Repeatedly fills and clears a text field 100 times

Starting URL: https://artoftesting.com/samplesiteforselenium

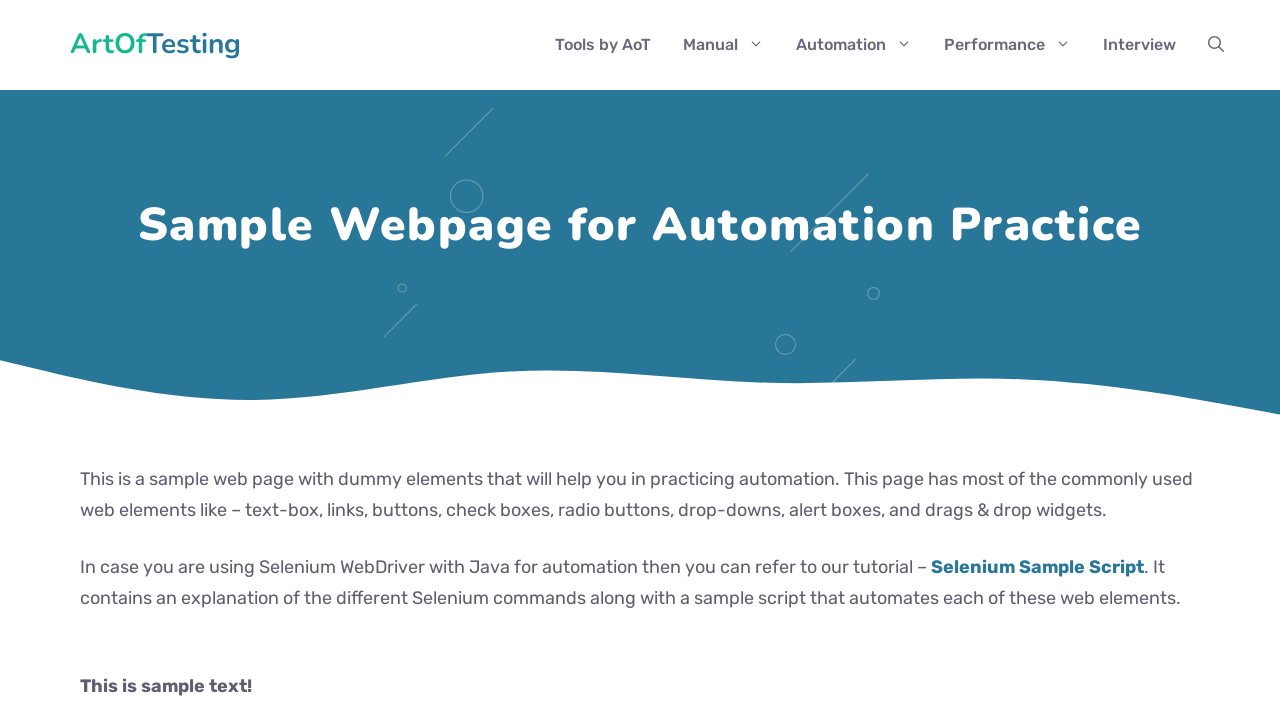

Filled text field with 'USJP Demo 0' on #fname
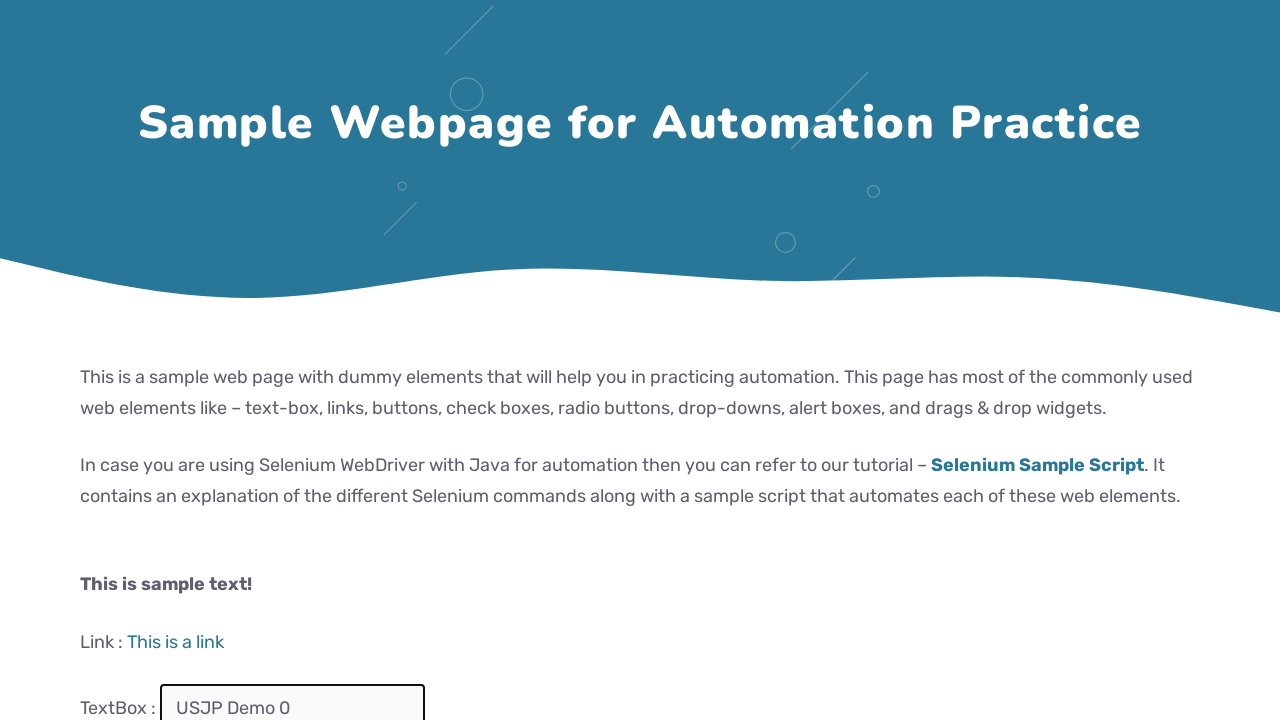

Waited 100ms after fill
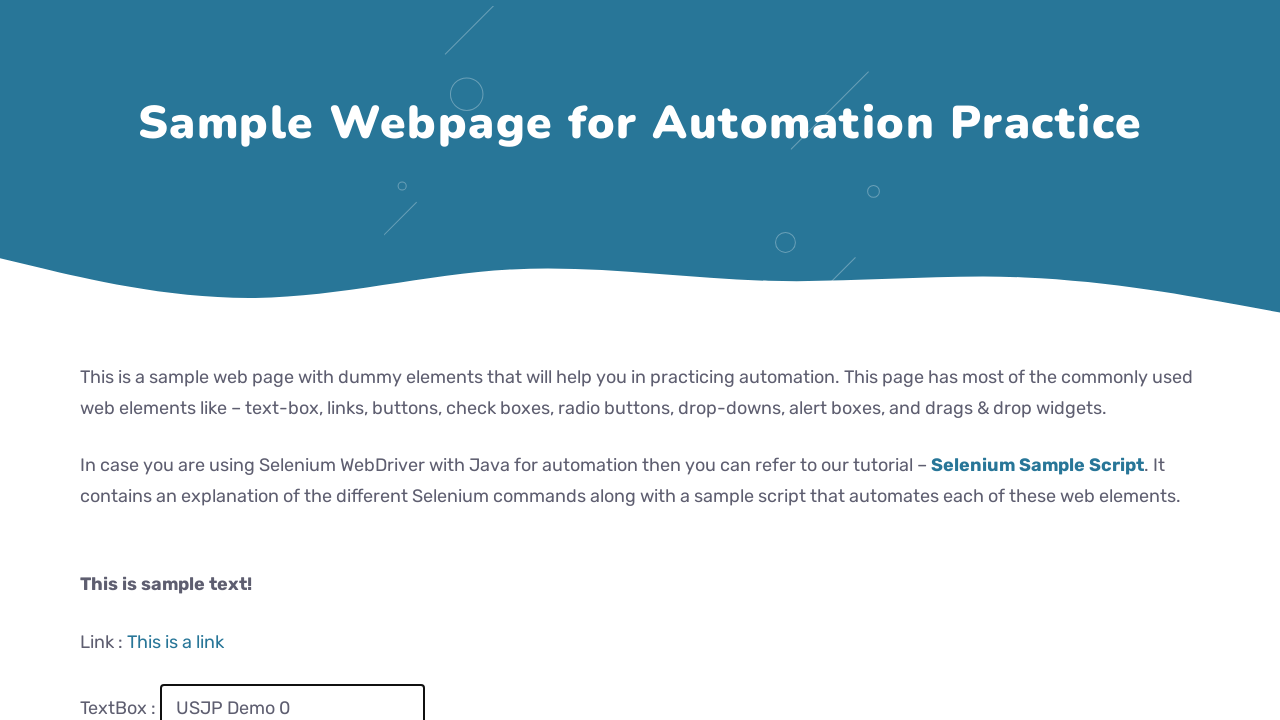

Cleared text field on #fname
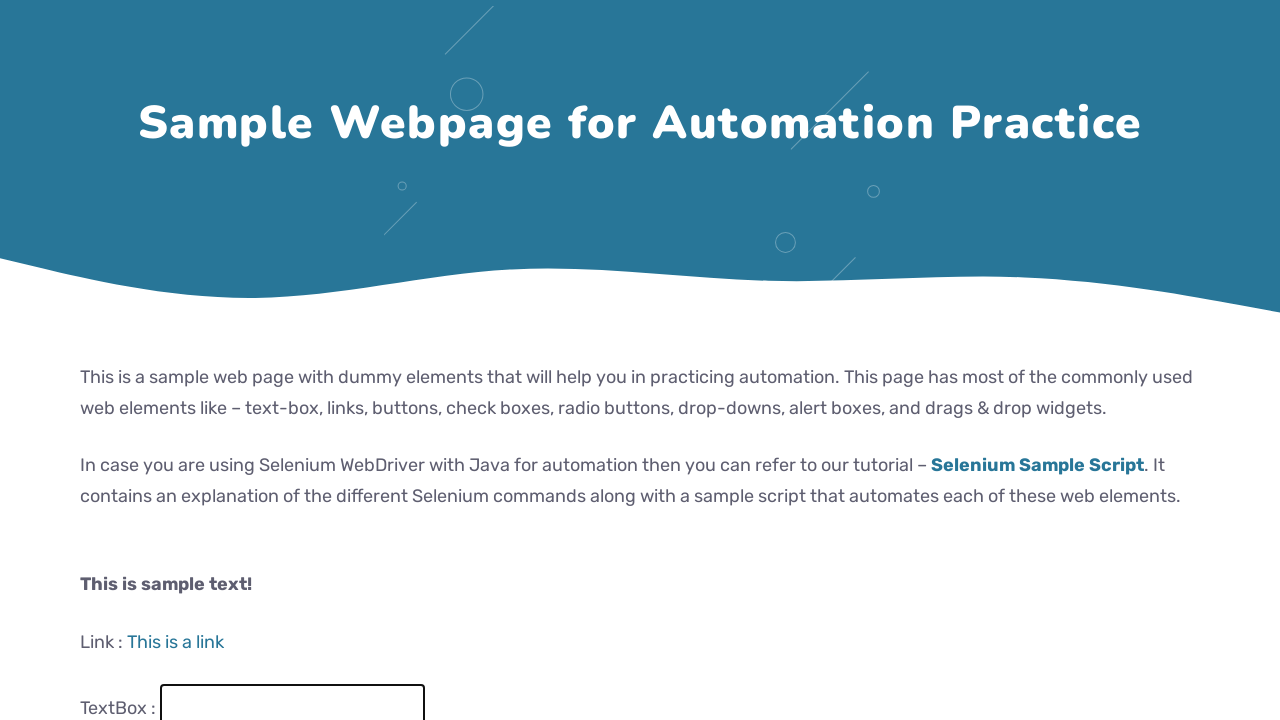

Waited 100ms after clear
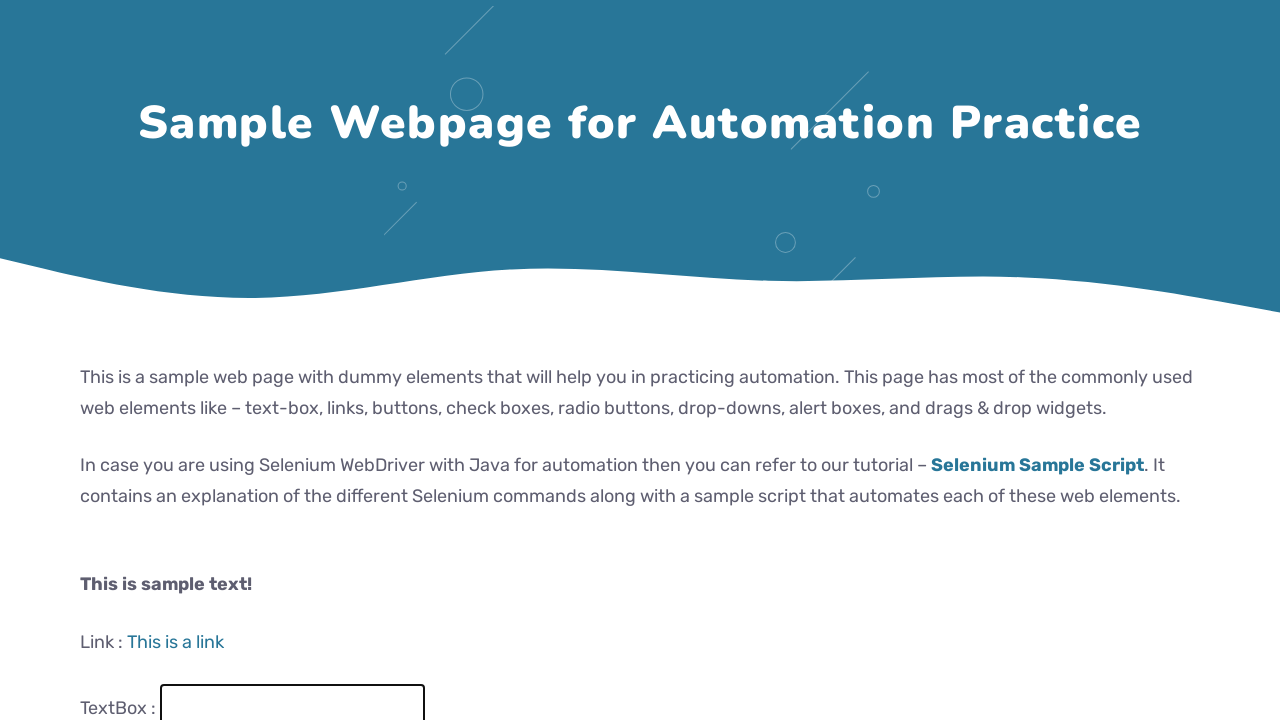

Filled text field with 'USJP Demo 1' on #fname
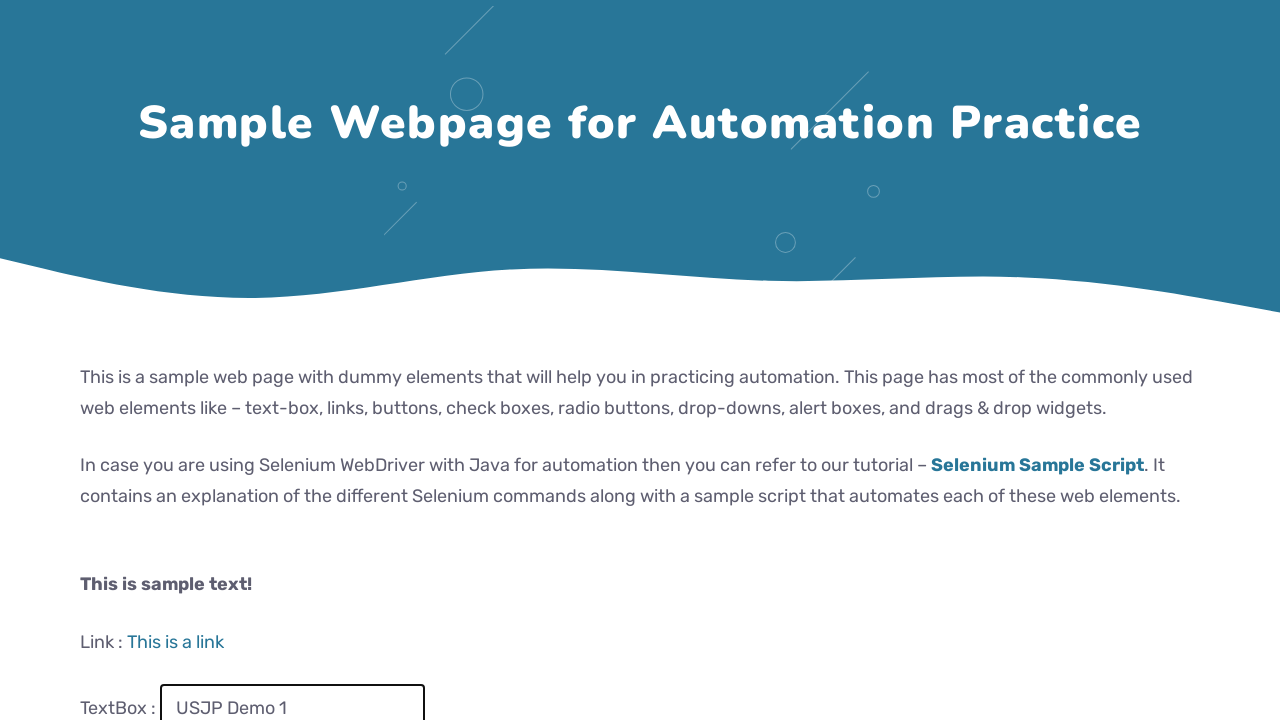

Waited 100ms after fill
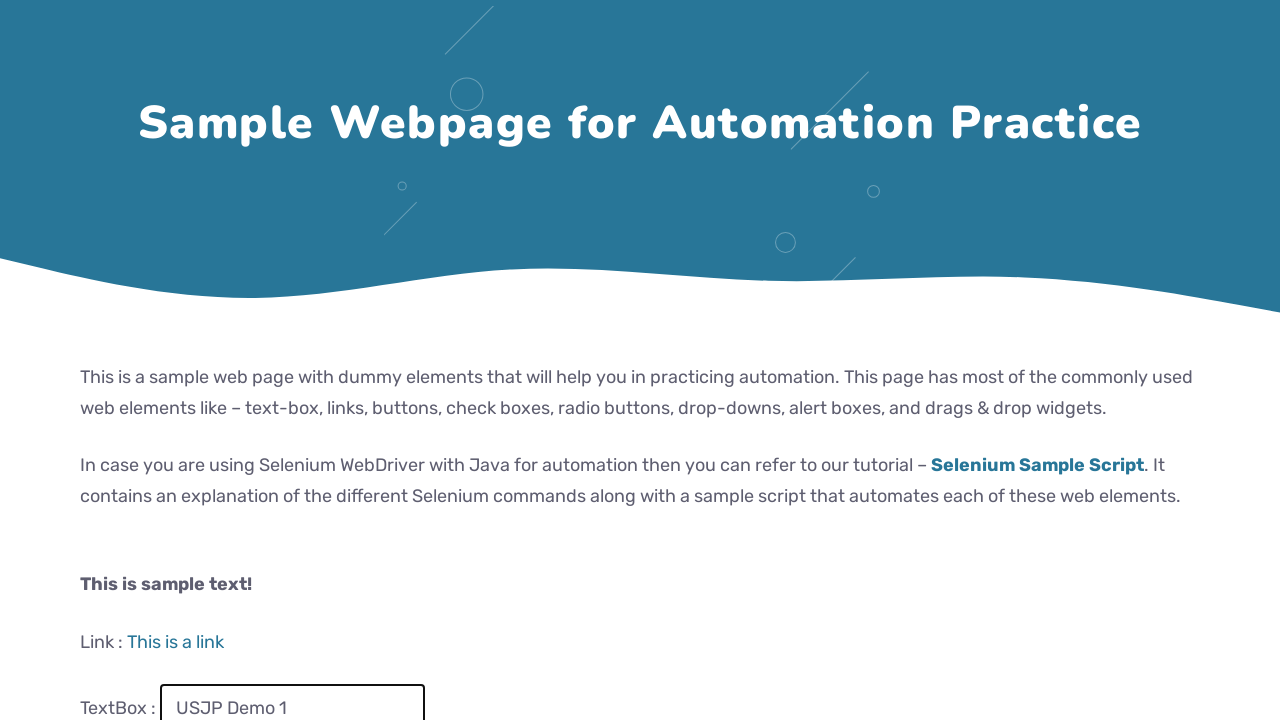

Cleared text field on #fname
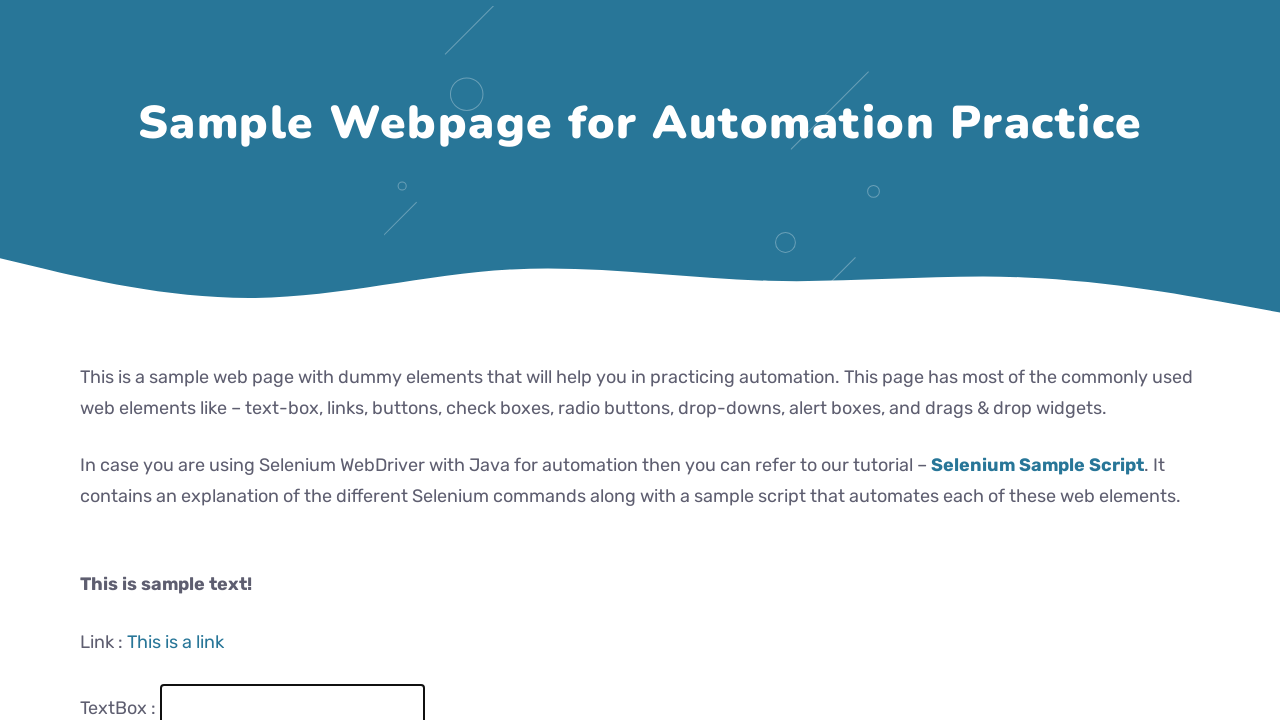

Waited 100ms after clear
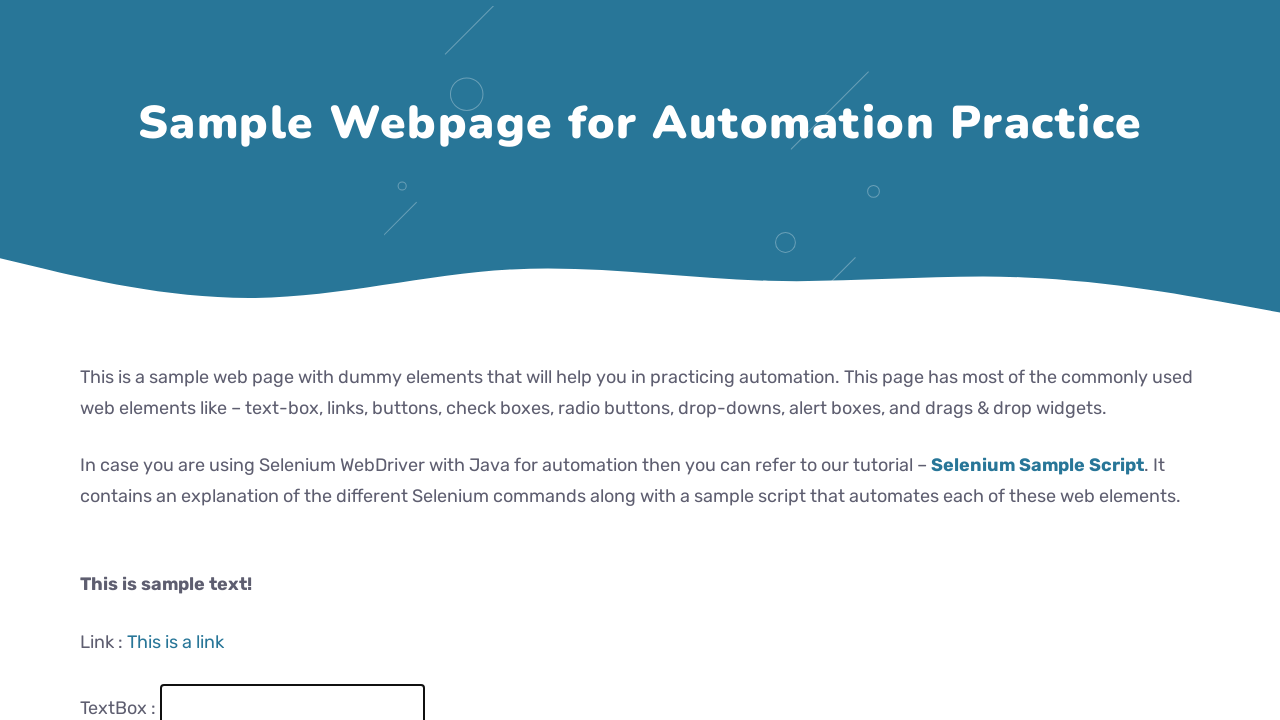

Filled text field with 'USJP Demo 2' on #fname
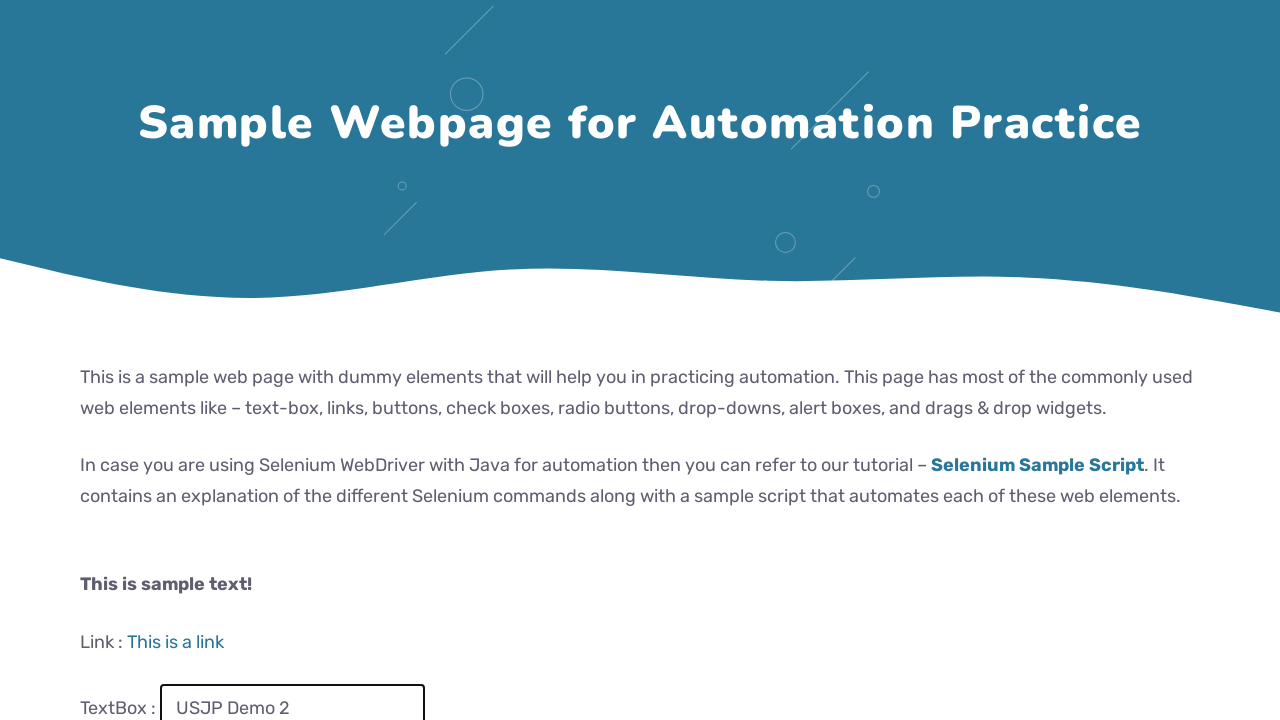

Waited 100ms after fill
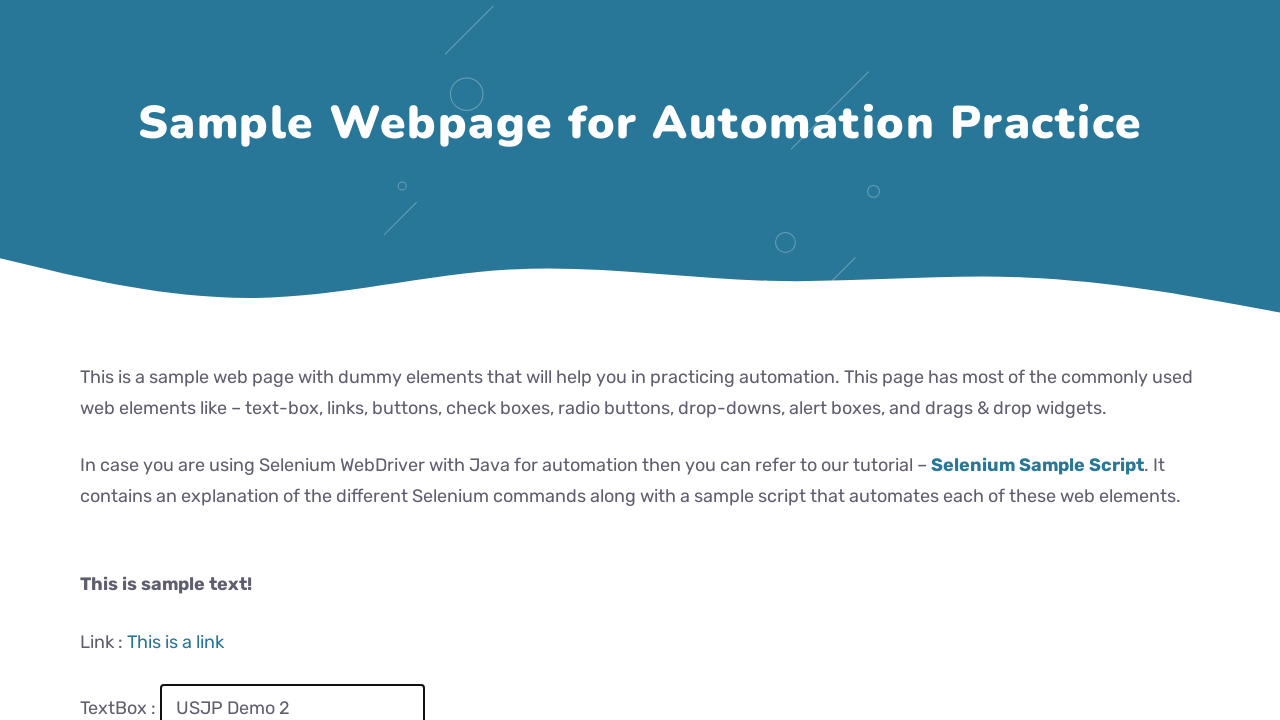

Cleared text field on #fname
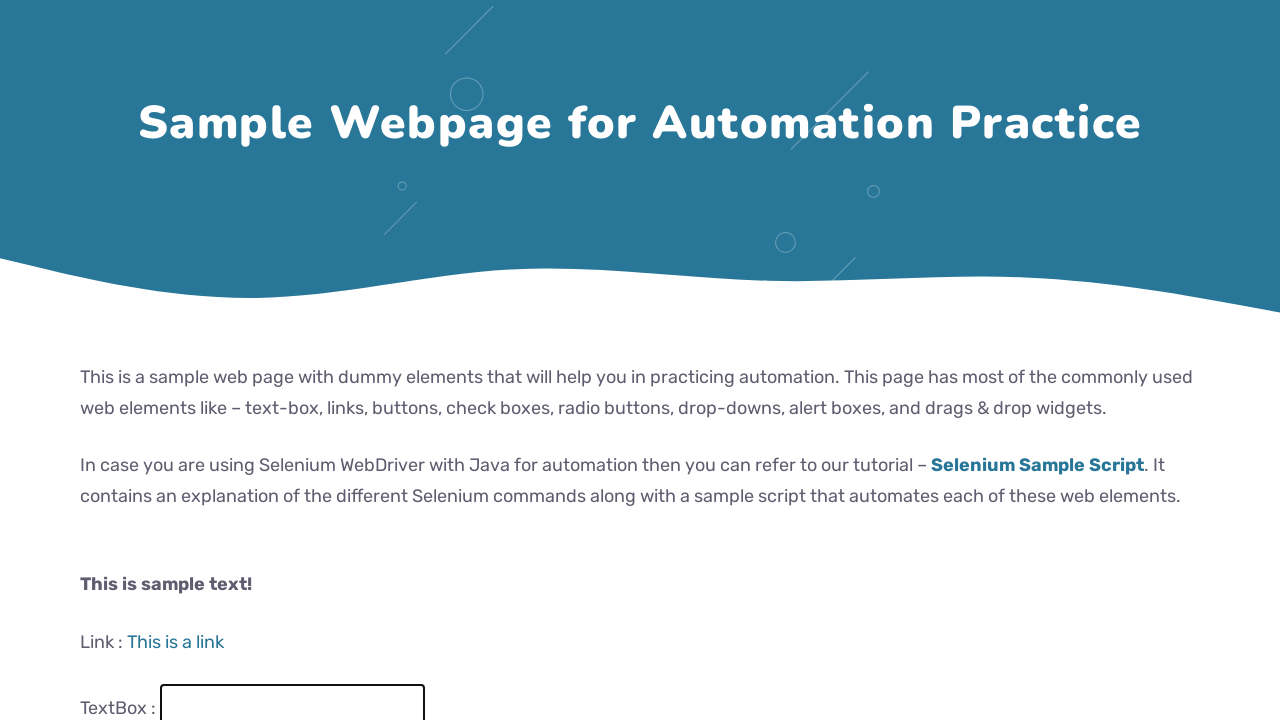

Waited 100ms after clear
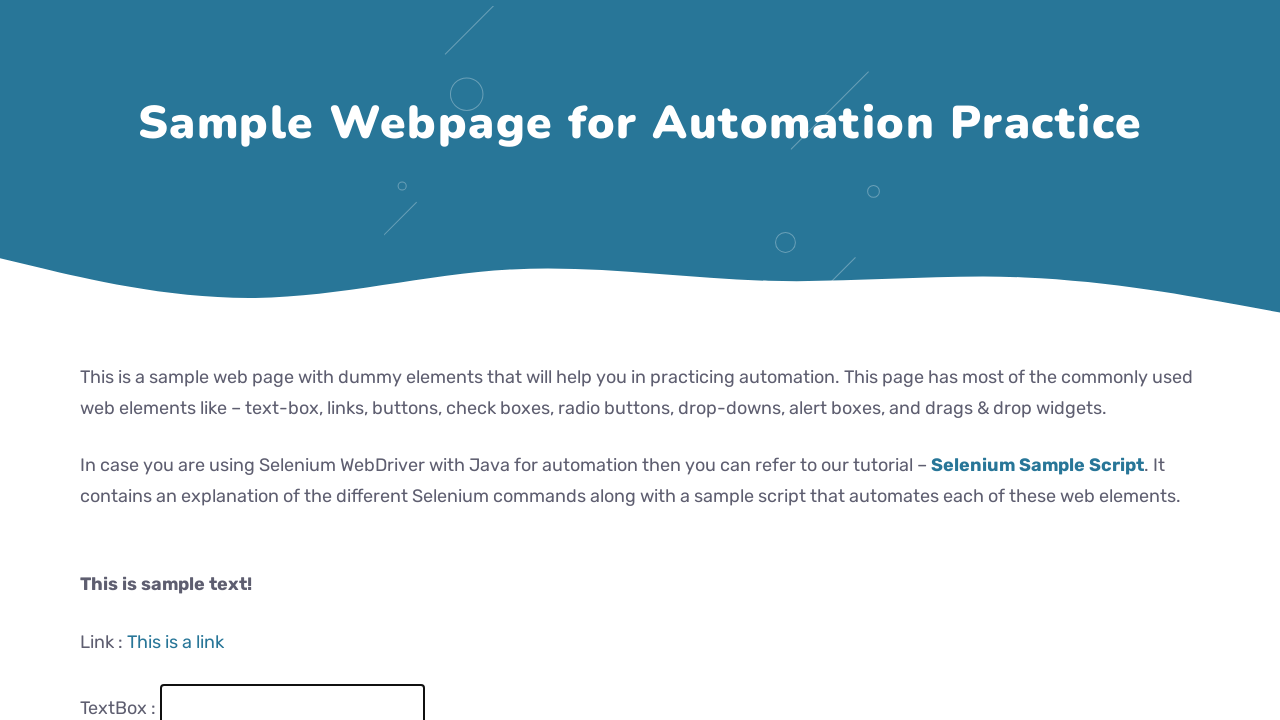

Filled text field with 'USJP Demo 3' on #fname
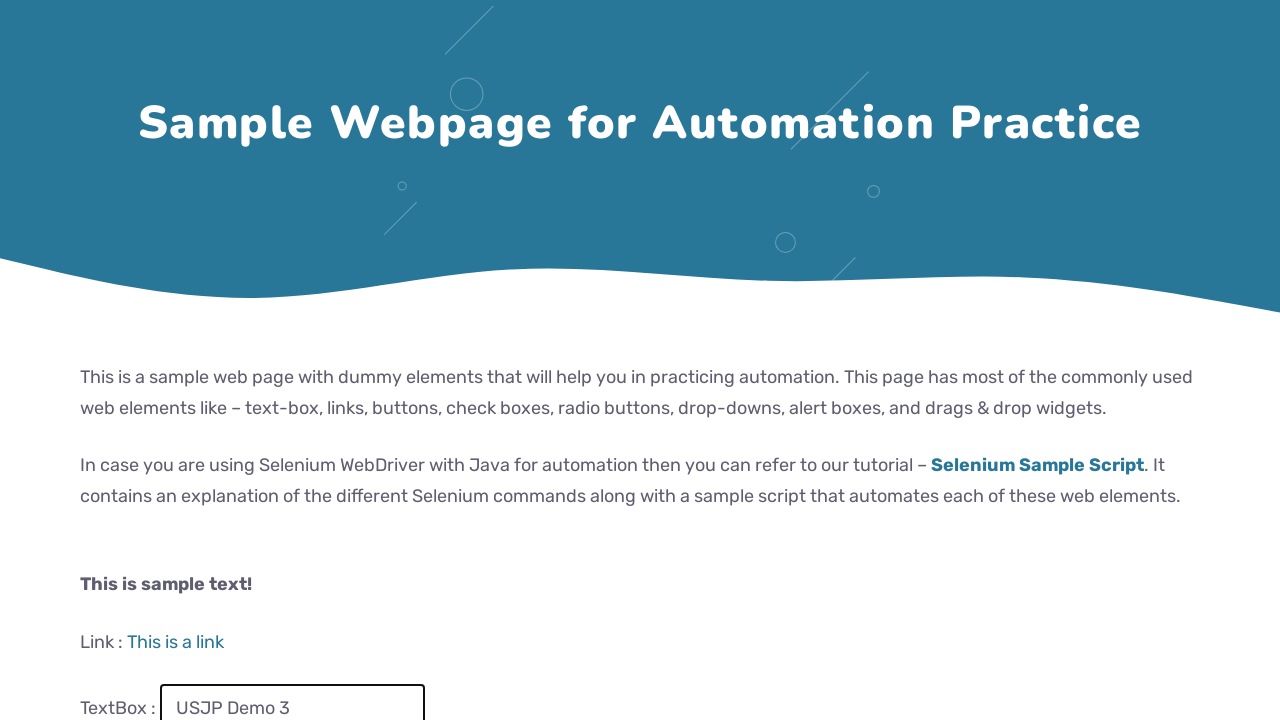

Waited 100ms after fill
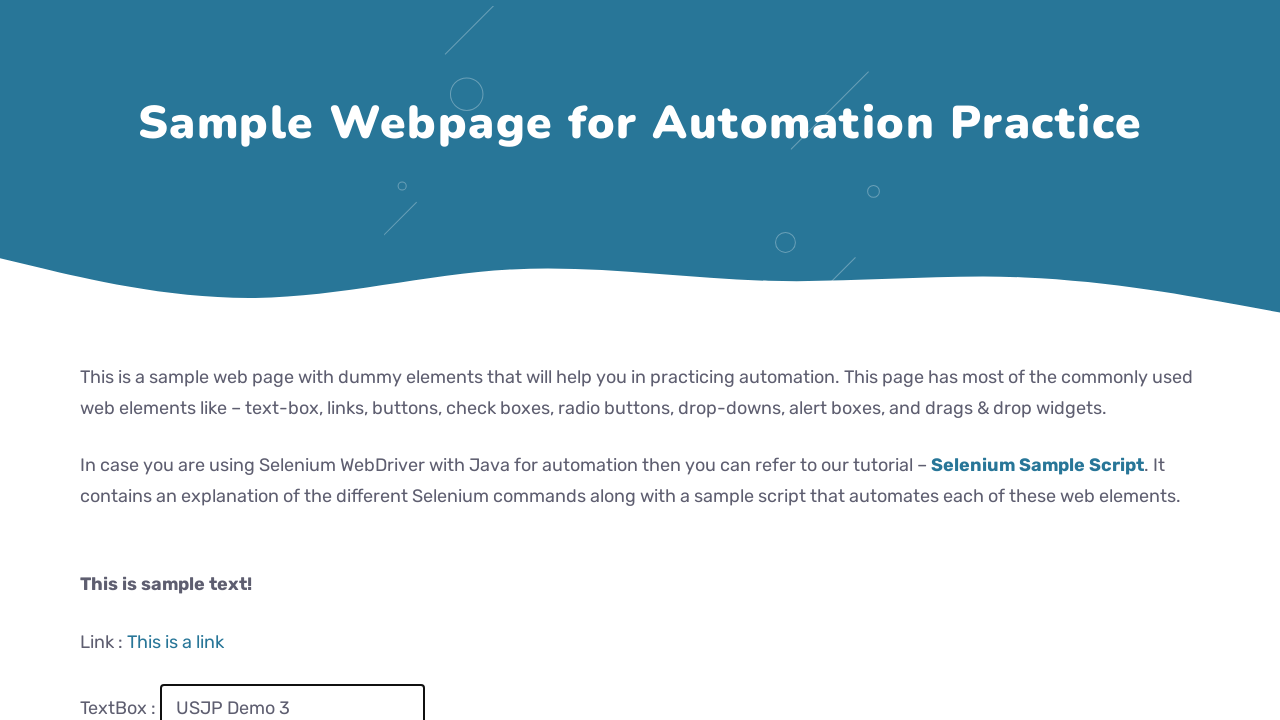

Cleared text field on #fname
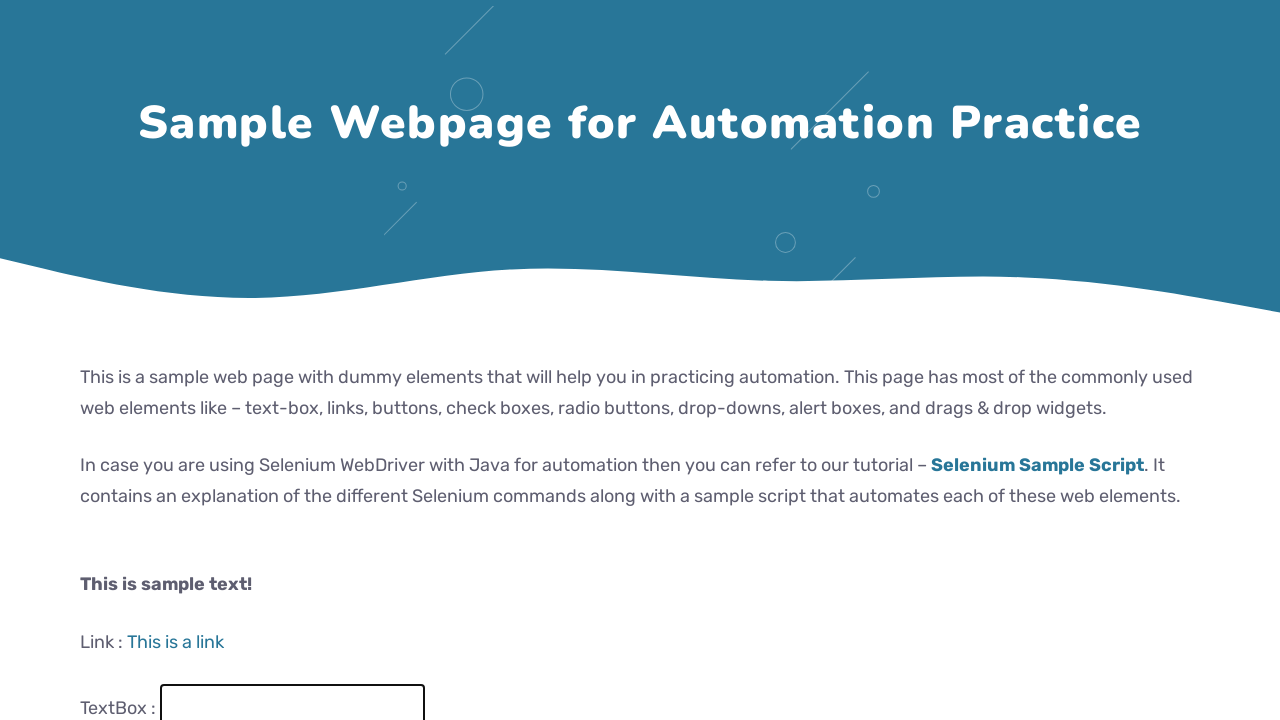

Waited 100ms after clear
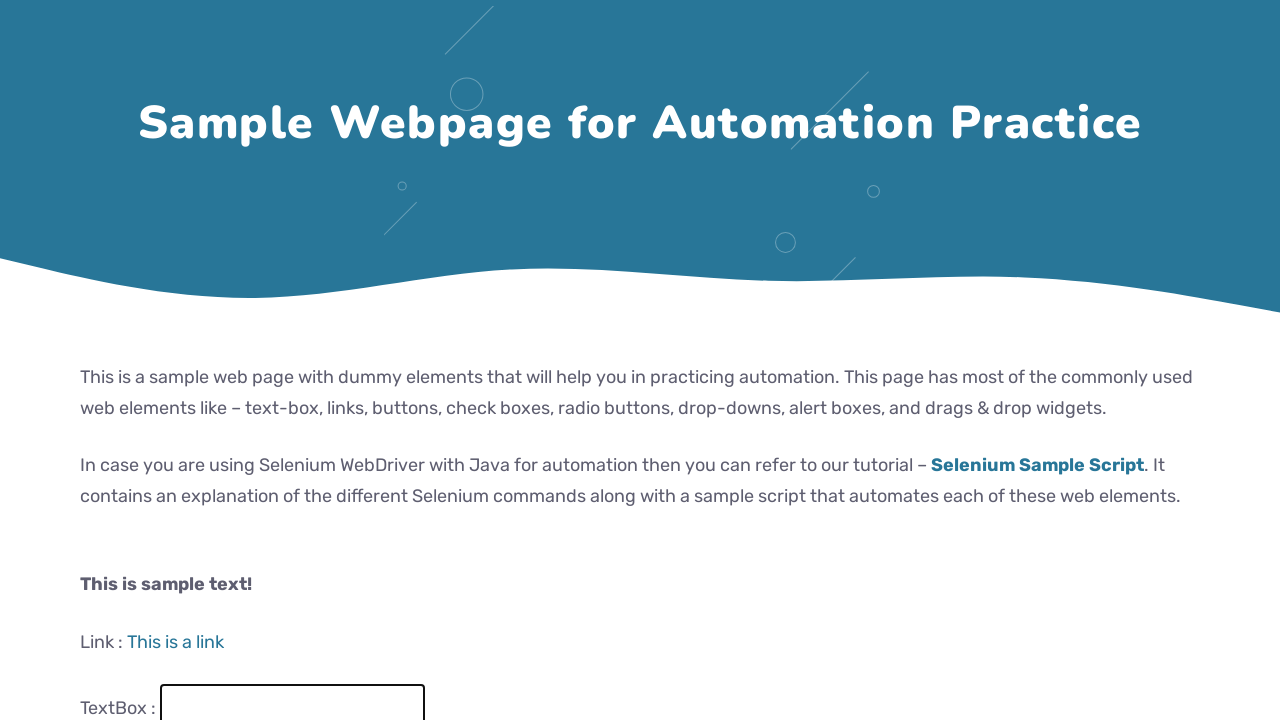

Filled text field with 'USJP Demo 4' on #fname
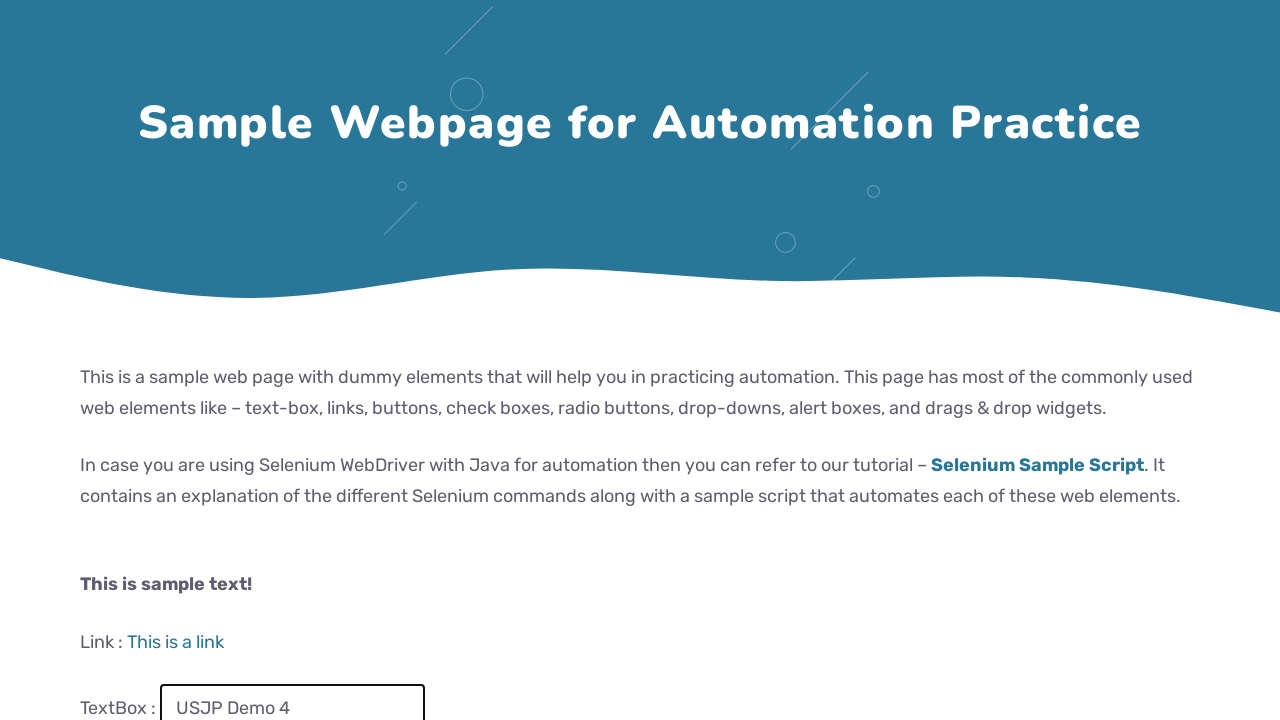

Waited 100ms after fill
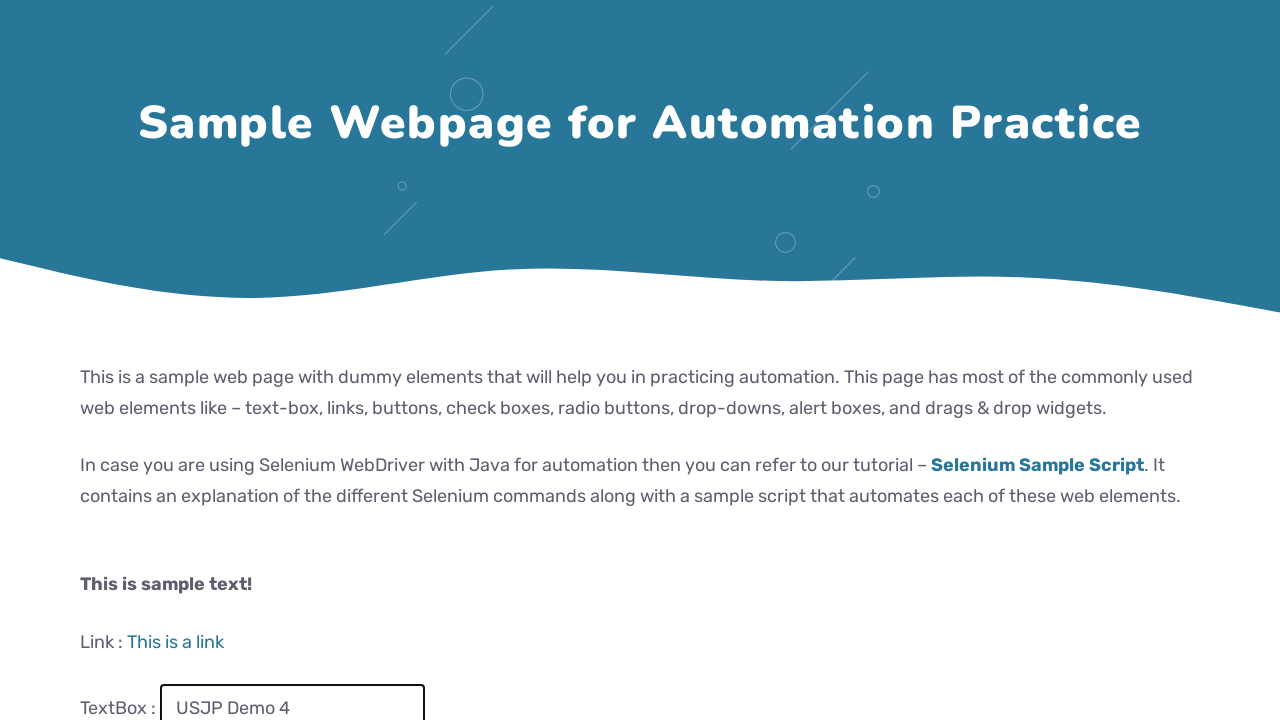

Cleared text field on #fname
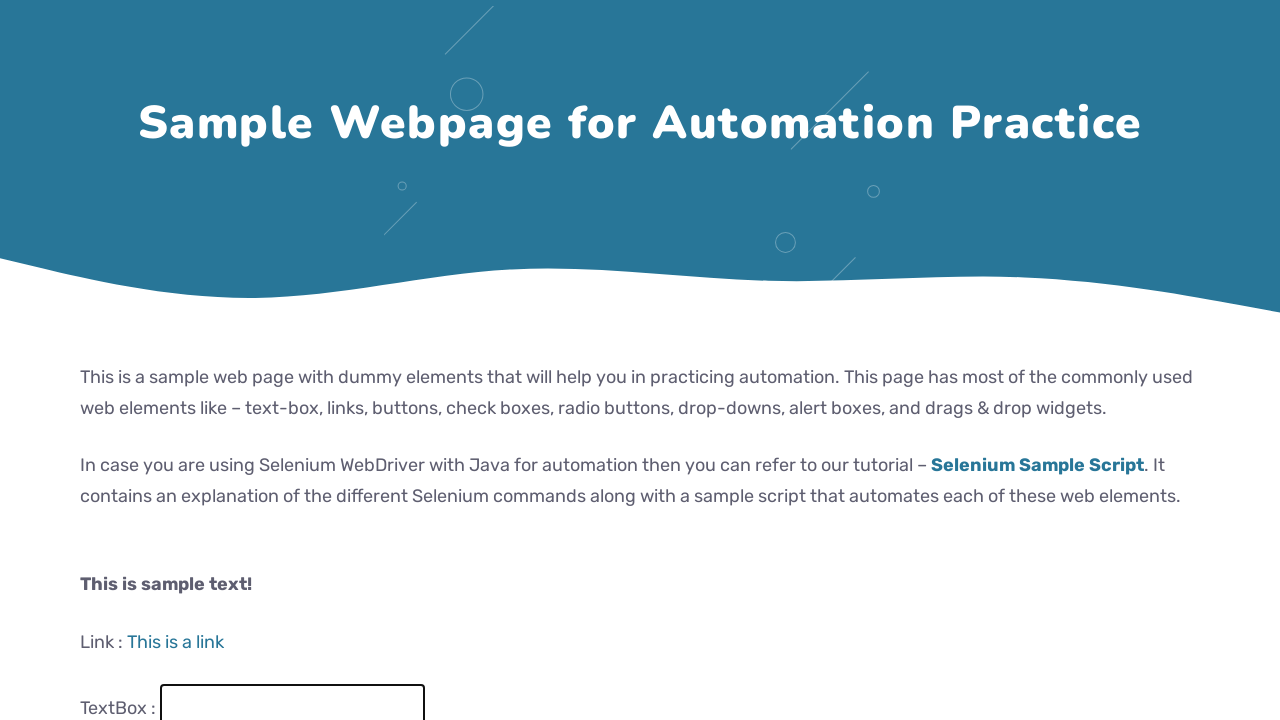

Waited 100ms after clear
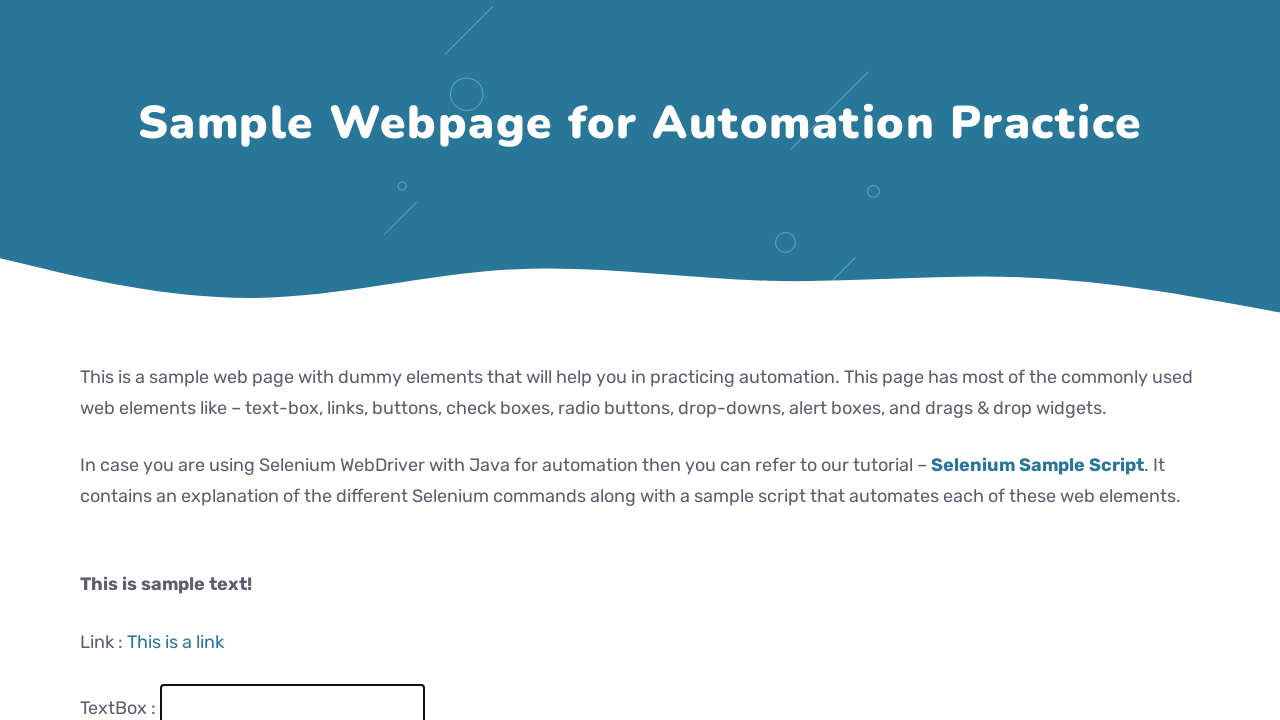

Filled text field with 'USJP Demo 5' on #fname
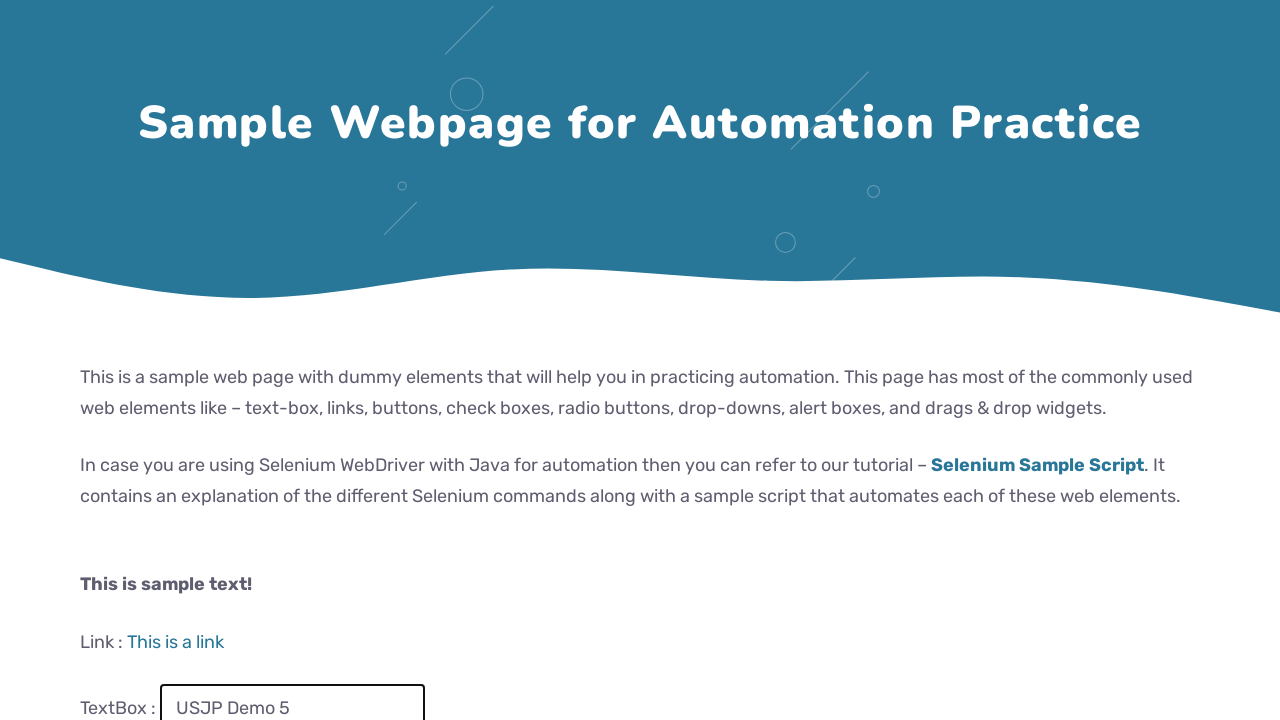

Waited 100ms after fill
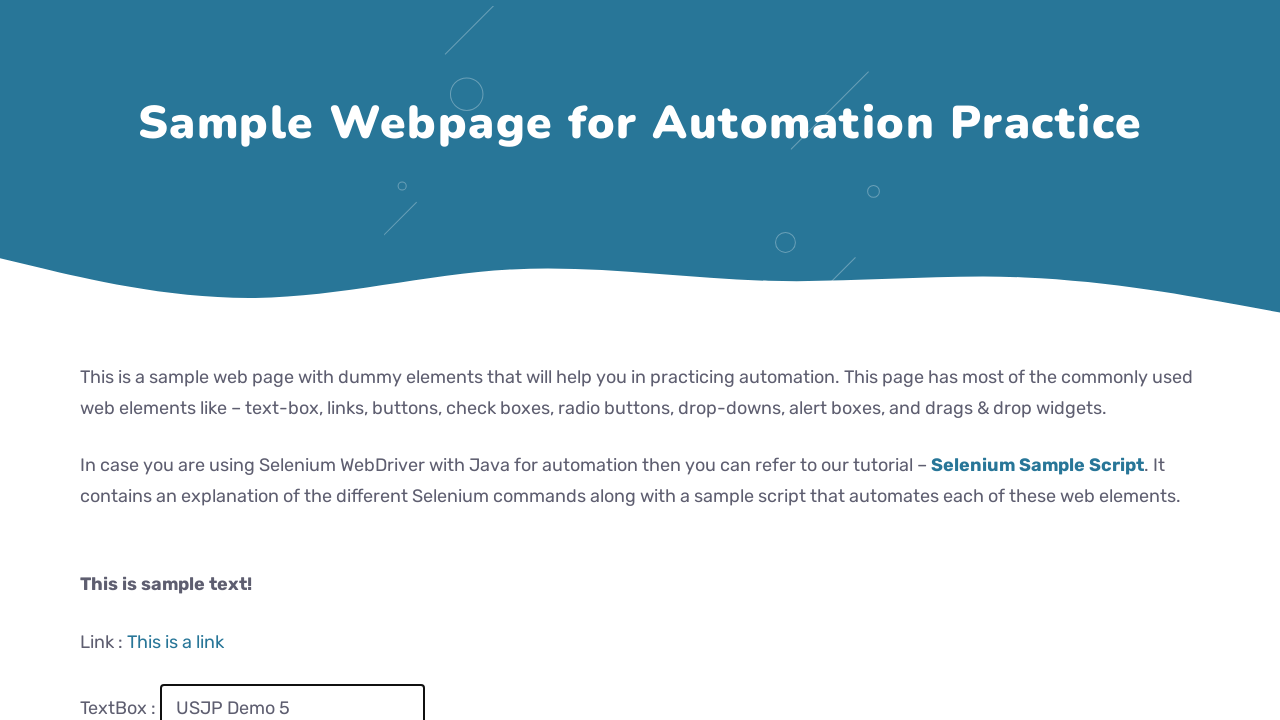

Cleared text field on #fname
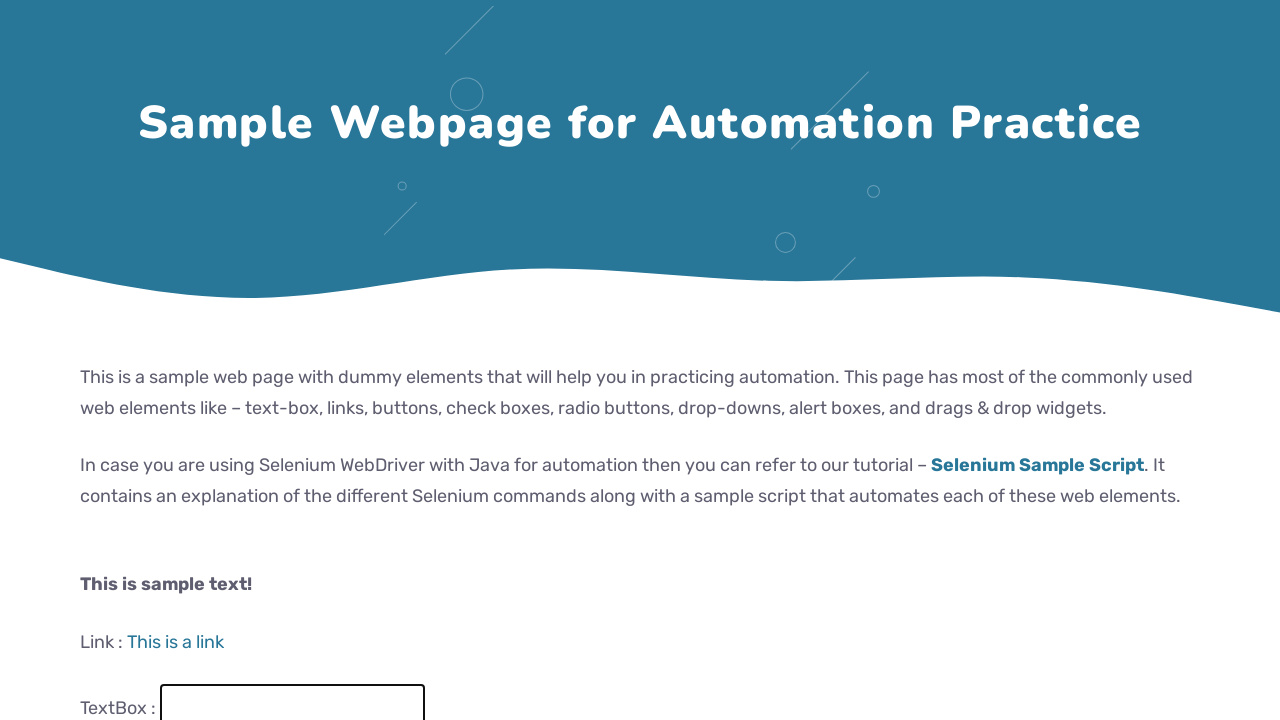

Waited 100ms after clear
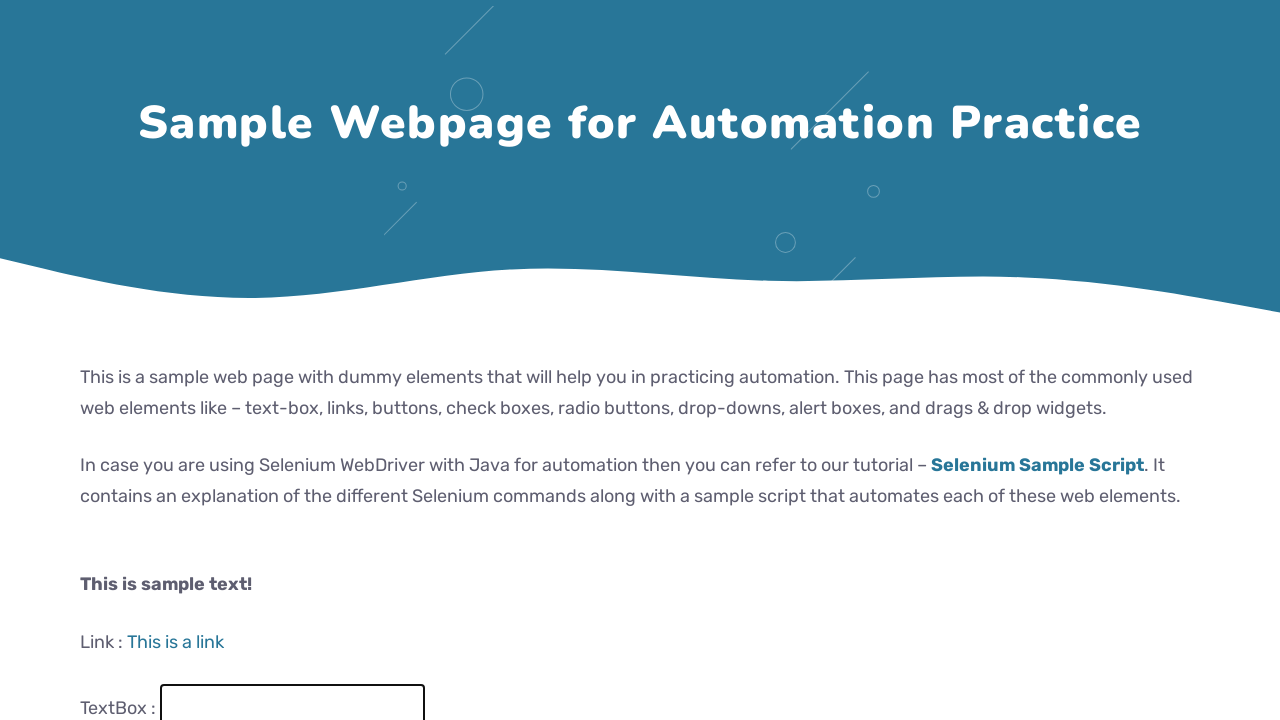

Filled text field with 'USJP Demo 6' on #fname
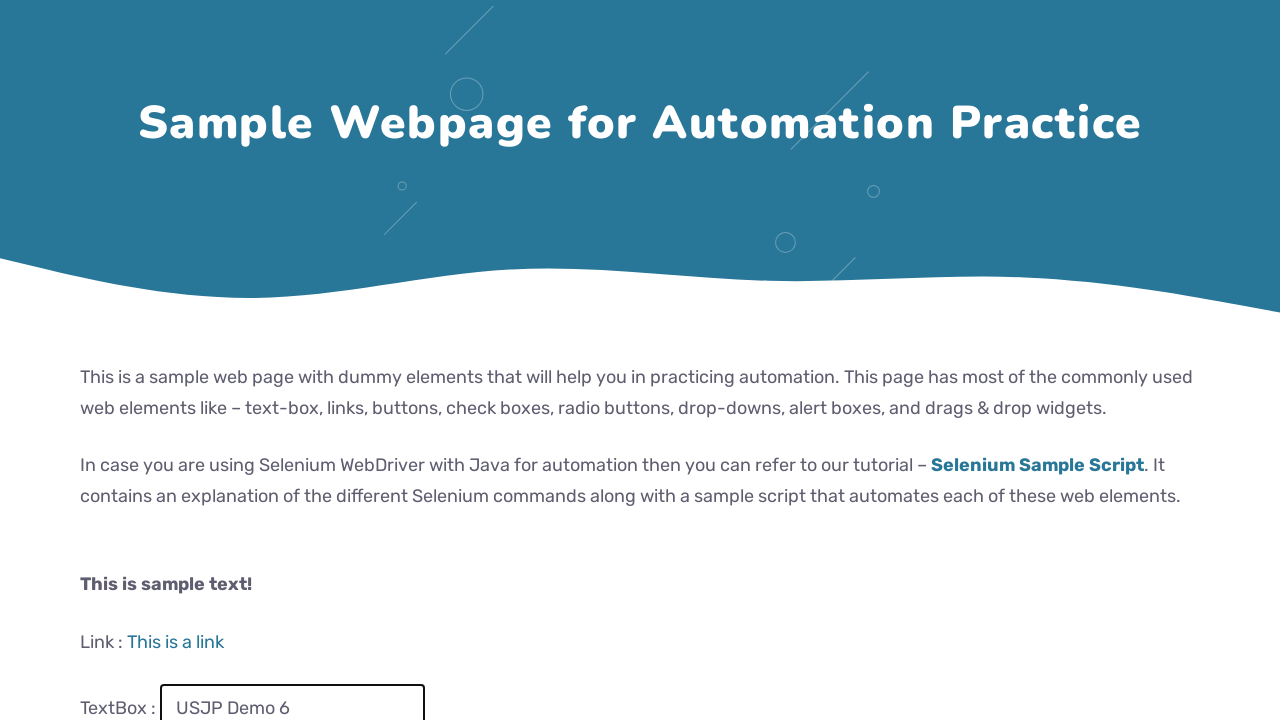

Waited 100ms after fill
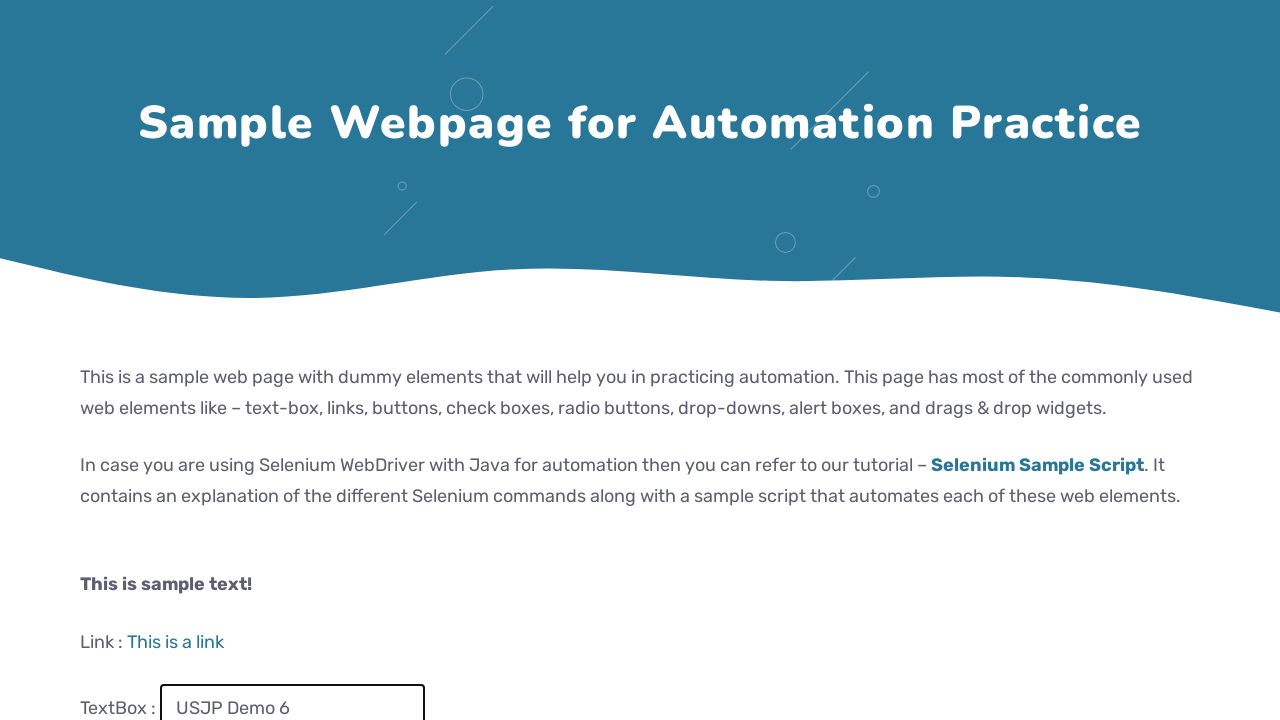

Cleared text field on #fname
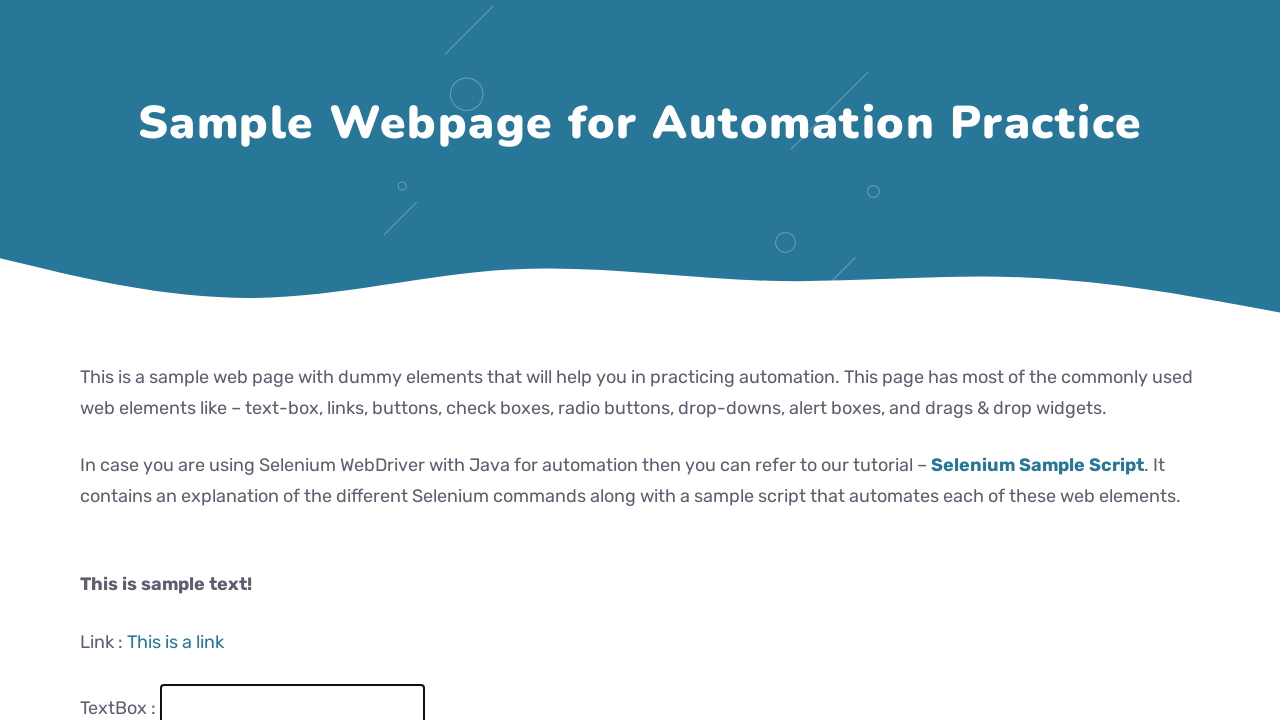

Waited 100ms after clear
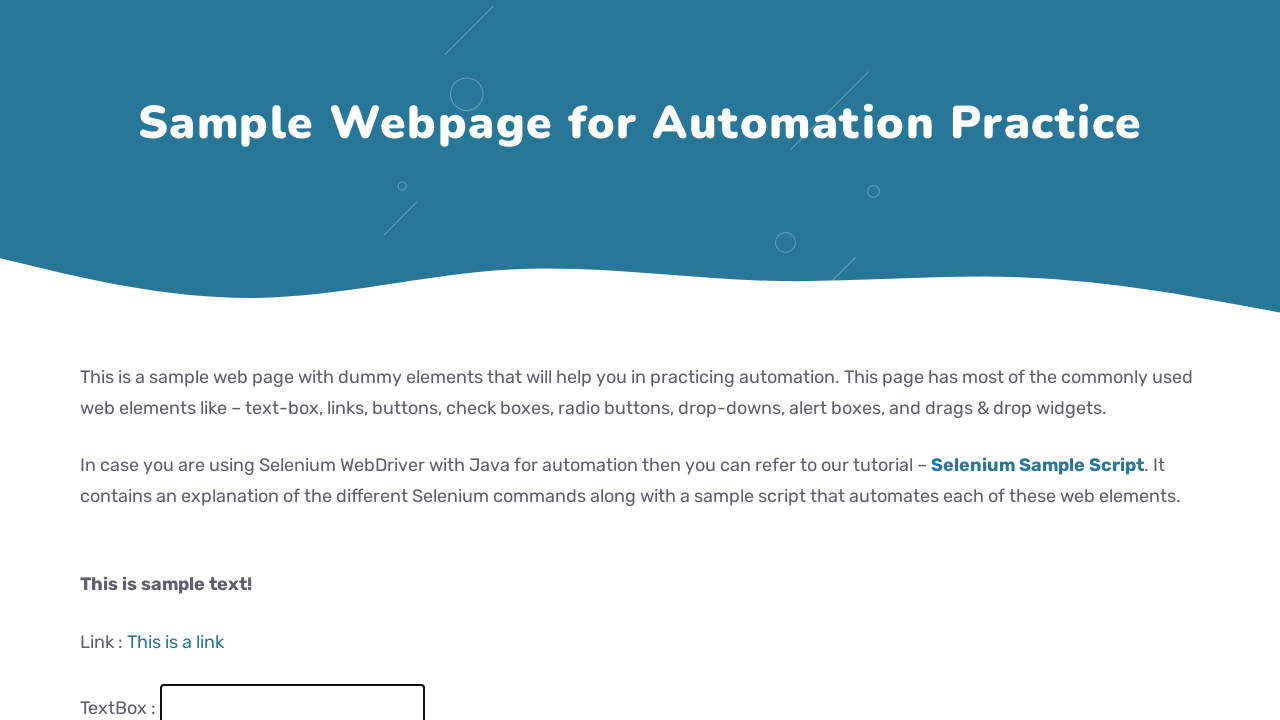

Filled text field with 'USJP Demo 7' on #fname
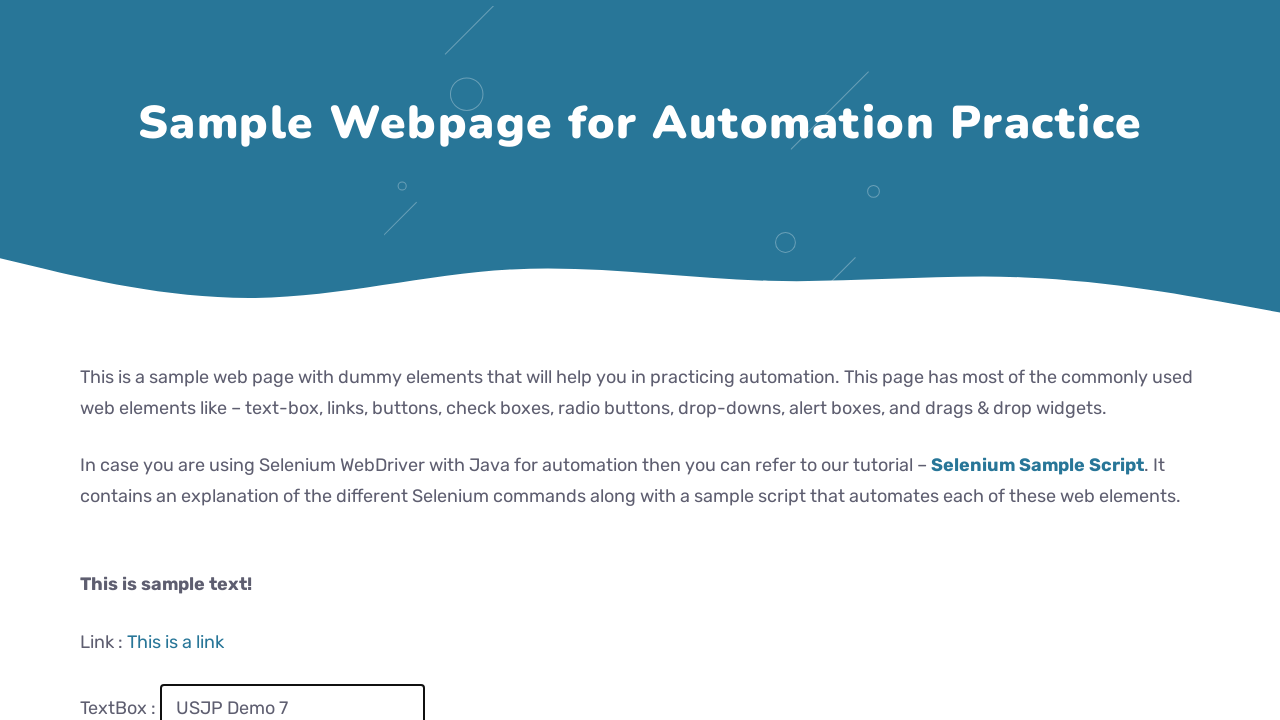

Waited 100ms after fill
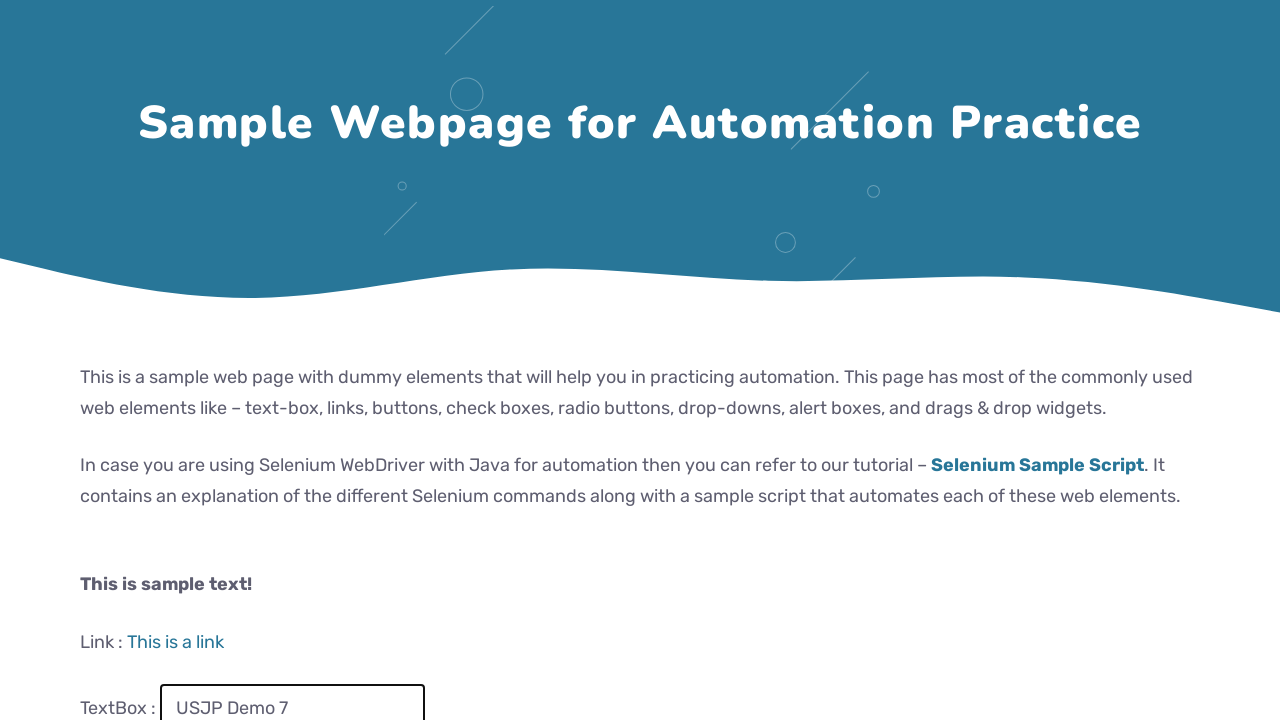

Cleared text field on #fname
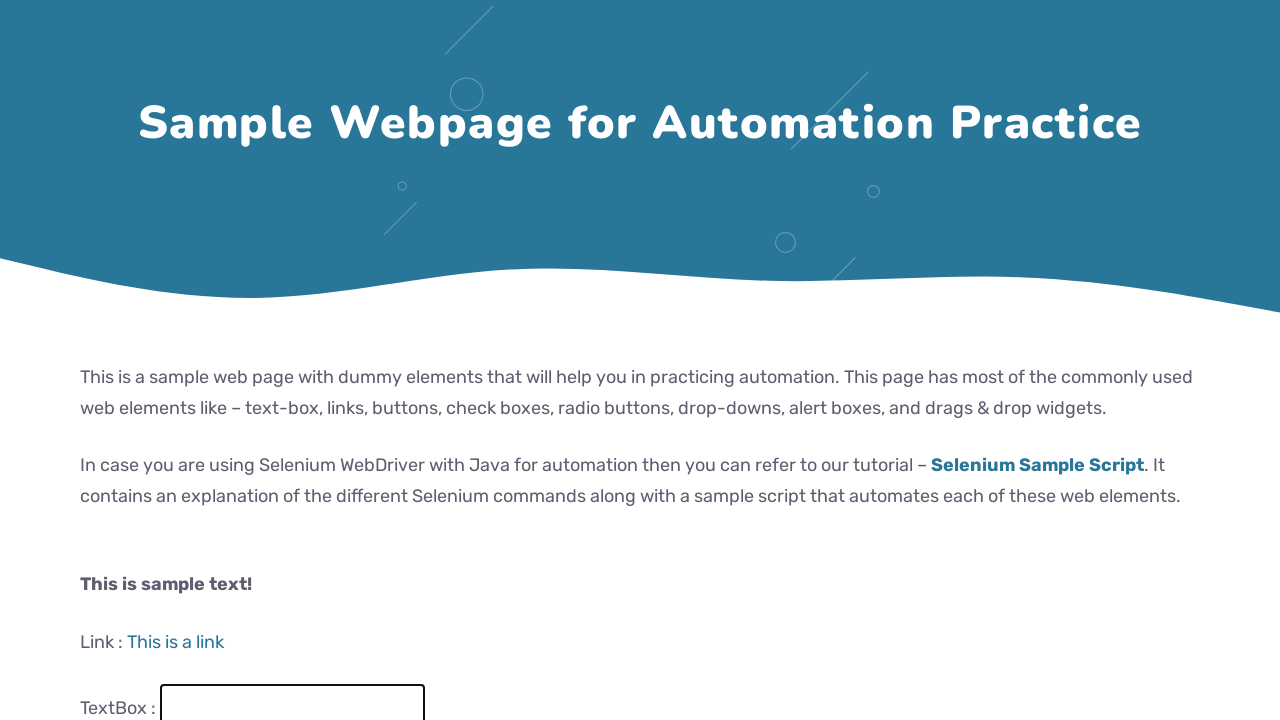

Waited 100ms after clear
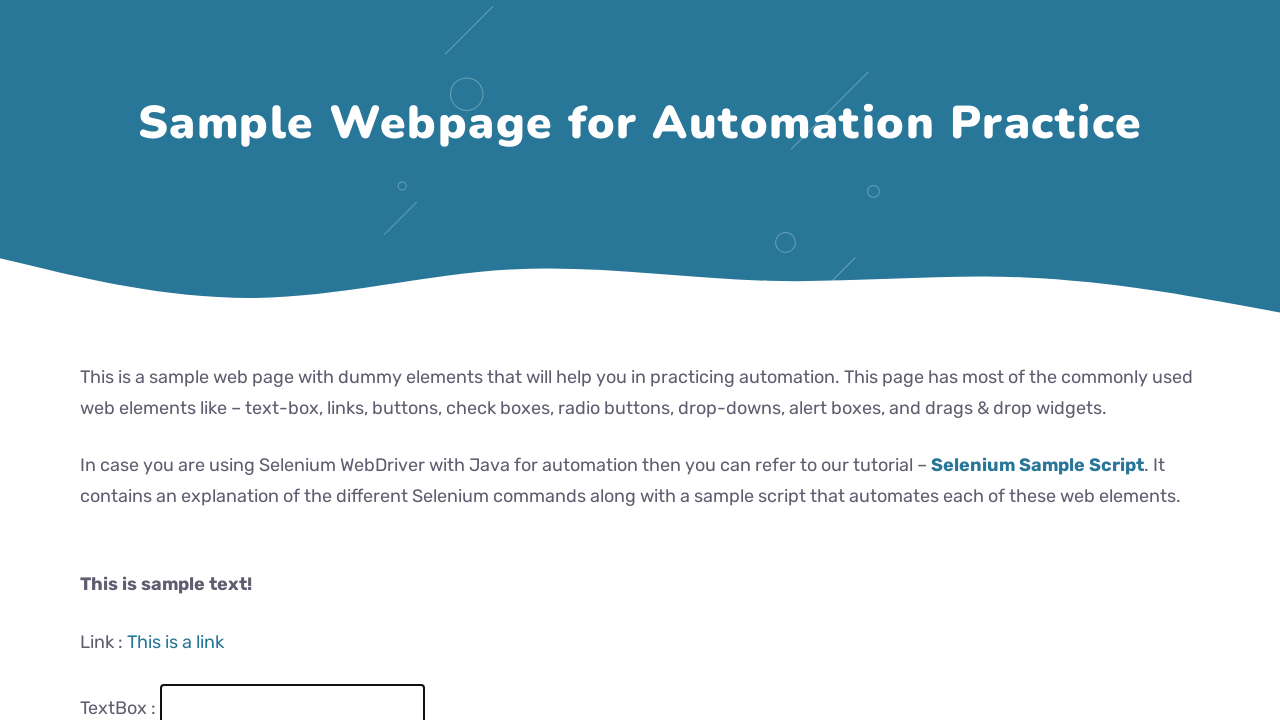

Filled text field with 'USJP Demo 8' on #fname
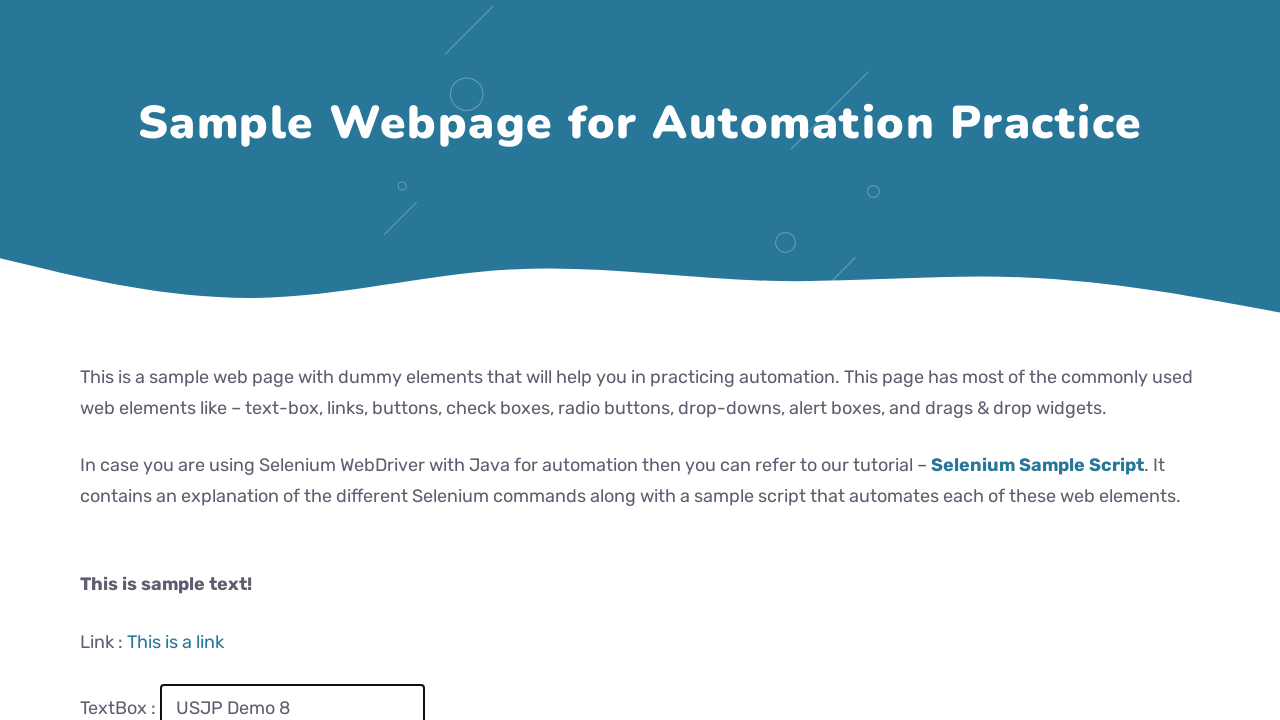

Waited 100ms after fill
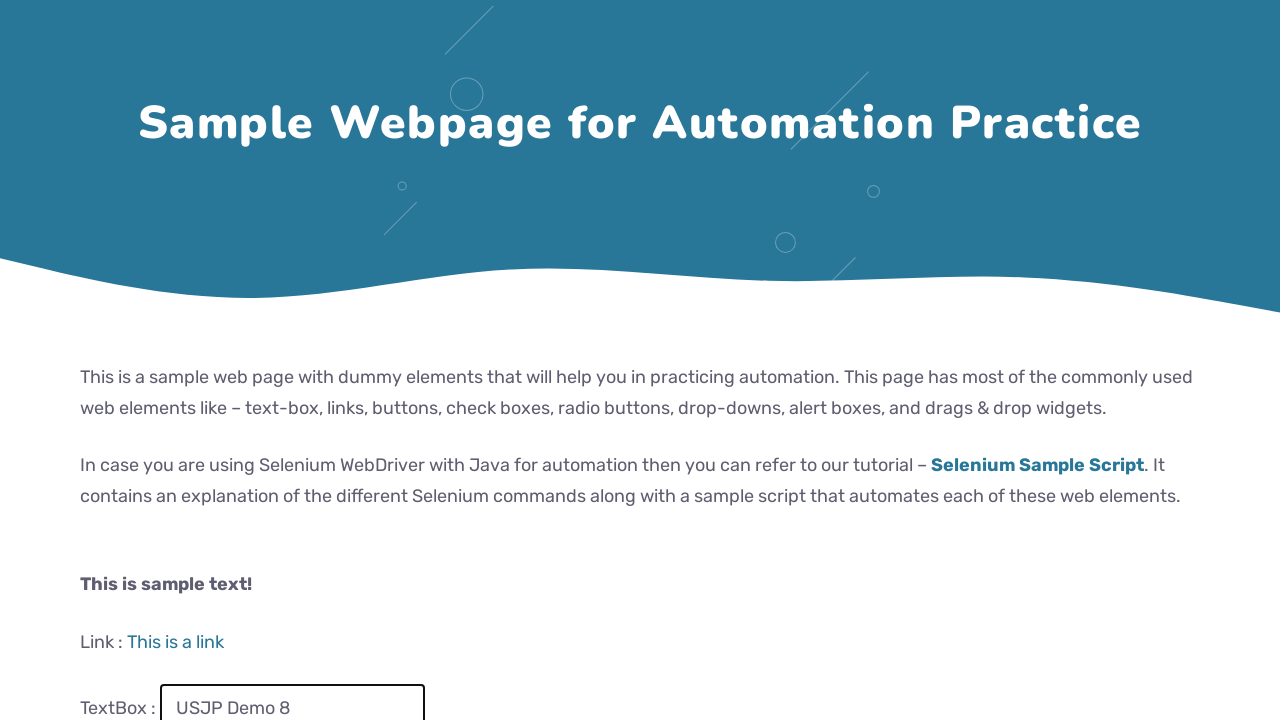

Cleared text field on #fname
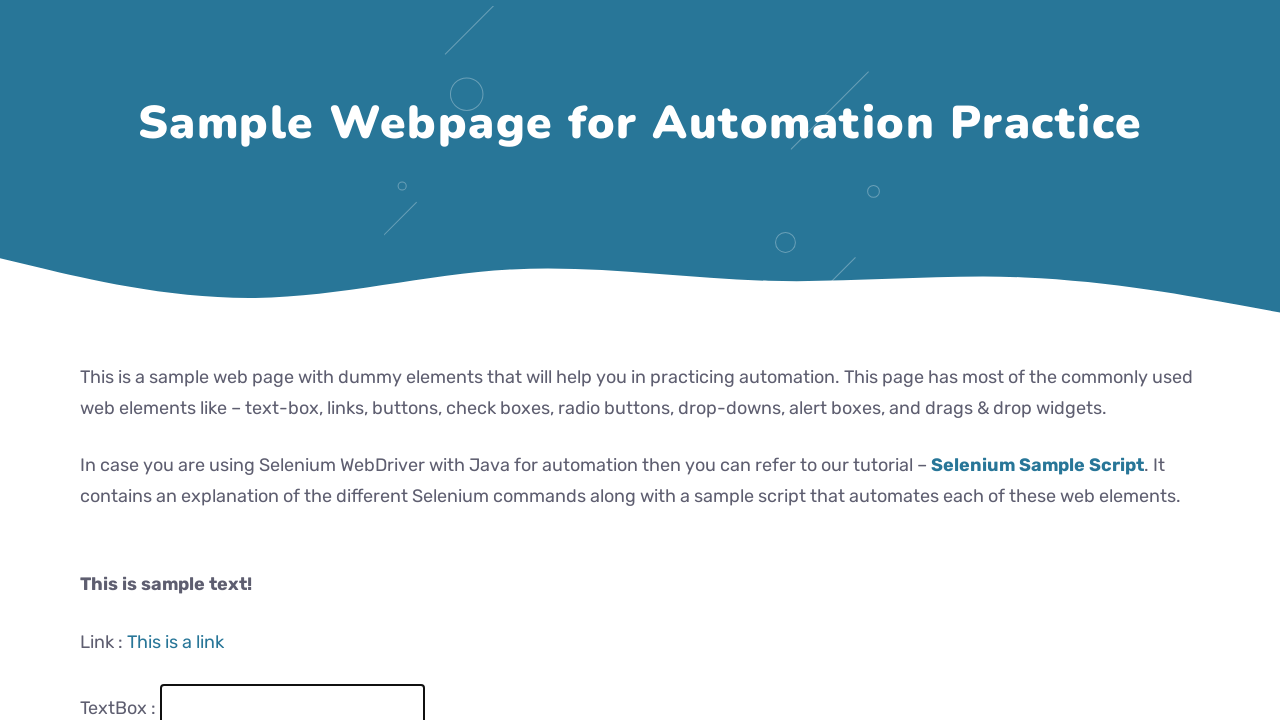

Waited 100ms after clear
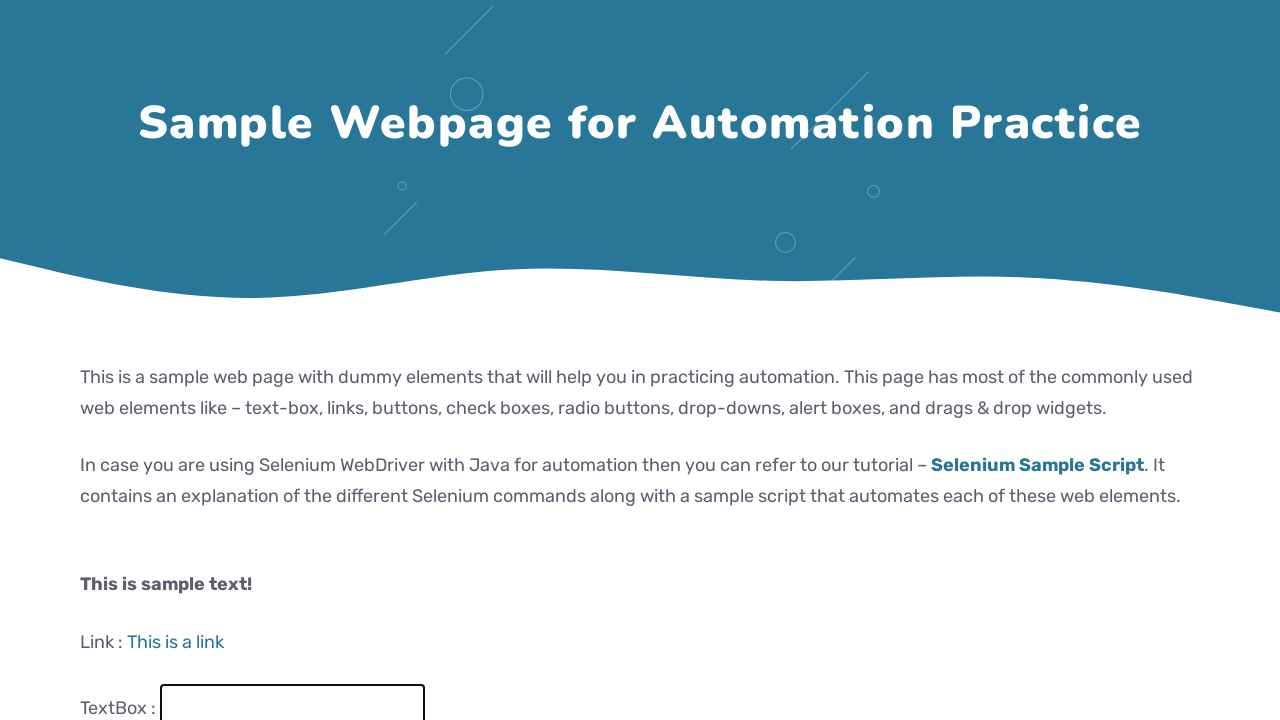

Filled text field with 'USJP Demo 9' on #fname
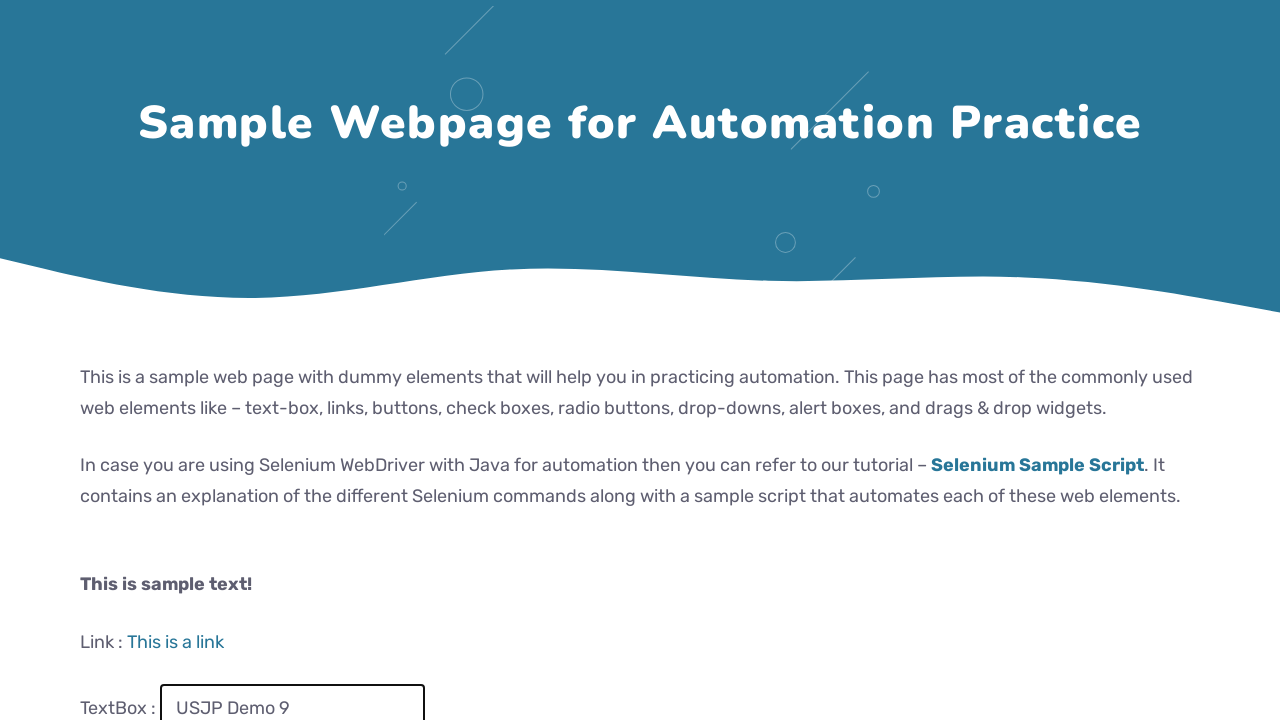

Waited 100ms after fill
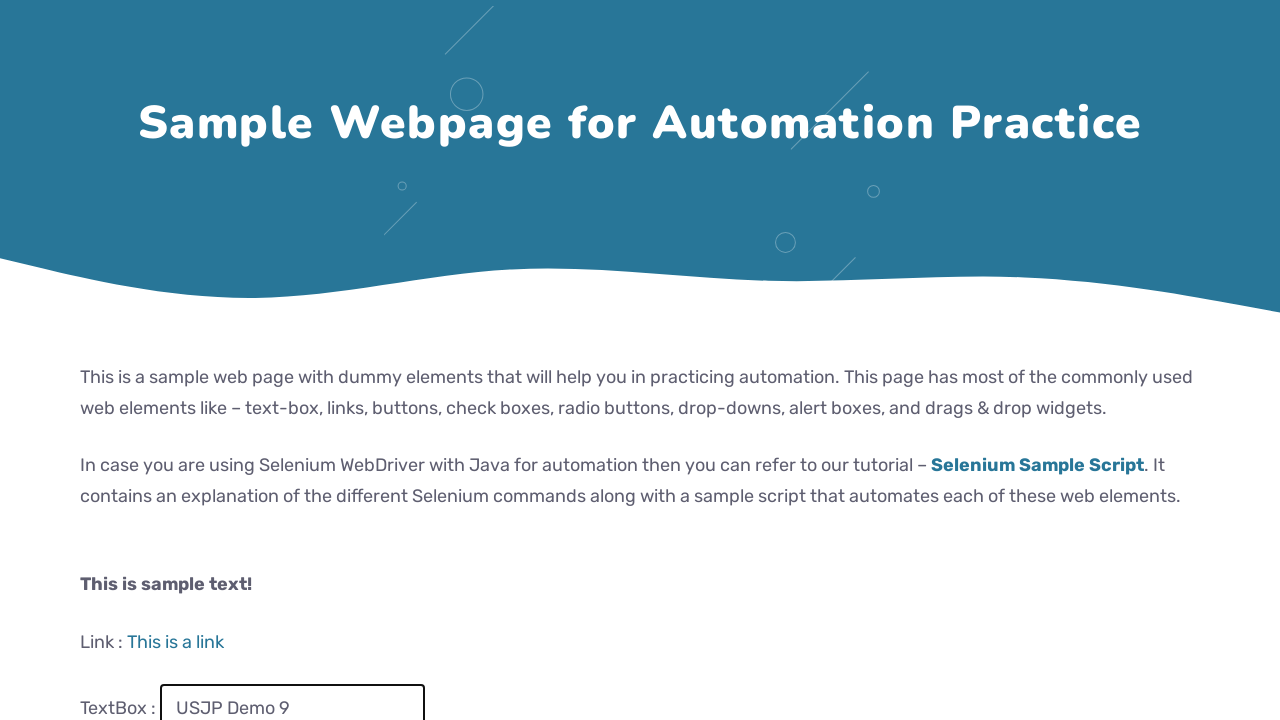

Cleared text field on #fname
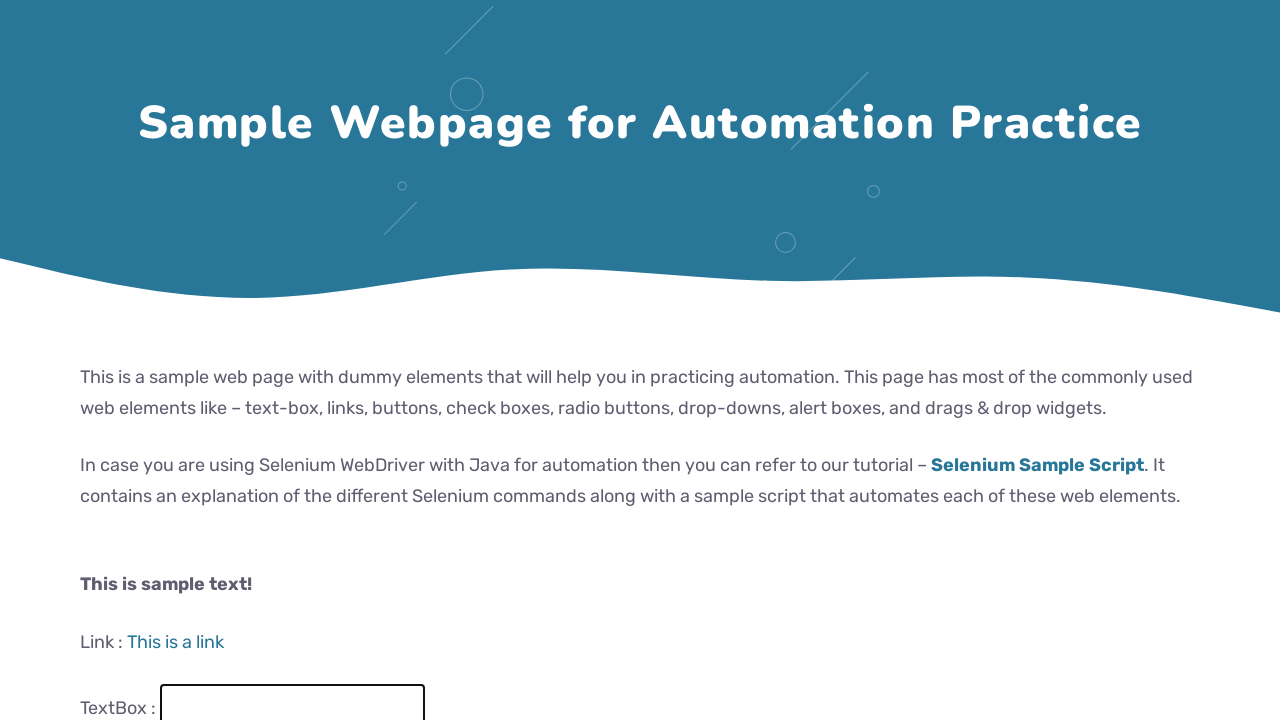

Waited 100ms after clear
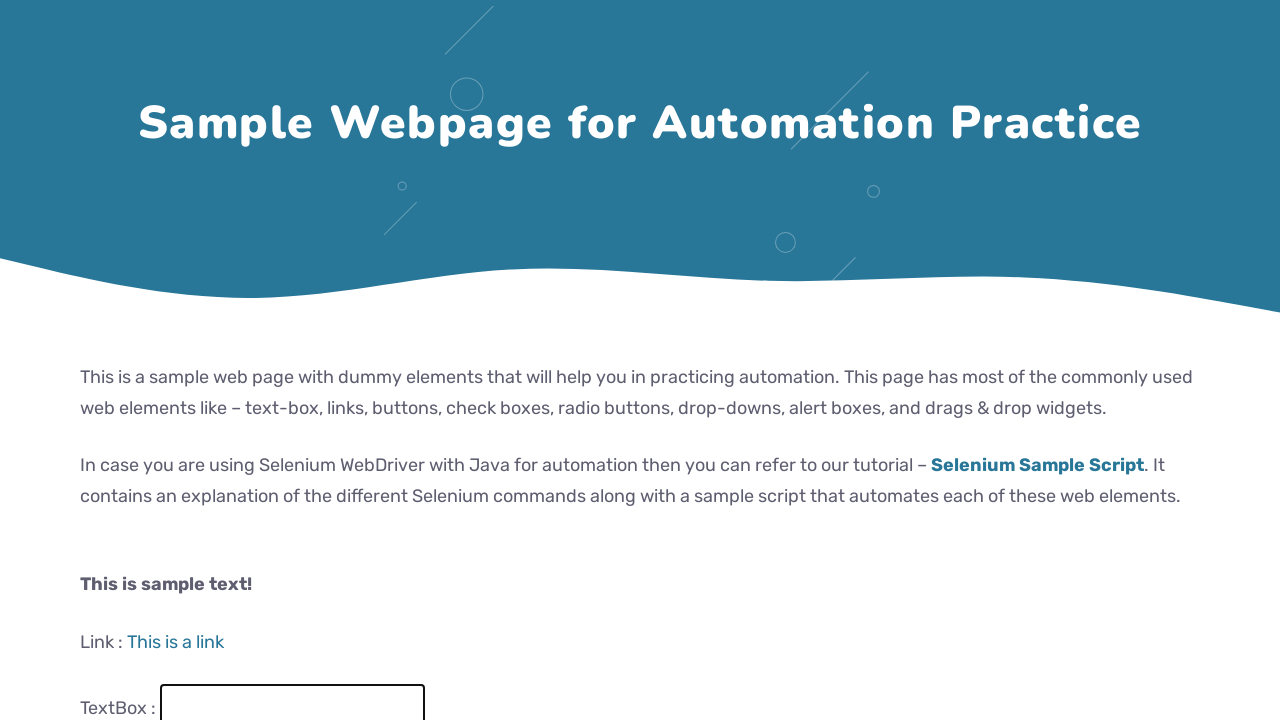

Filled text field with 'USJP Demo 10' on #fname
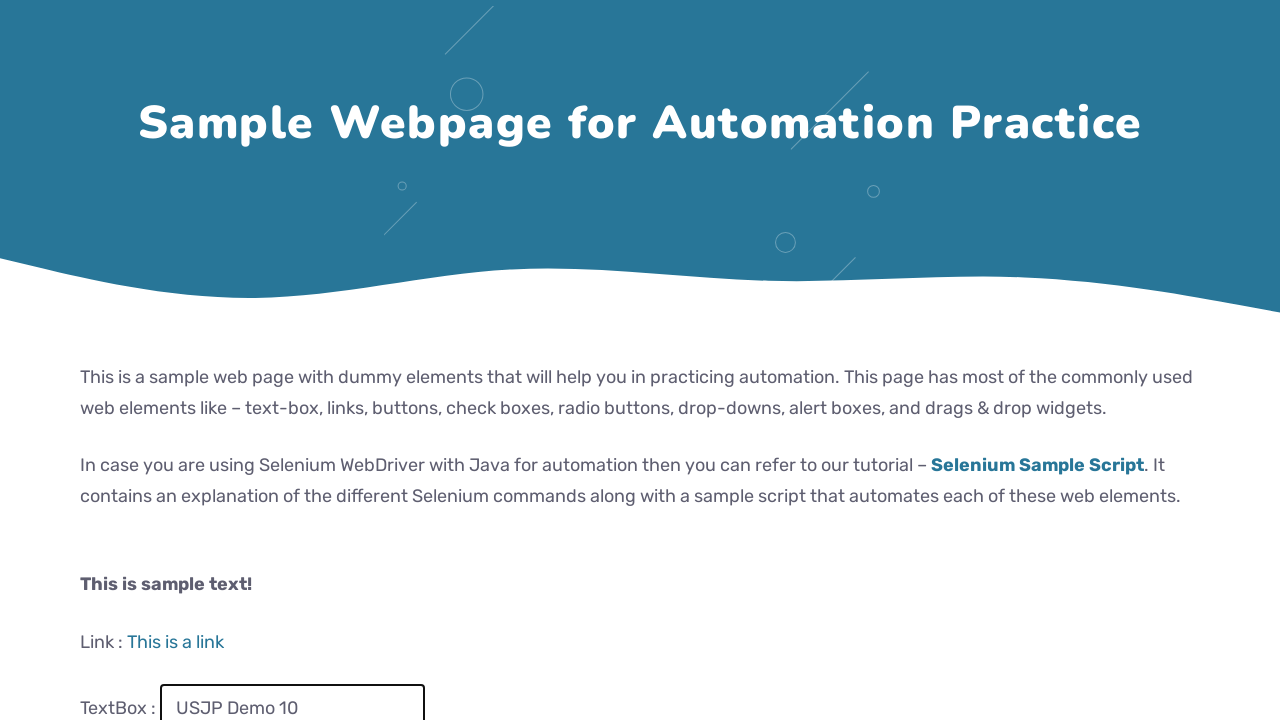

Waited 100ms after fill
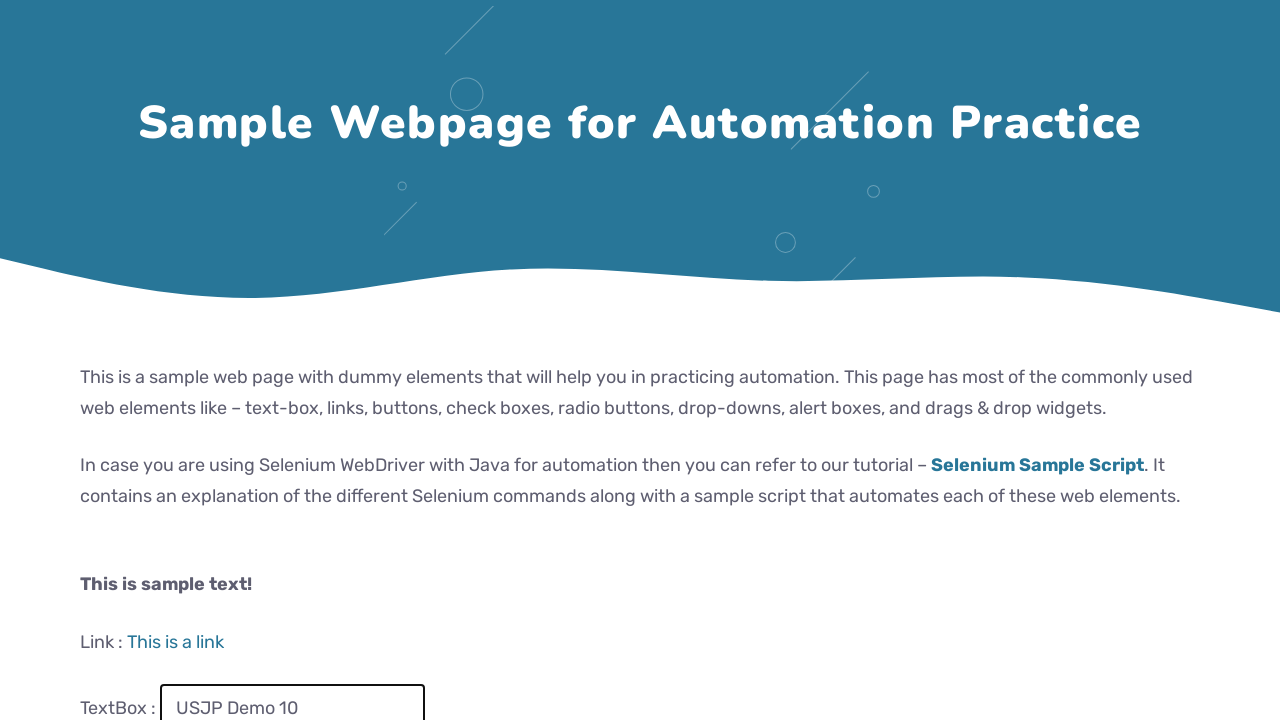

Cleared text field on #fname
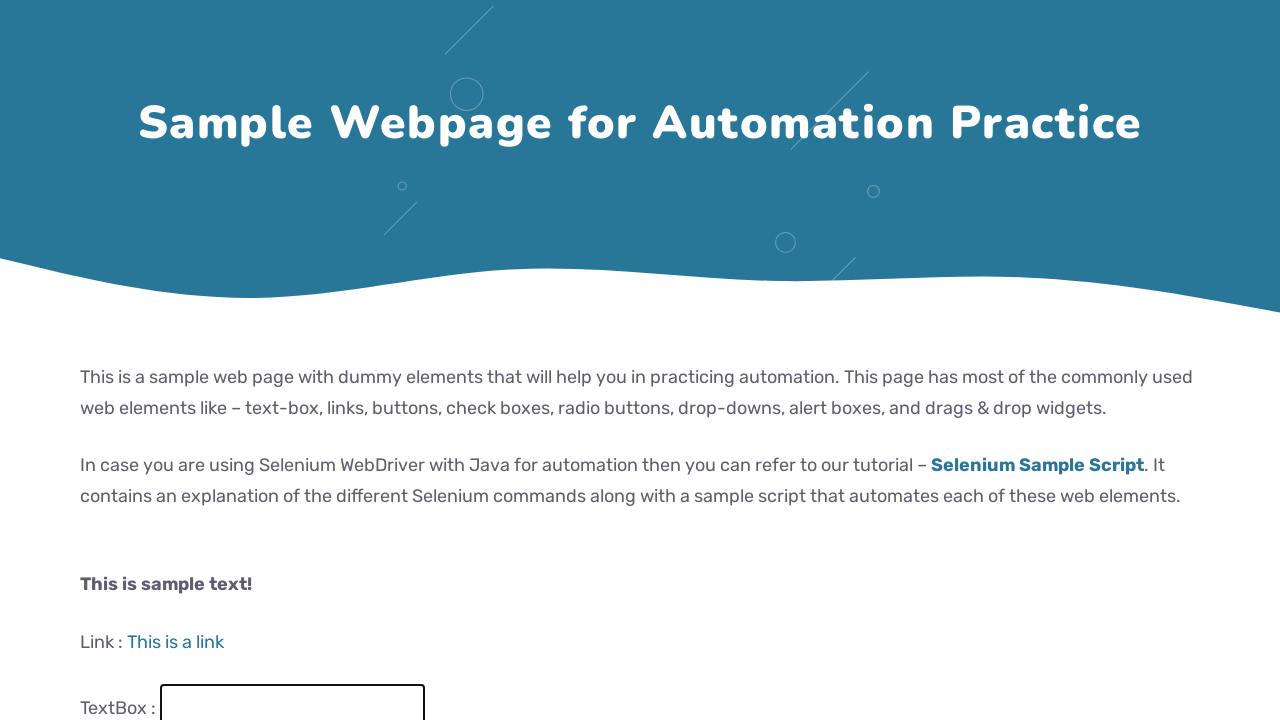

Waited 100ms after clear
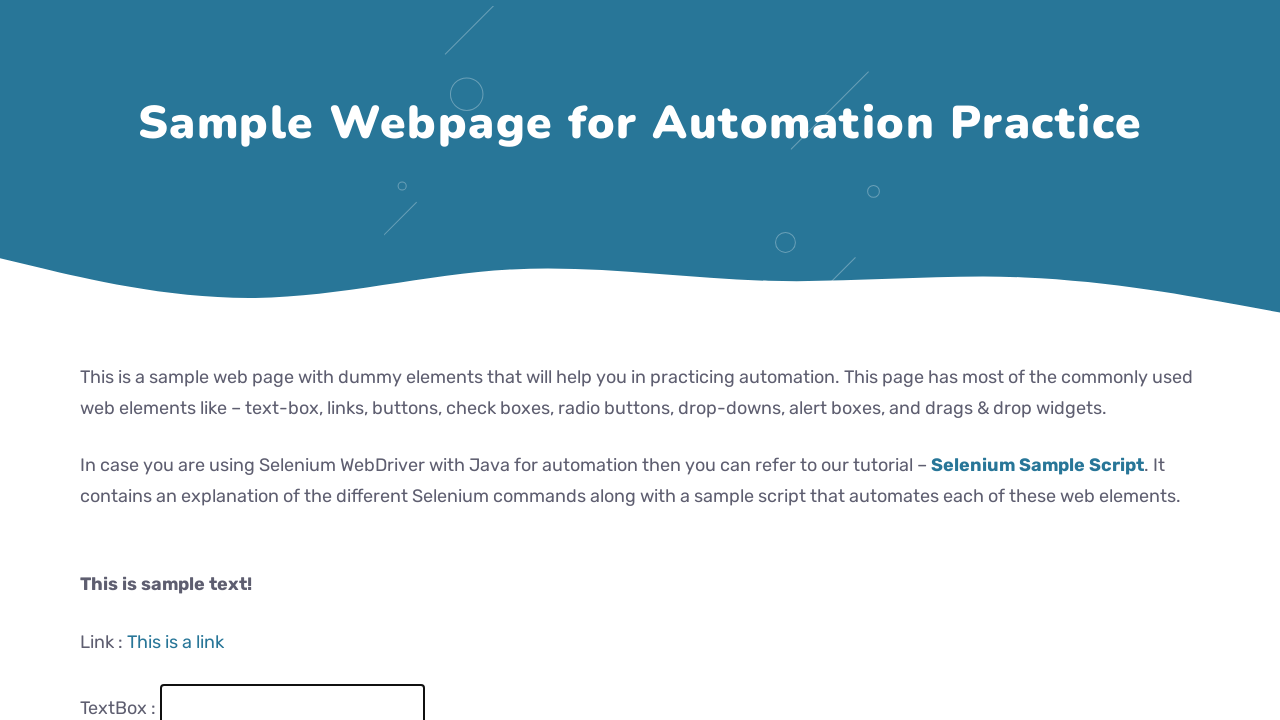

Filled text field with 'USJP Demo 11' on #fname
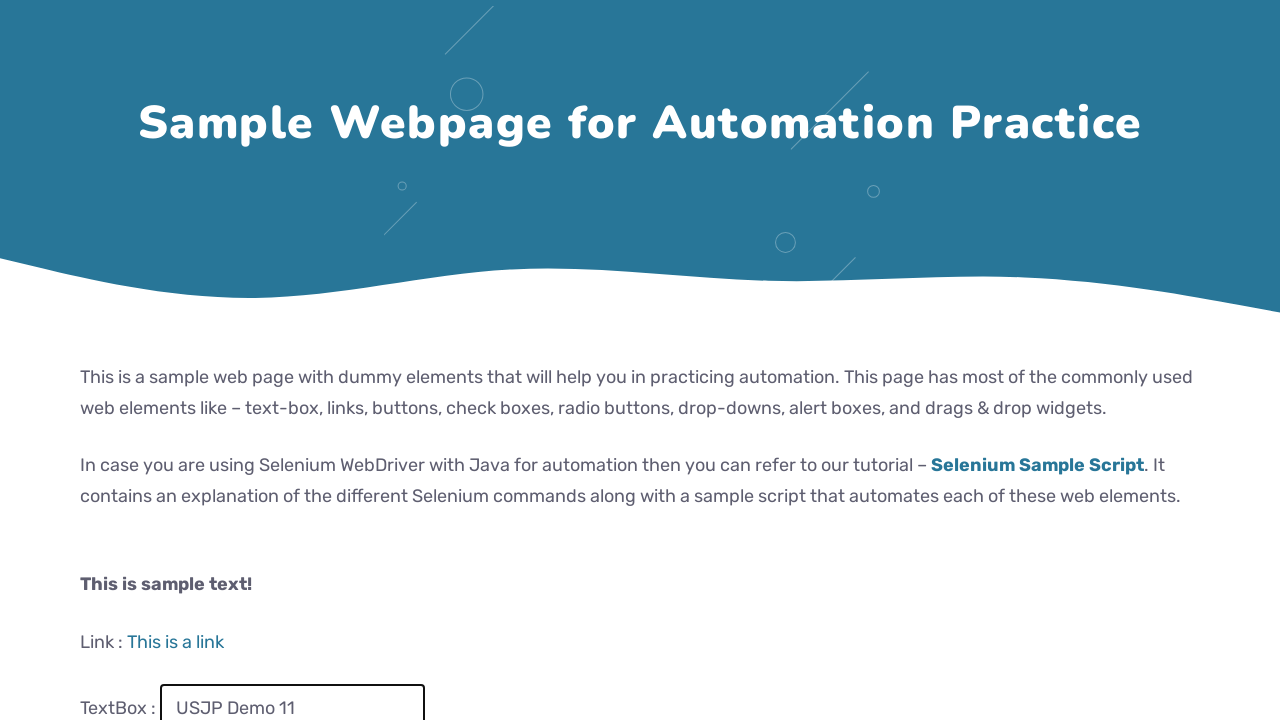

Waited 100ms after fill
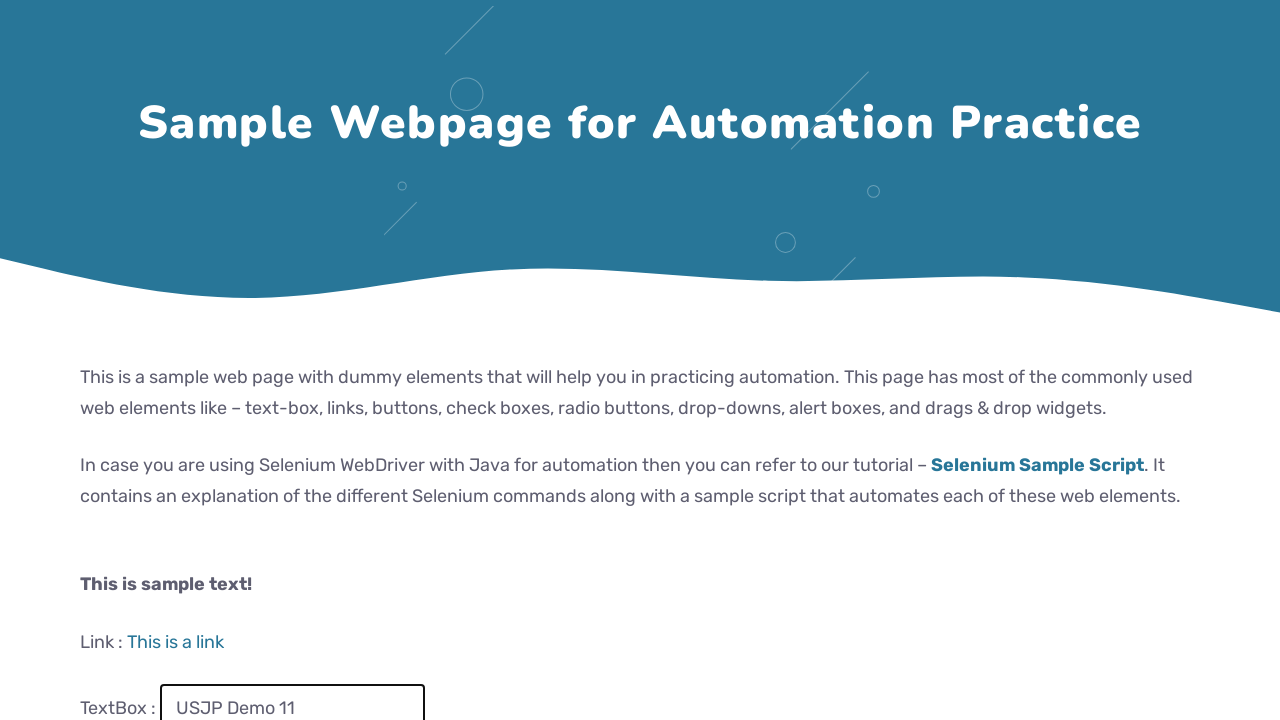

Cleared text field on #fname
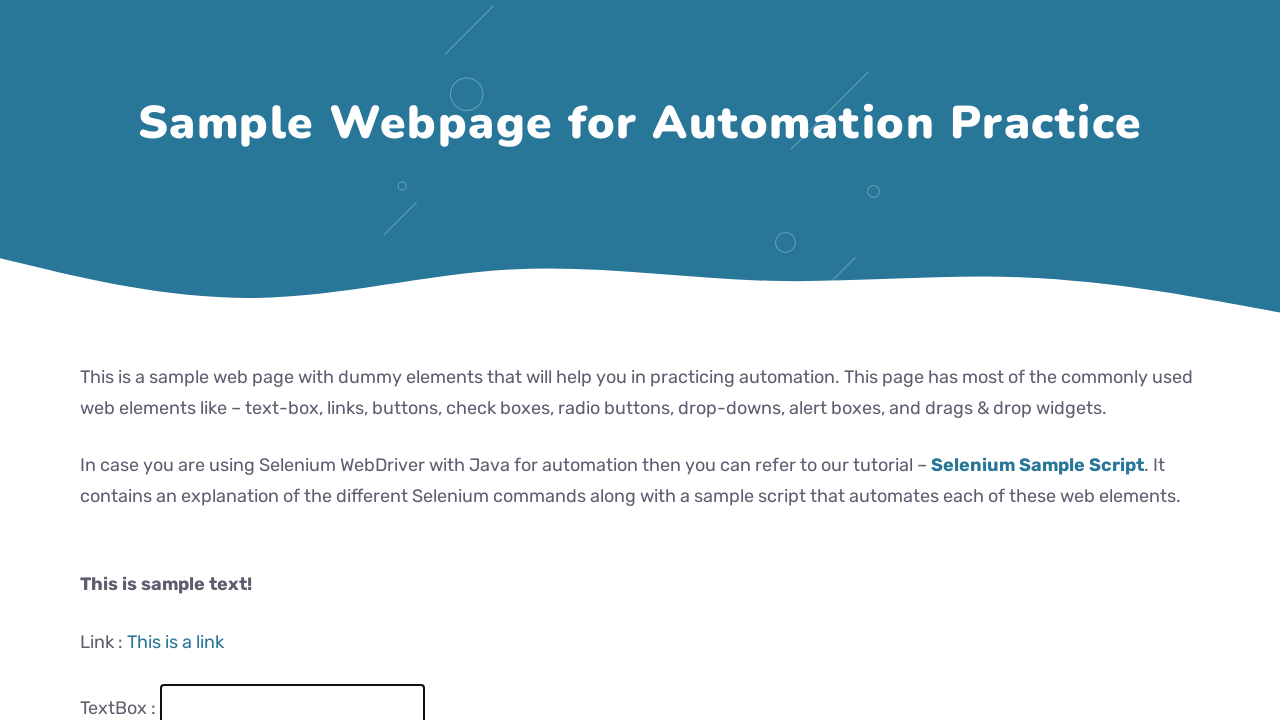

Waited 100ms after clear
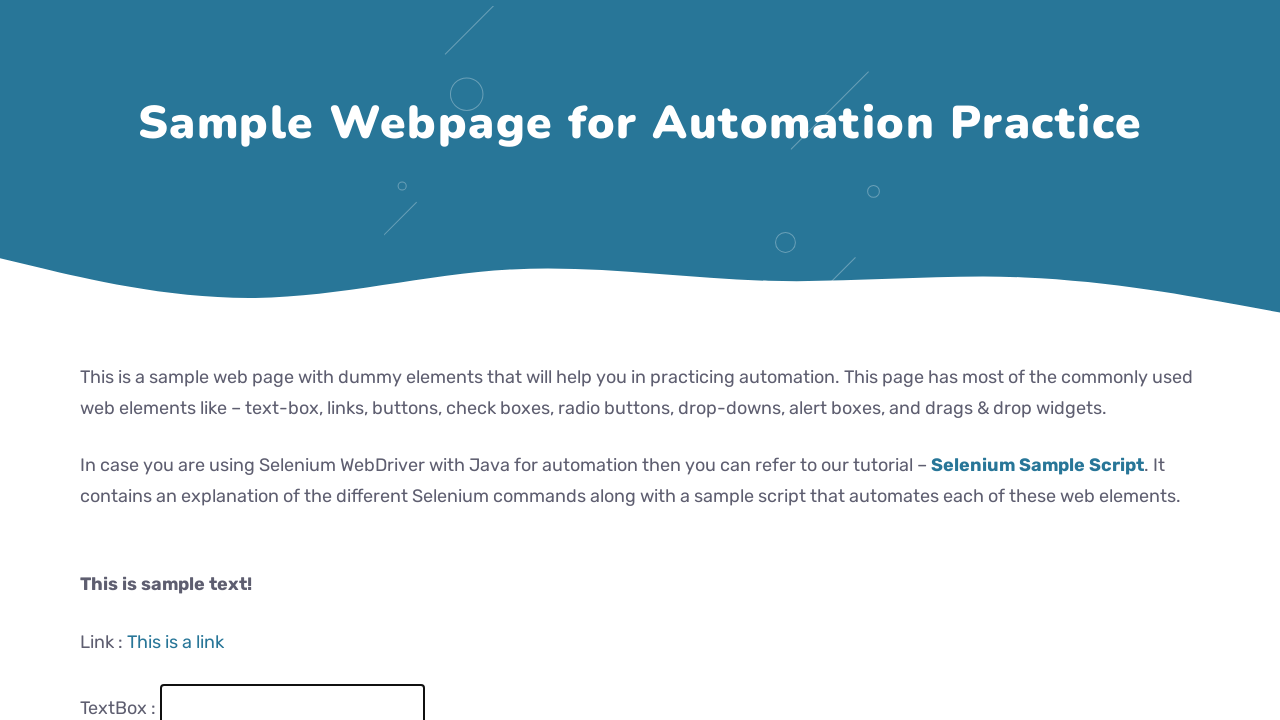

Filled text field with 'USJP Demo 12' on #fname
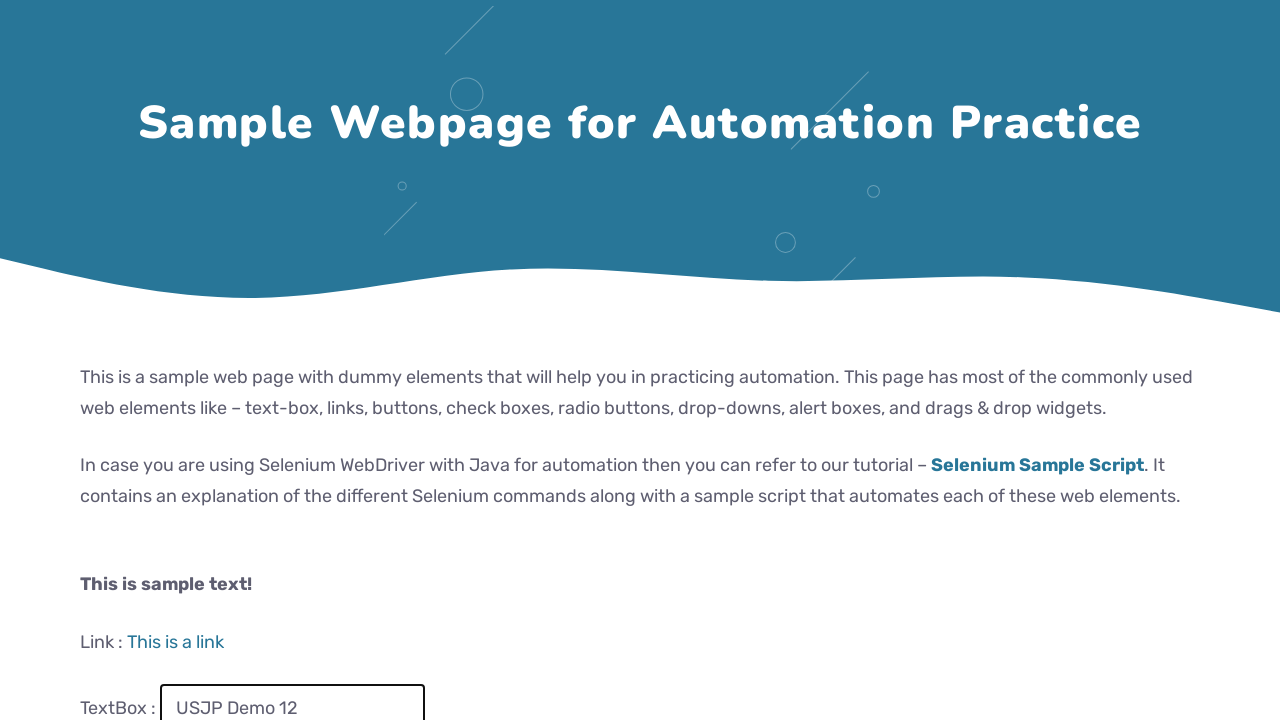

Waited 100ms after fill
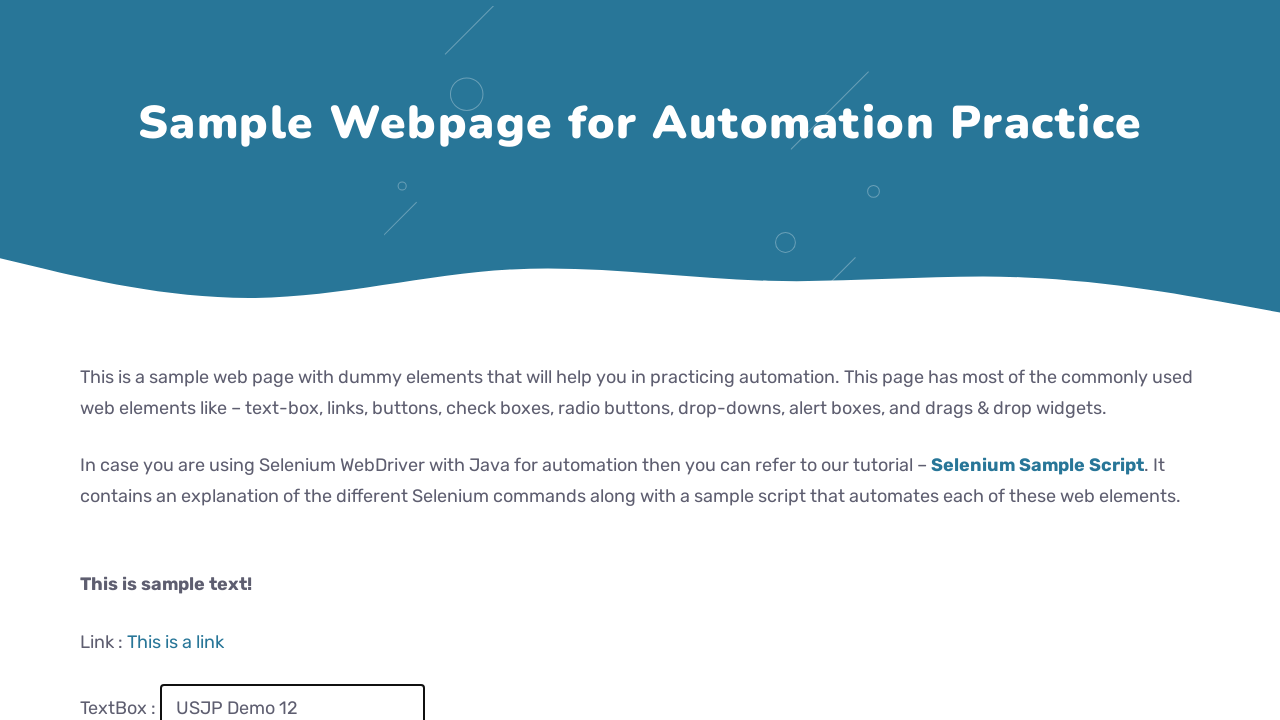

Cleared text field on #fname
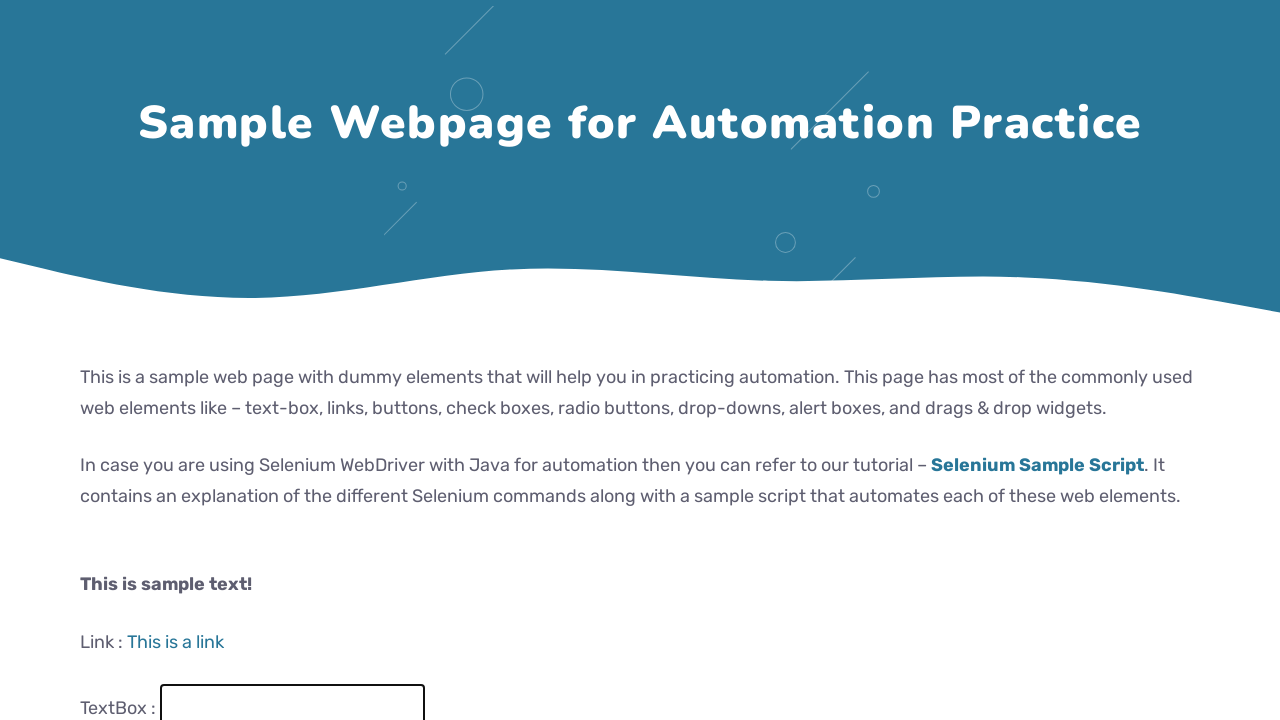

Waited 100ms after clear
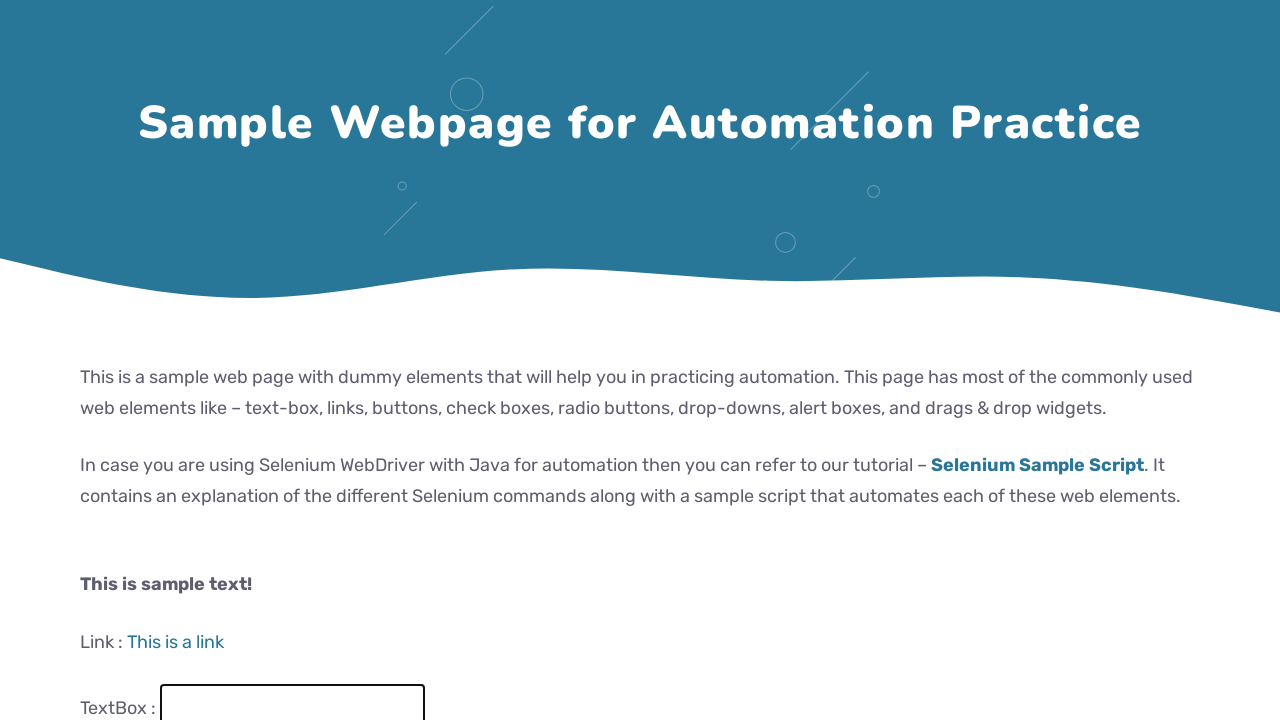

Filled text field with 'USJP Demo 13' on #fname
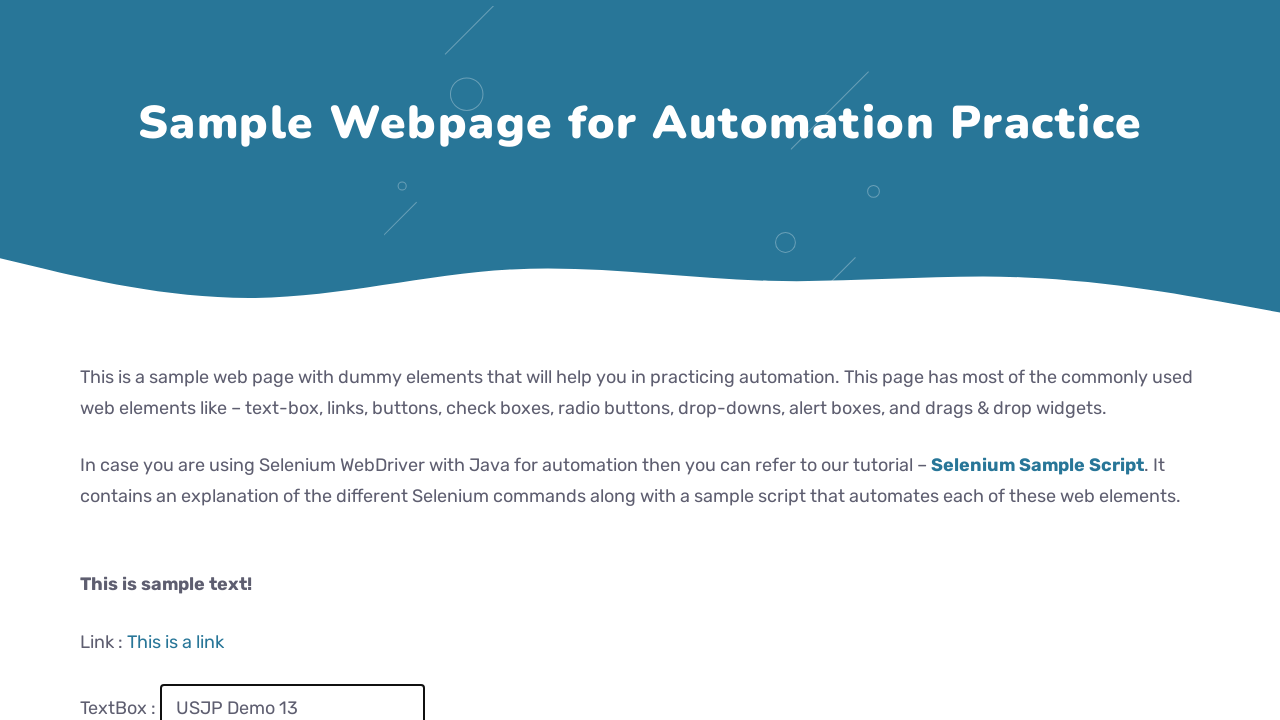

Waited 100ms after fill
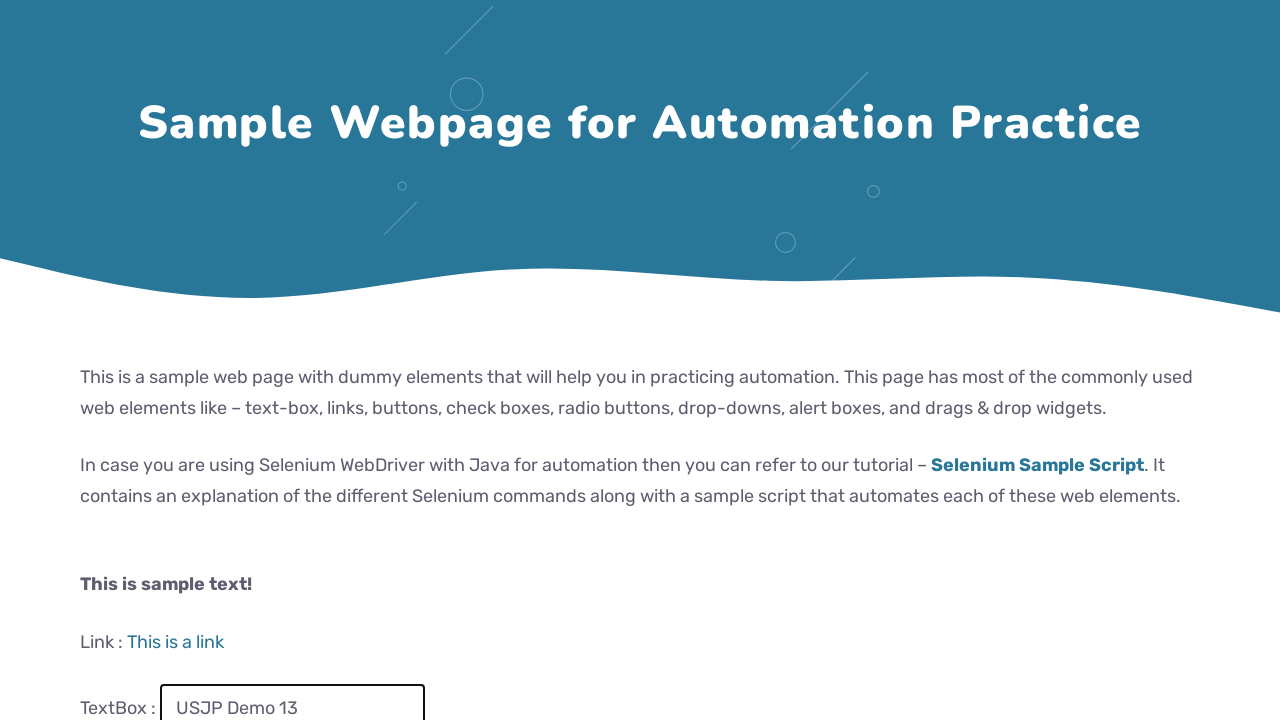

Cleared text field on #fname
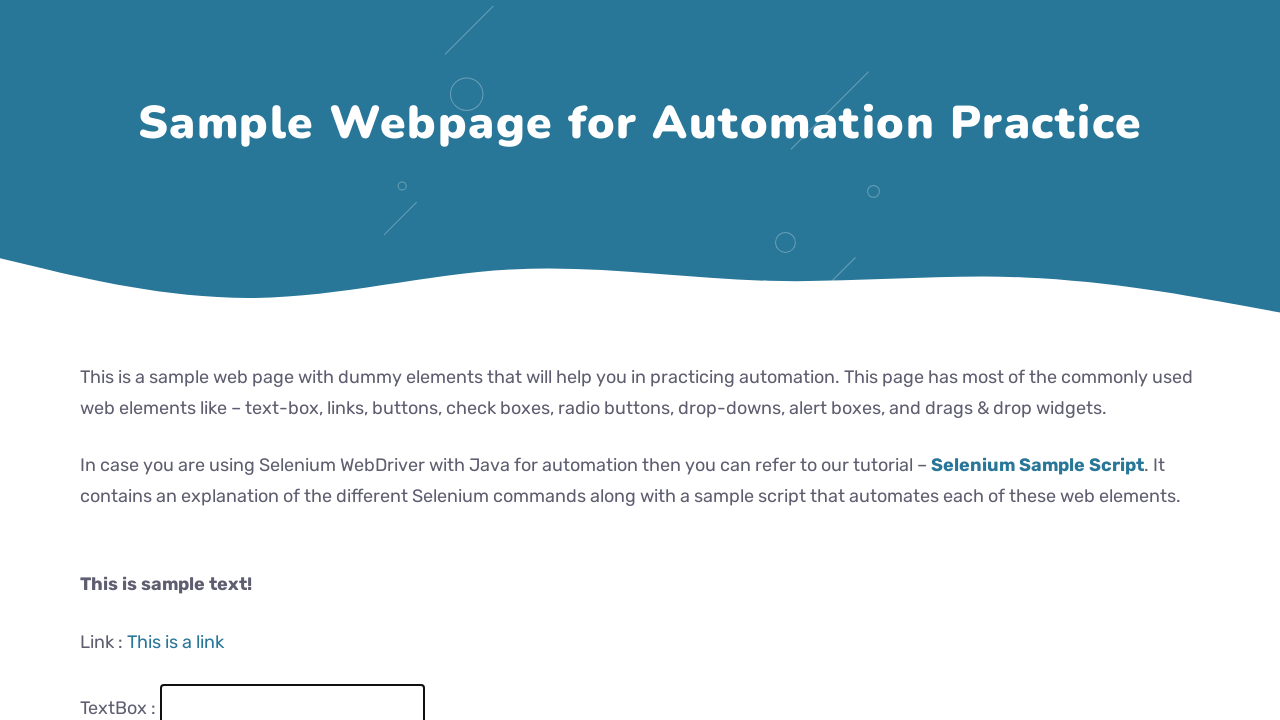

Waited 100ms after clear
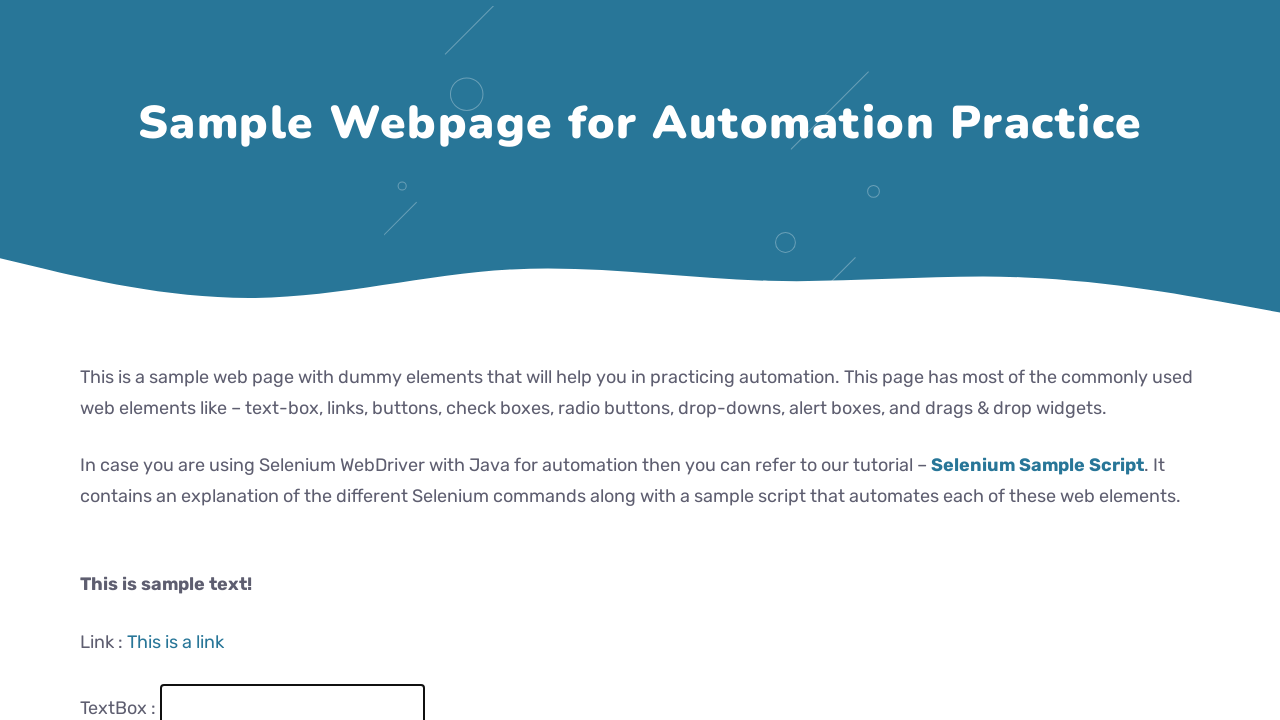

Filled text field with 'USJP Demo 14' on #fname
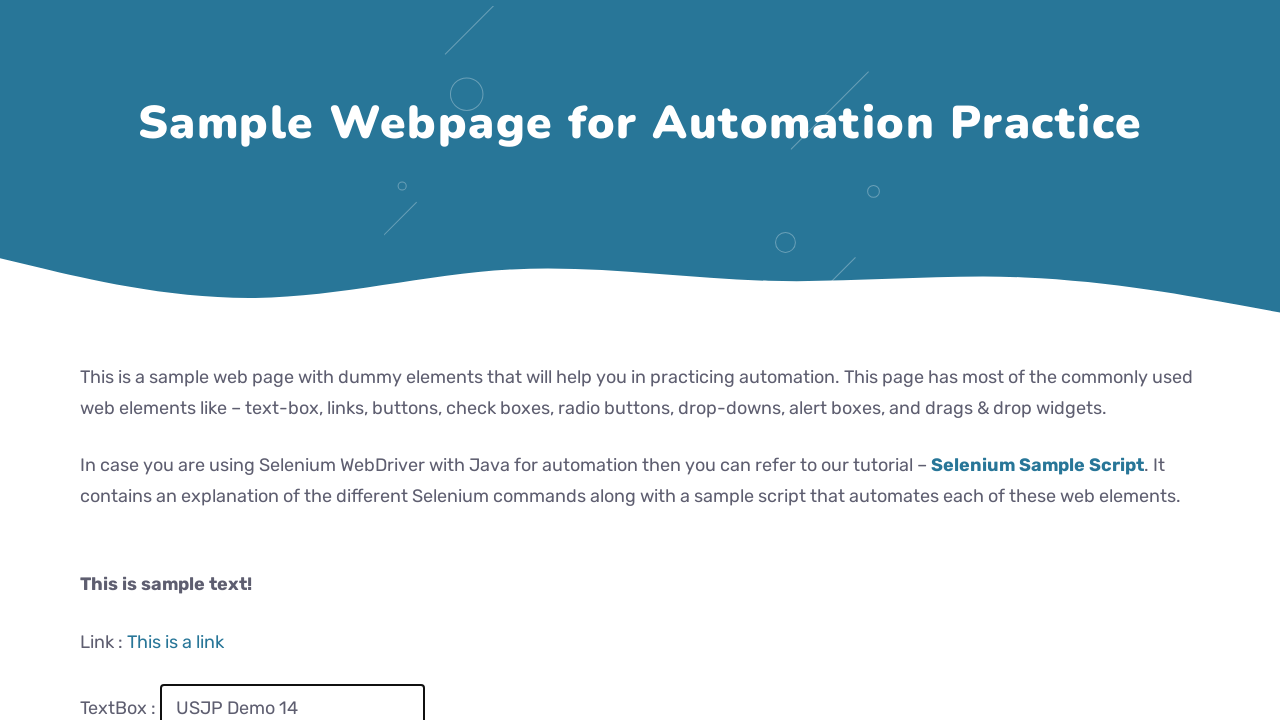

Waited 100ms after fill
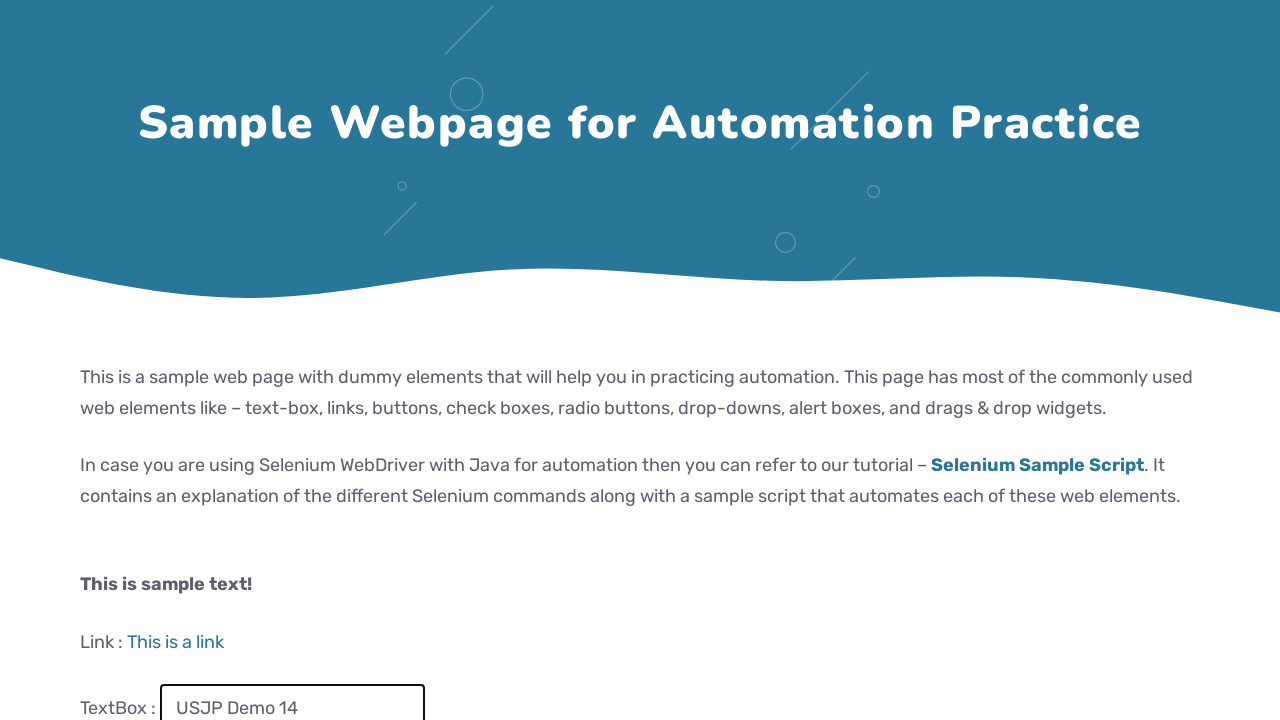

Cleared text field on #fname
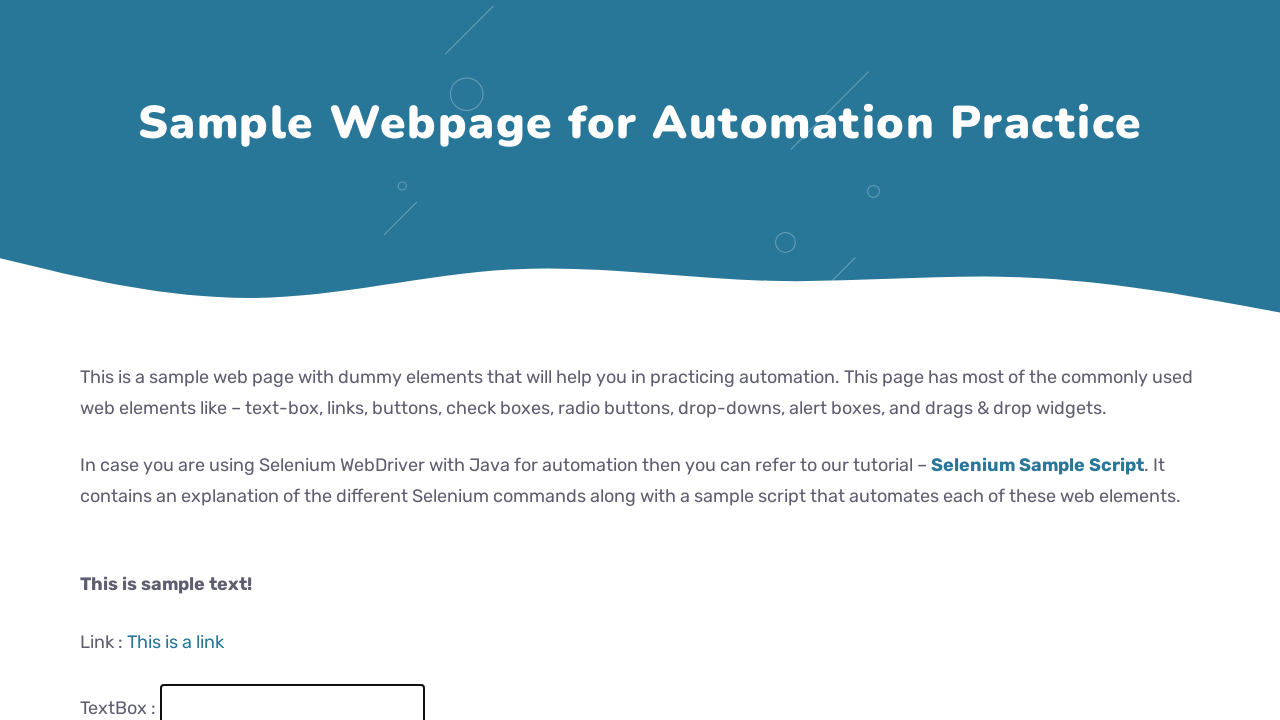

Waited 100ms after clear
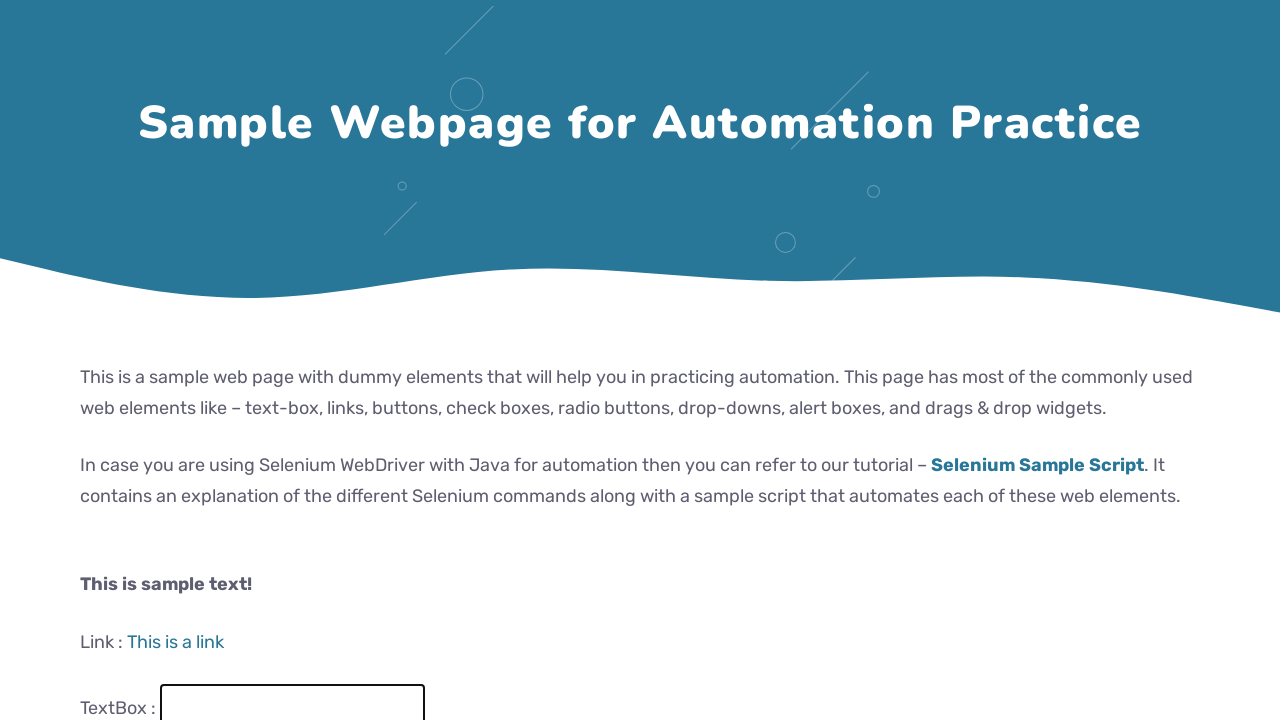

Filled text field with 'USJP Demo 15' on #fname
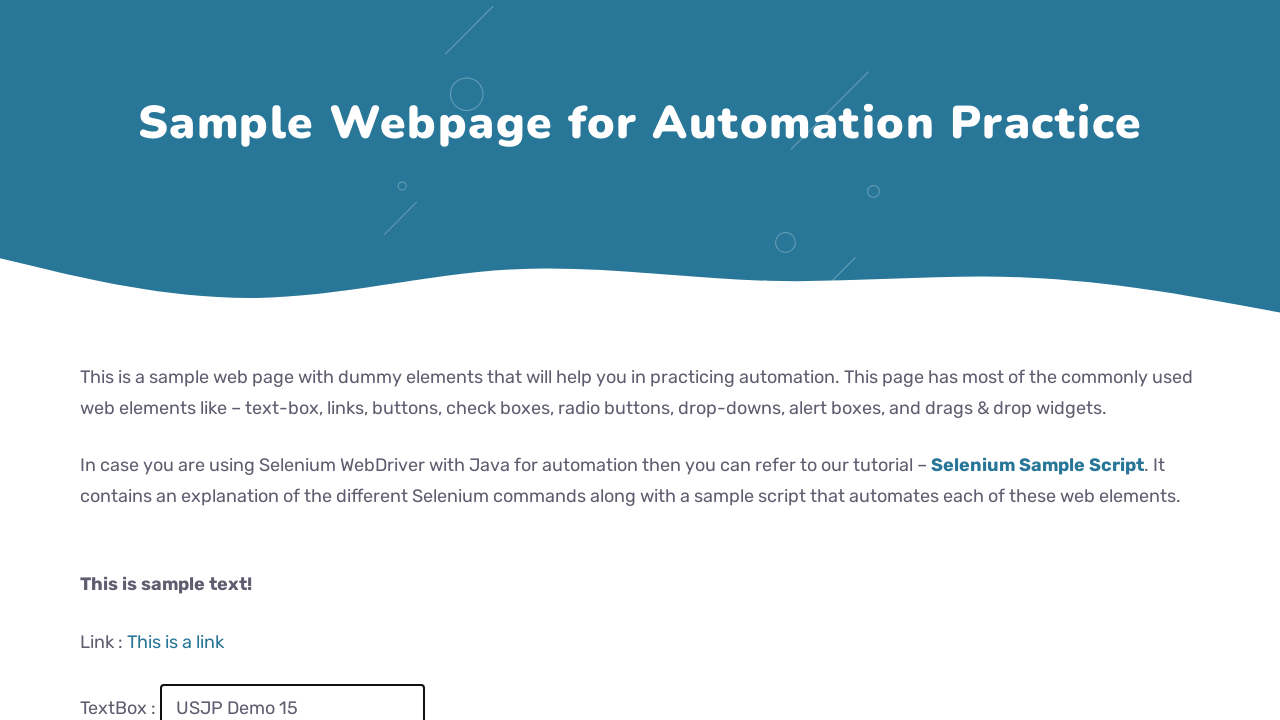

Waited 100ms after fill
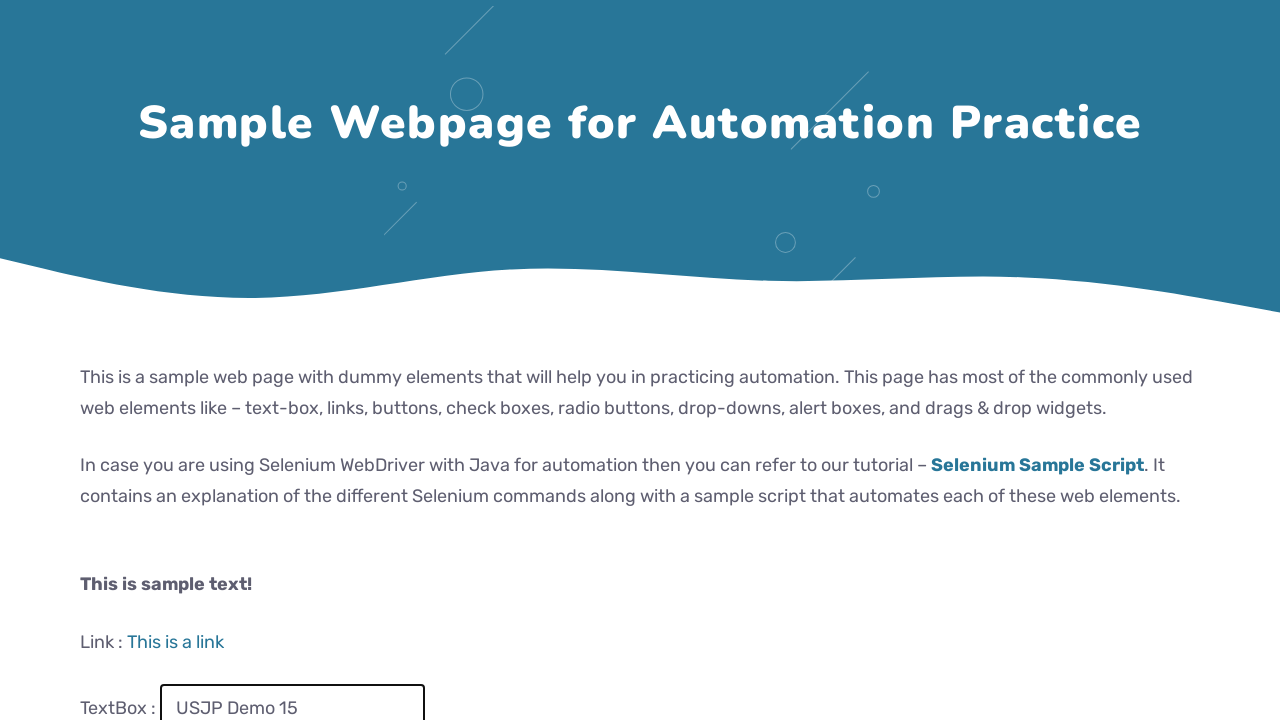

Cleared text field on #fname
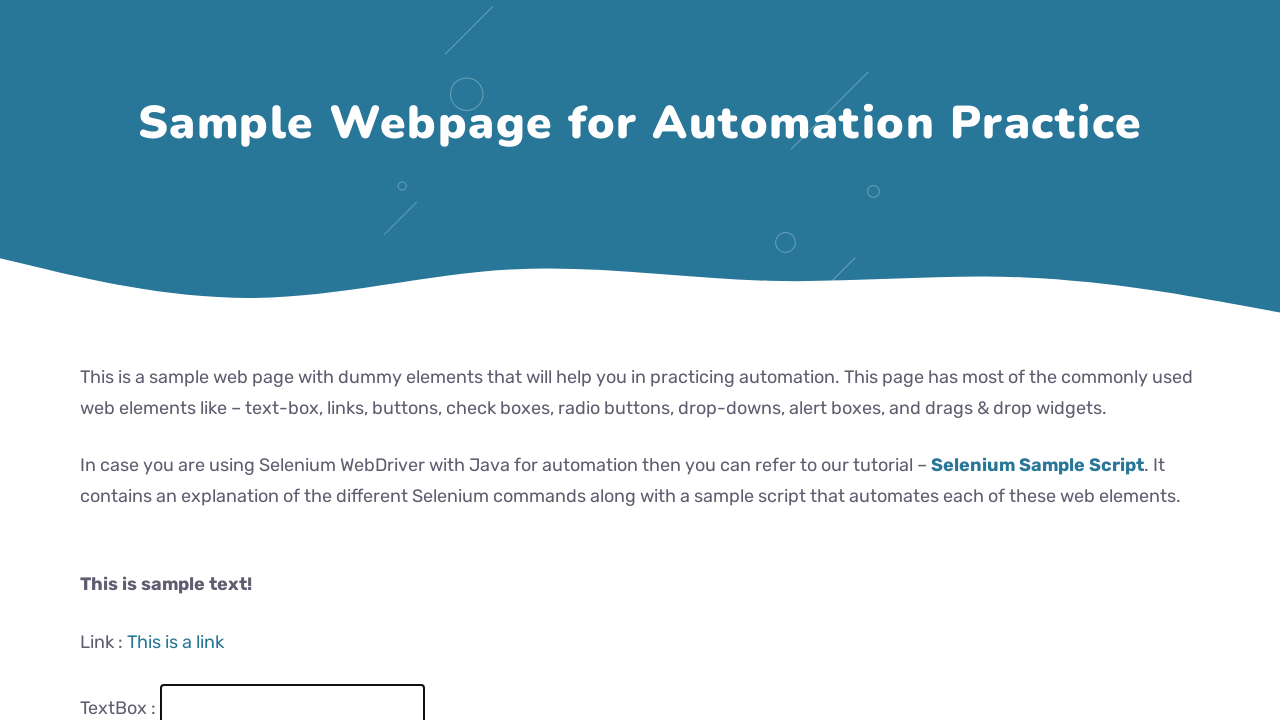

Waited 100ms after clear
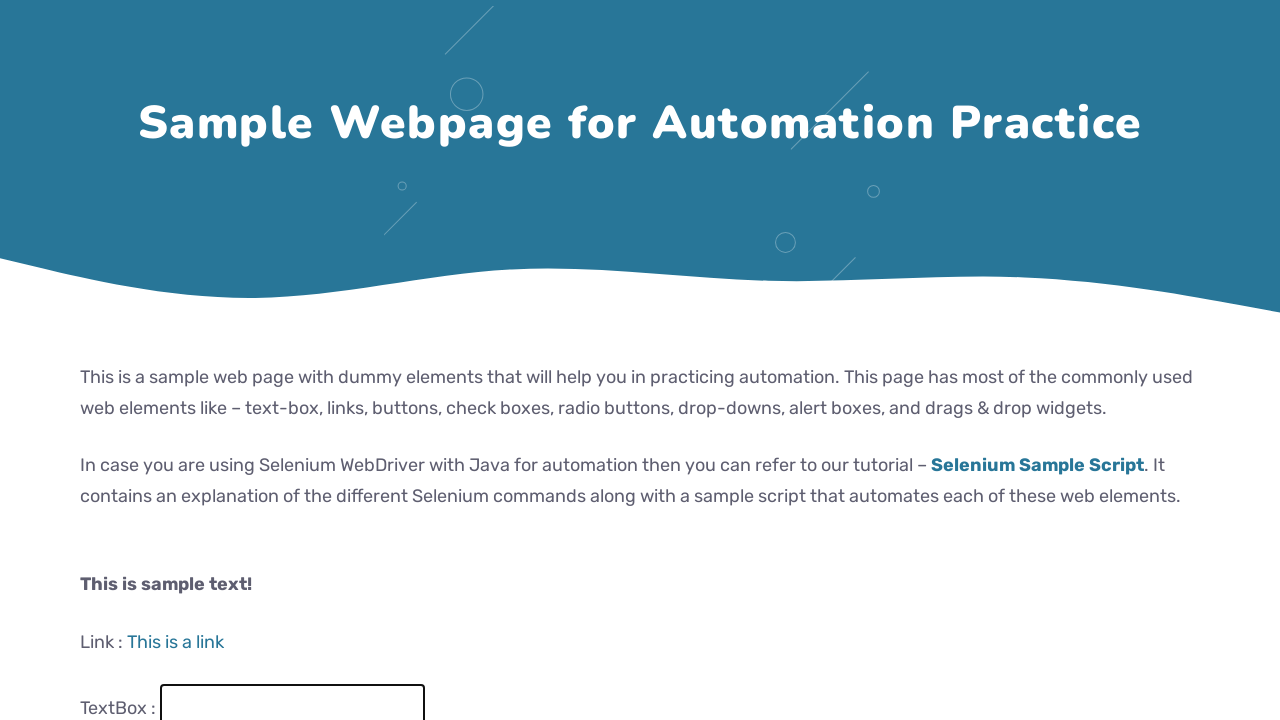

Filled text field with 'USJP Demo 16' on #fname
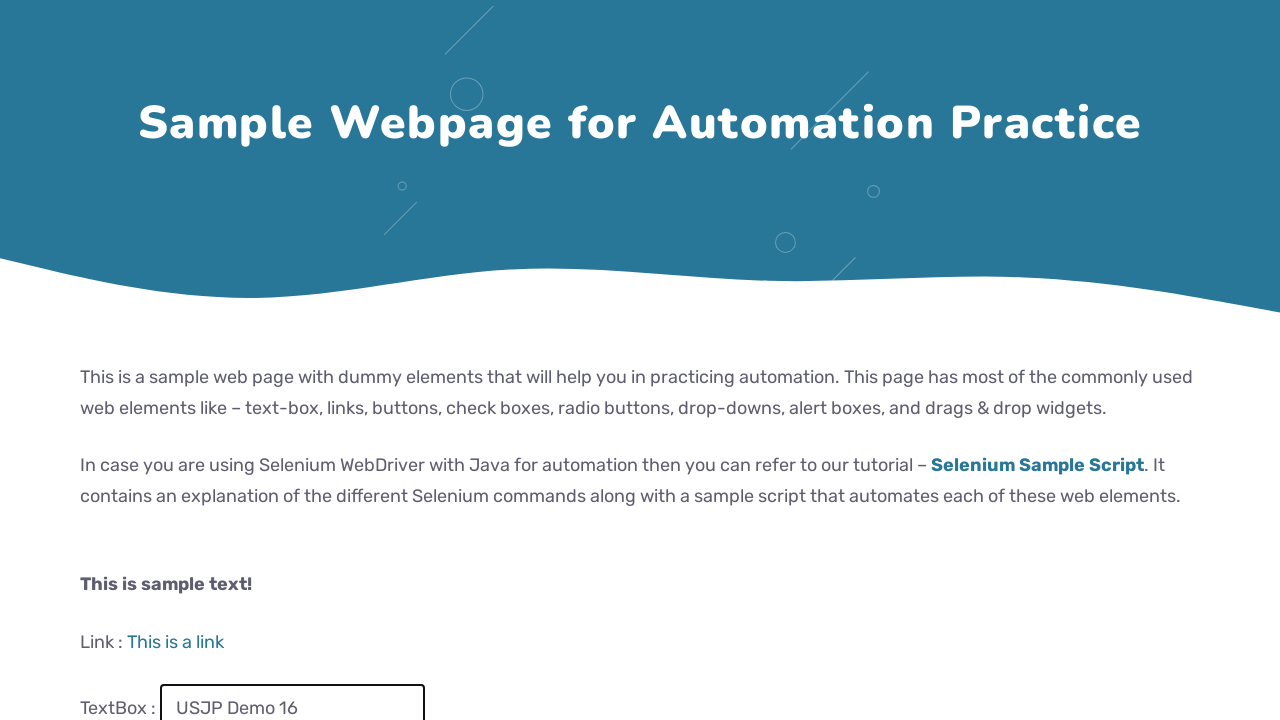

Waited 100ms after fill
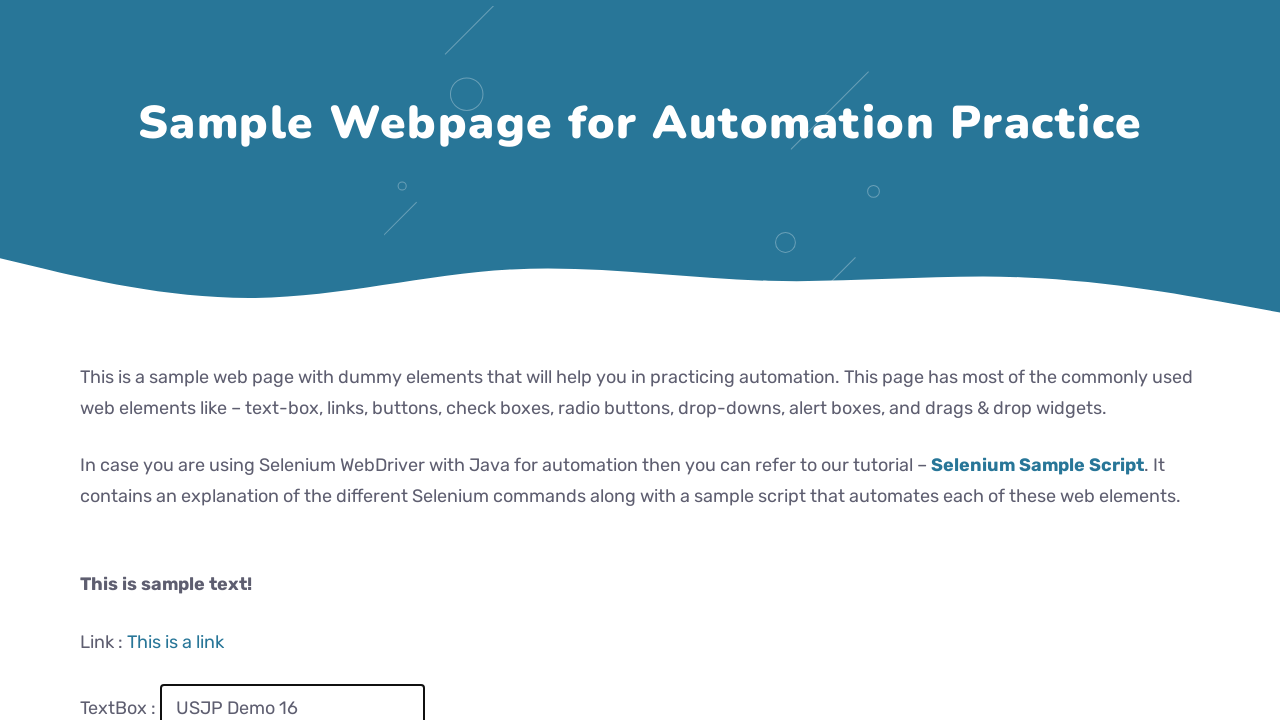

Cleared text field on #fname
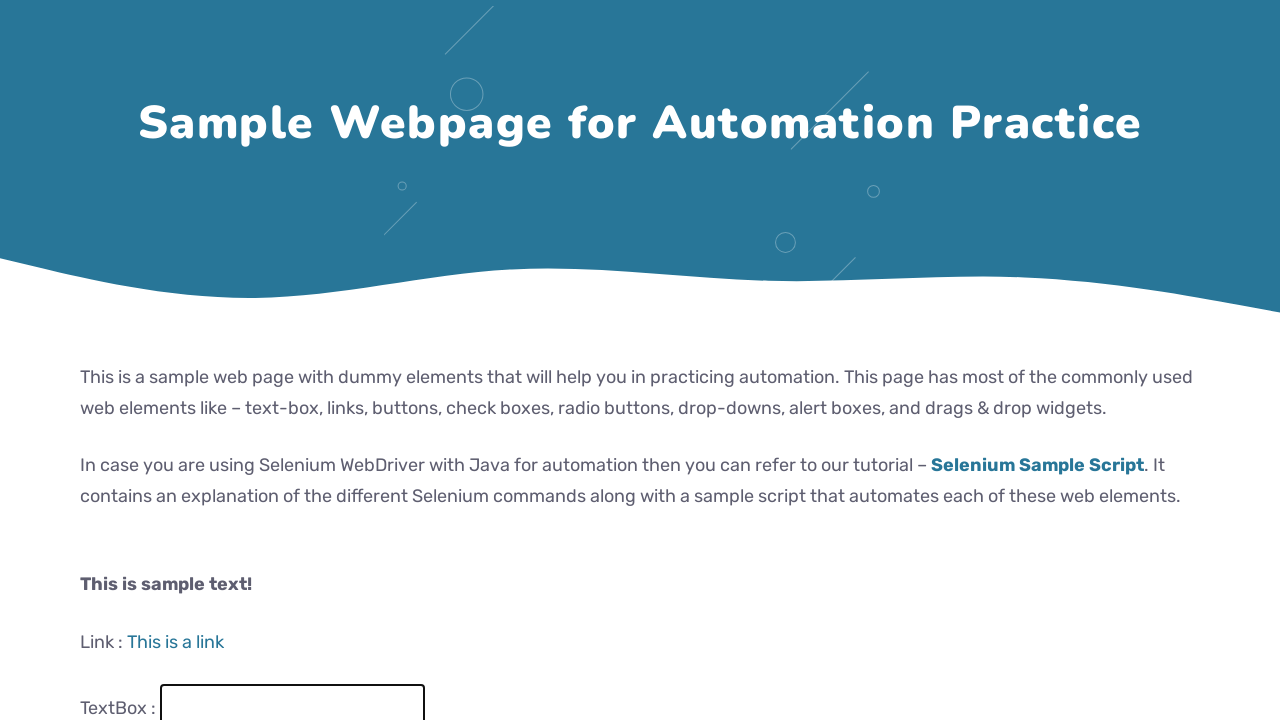

Waited 100ms after clear
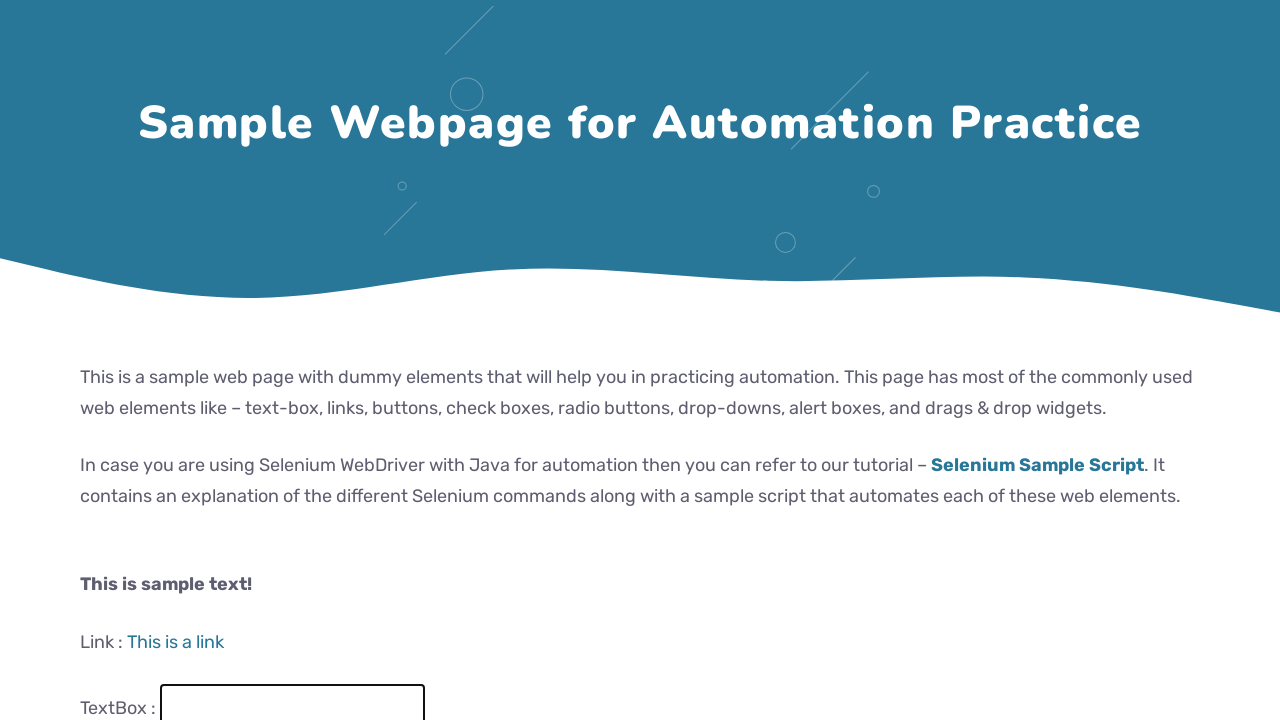

Filled text field with 'USJP Demo 17' on #fname
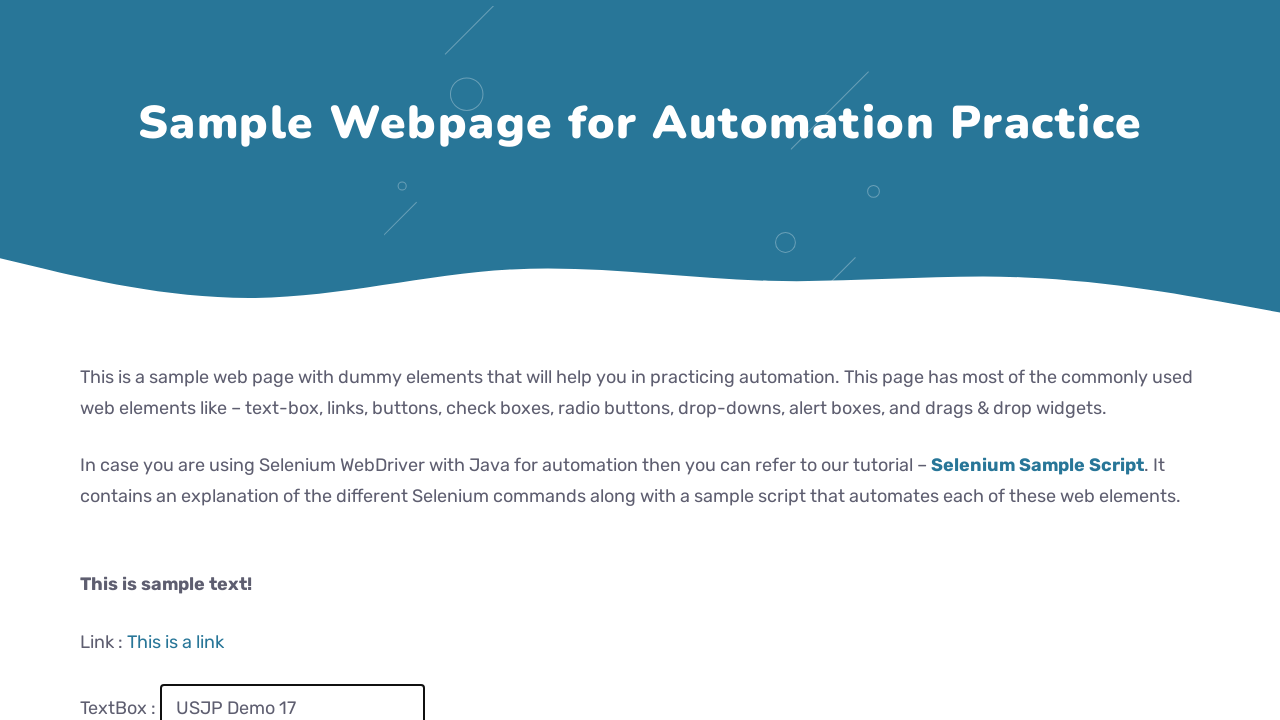

Waited 100ms after fill
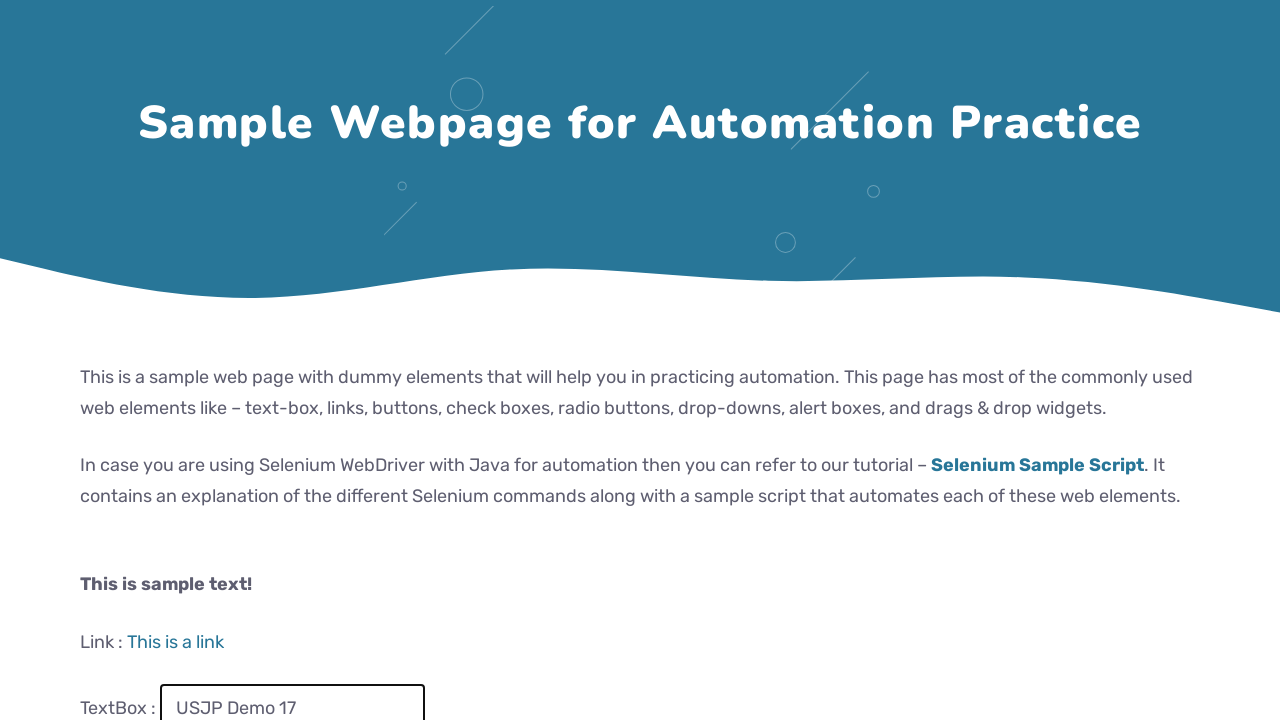

Cleared text field on #fname
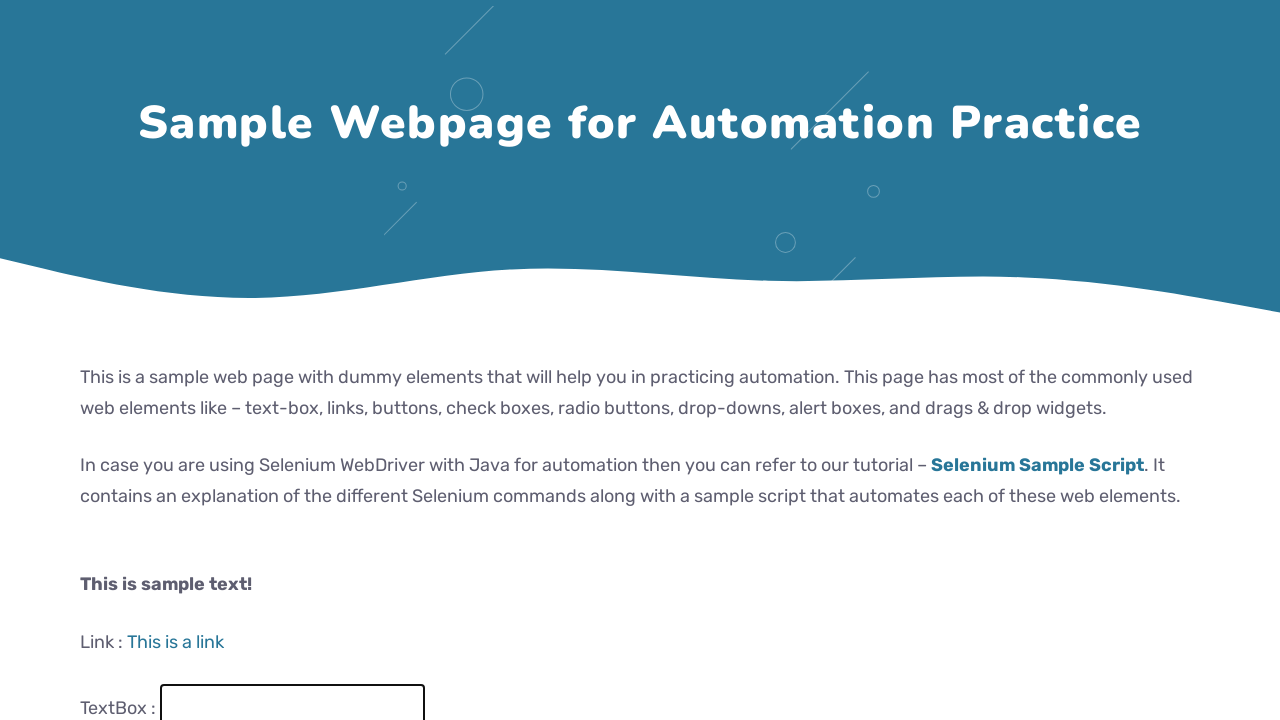

Waited 100ms after clear
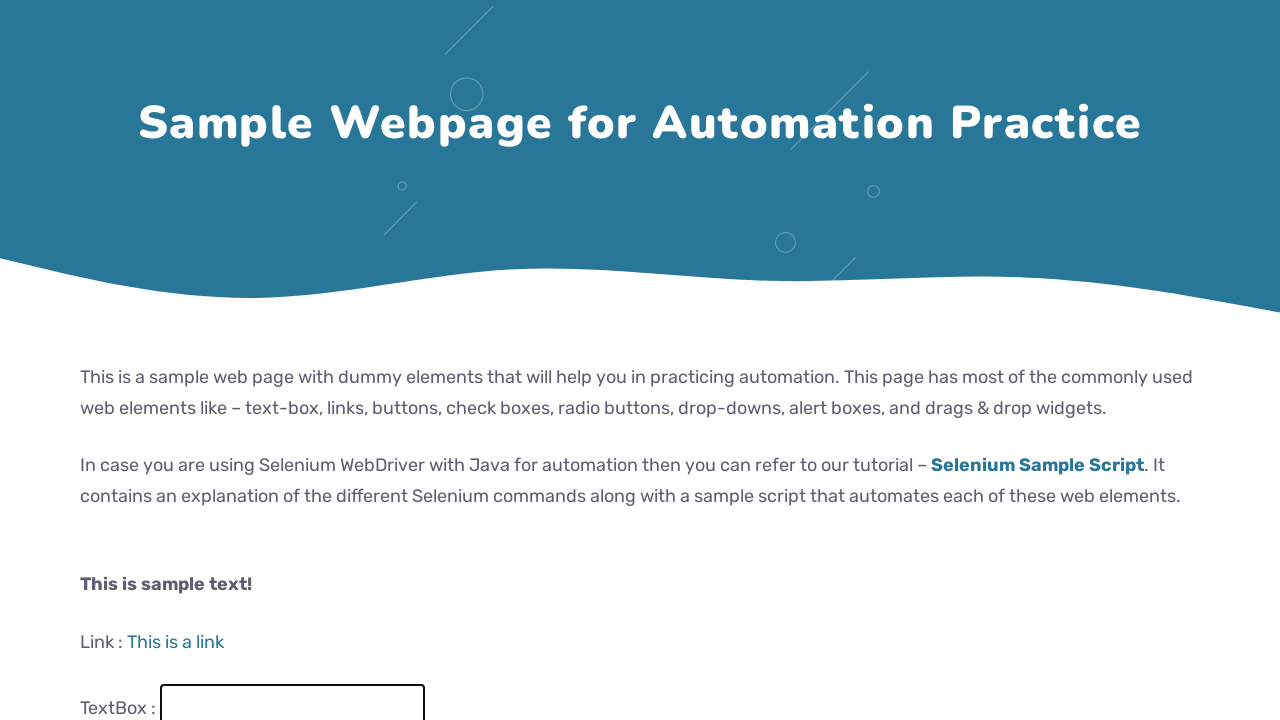

Filled text field with 'USJP Demo 18' on #fname
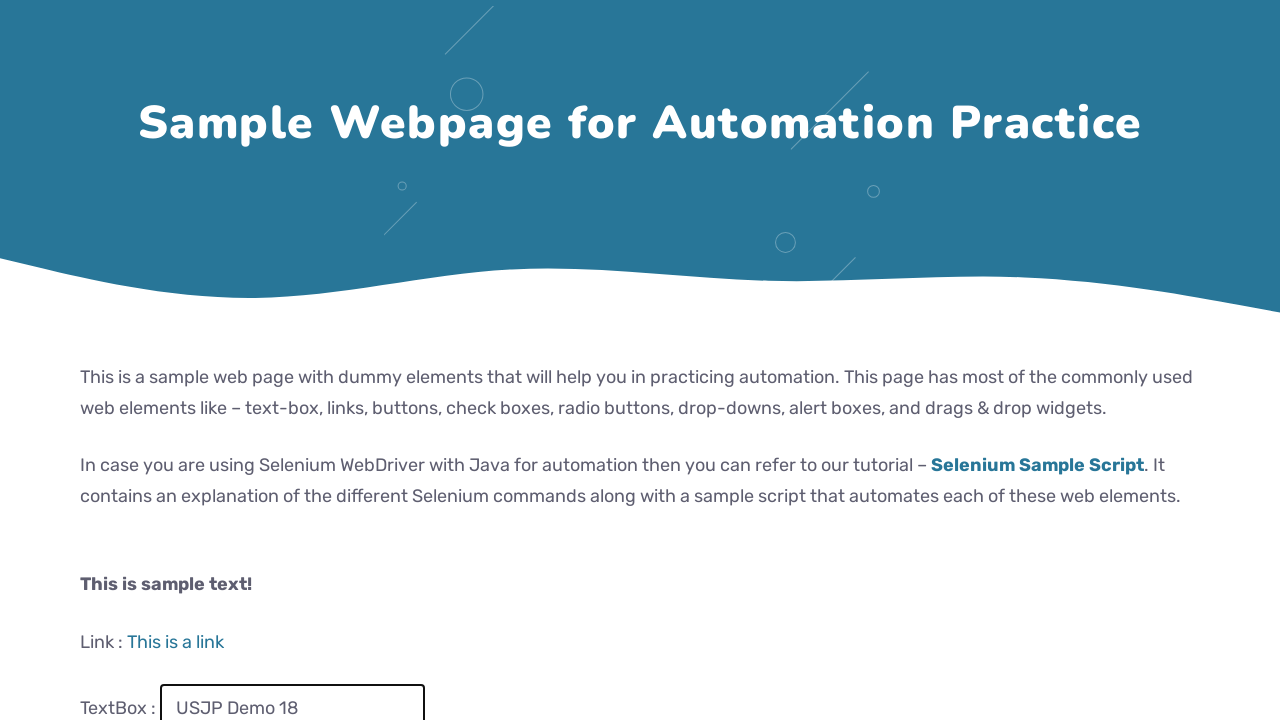

Waited 100ms after fill
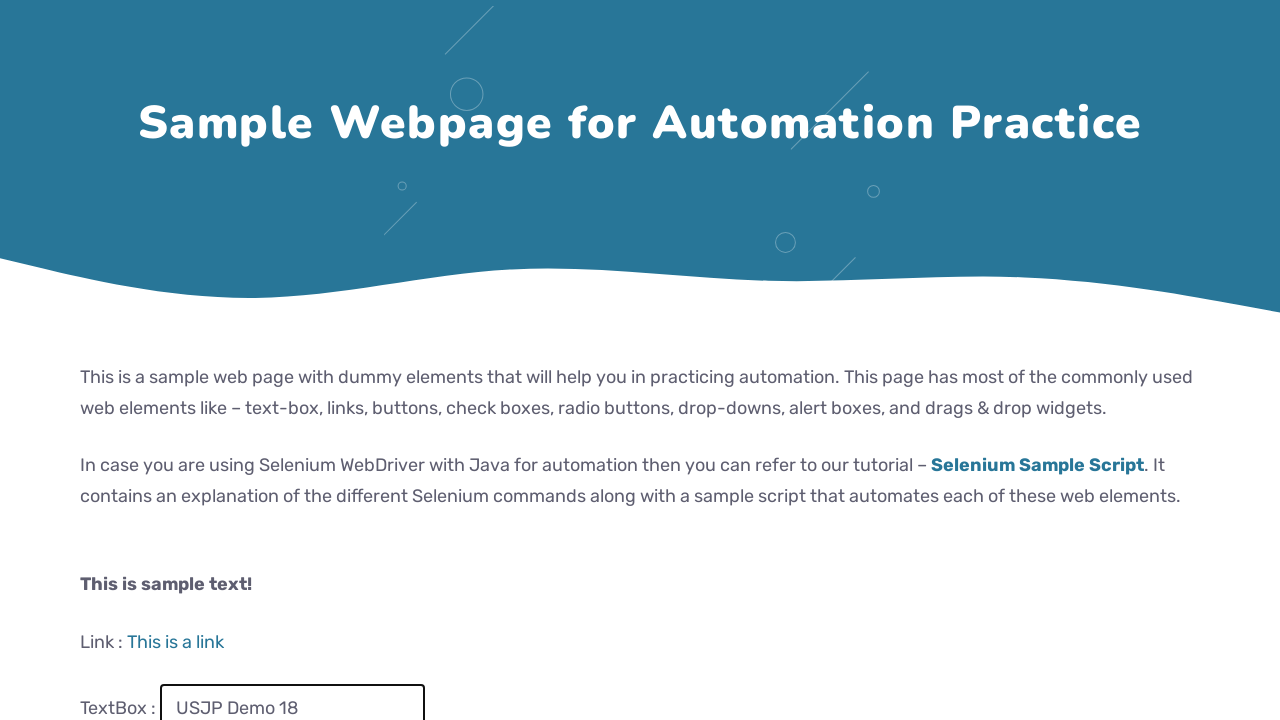

Cleared text field on #fname
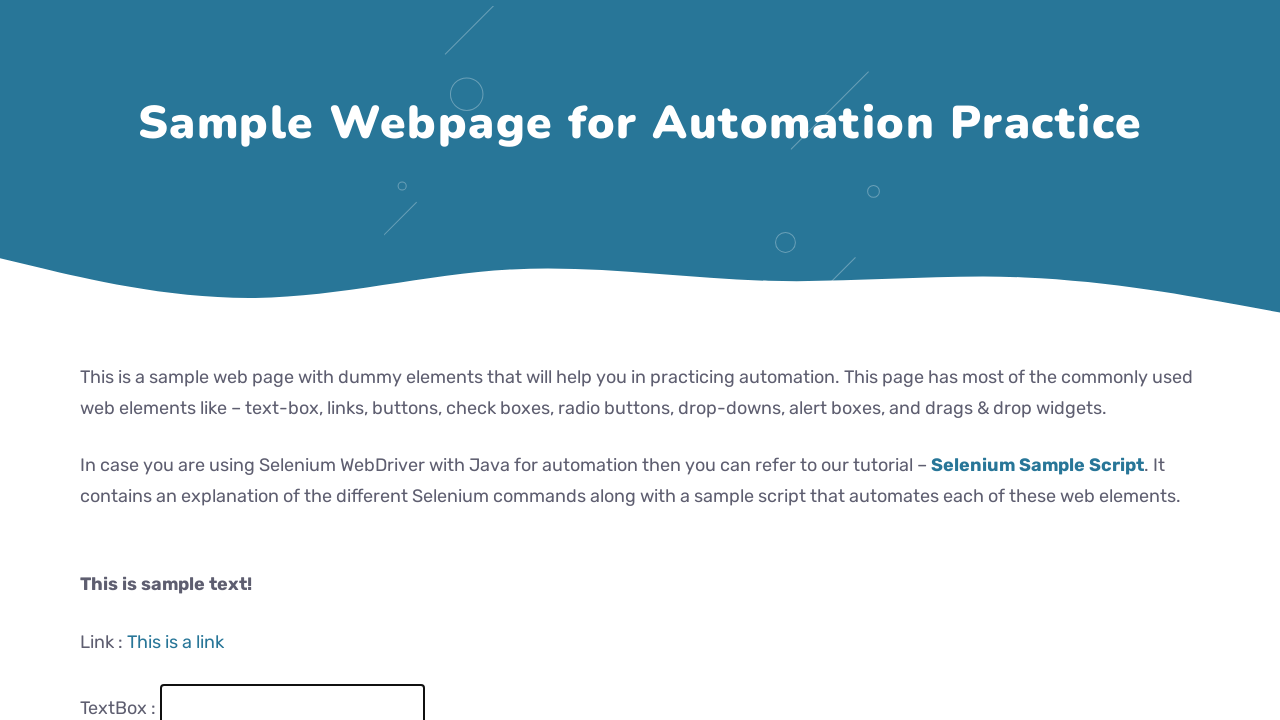

Waited 100ms after clear
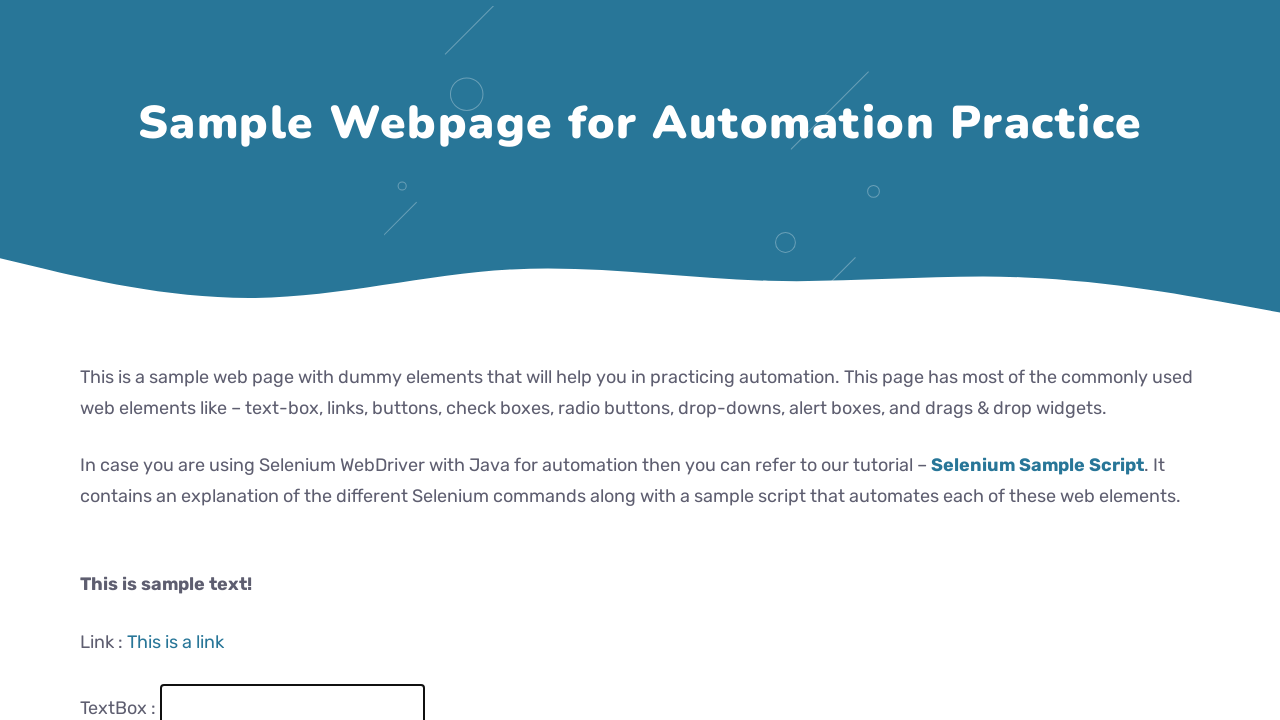

Filled text field with 'USJP Demo 19' on #fname
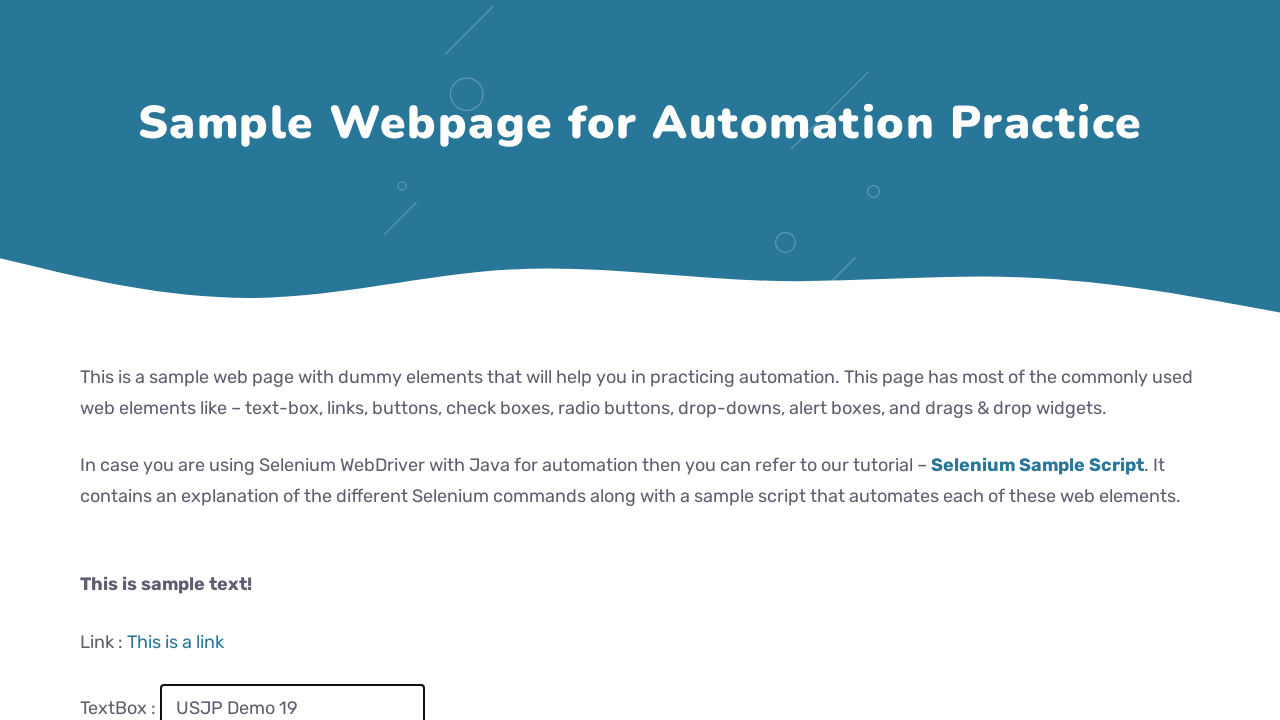

Waited 100ms after fill
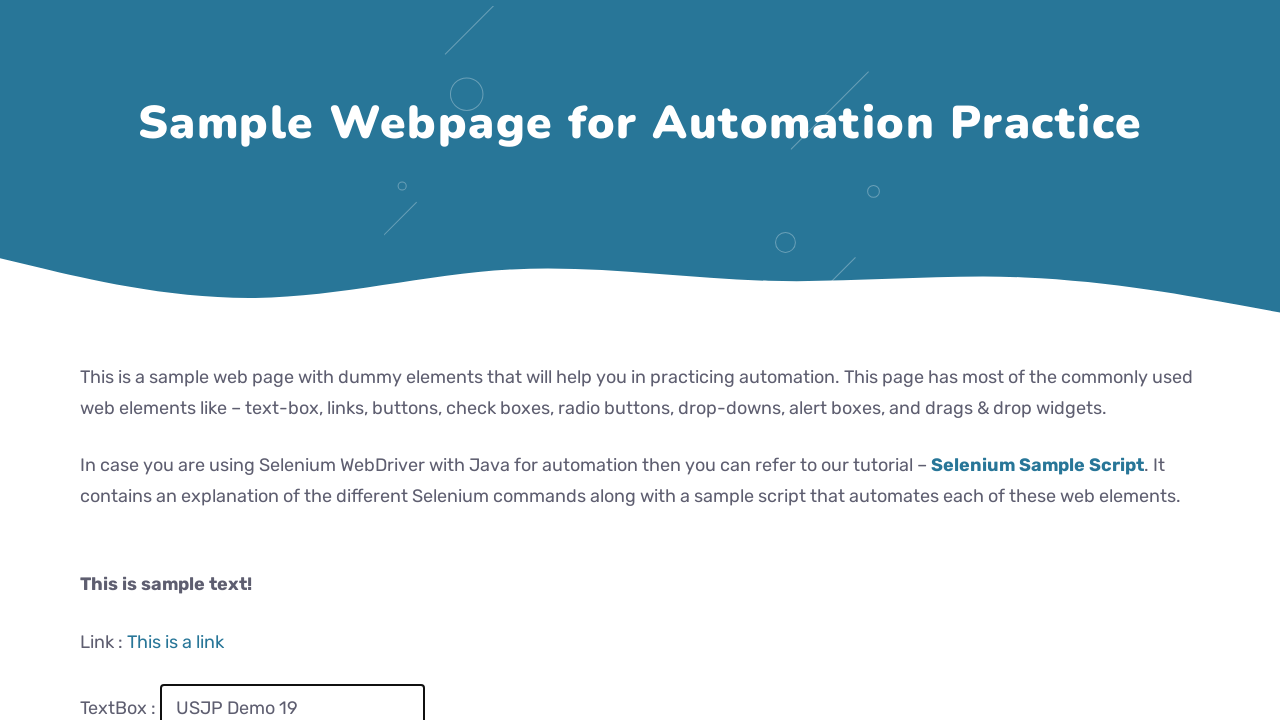

Cleared text field on #fname
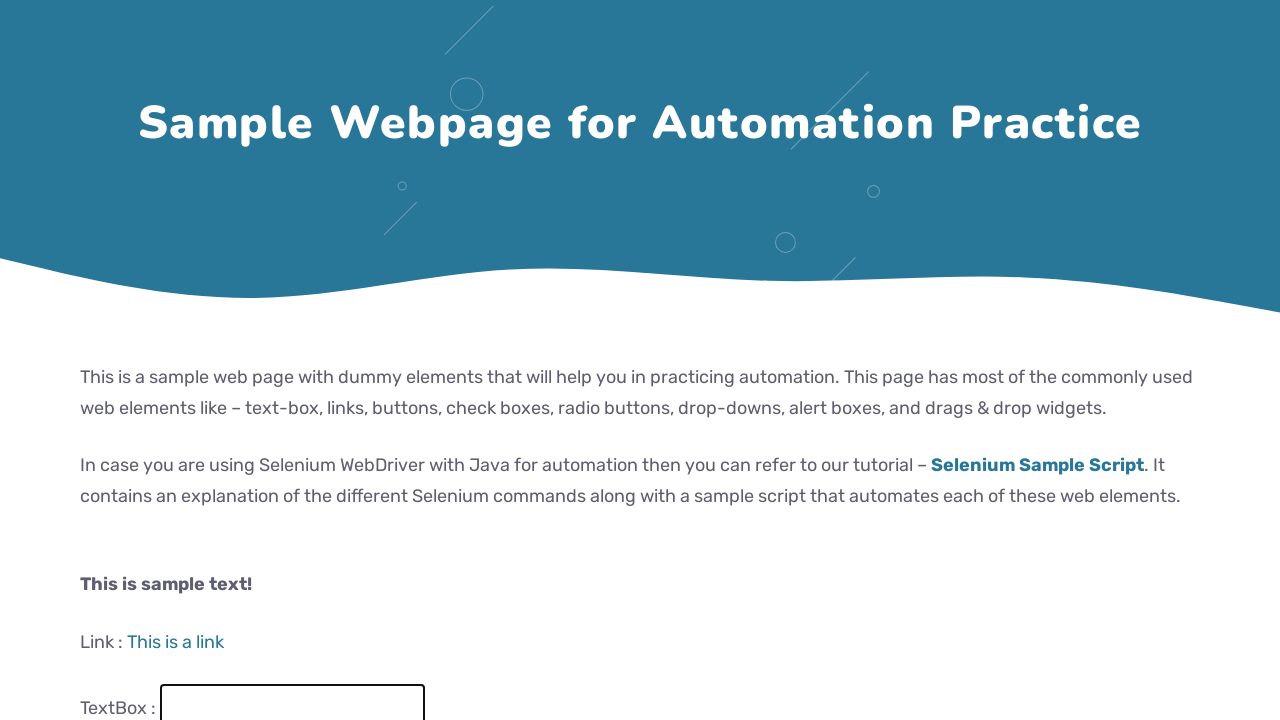

Waited 100ms after clear
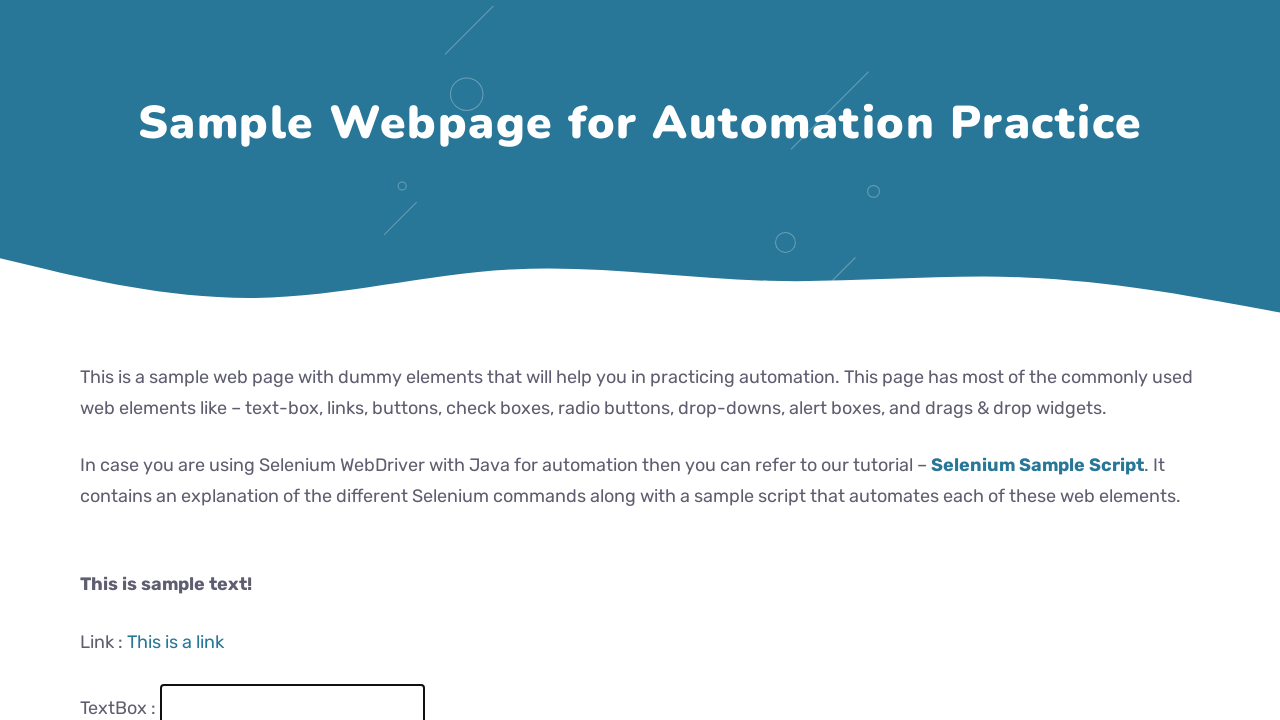

Filled text field with 'USJP Demo 20' on #fname
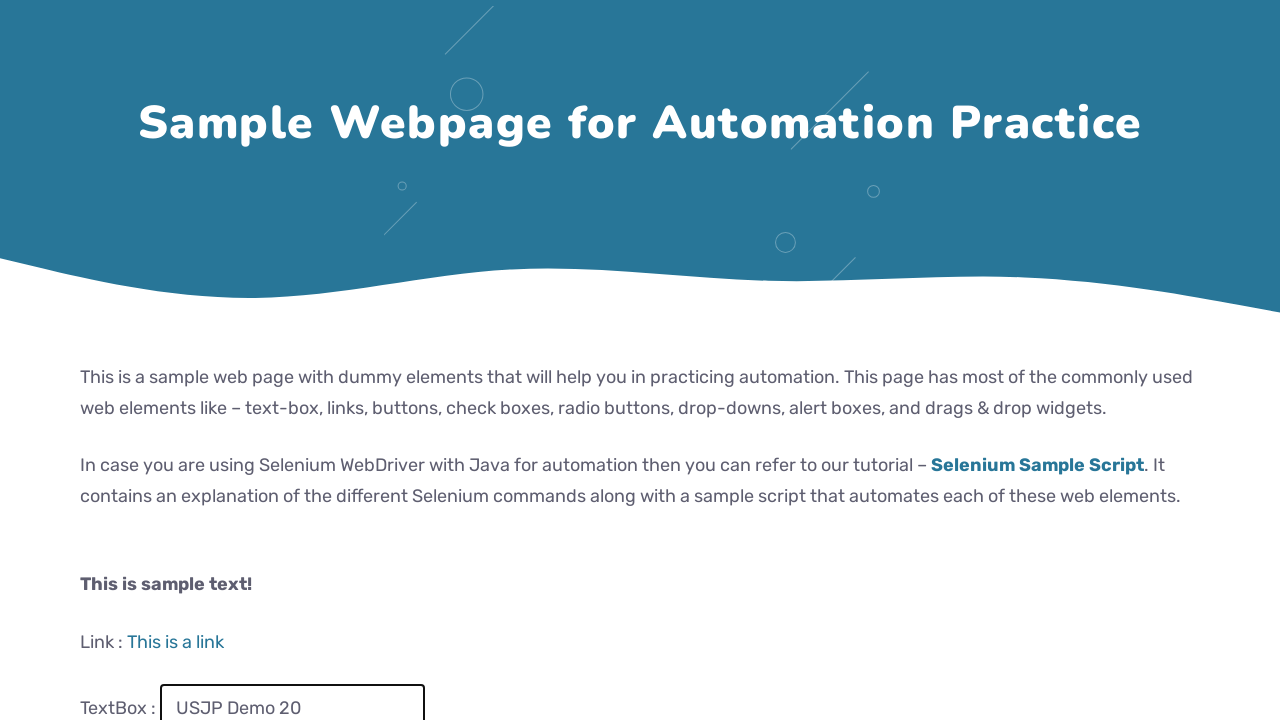

Waited 100ms after fill
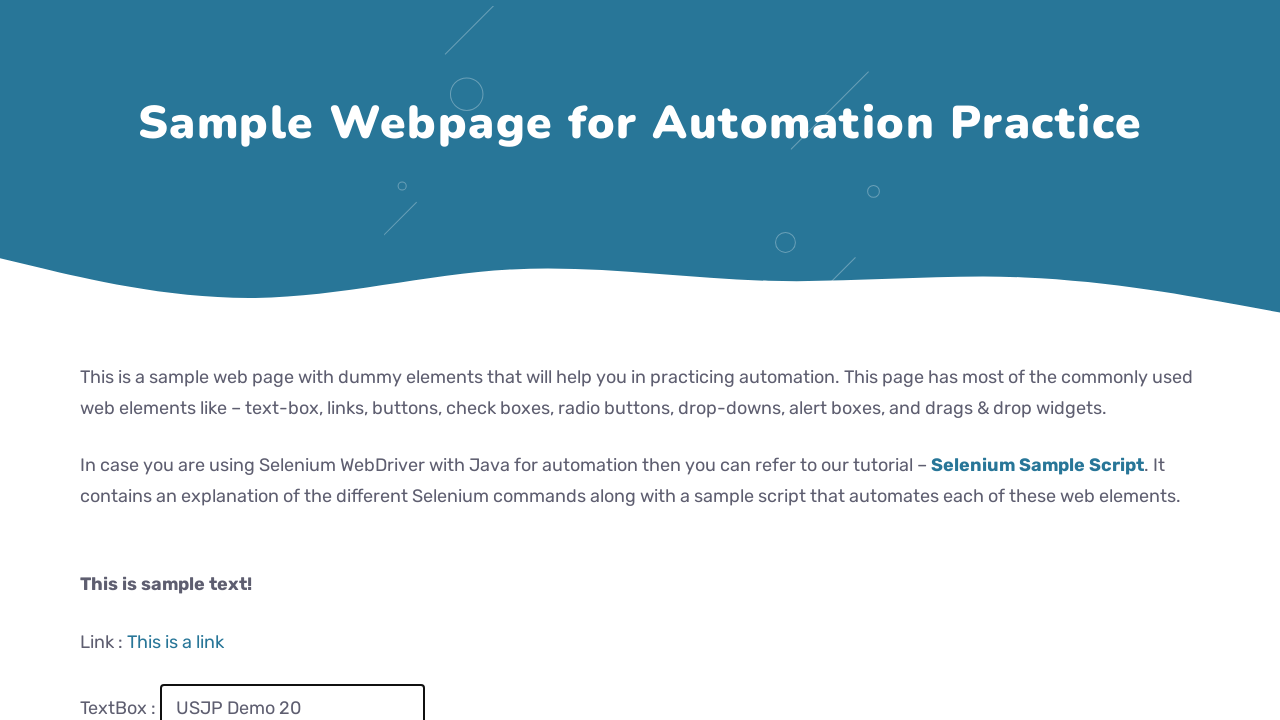

Cleared text field on #fname
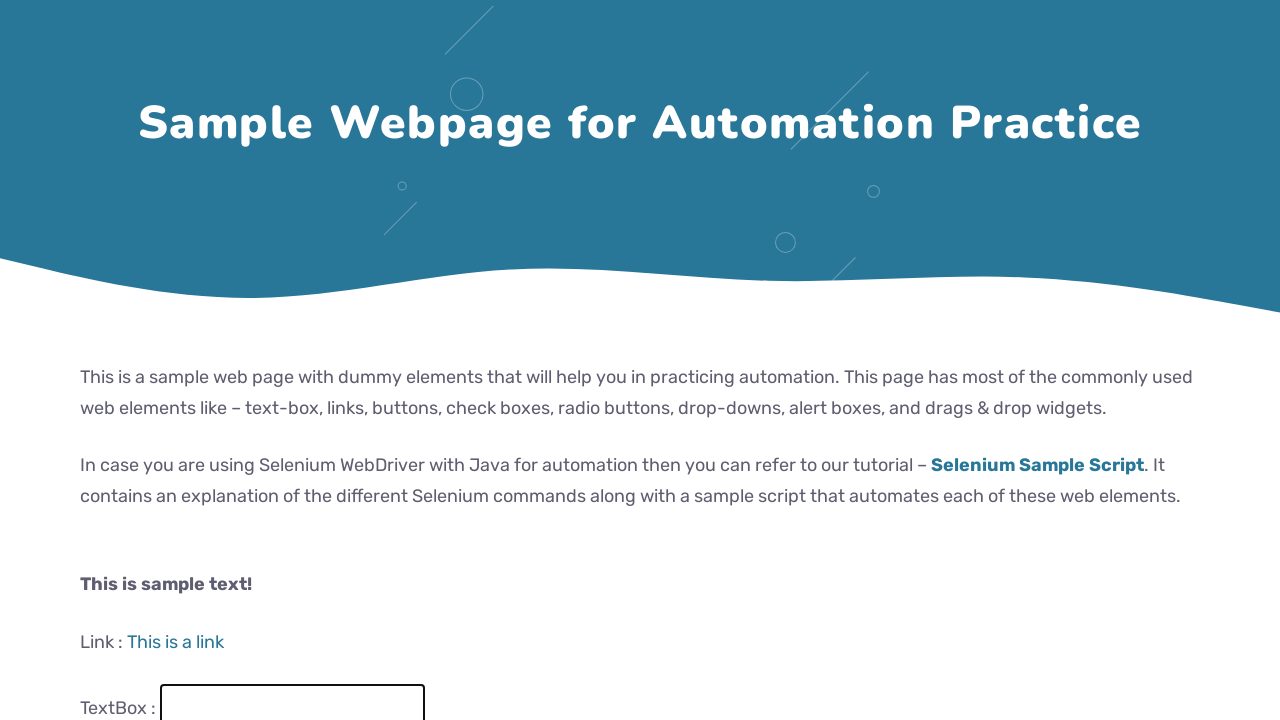

Waited 100ms after clear
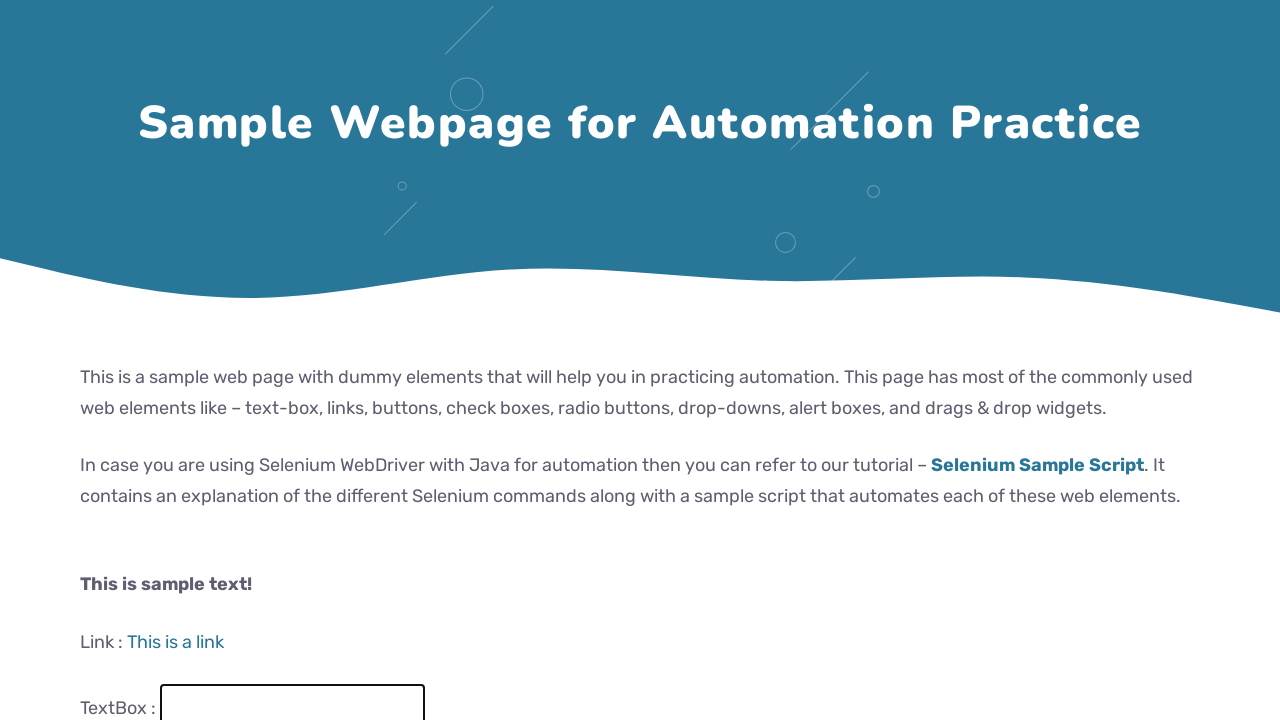

Filled text field with 'USJP Demo 21' on #fname
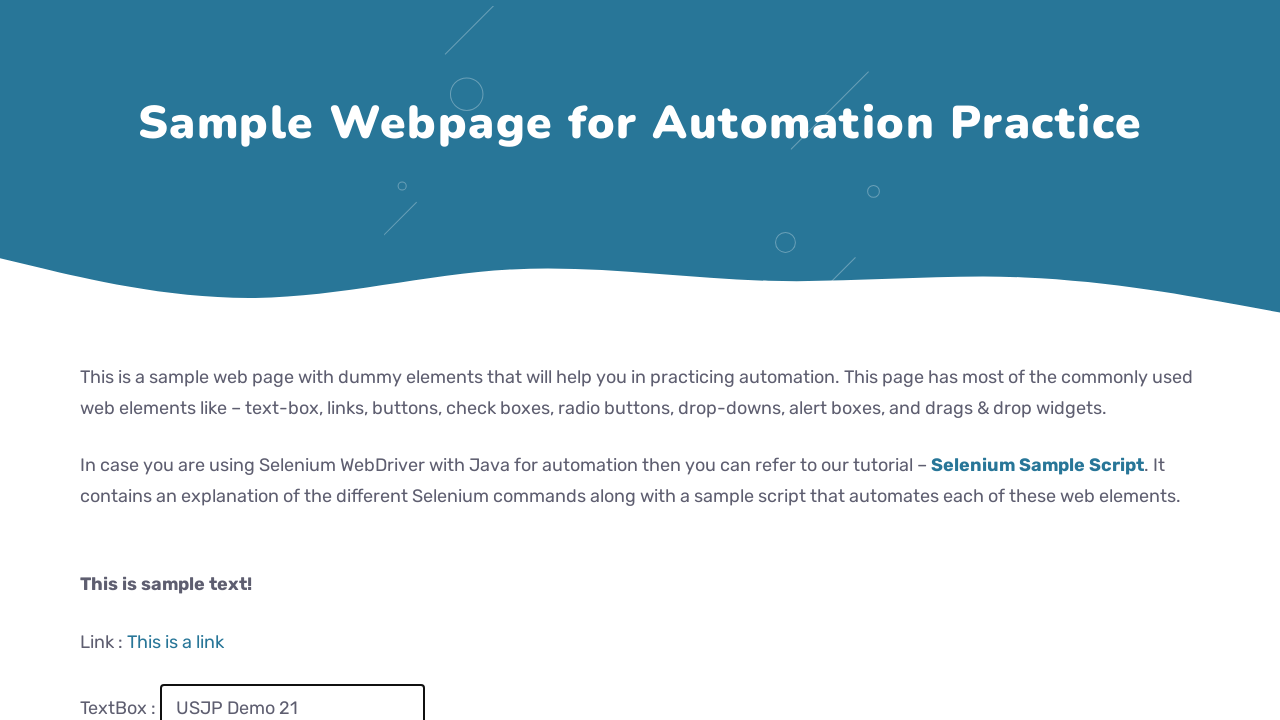

Waited 100ms after fill
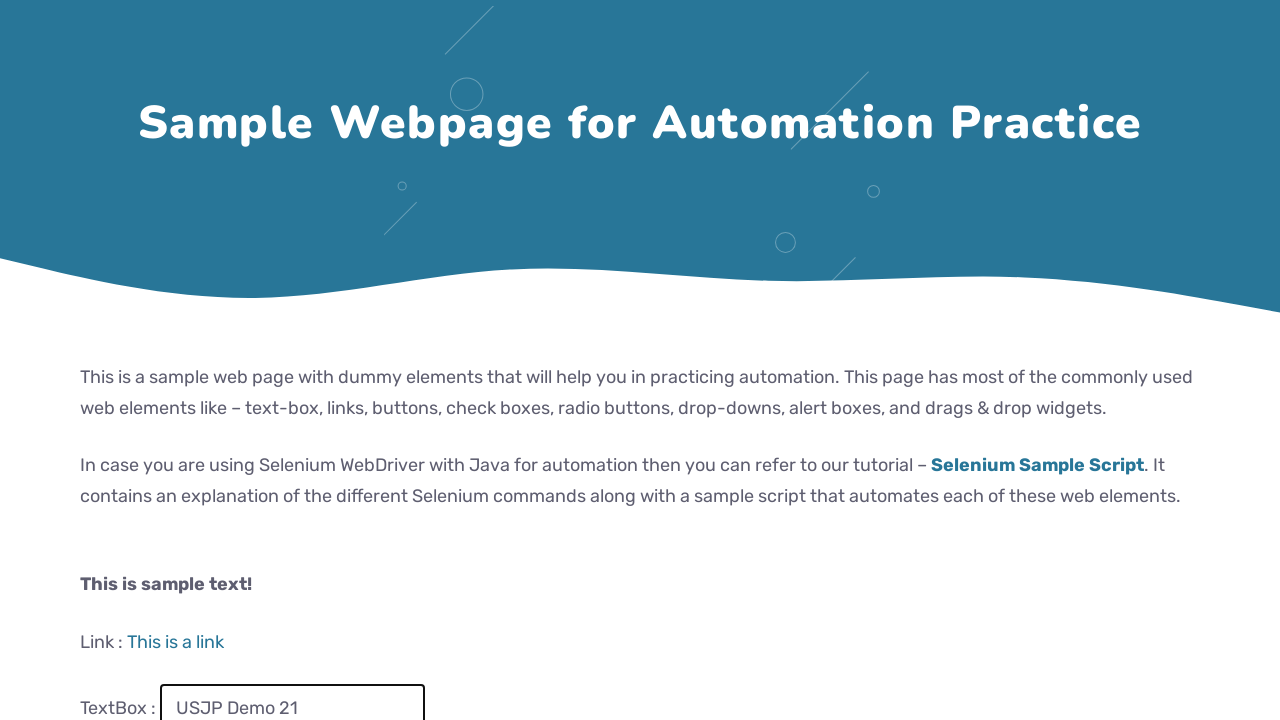

Cleared text field on #fname
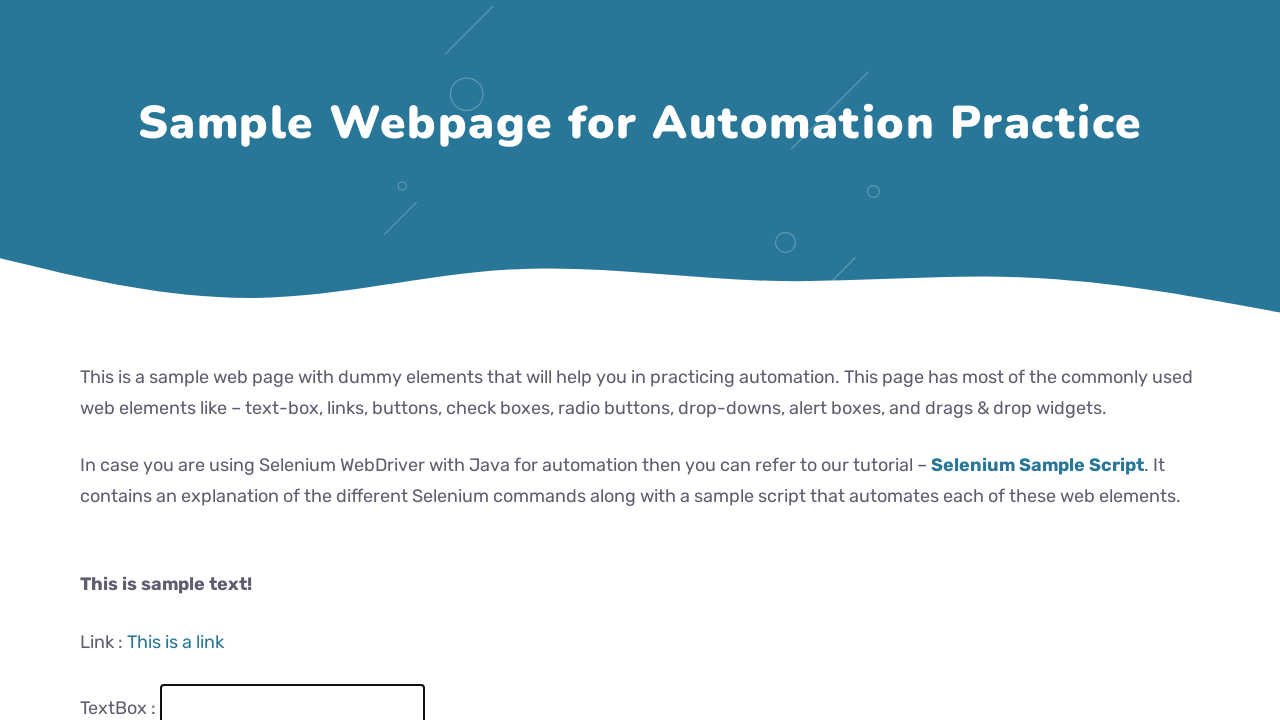

Waited 100ms after clear
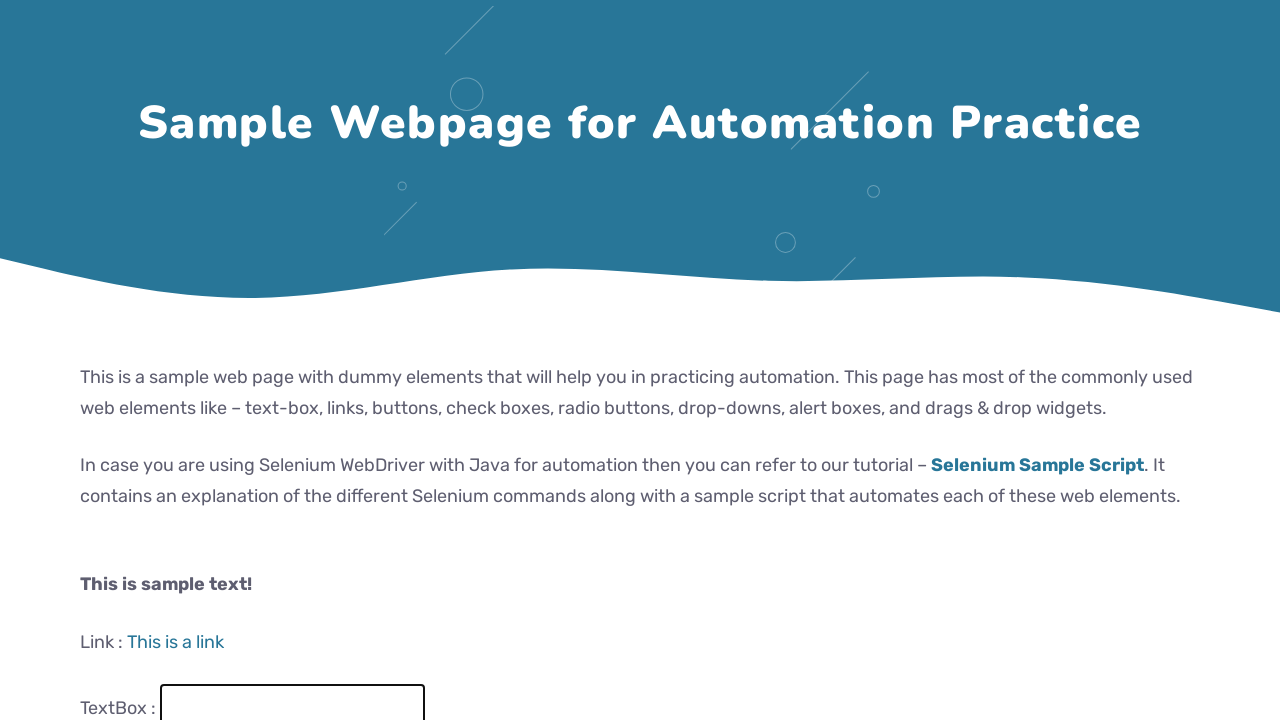

Filled text field with 'USJP Demo 22' on #fname
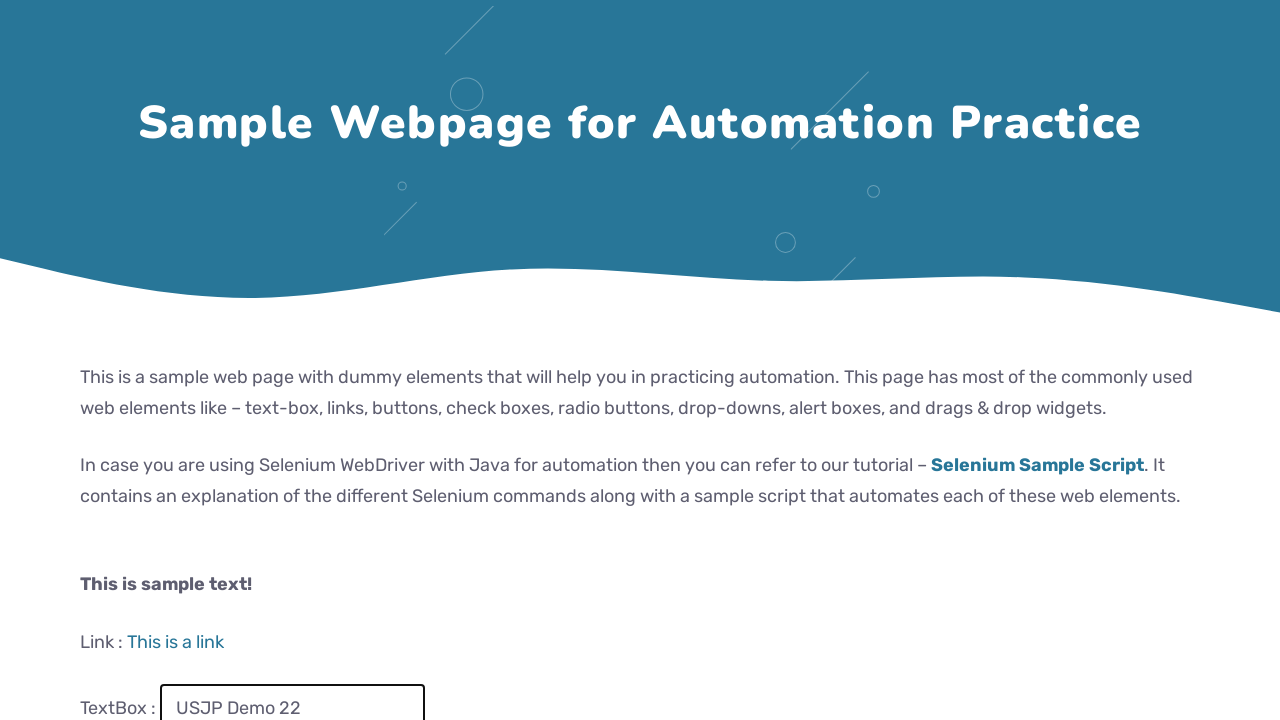

Waited 100ms after fill
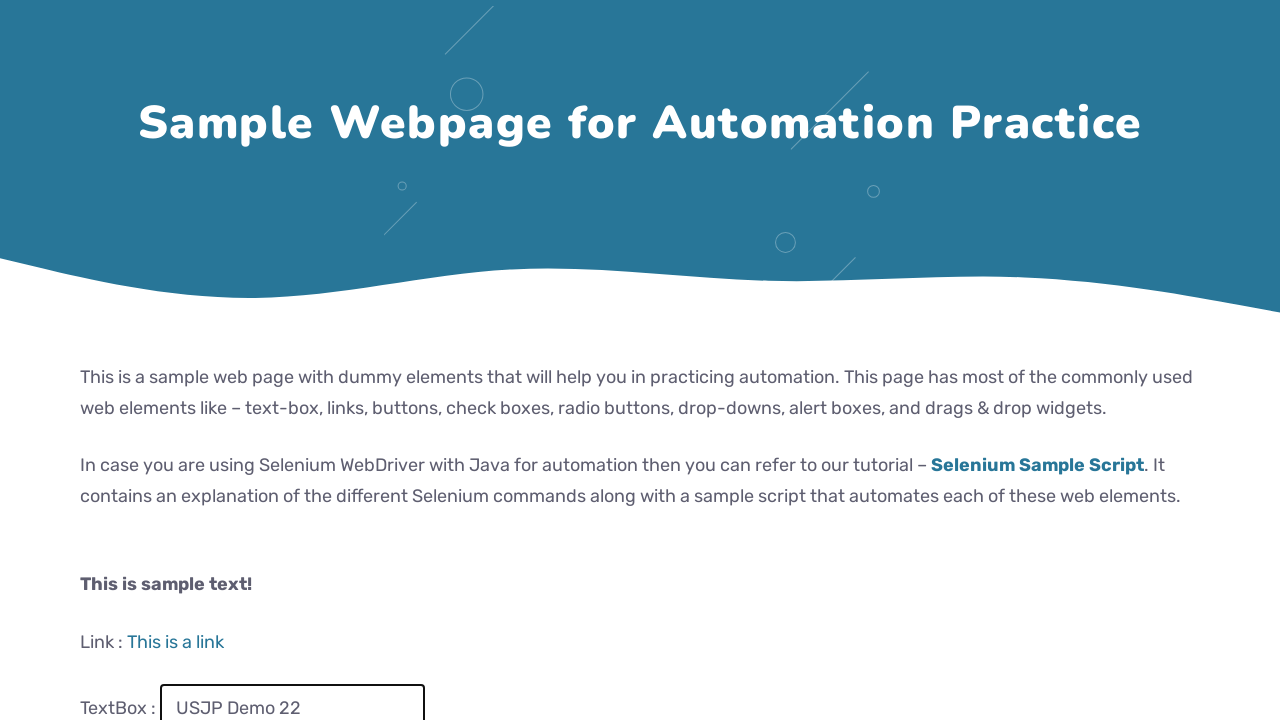

Cleared text field on #fname
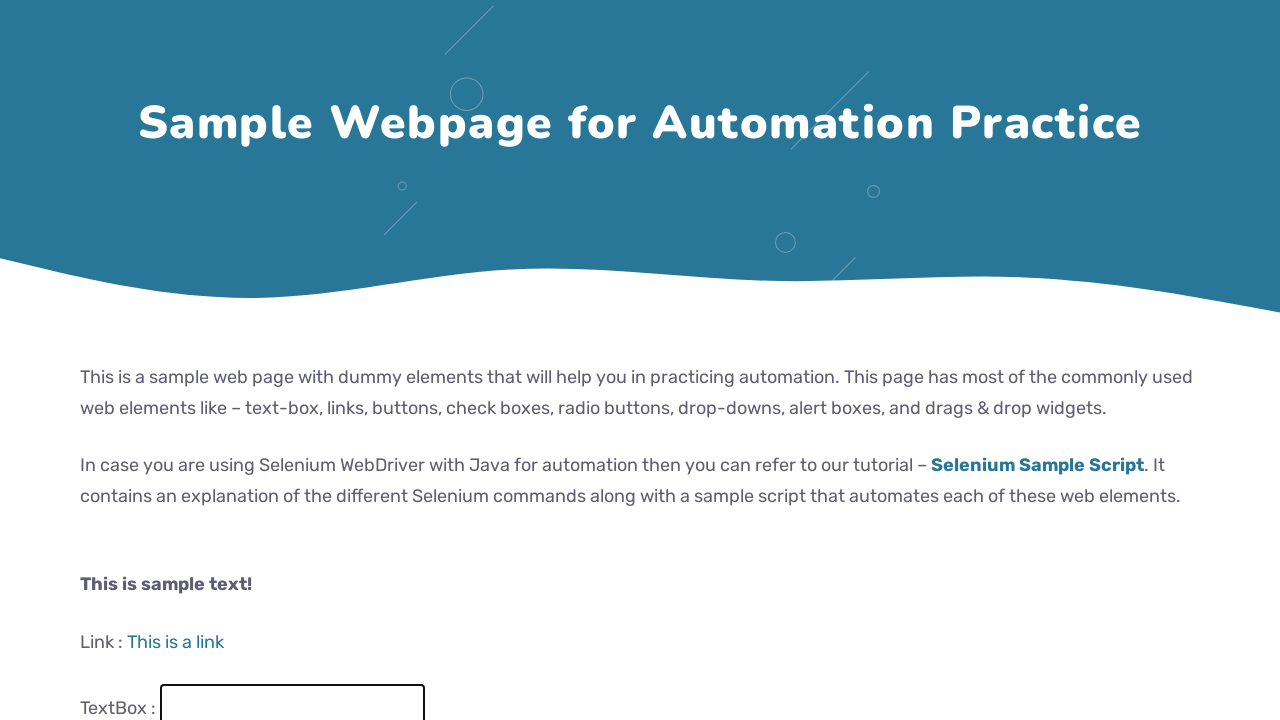

Waited 100ms after clear
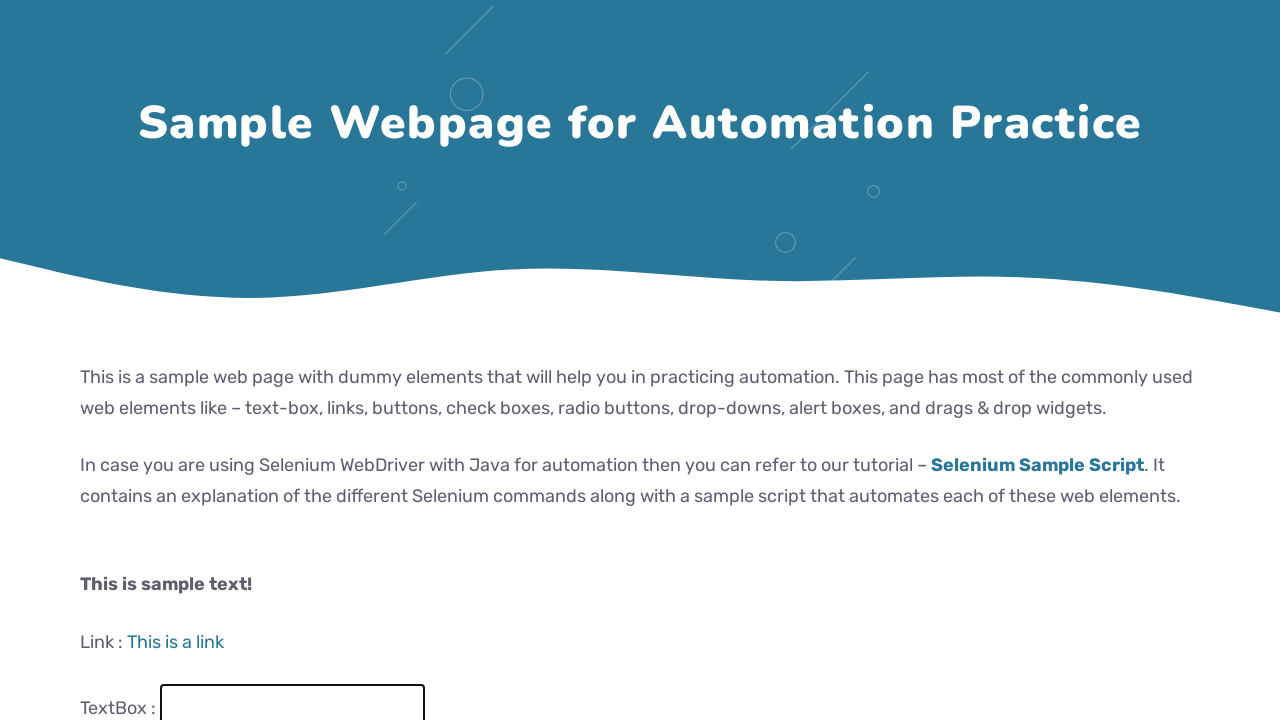

Filled text field with 'USJP Demo 23' on #fname
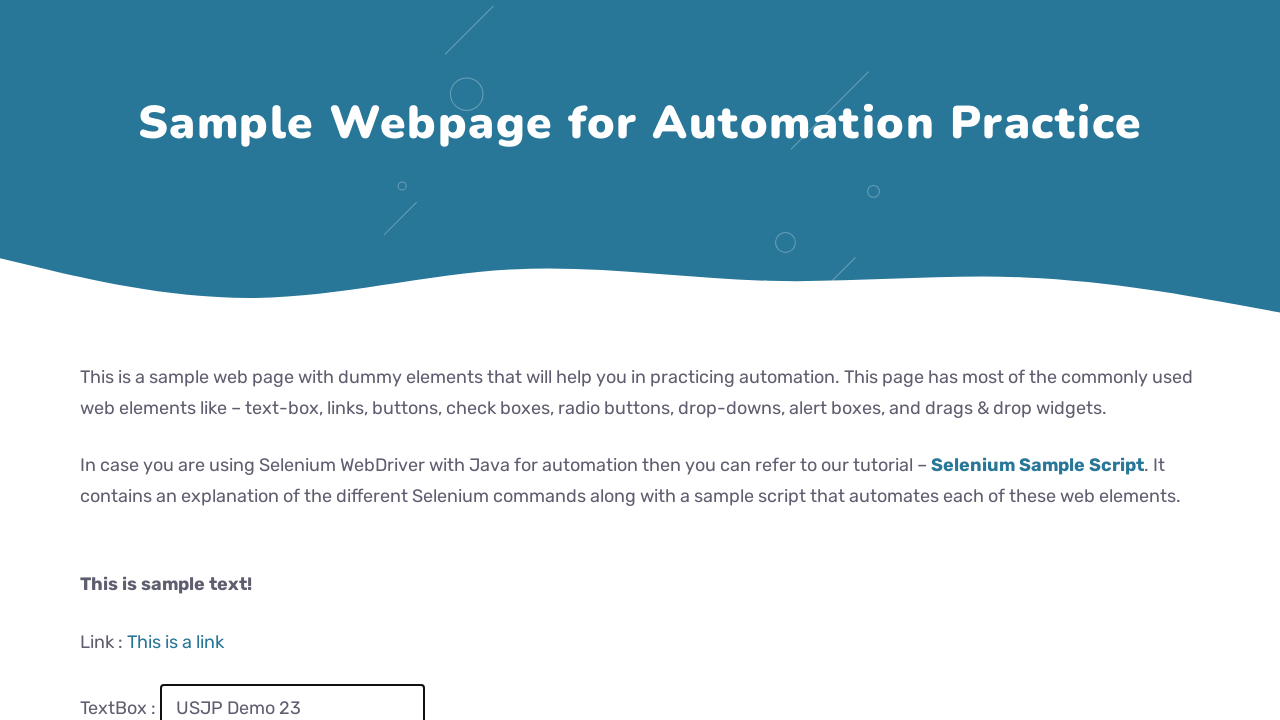

Waited 100ms after fill
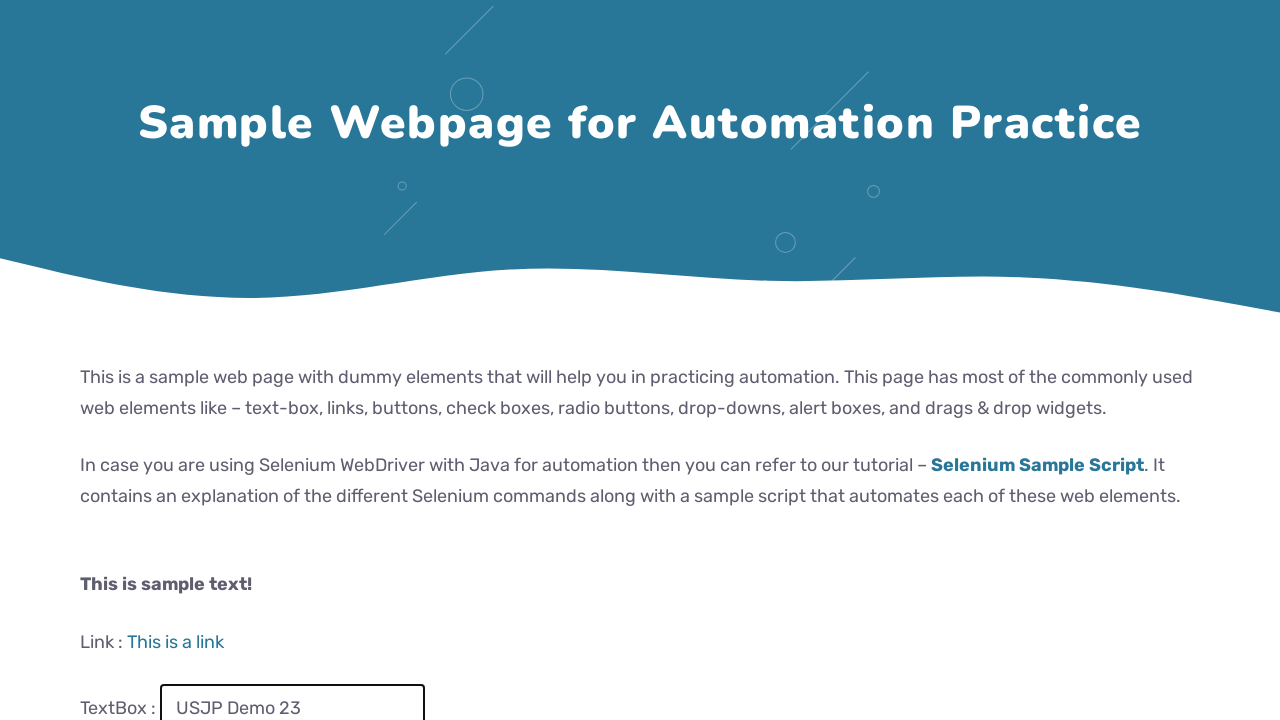

Cleared text field on #fname
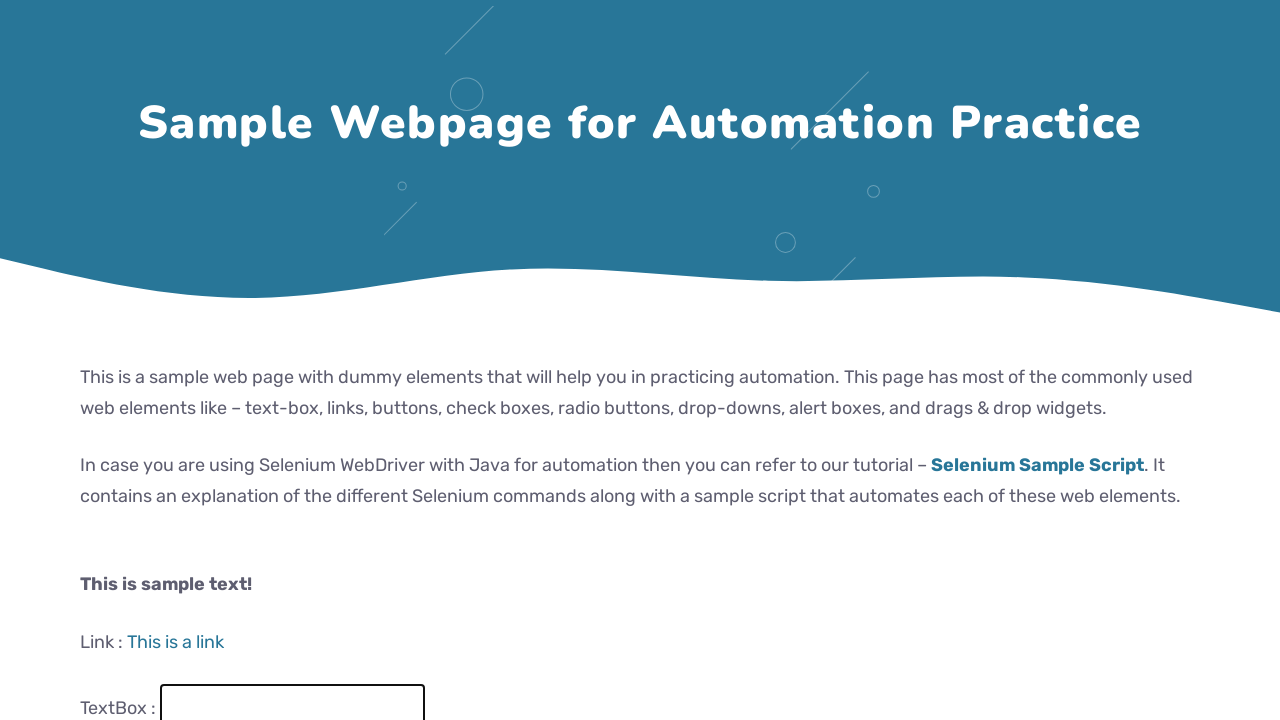

Waited 100ms after clear
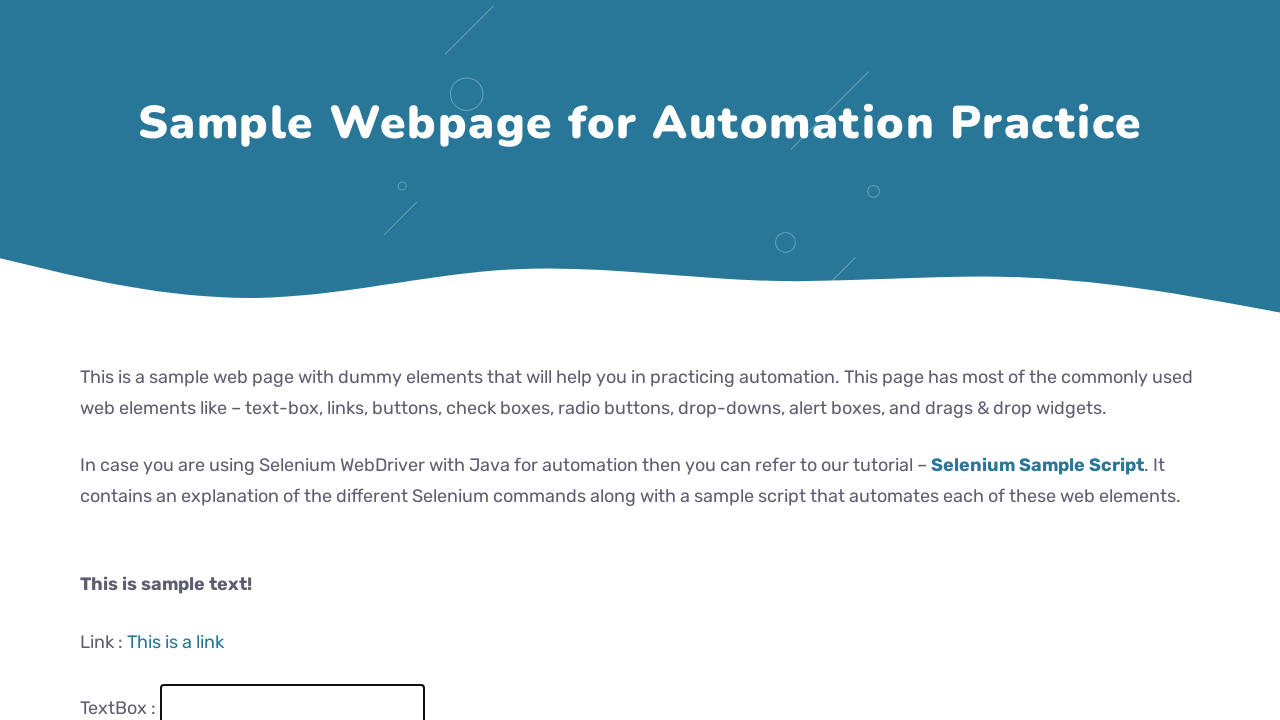

Filled text field with 'USJP Demo 24' on #fname
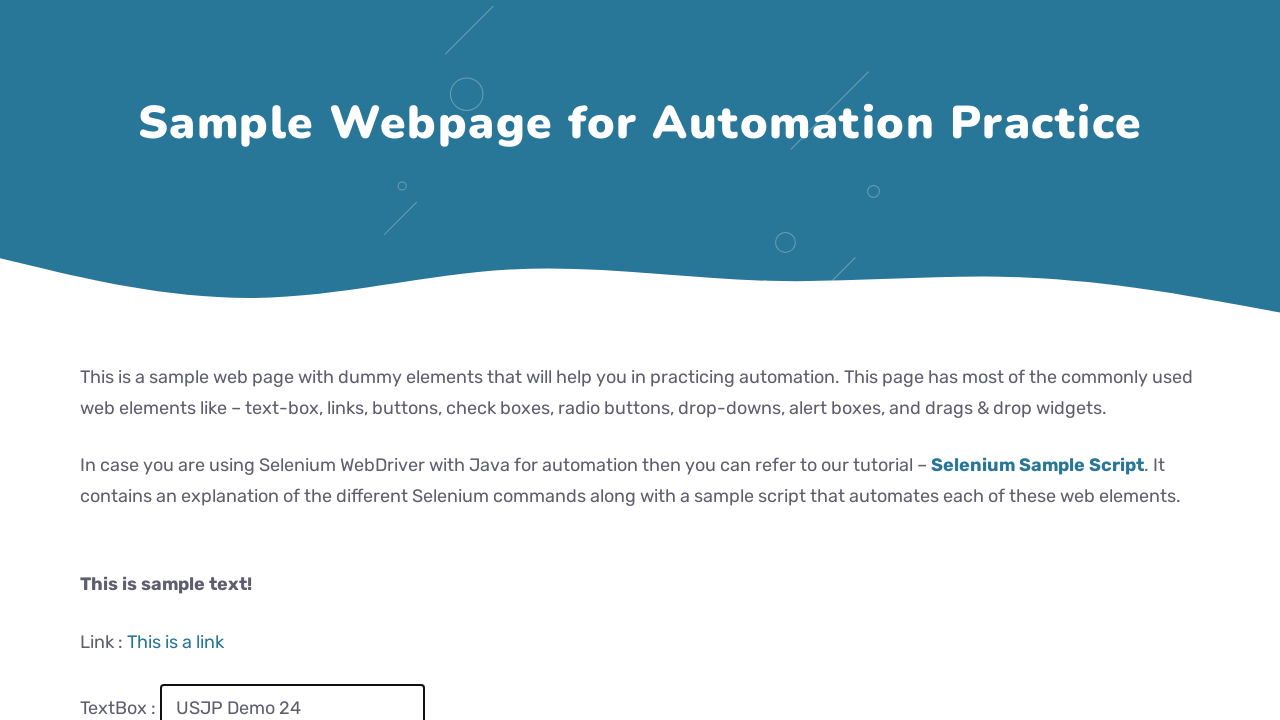

Waited 100ms after fill
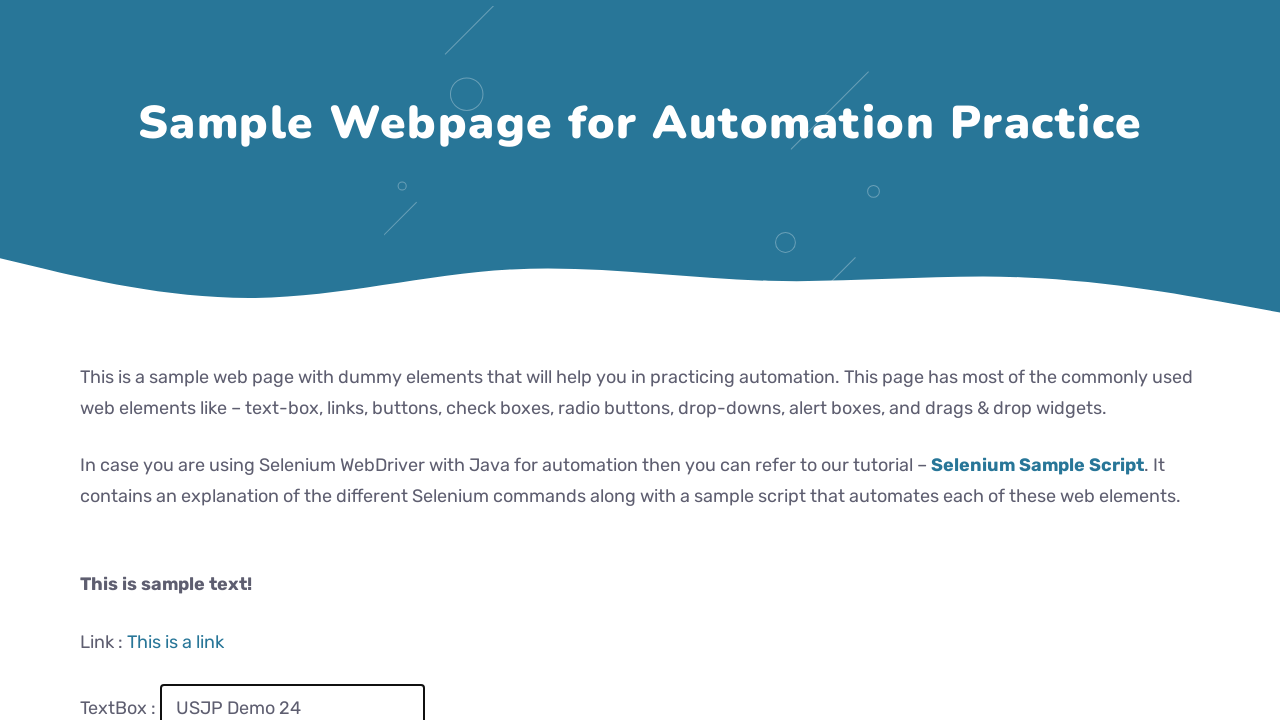

Cleared text field on #fname
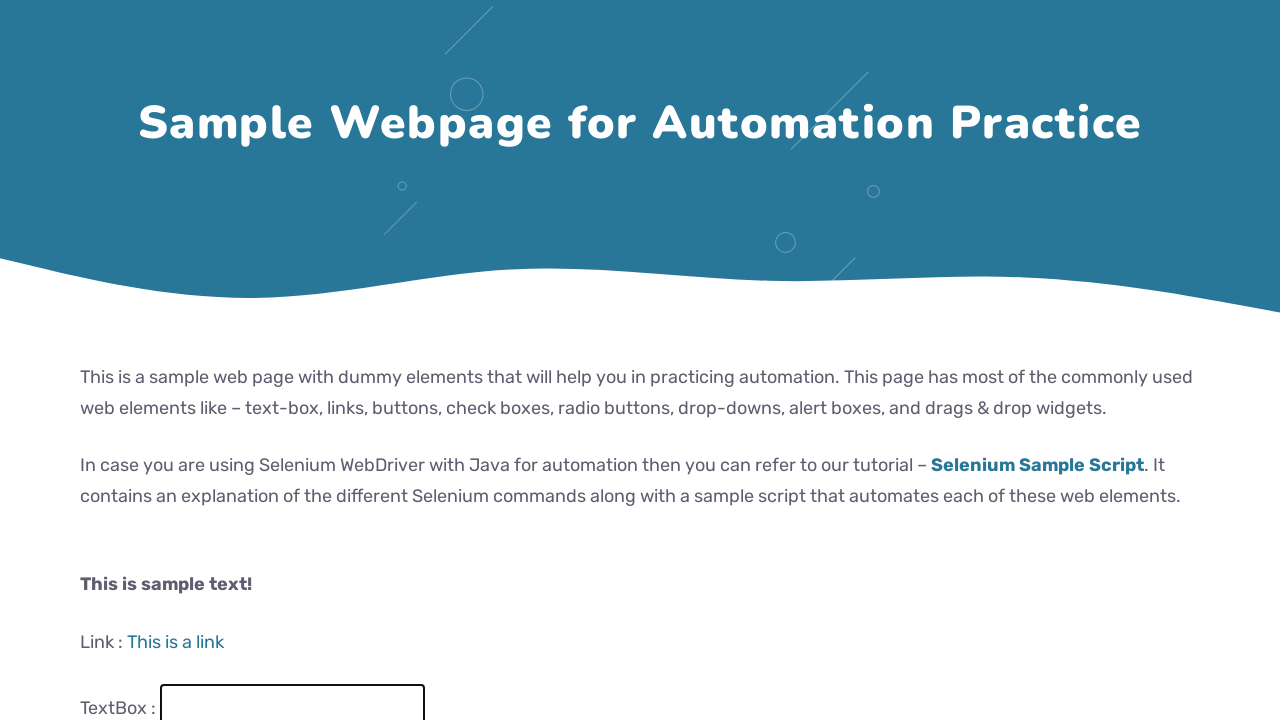

Waited 100ms after clear
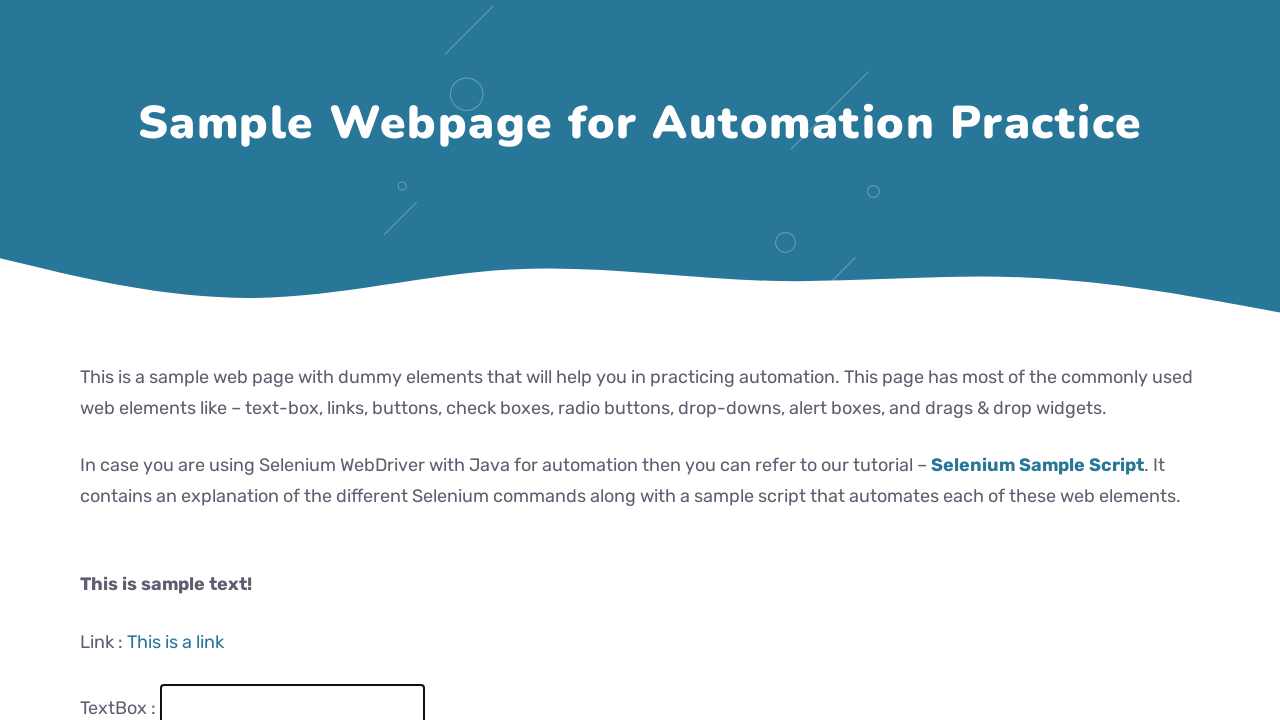

Filled text field with 'USJP Demo 25' on #fname
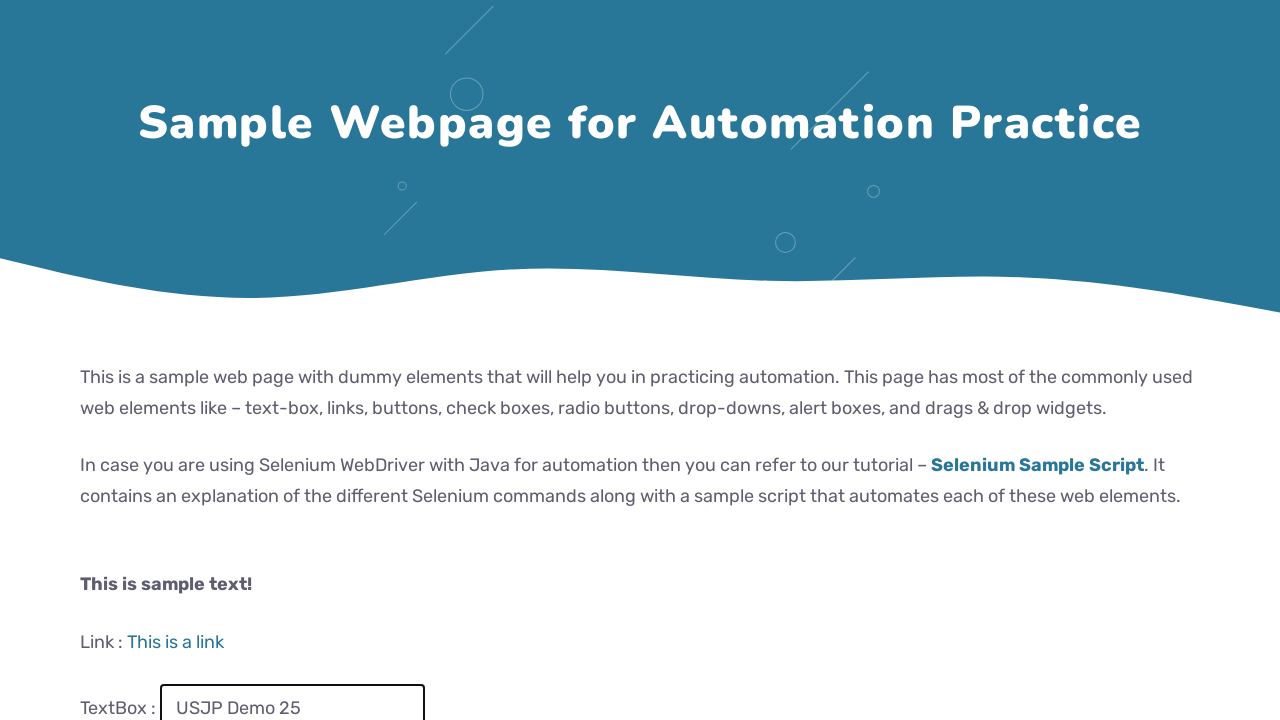

Waited 100ms after fill
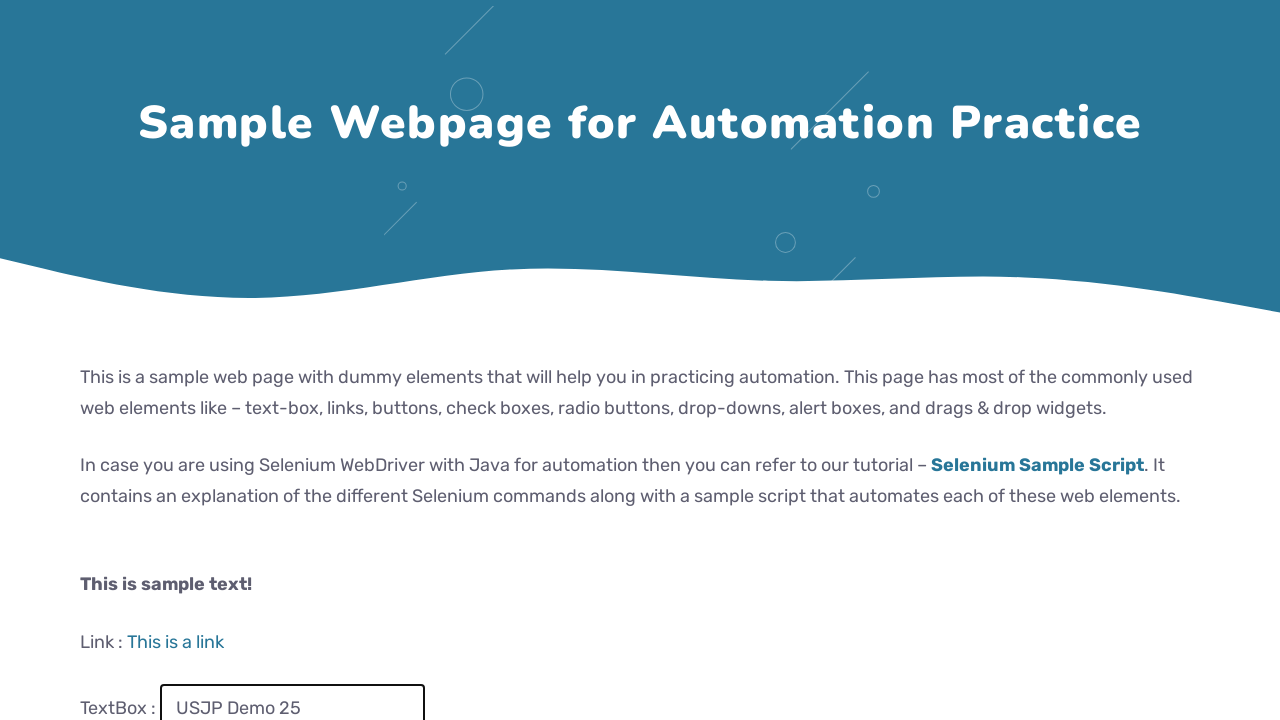

Cleared text field on #fname
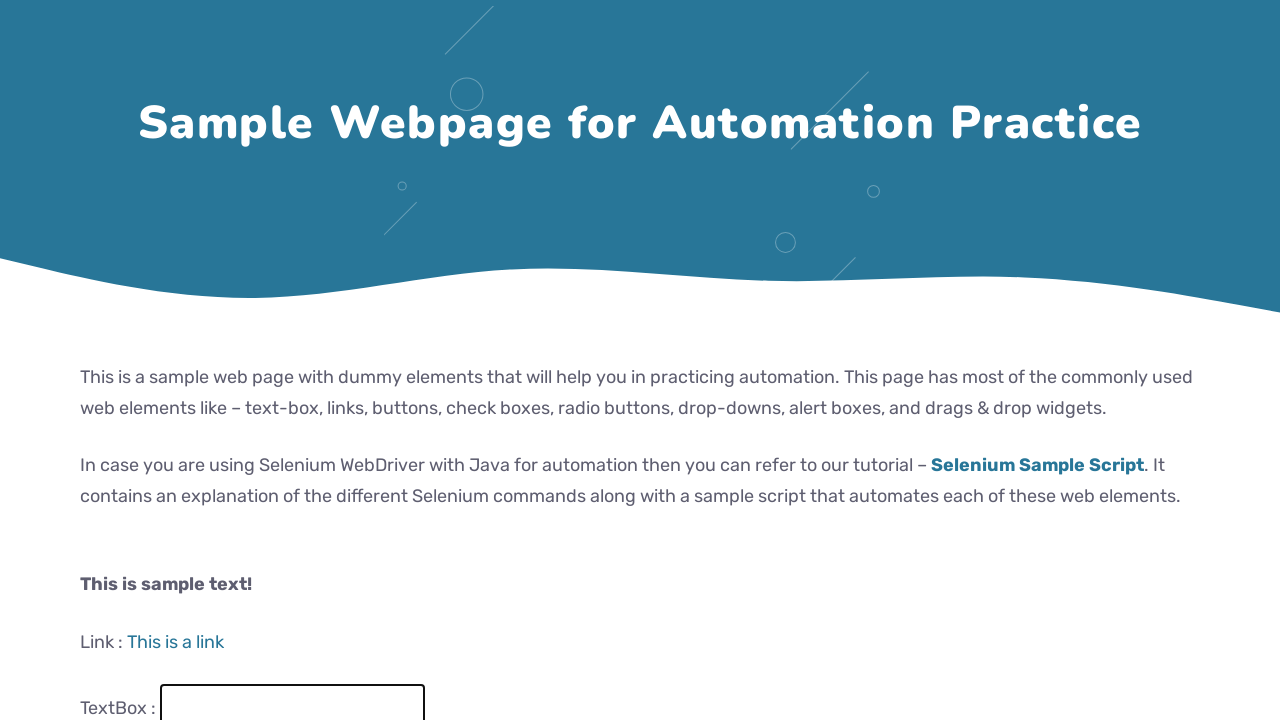

Waited 100ms after clear
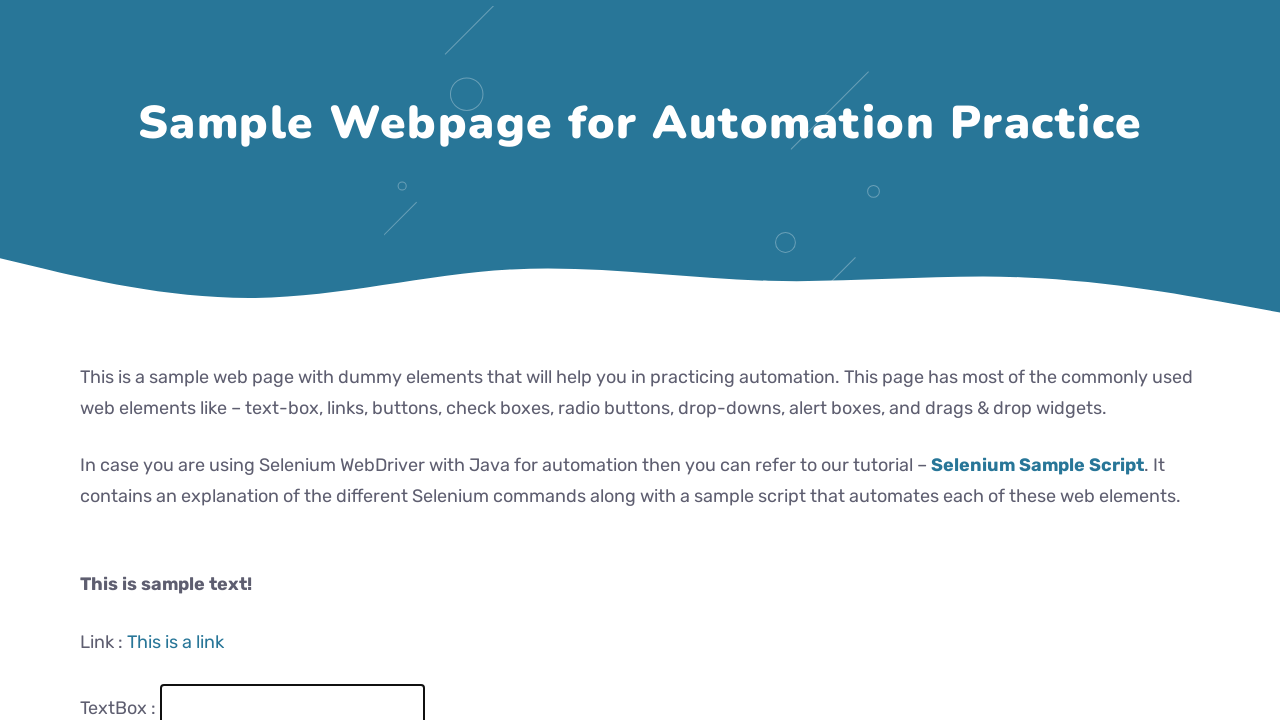

Filled text field with 'USJP Demo 26' on #fname
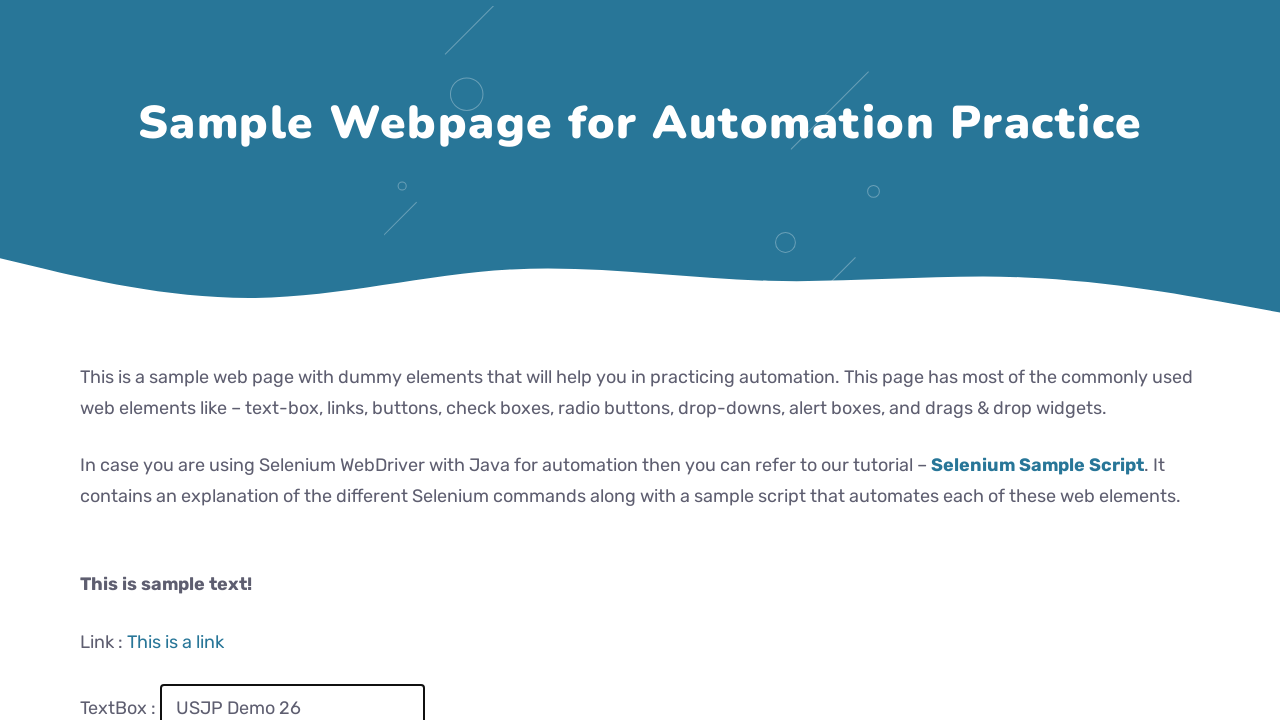

Waited 100ms after fill
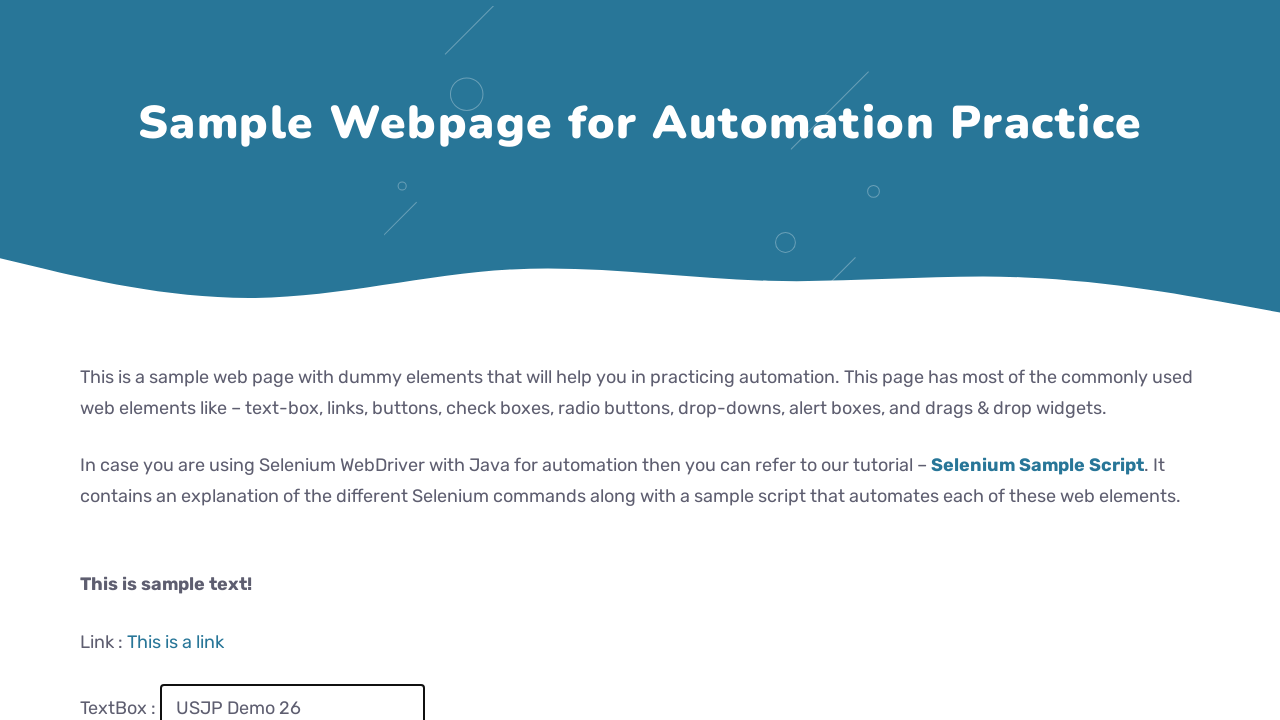

Cleared text field on #fname
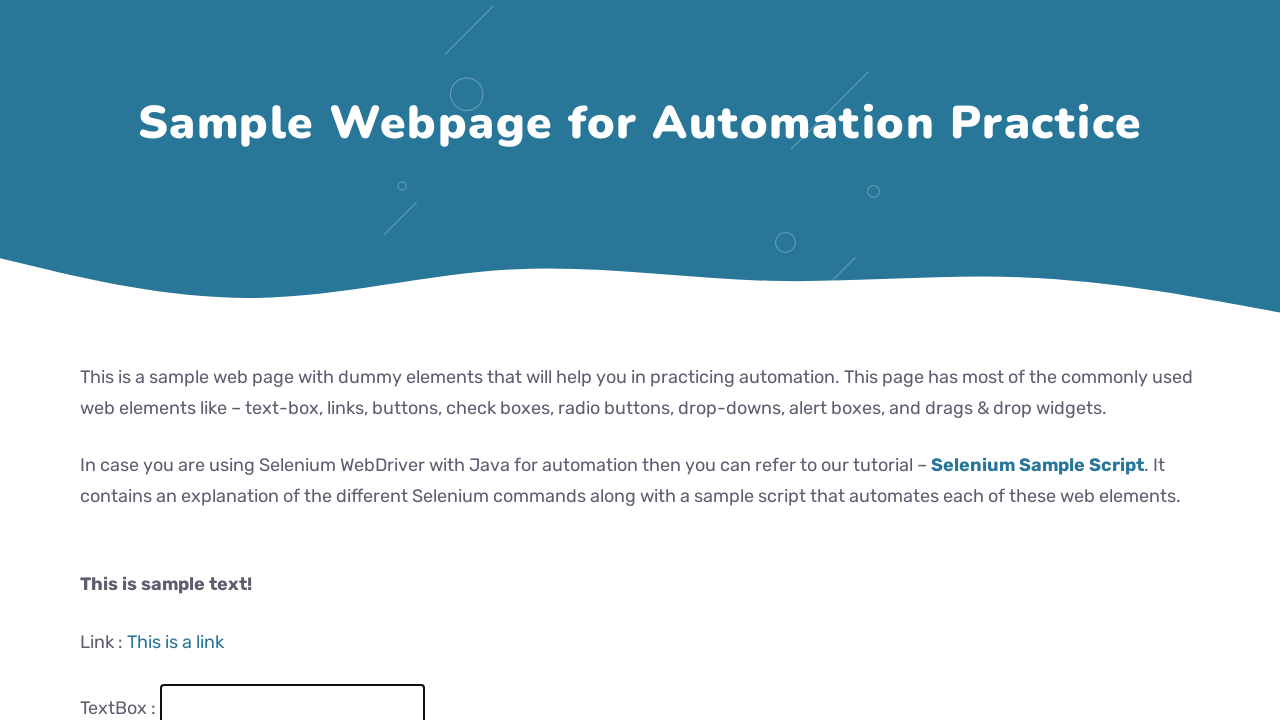

Waited 100ms after clear
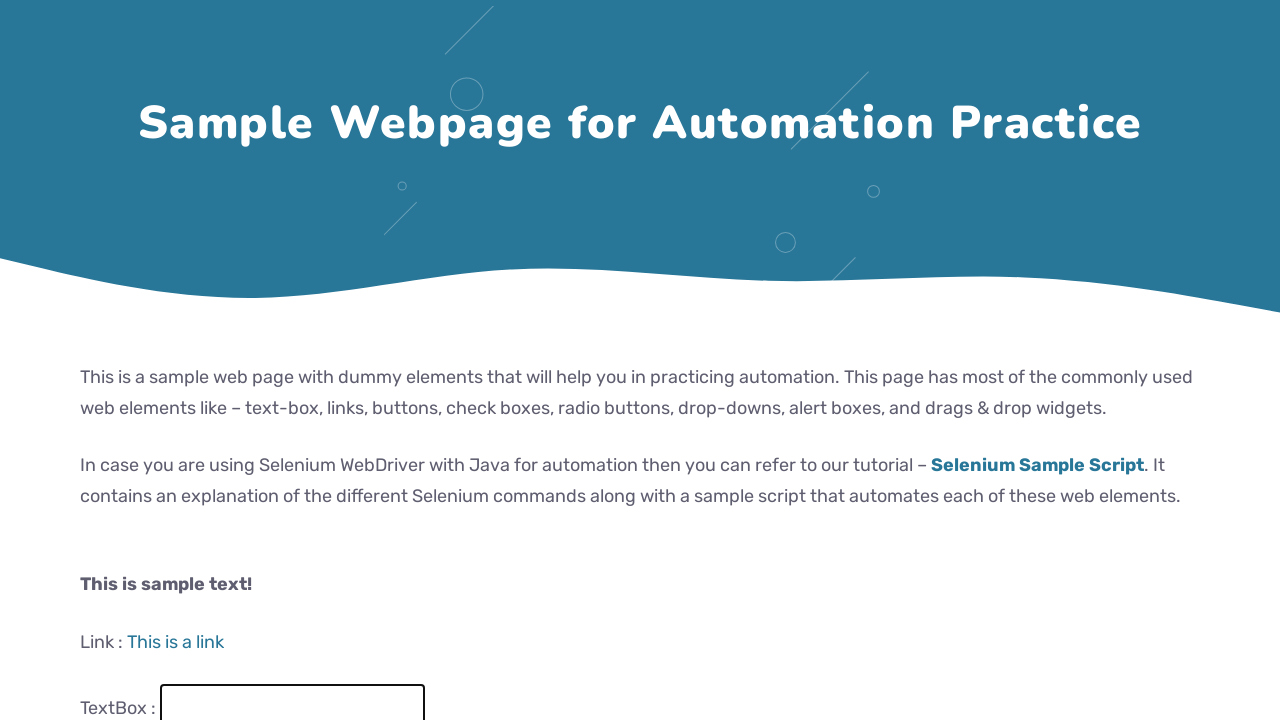

Filled text field with 'USJP Demo 27' on #fname
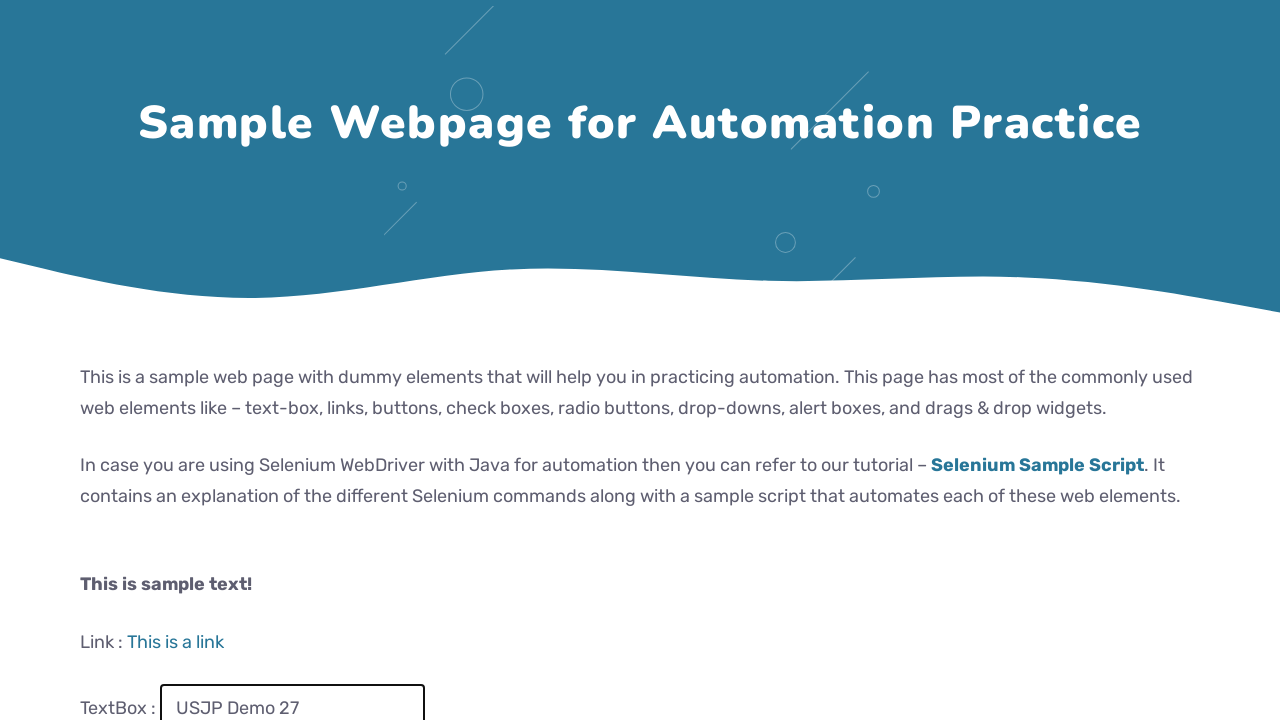

Waited 100ms after fill
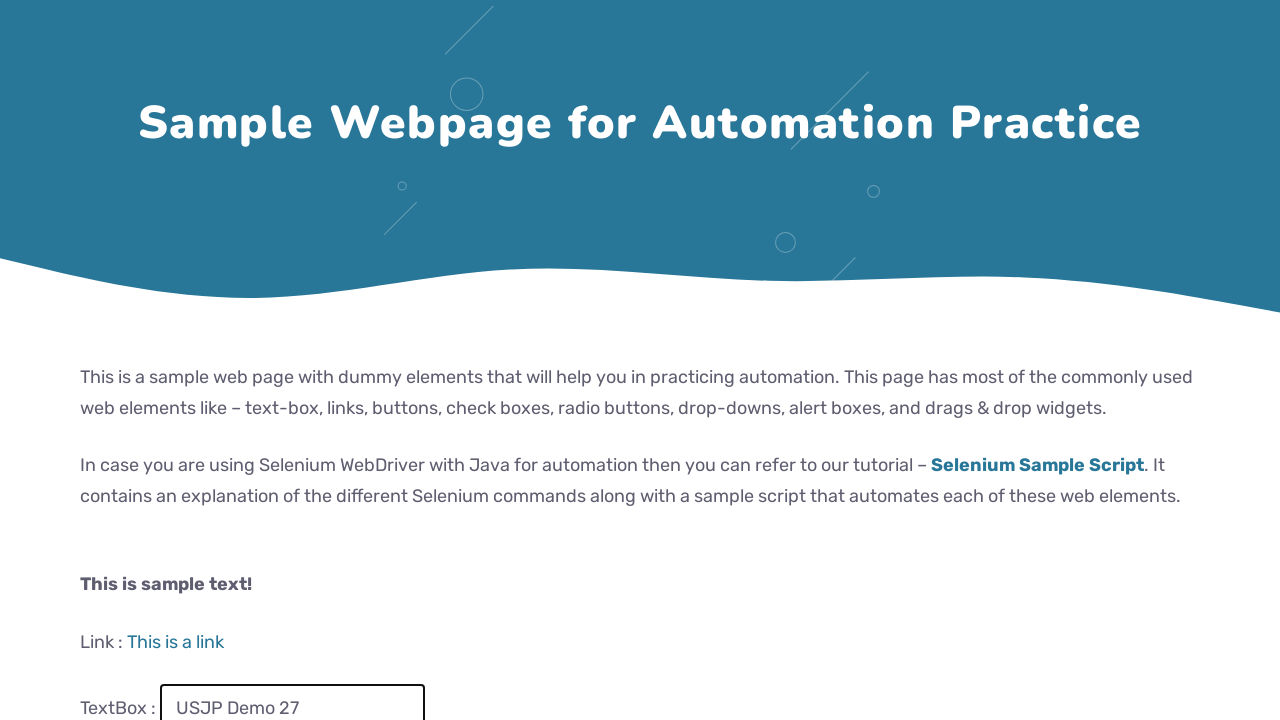

Cleared text field on #fname
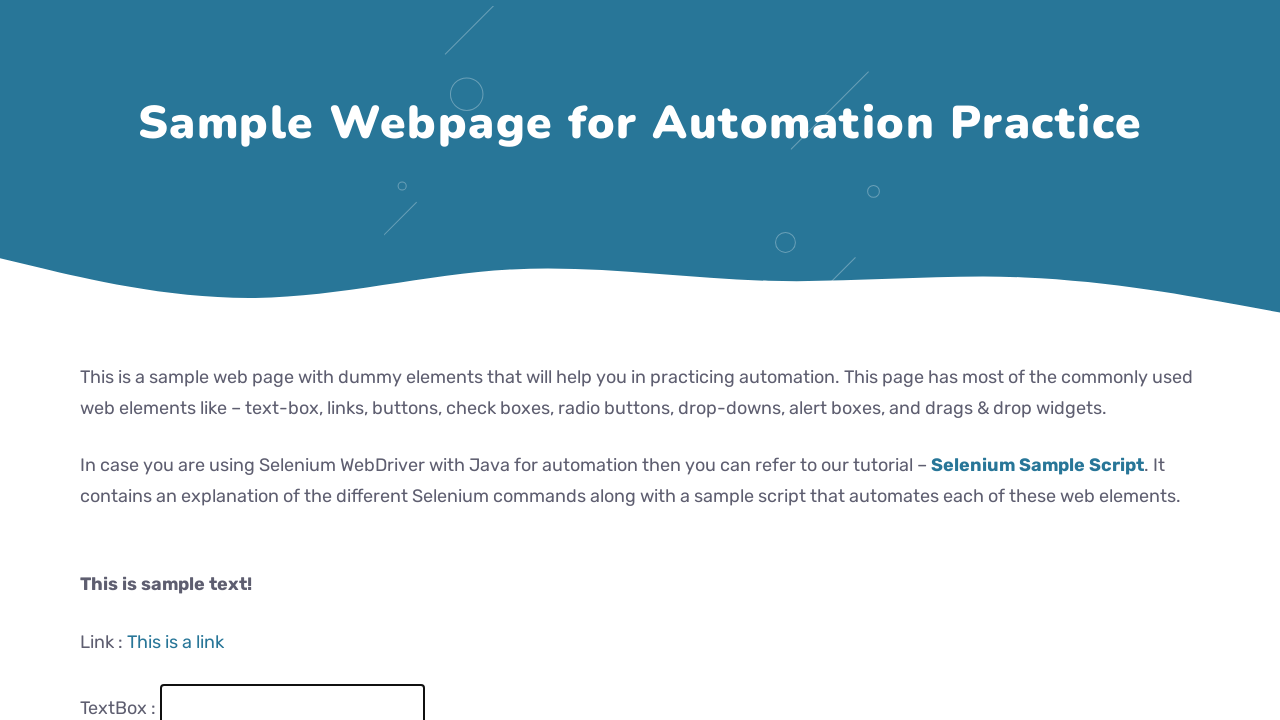

Waited 100ms after clear
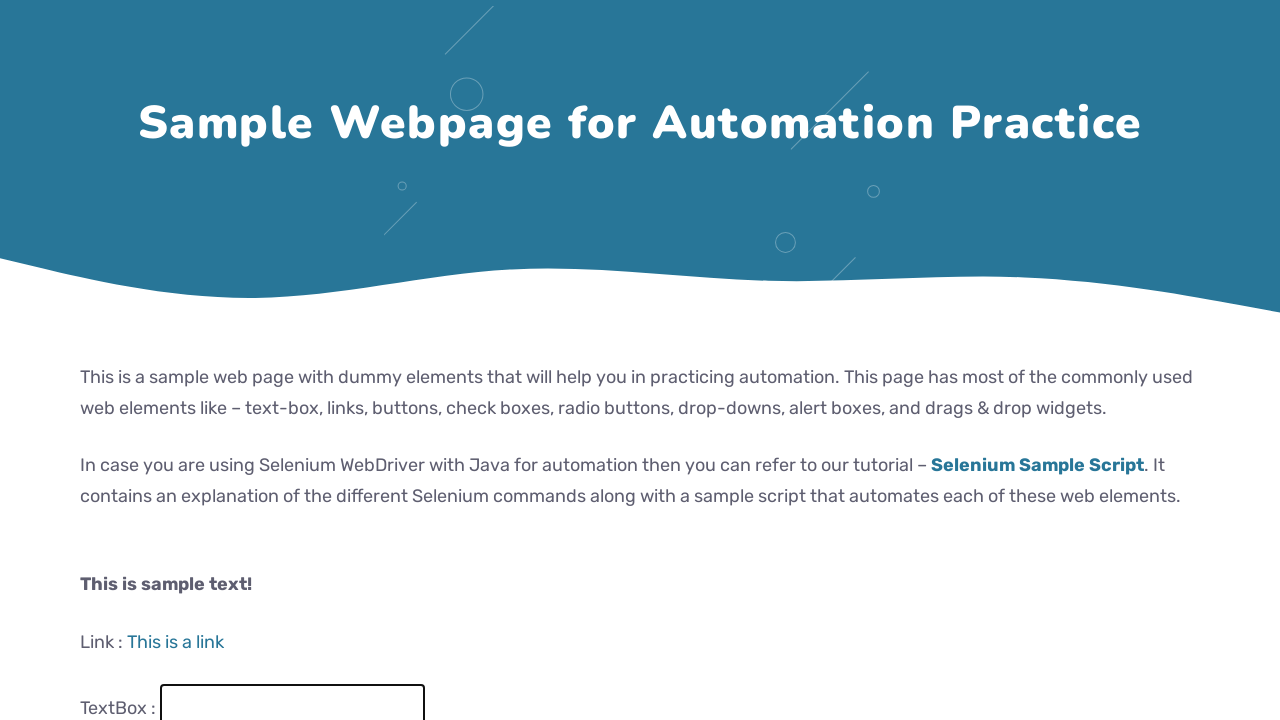

Filled text field with 'USJP Demo 28' on #fname
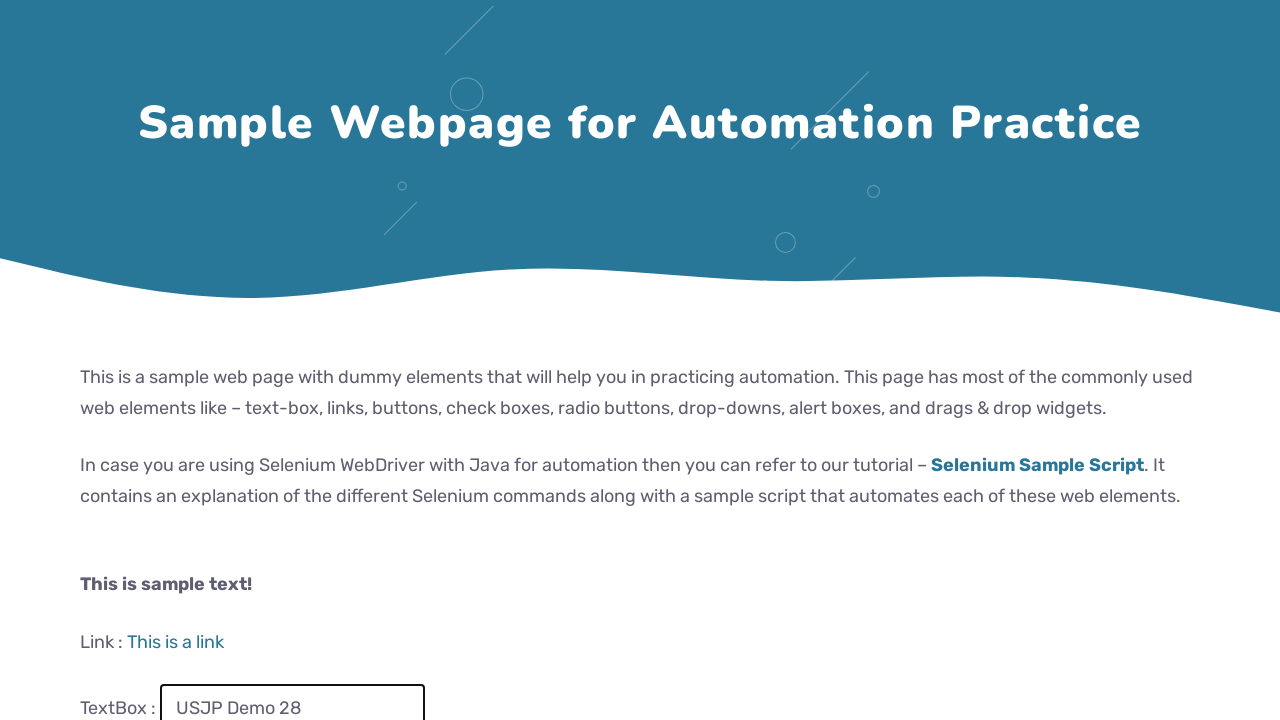

Waited 100ms after fill
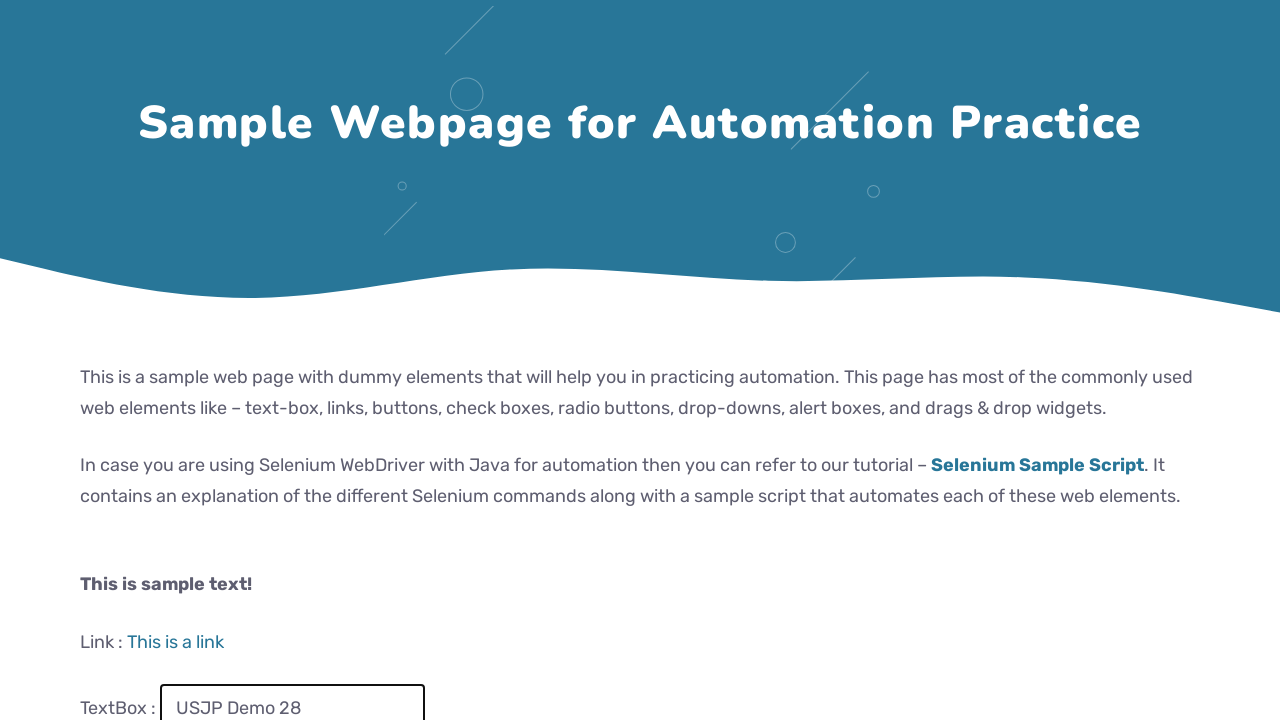

Cleared text field on #fname
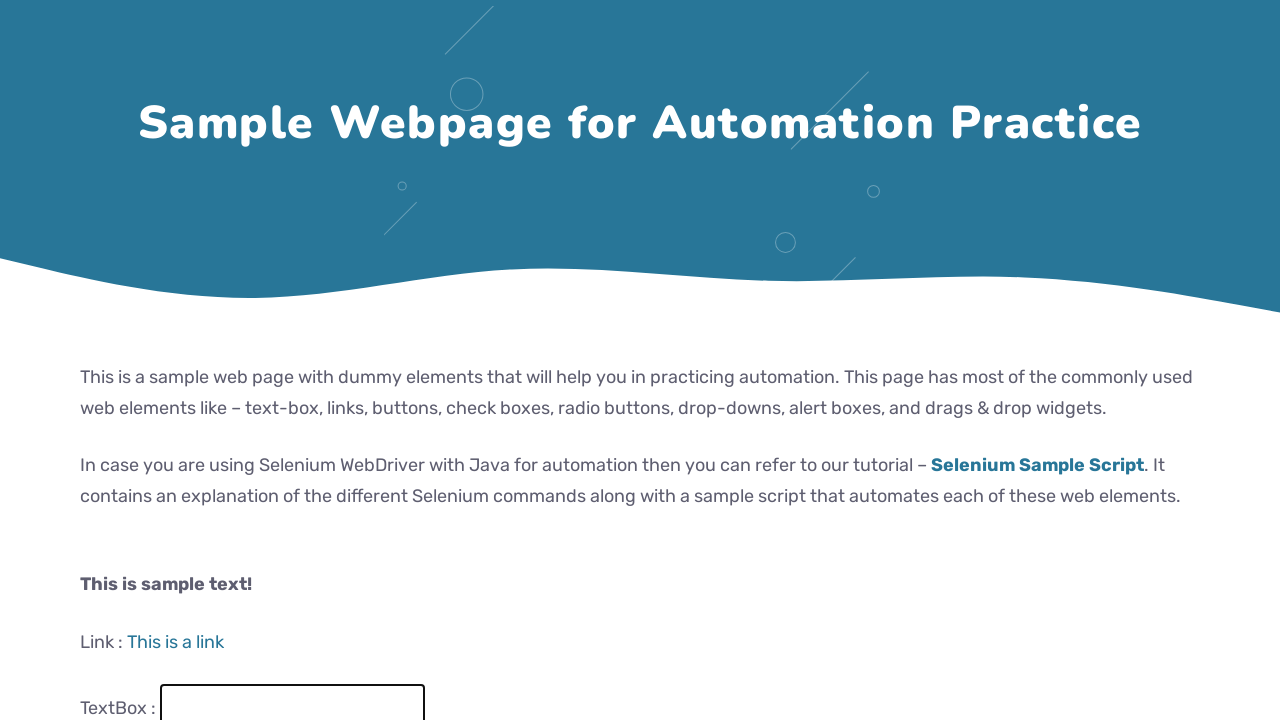

Waited 100ms after clear
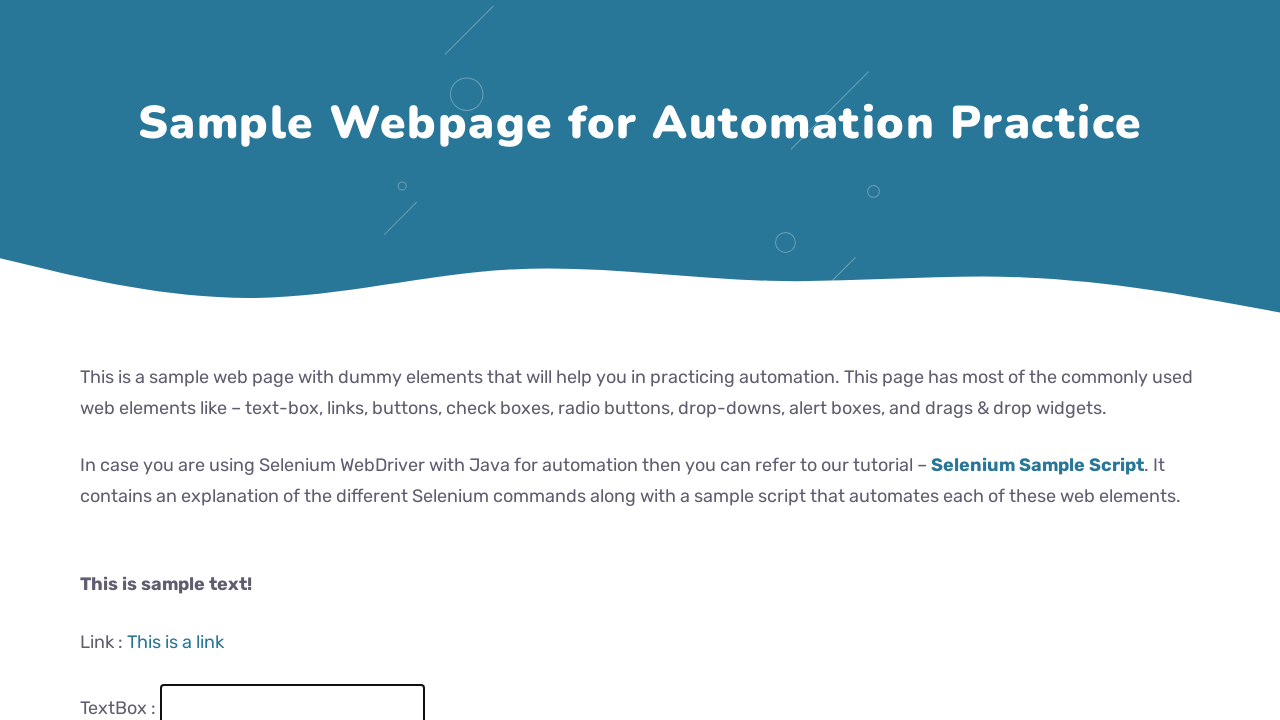

Filled text field with 'USJP Demo 29' on #fname
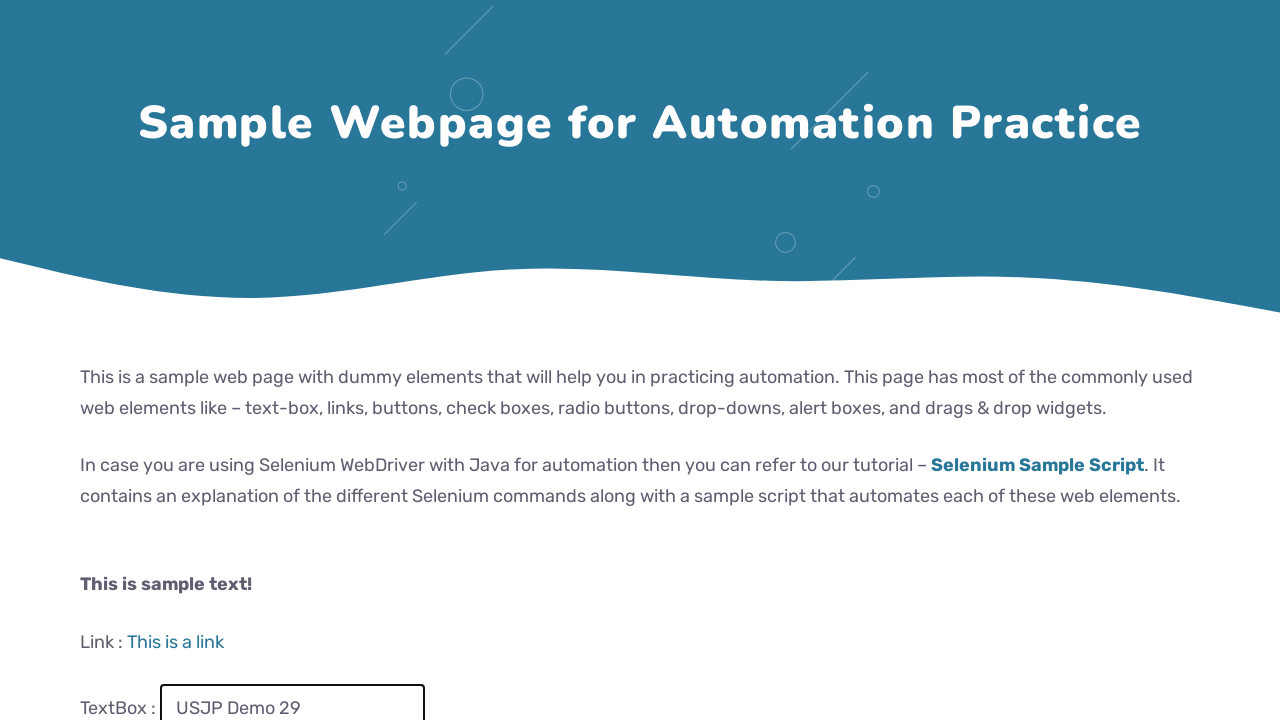

Waited 100ms after fill
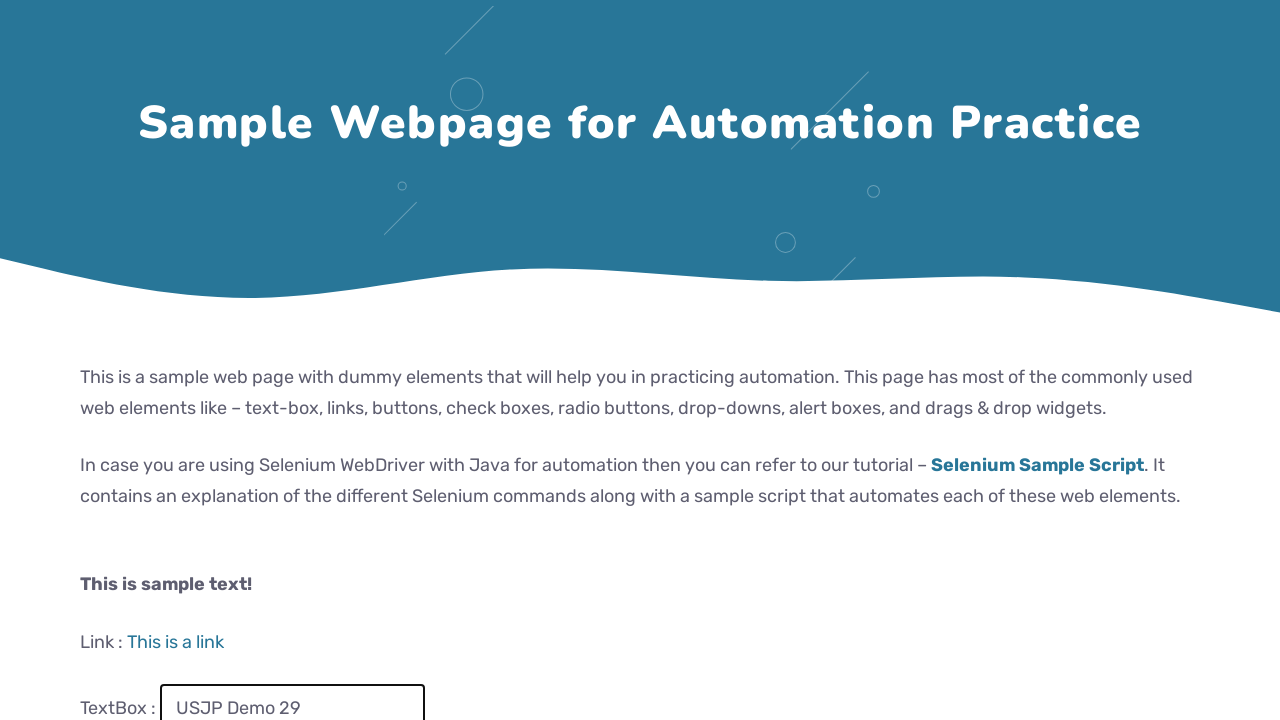

Cleared text field on #fname
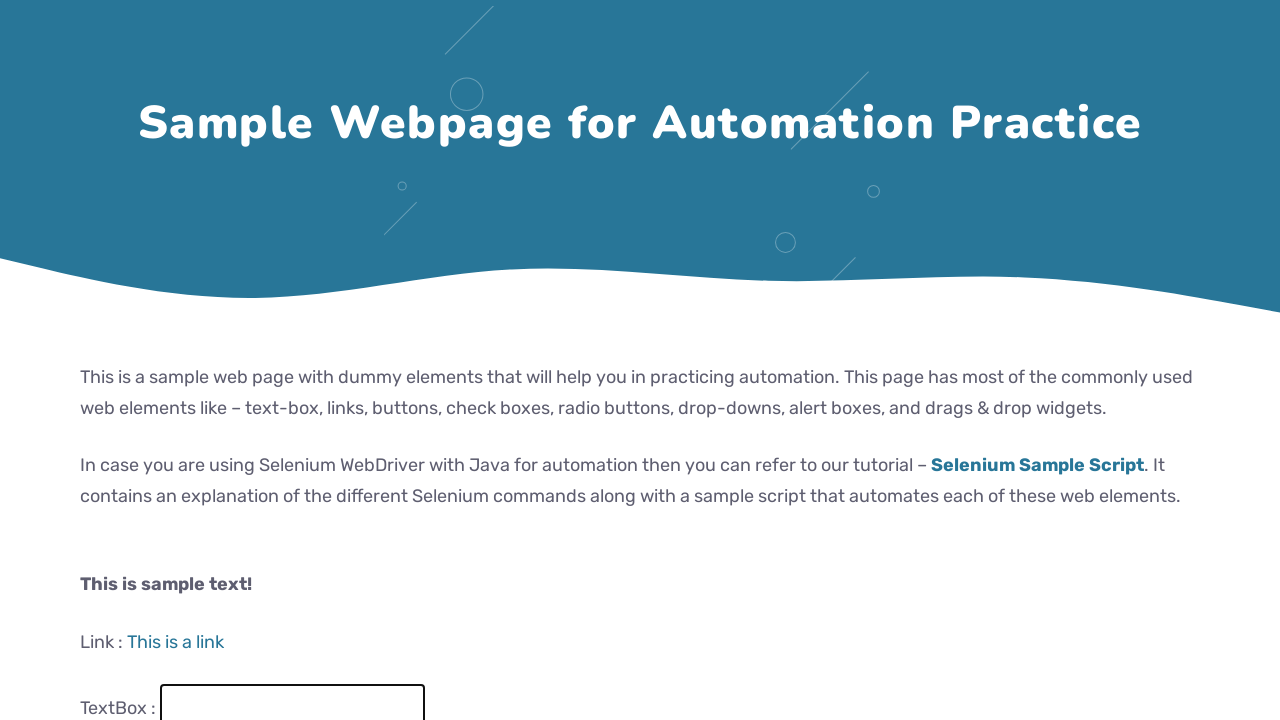

Waited 100ms after clear
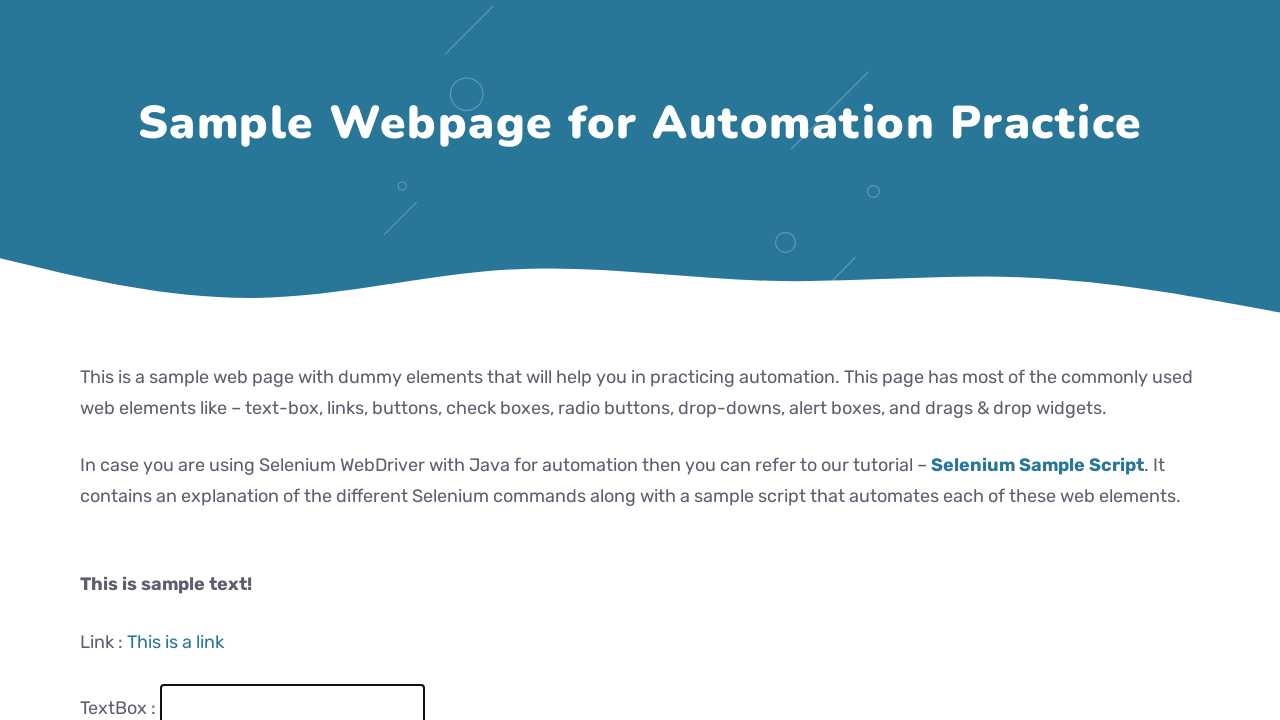

Filled text field with 'USJP Demo 30' on #fname
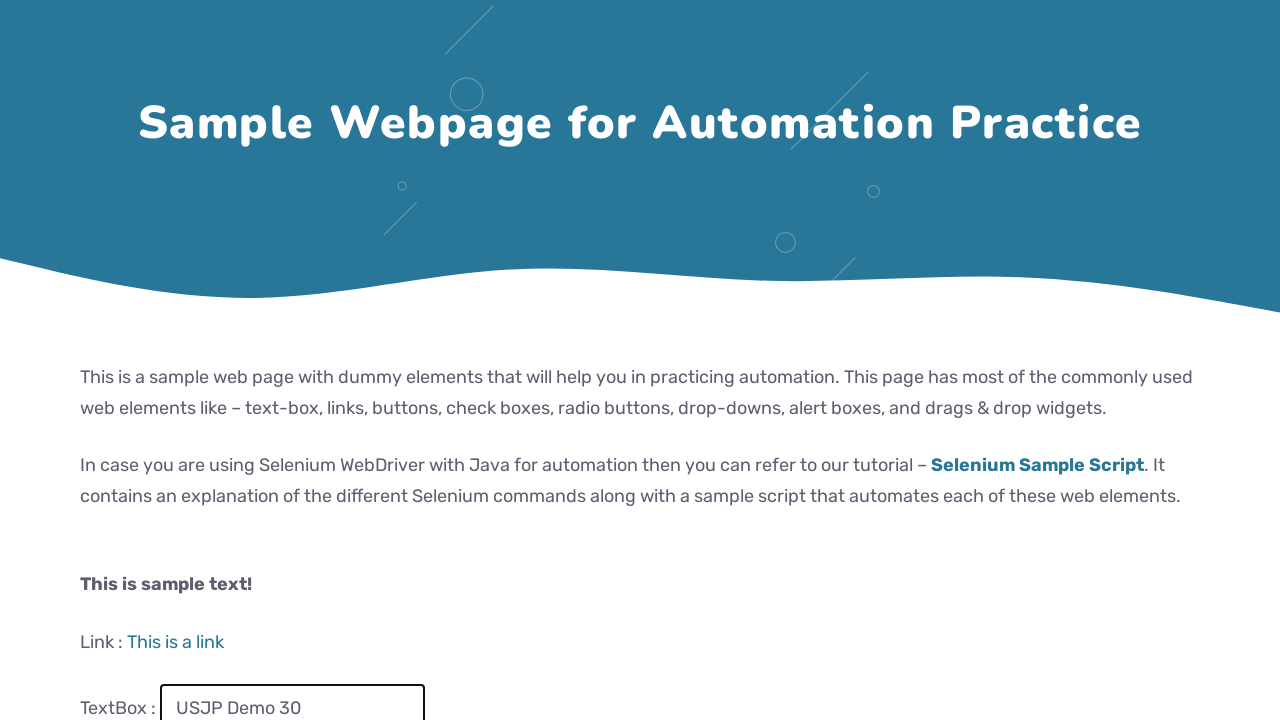

Waited 100ms after fill
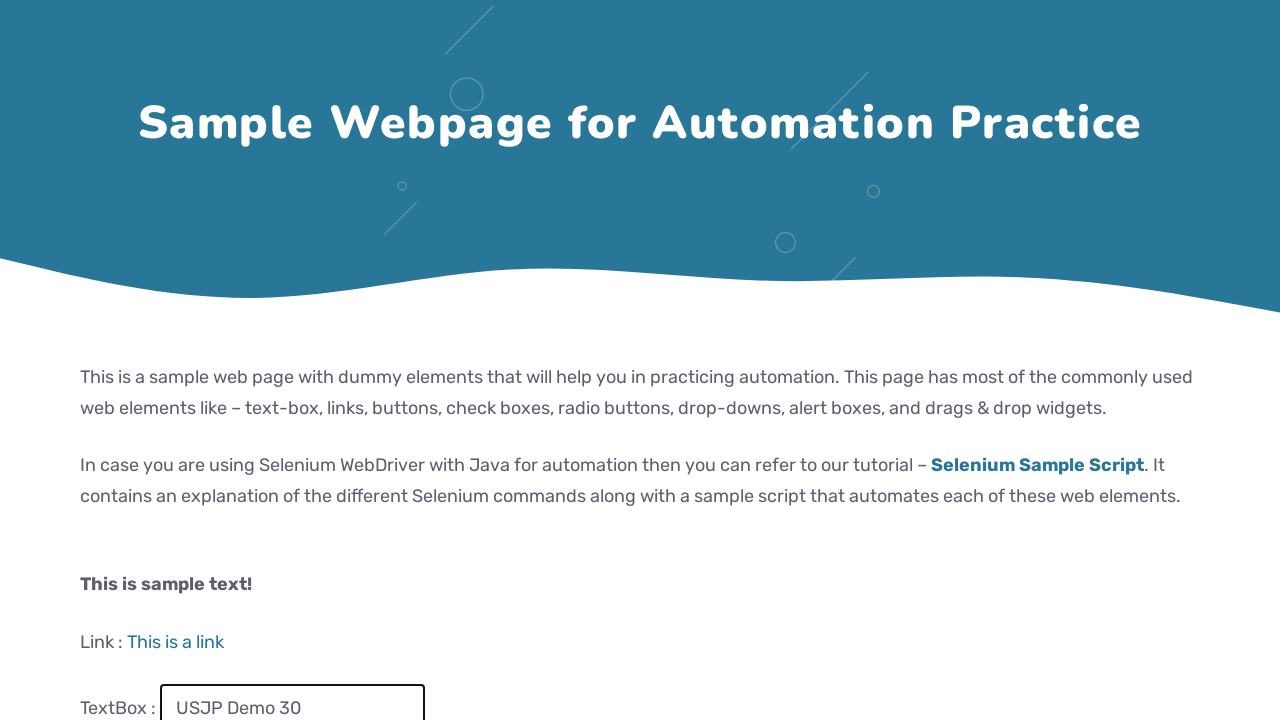

Cleared text field on #fname
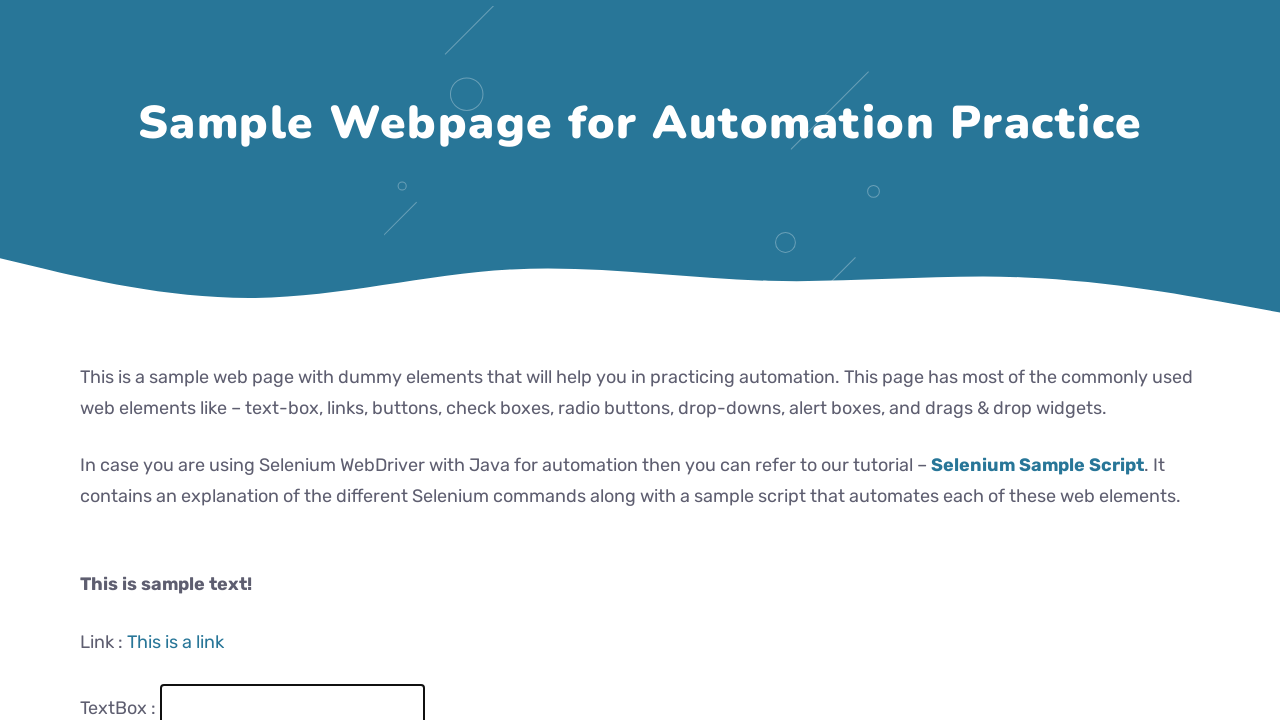

Waited 100ms after clear
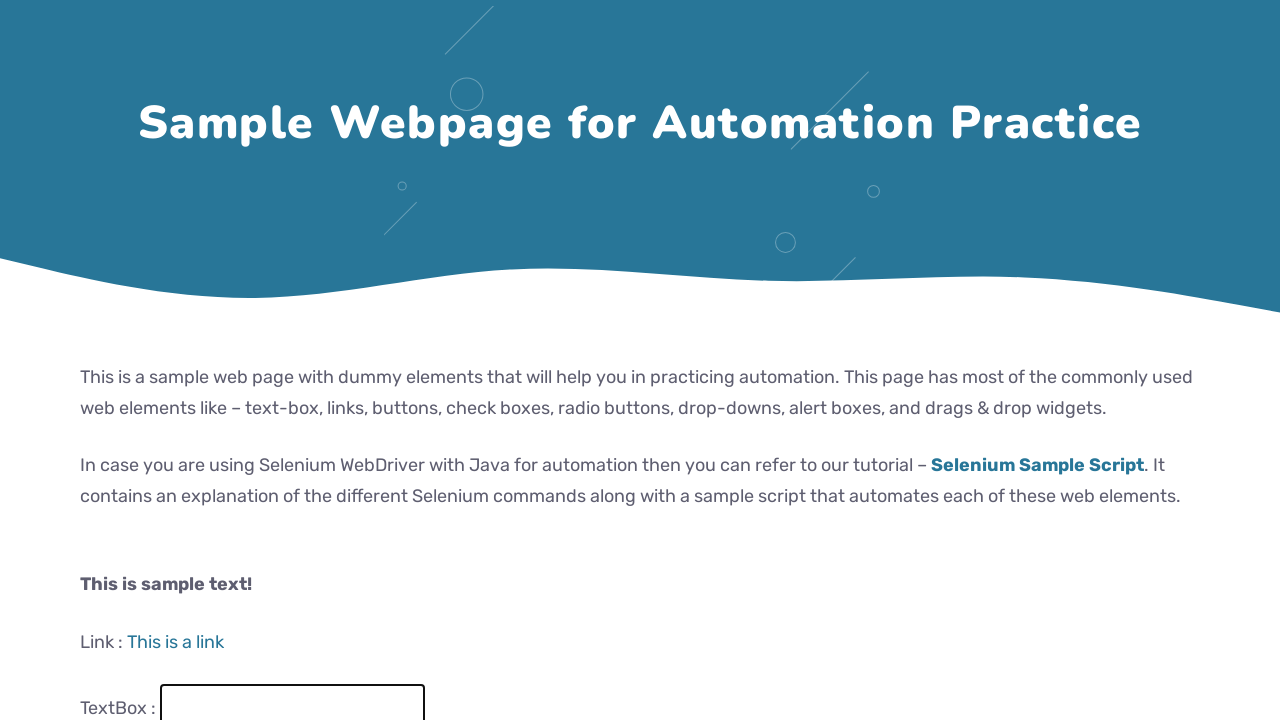

Filled text field with 'USJP Demo 31' on #fname
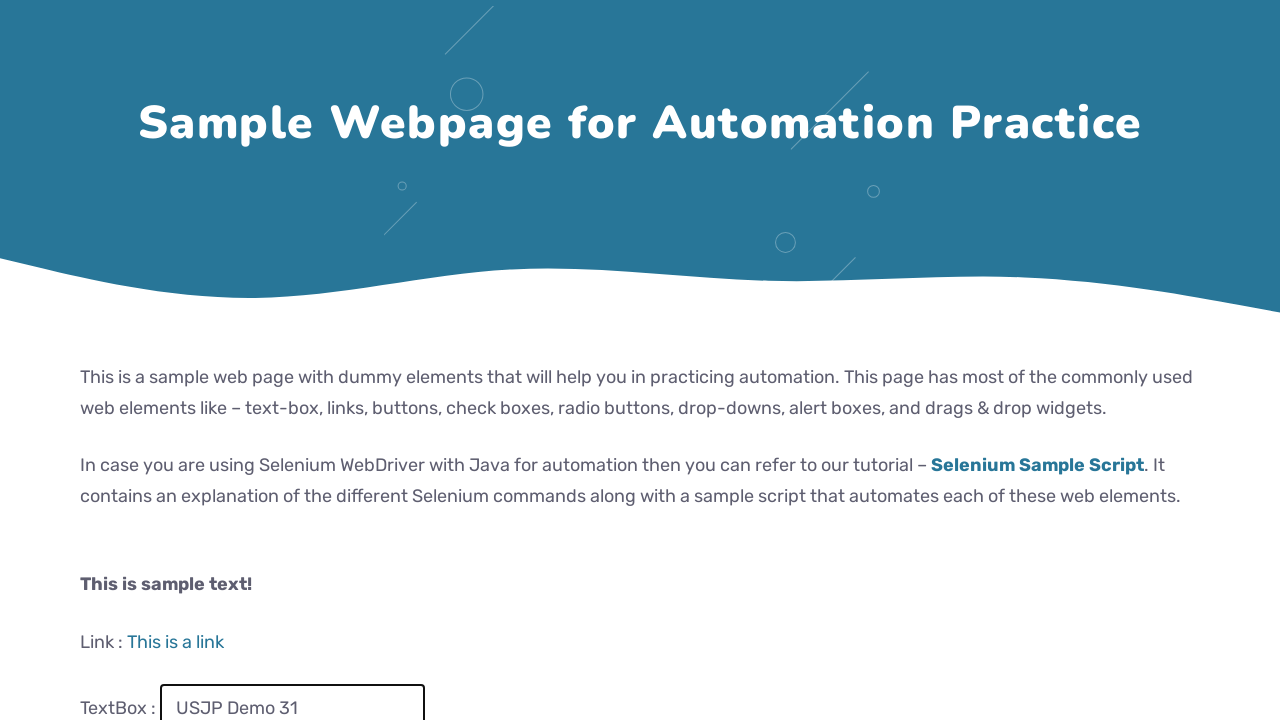

Waited 100ms after fill
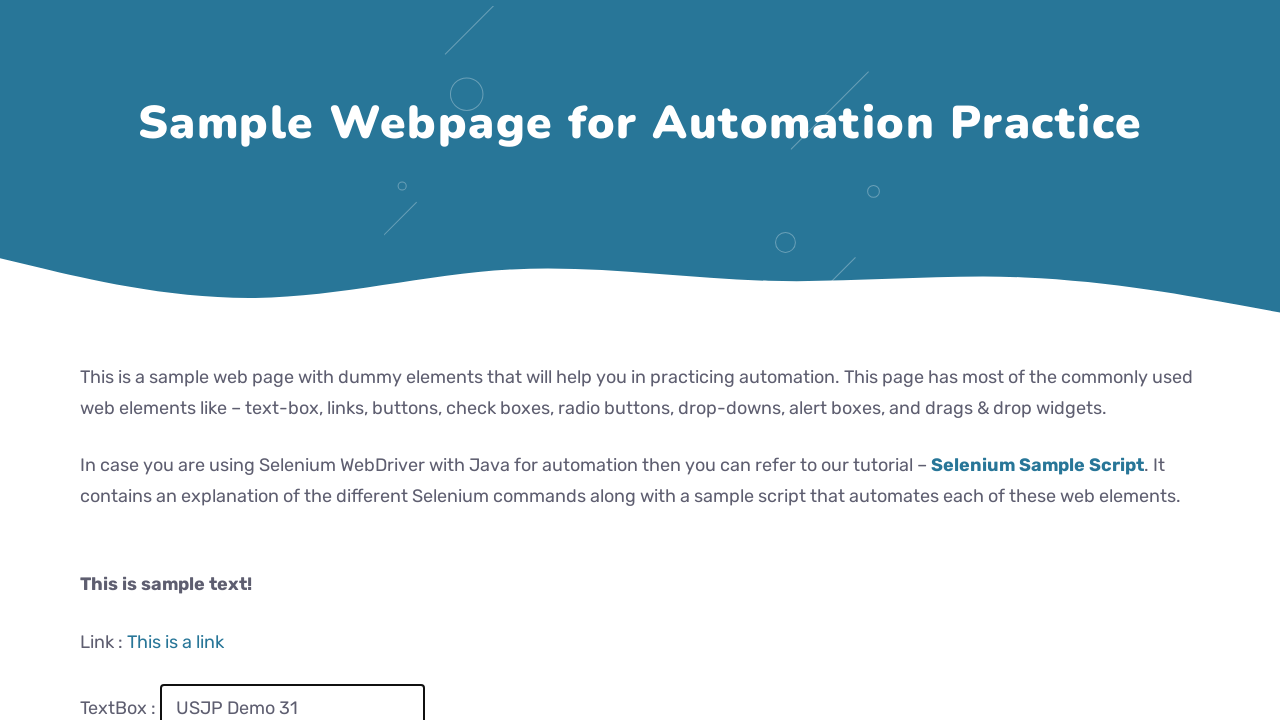

Cleared text field on #fname
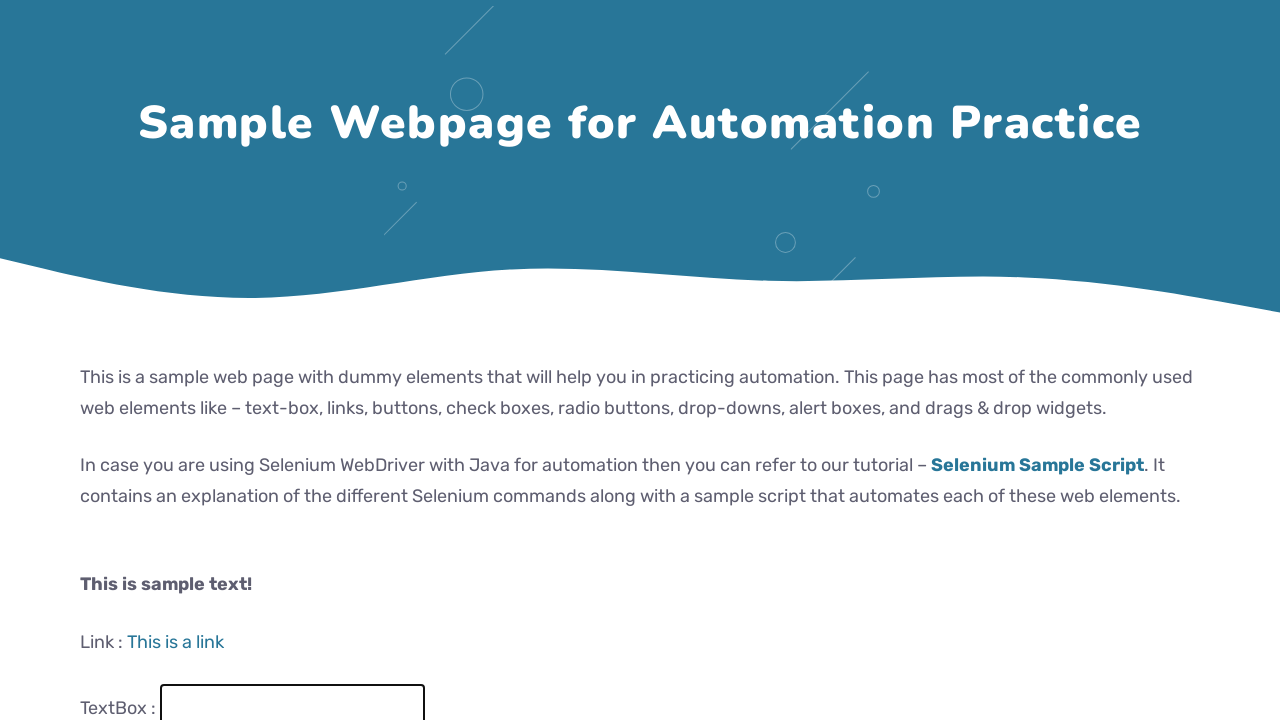

Waited 100ms after clear
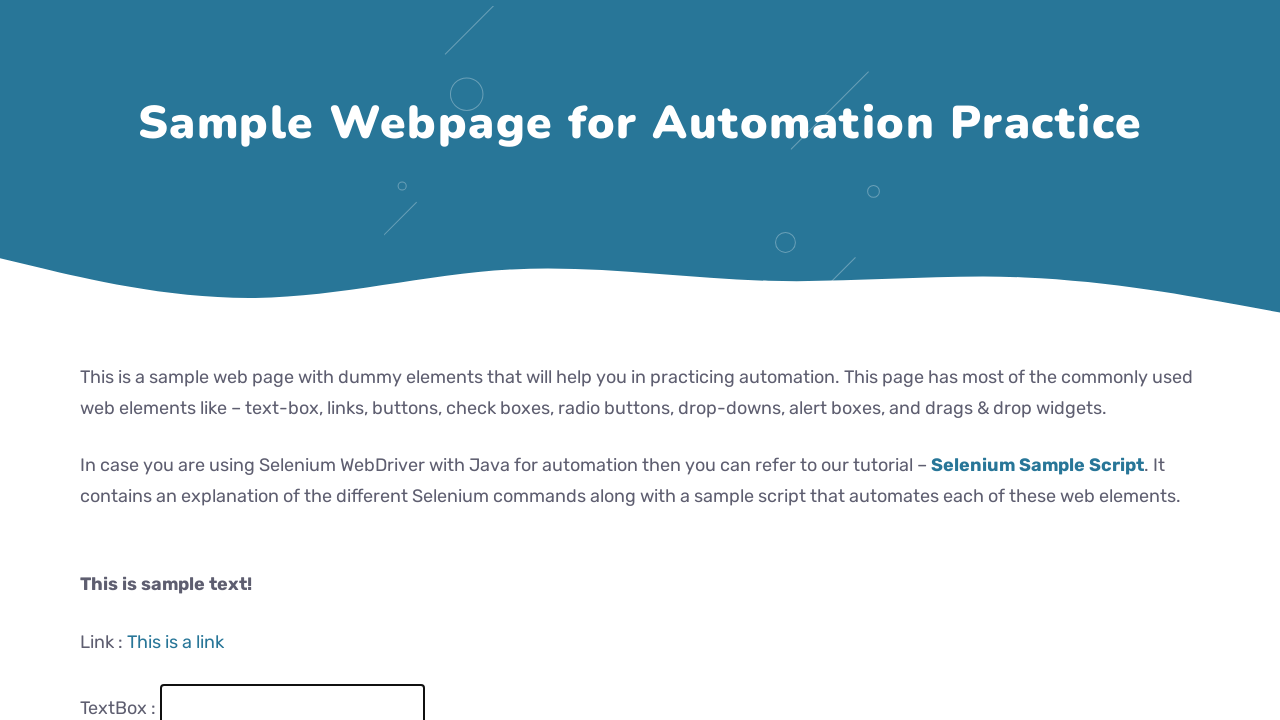

Filled text field with 'USJP Demo 32' on #fname
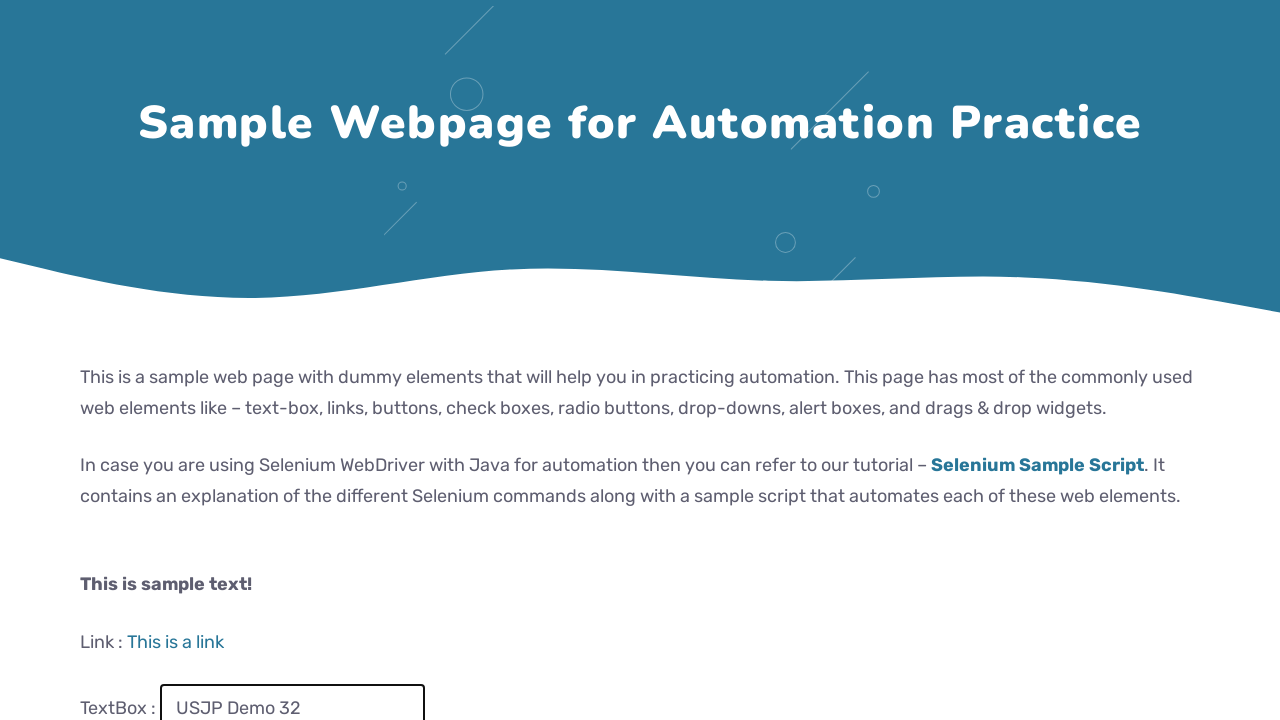

Waited 100ms after fill
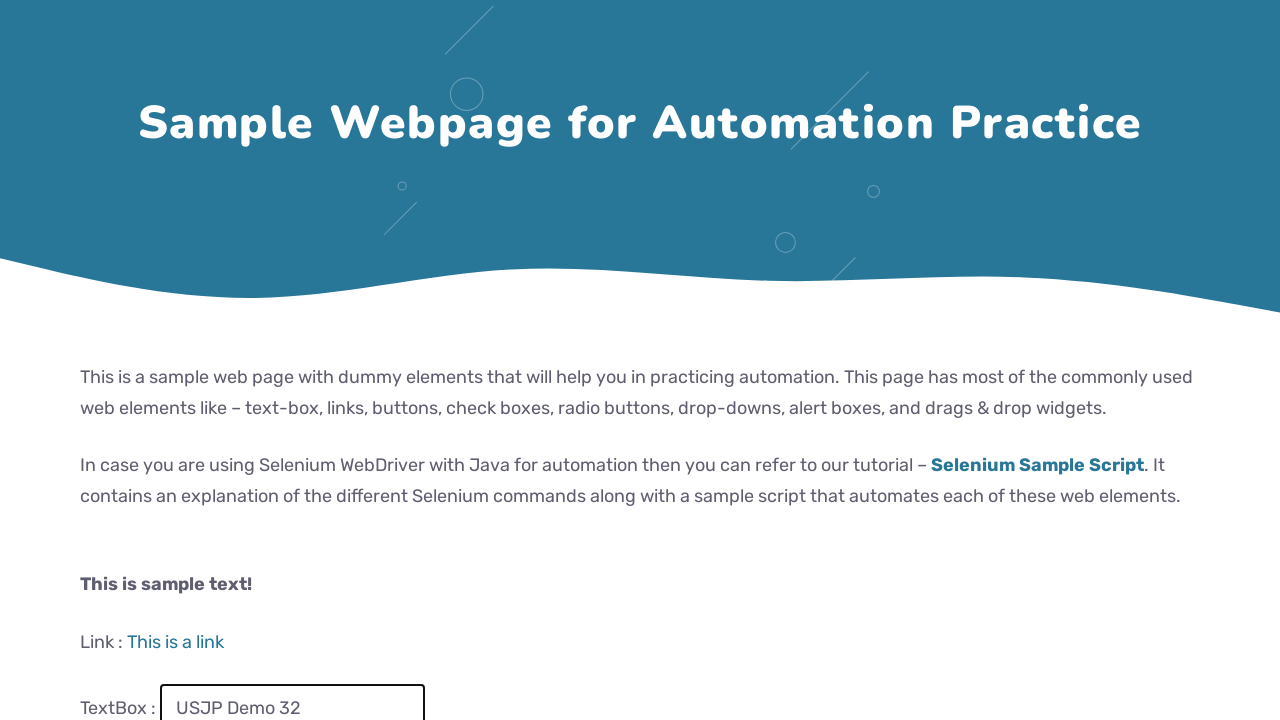

Cleared text field on #fname
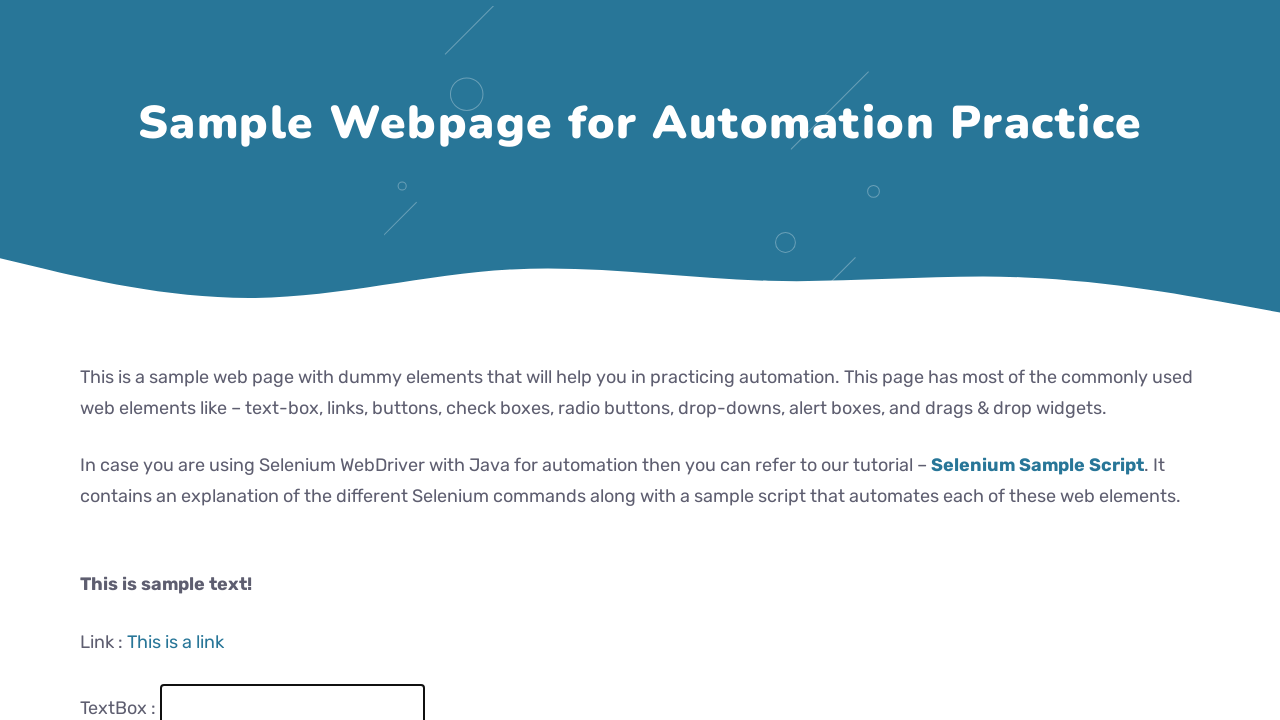

Waited 100ms after clear
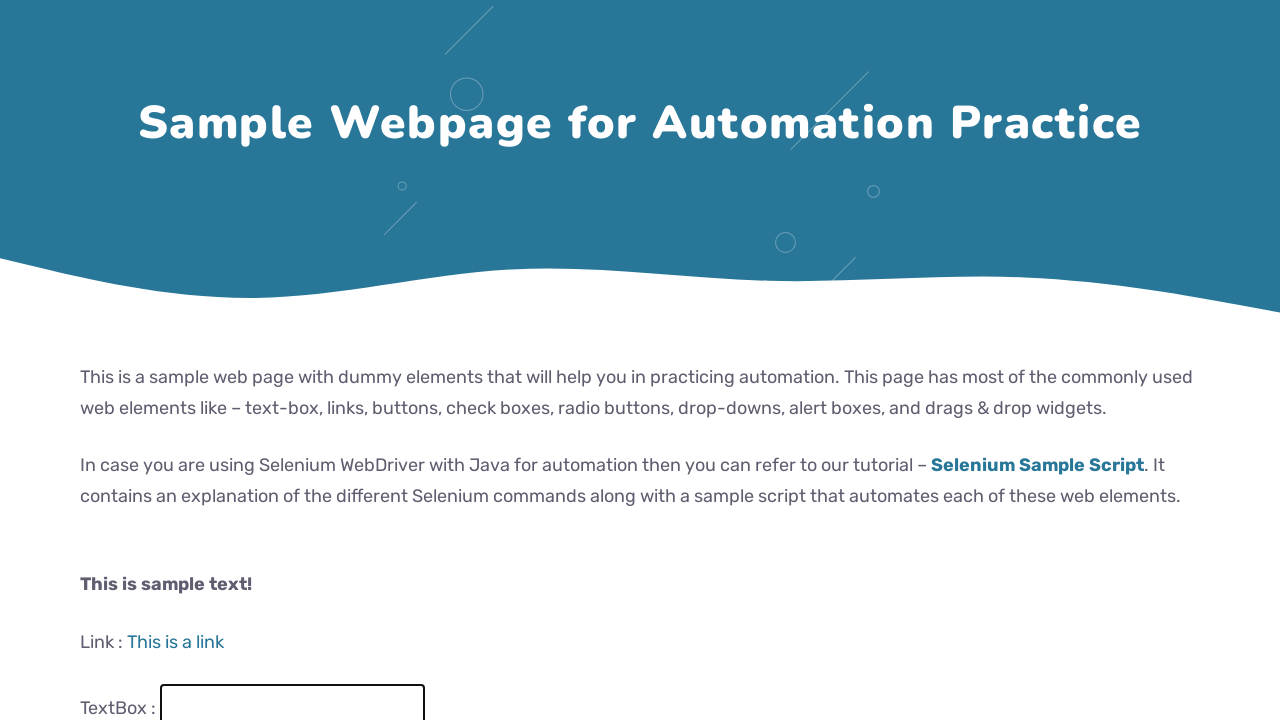

Filled text field with 'USJP Demo 33' on #fname
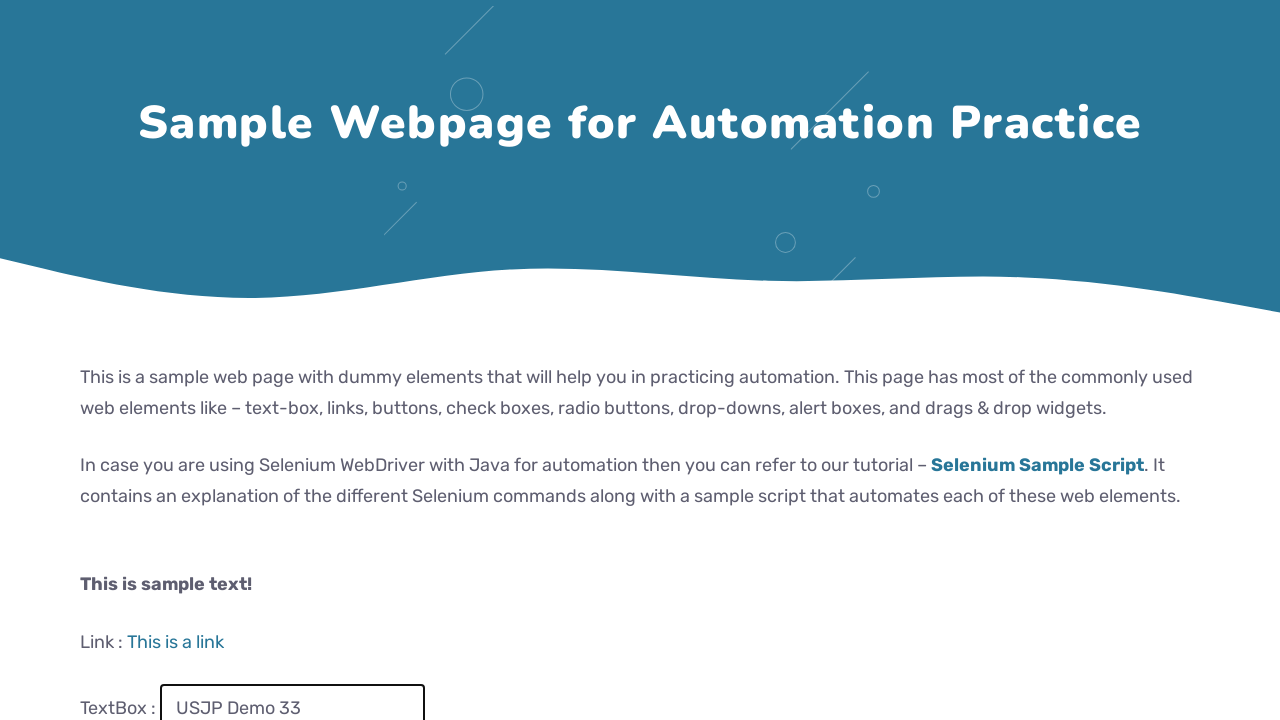

Waited 100ms after fill
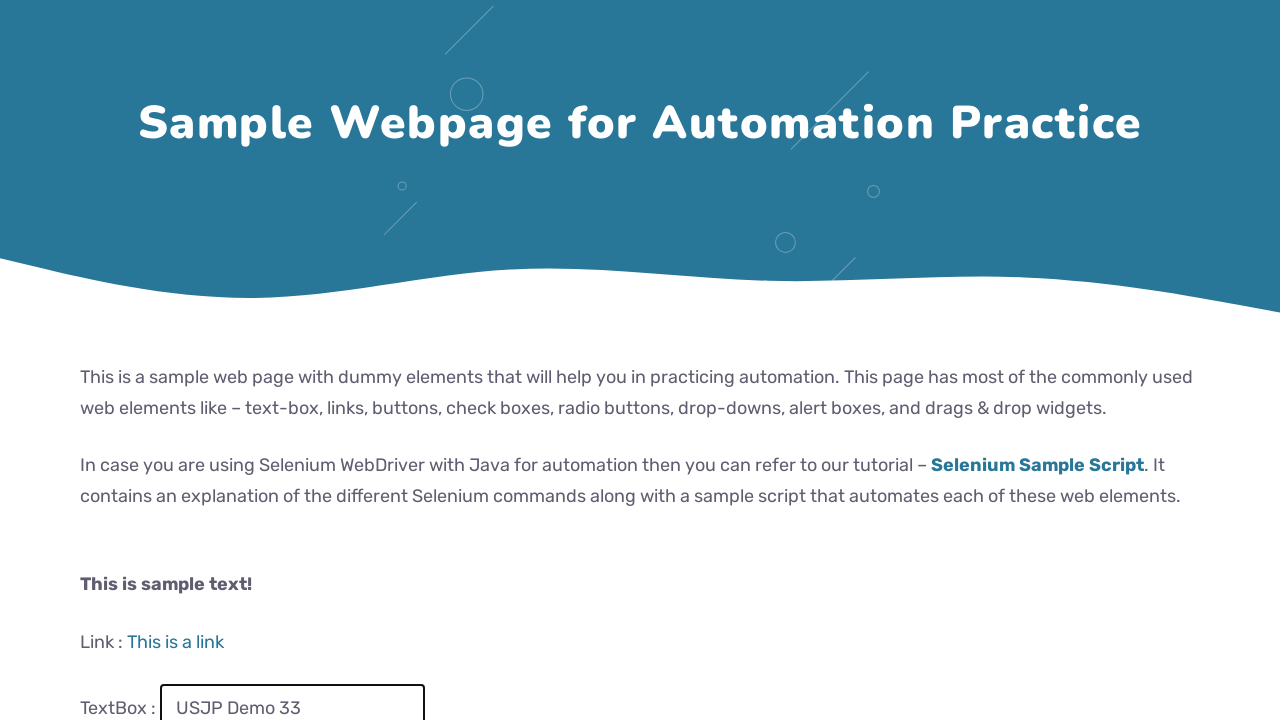

Cleared text field on #fname
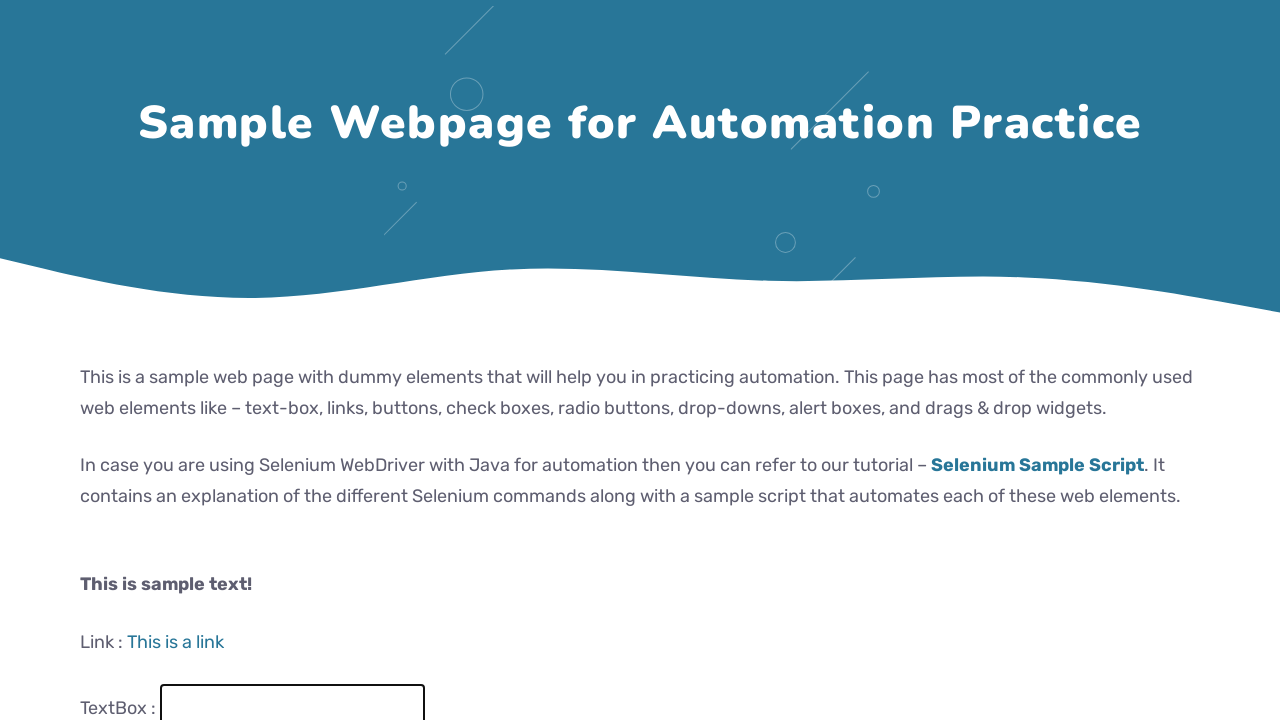

Waited 100ms after clear
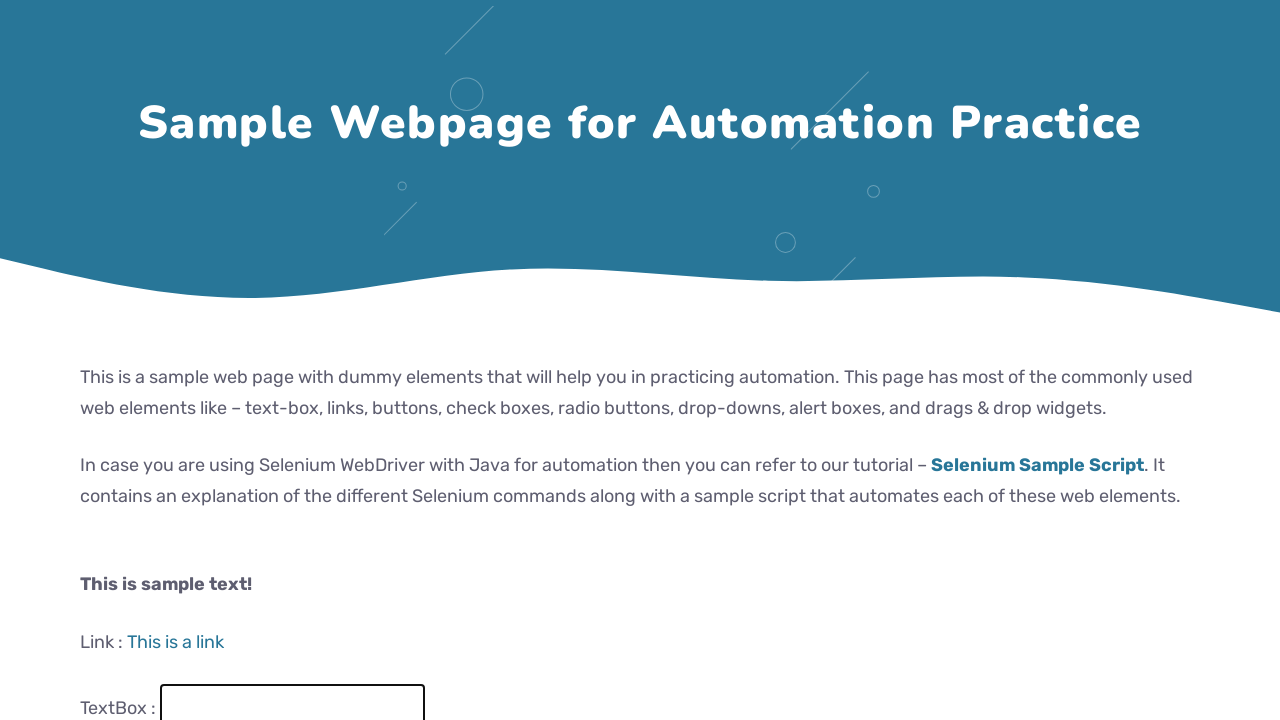

Filled text field with 'USJP Demo 34' on #fname
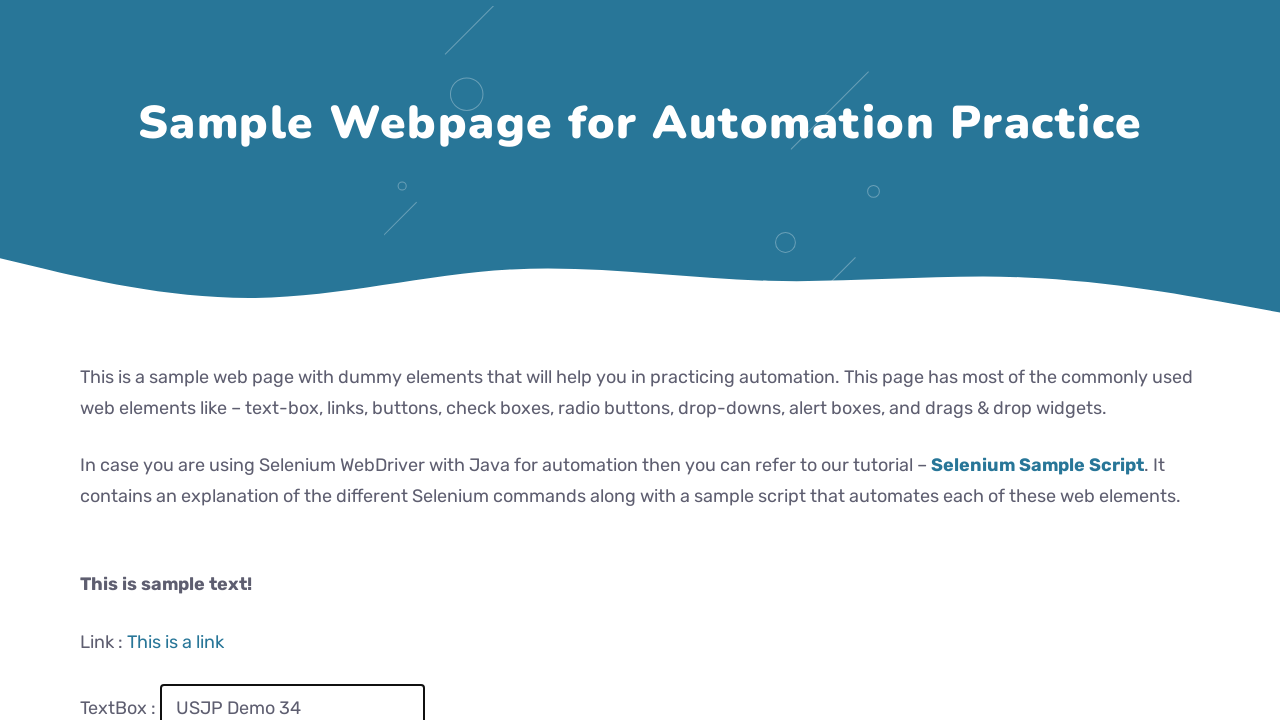

Waited 100ms after fill
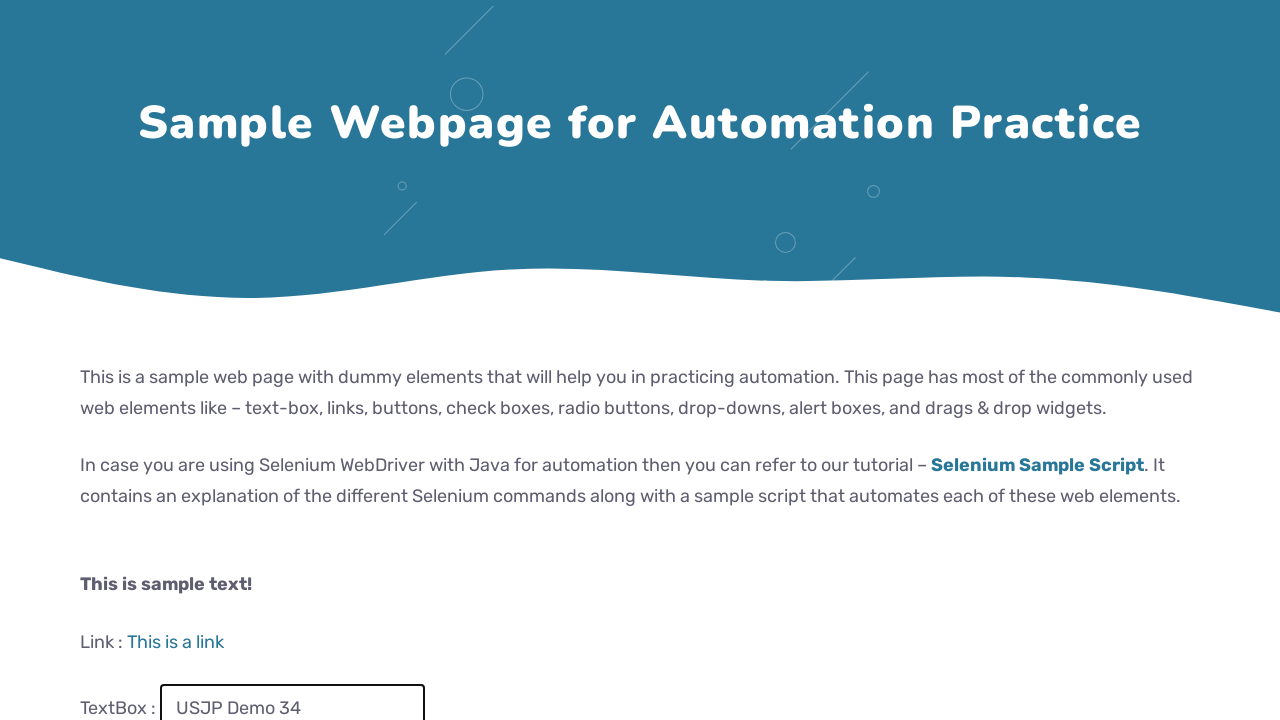

Cleared text field on #fname
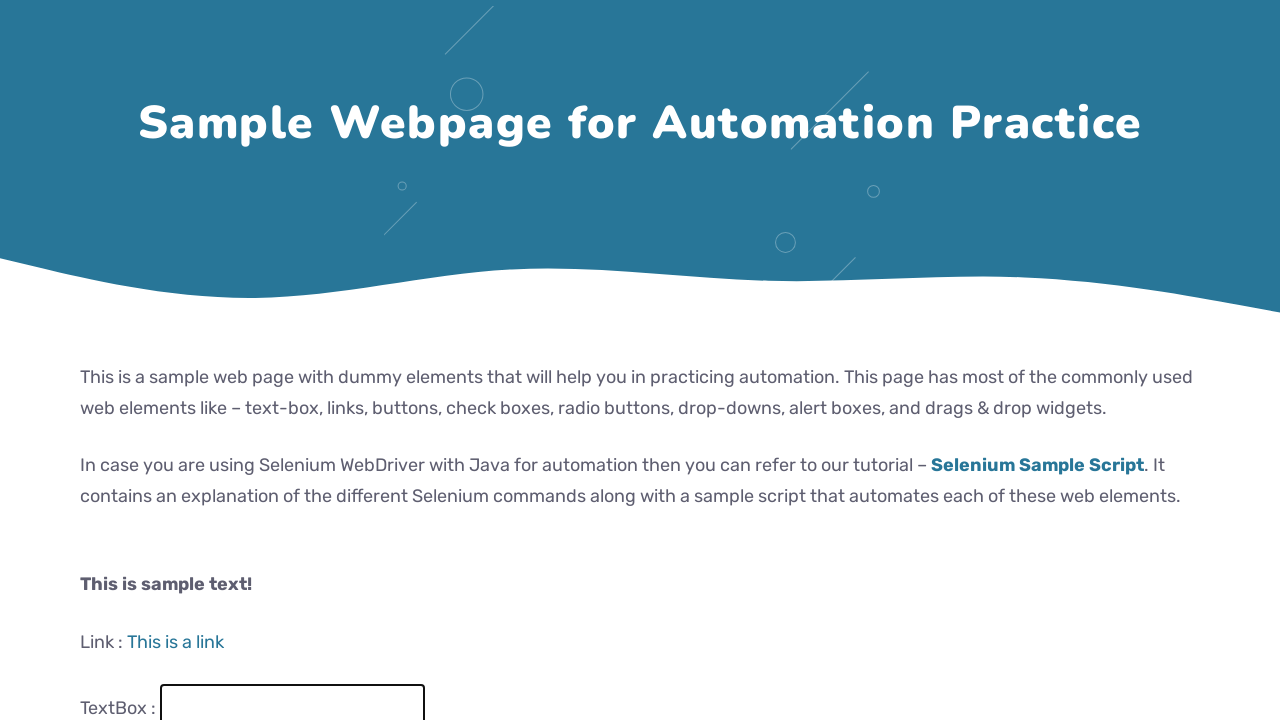

Waited 100ms after clear
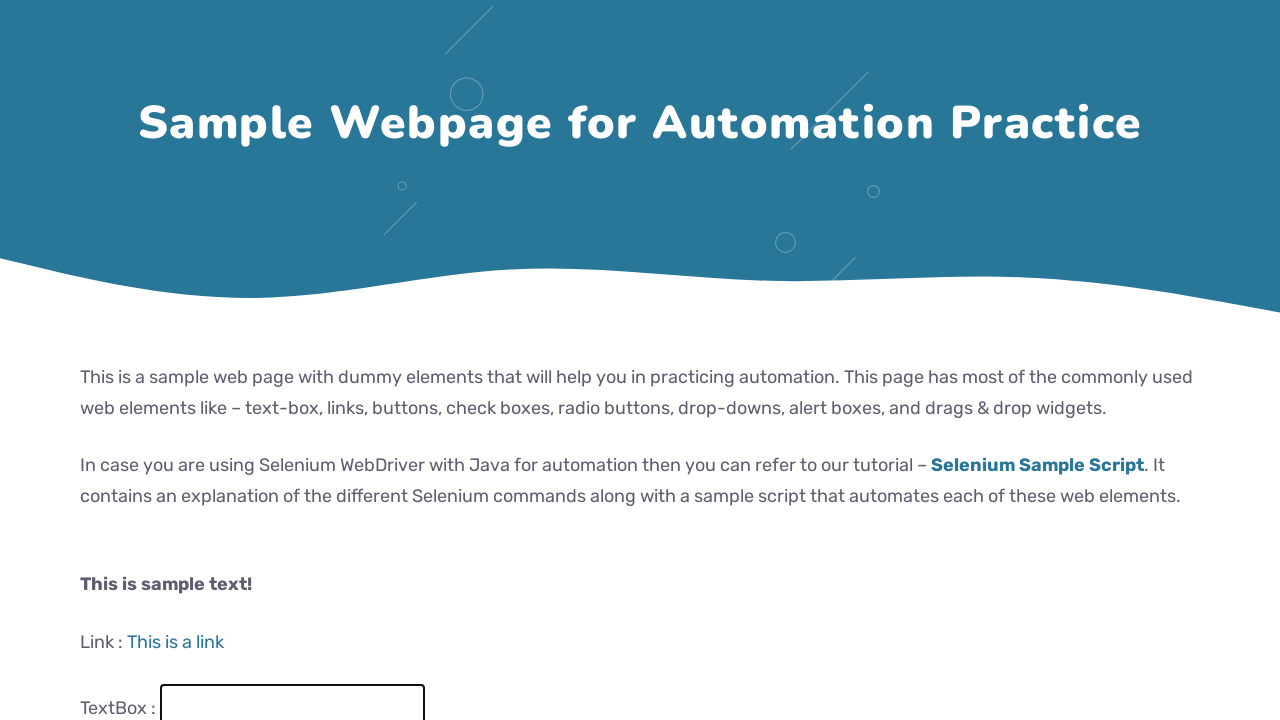

Filled text field with 'USJP Demo 35' on #fname
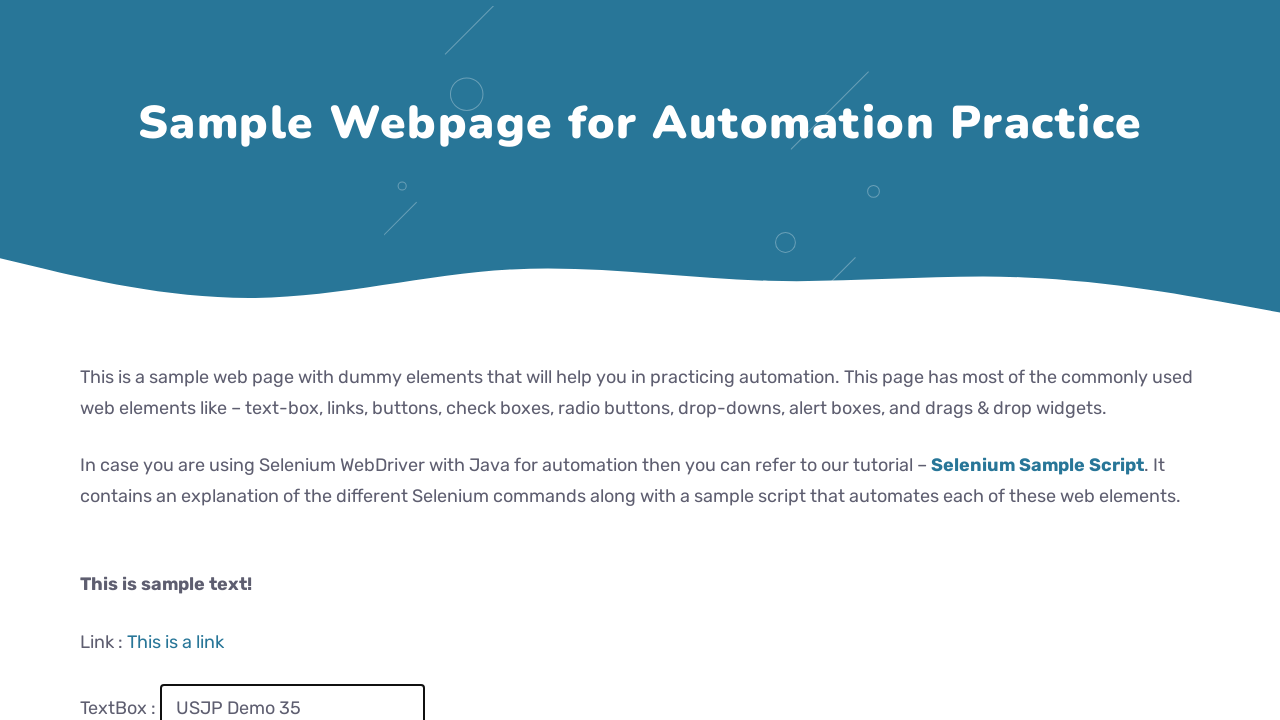

Waited 100ms after fill
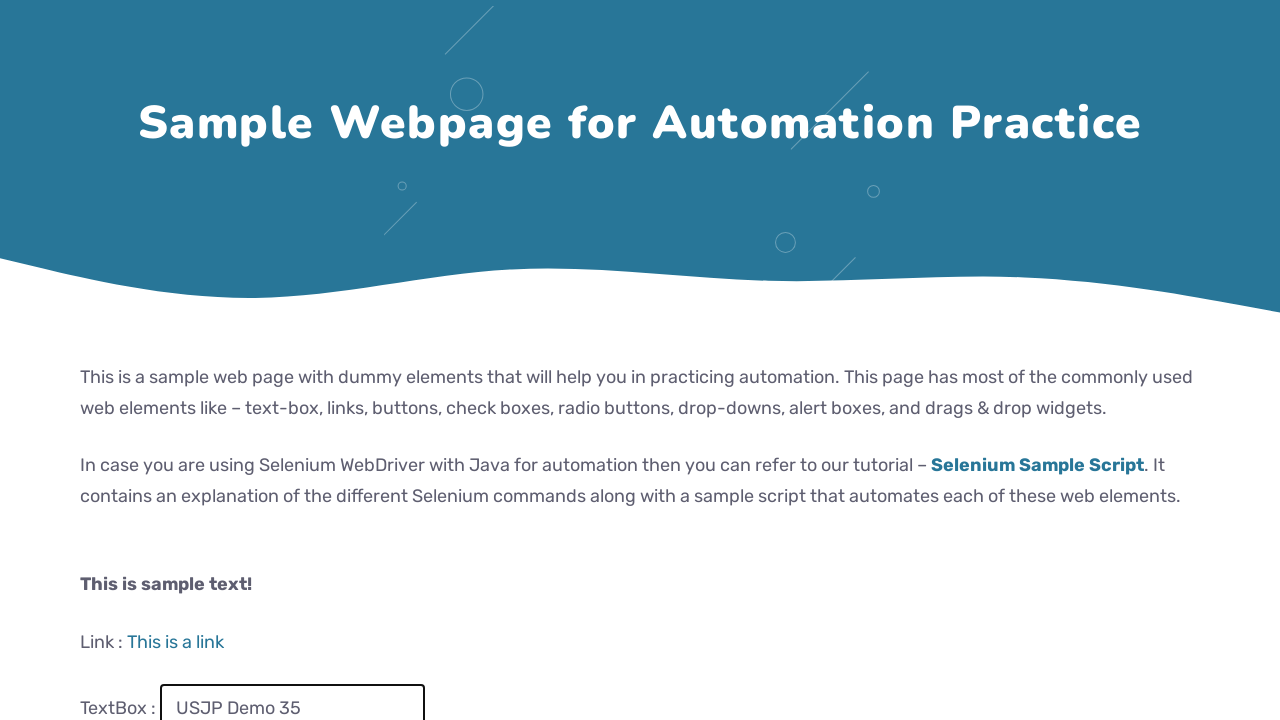

Cleared text field on #fname
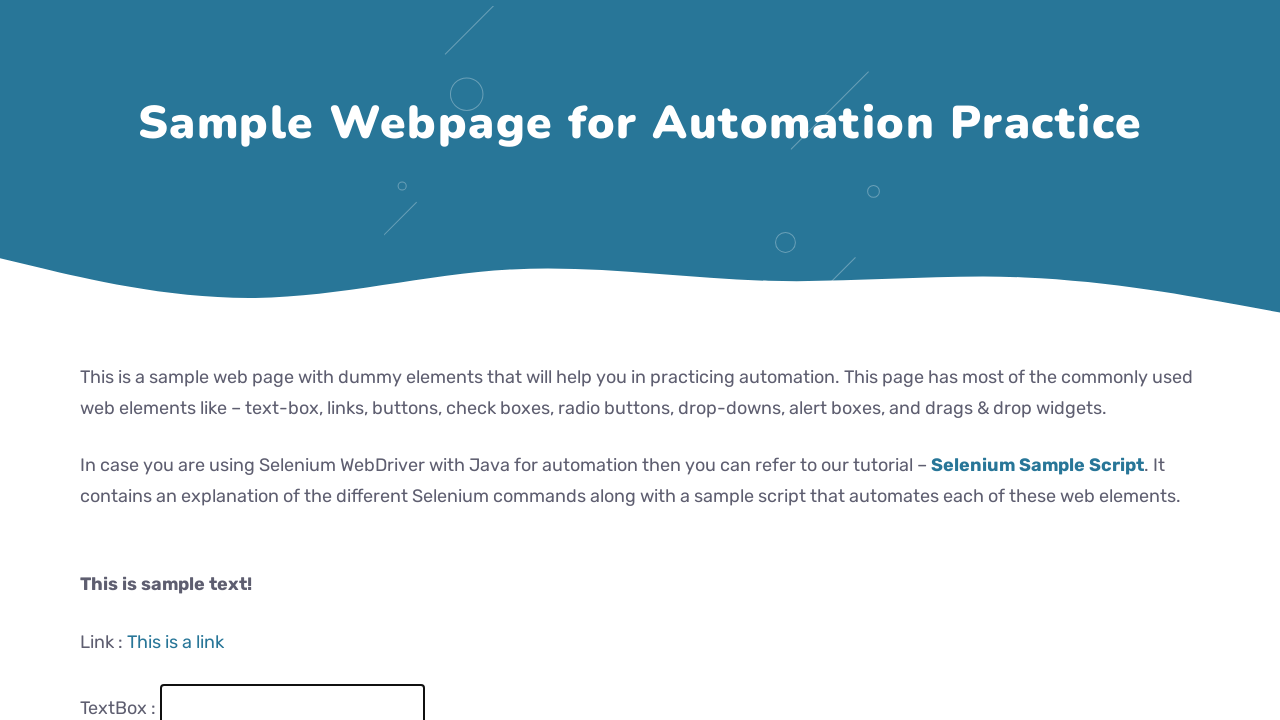

Waited 100ms after clear
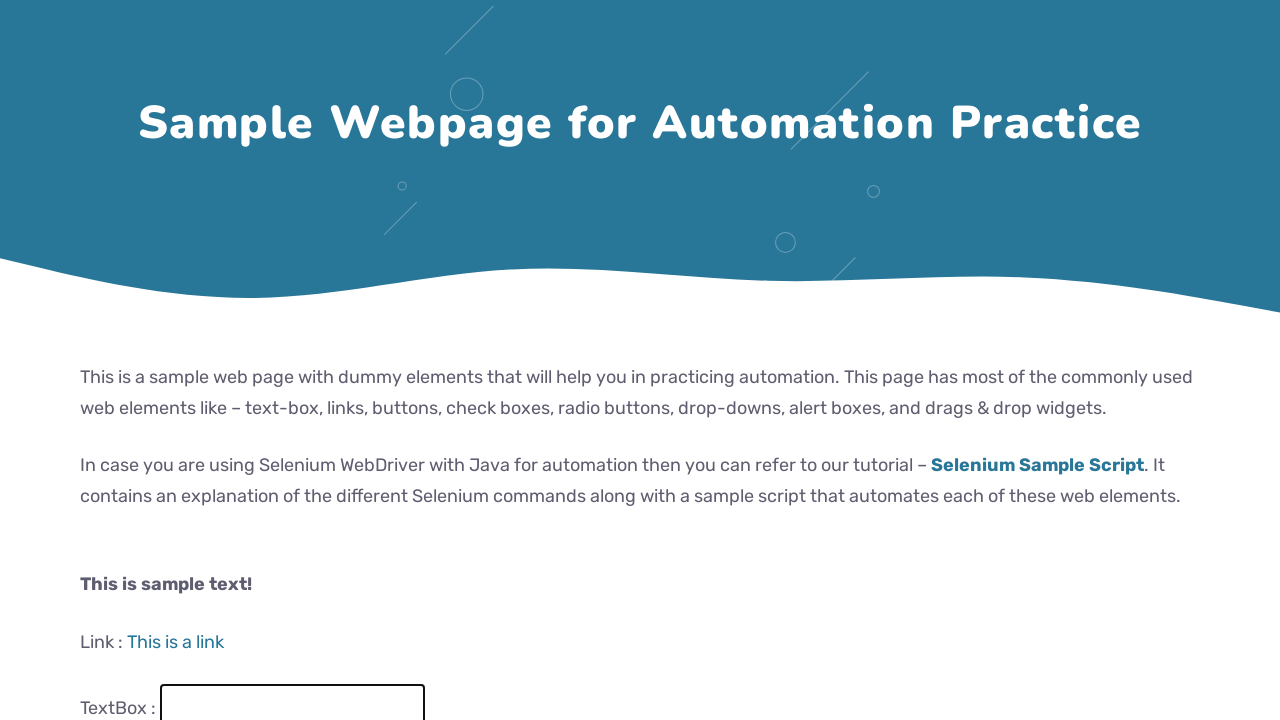

Filled text field with 'USJP Demo 36' on #fname
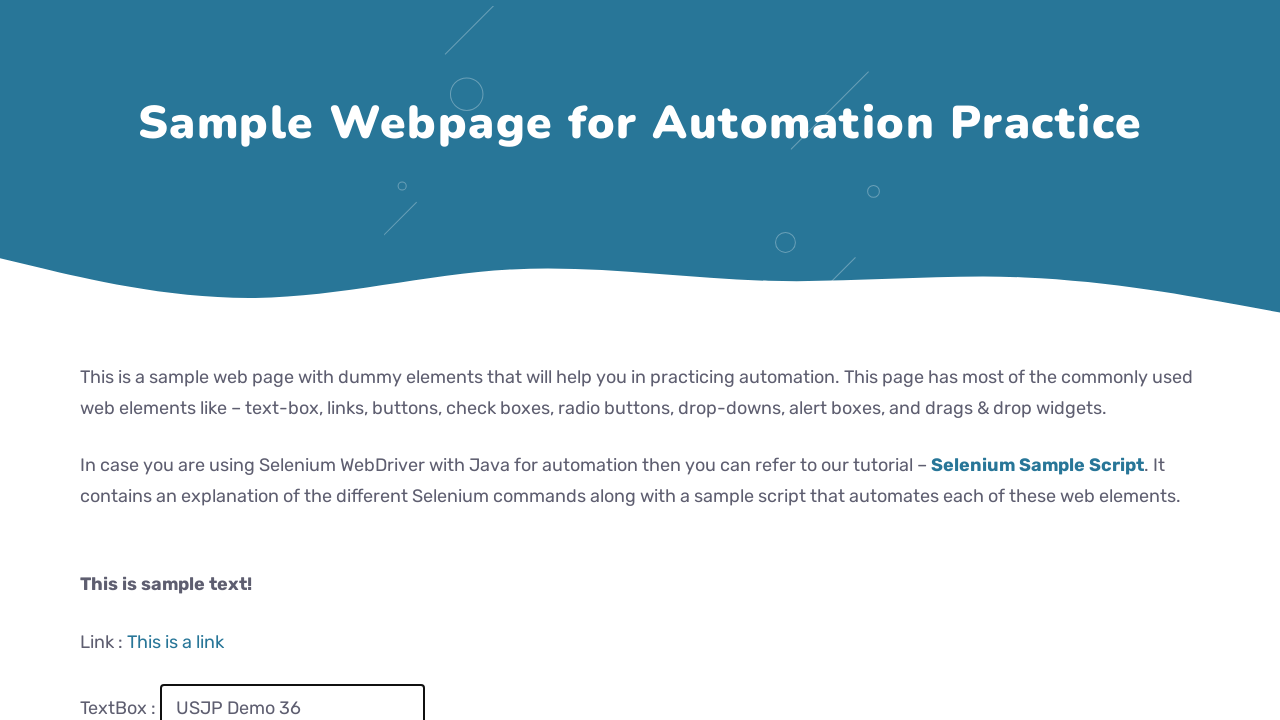

Waited 100ms after fill
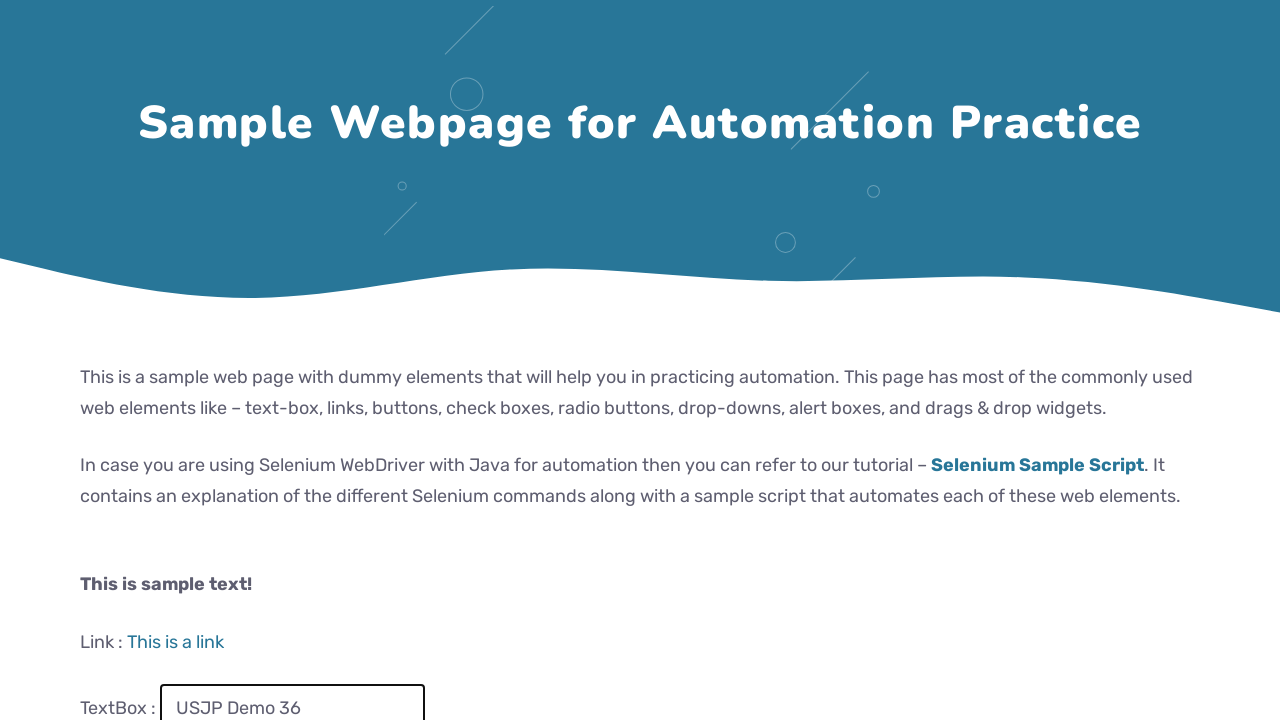

Cleared text field on #fname
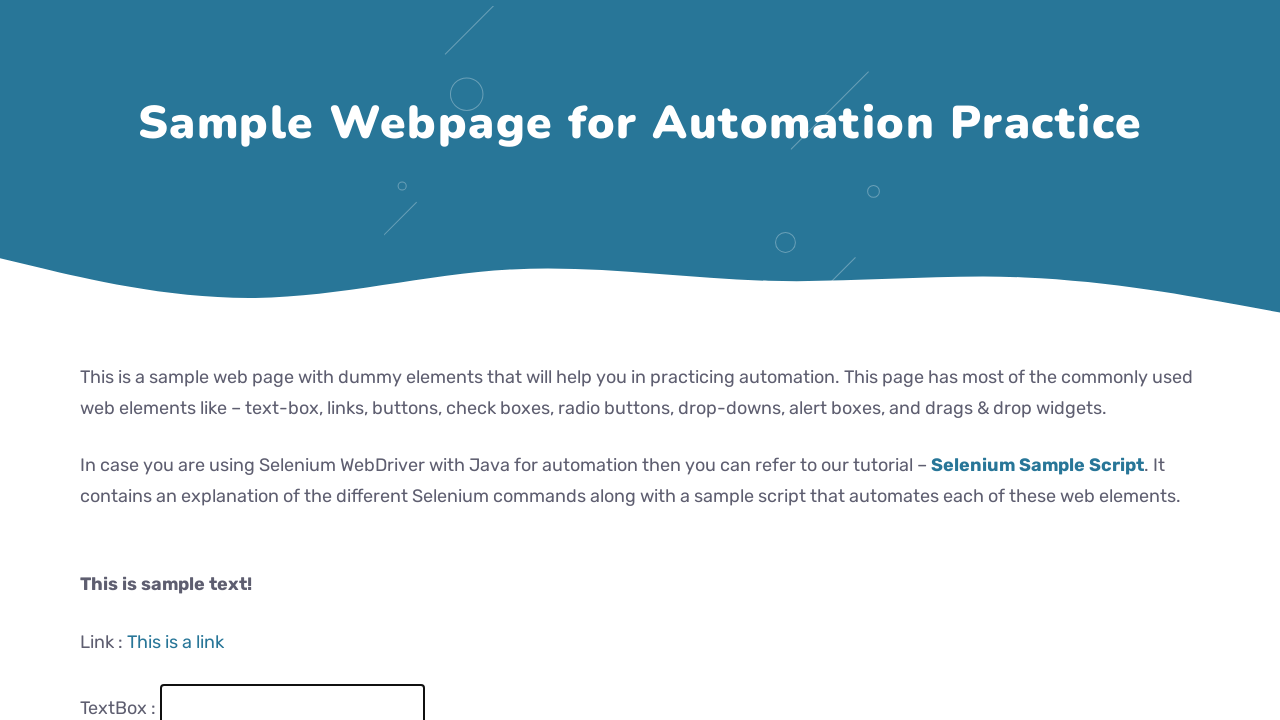

Waited 100ms after clear
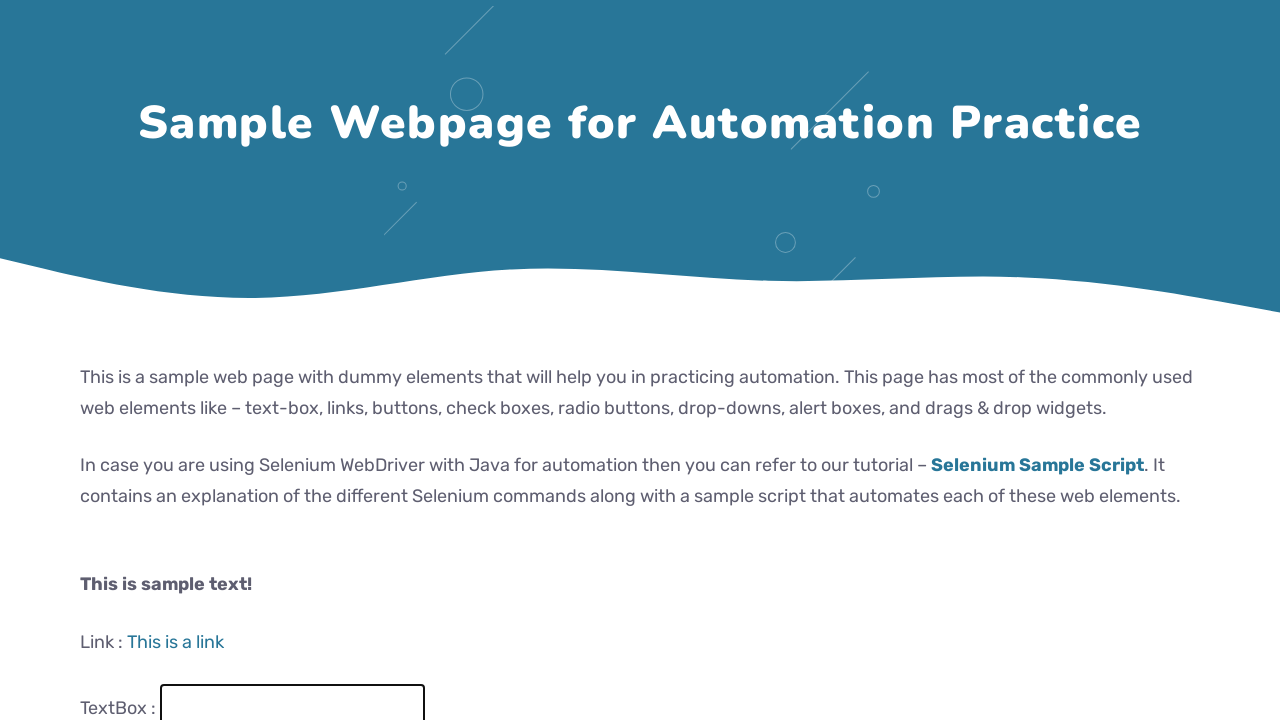

Filled text field with 'USJP Demo 37' on #fname
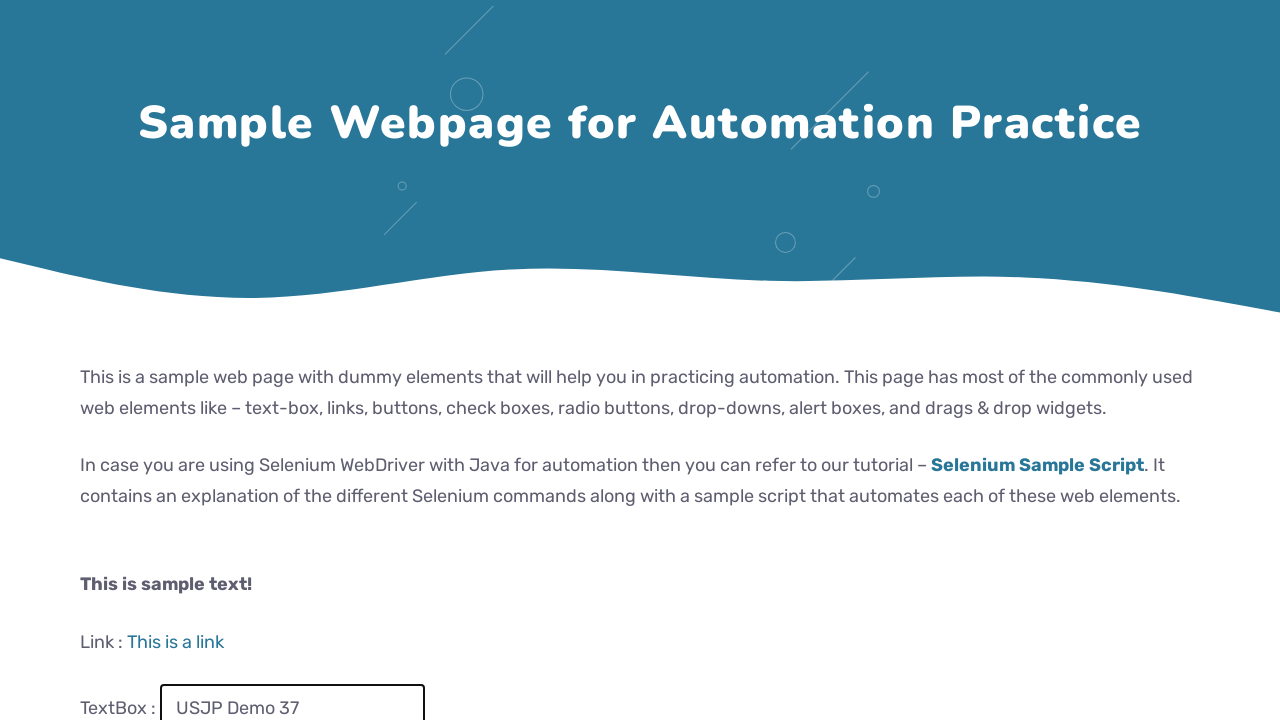

Waited 100ms after fill
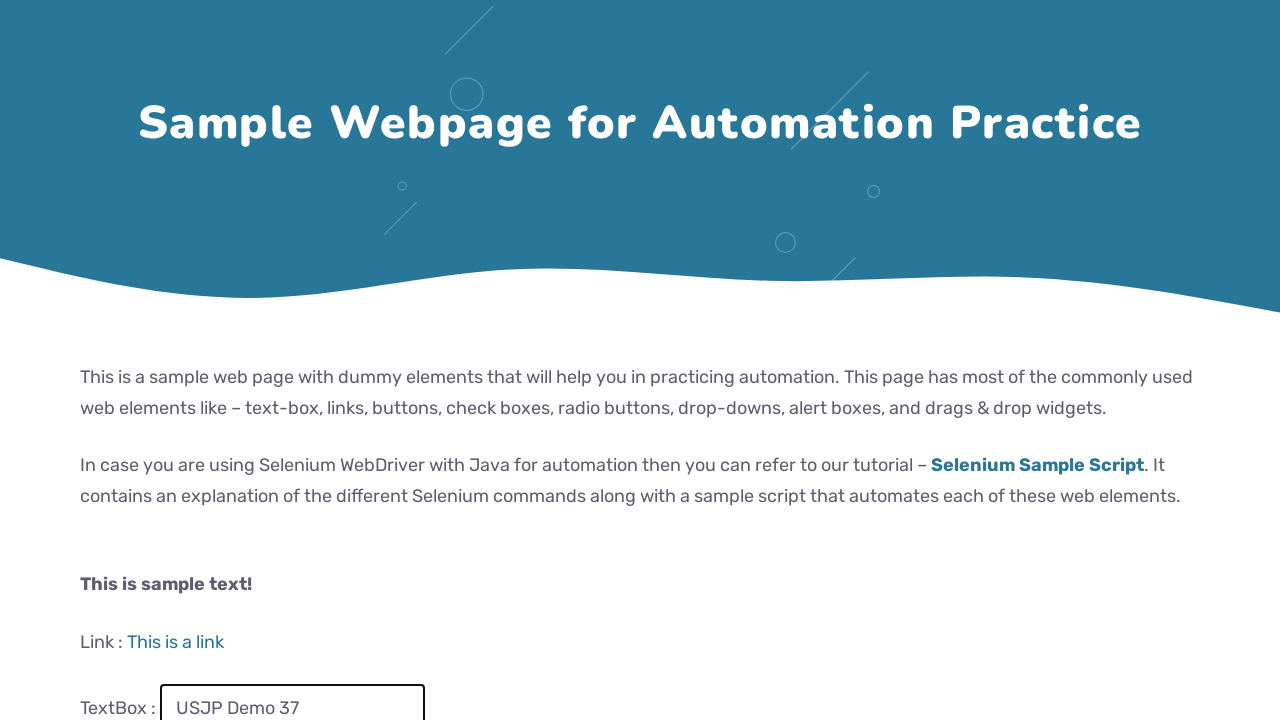

Cleared text field on #fname
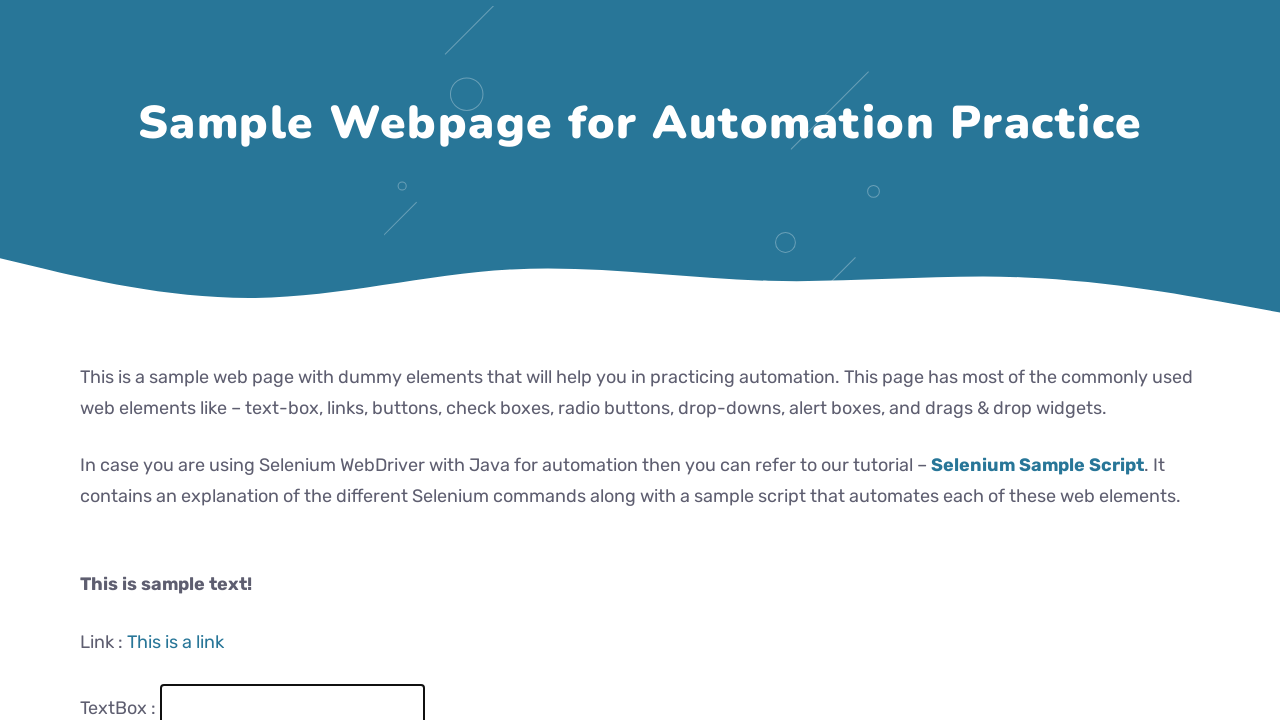

Waited 100ms after clear
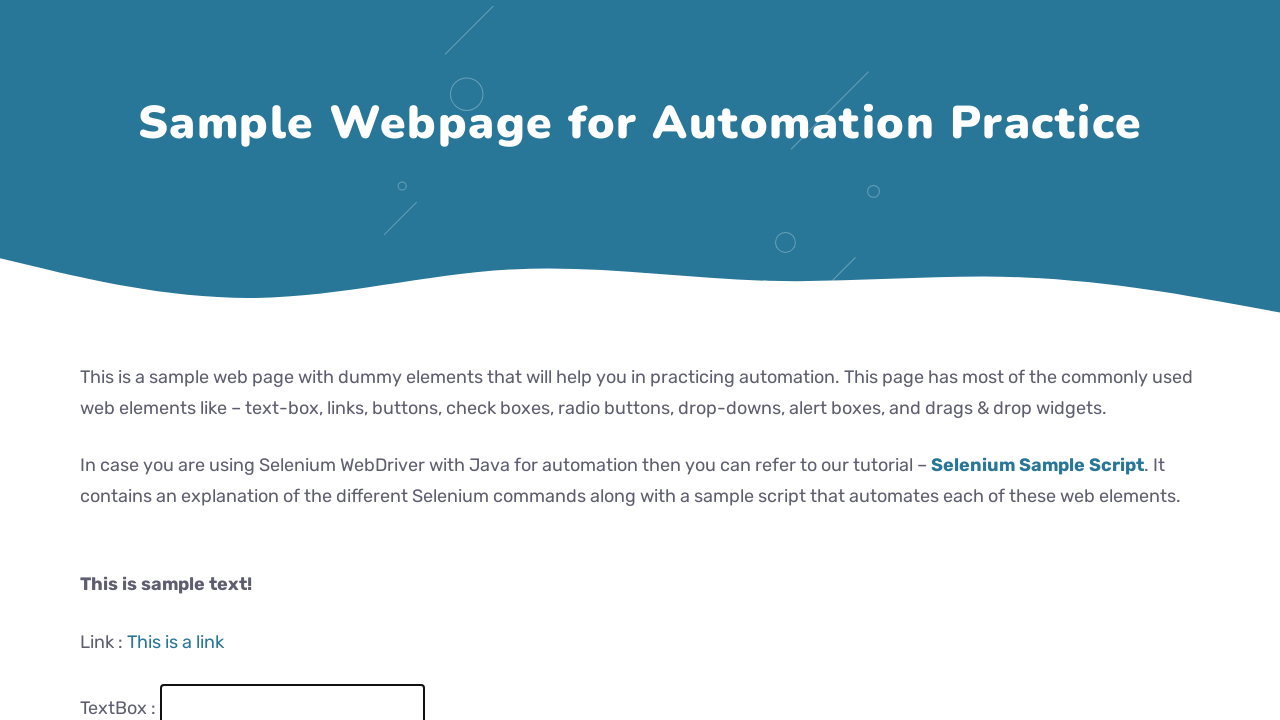

Filled text field with 'USJP Demo 38' on #fname
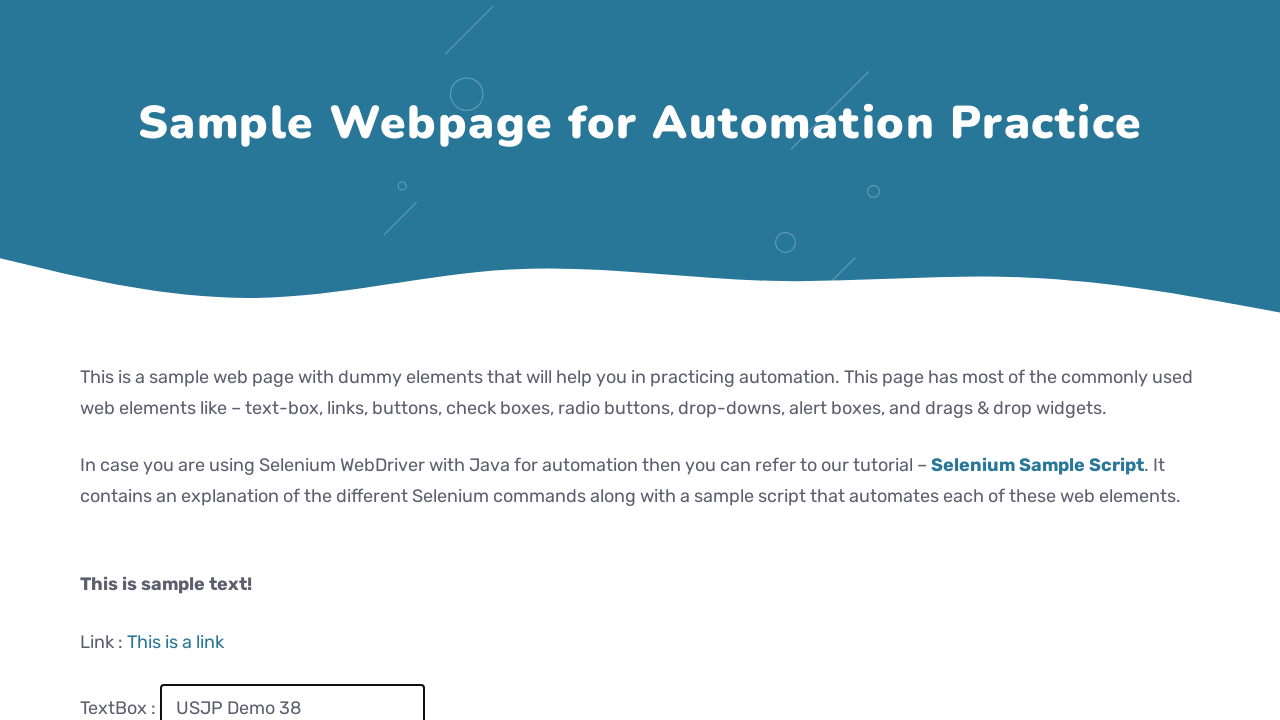

Waited 100ms after fill
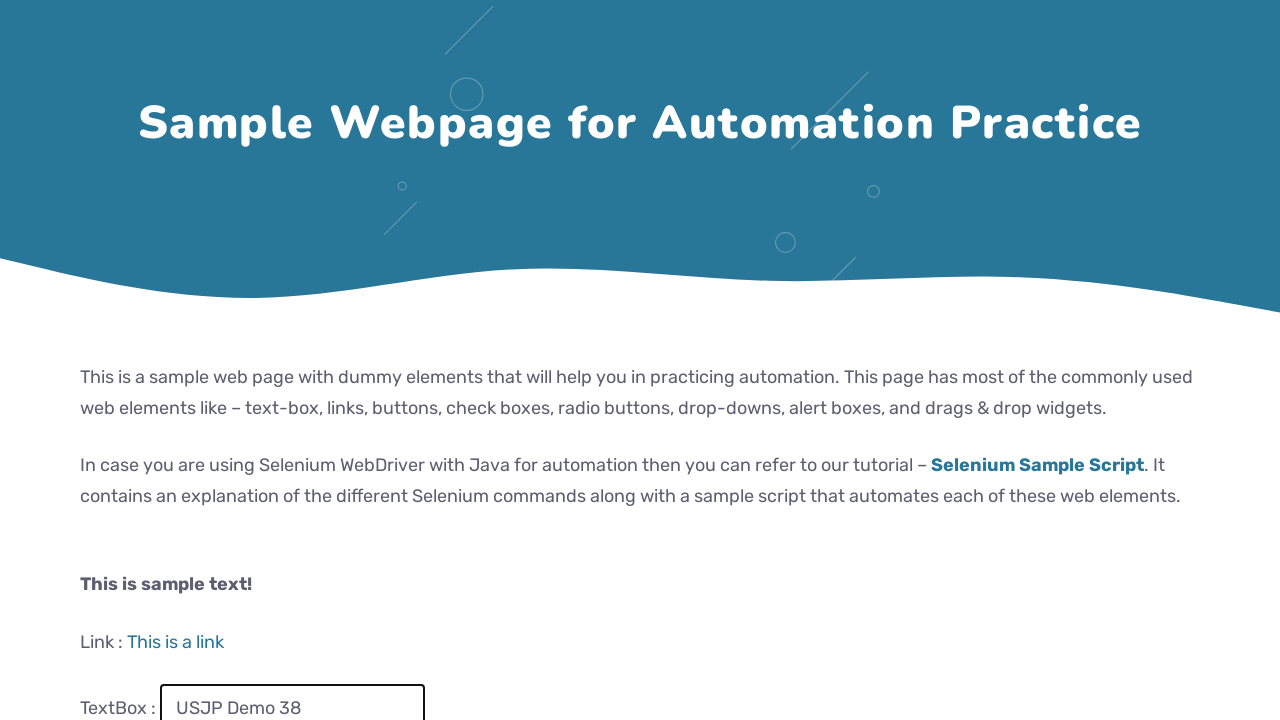

Cleared text field on #fname
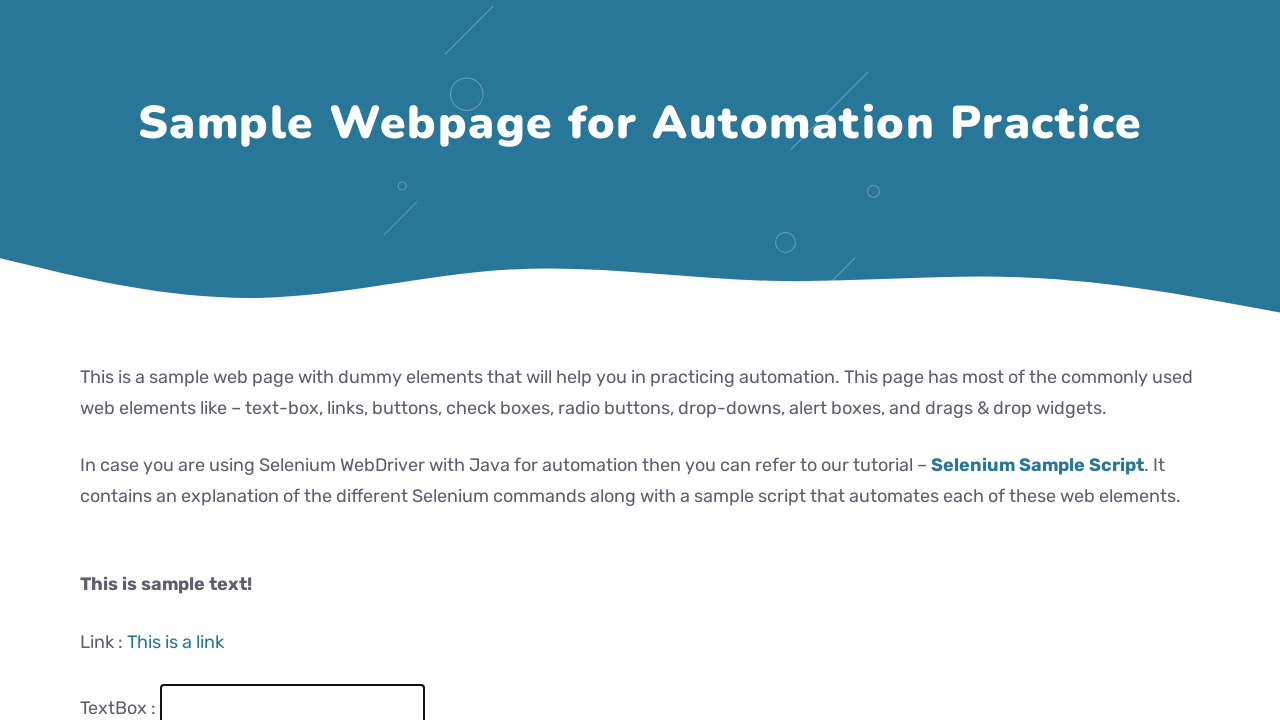

Waited 100ms after clear
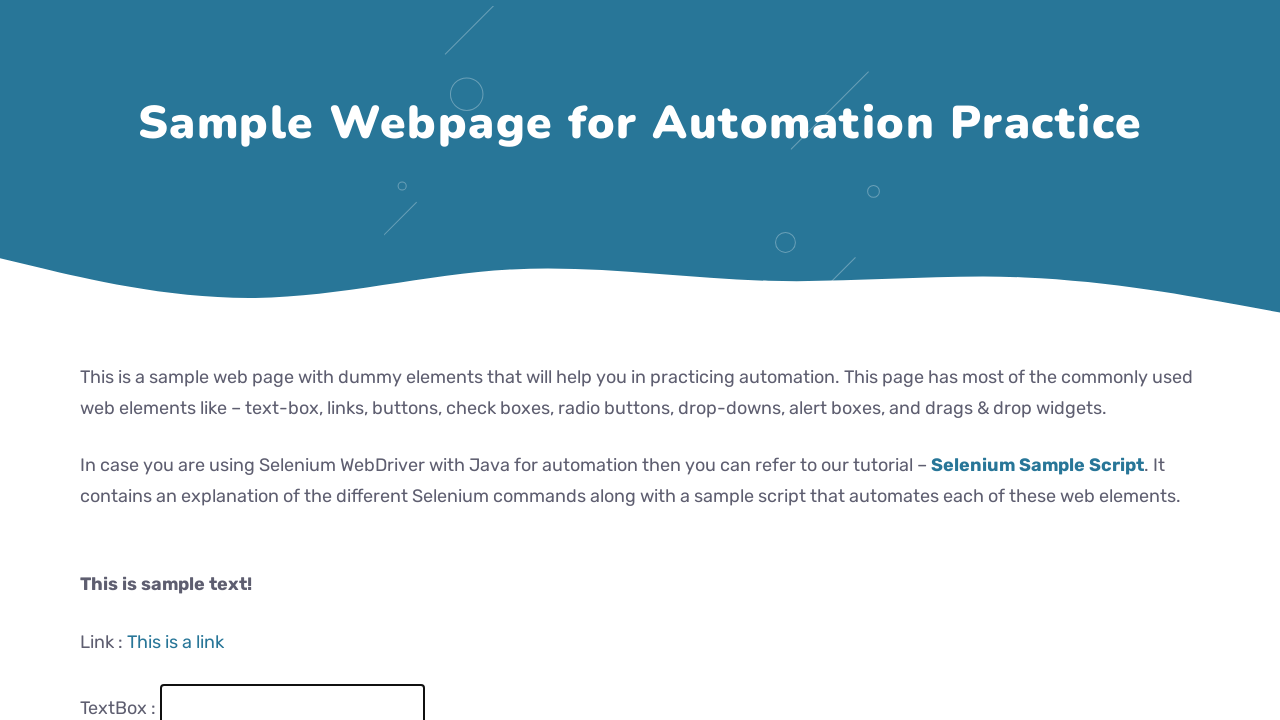

Filled text field with 'USJP Demo 39' on #fname
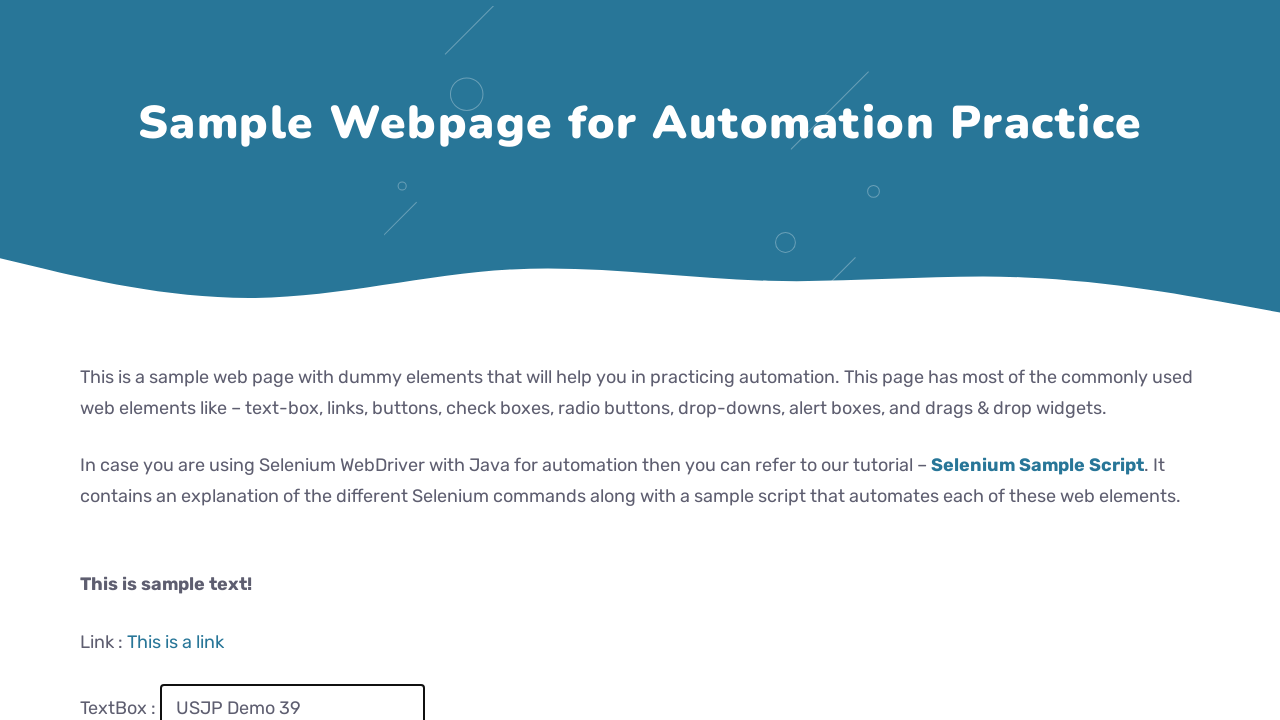

Waited 100ms after fill
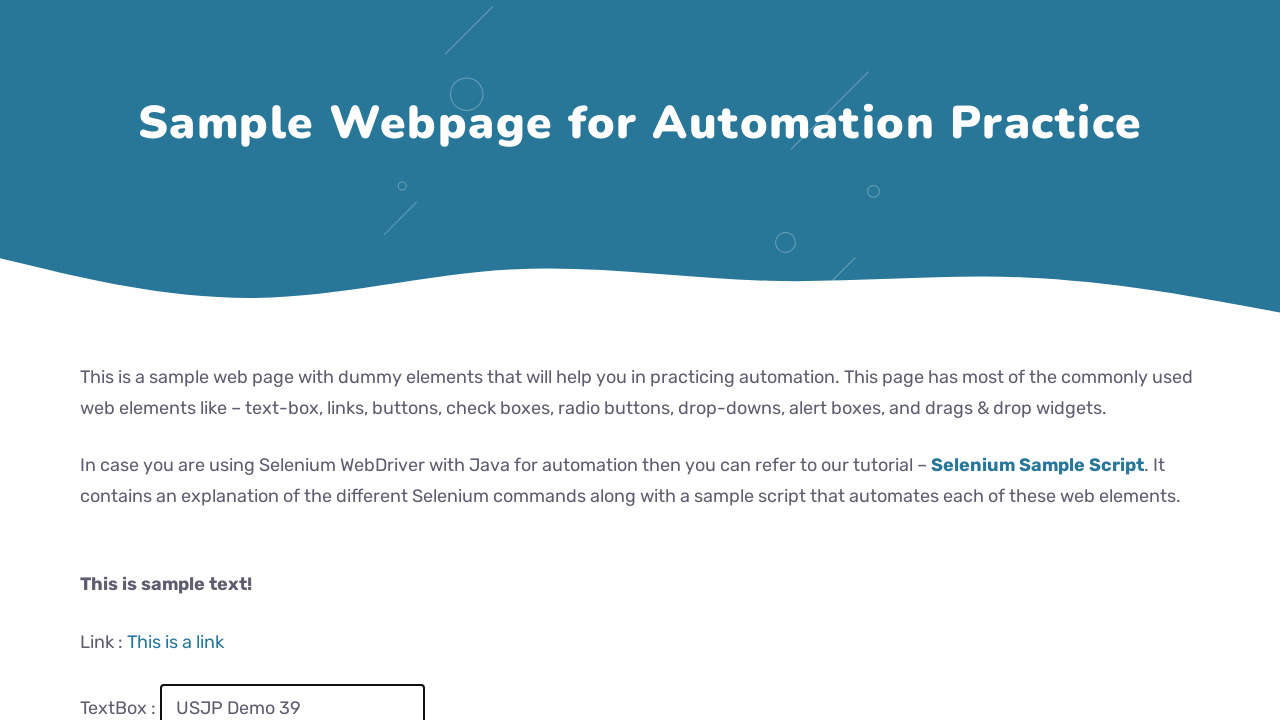

Cleared text field on #fname
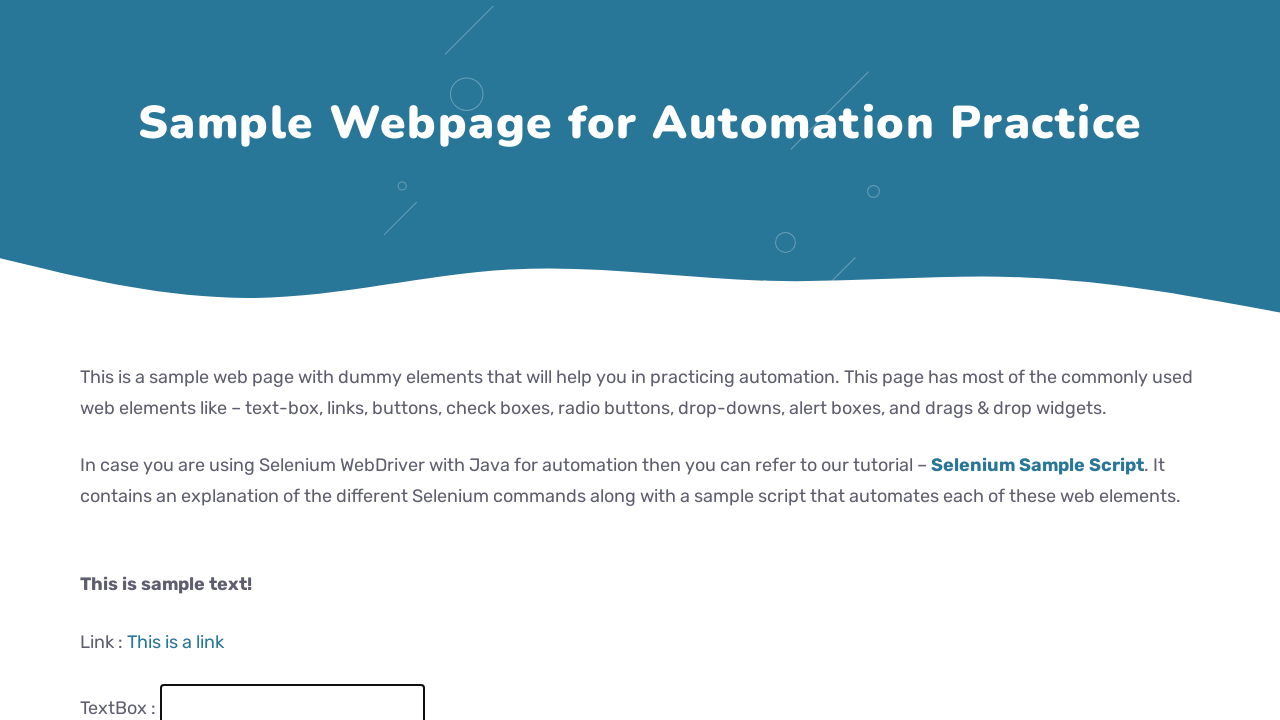

Waited 100ms after clear
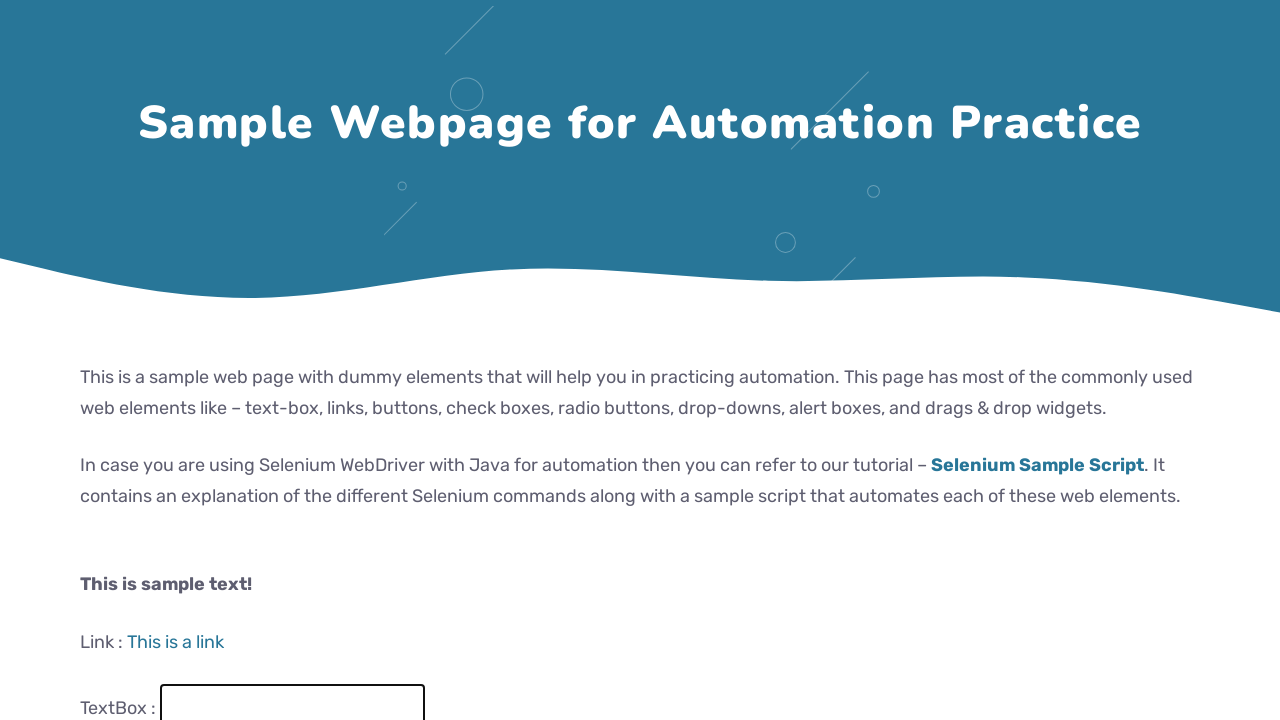

Filled text field with 'USJP Demo 40' on #fname
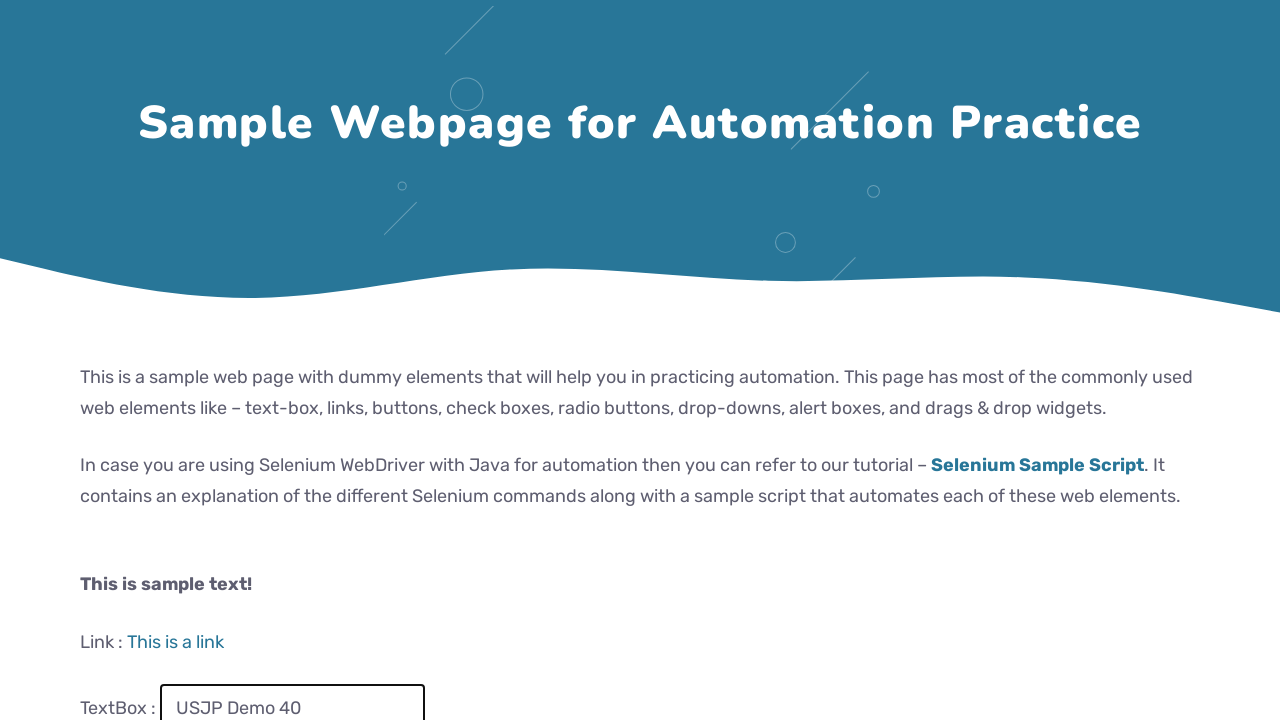

Waited 100ms after fill
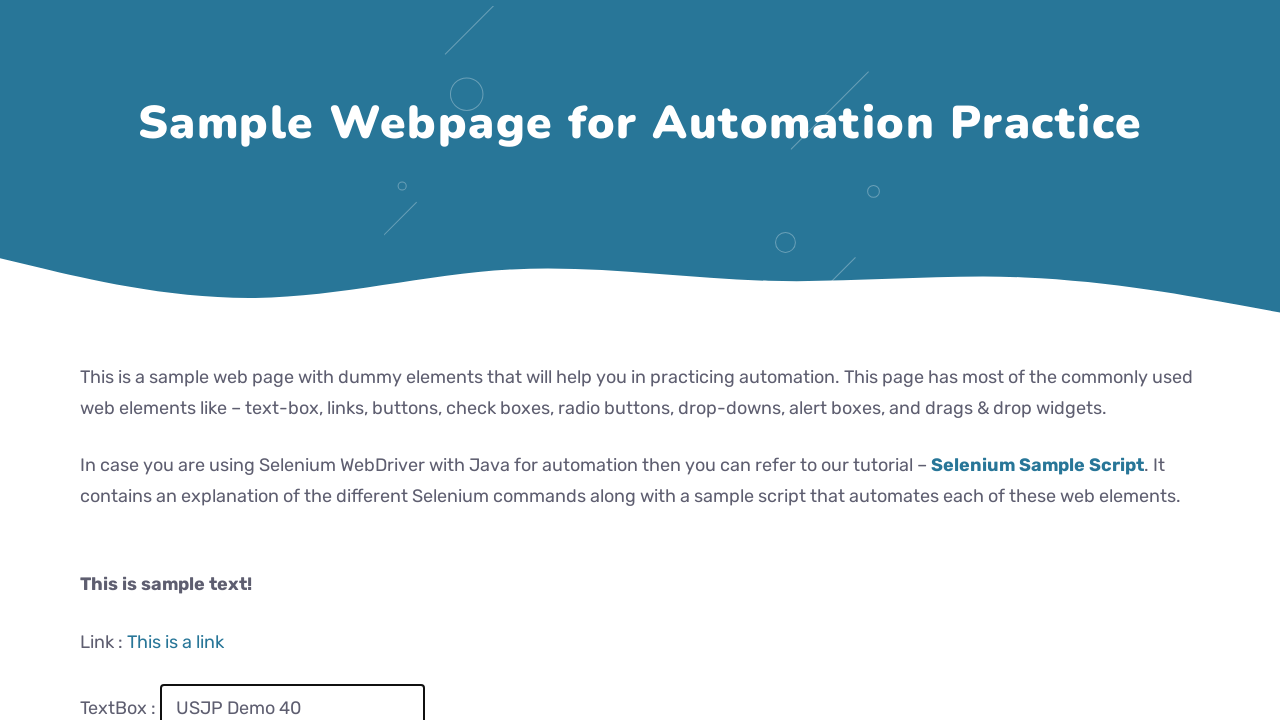

Cleared text field on #fname
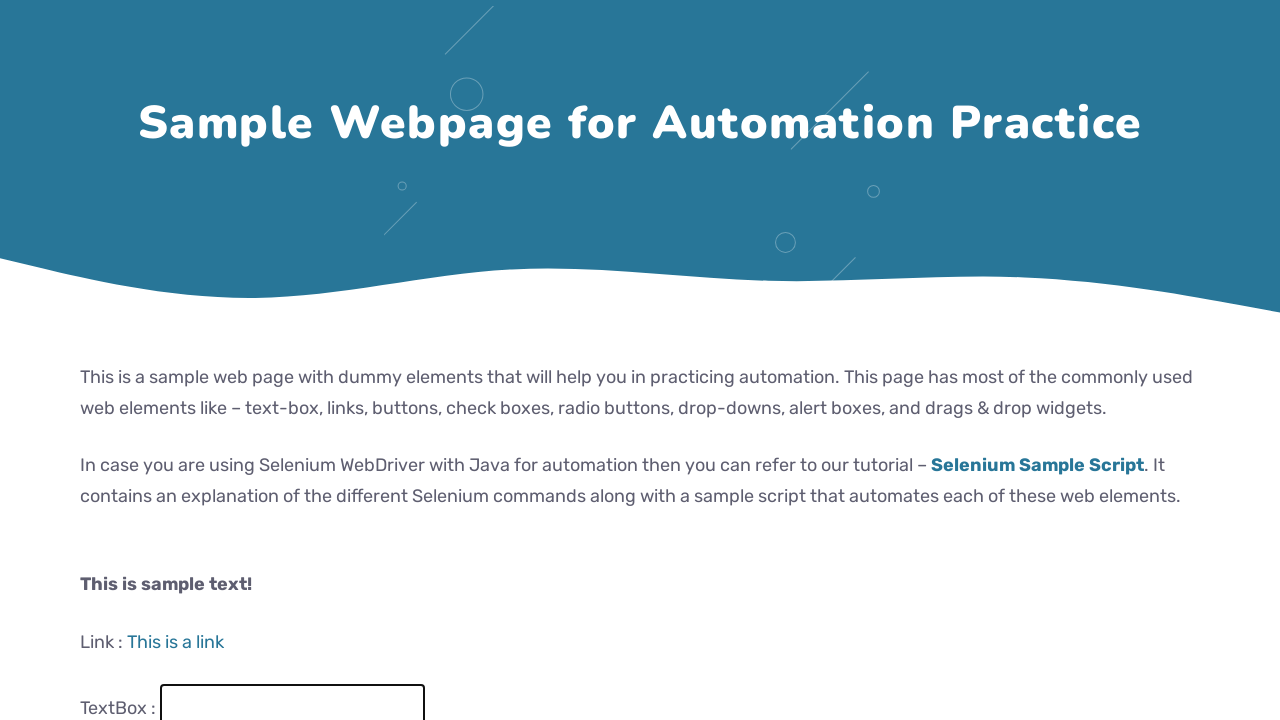

Waited 100ms after clear
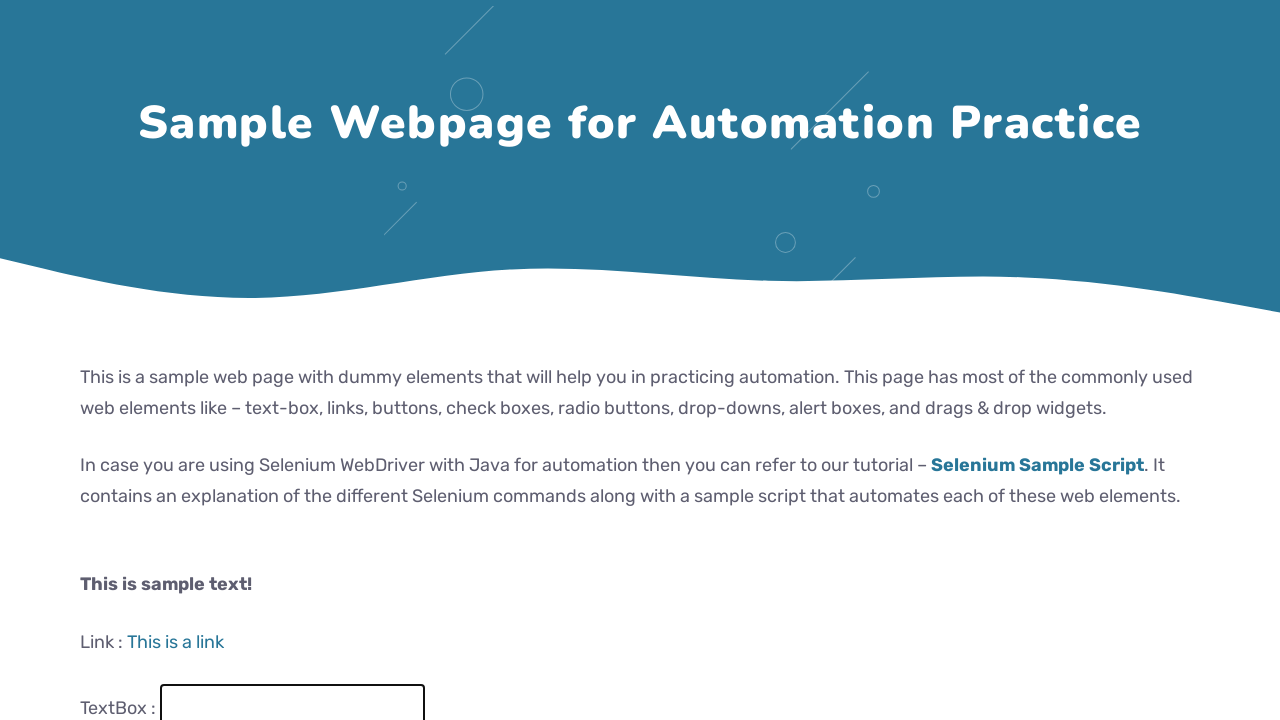

Filled text field with 'USJP Demo 41' on #fname
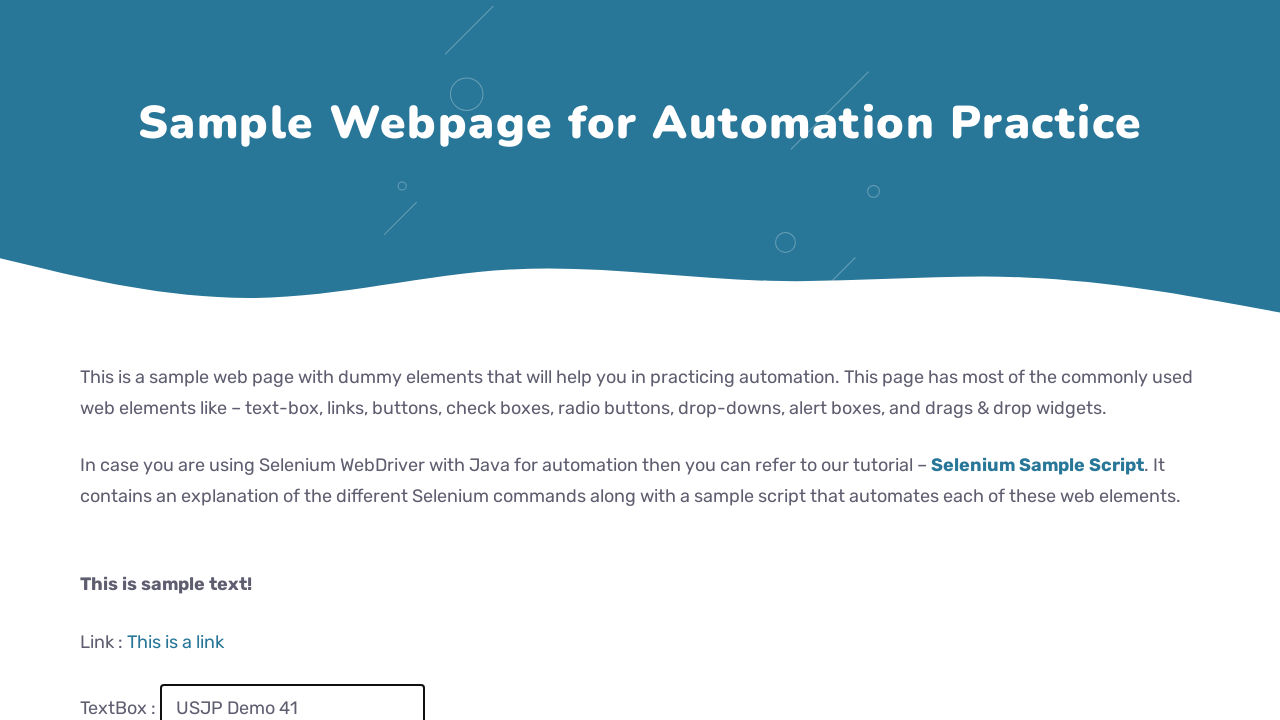

Waited 100ms after fill
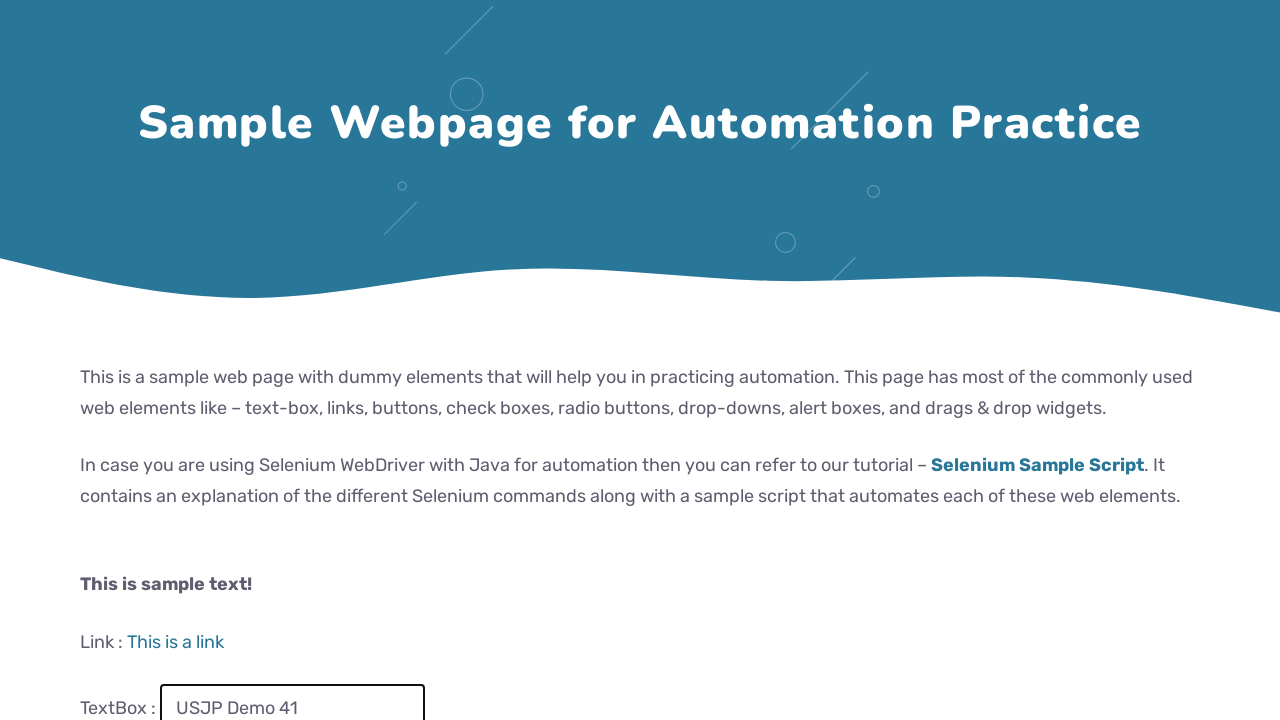

Cleared text field on #fname
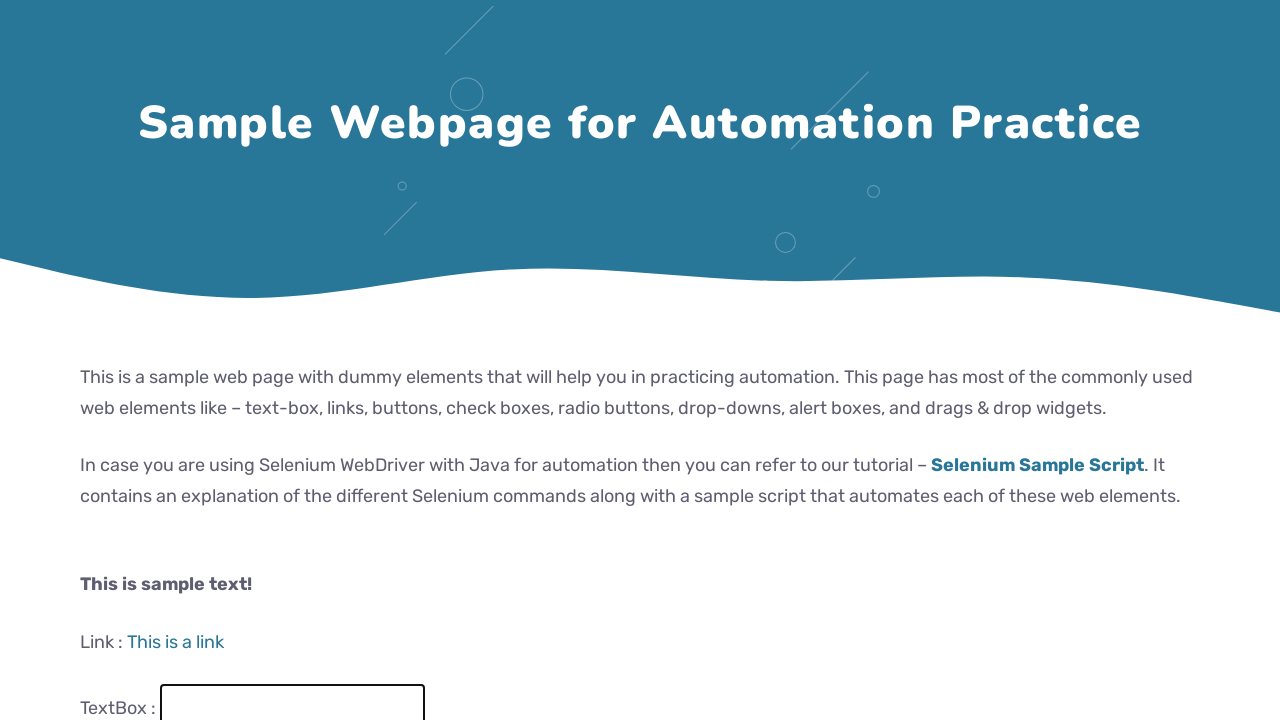

Waited 100ms after clear
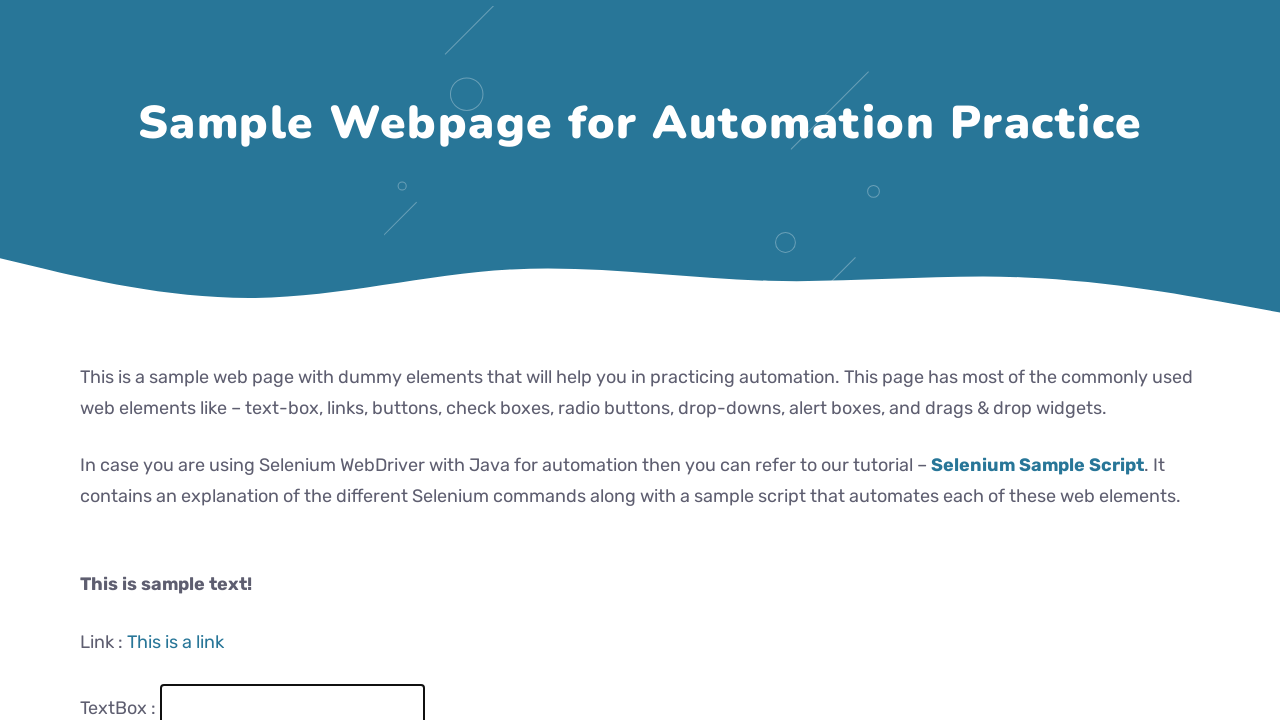

Filled text field with 'USJP Demo 42' on #fname
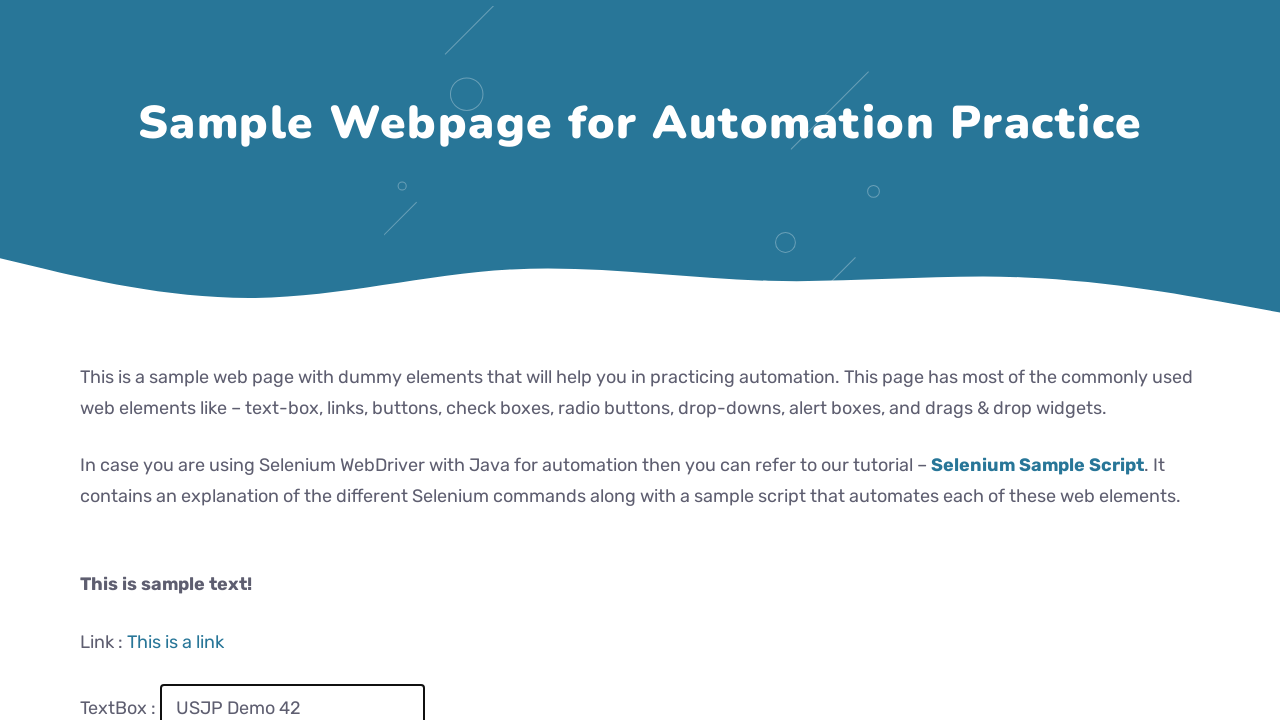

Waited 100ms after fill
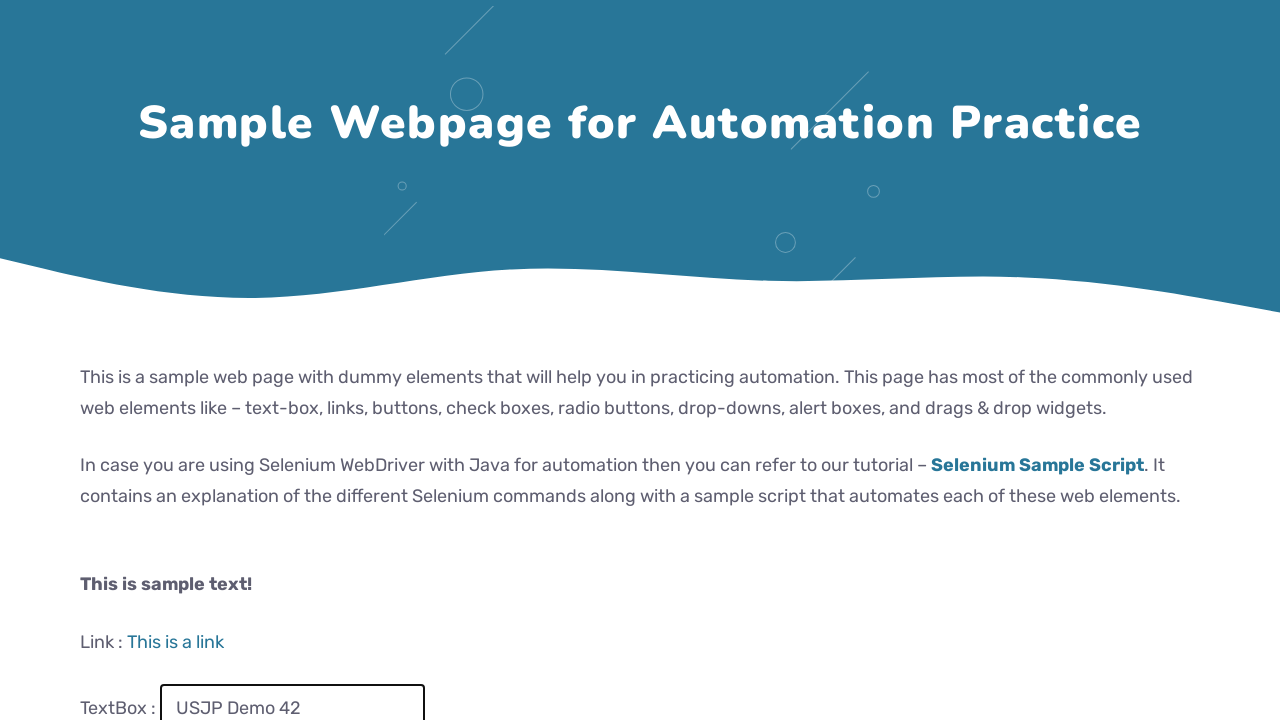

Cleared text field on #fname
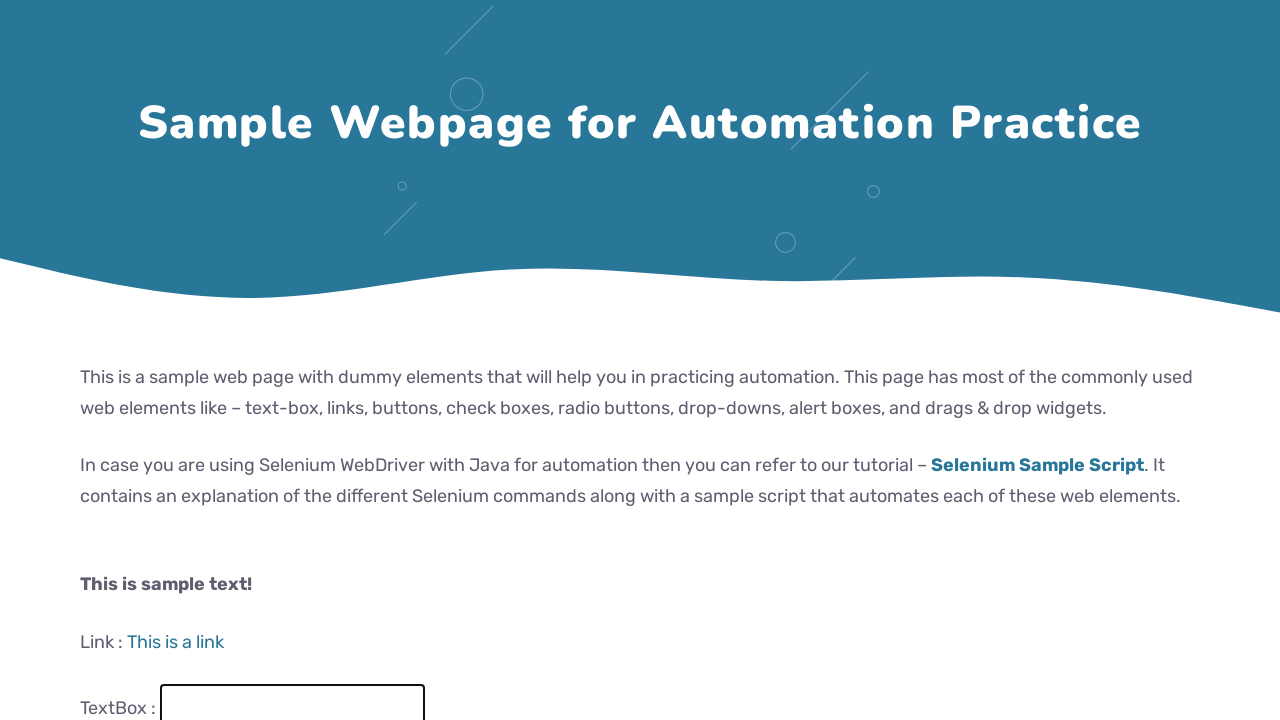

Waited 100ms after clear
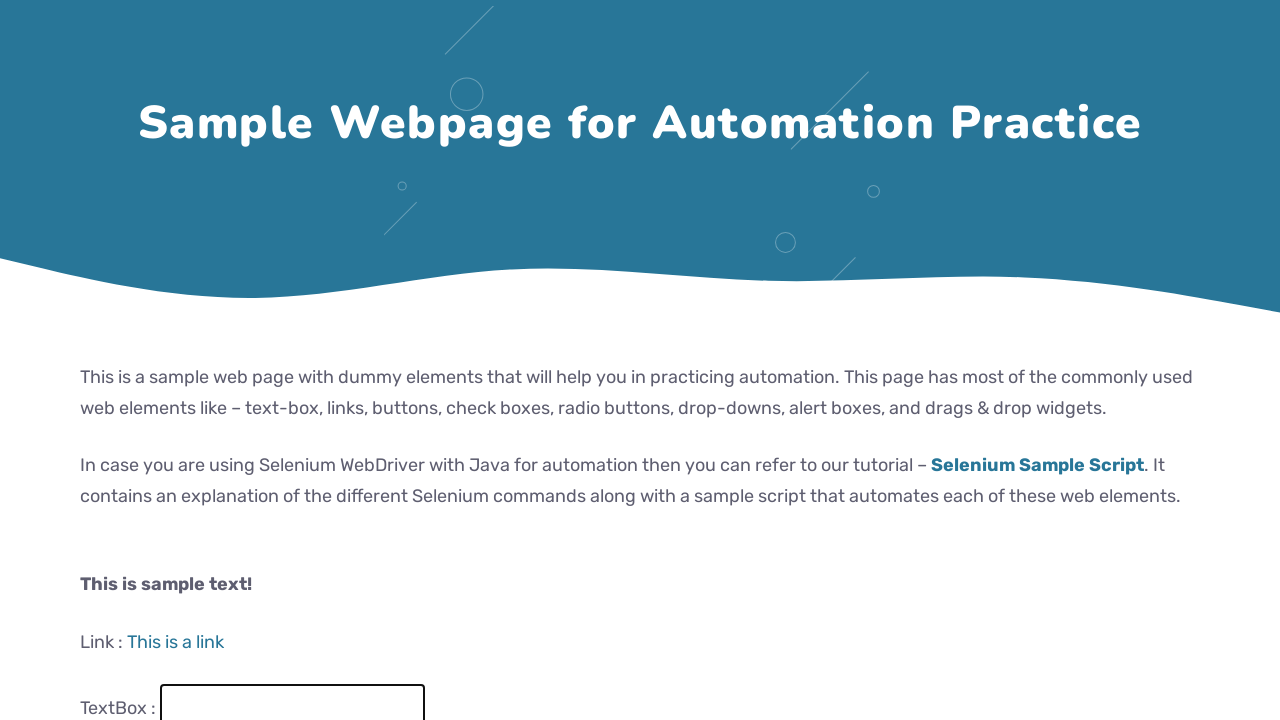

Filled text field with 'USJP Demo 43' on #fname
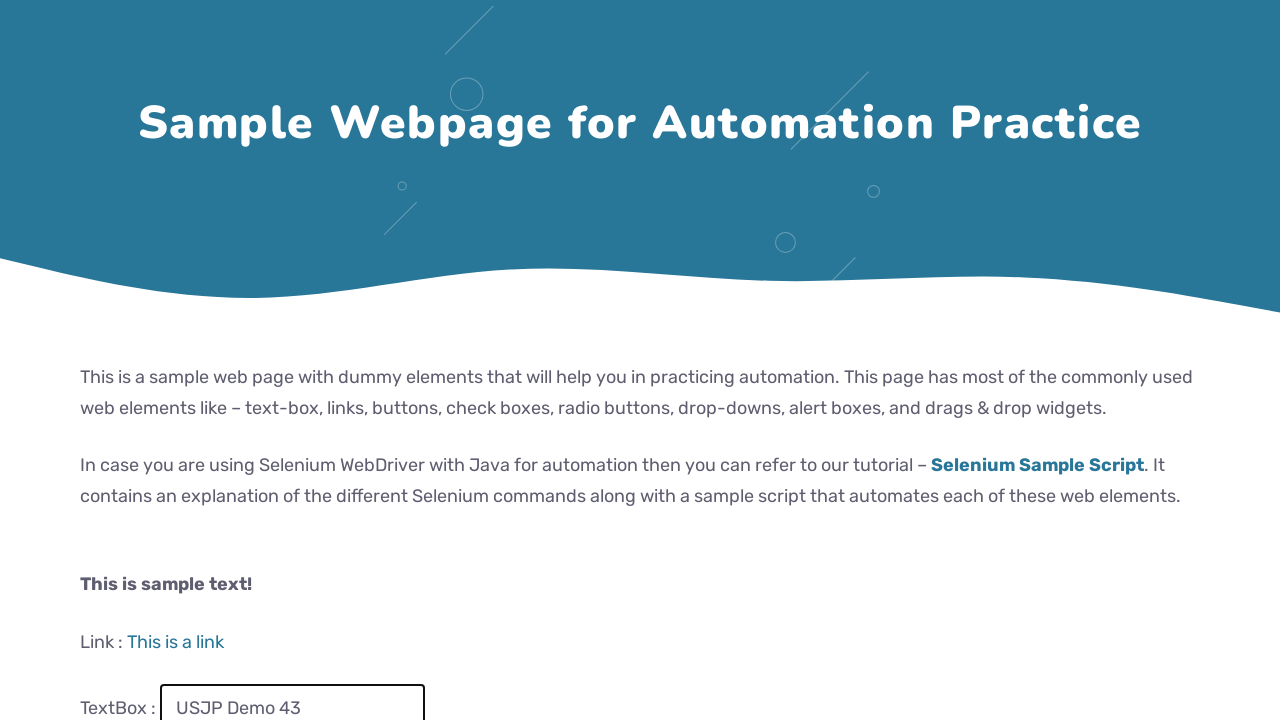

Waited 100ms after fill
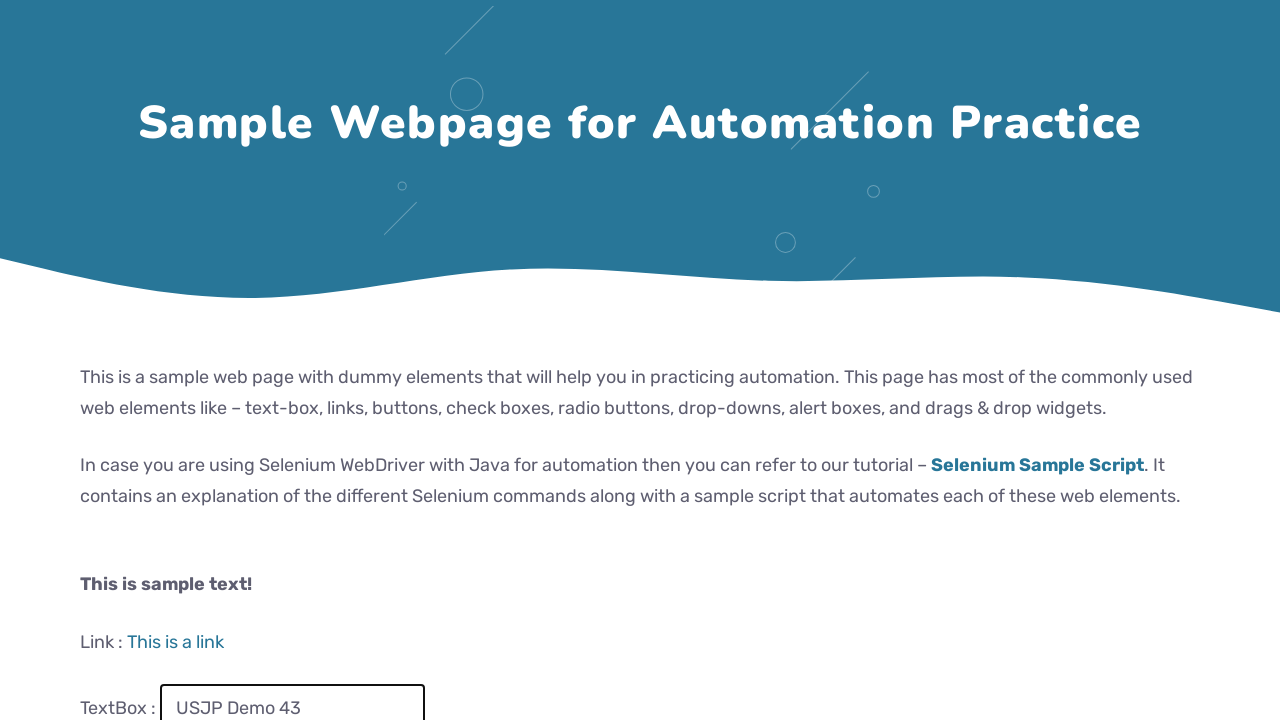

Cleared text field on #fname
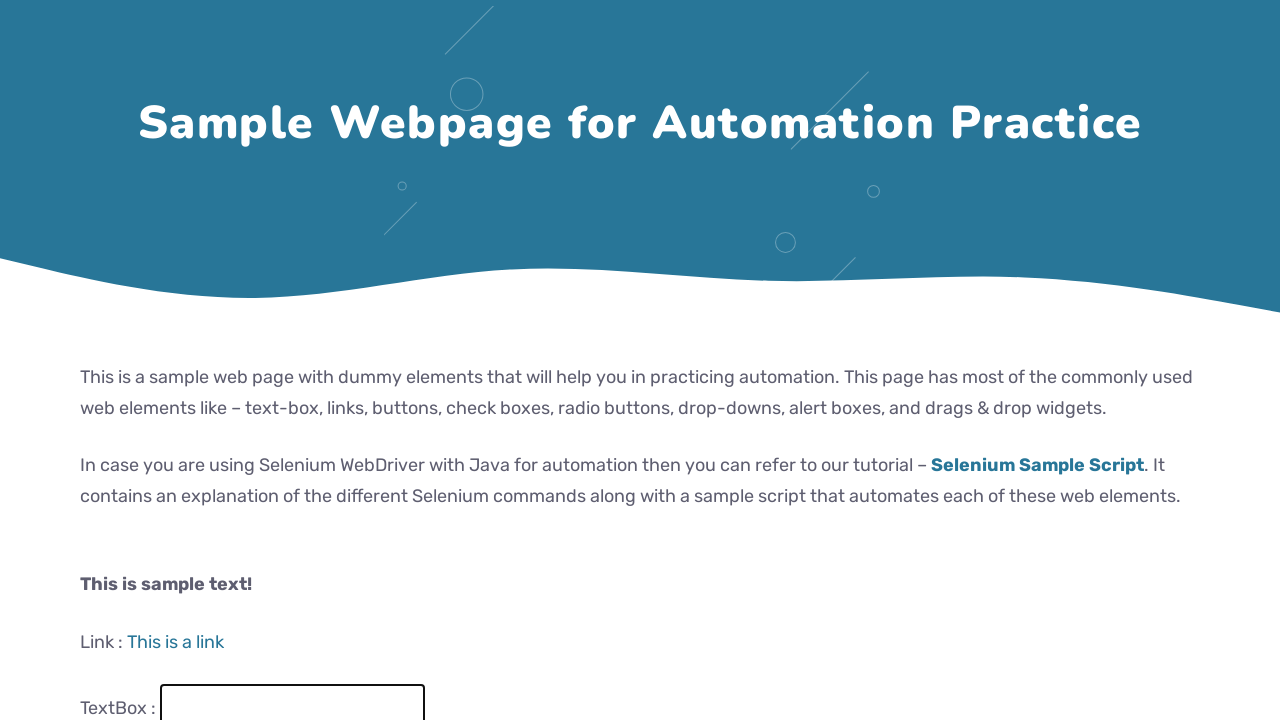

Waited 100ms after clear
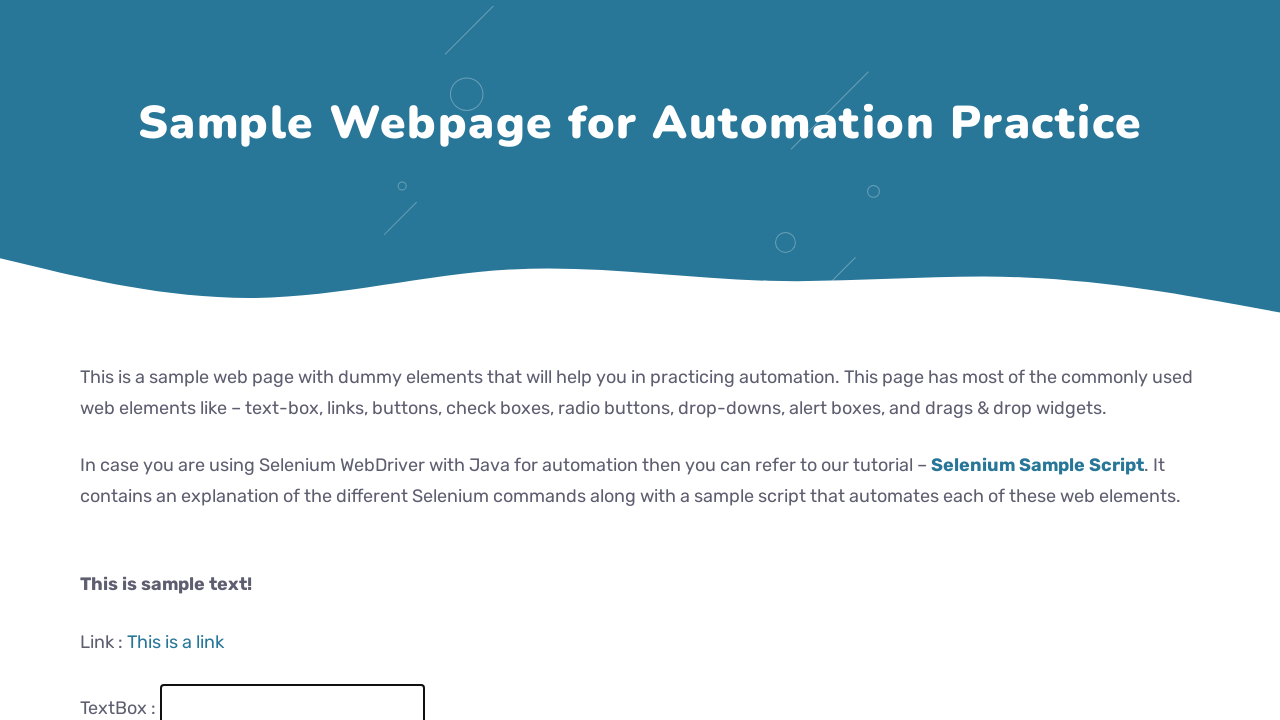

Filled text field with 'USJP Demo 44' on #fname
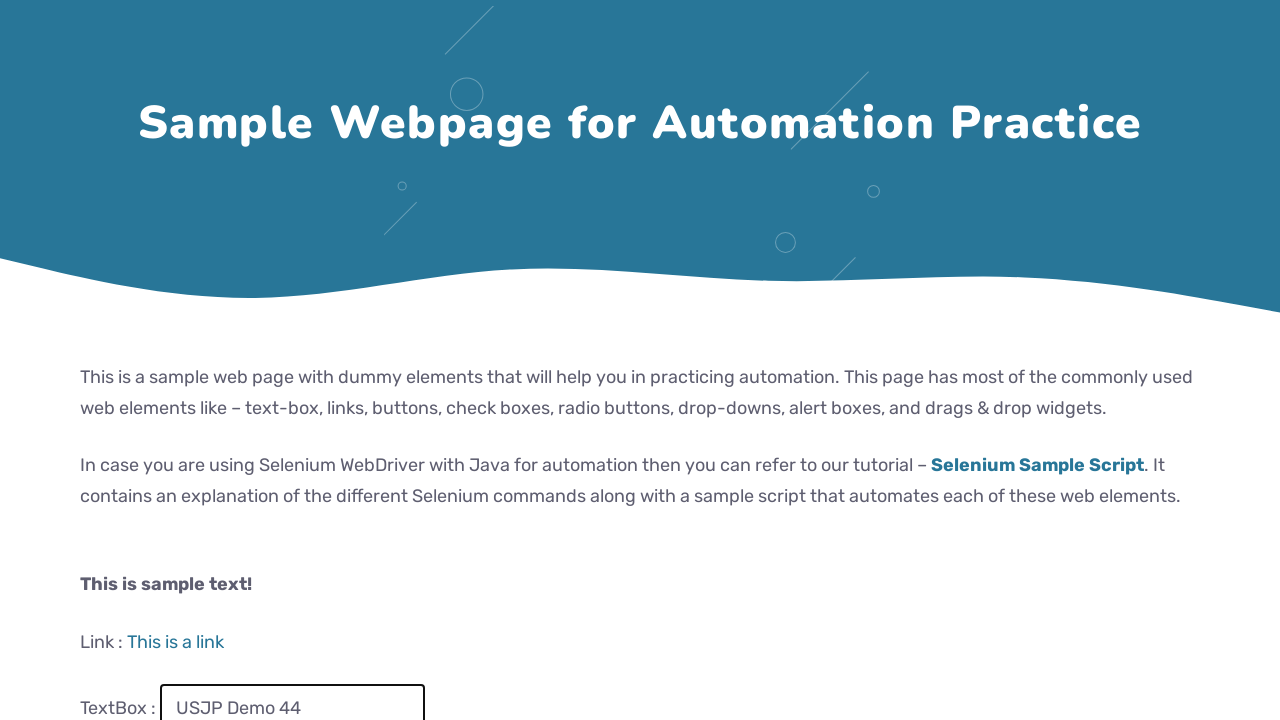

Waited 100ms after fill
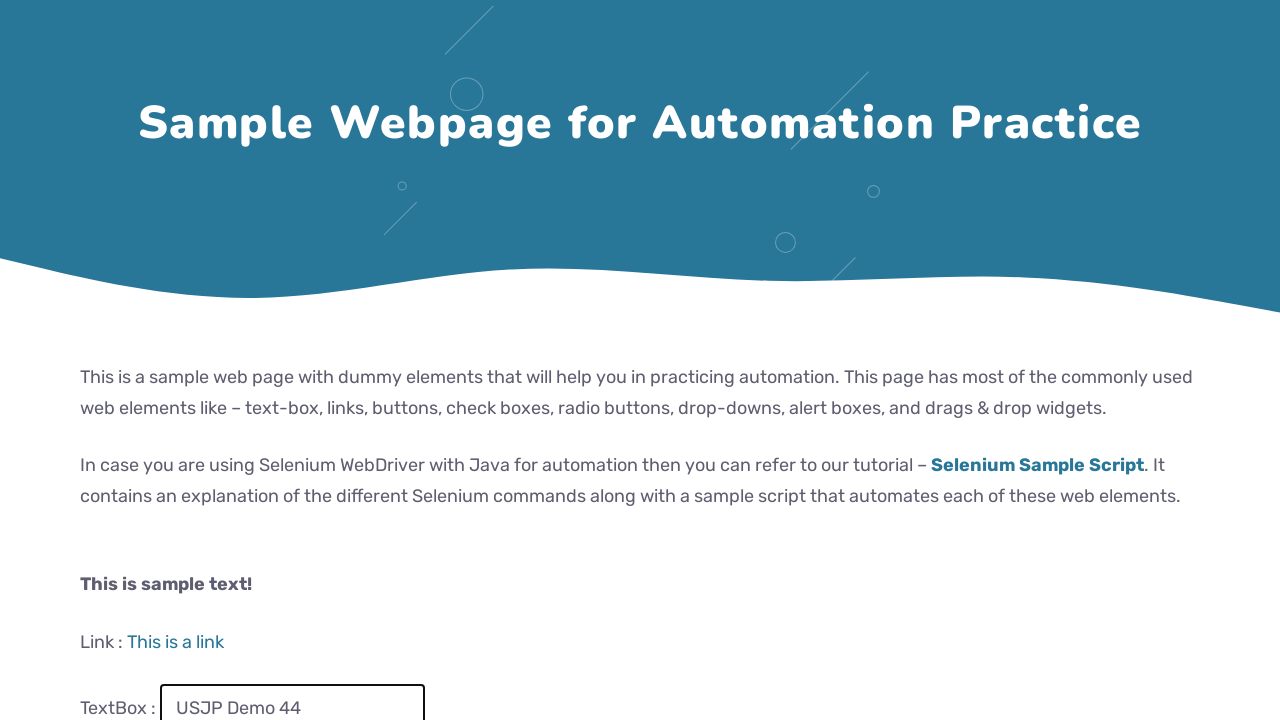

Cleared text field on #fname
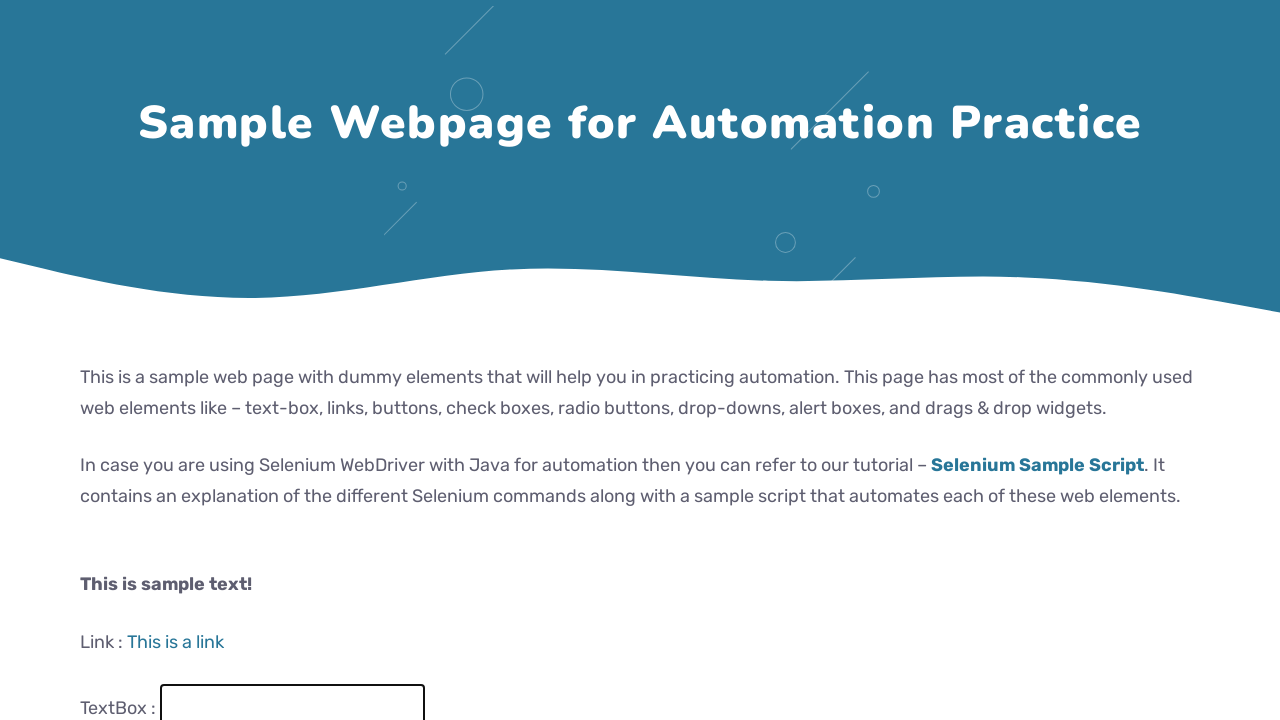

Waited 100ms after clear
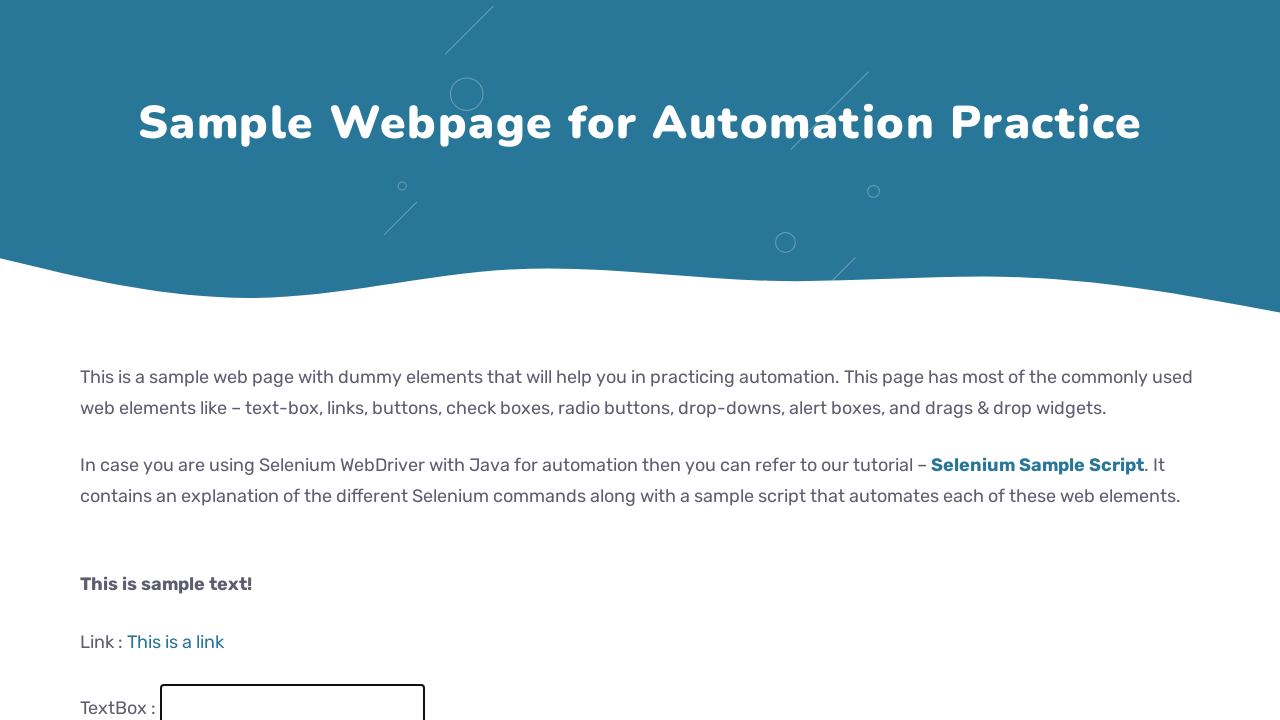

Filled text field with 'USJP Demo 45' on #fname
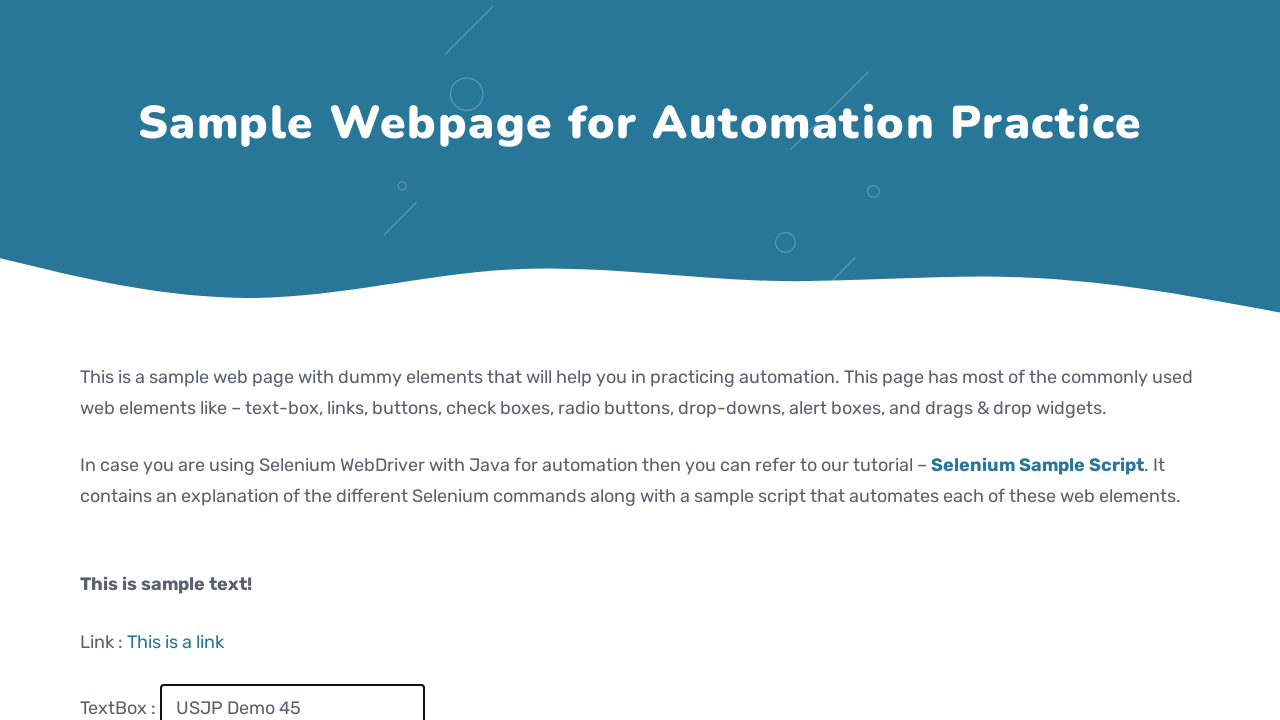

Waited 100ms after fill
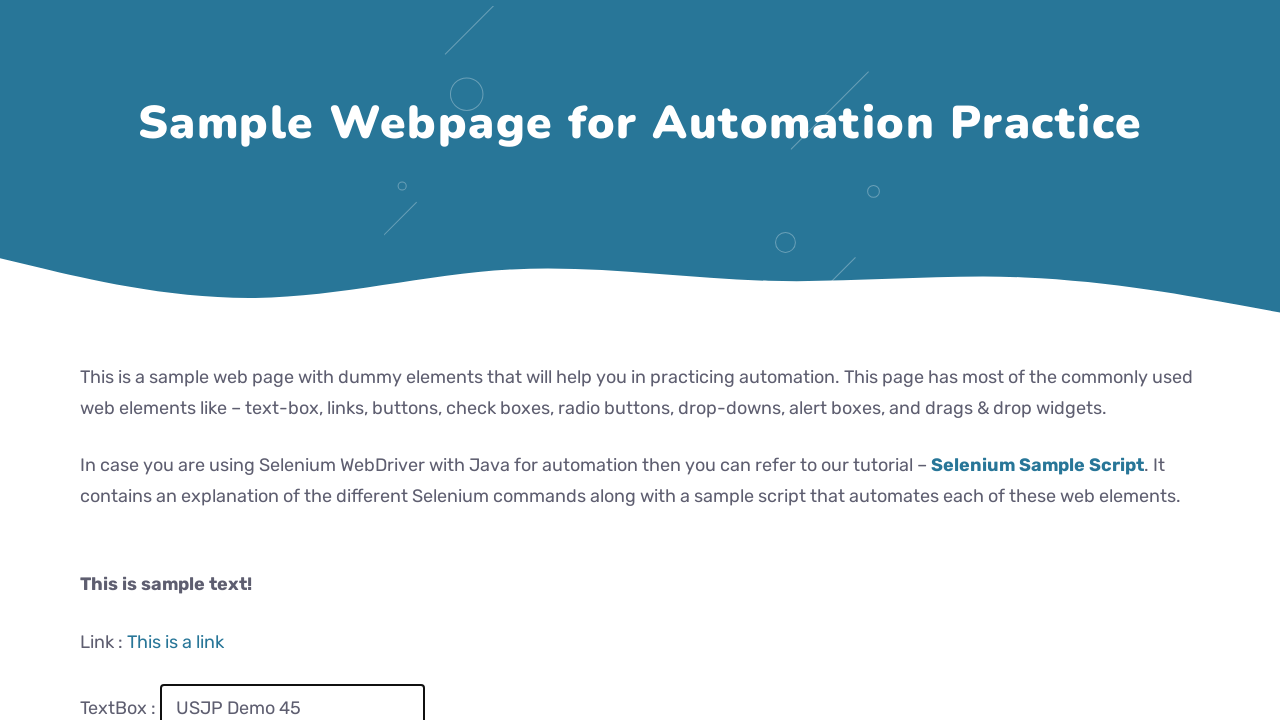

Cleared text field on #fname
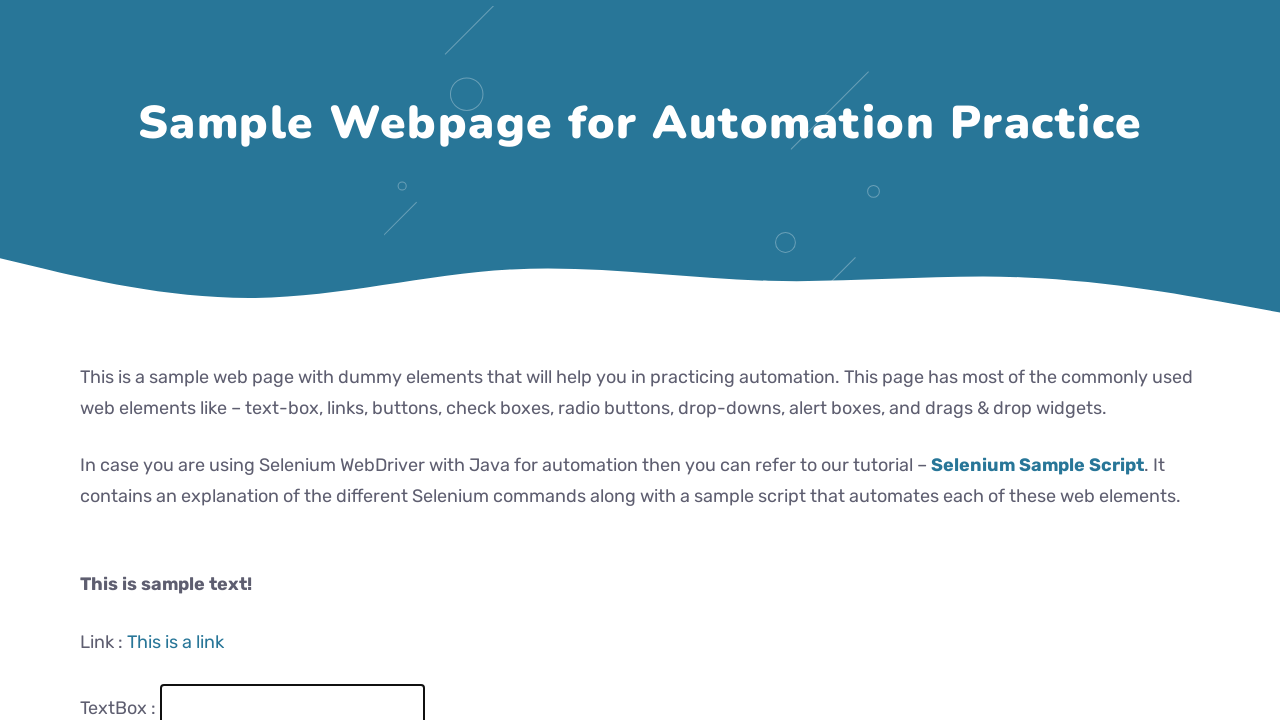

Waited 100ms after clear
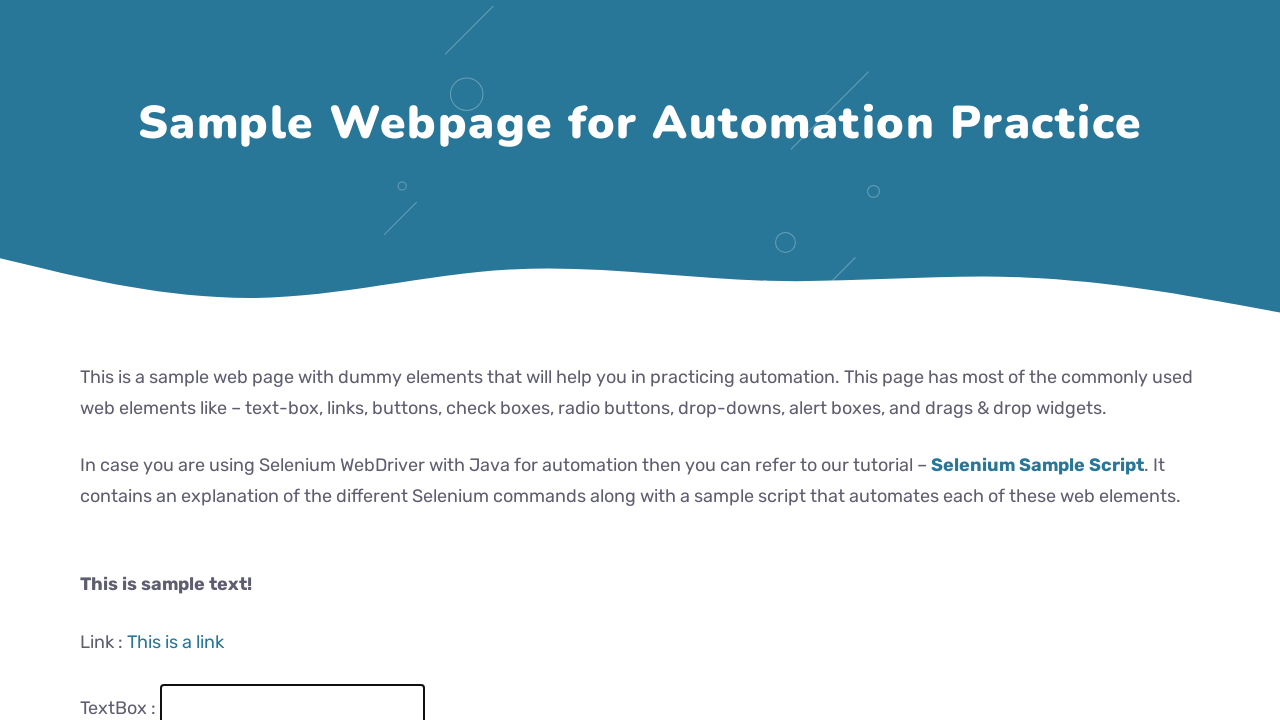

Filled text field with 'USJP Demo 46' on #fname
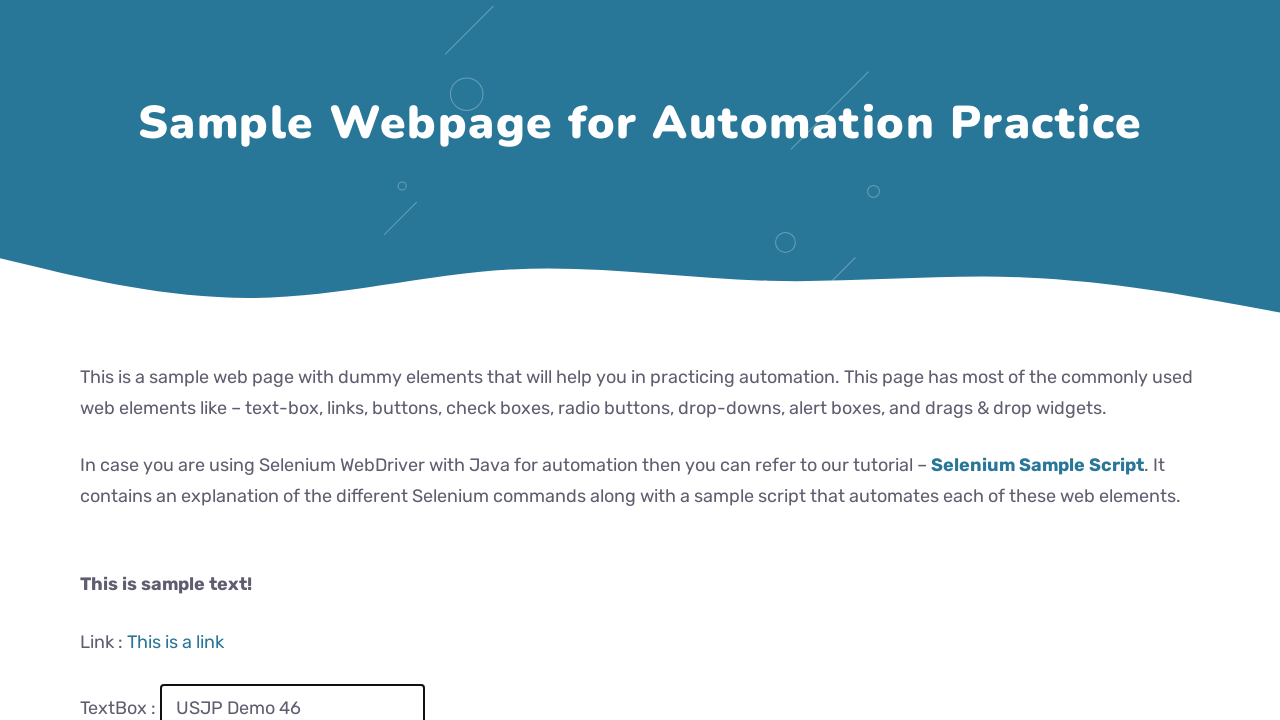

Waited 100ms after fill
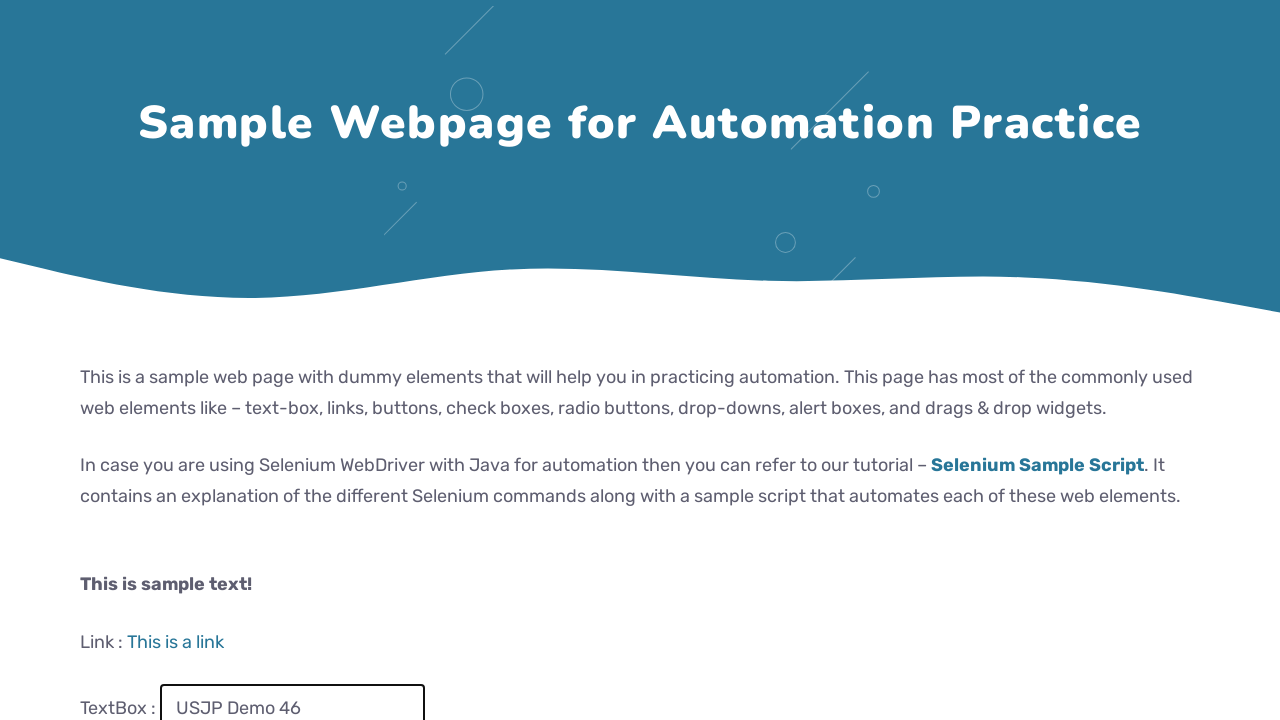

Cleared text field on #fname
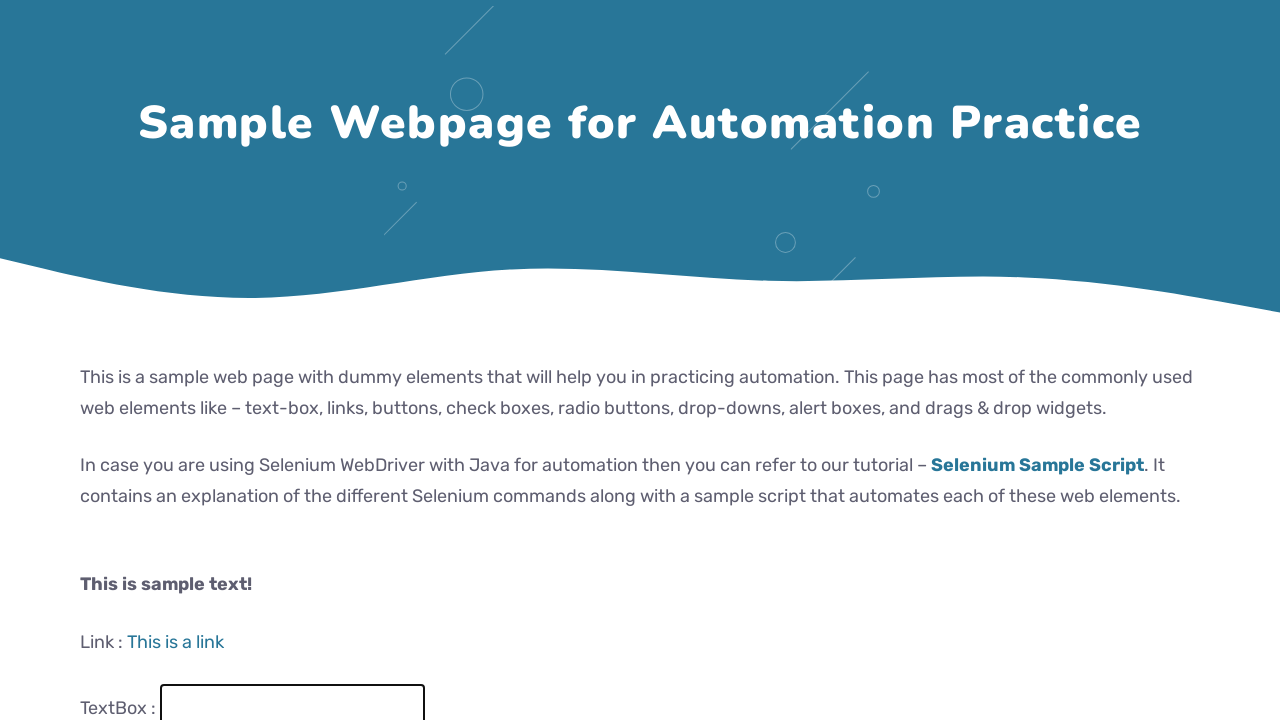

Waited 100ms after clear
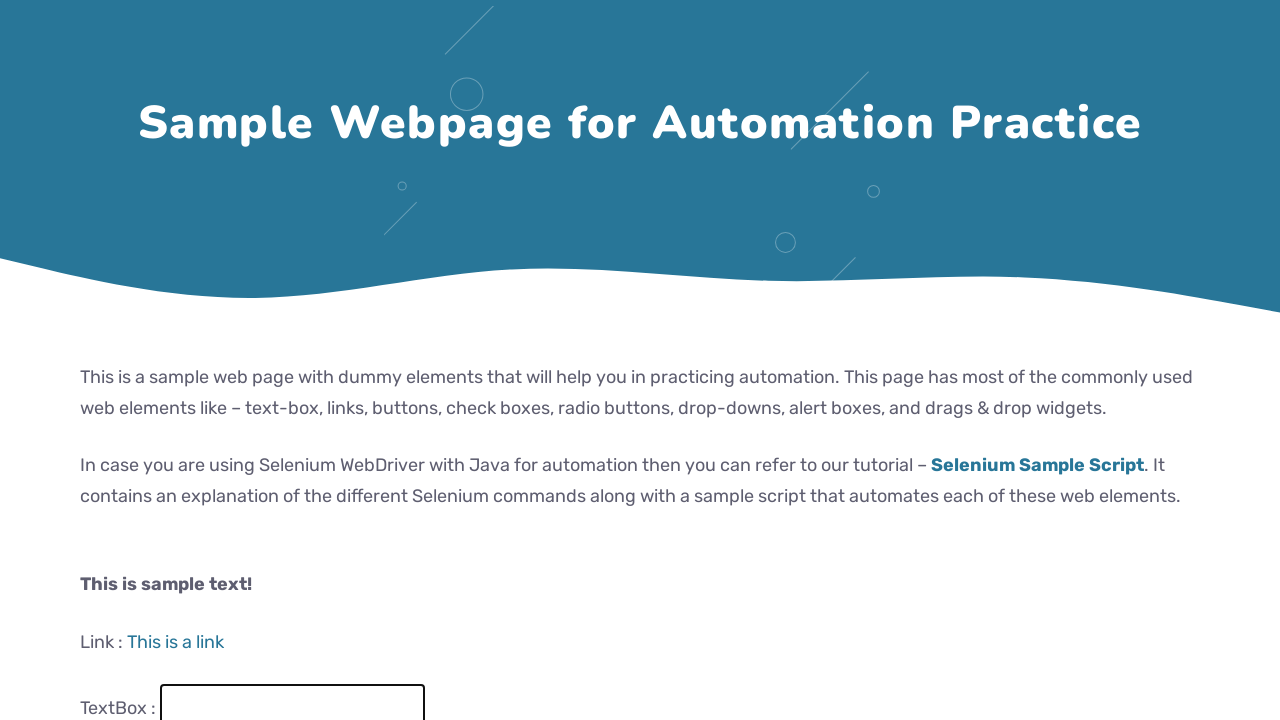

Filled text field with 'USJP Demo 47' on #fname
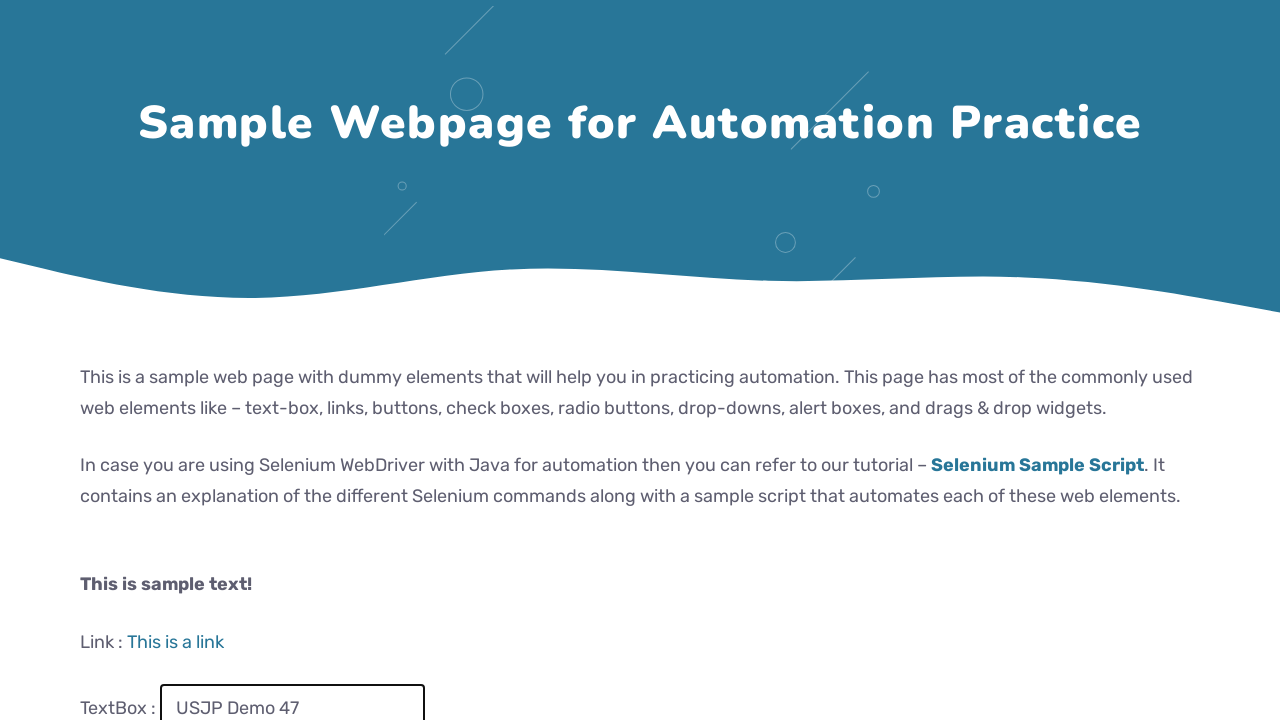

Waited 100ms after fill
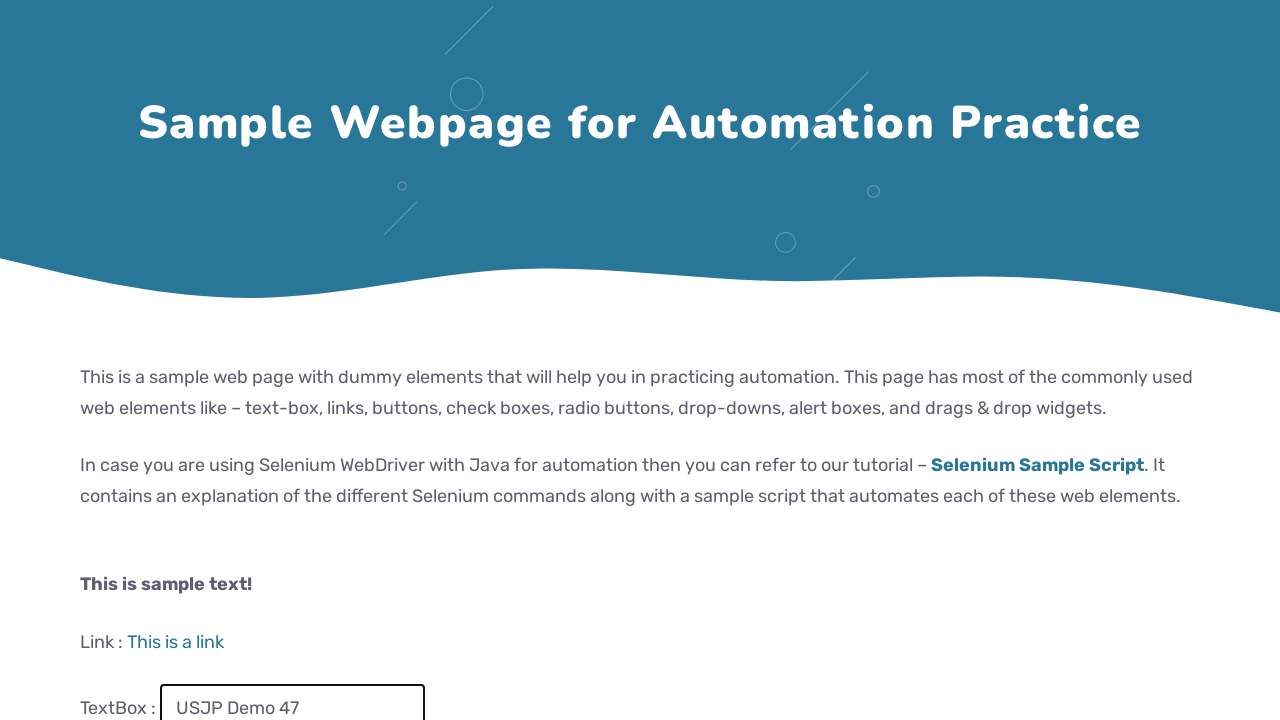

Cleared text field on #fname
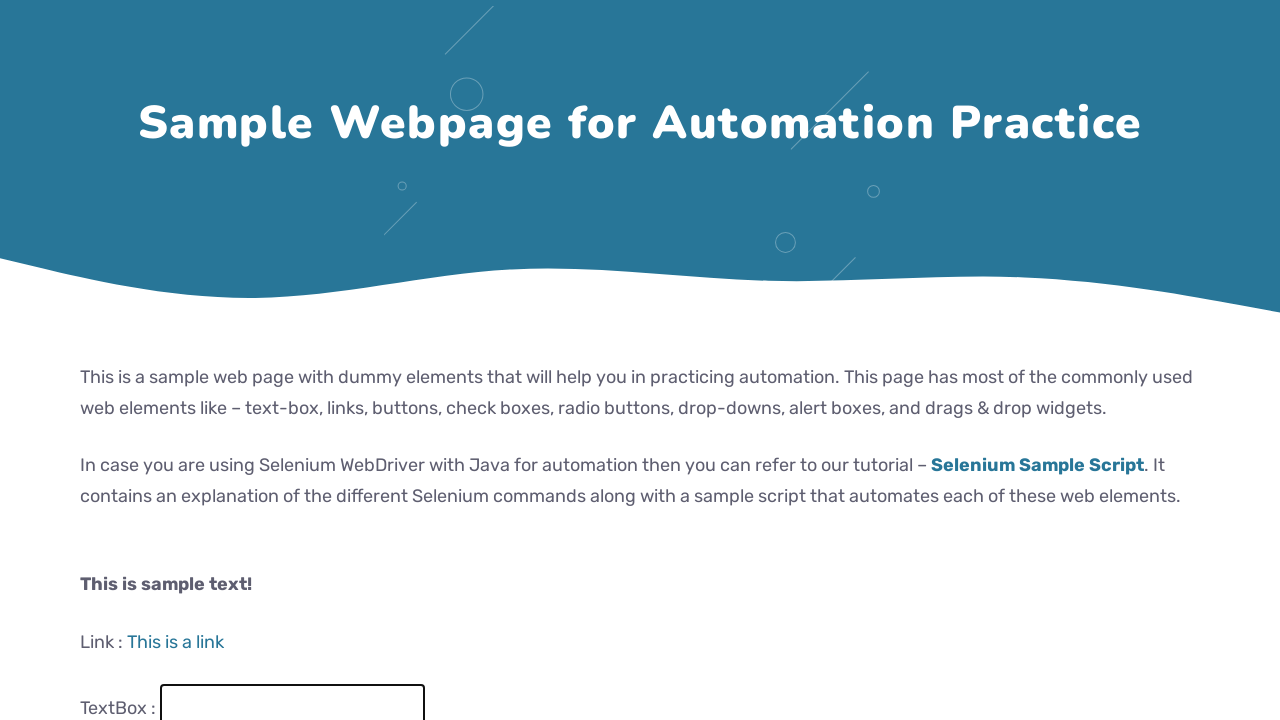

Waited 100ms after clear
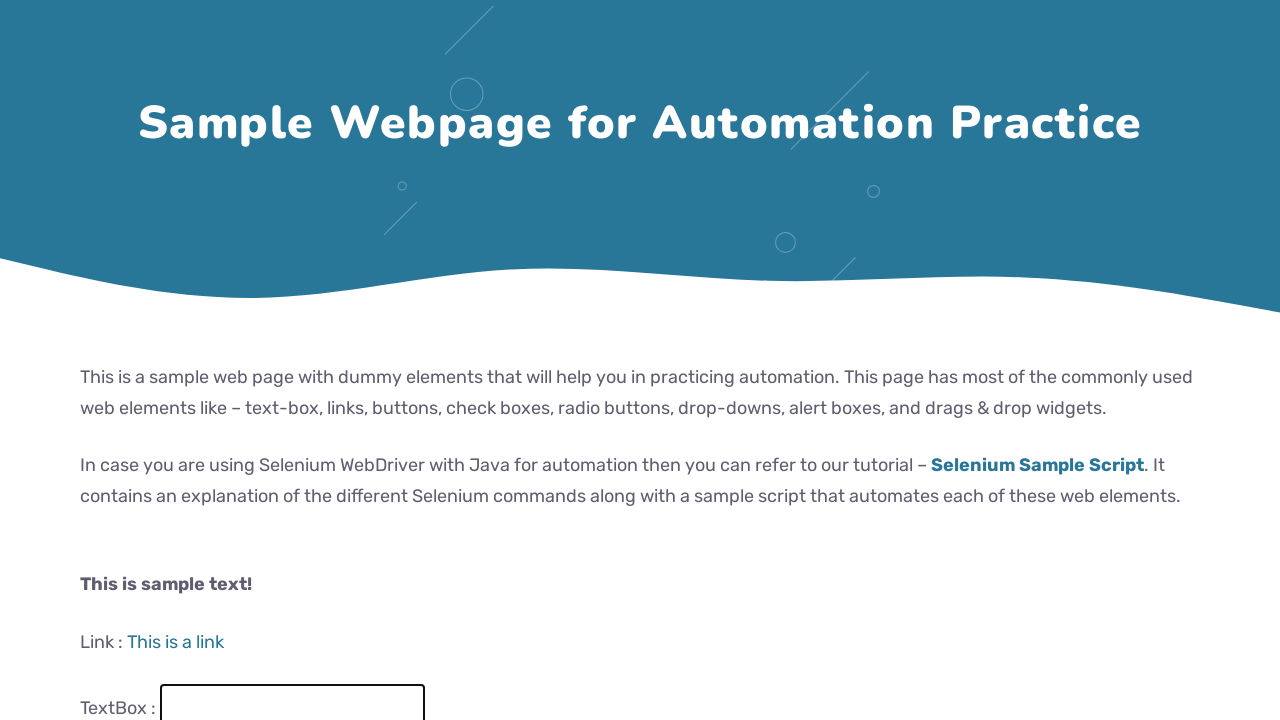

Filled text field with 'USJP Demo 48' on #fname
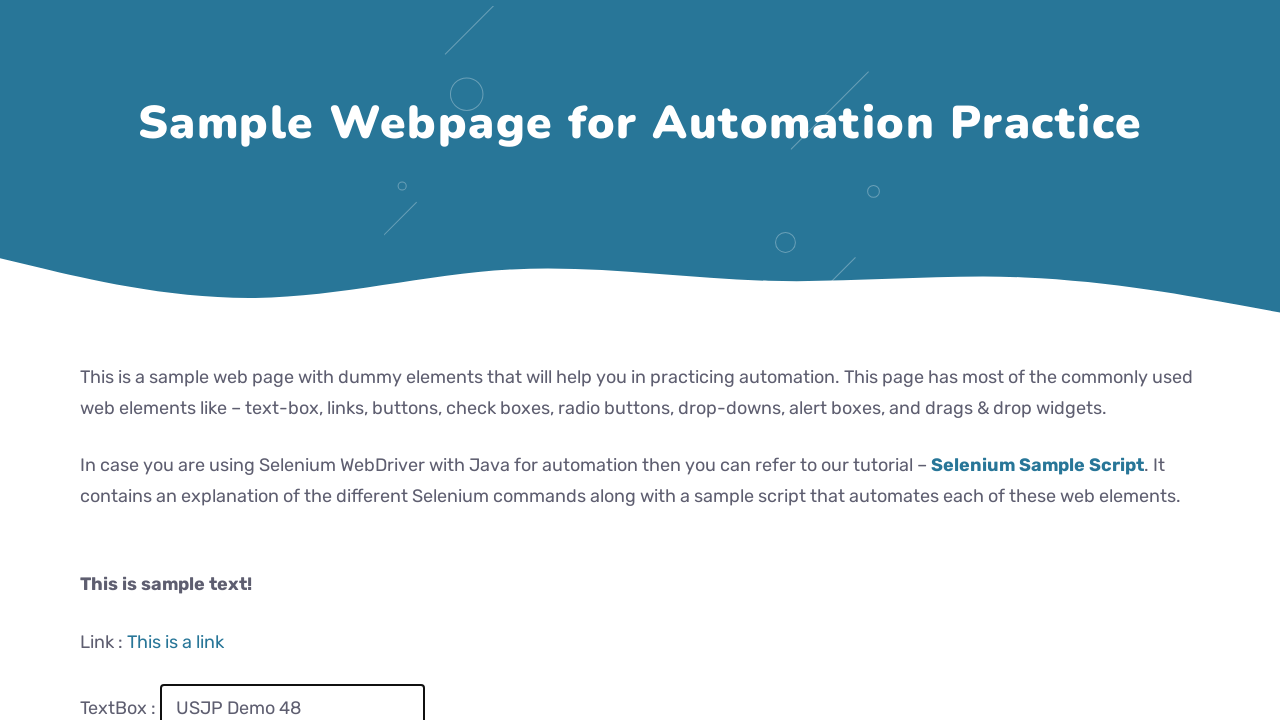

Waited 100ms after fill
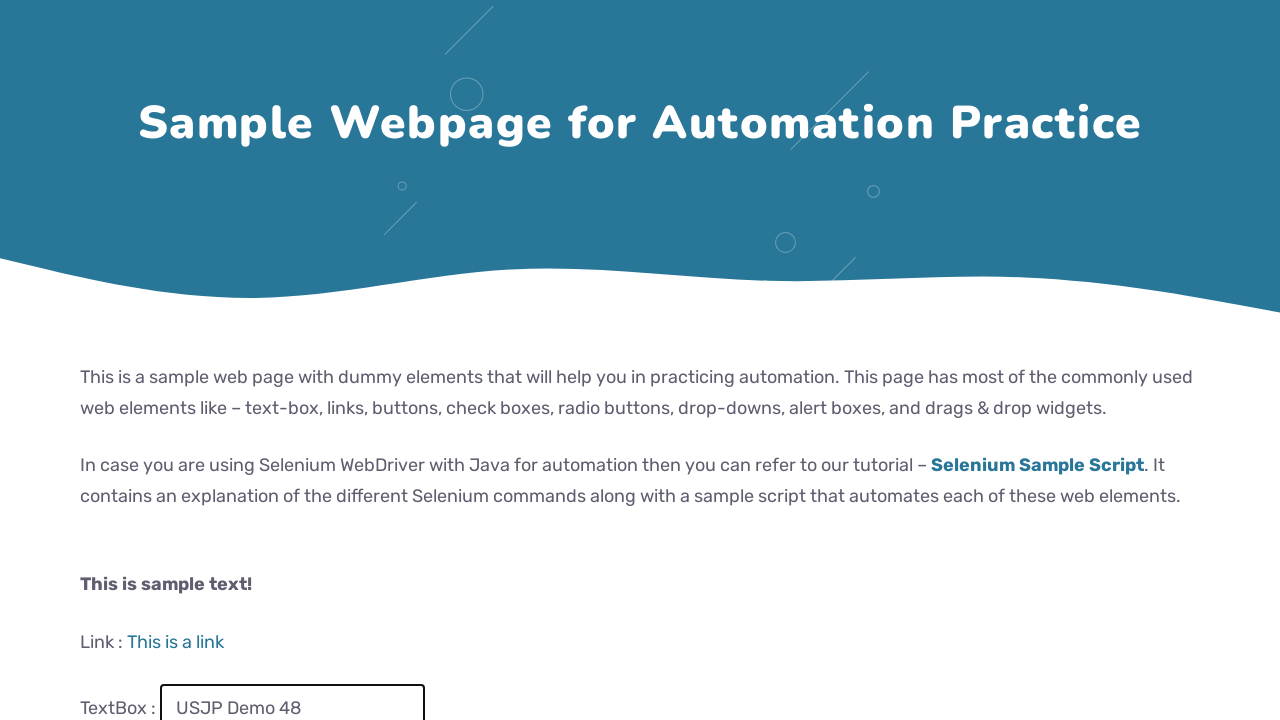

Cleared text field on #fname
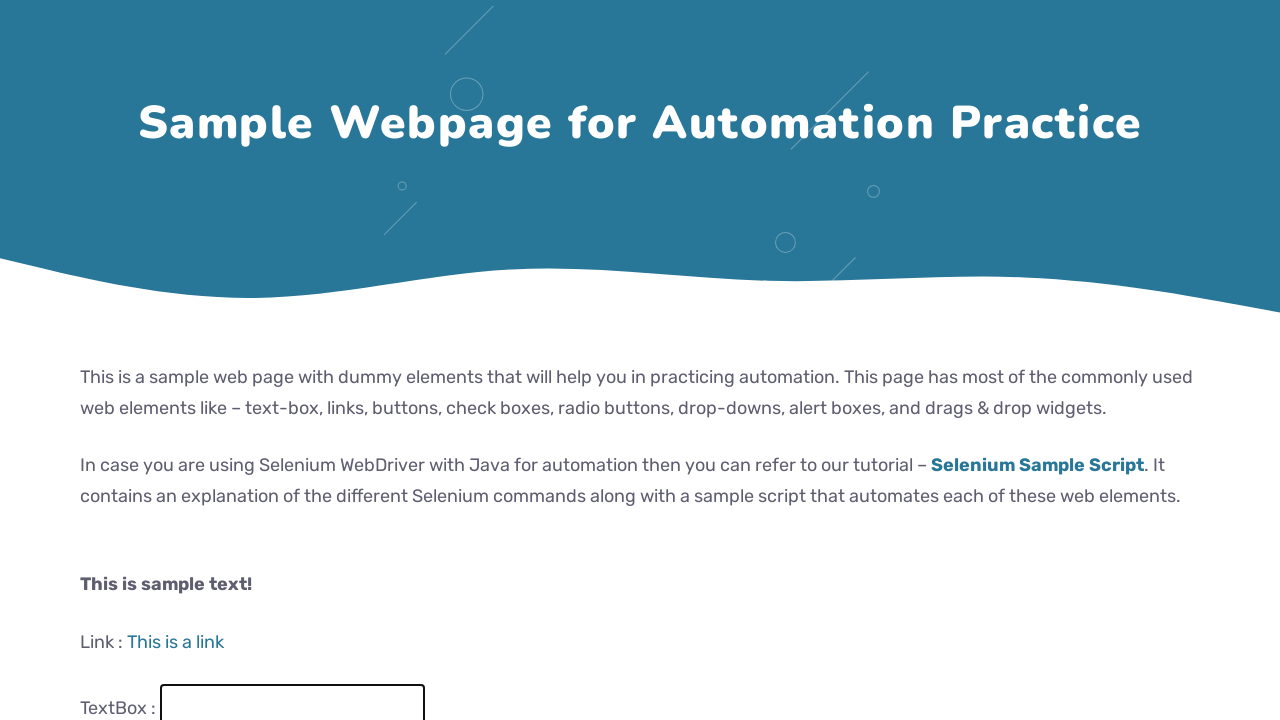

Waited 100ms after clear
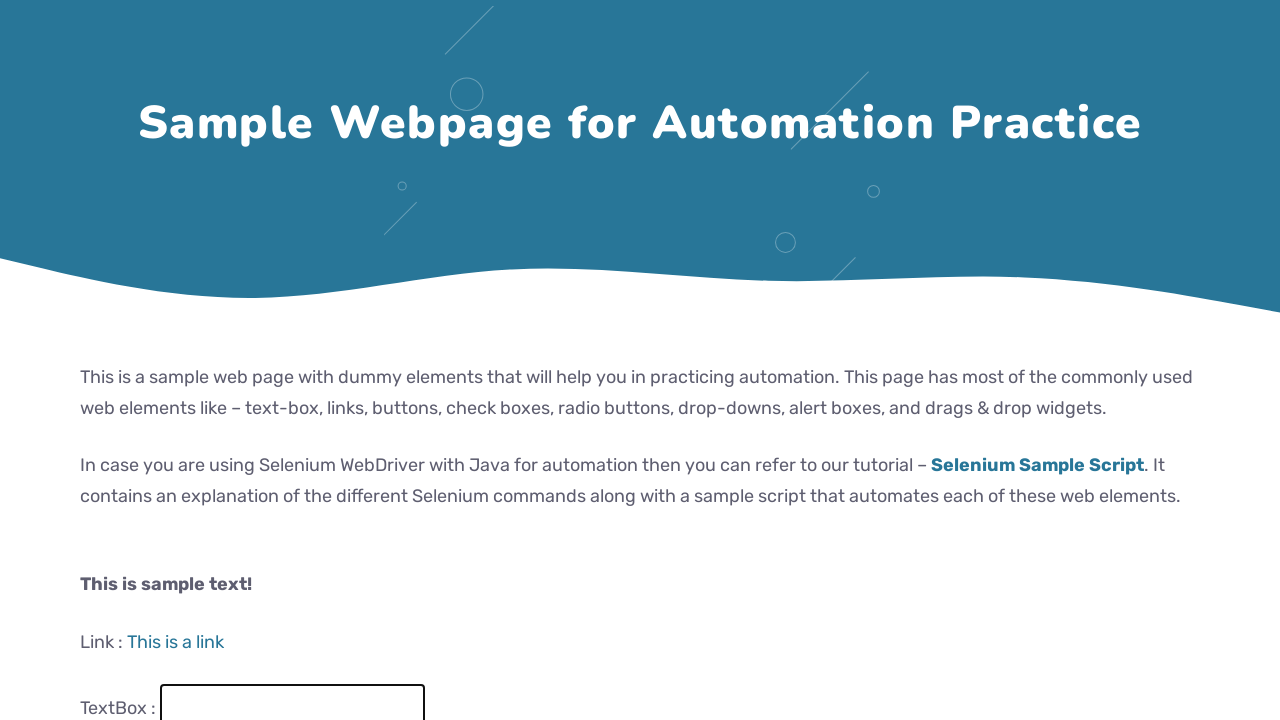

Filled text field with 'USJP Demo 49' on #fname
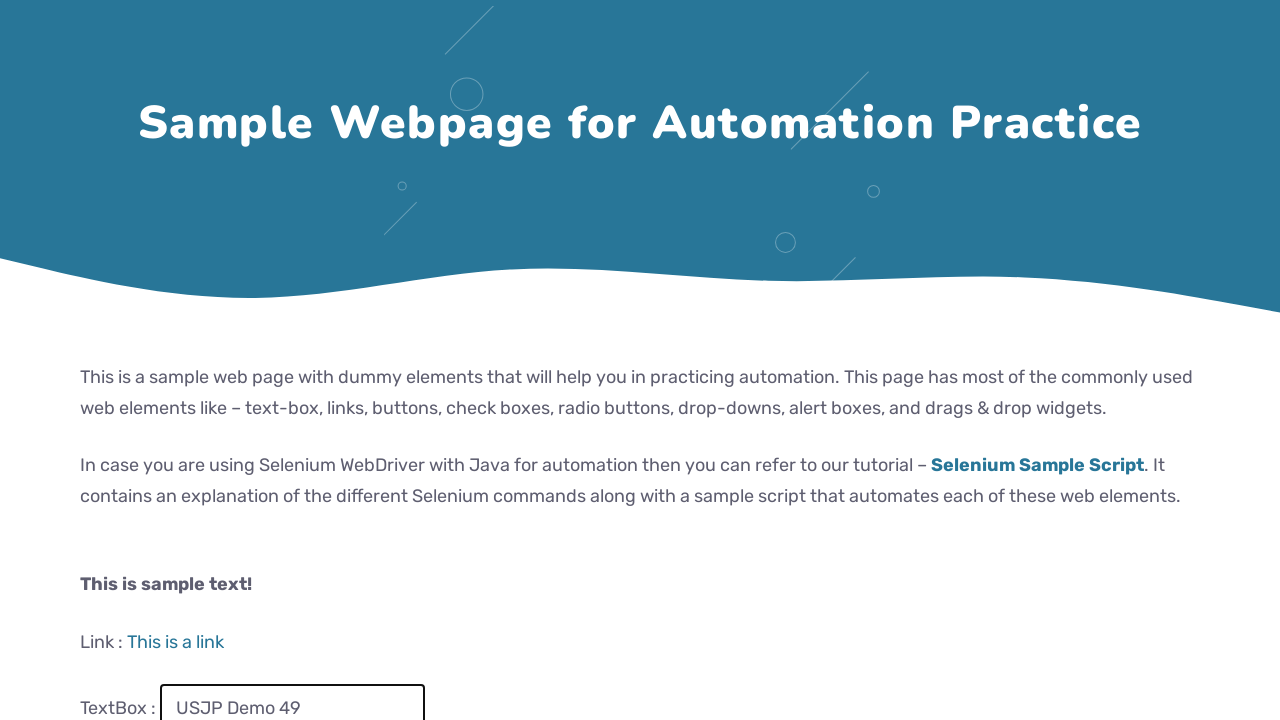

Waited 100ms after fill
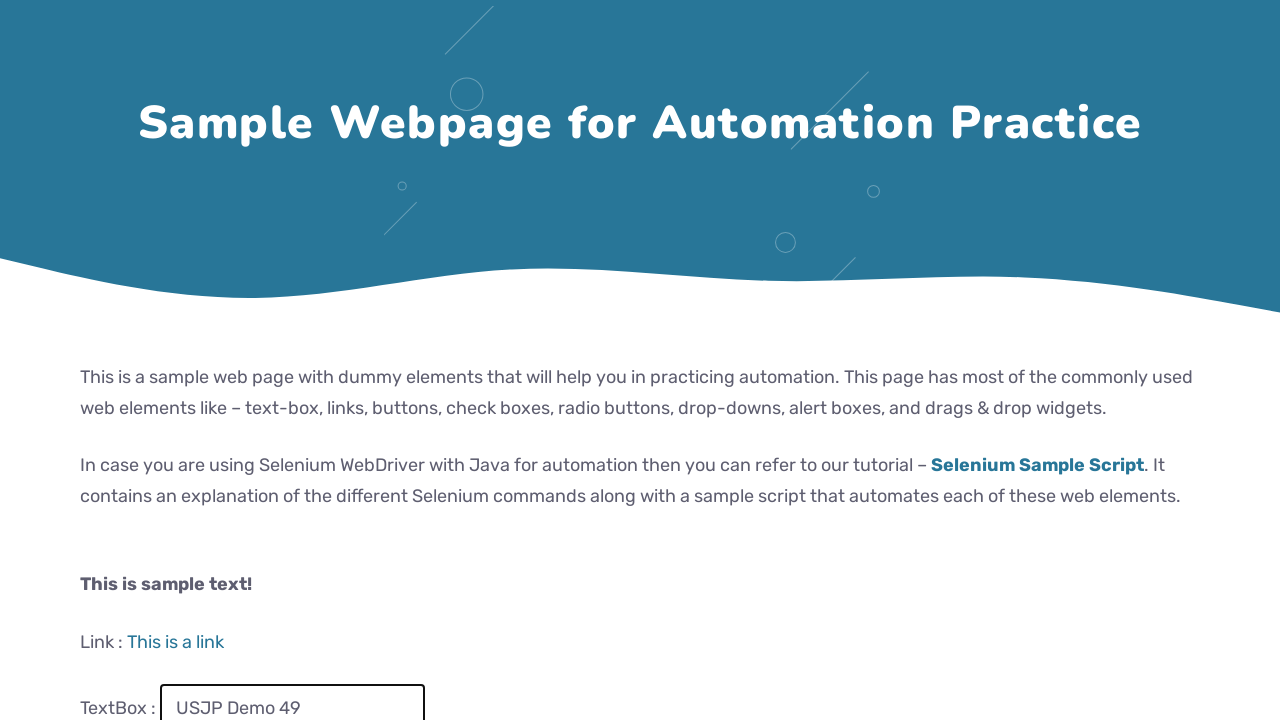

Cleared text field on #fname
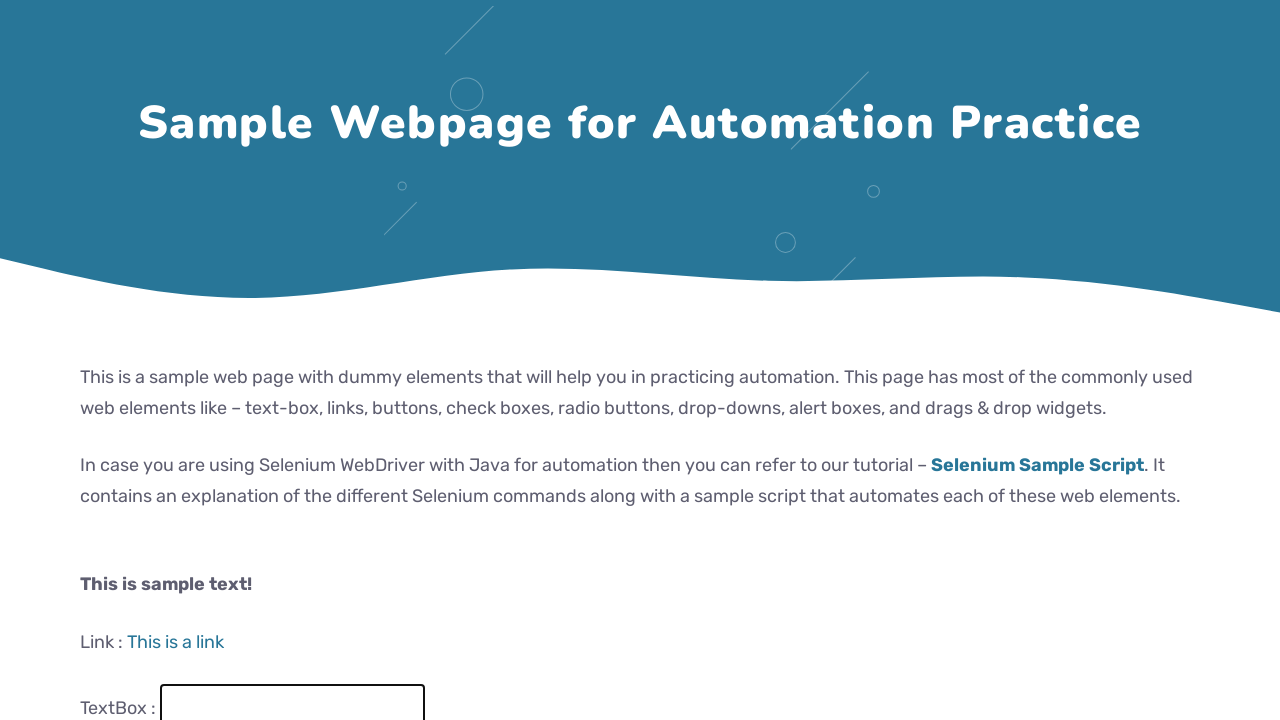

Waited 100ms after clear
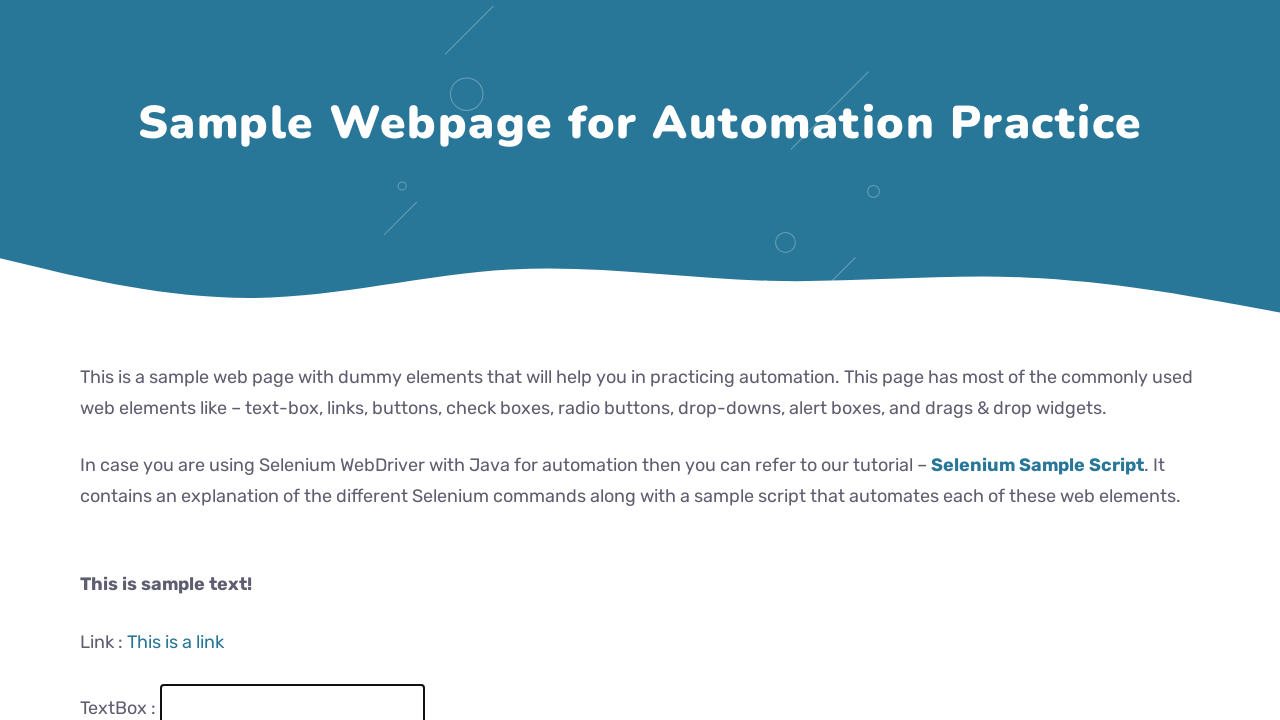

Filled text field with 'USJP Demo 50' on #fname
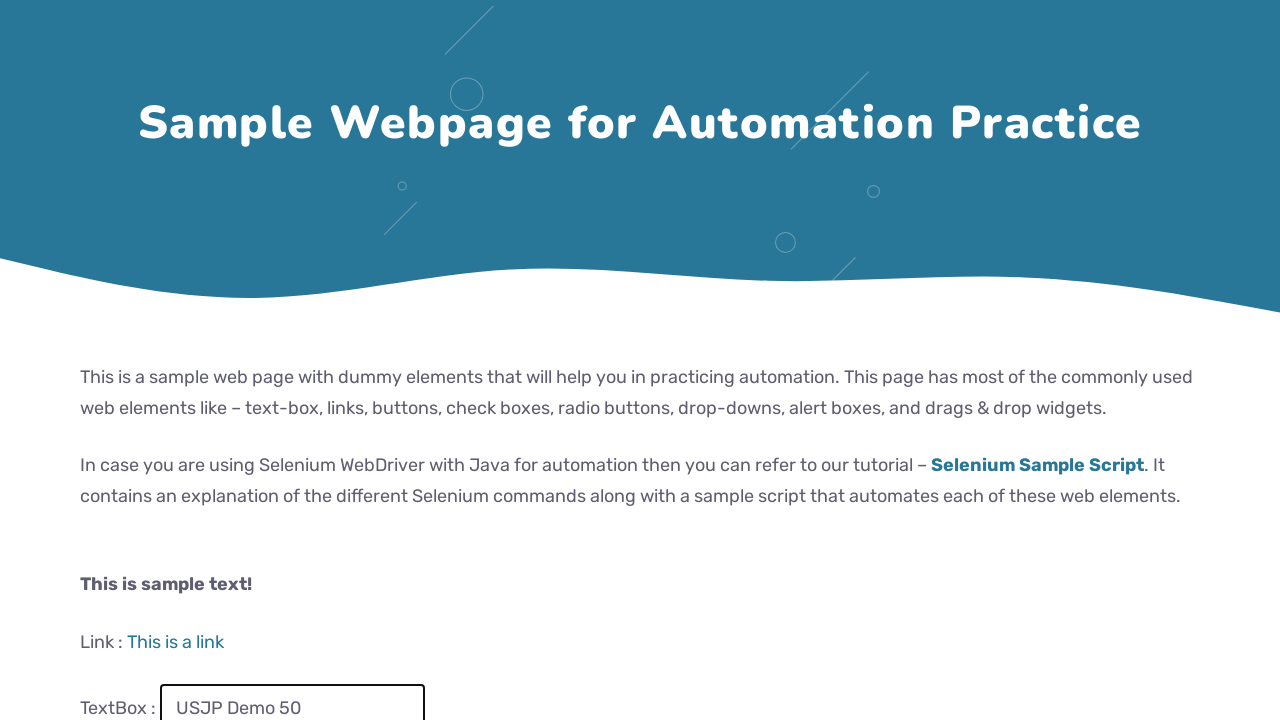

Waited 100ms after fill
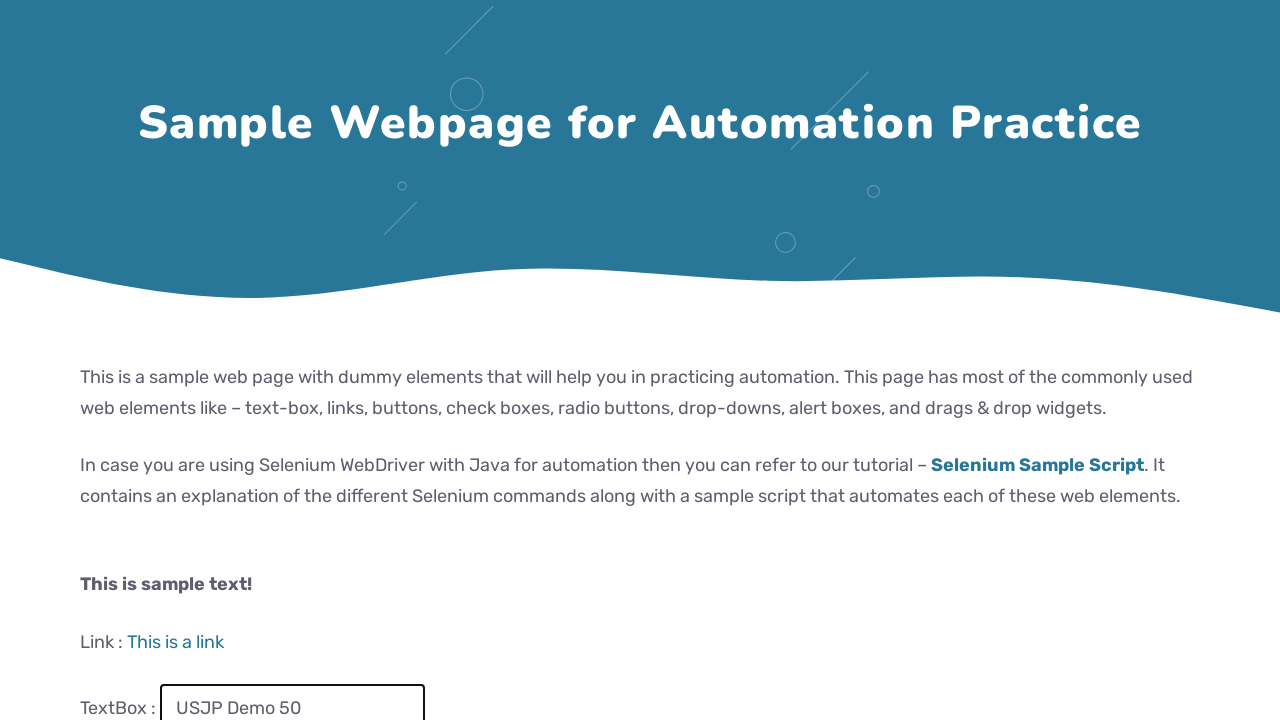

Cleared text field on #fname
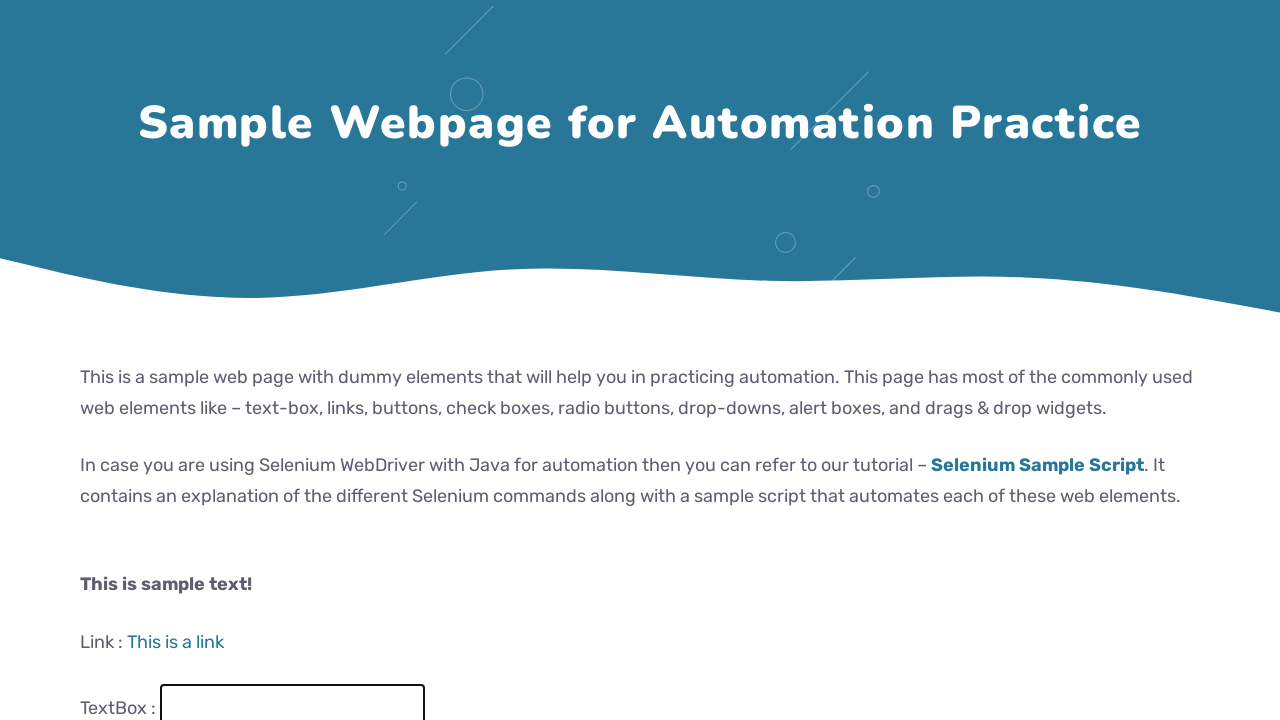

Waited 100ms after clear
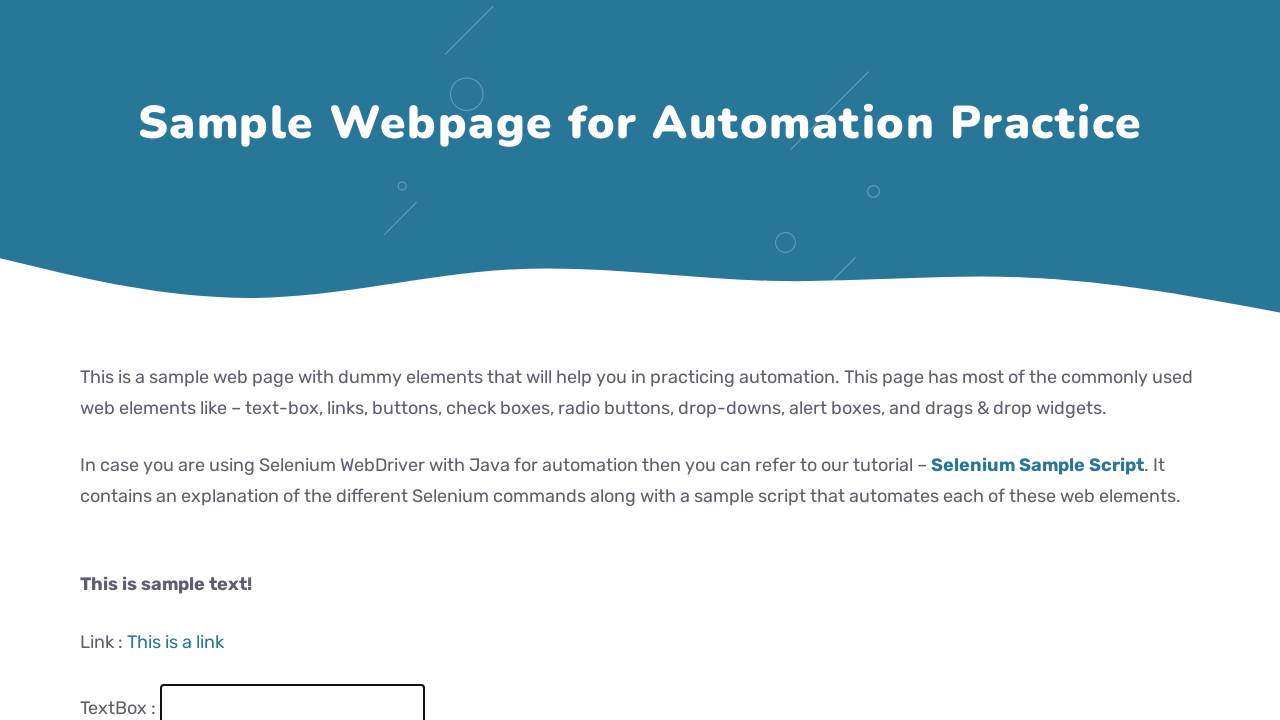

Filled text field with 'USJP Demo 51' on #fname
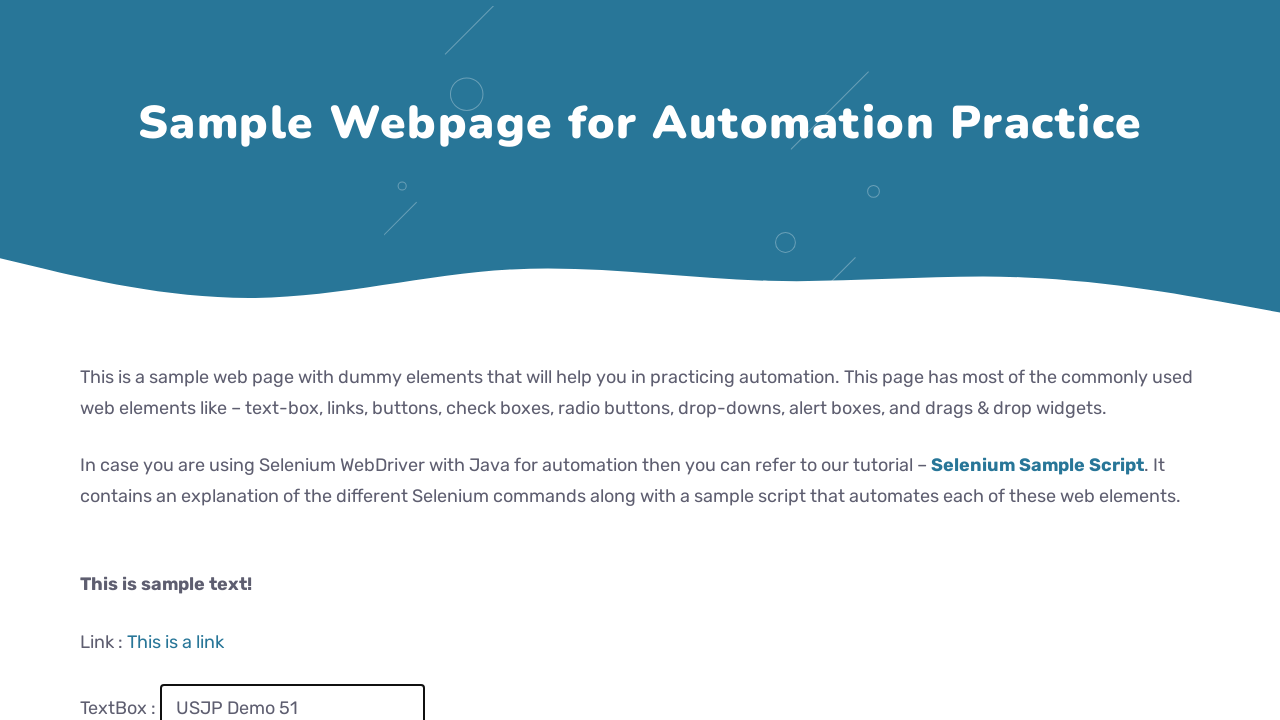

Waited 100ms after fill
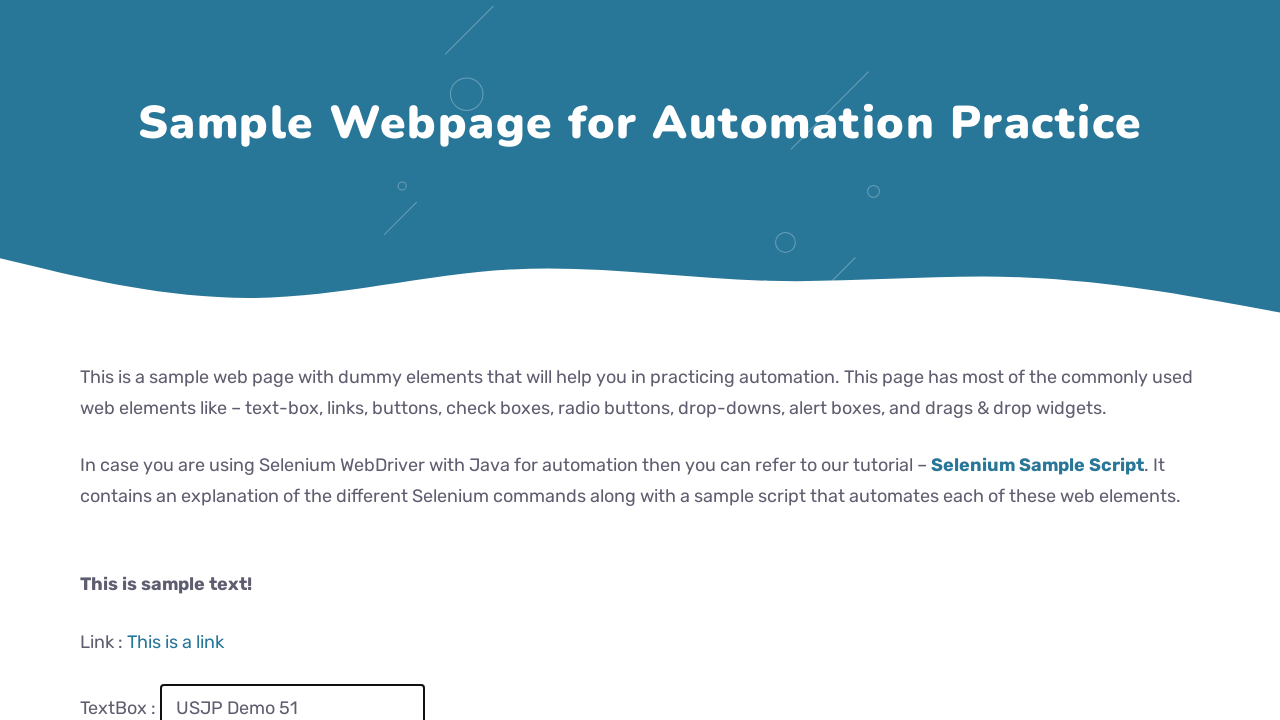

Cleared text field on #fname
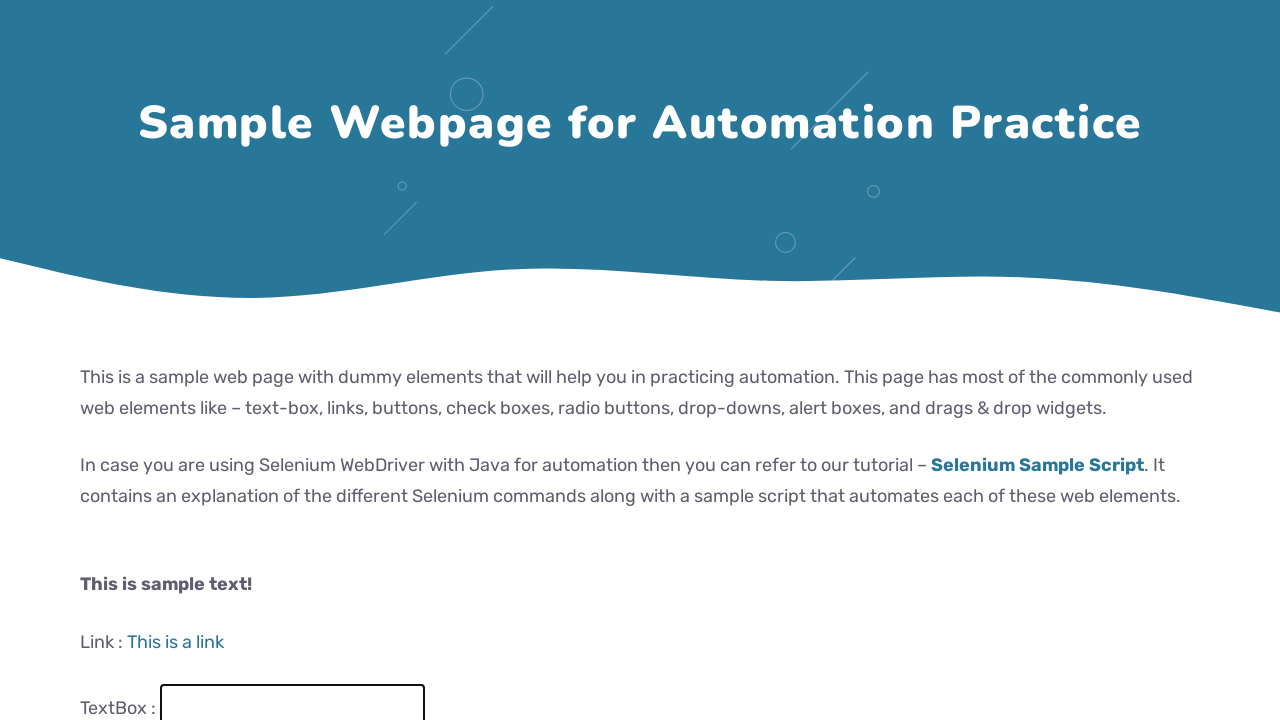

Waited 100ms after clear
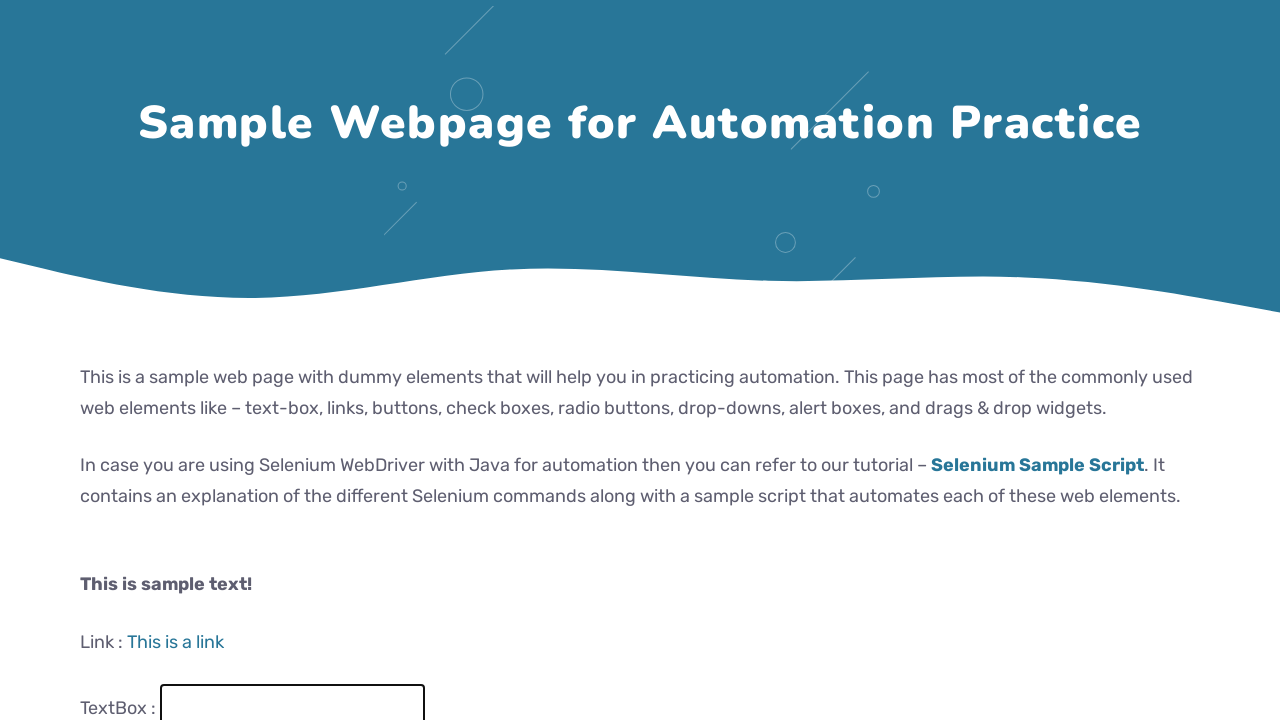

Filled text field with 'USJP Demo 52' on #fname
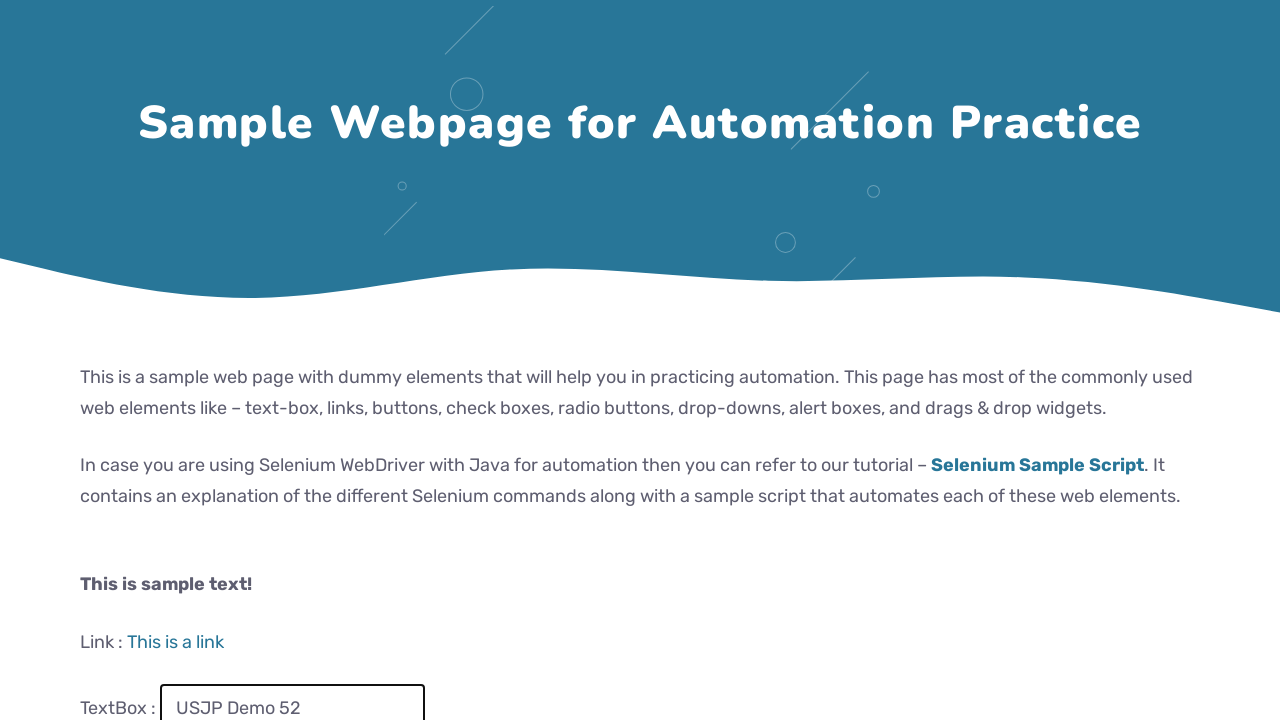

Waited 100ms after fill
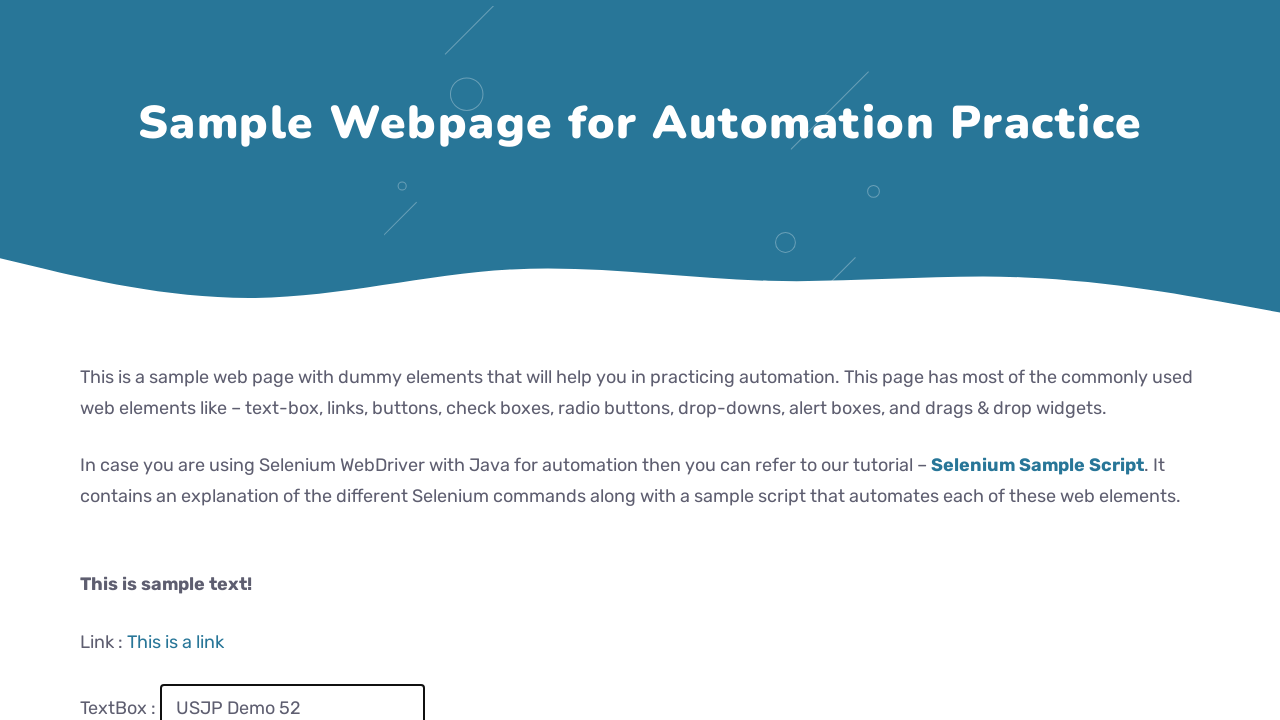

Cleared text field on #fname
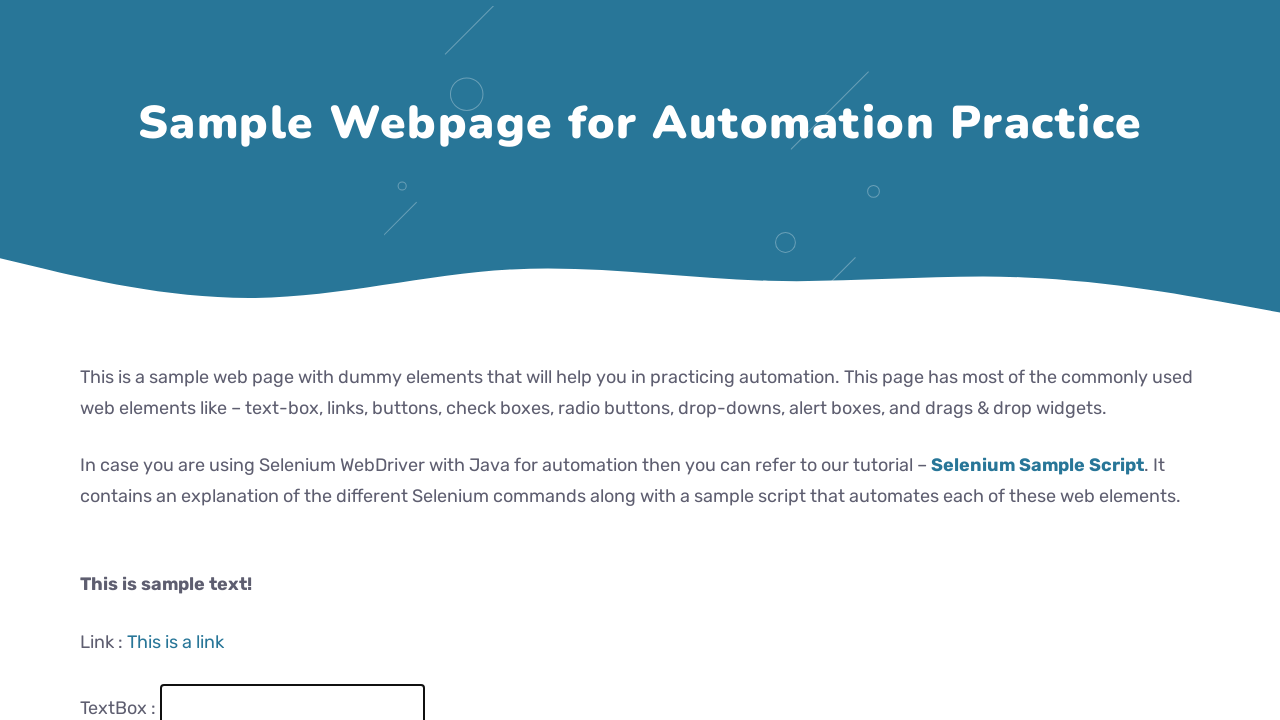

Waited 100ms after clear
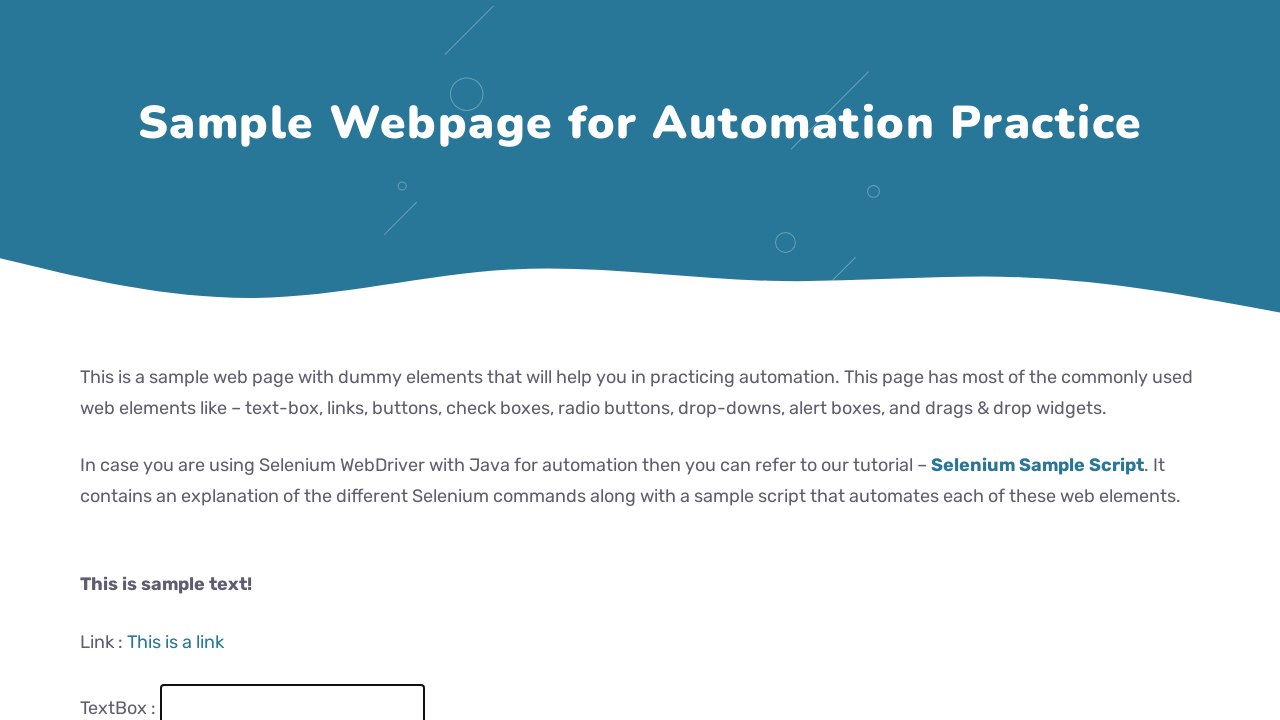

Filled text field with 'USJP Demo 53' on #fname
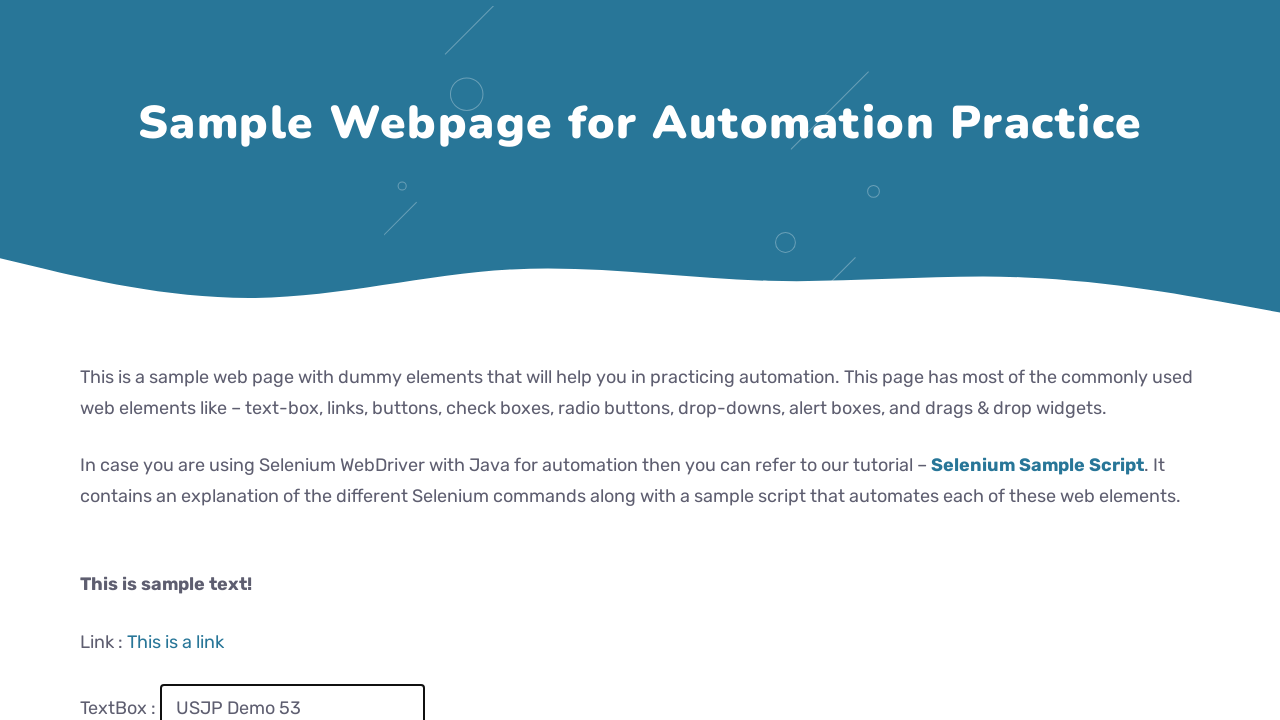

Waited 100ms after fill
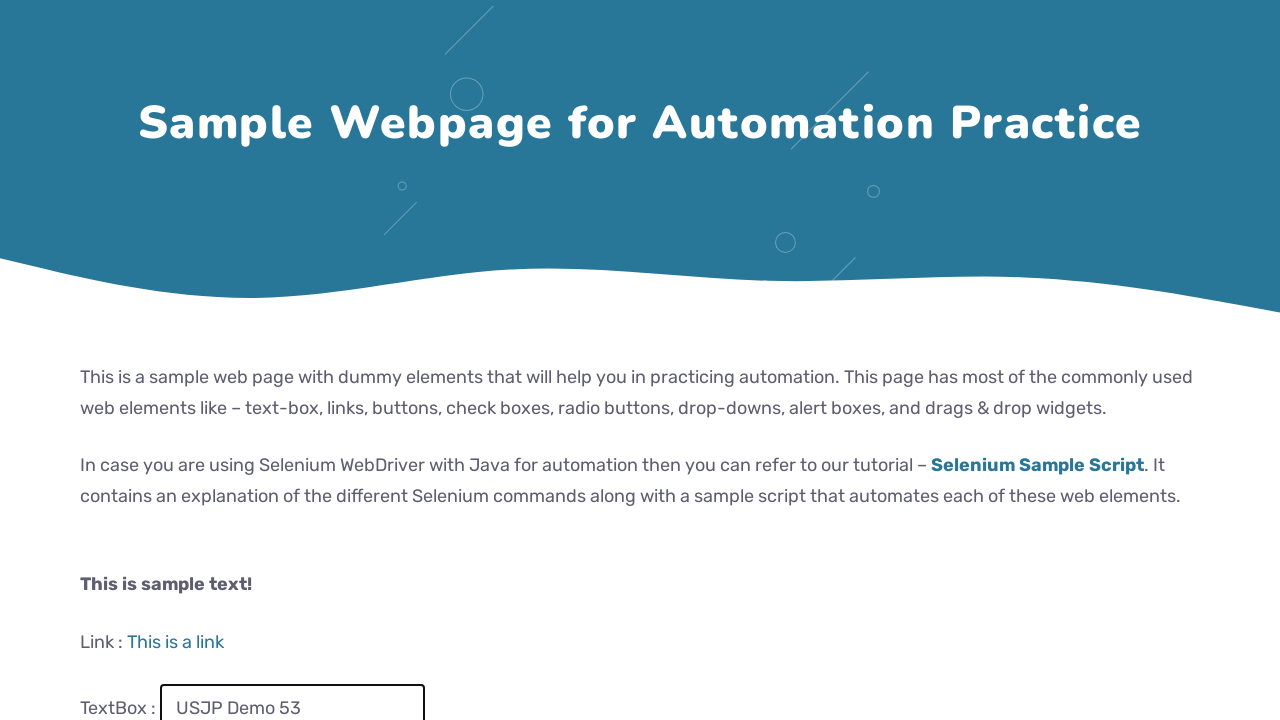

Cleared text field on #fname
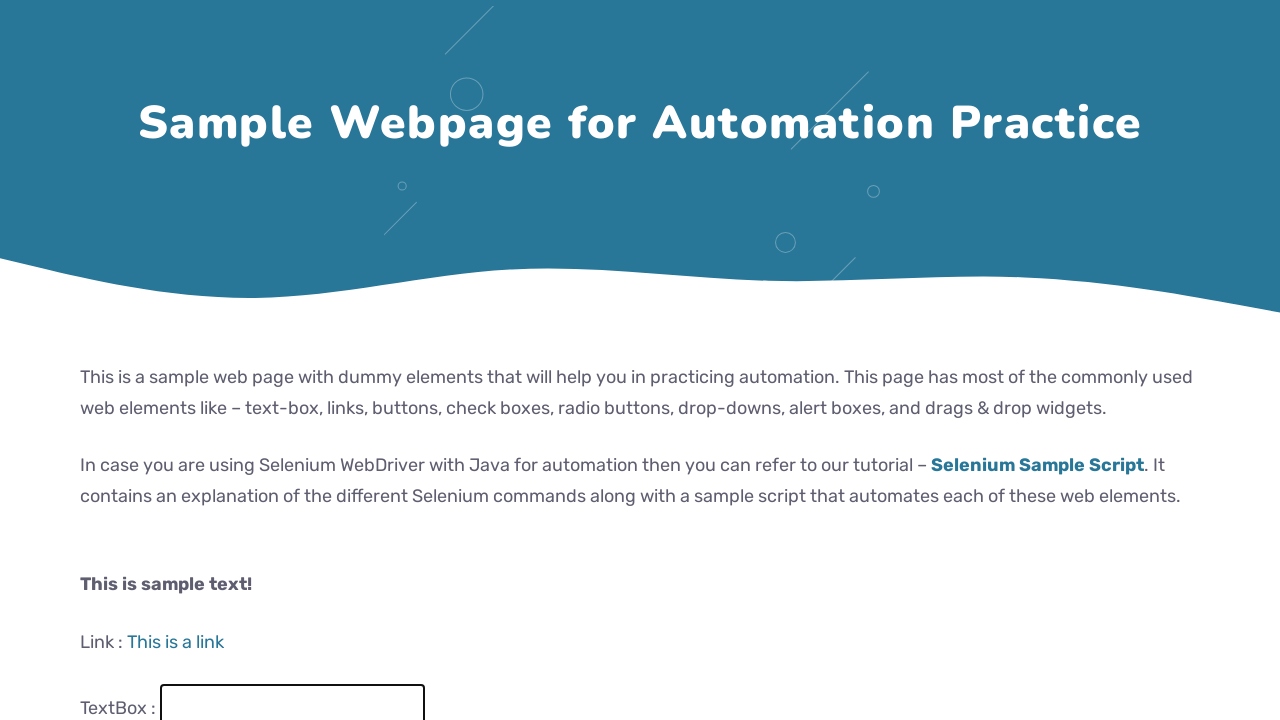

Waited 100ms after clear
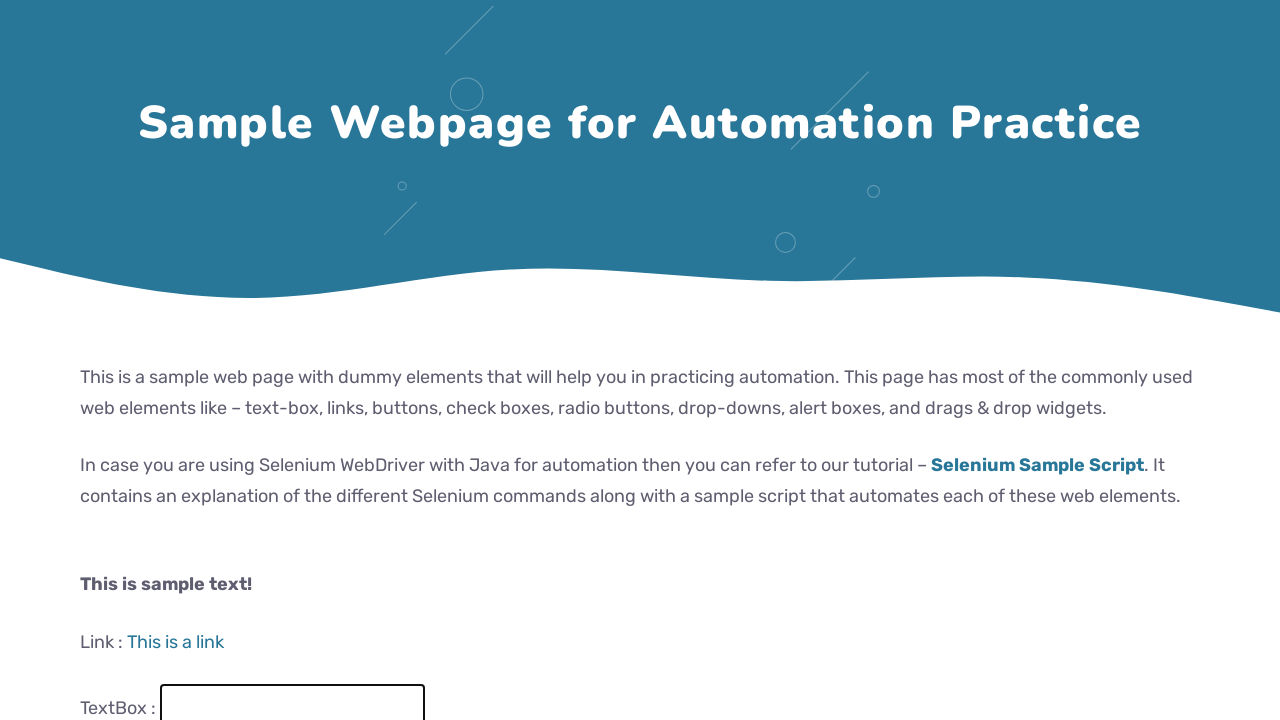

Filled text field with 'USJP Demo 54' on #fname
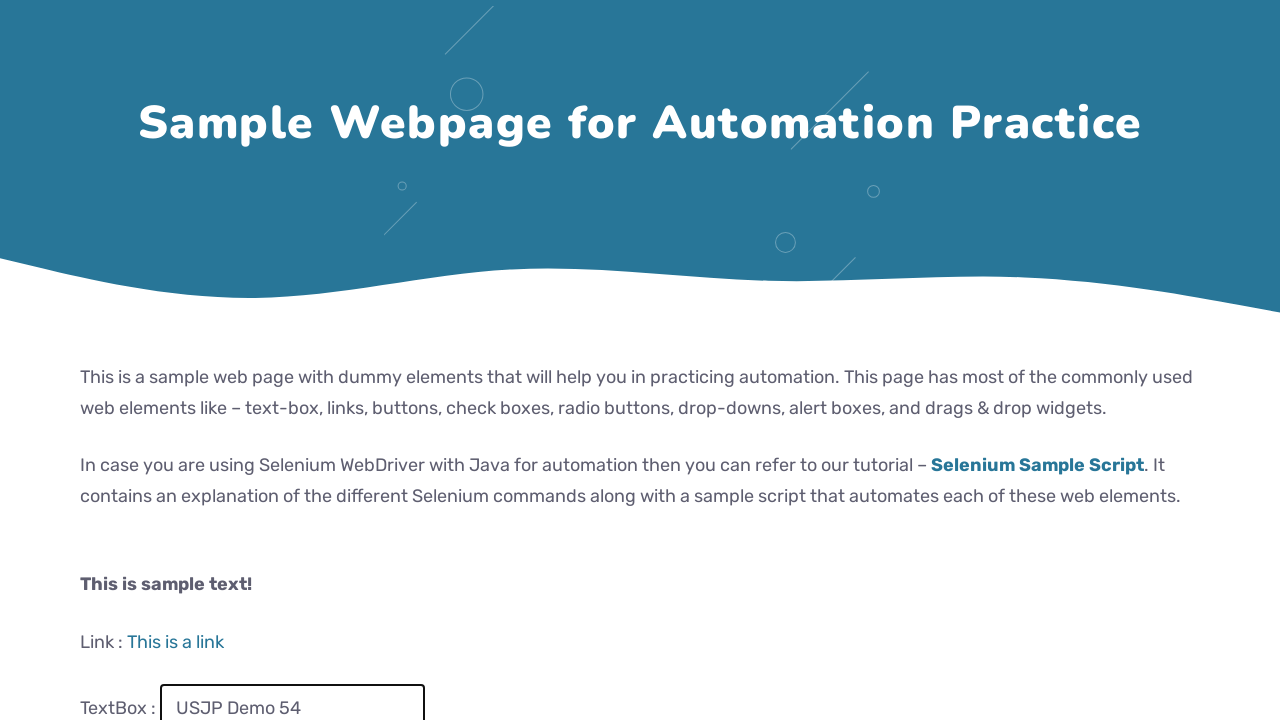

Waited 100ms after fill
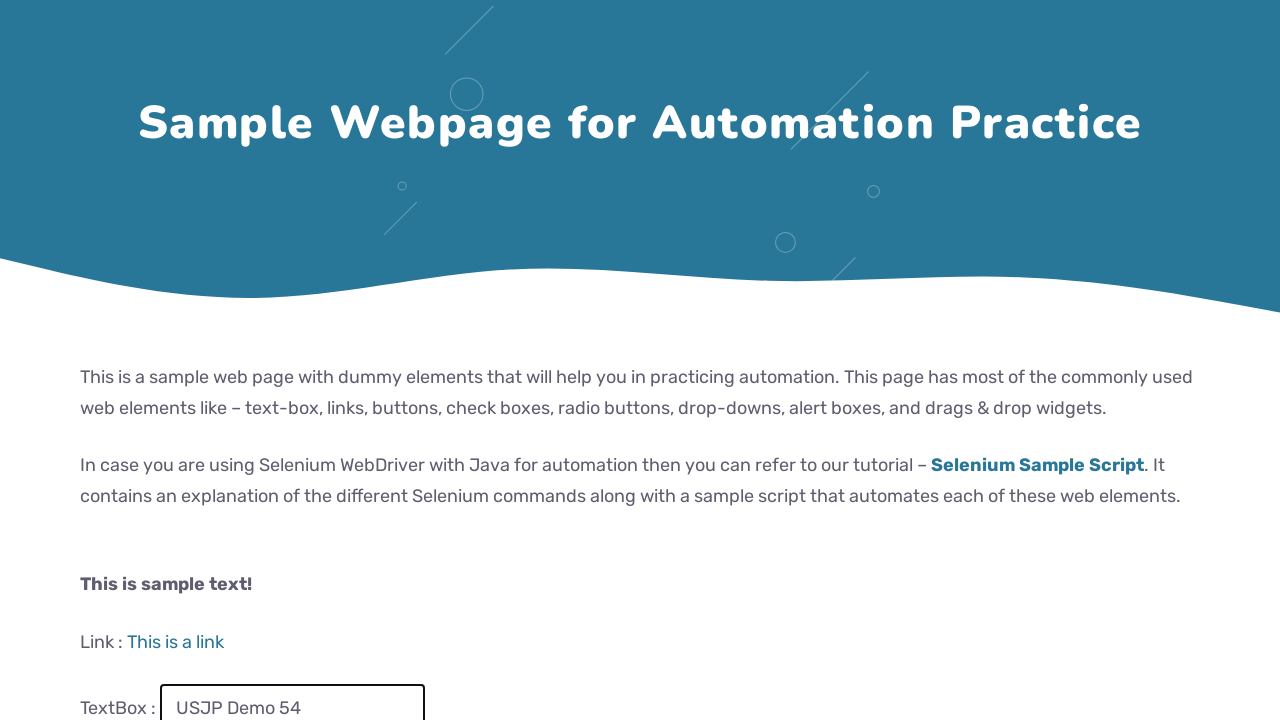

Cleared text field on #fname
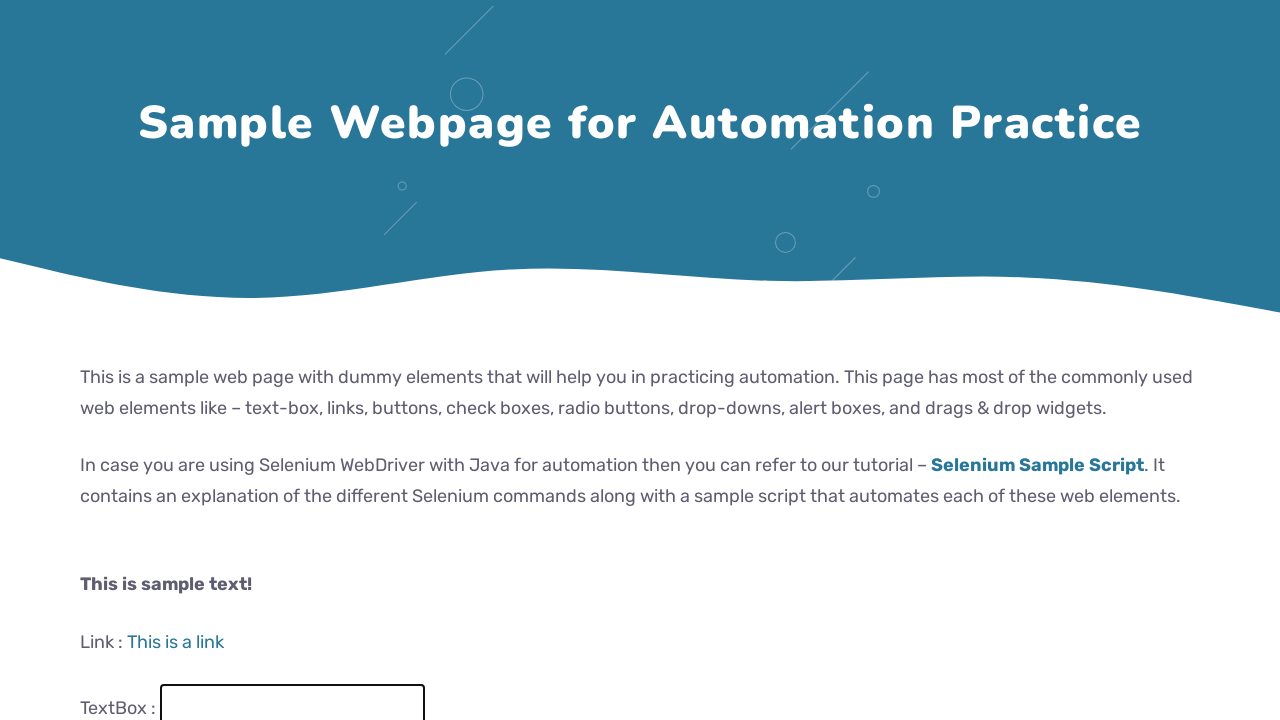

Waited 100ms after clear
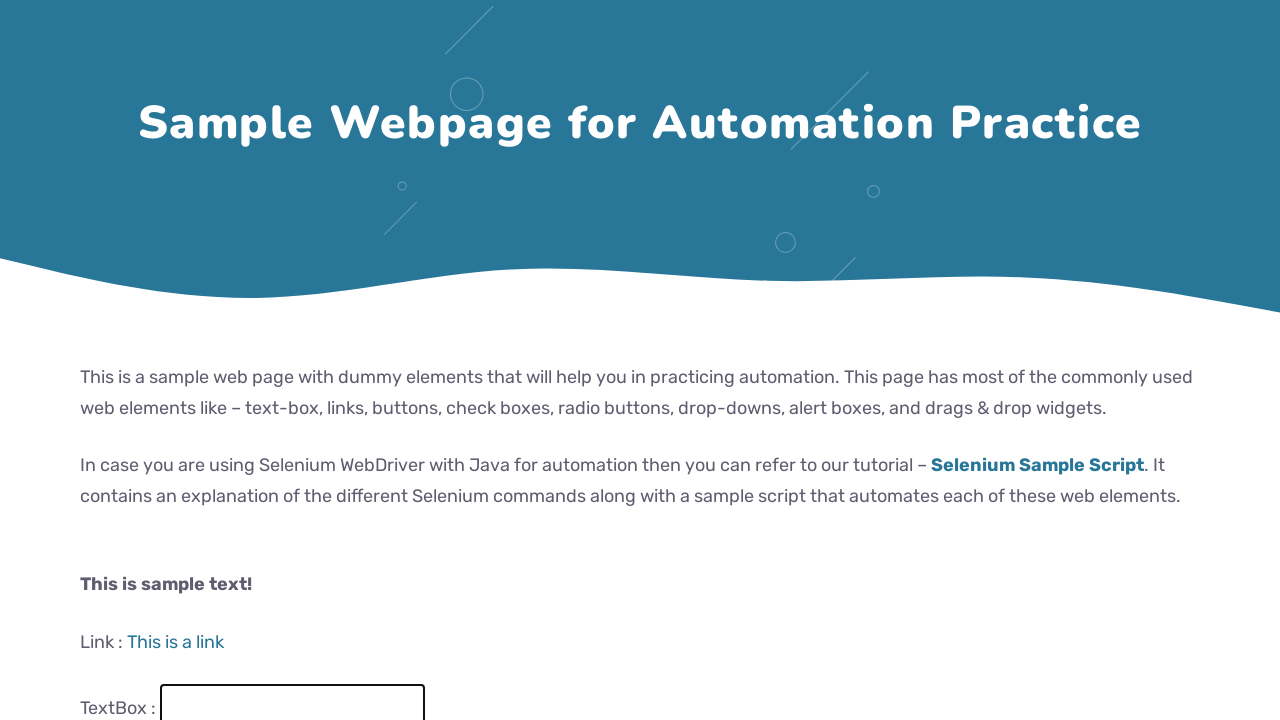

Filled text field with 'USJP Demo 55' on #fname
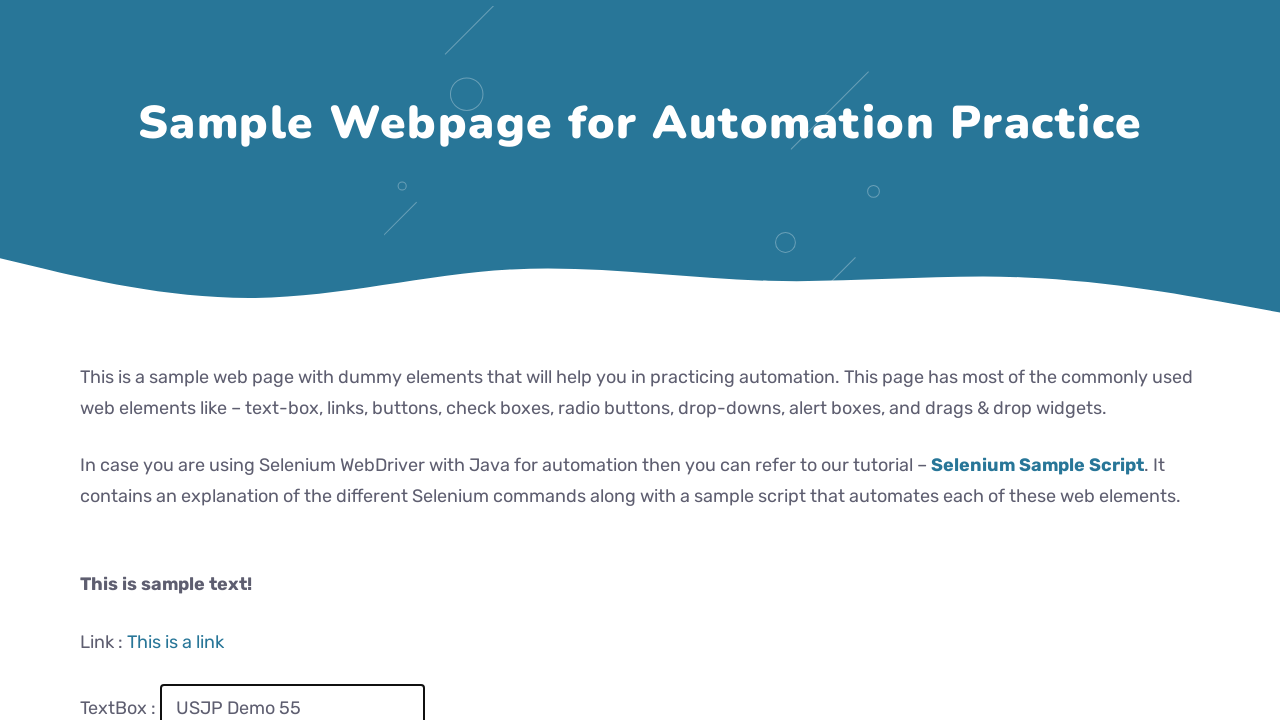

Waited 100ms after fill
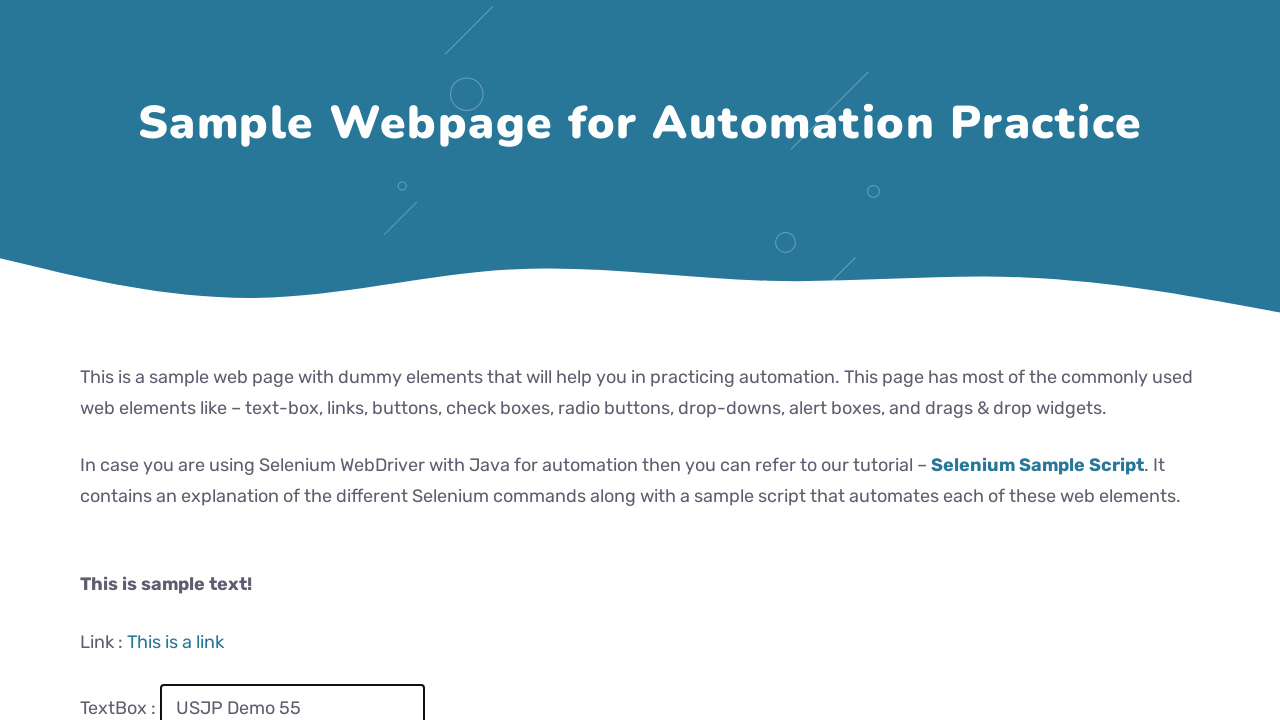

Cleared text field on #fname
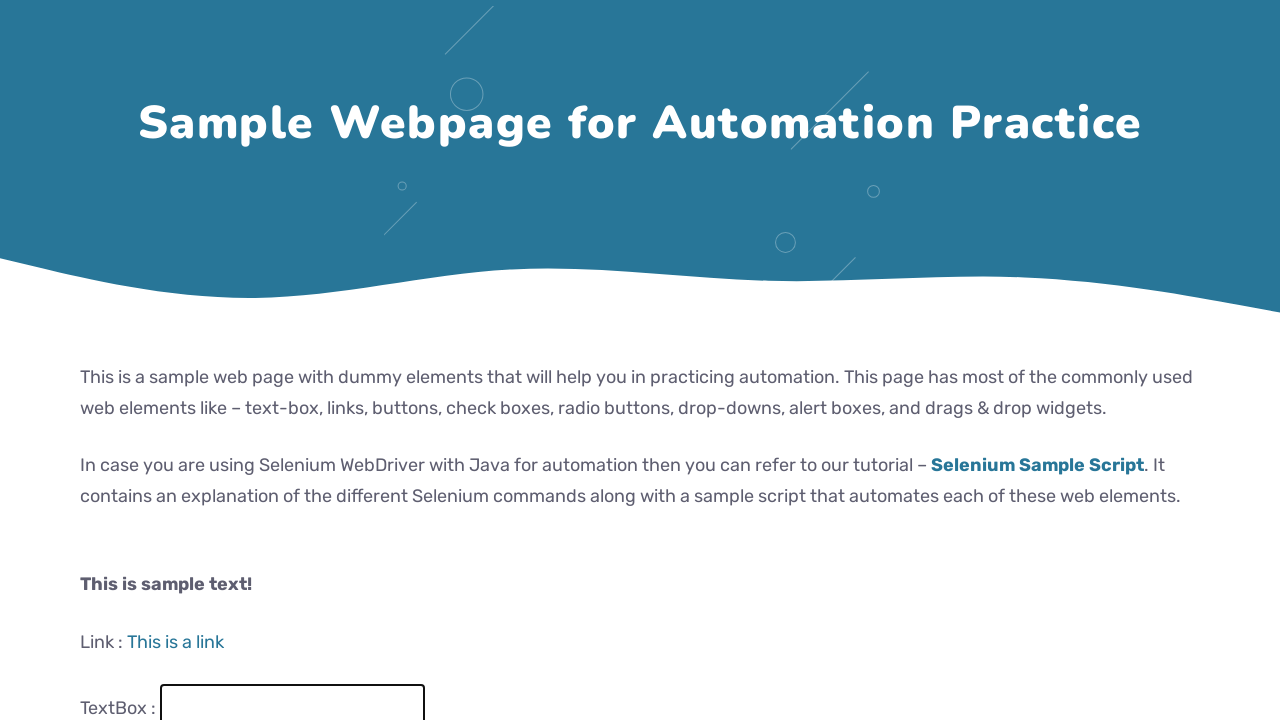

Waited 100ms after clear
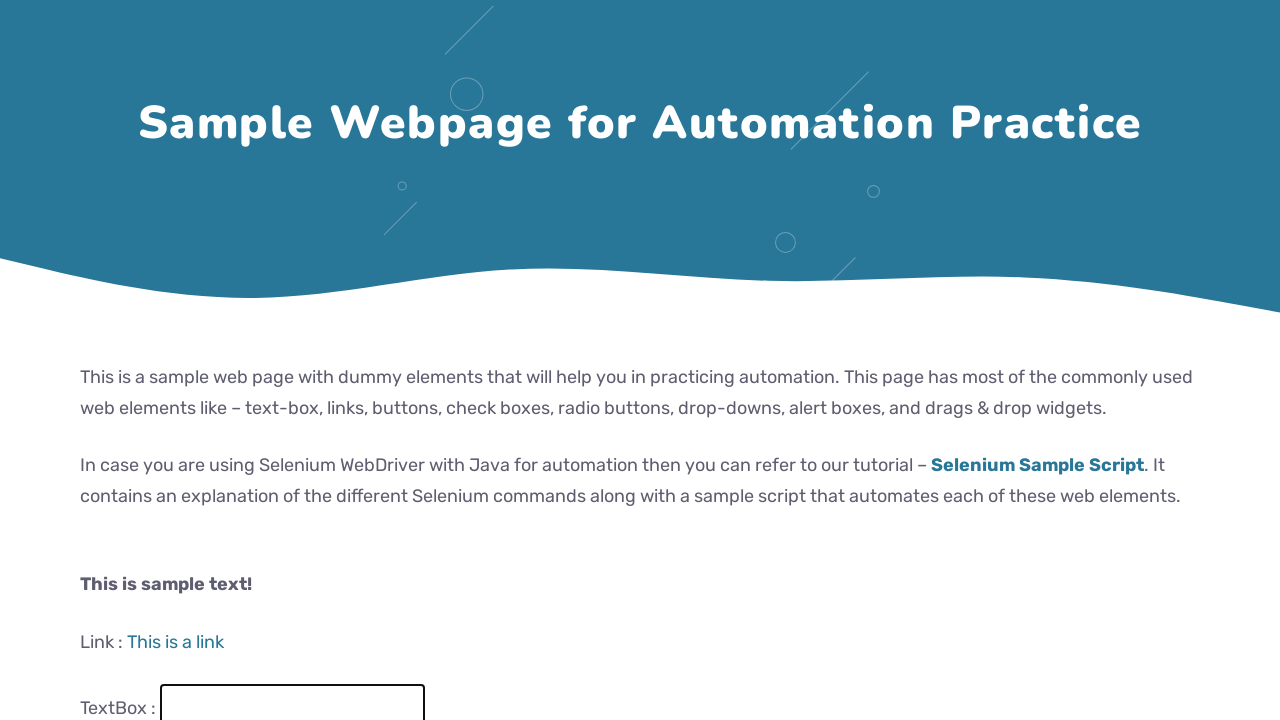

Filled text field with 'USJP Demo 56' on #fname
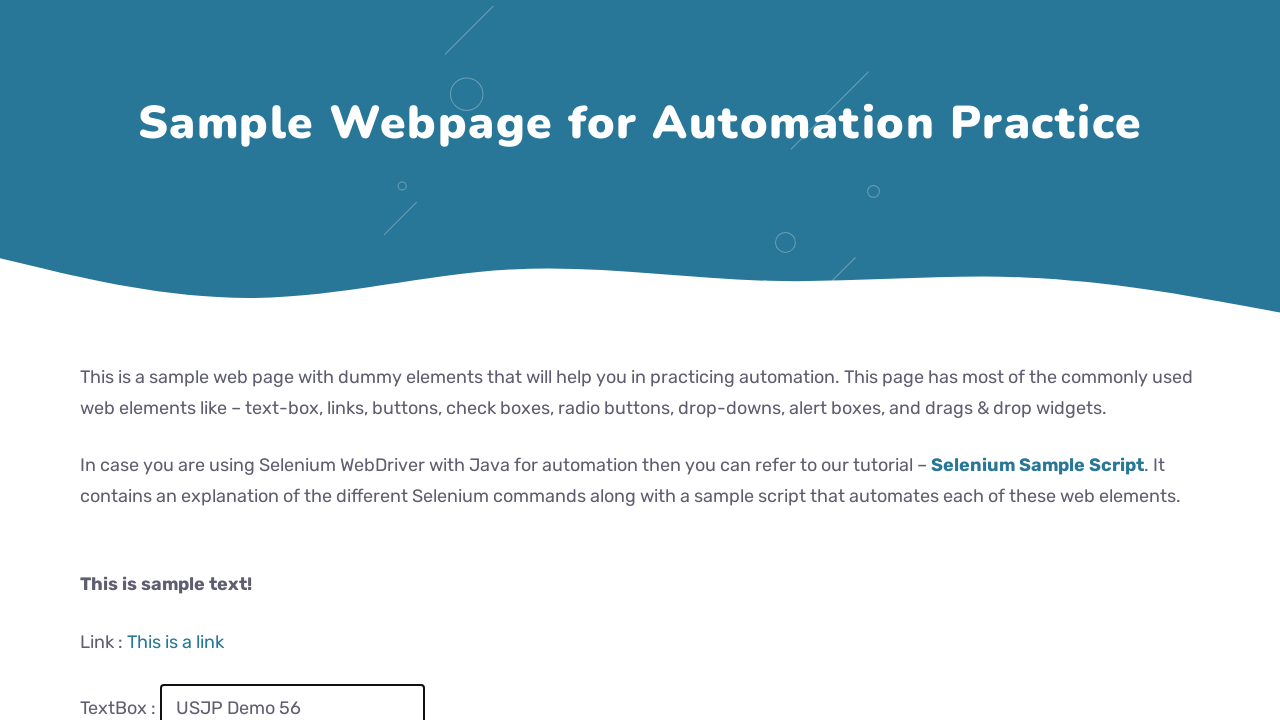

Waited 100ms after fill
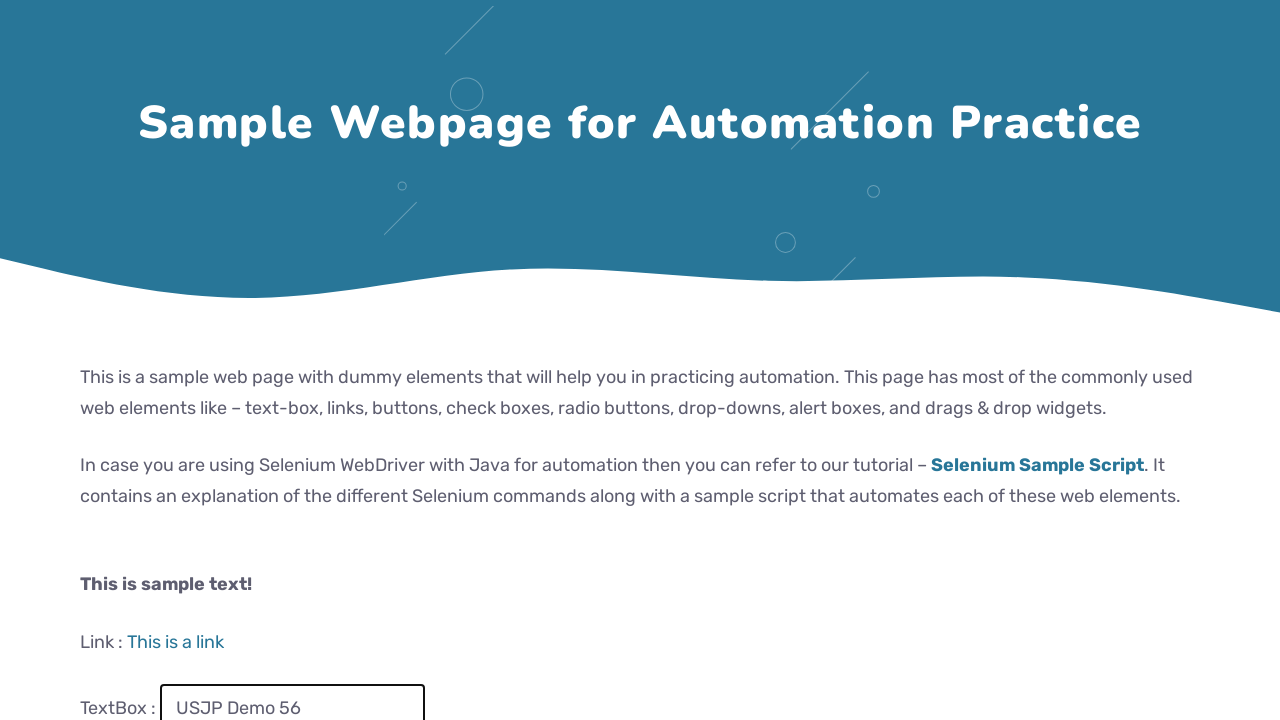

Cleared text field on #fname
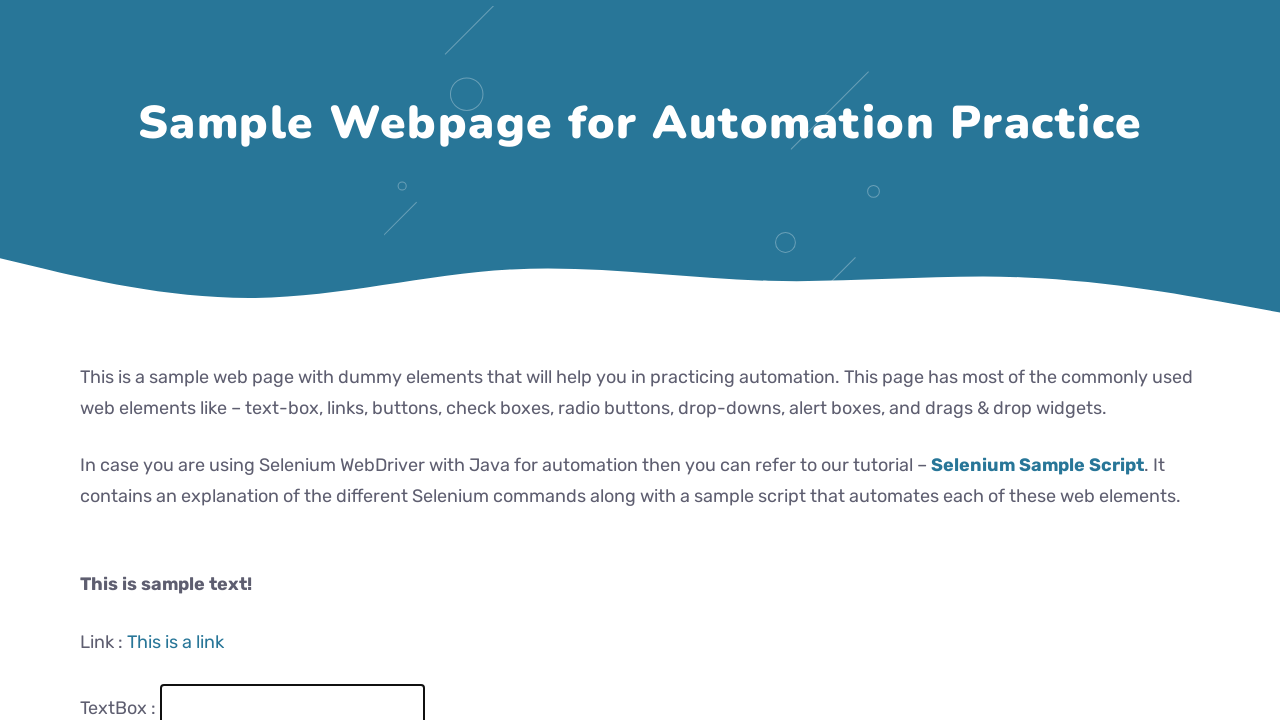

Waited 100ms after clear
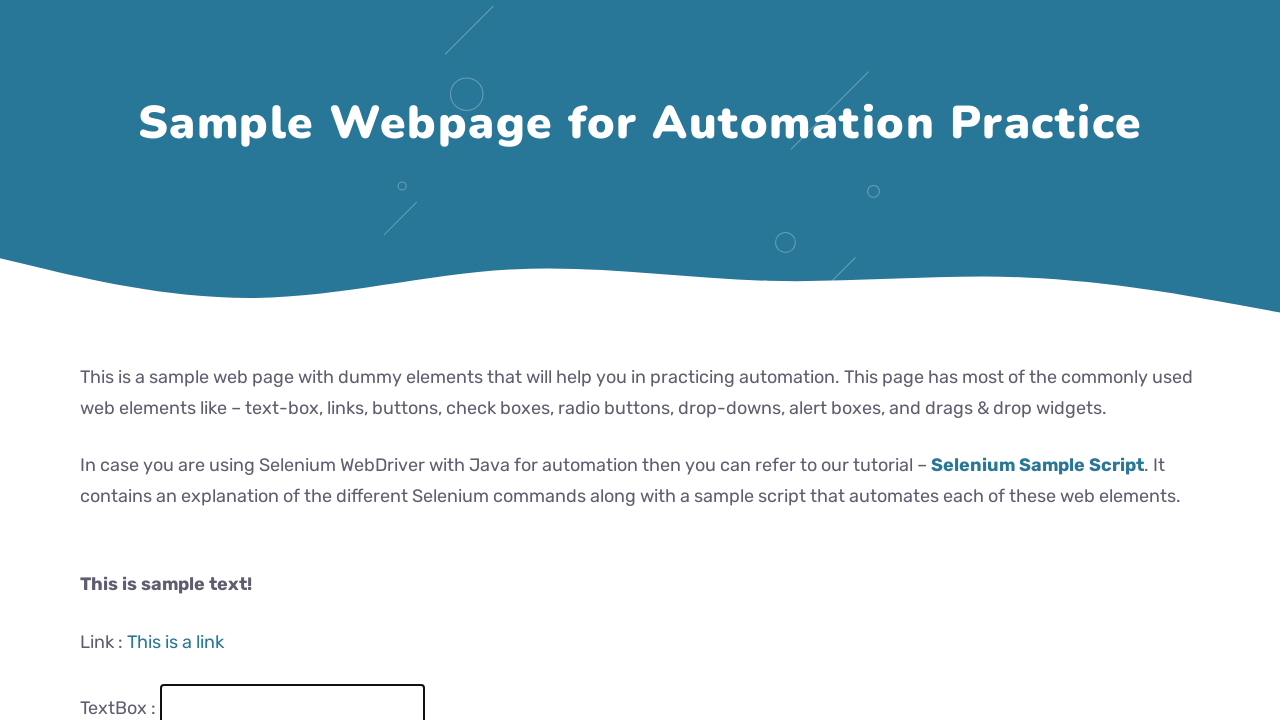

Filled text field with 'USJP Demo 57' on #fname
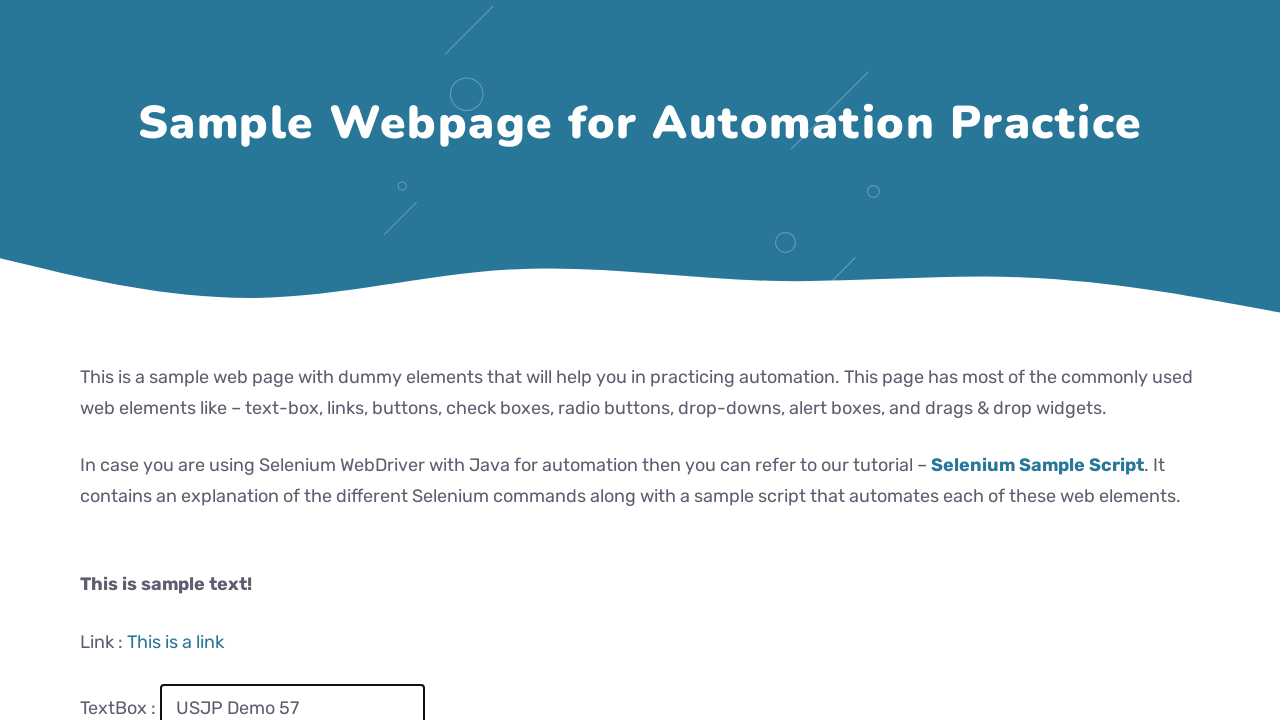

Waited 100ms after fill
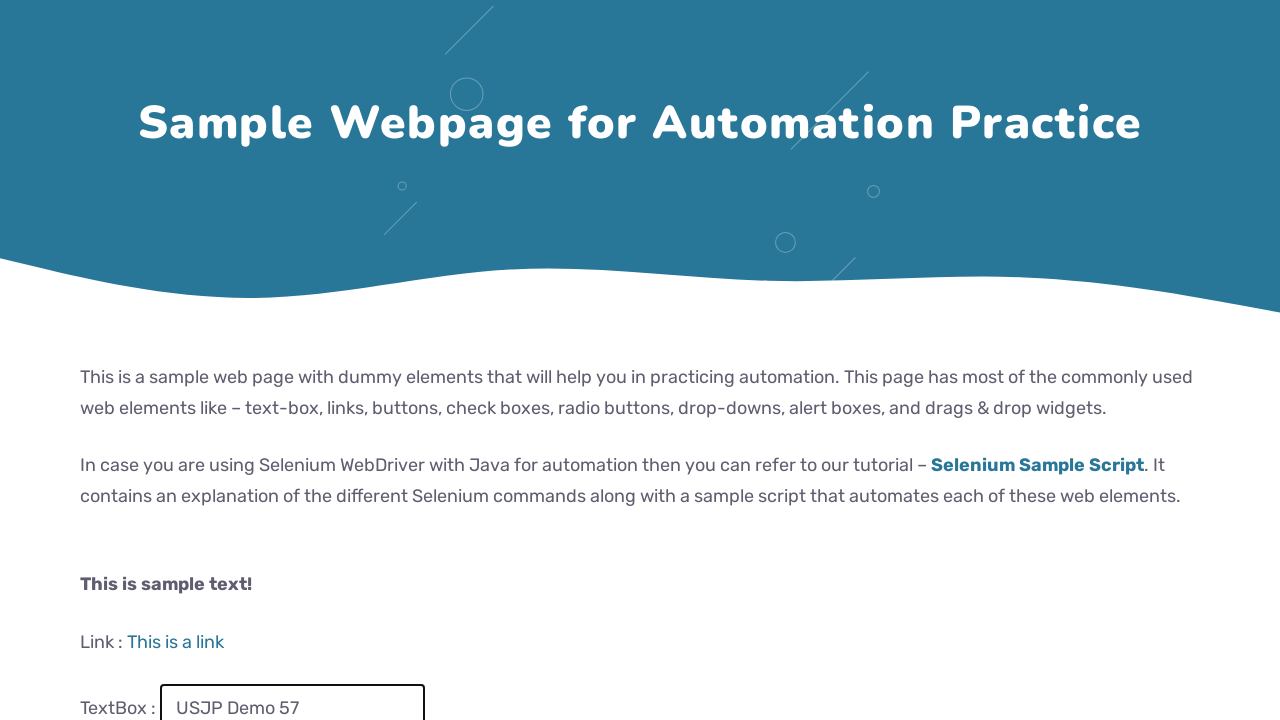

Cleared text field on #fname
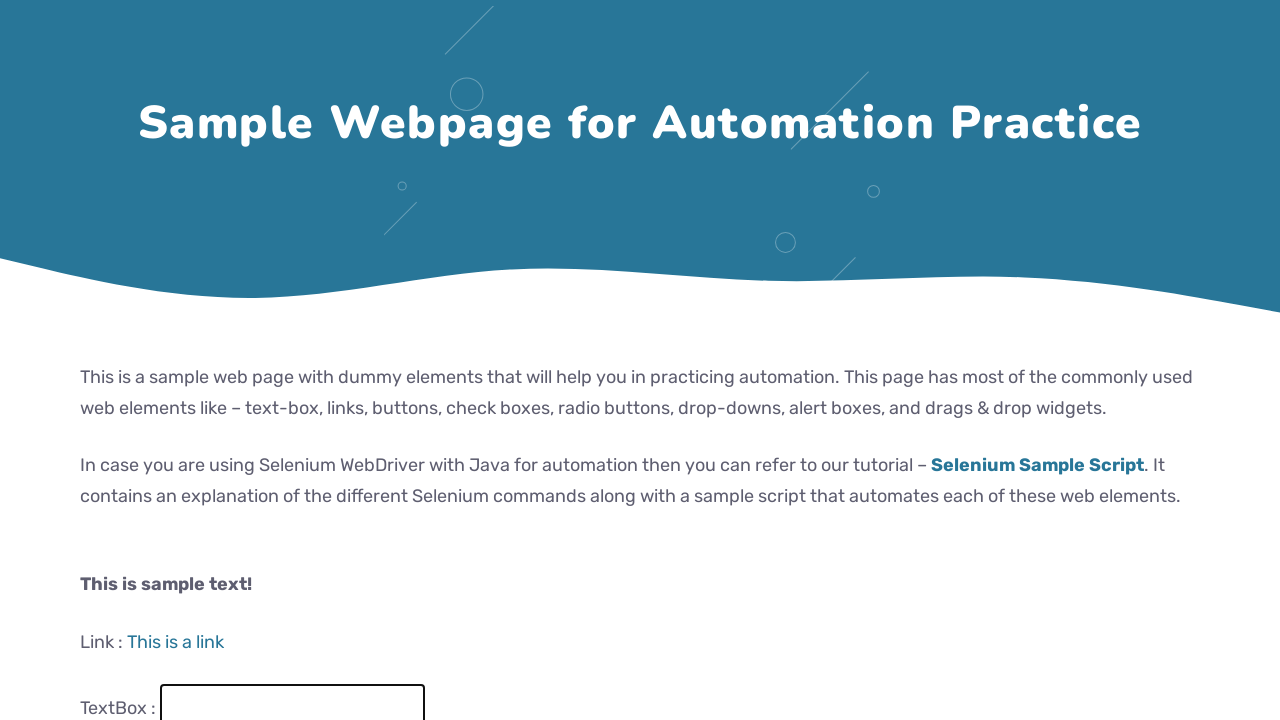

Waited 100ms after clear
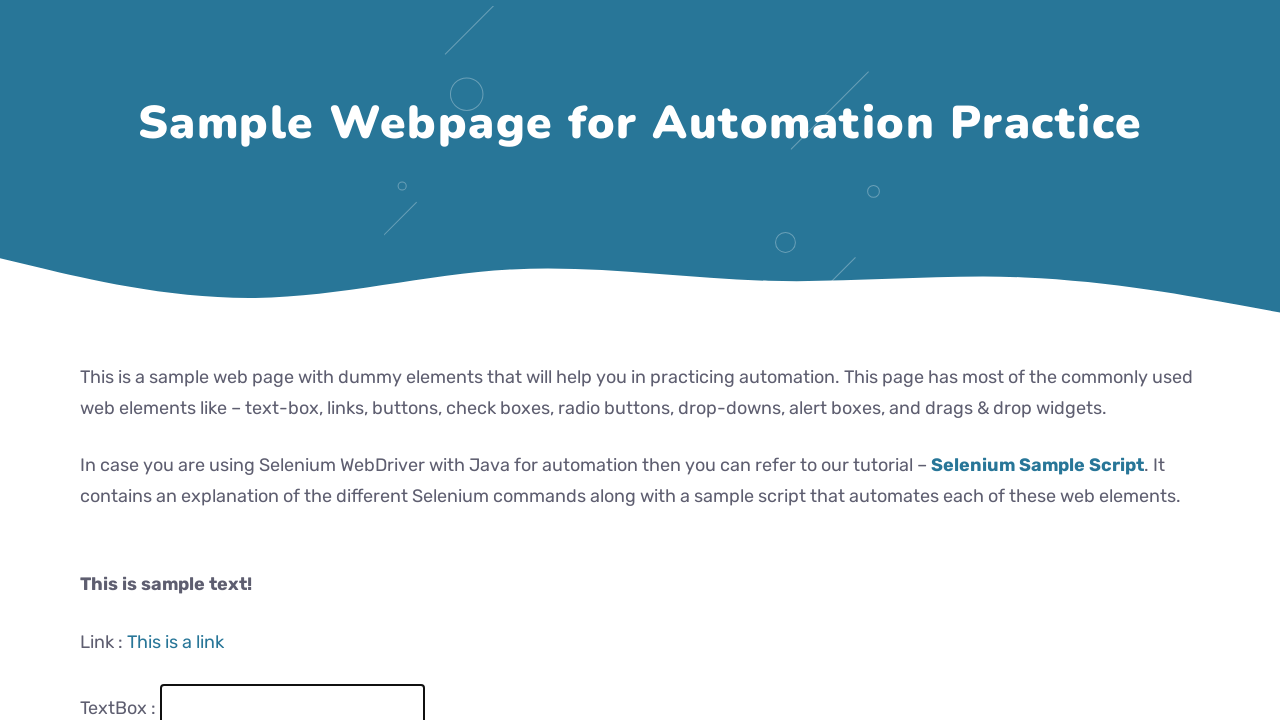

Filled text field with 'USJP Demo 58' on #fname
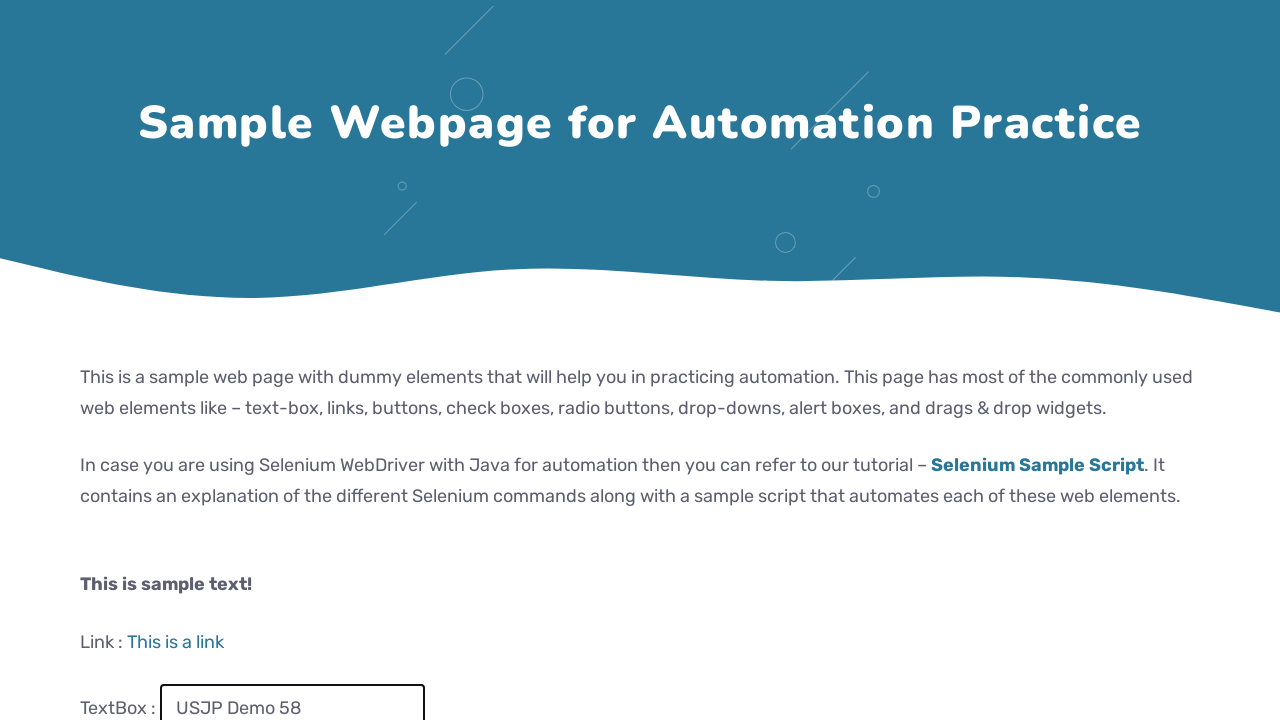

Waited 100ms after fill
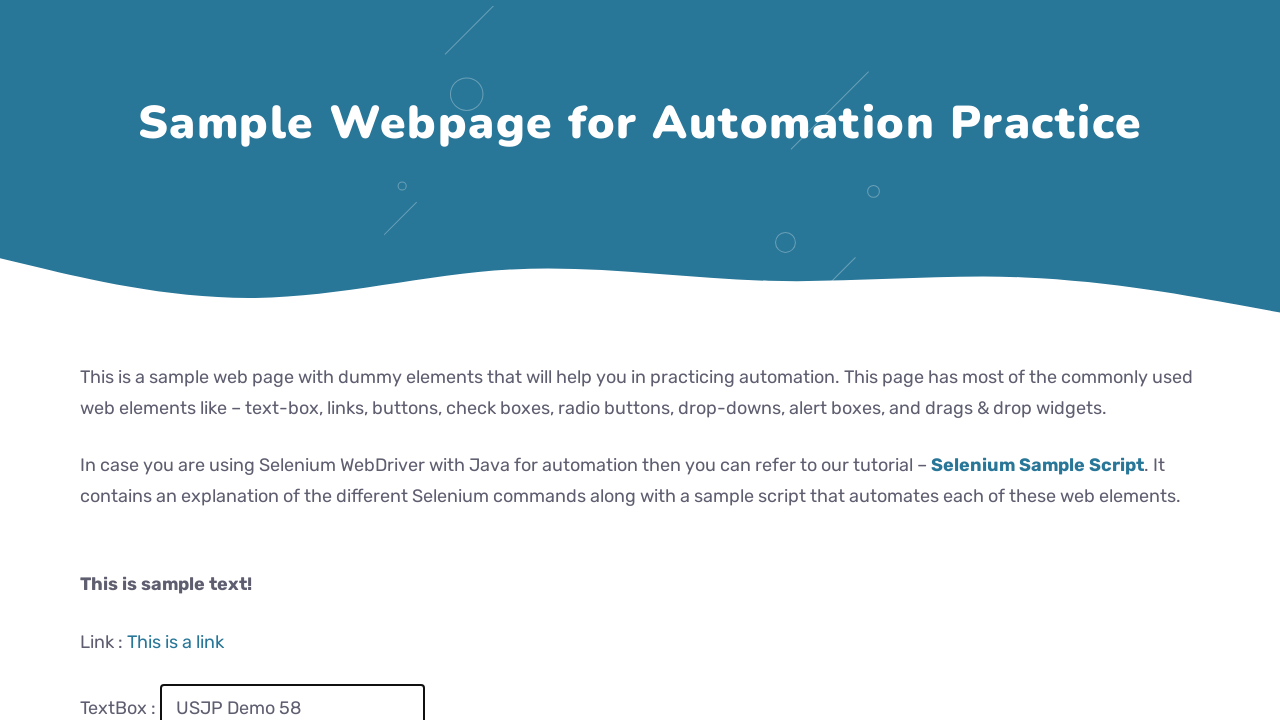

Cleared text field on #fname
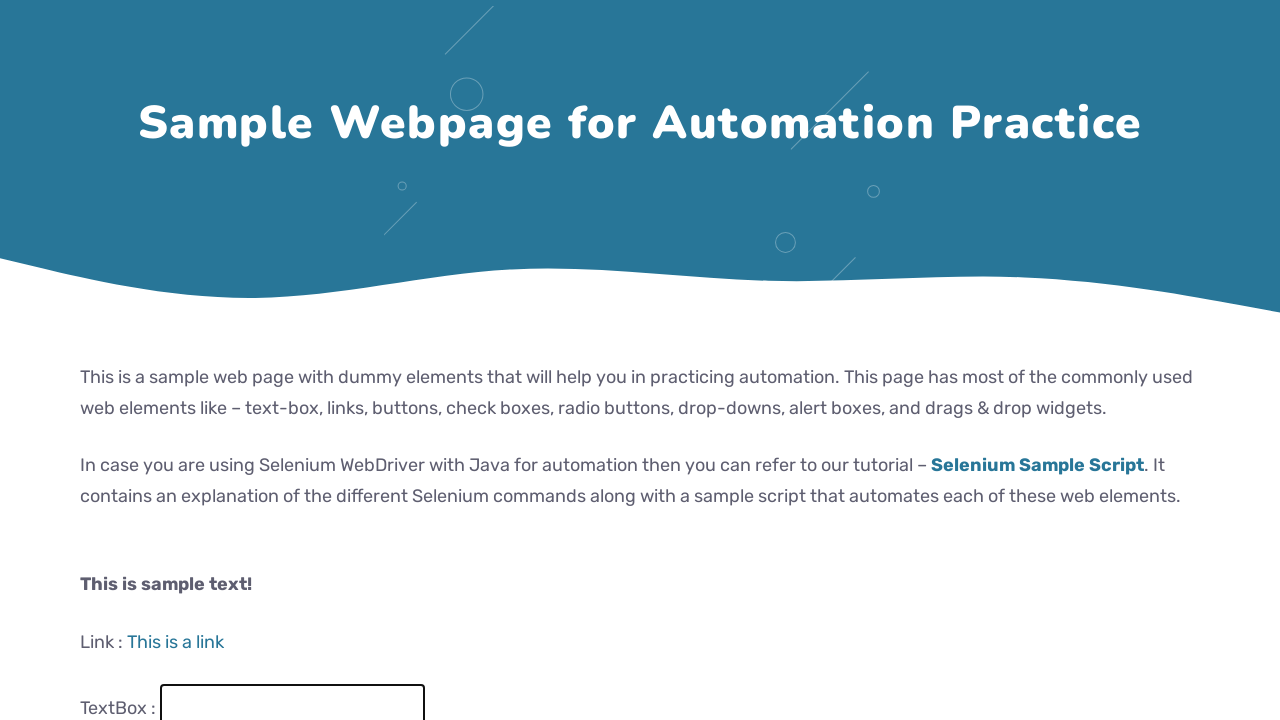

Waited 100ms after clear
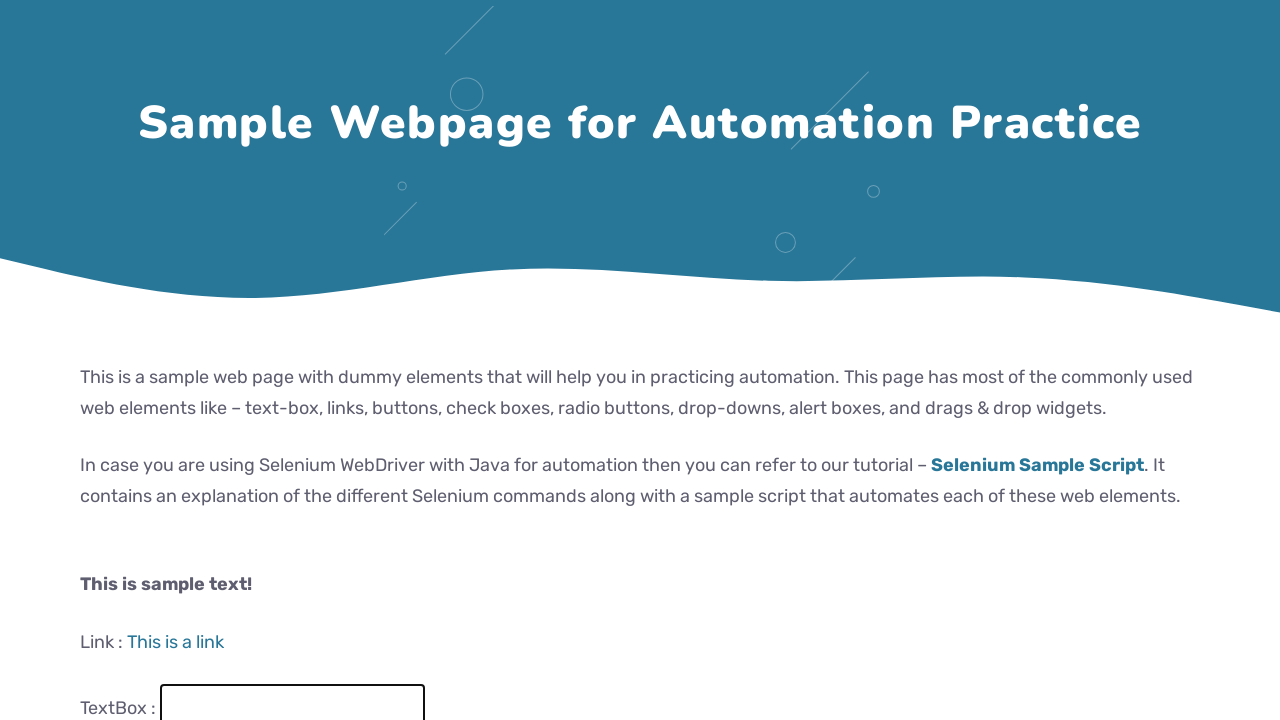

Filled text field with 'USJP Demo 59' on #fname
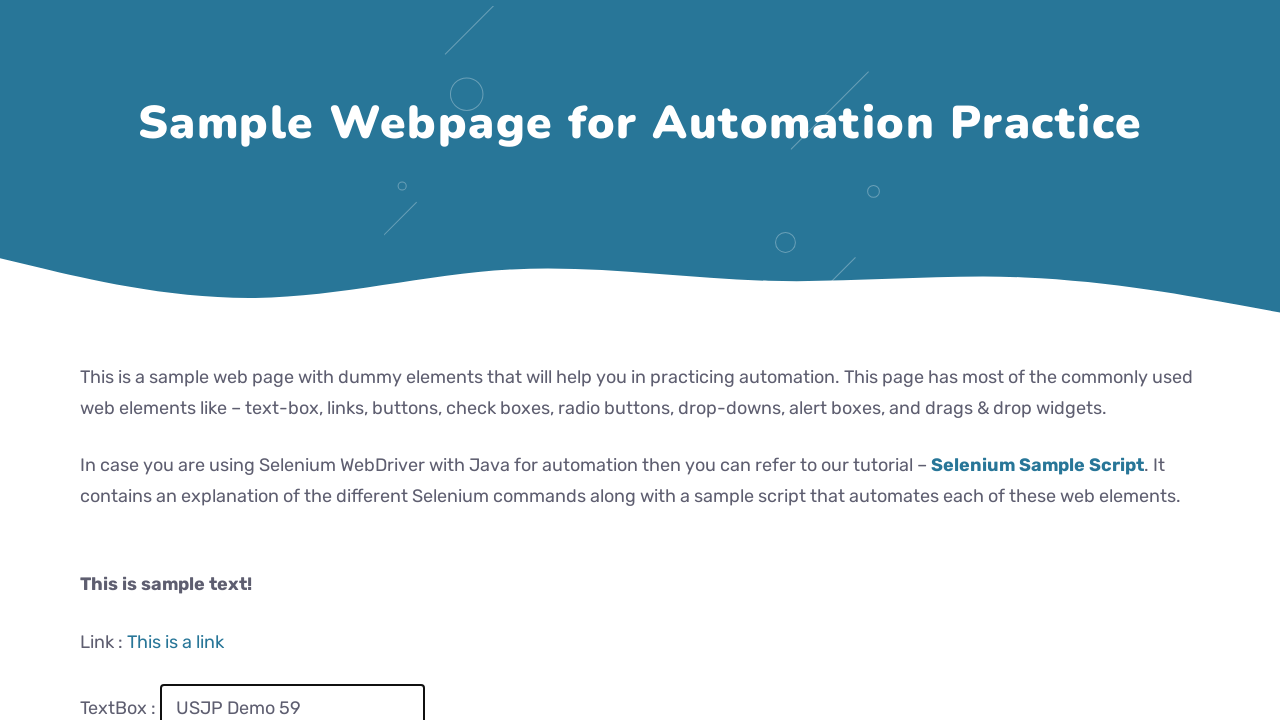

Waited 100ms after fill
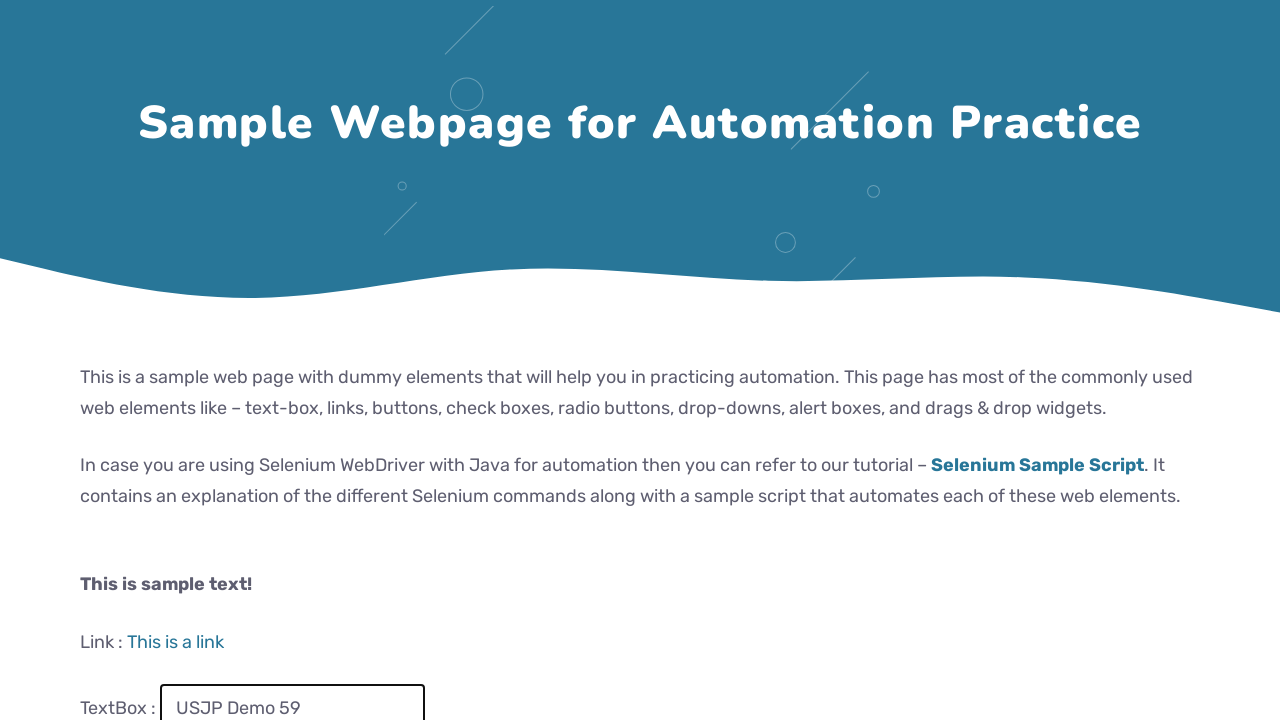

Cleared text field on #fname
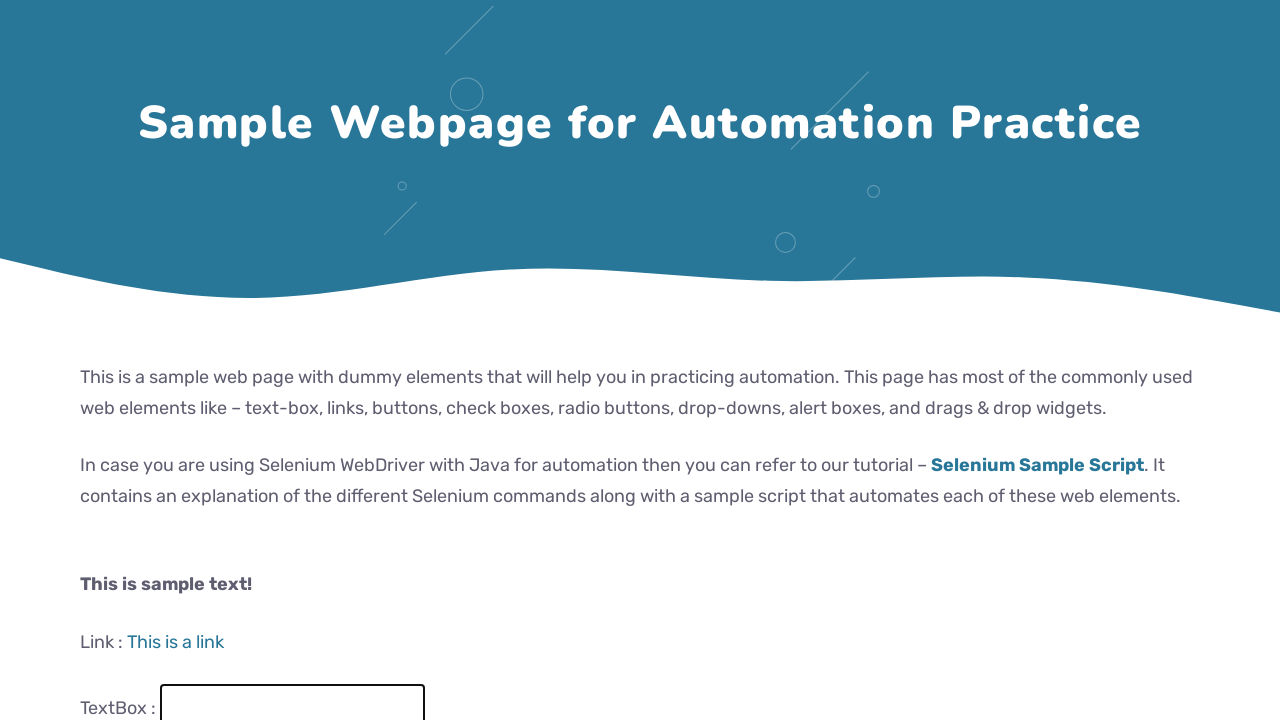

Waited 100ms after clear
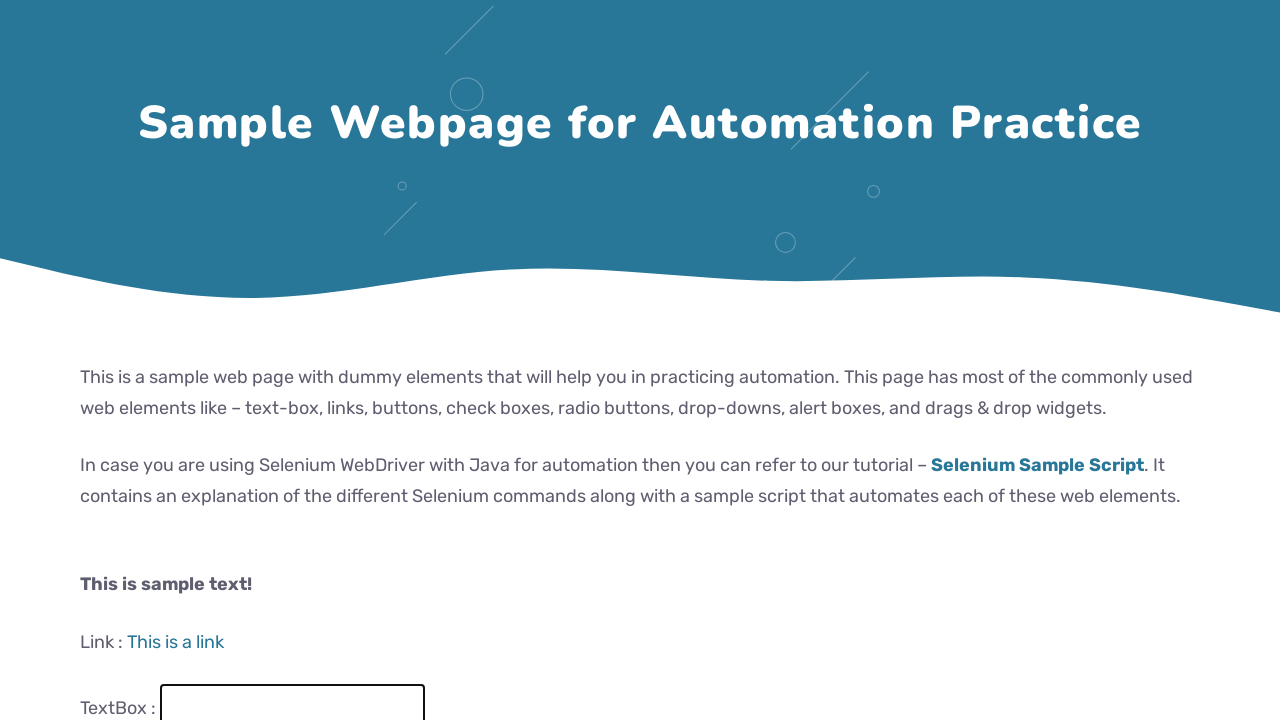

Filled text field with 'USJP Demo 60' on #fname
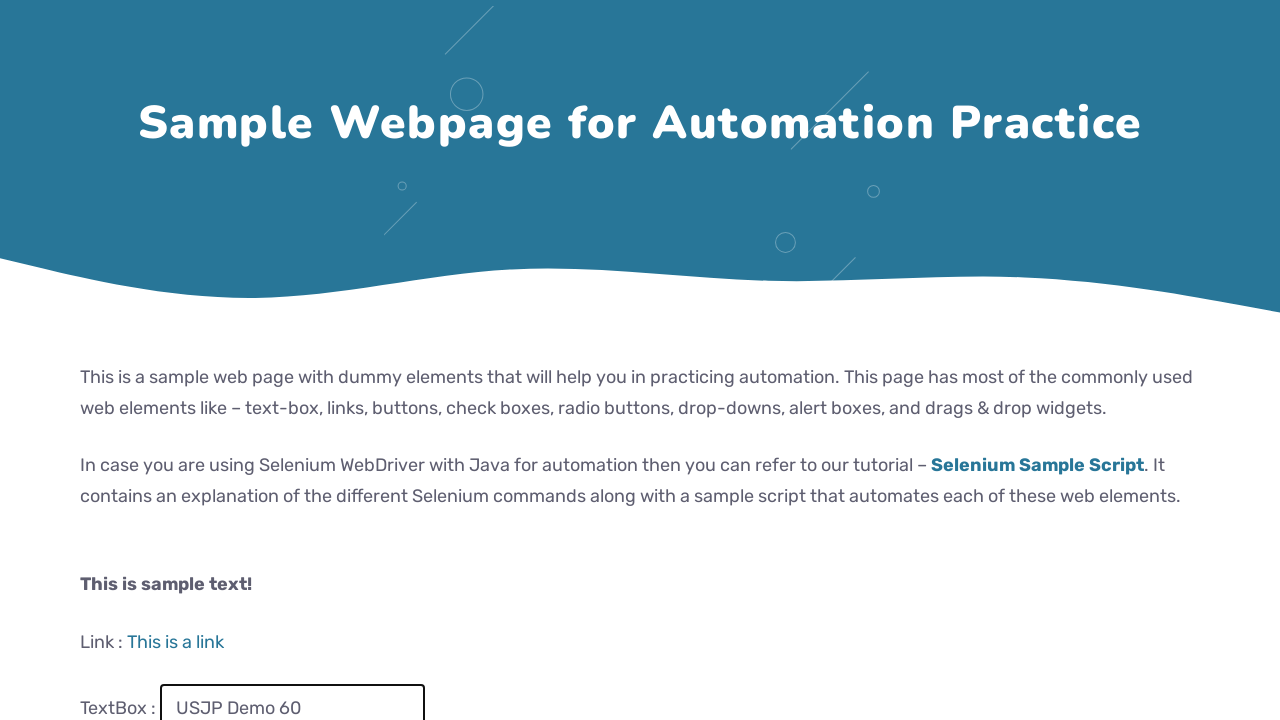

Waited 100ms after fill
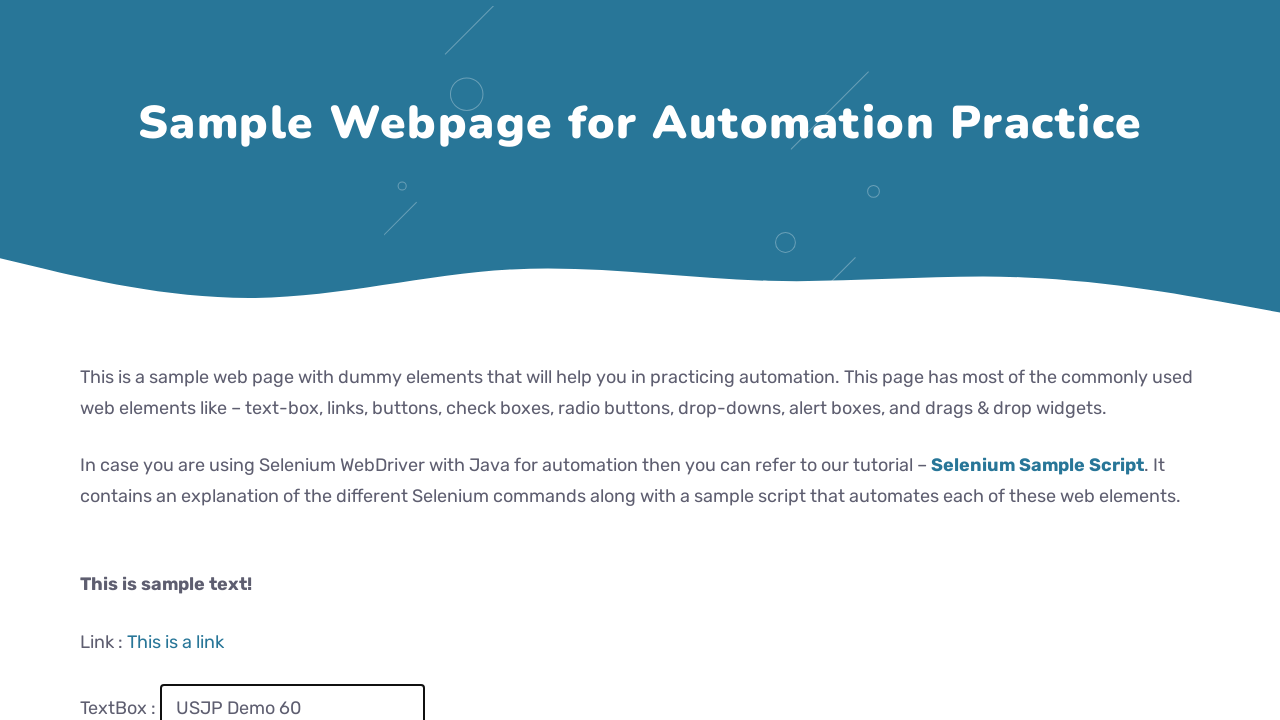

Cleared text field on #fname
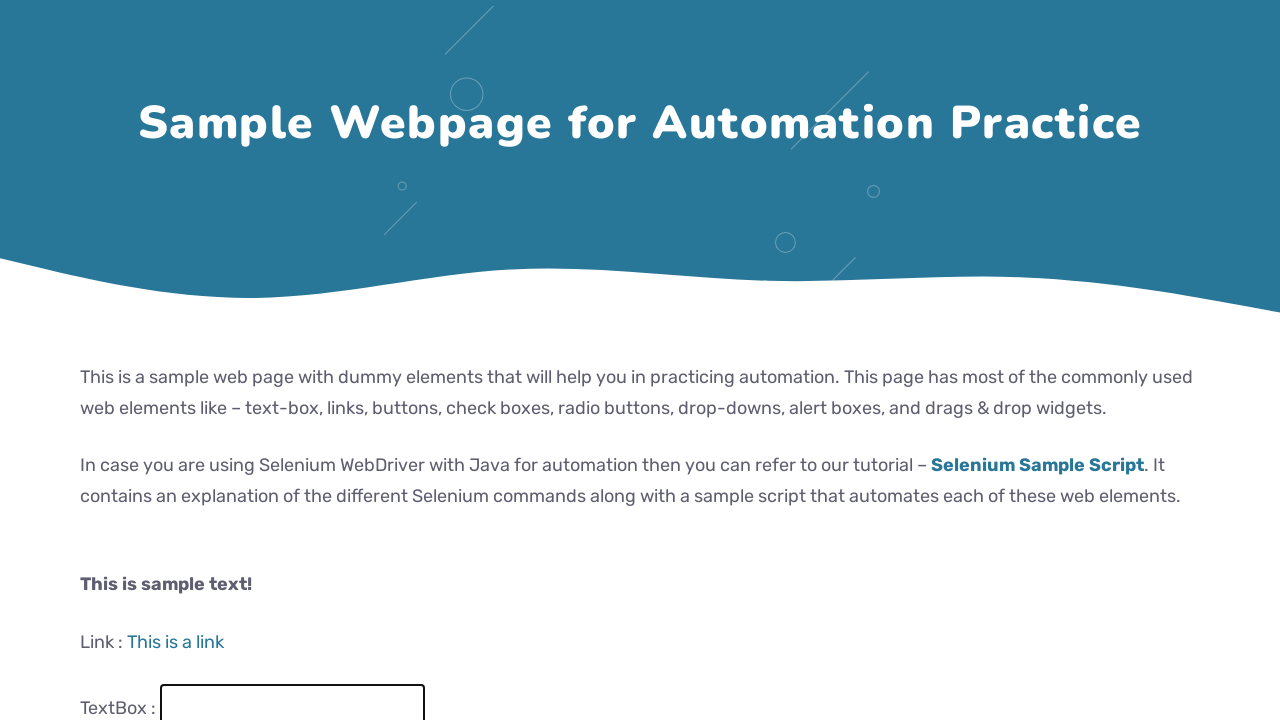

Waited 100ms after clear
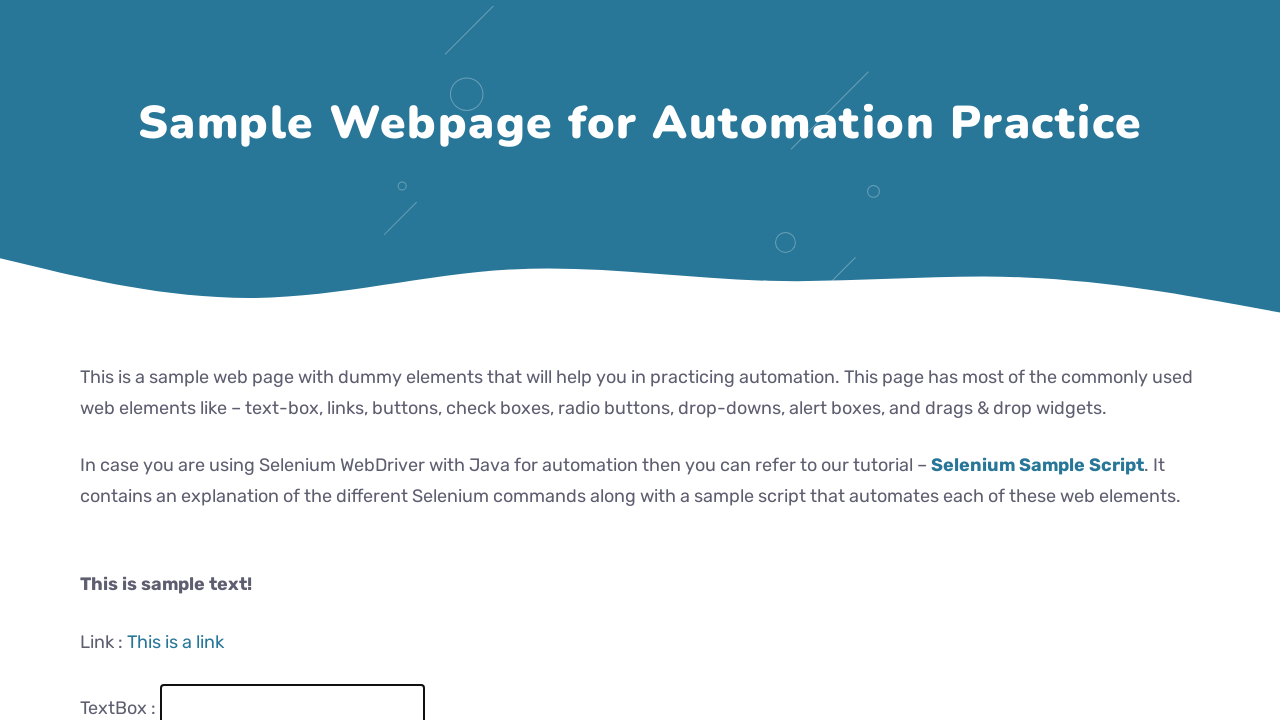

Filled text field with 'USJP Demo 61' on #fname
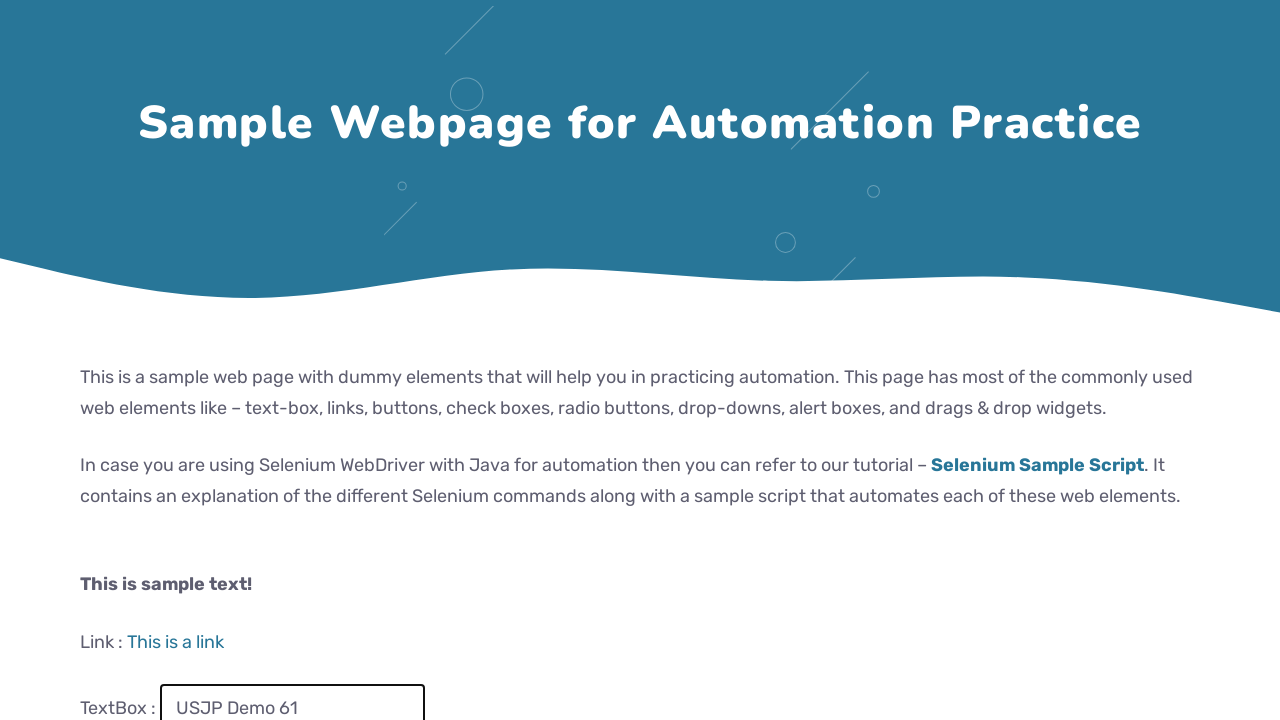

Waited 100ms after fill
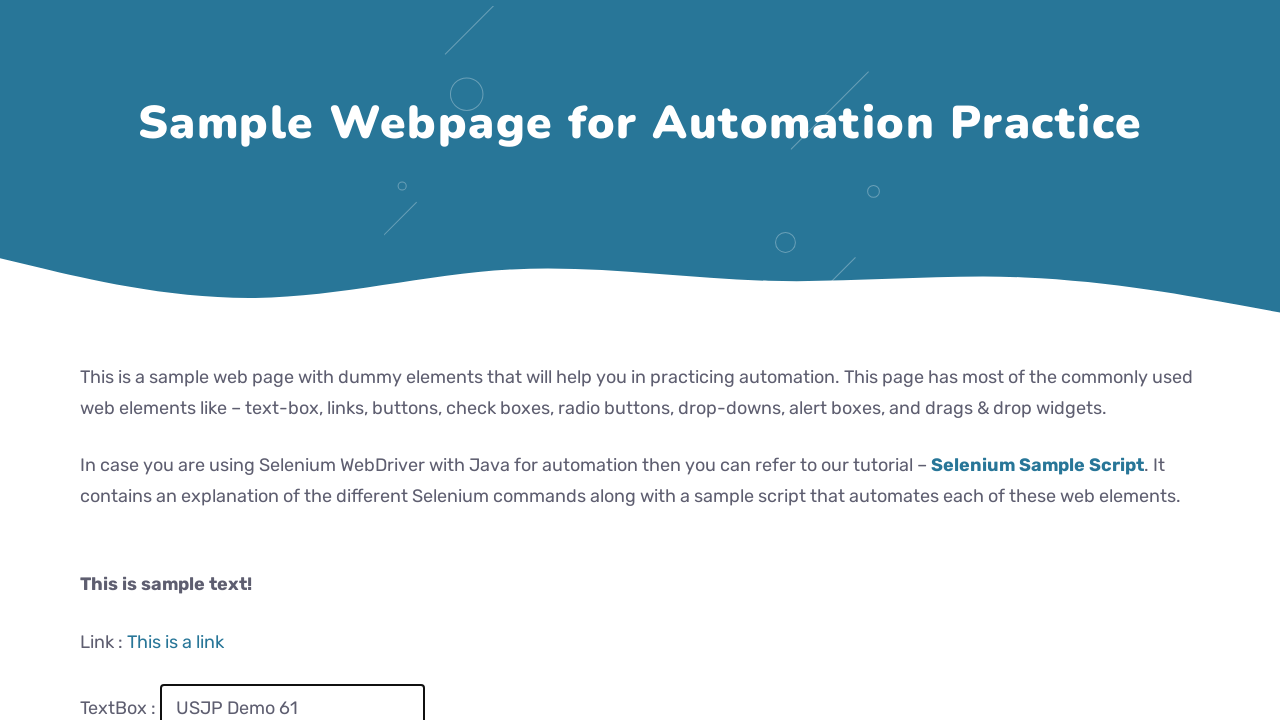

Cleared text field on #fname
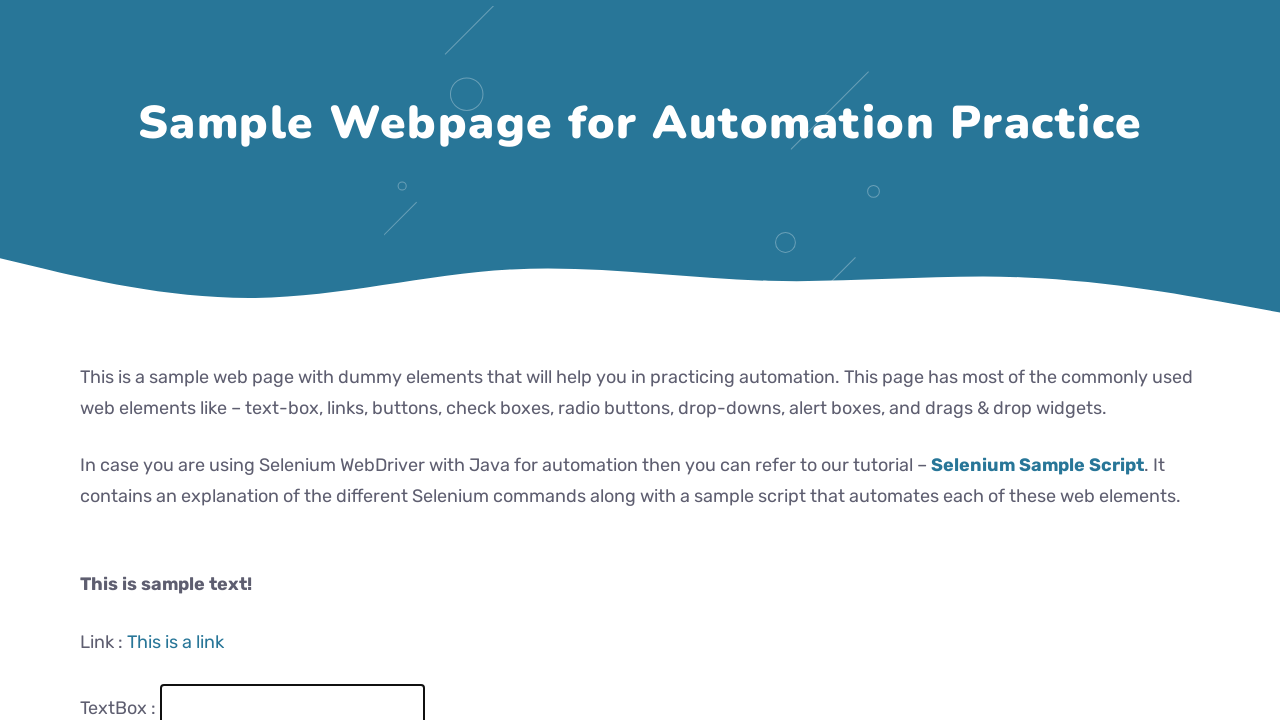

Waited 100ms after clear
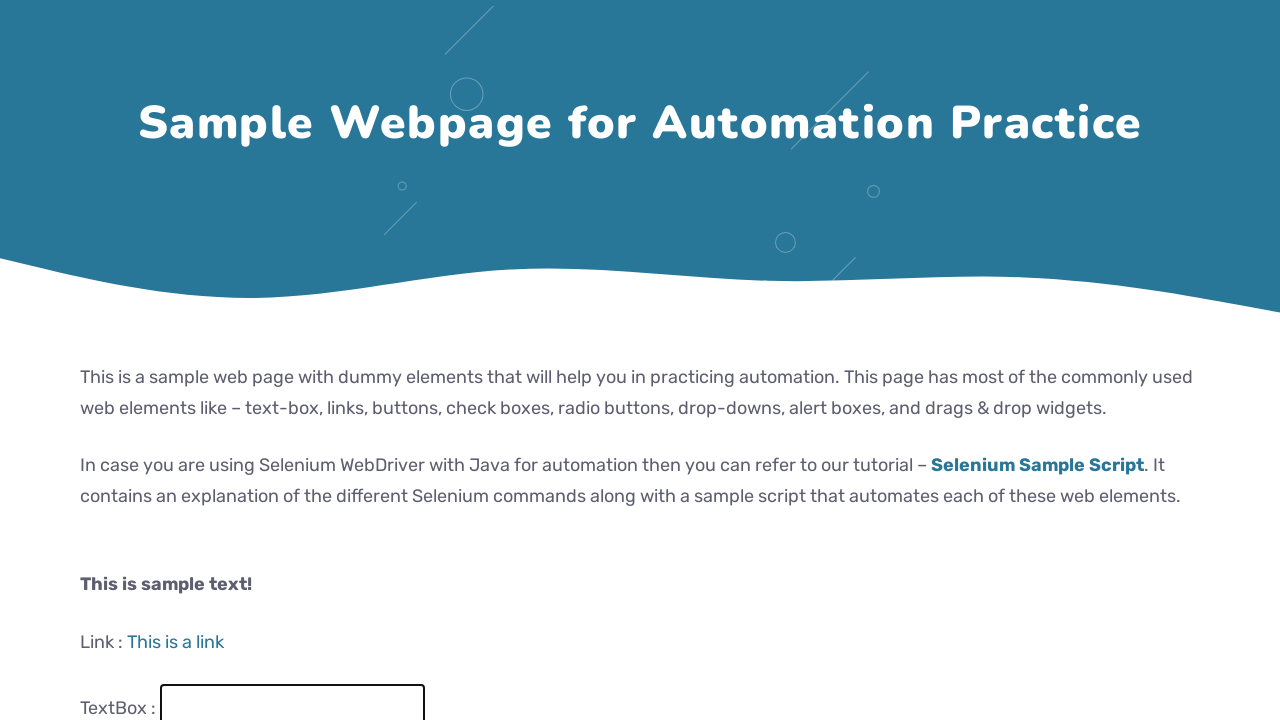

Filled text field with 'USJP Demo 62' on #fname
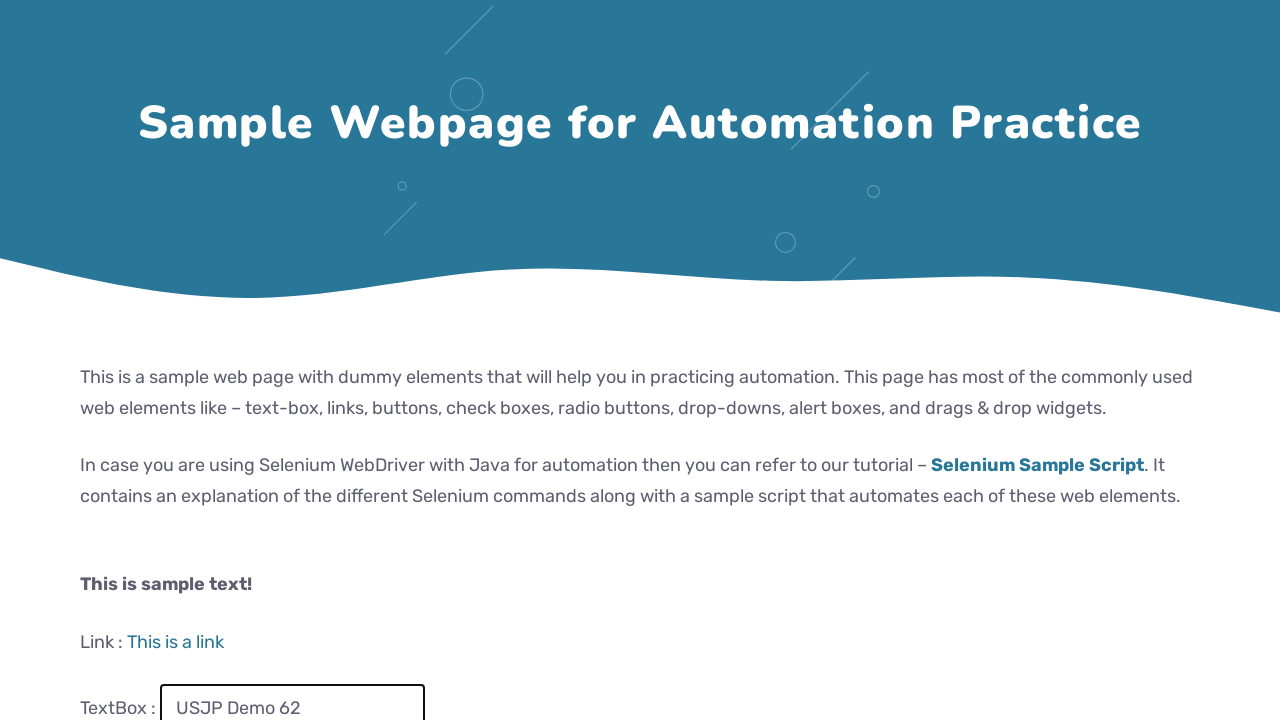

Waited 100ms after fill
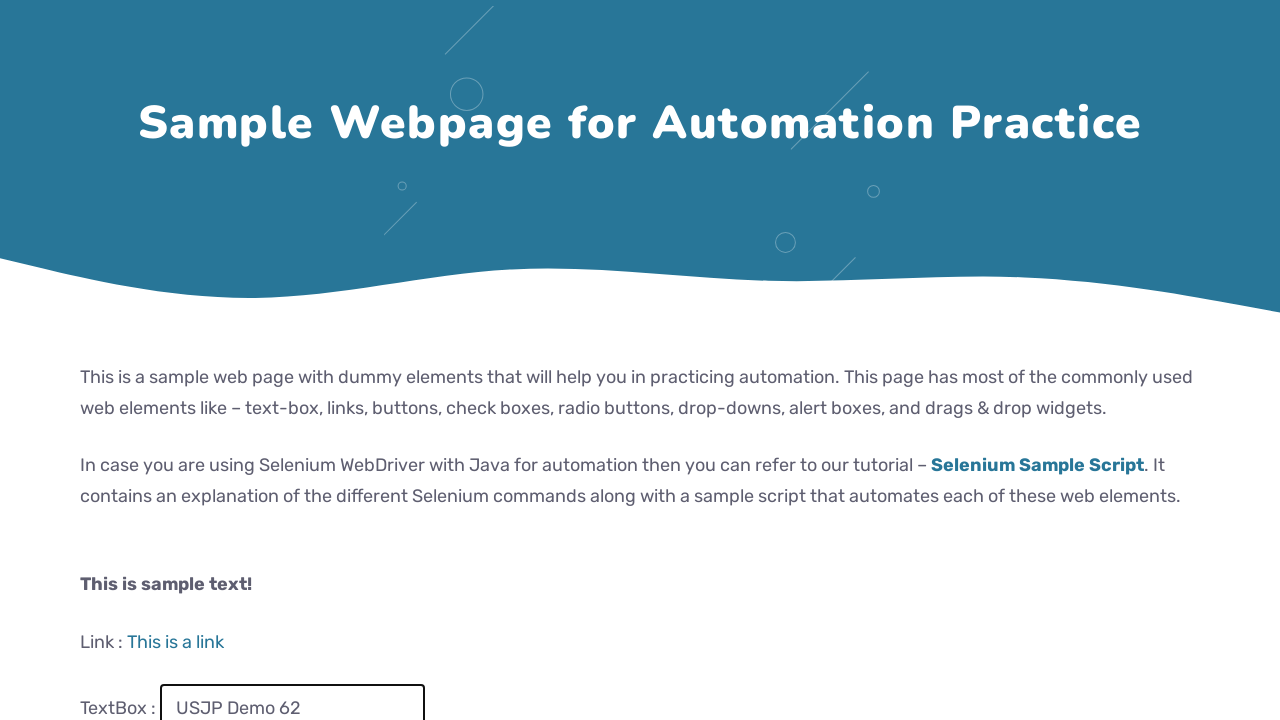

Cleared text field on #fname
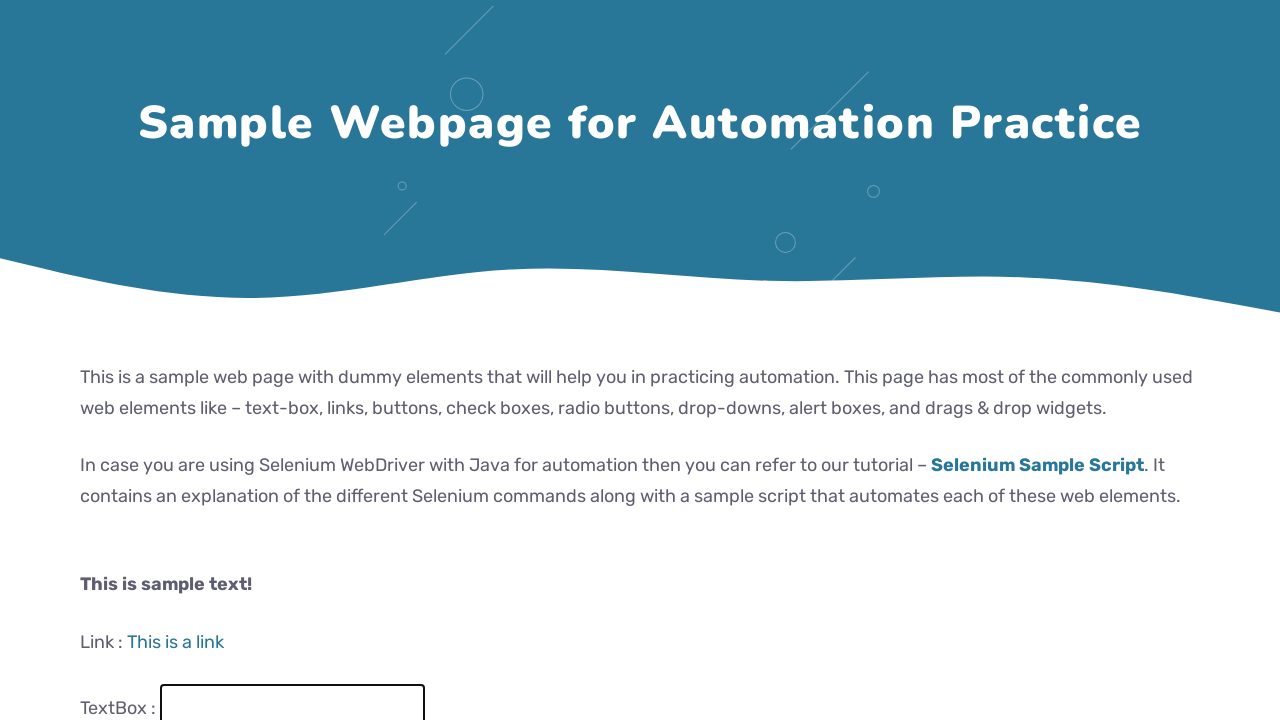

Waited 100ms after clear
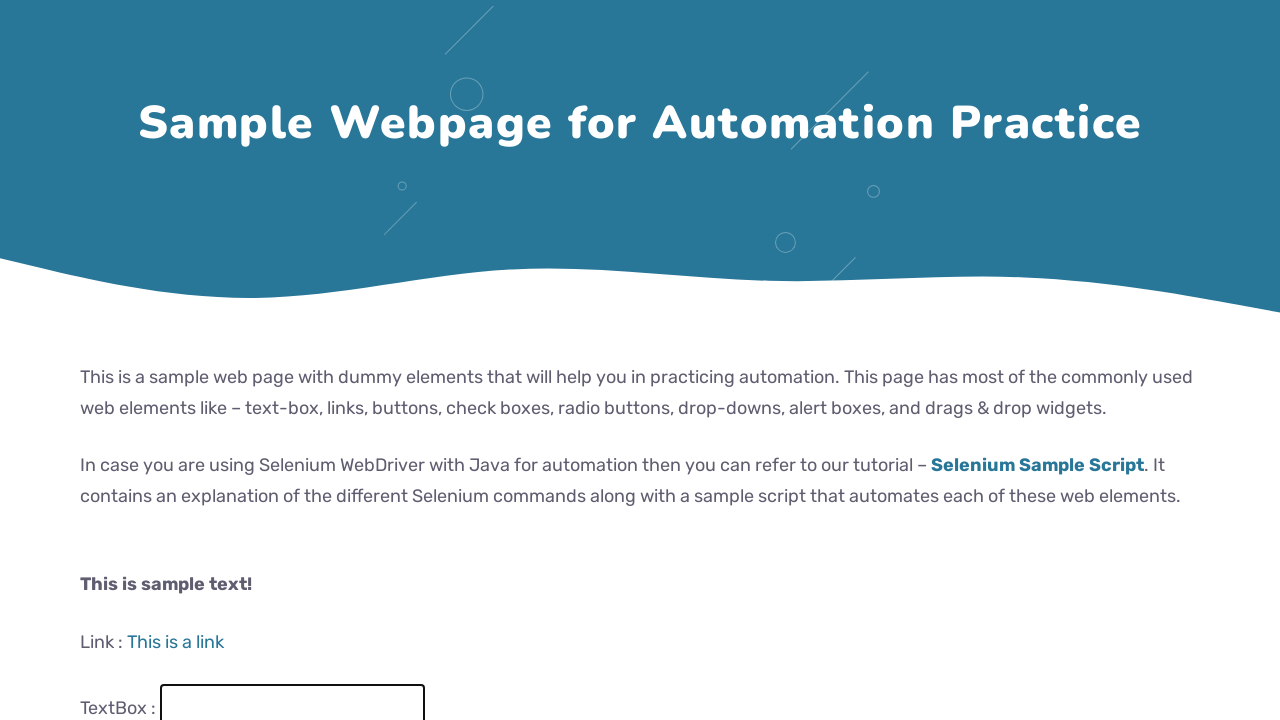

Filled text field with 'USJP Demo 63' on #fname
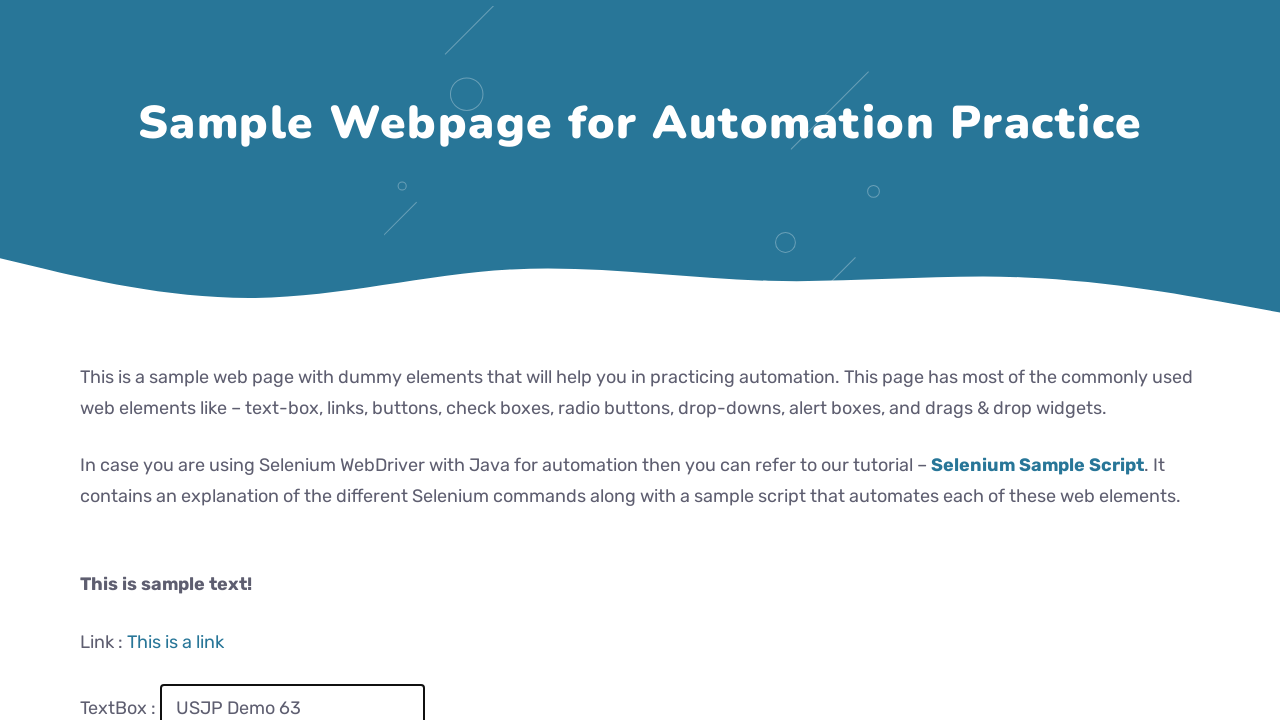

Waited 100ms after fill
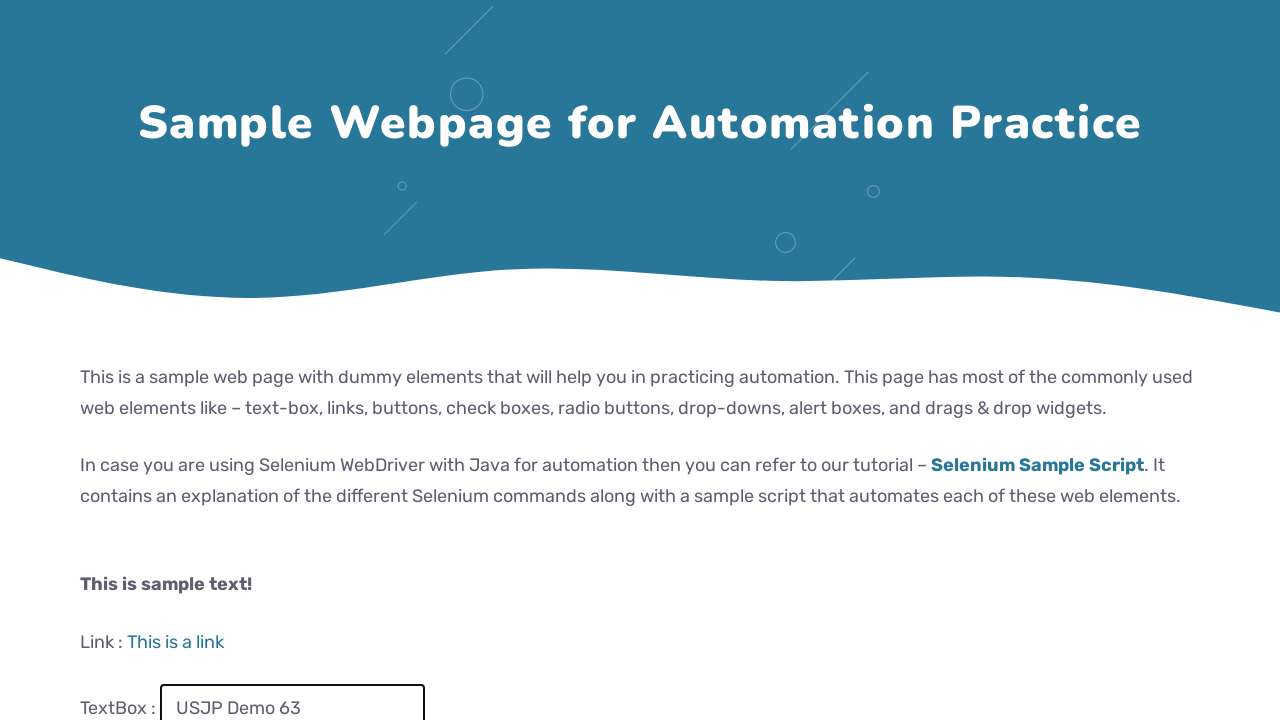

Cleared text field on #fname
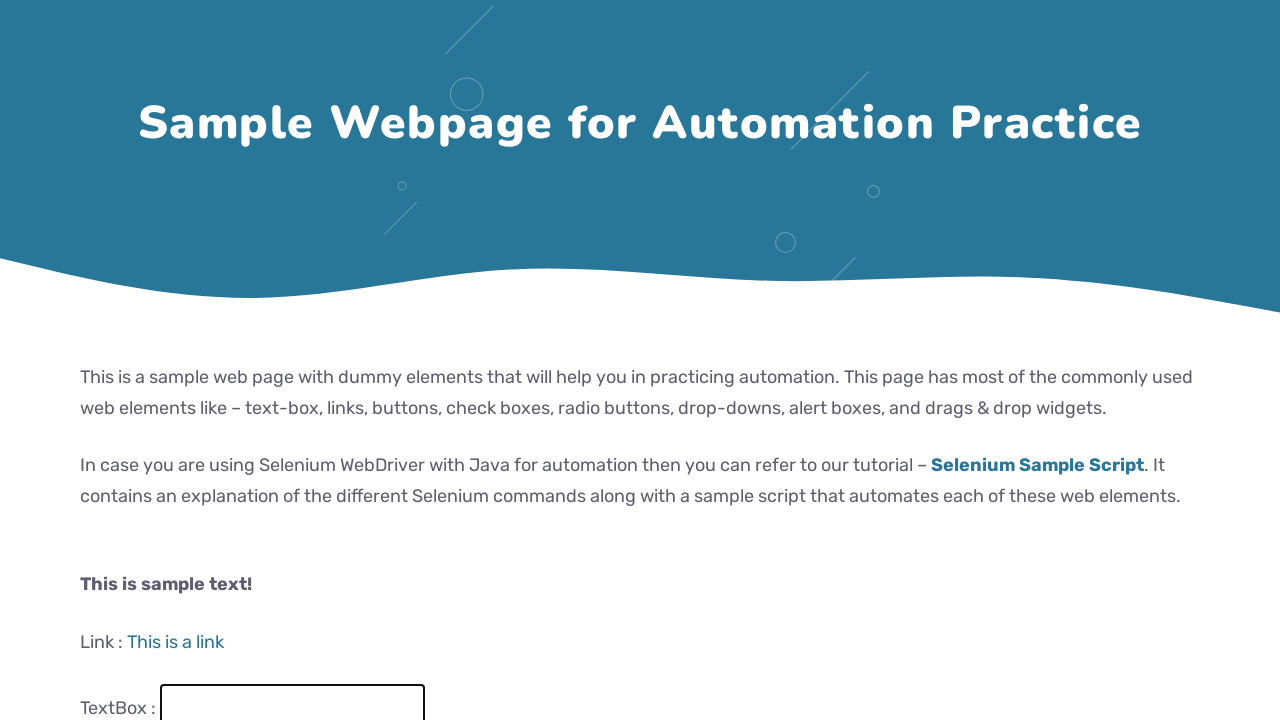

Waited 100ms after clear
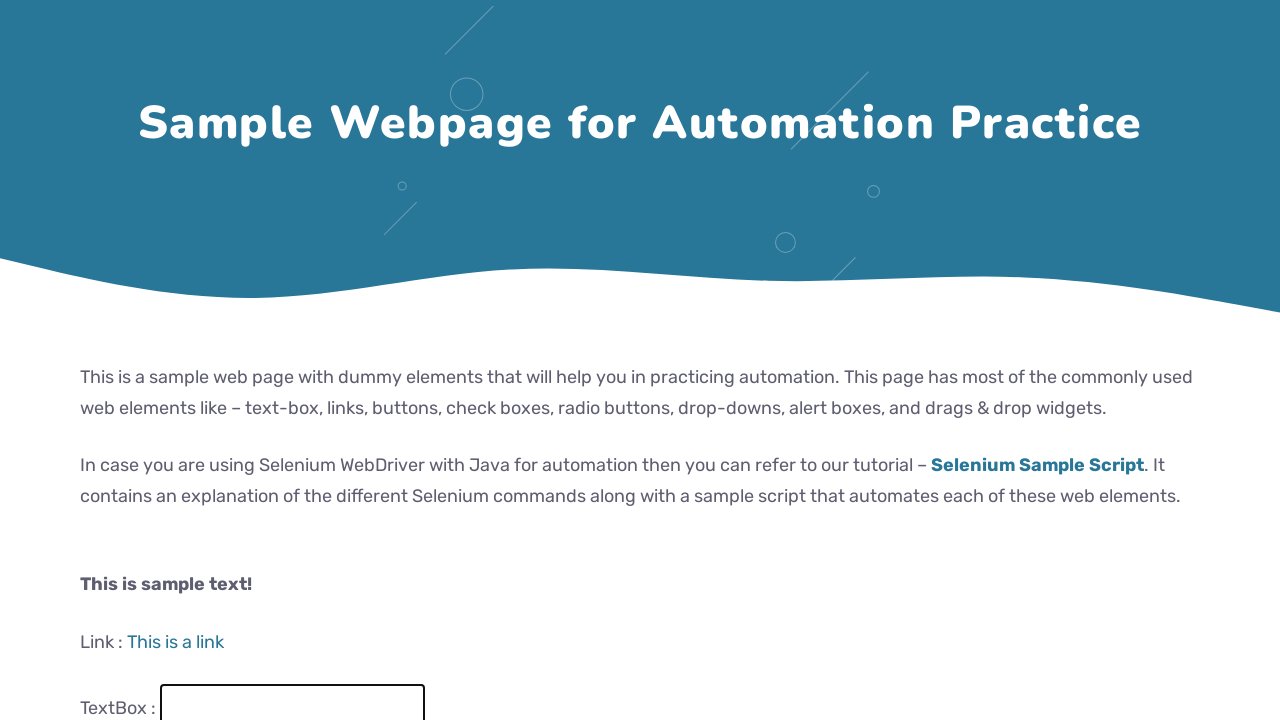

Filled text field with 'USJP Demo 64' on #fname
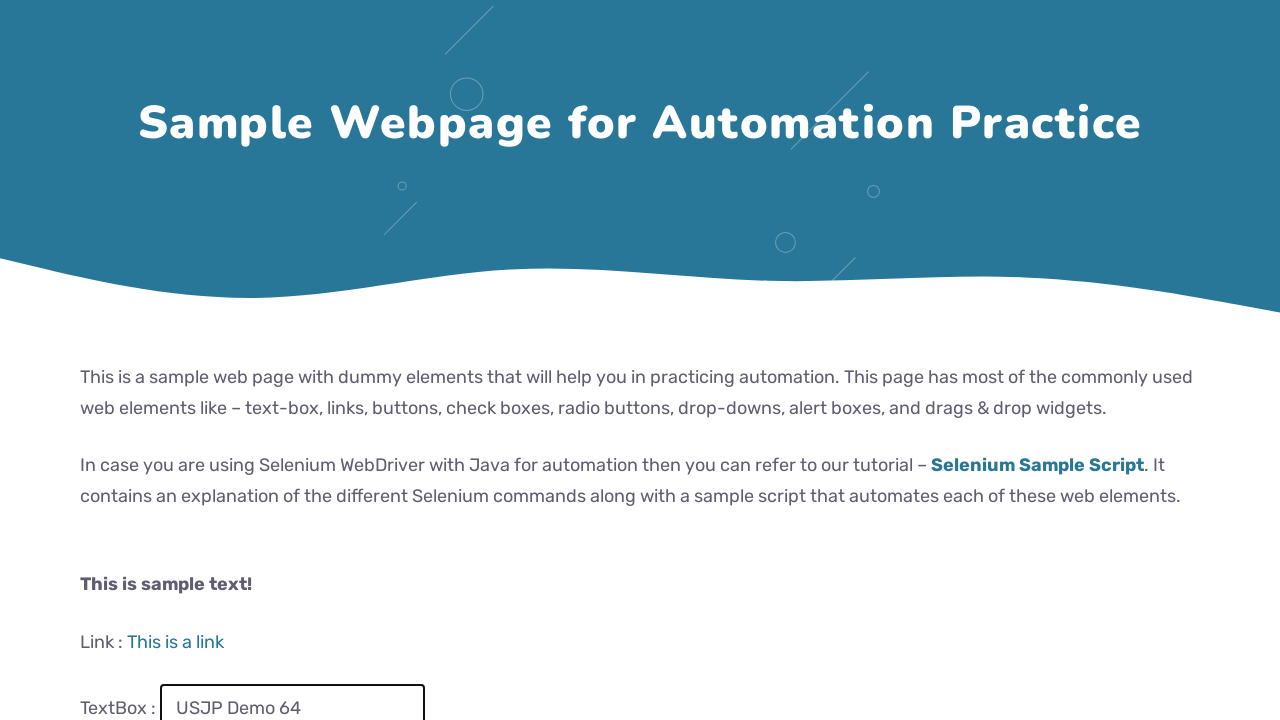

Waited 100ms after fill
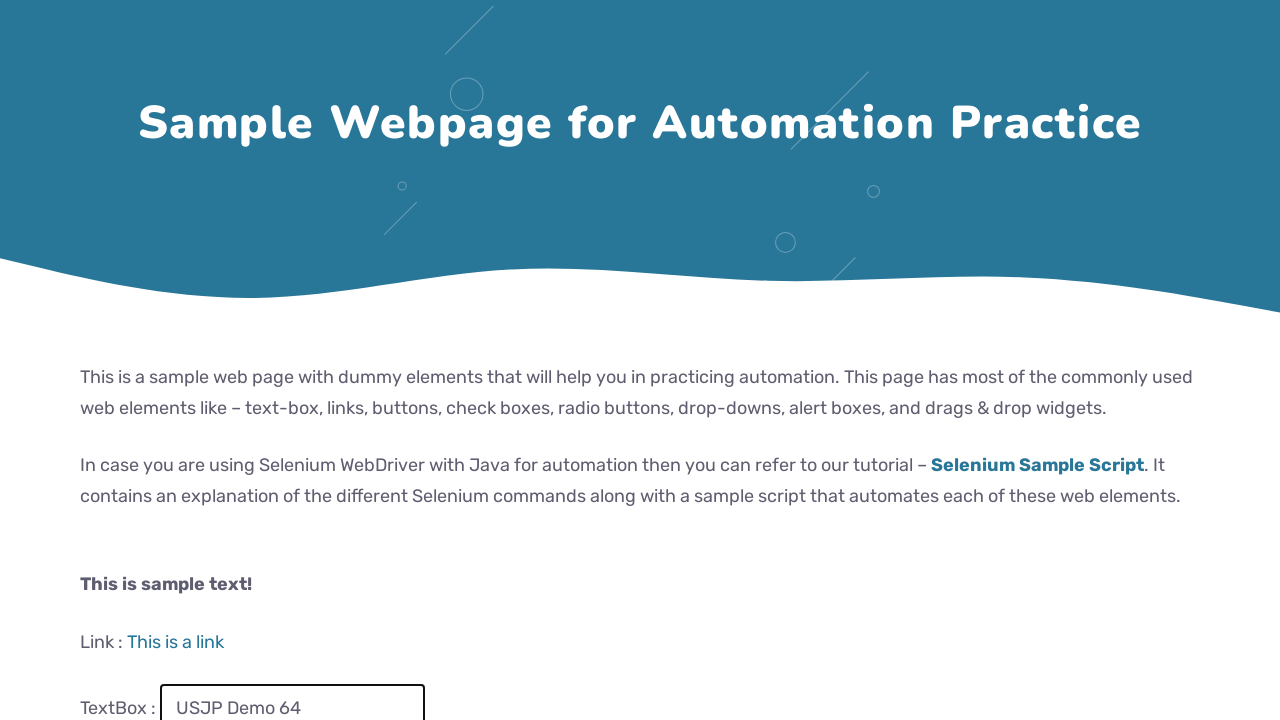

Cleared text field on #fname
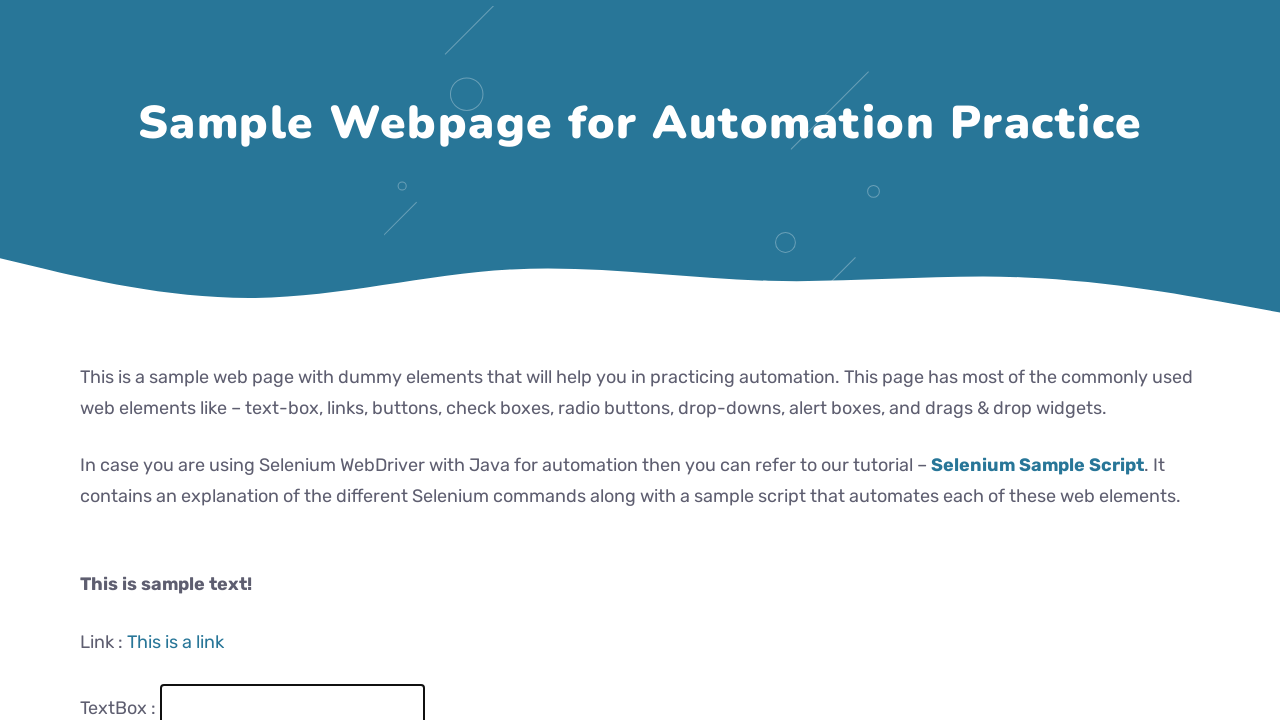

Waited 100ms after clear
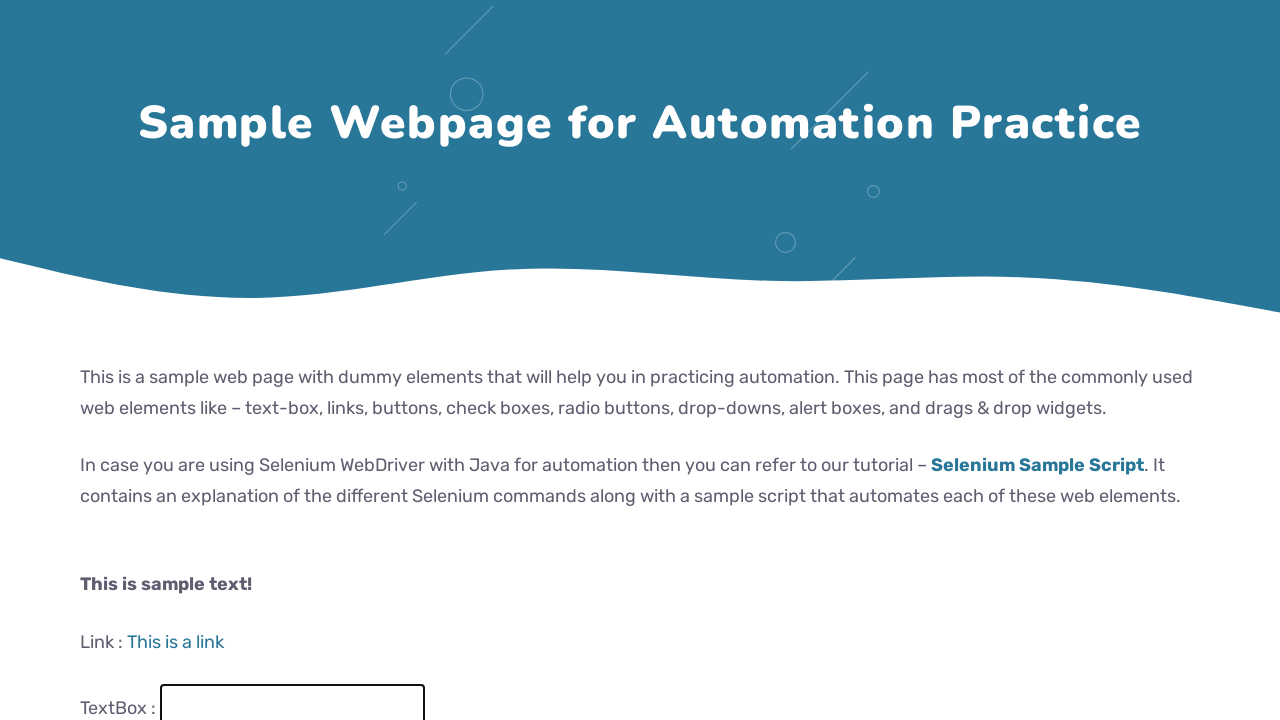

Filled text field with 'USJP Demo 65' on #fname
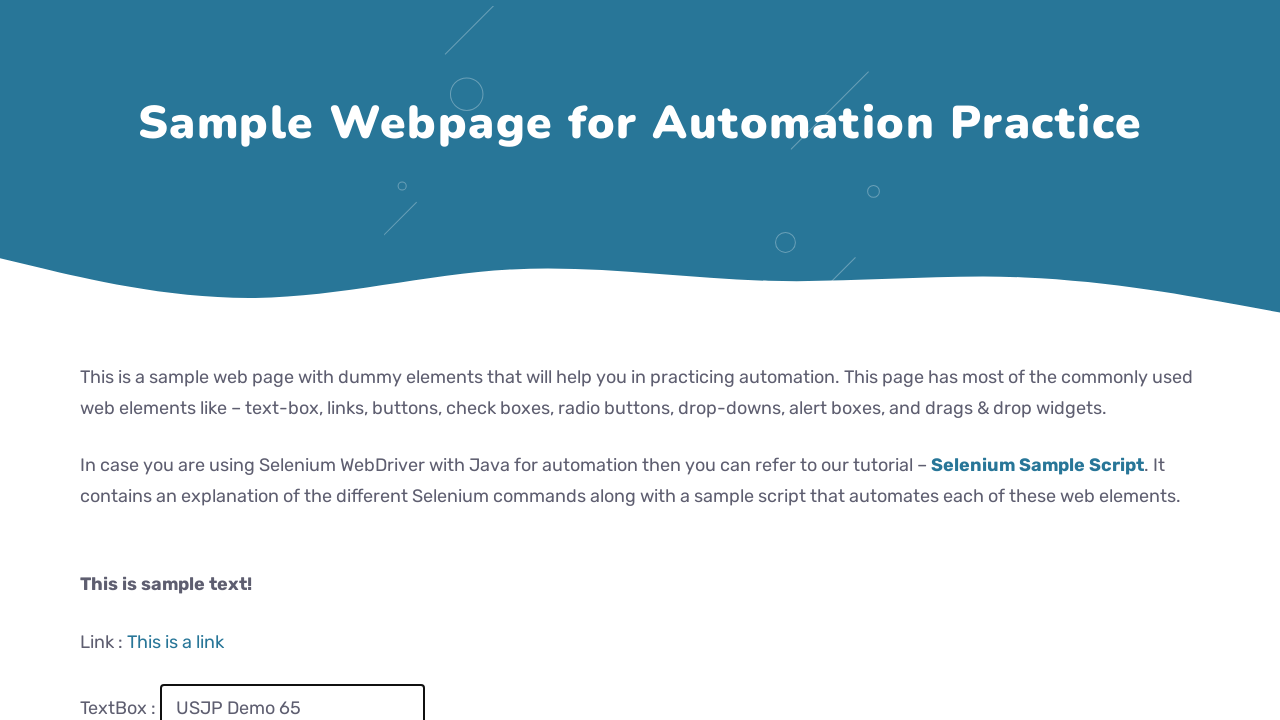

Waited 100ms after fill
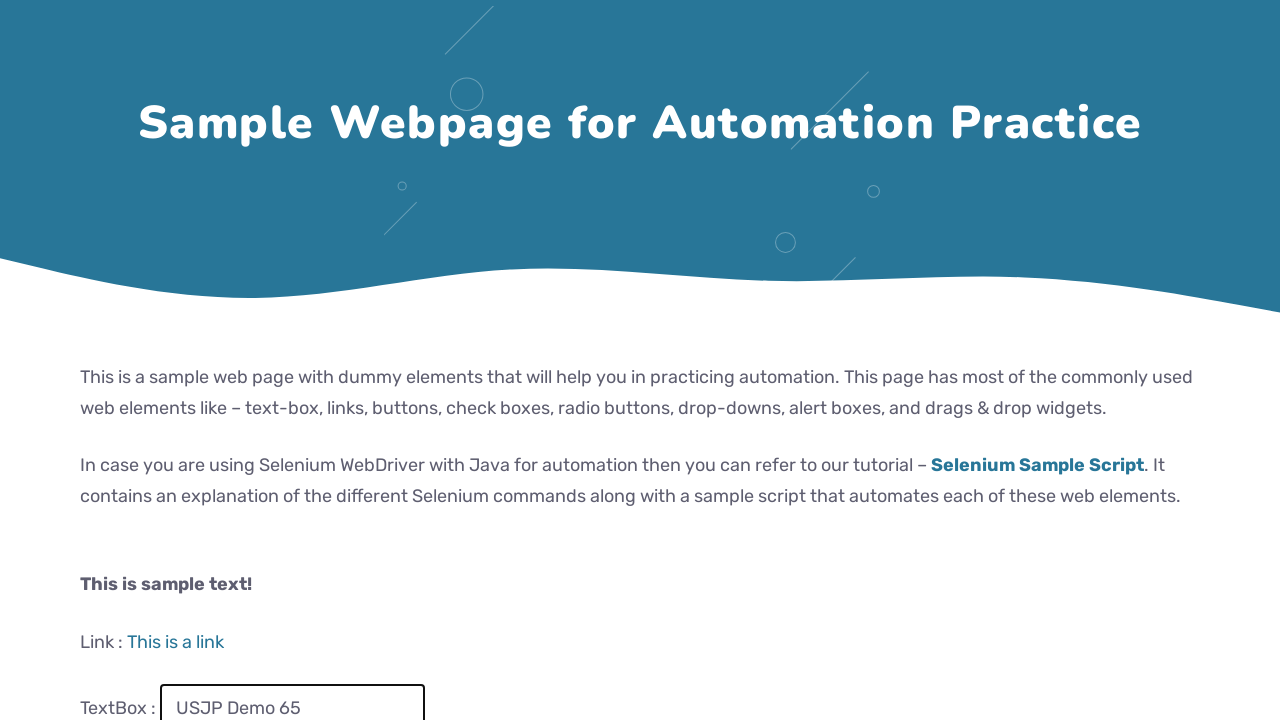

Cleared text field on #fname
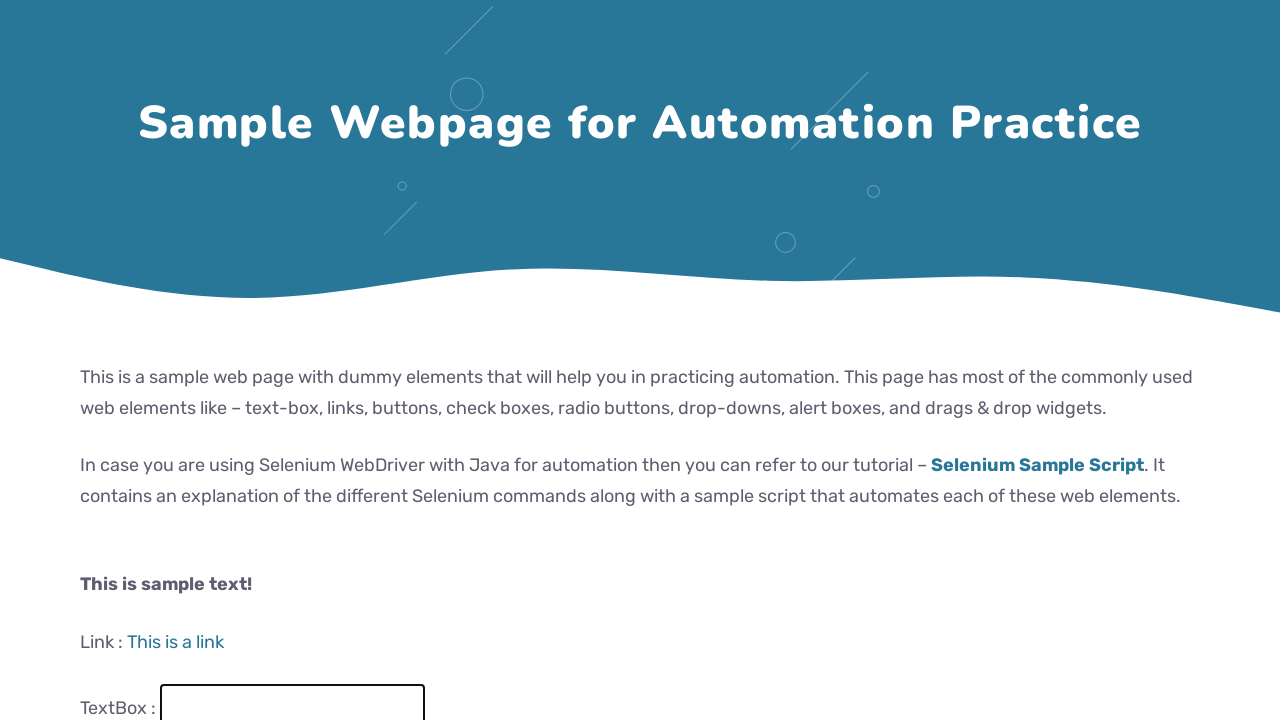

Waited 100ms after clear
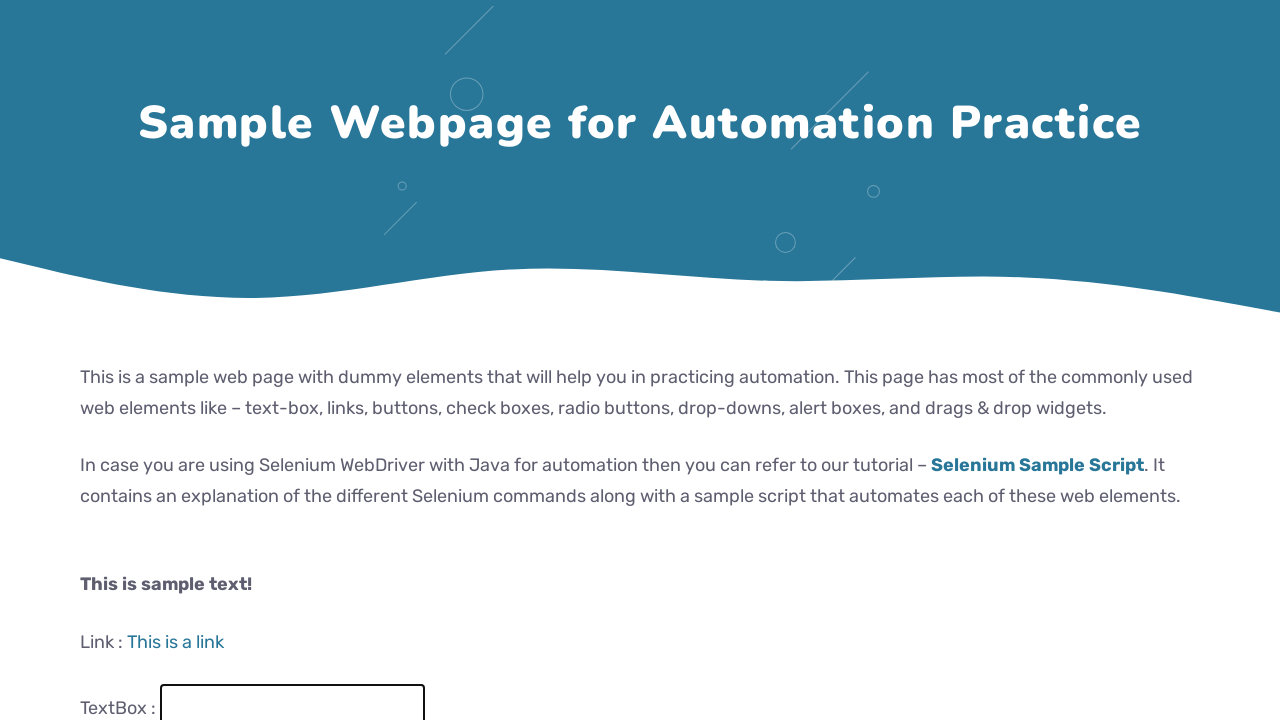

Filled text field with 'USJP Demo 66' on #fname
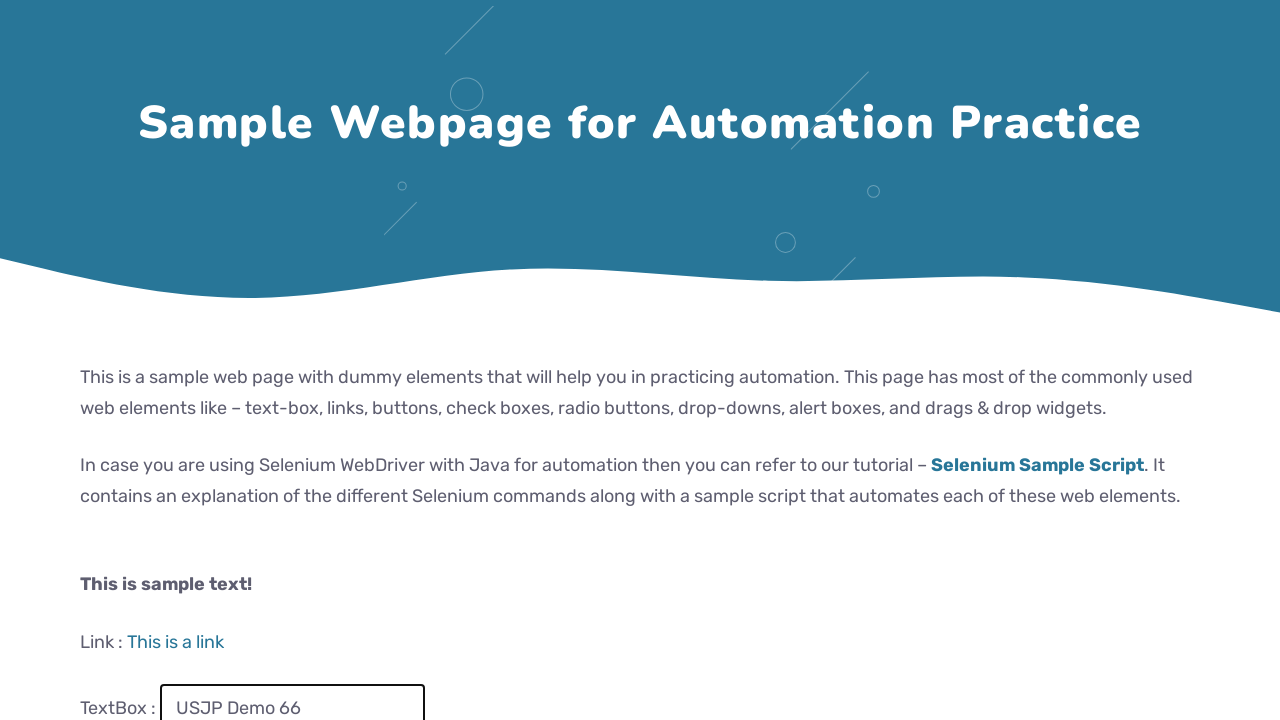

Waited 100ms after fill
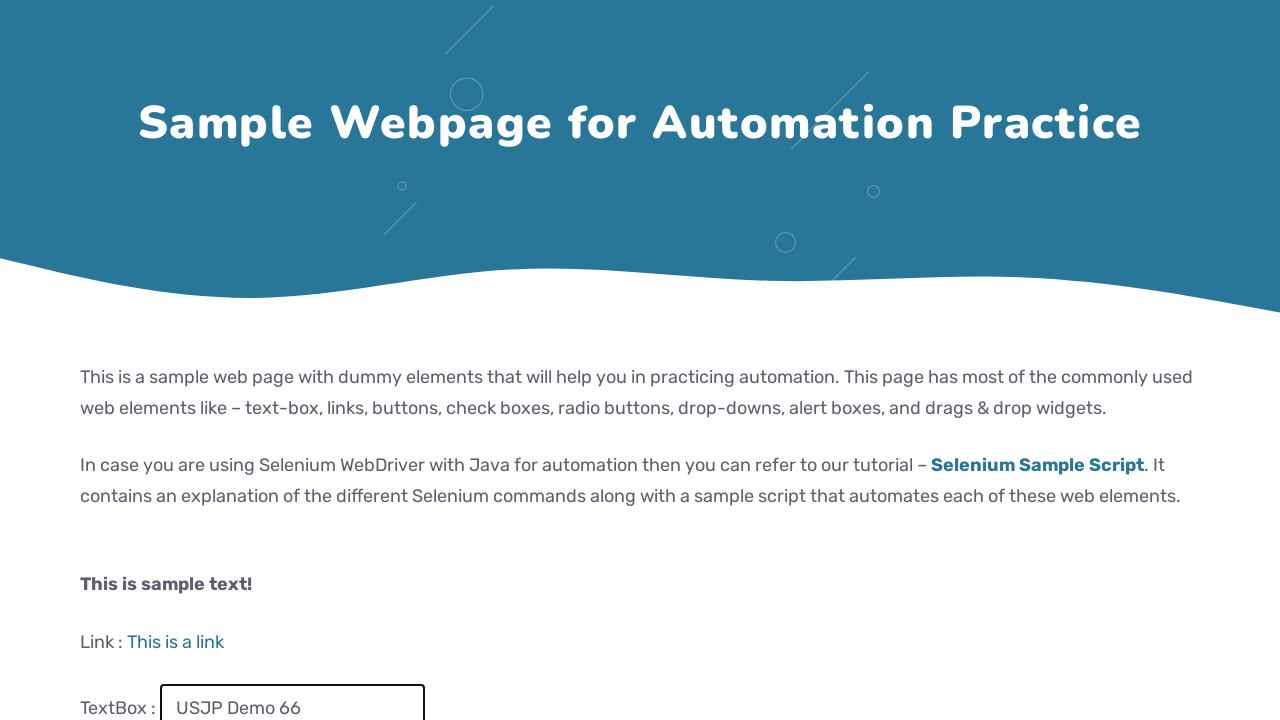

Cleared text field on #fname
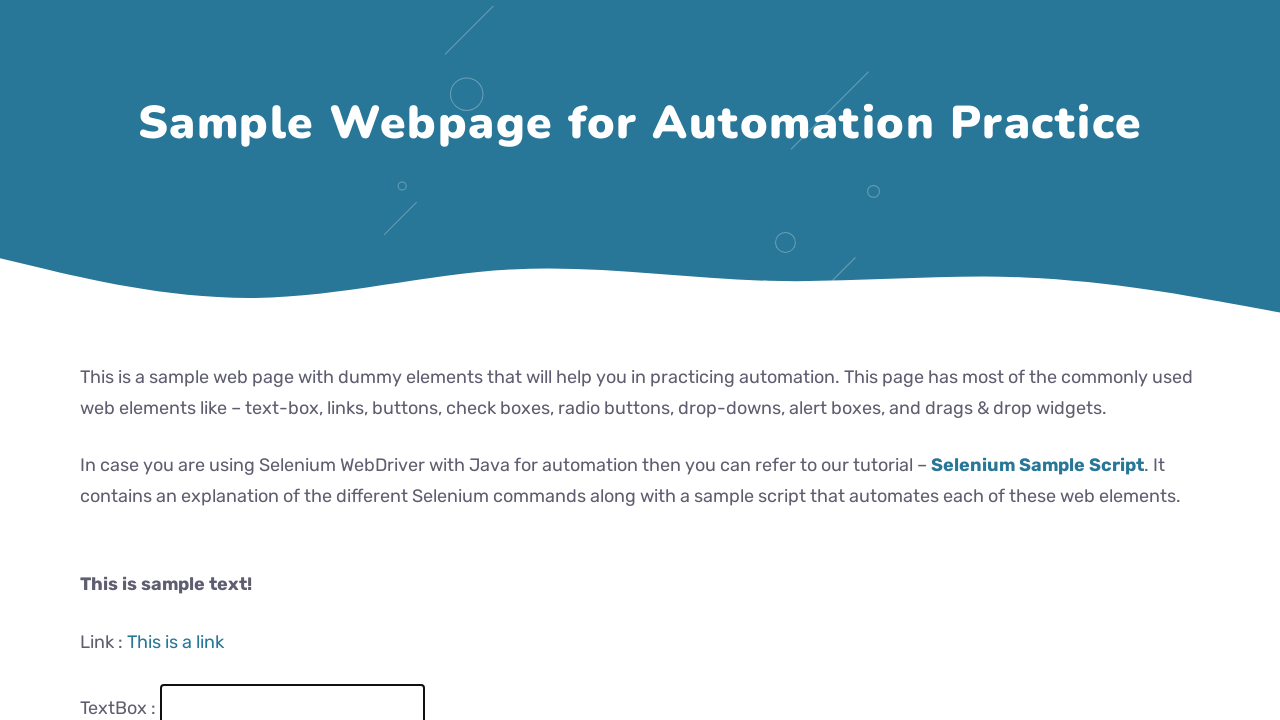

Waited 100ms after clear
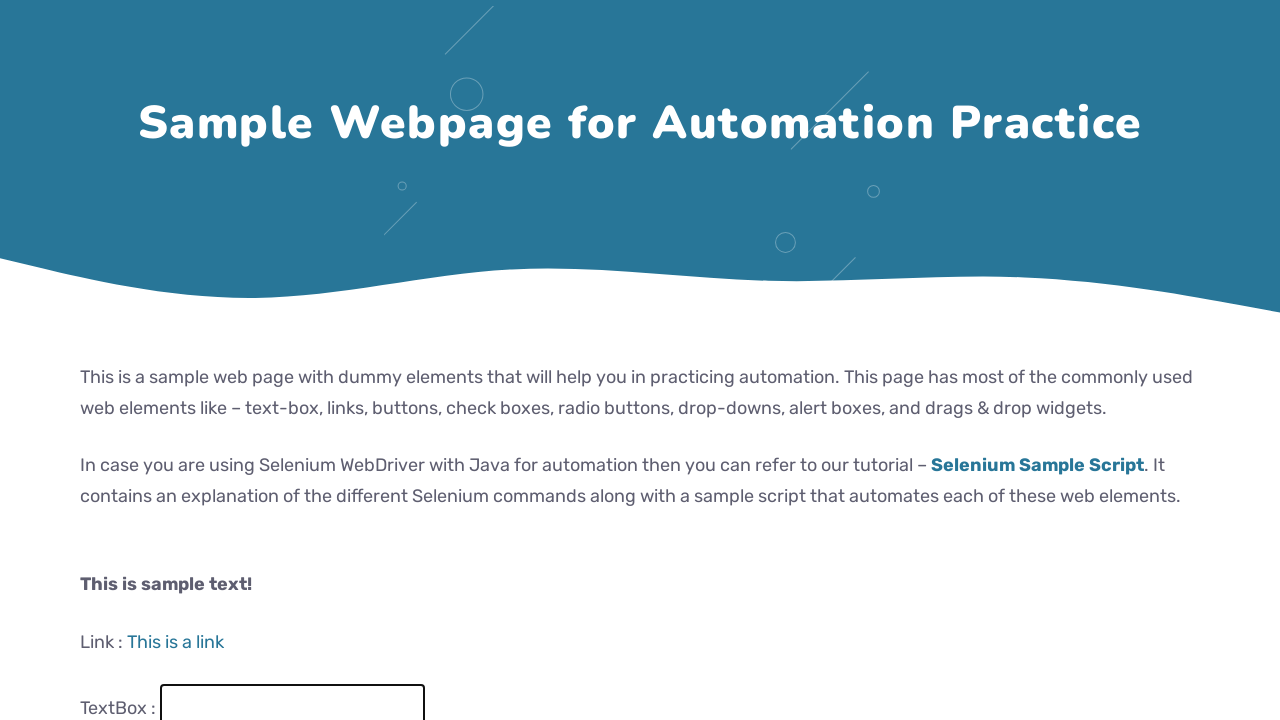

Filled text field with 'USJP Demo 67' on #fname
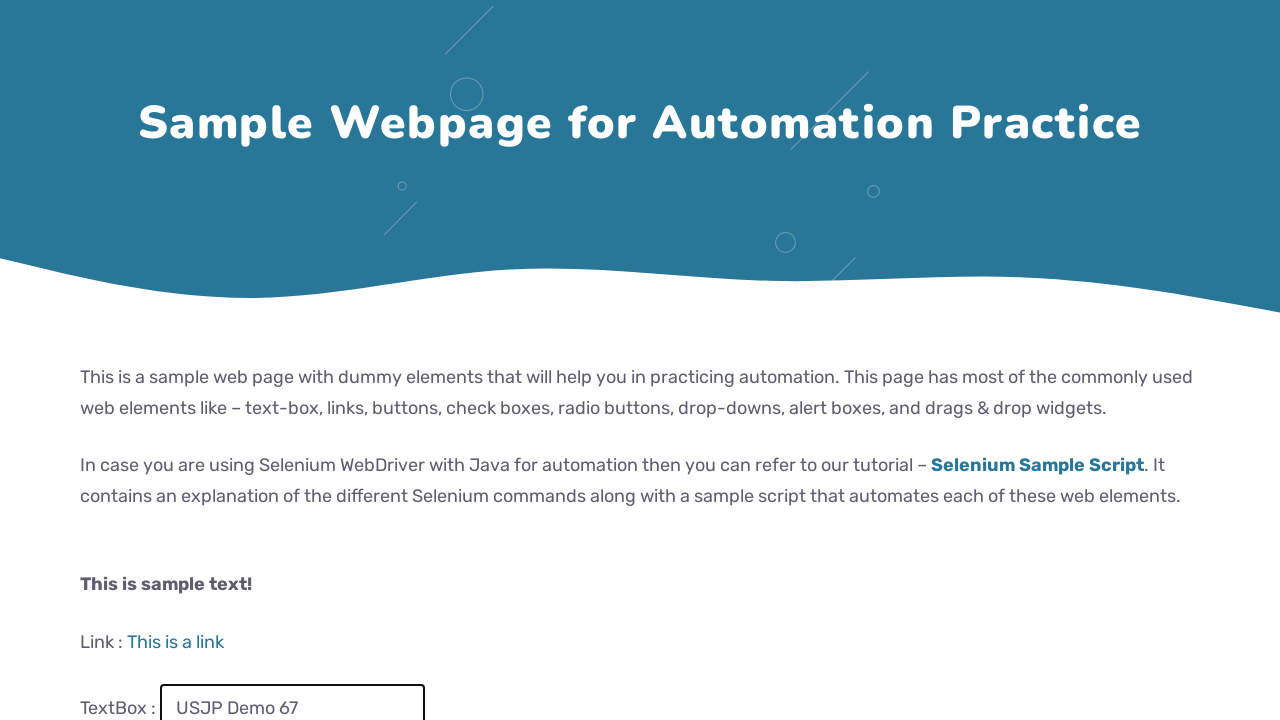

Waited 100ms after fill
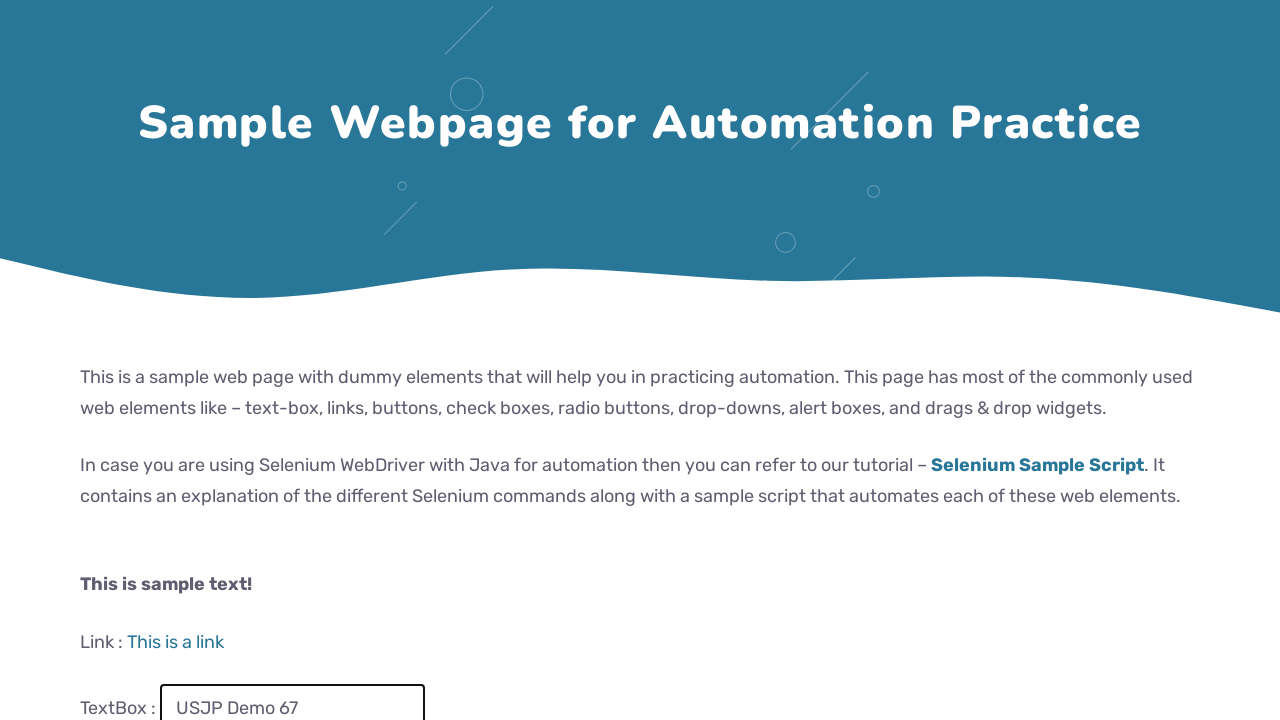

Cleared text field on #fname
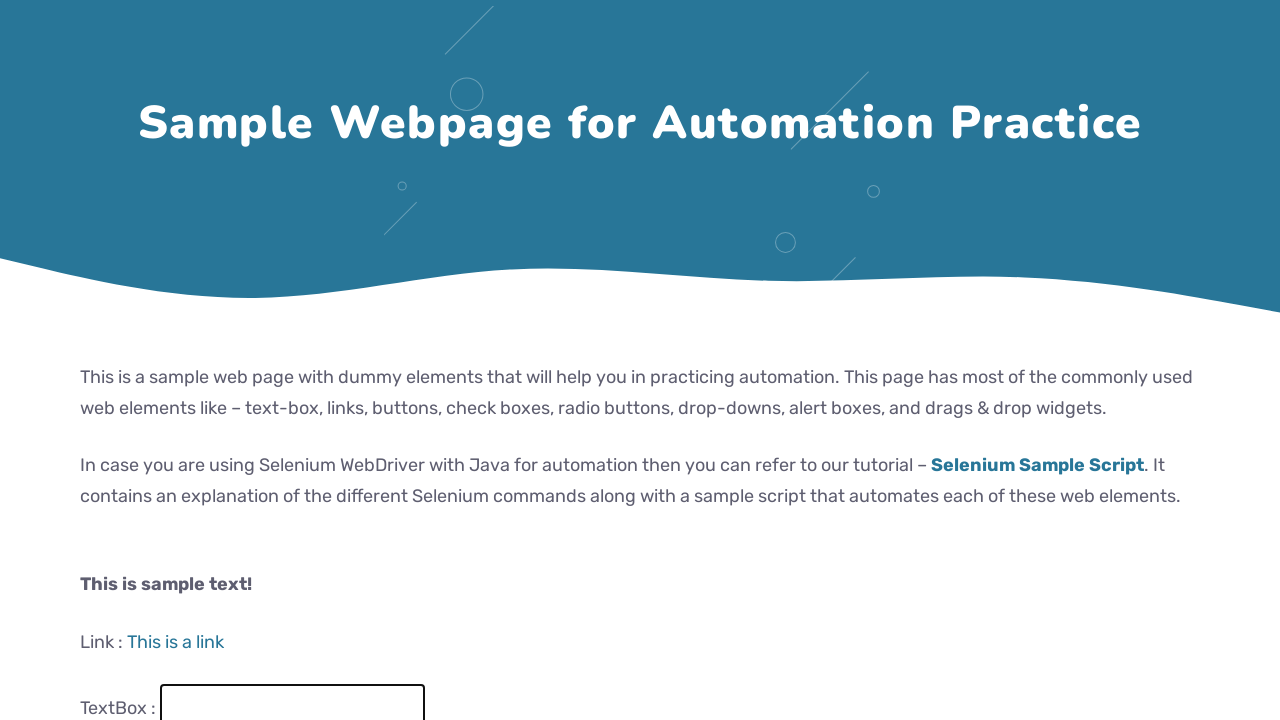

Waited 100ms after clear
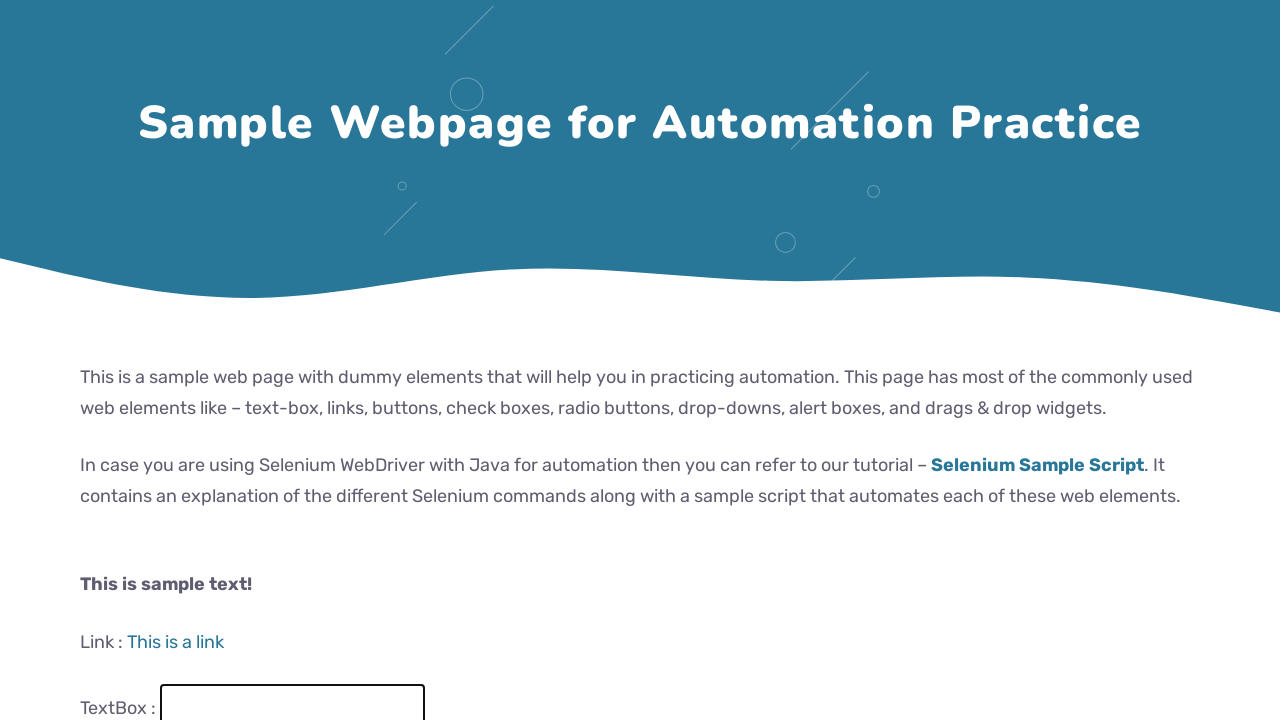

Filled text field with 'USJP Demo 68' on #fname
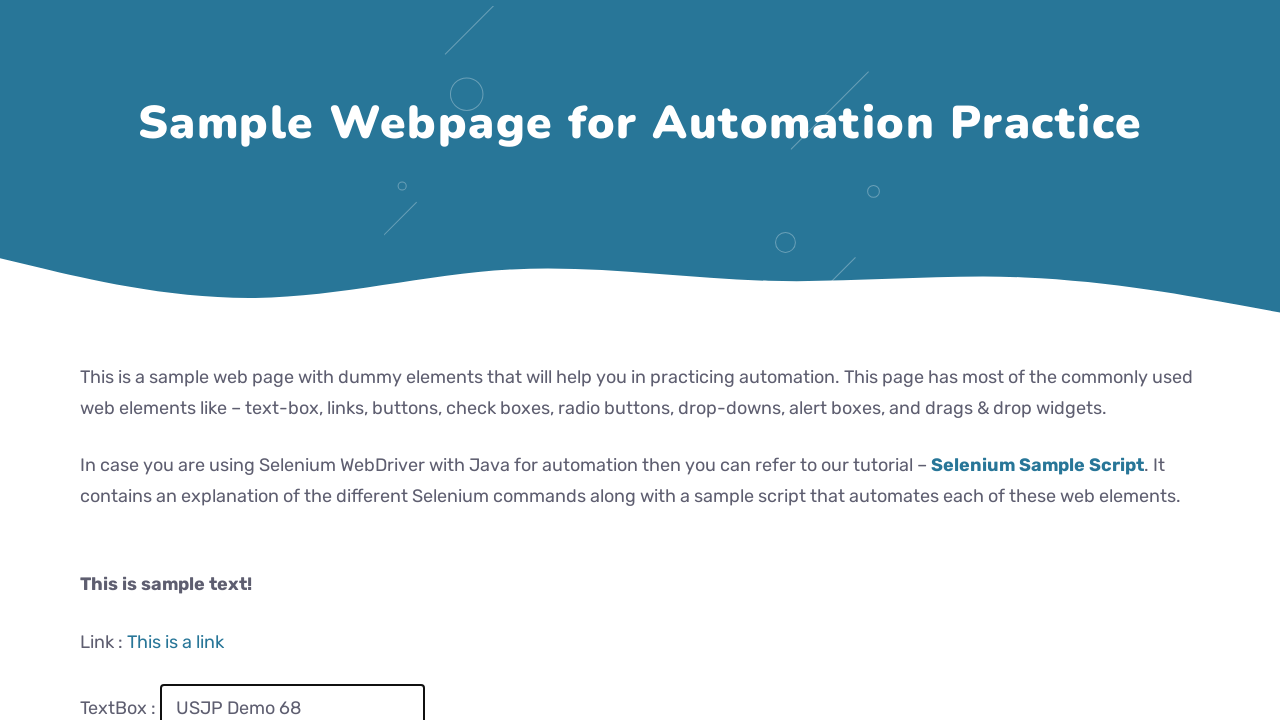

Waited 100ms after fill
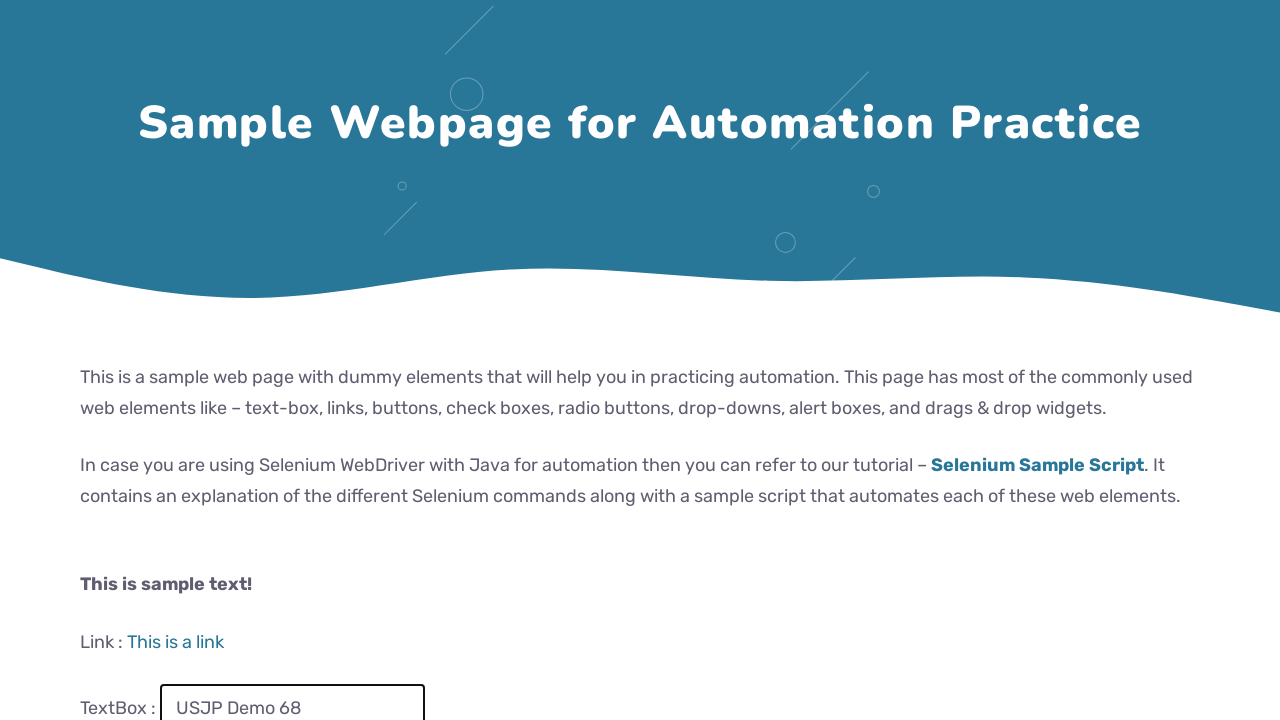

Cleared text field on #fname
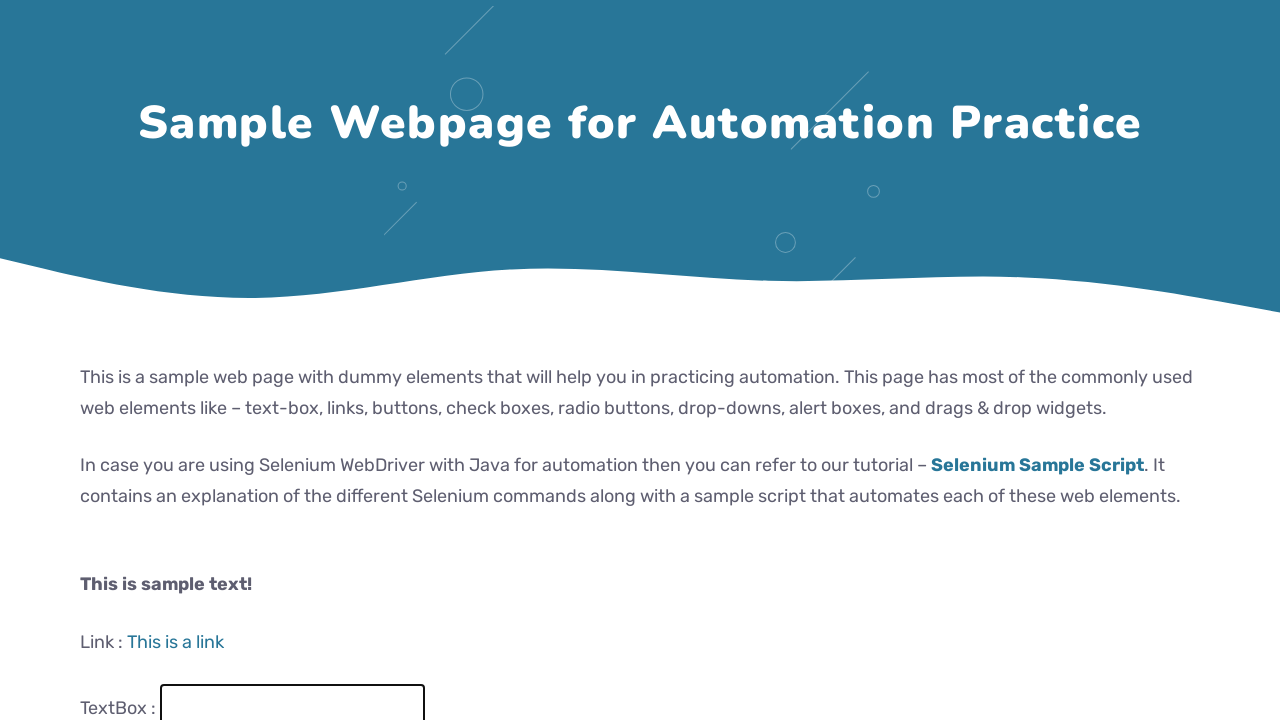

Waited 100ms after clear
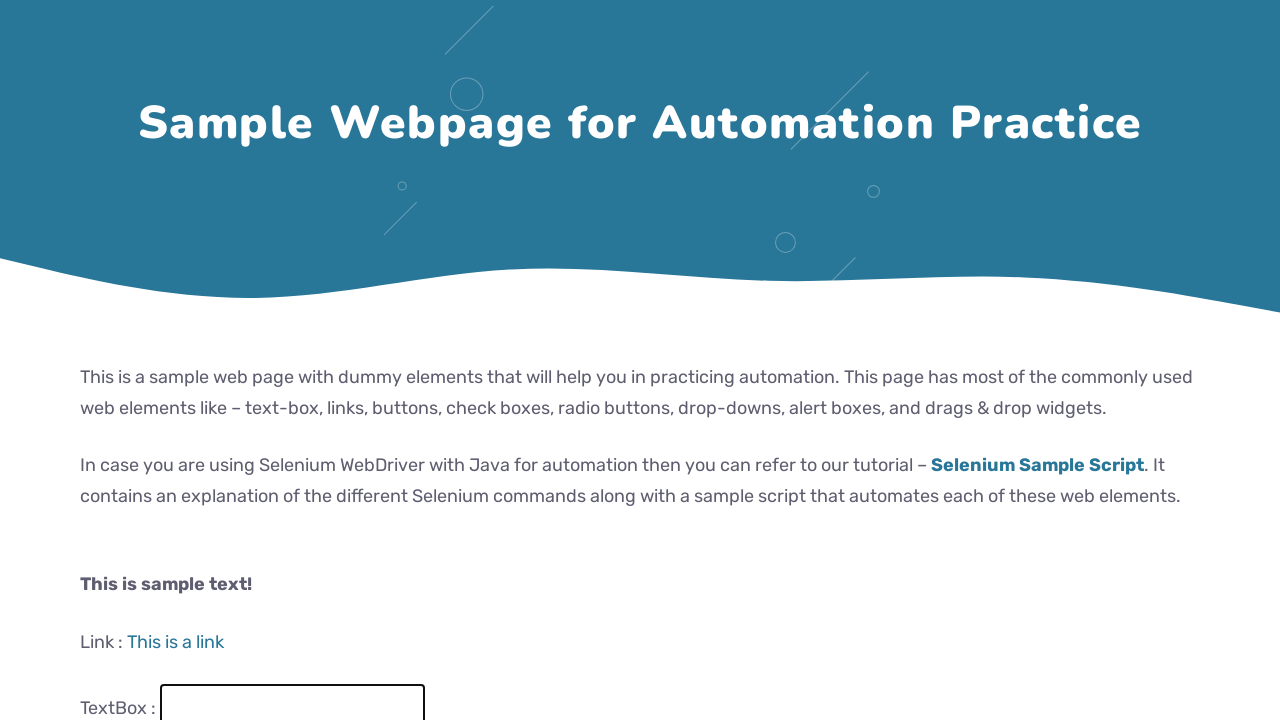

Filled text field with 'USJP Demo 69' on #fname
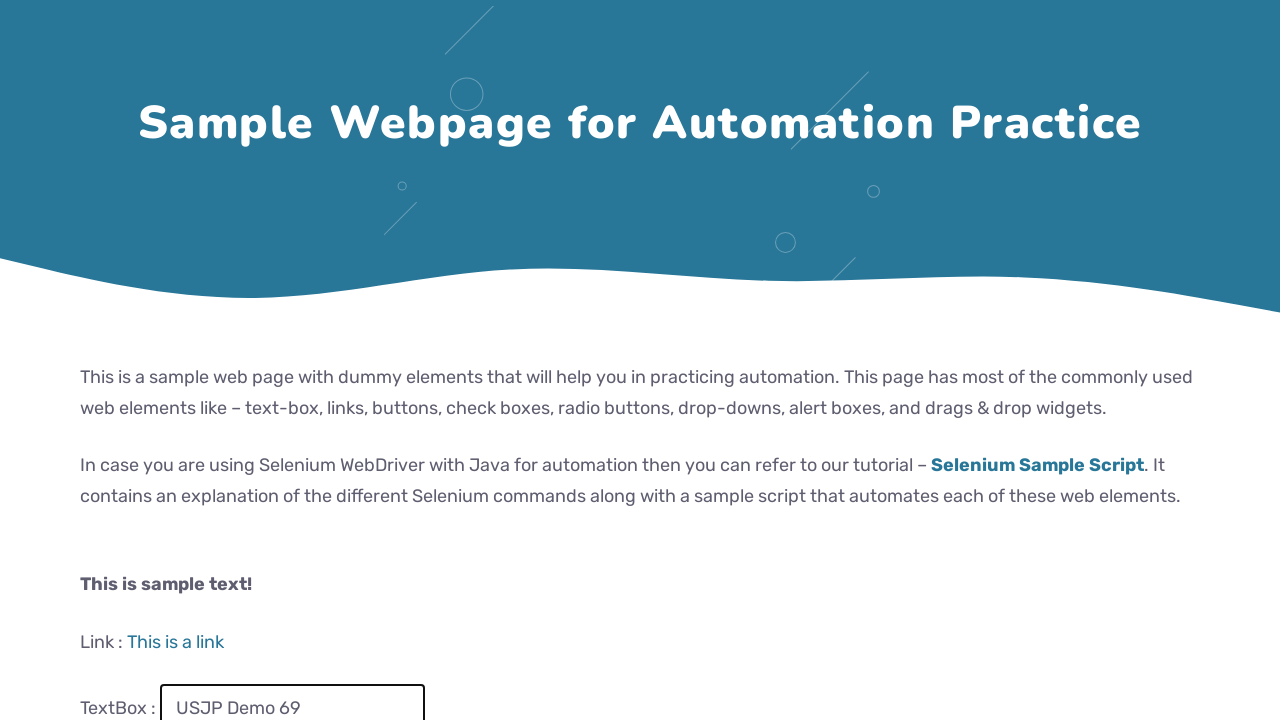

Waited 100ms after fill
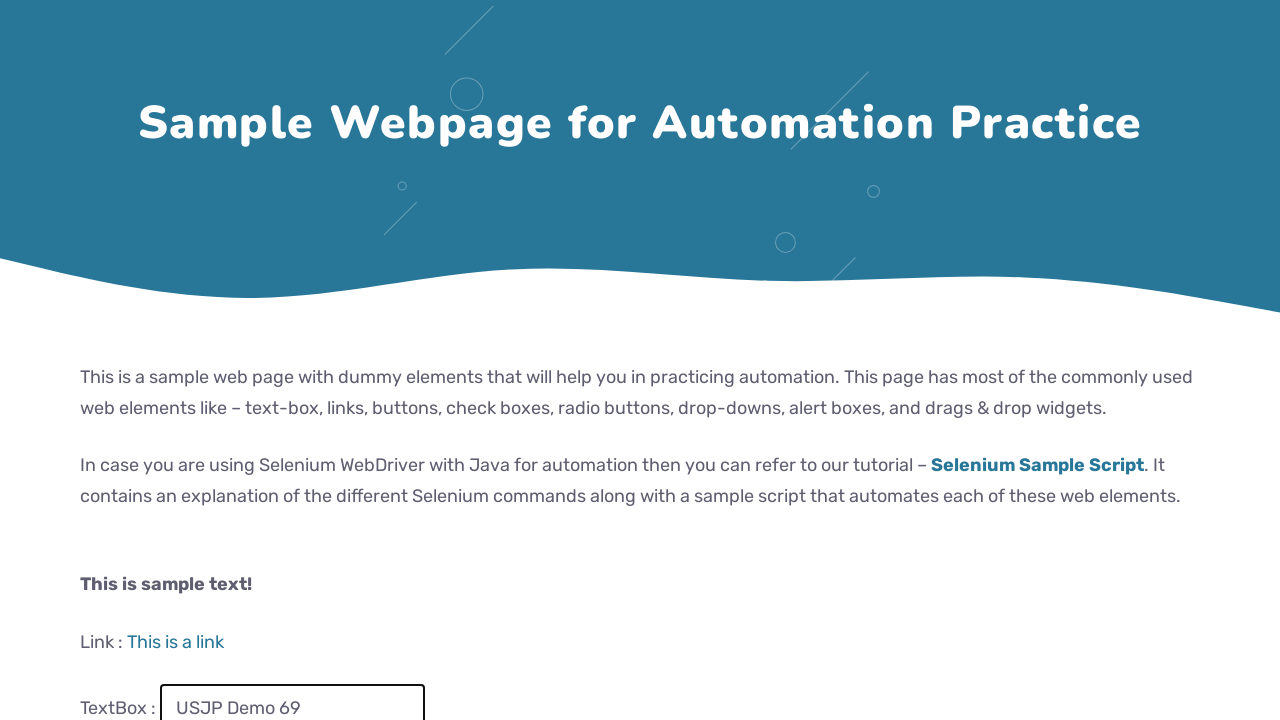

Cleared text field on #fname
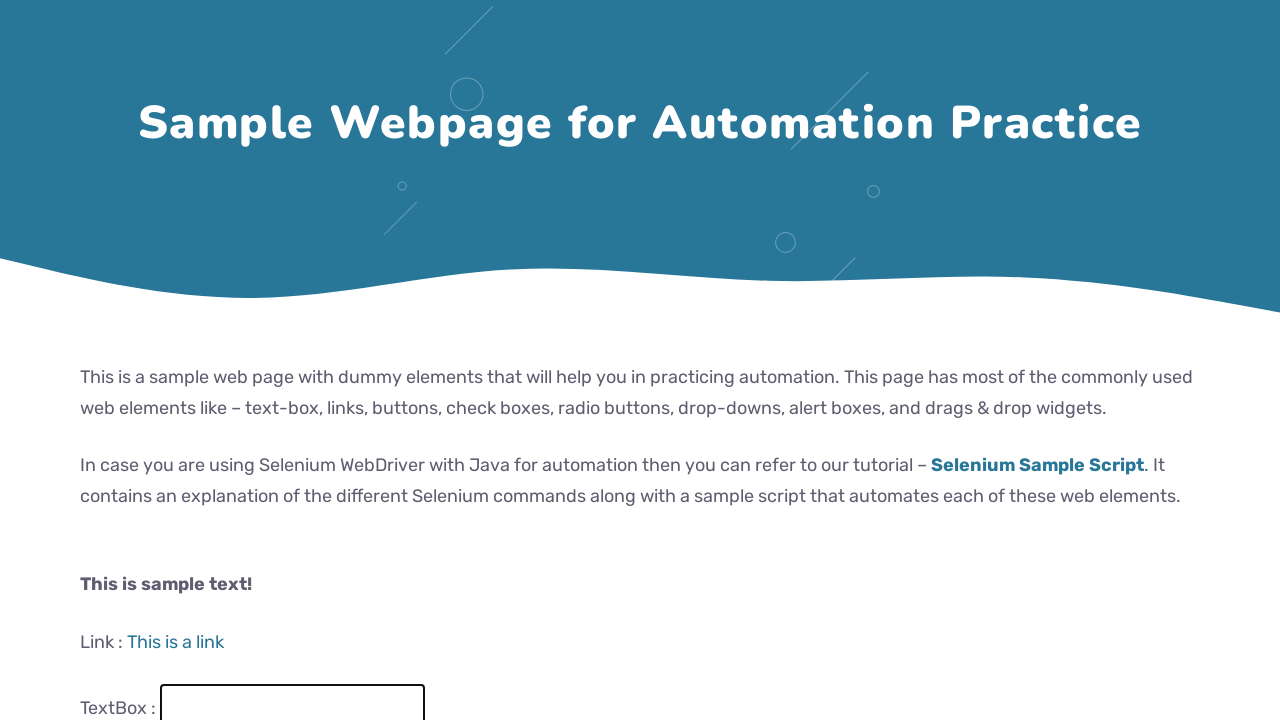

Waited 100ms after clear
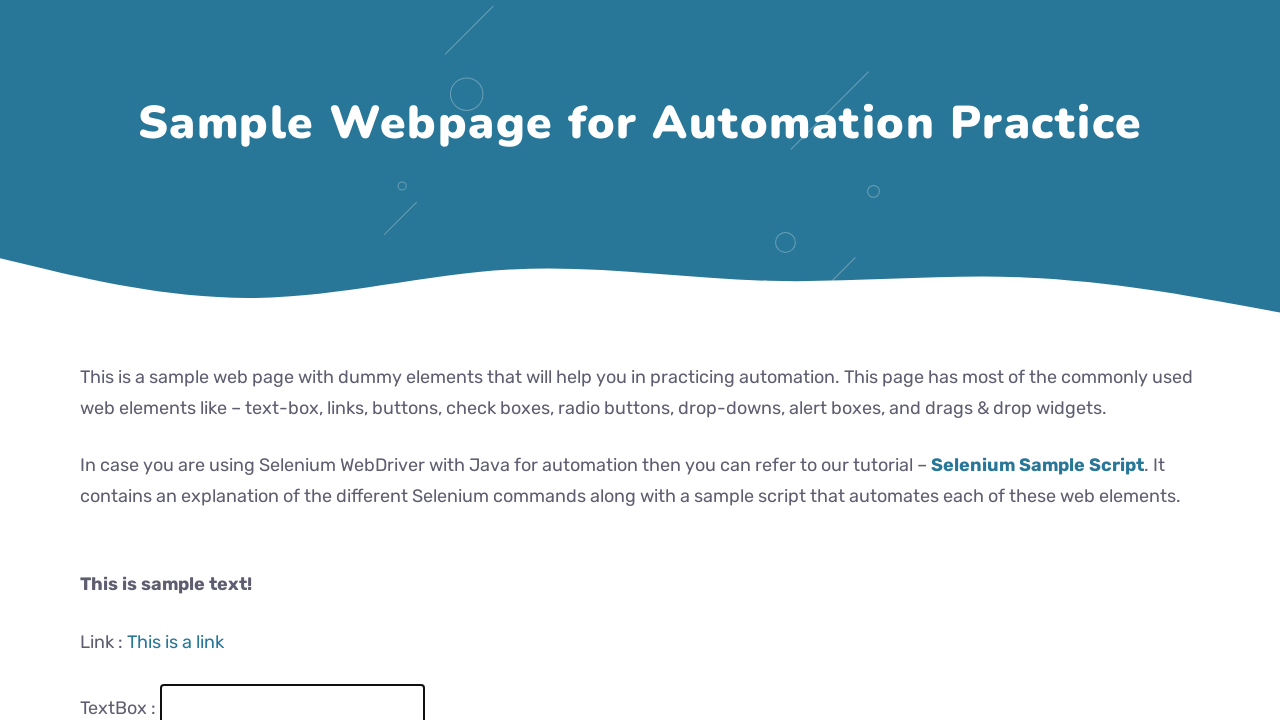

Filled text field with 'USJP Demo 70' on #fname
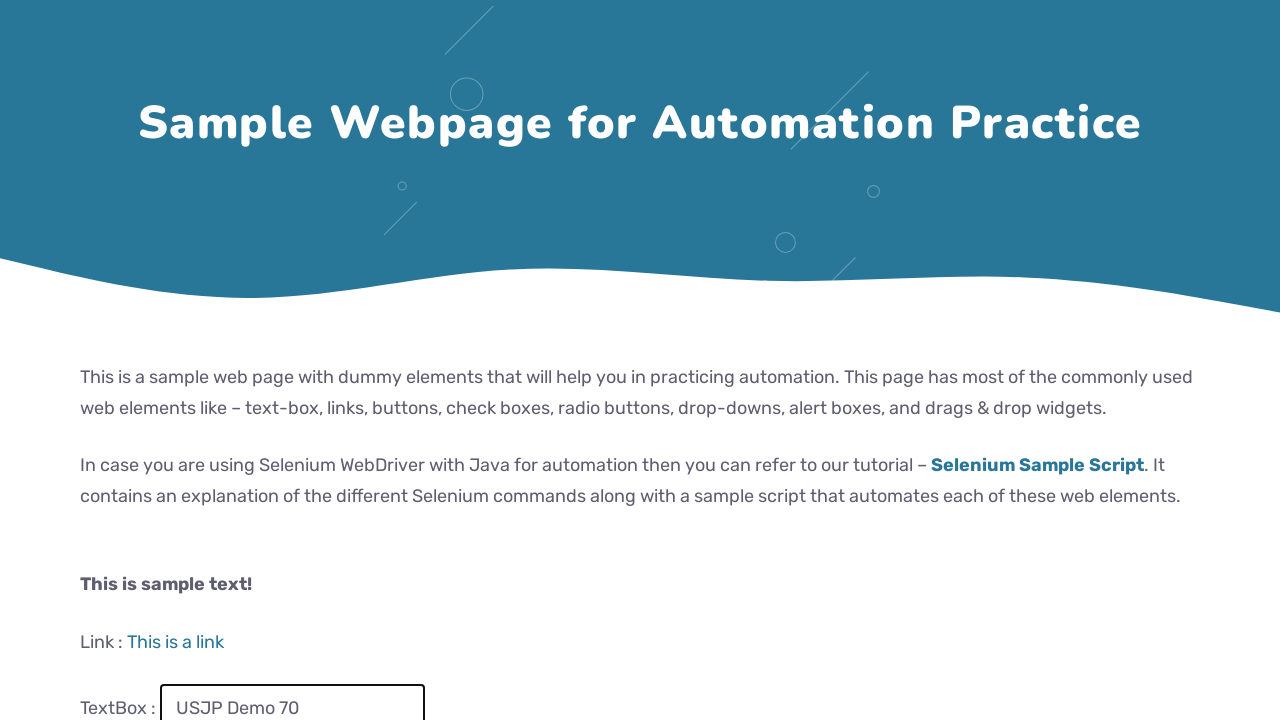

Waited 100ms after fill
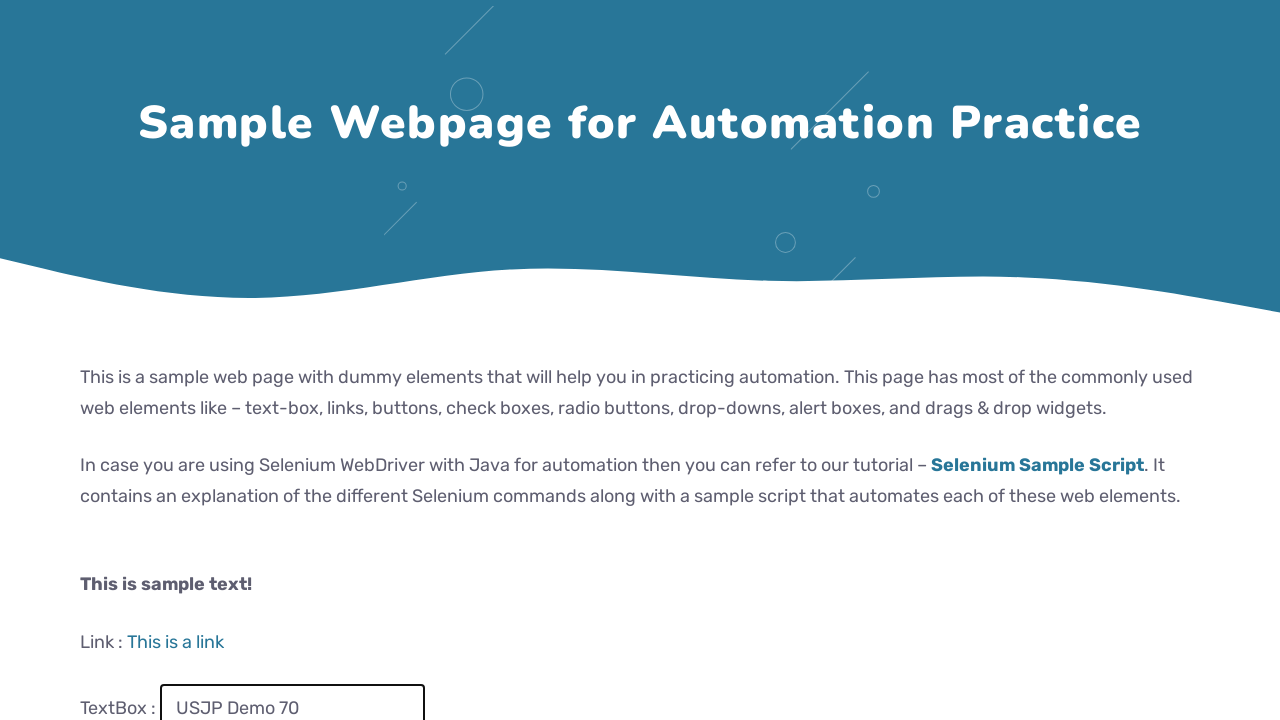

Cleared text field on #fname
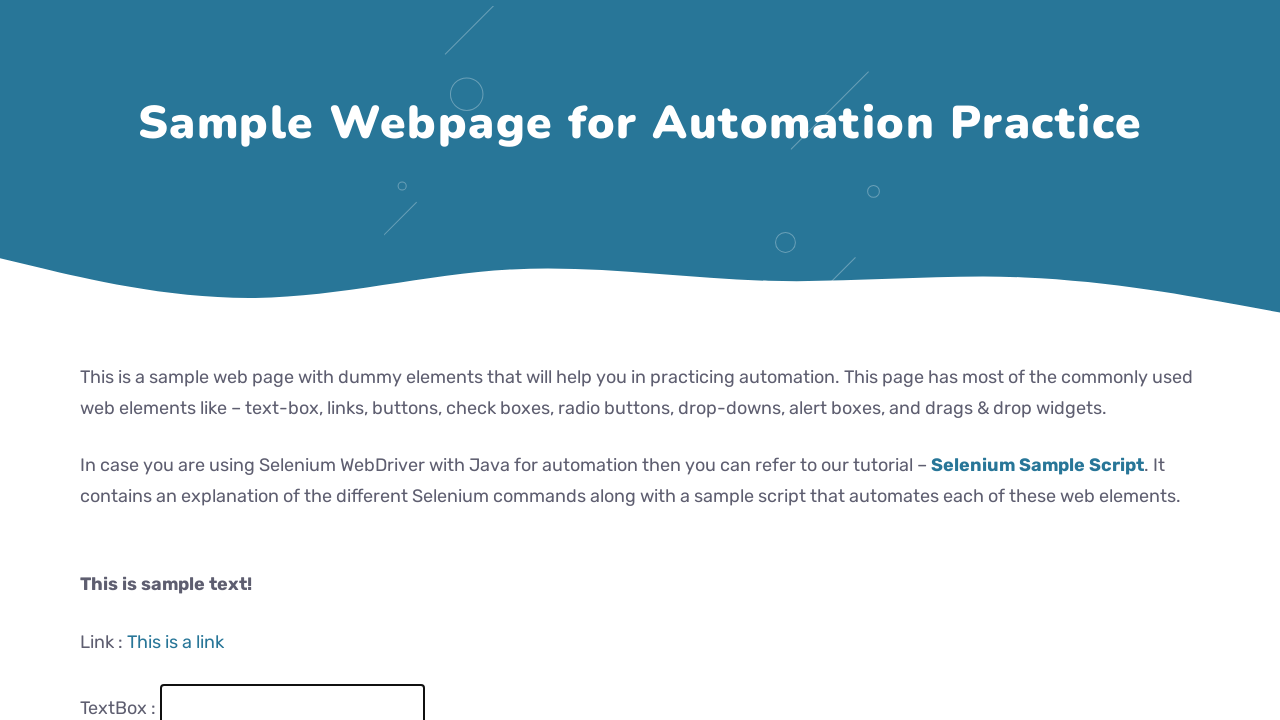

Waited 100ms after clear
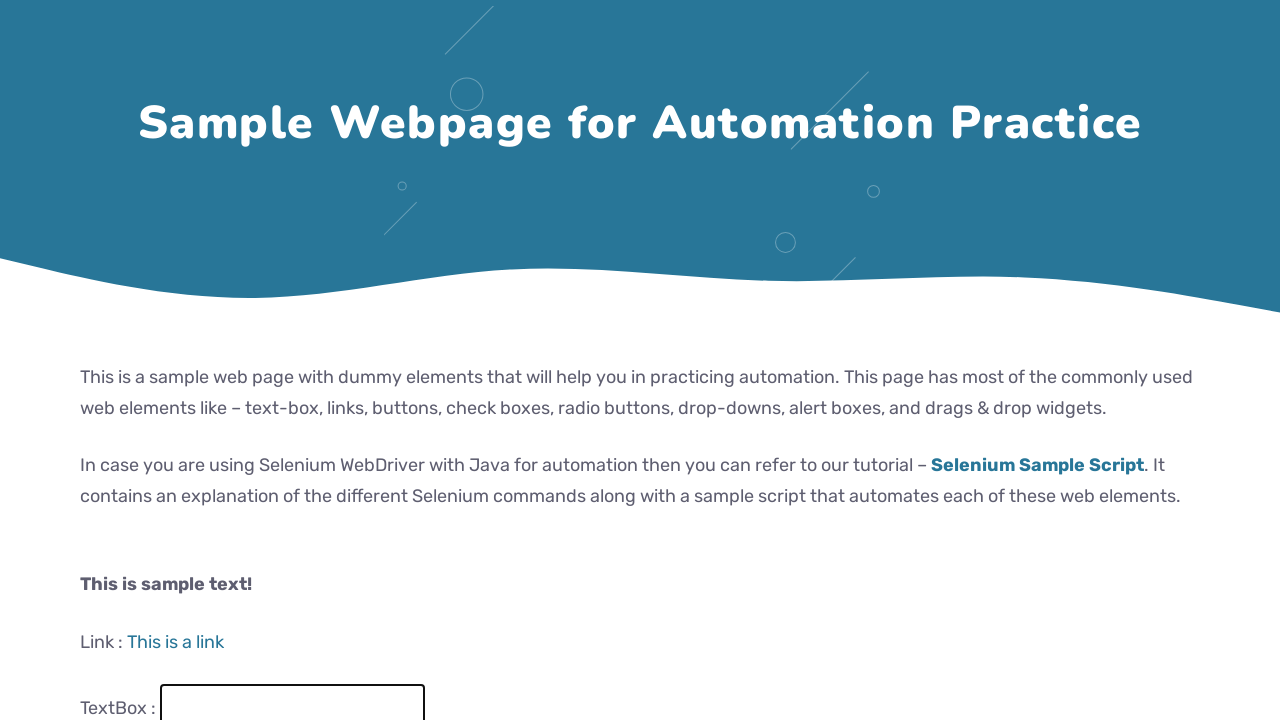

Filled text field with 'USJP Demo 71' on #fname
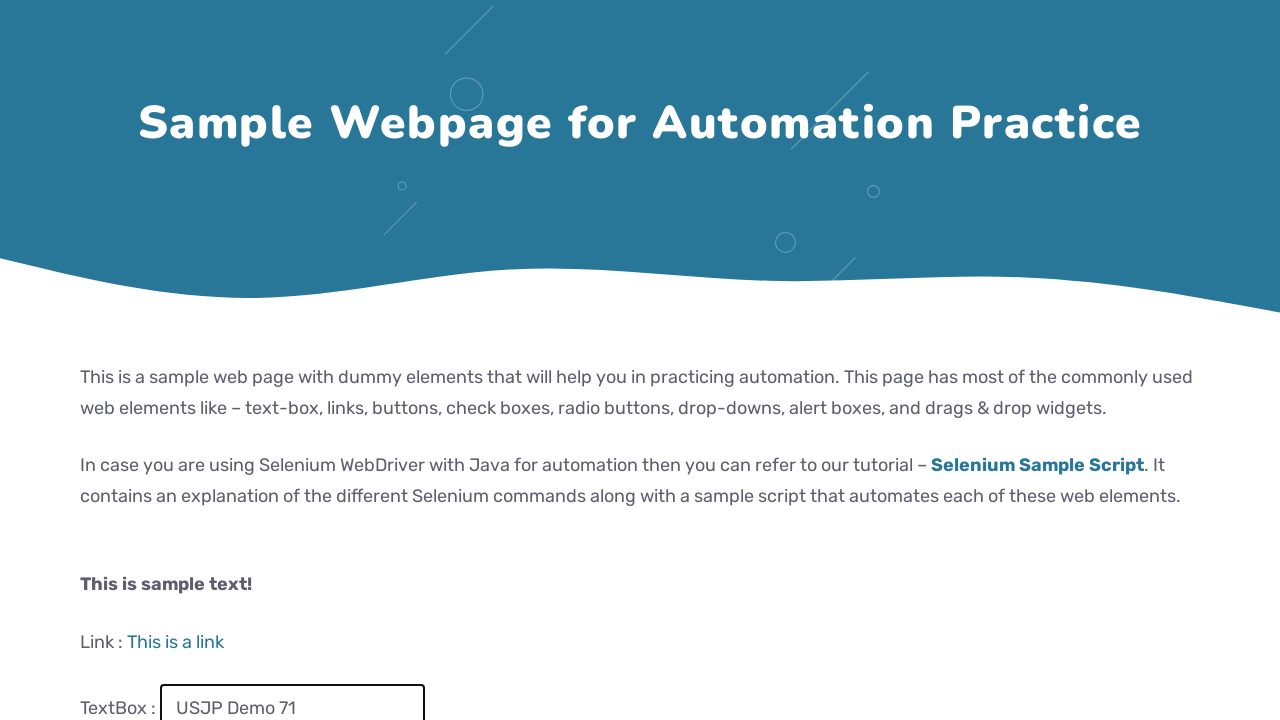

Waited 100ms after fill
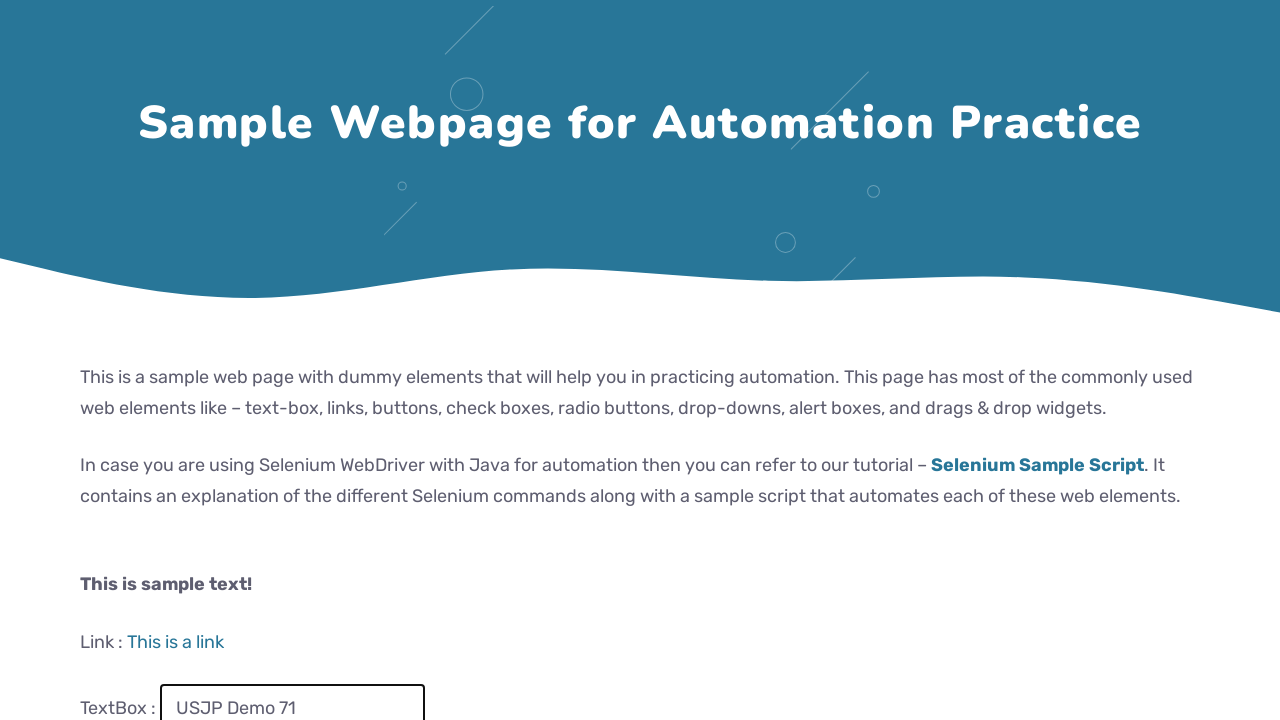

Cleared text field on #fname
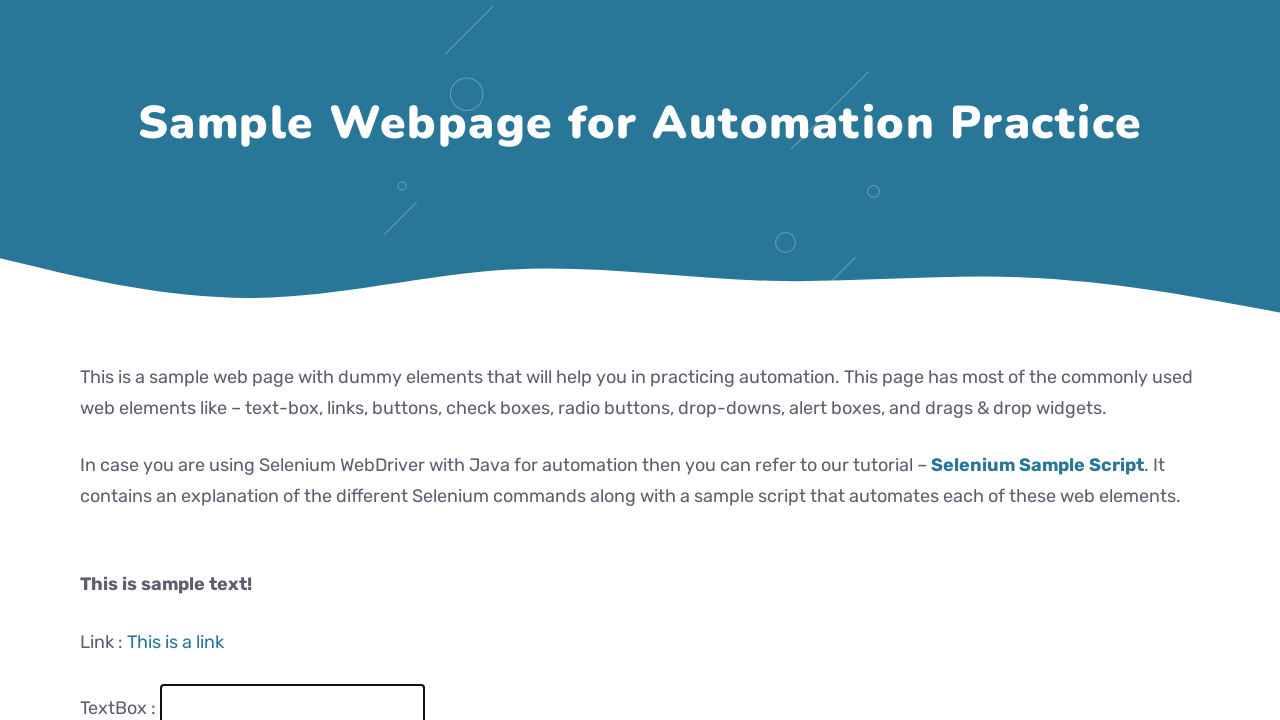

Waited 100ms after clear
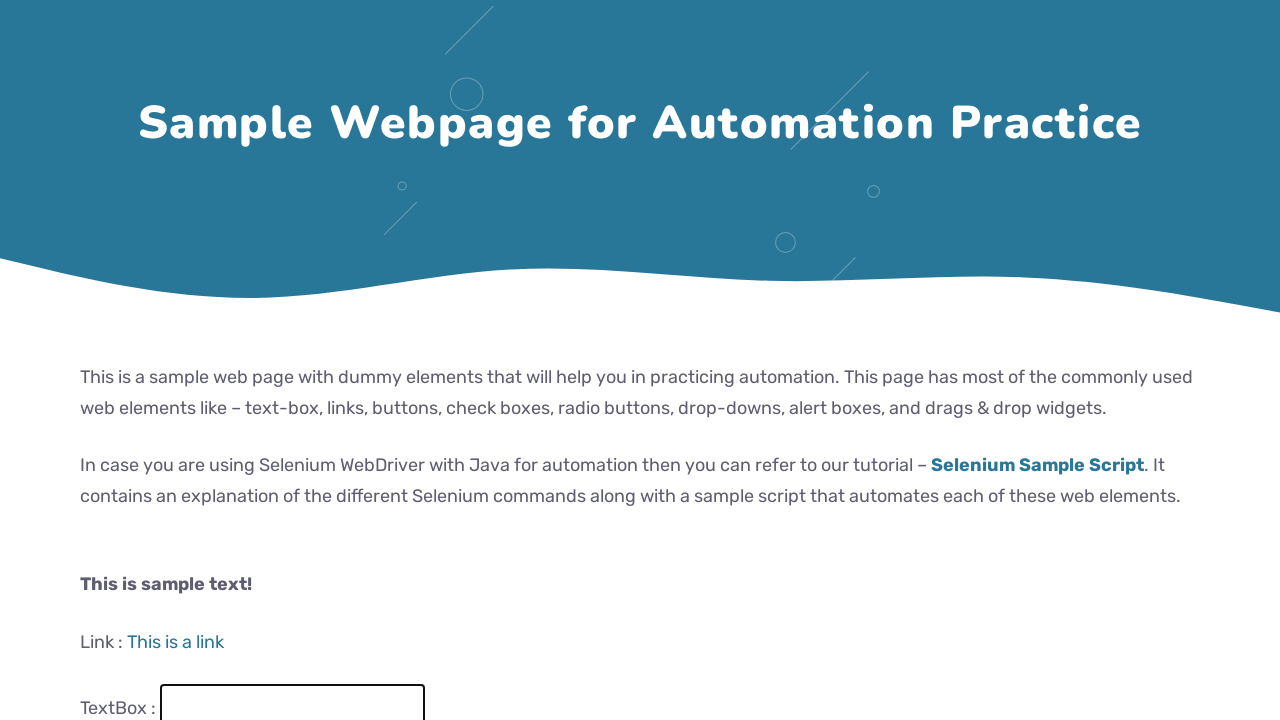

Filled text field with 'USJP Demo 72' on #fname
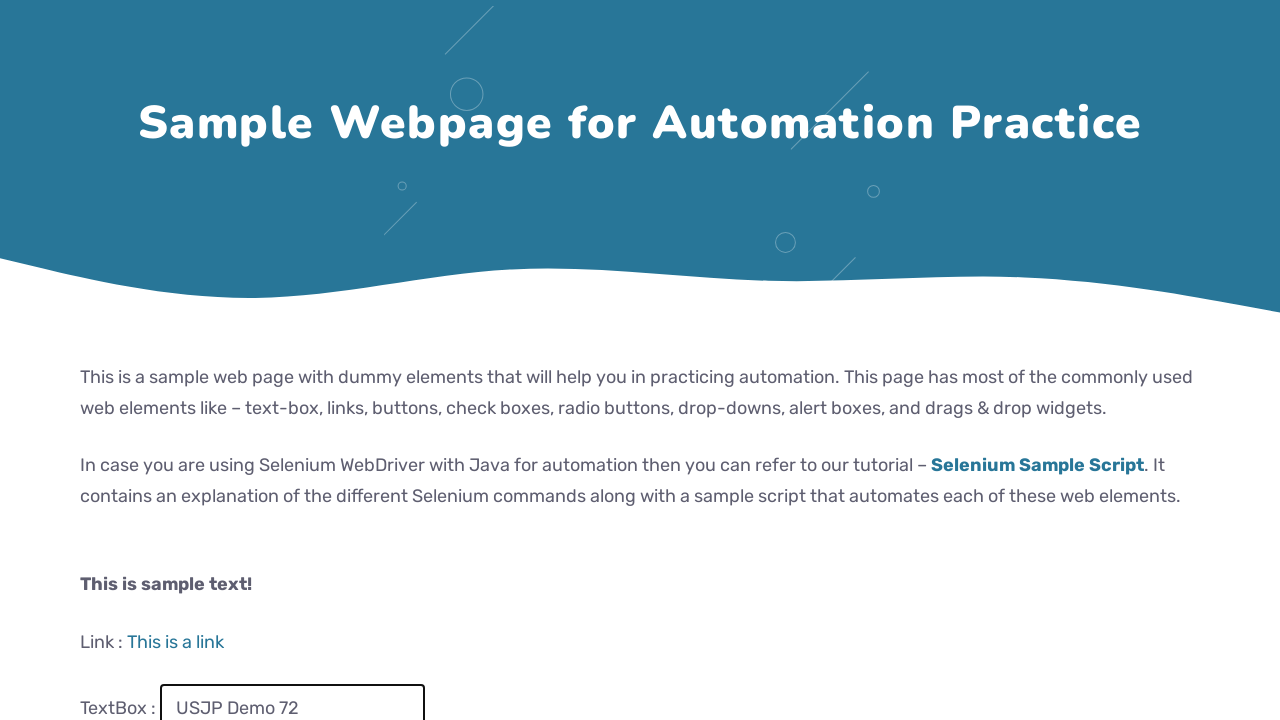

Waited 100ms after fill
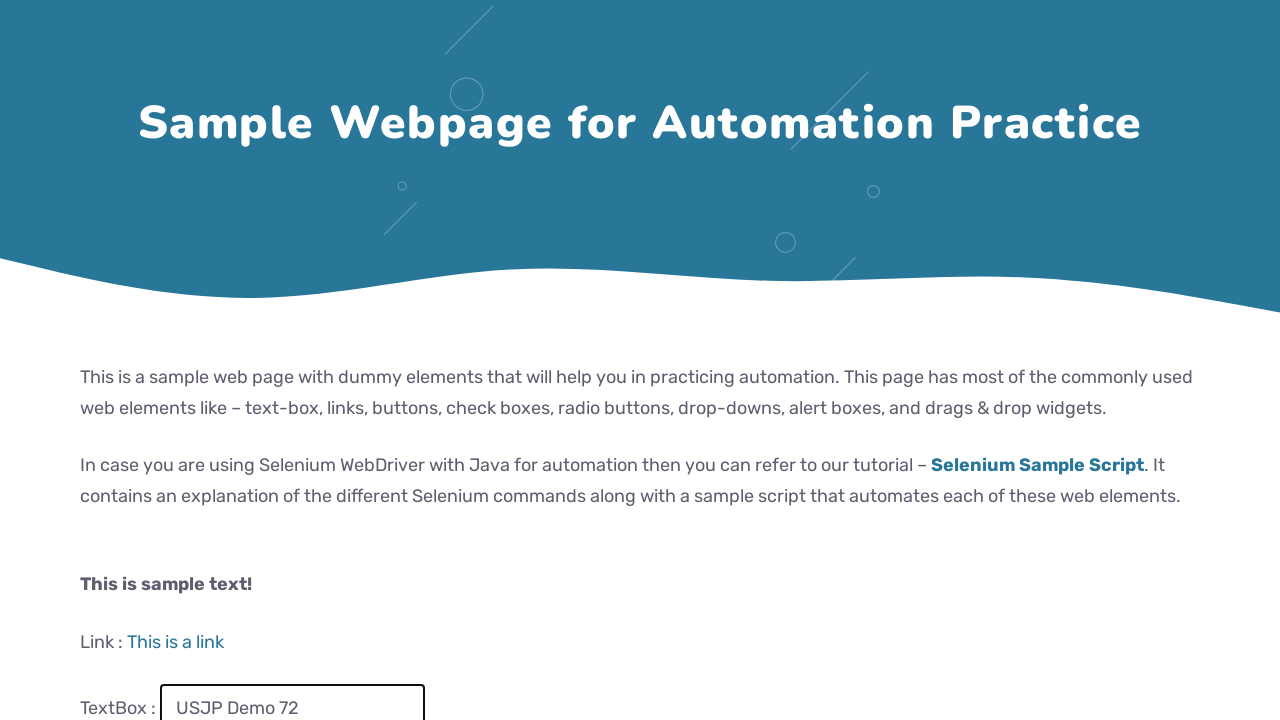

Cleared text field on #fname
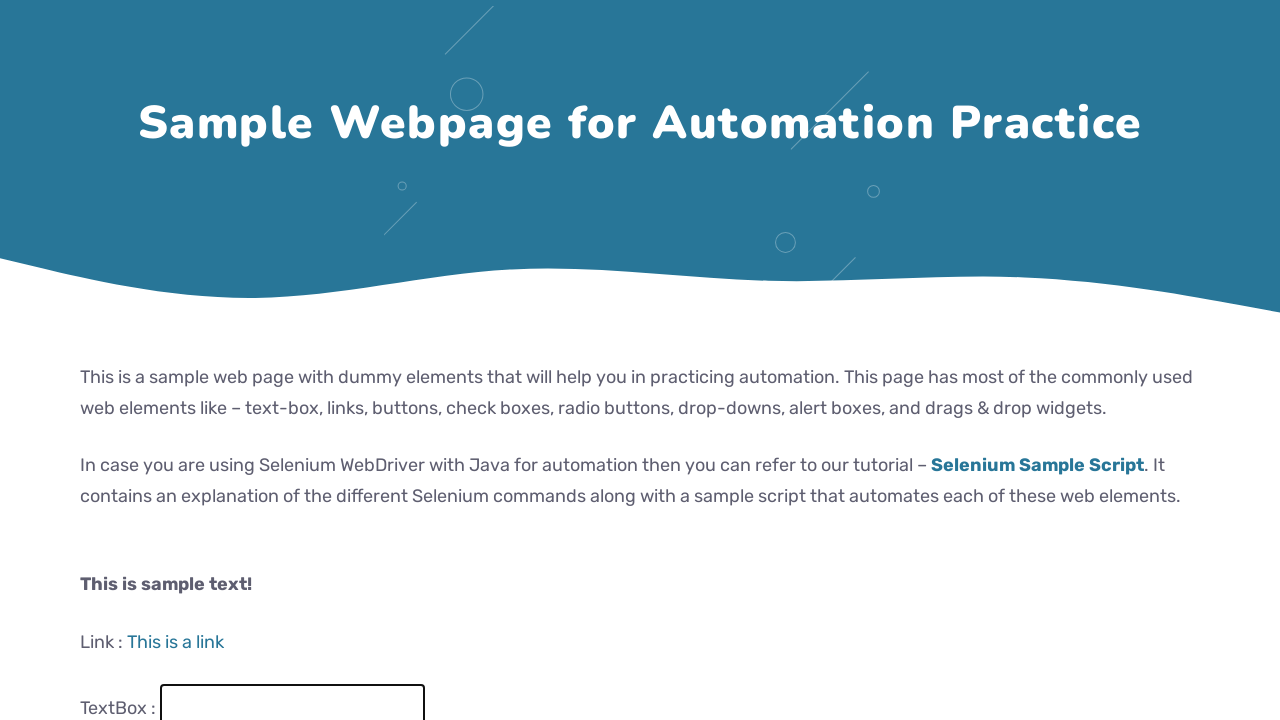

Waited 100ms after clear
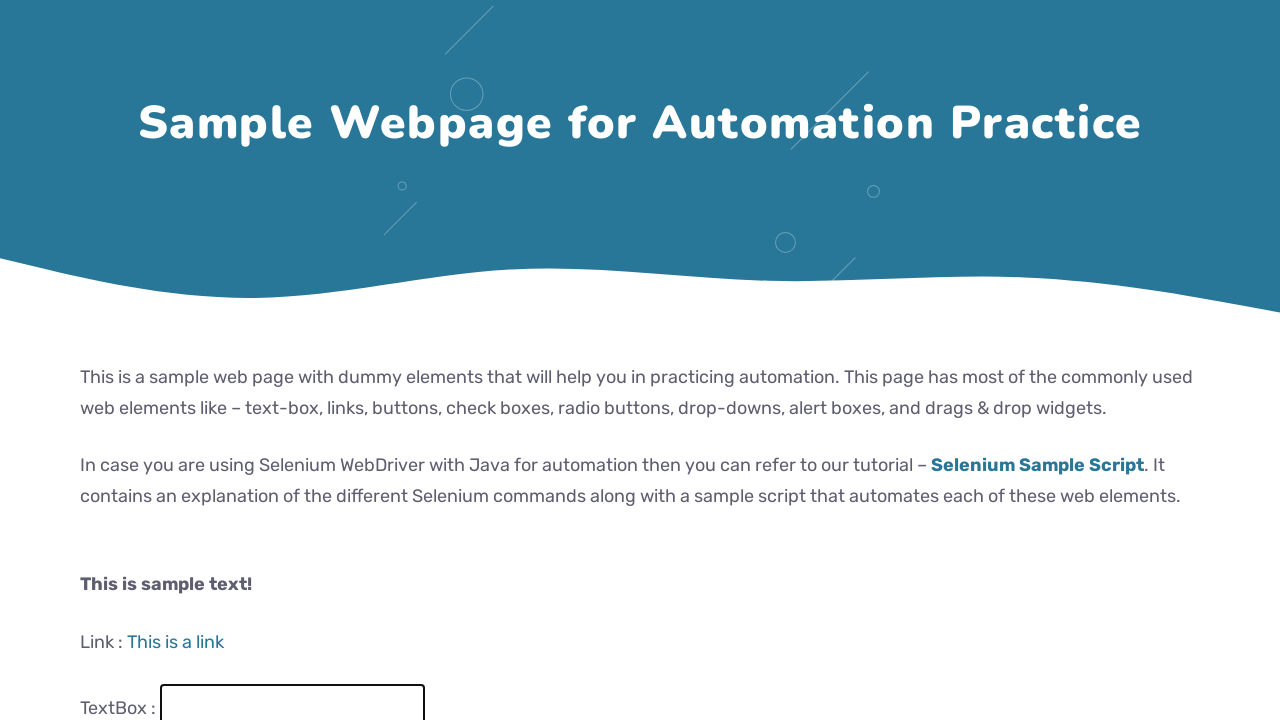

Filled text field with 'USJP Demo 73' on #fname
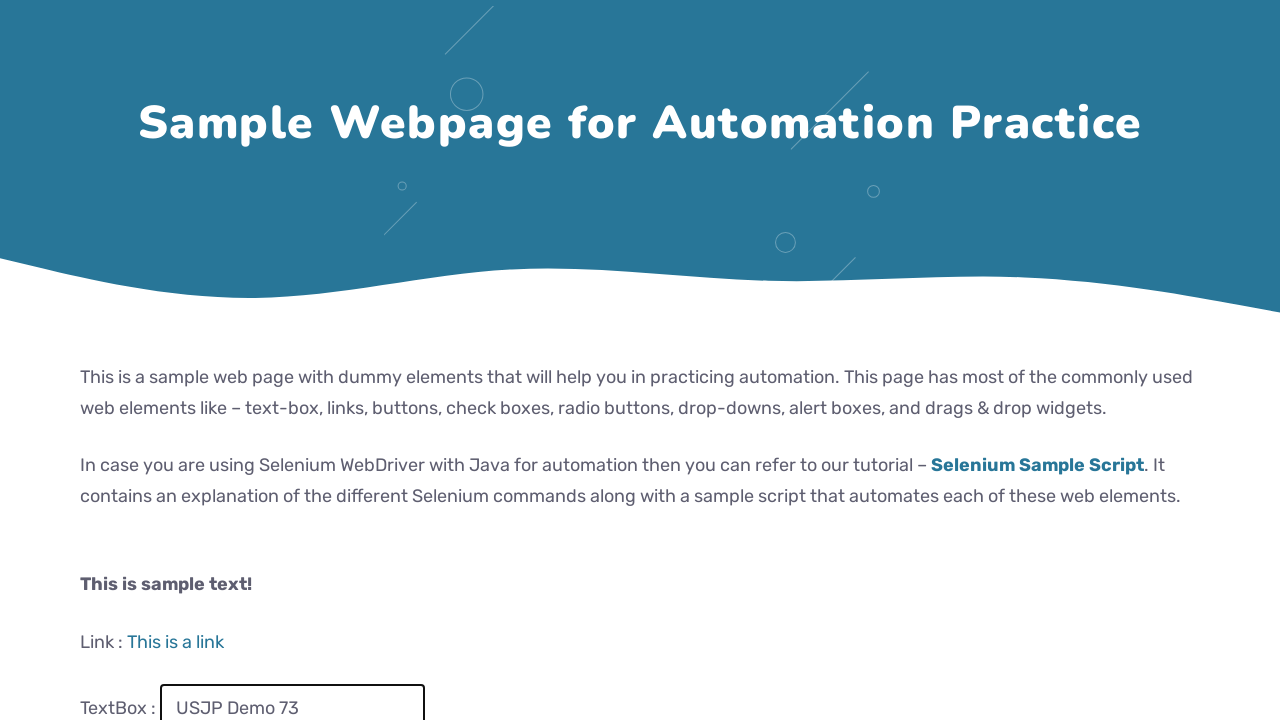

Waited 100ms after fill
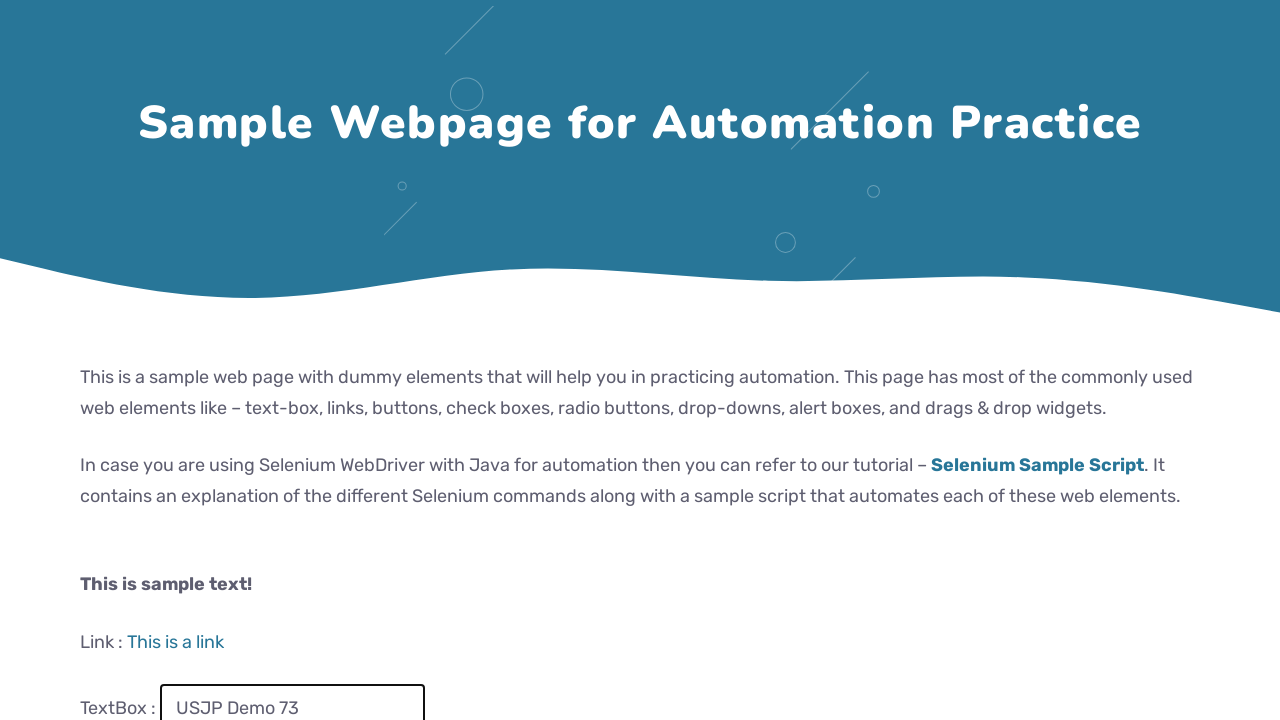

Cleared text field on #fname
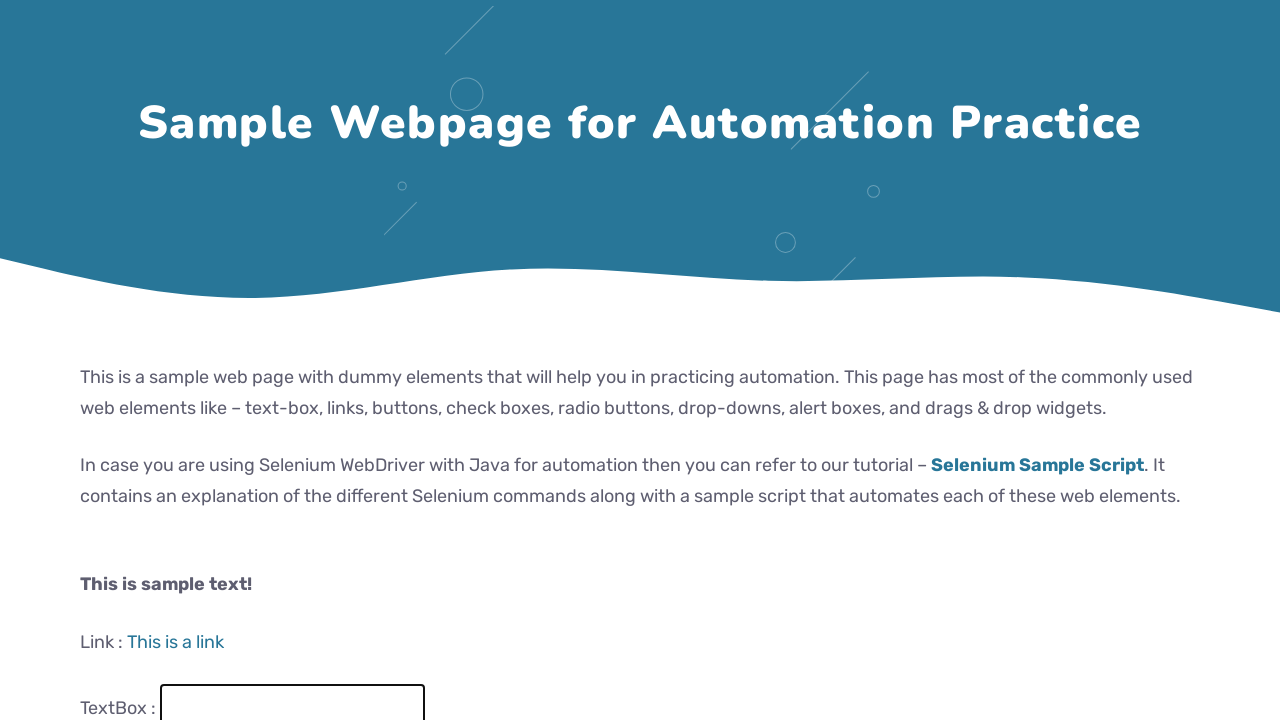

Waited 100ms after clear
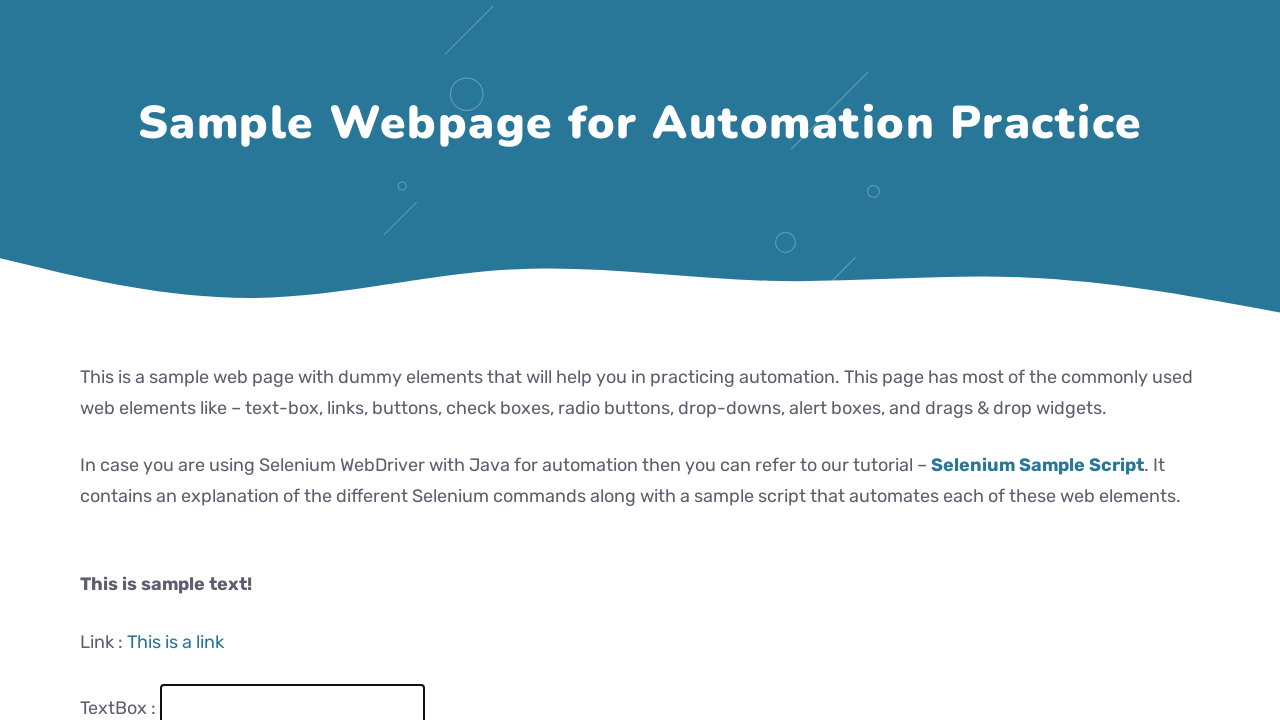

Filled text field with 'USJP Demo 74' on #fname
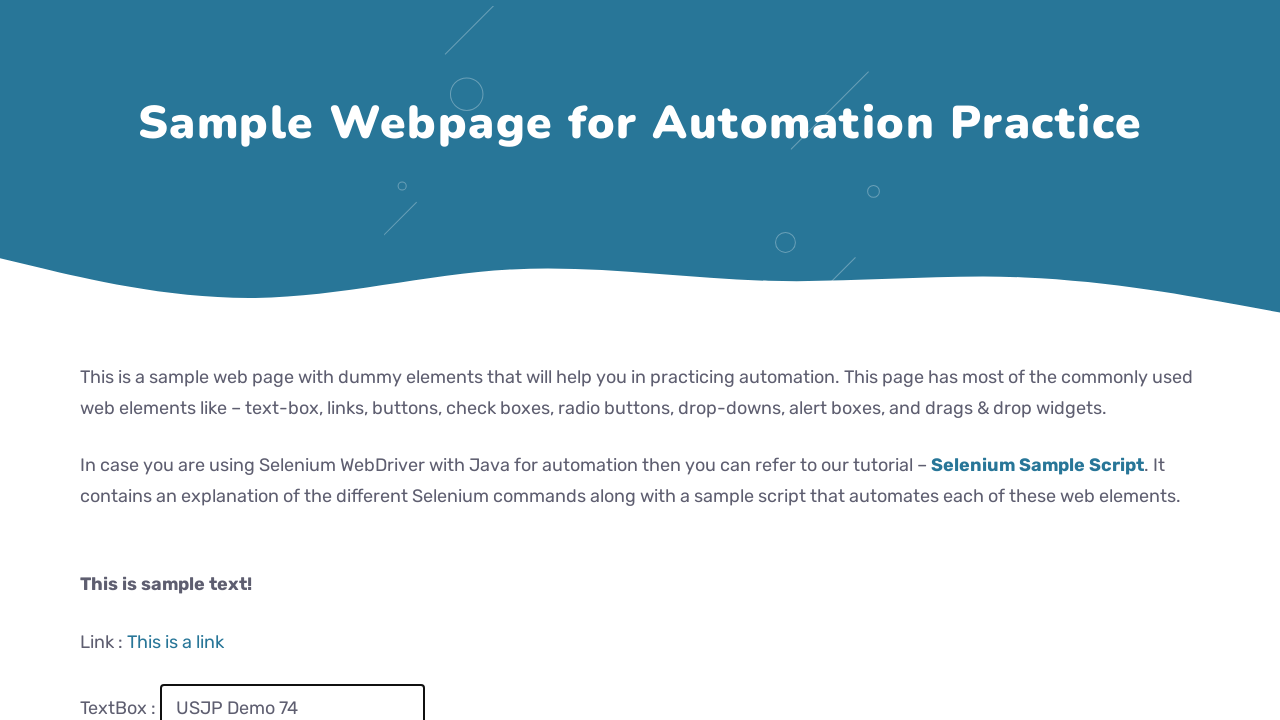

Waited 100ms after fill
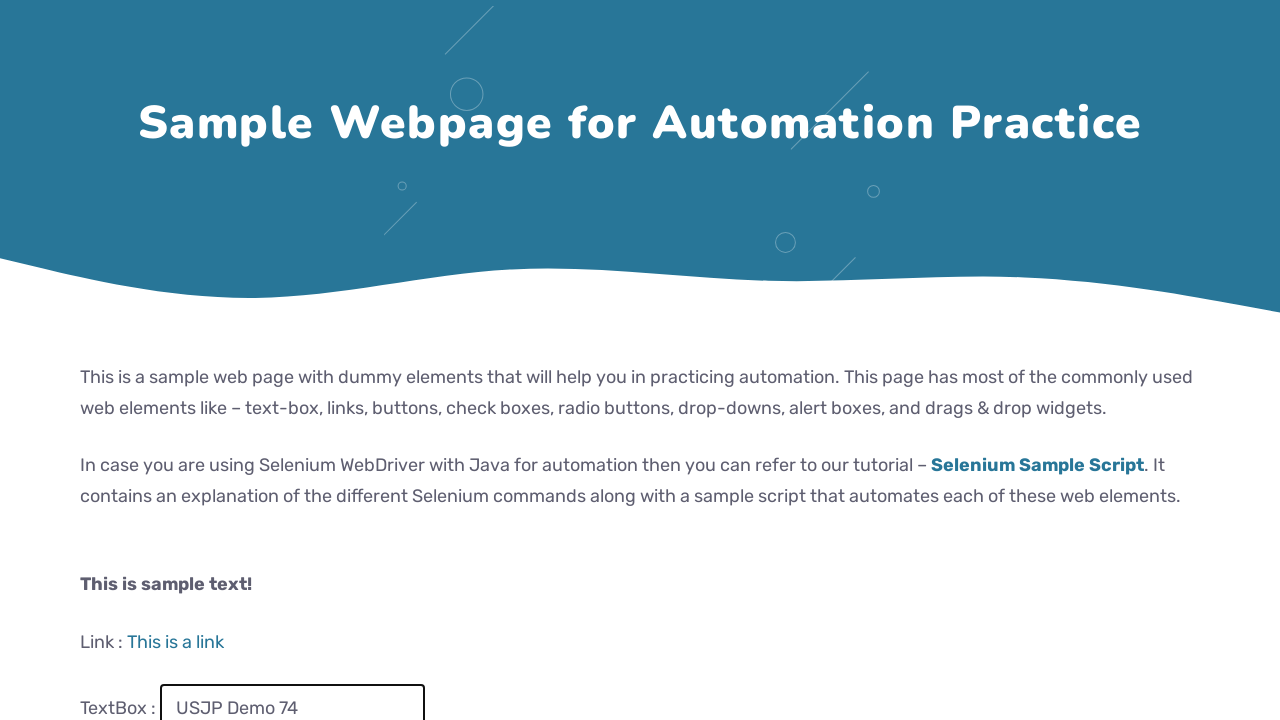

Cleared text field on #fname
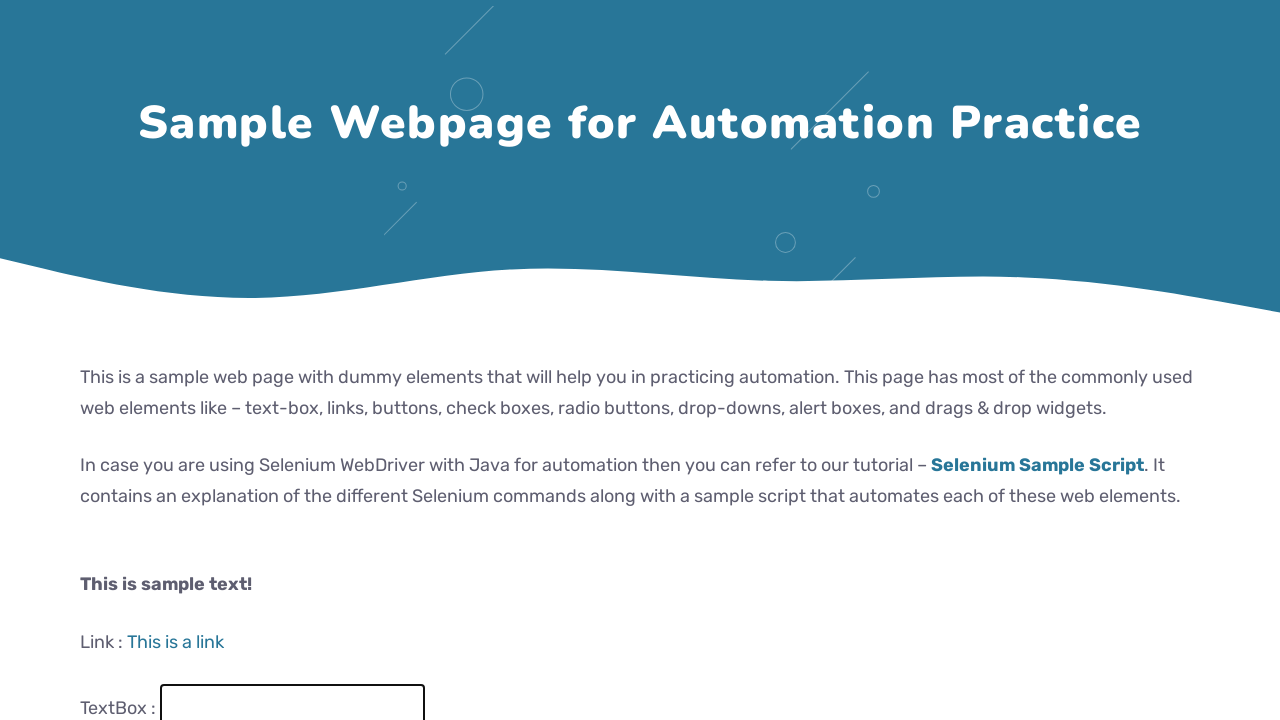

Waited 100ms after clear
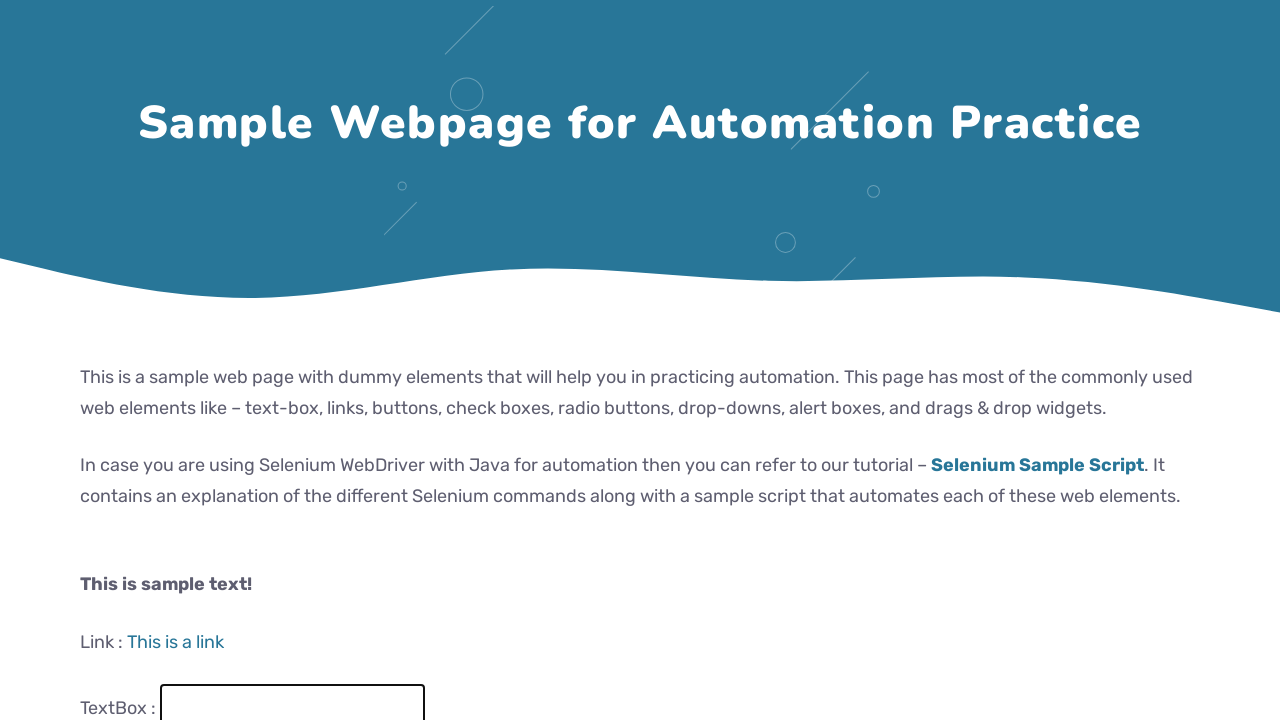

Filled text field with 'USJP Demo 75' on #fname
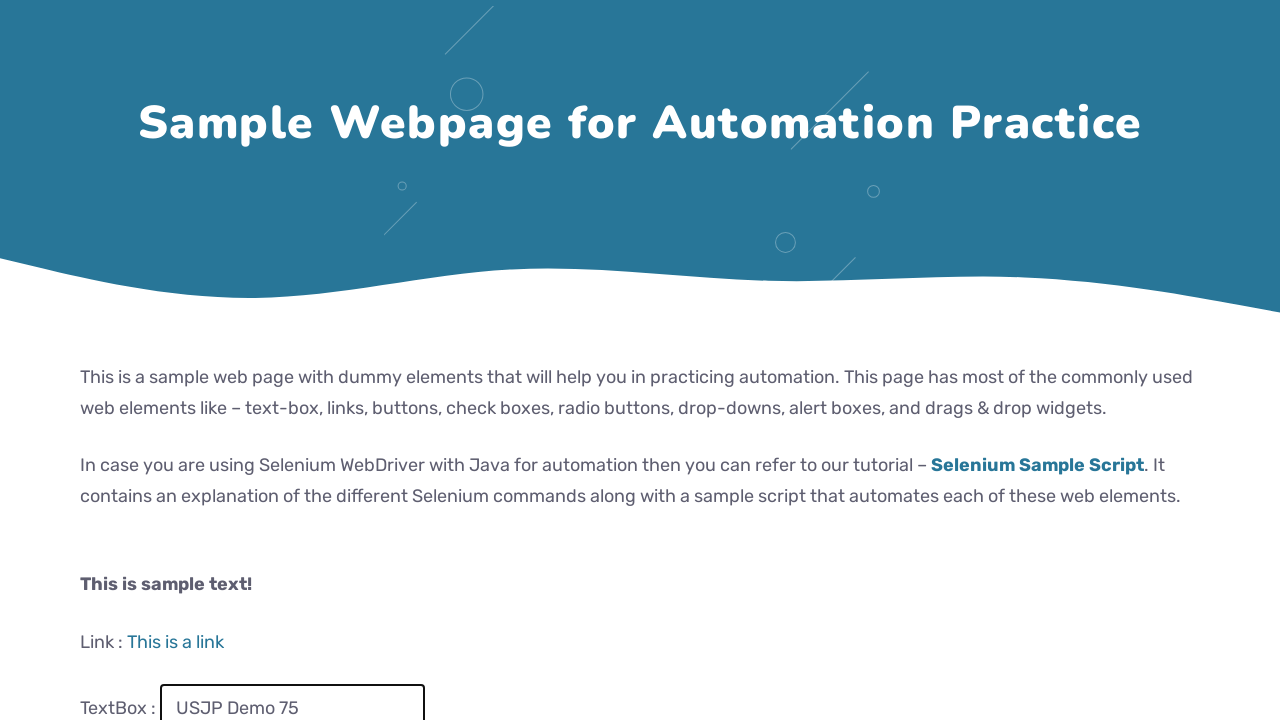

Waited 100ms after fill
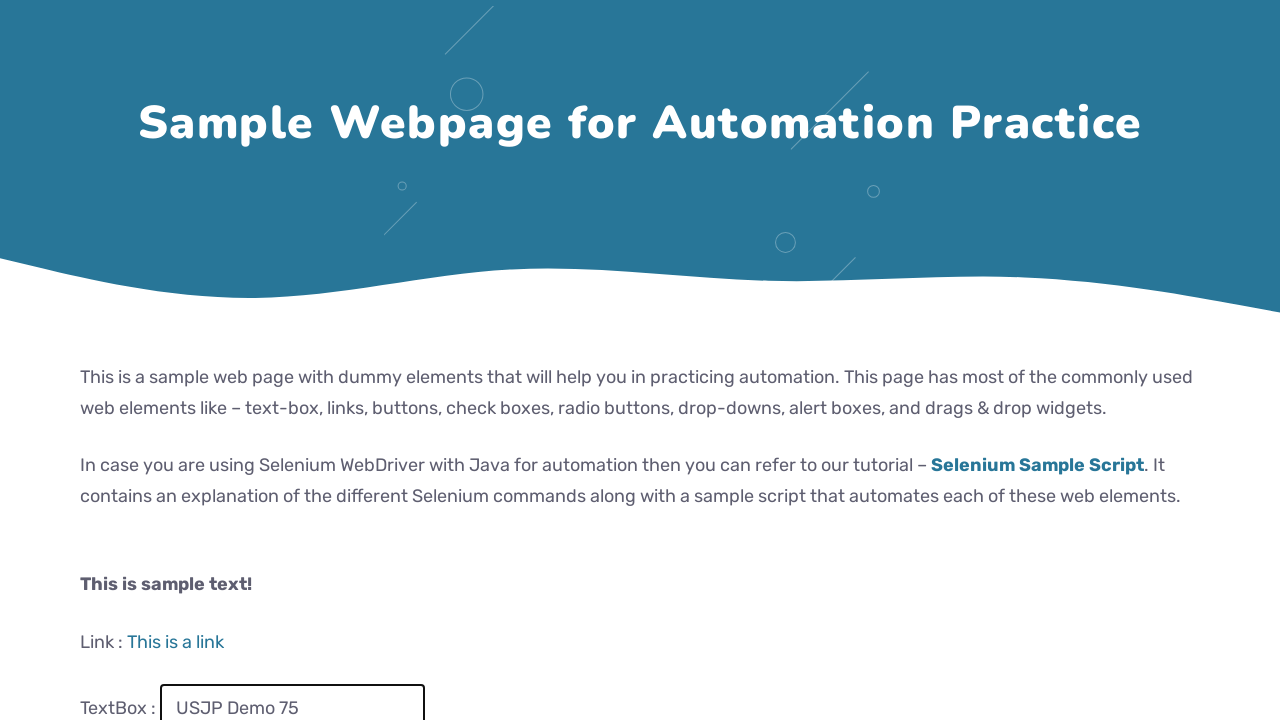

Cleared text field on #fname
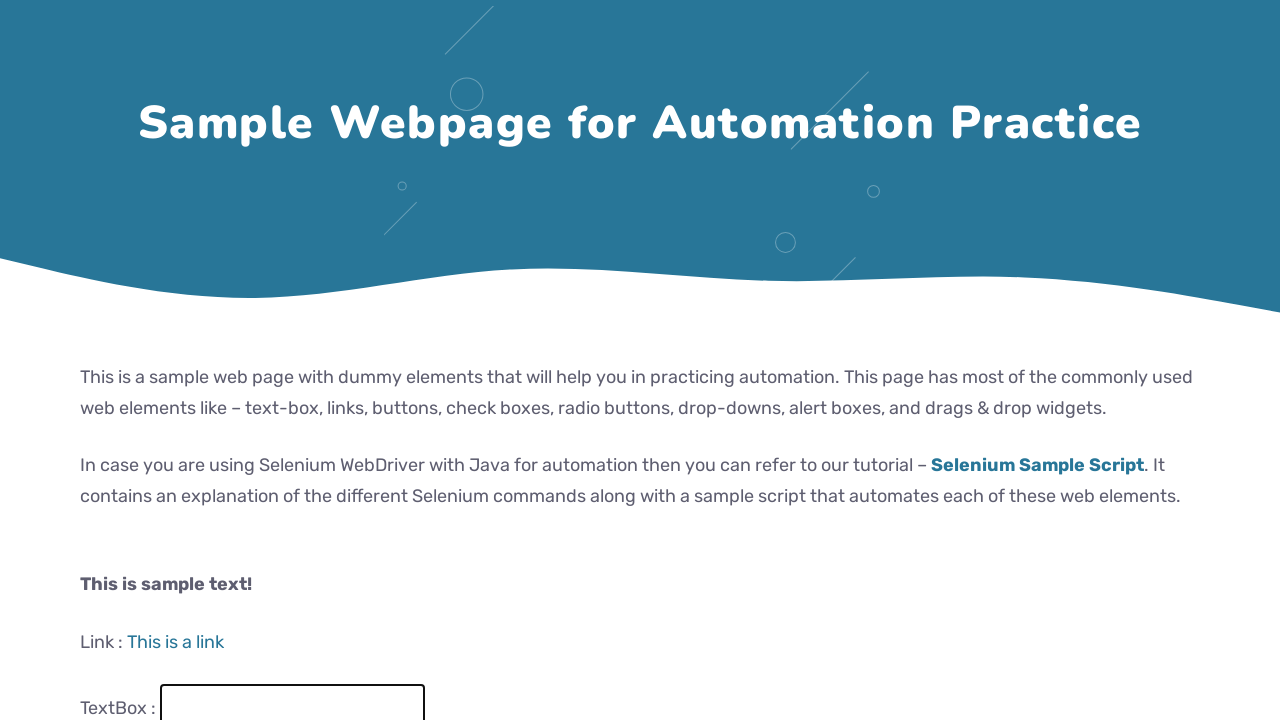

Waited 100ms after clear
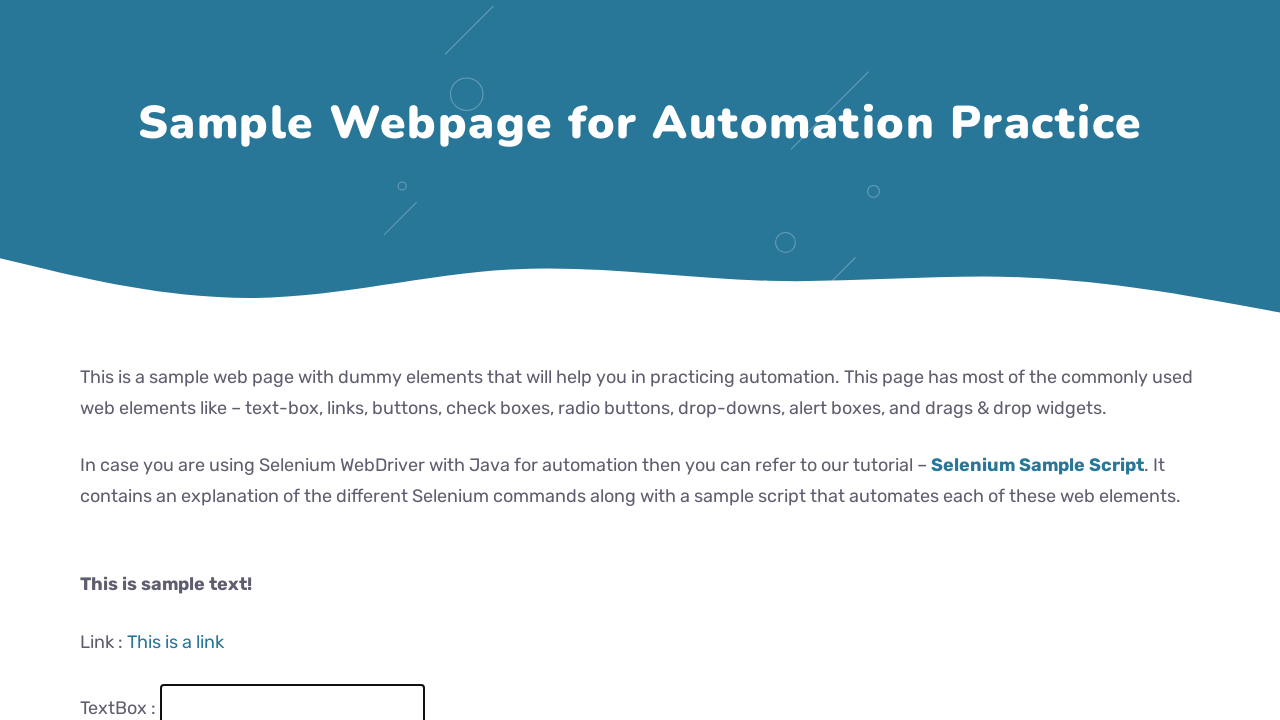

Filled text field with 'USJP Demo 76' on #fname
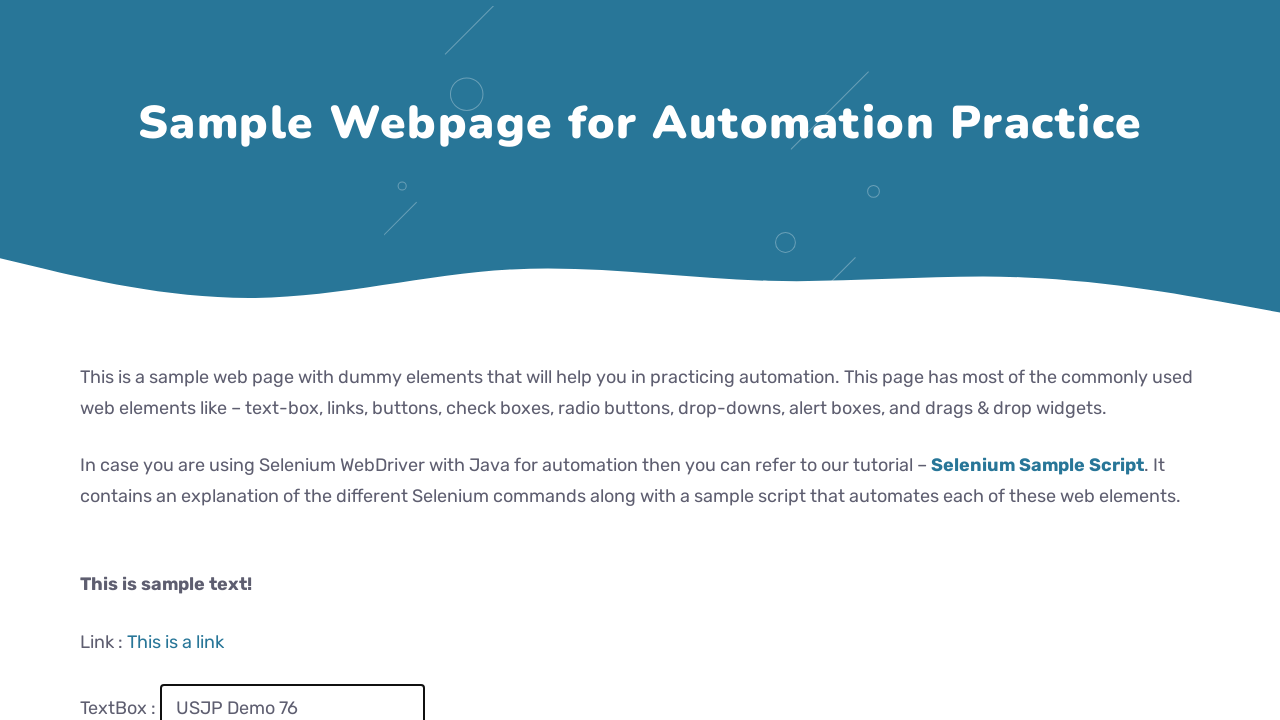

Waited 100ms after fill
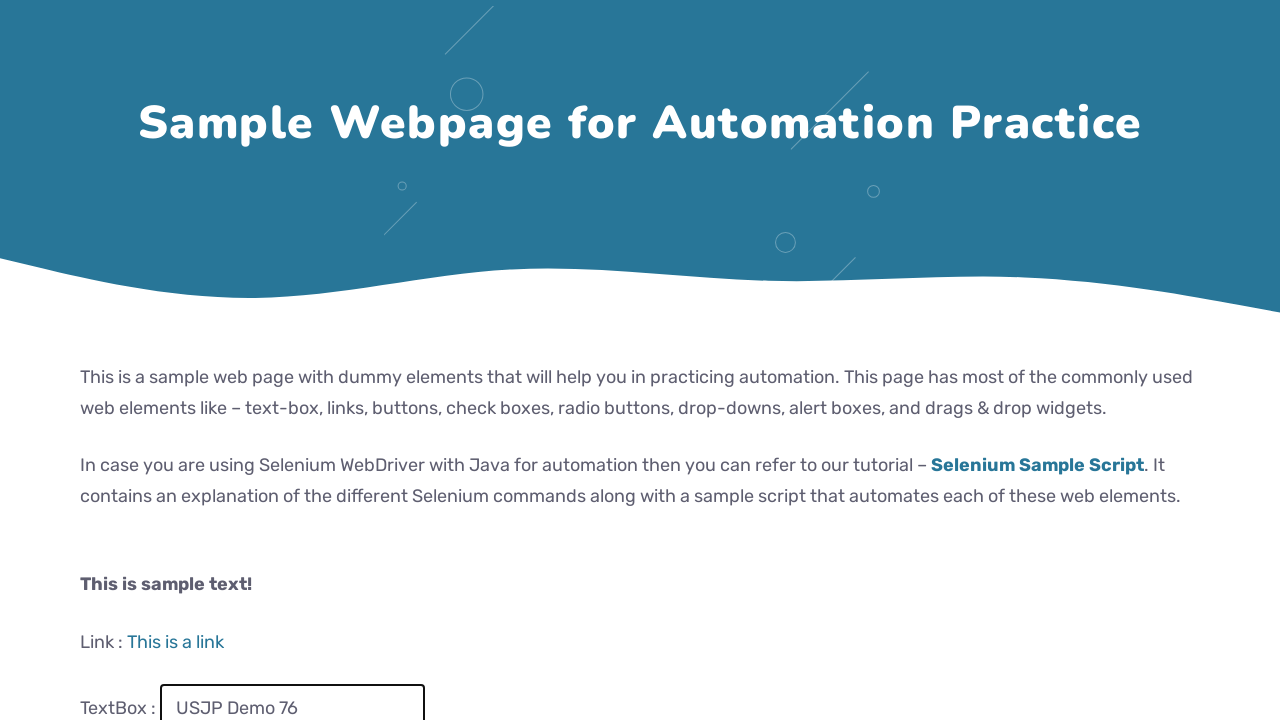

Cleared text field on #fname
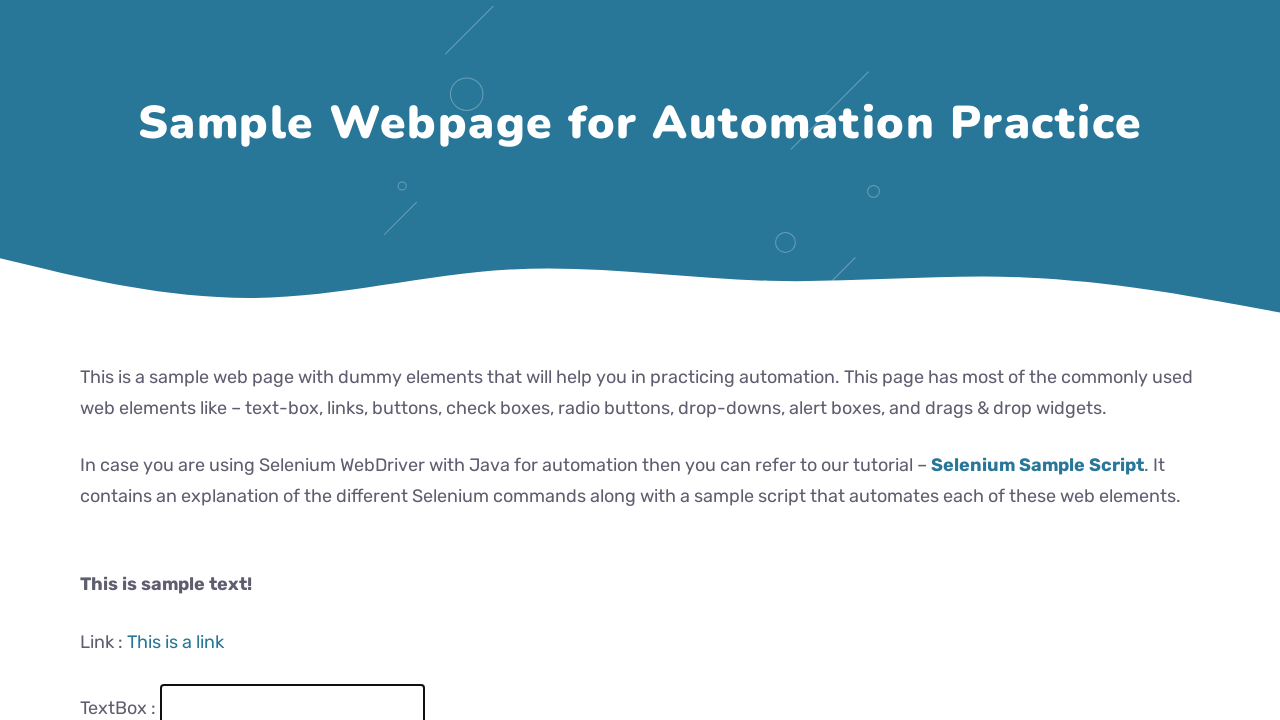

Waited 100ms after clear
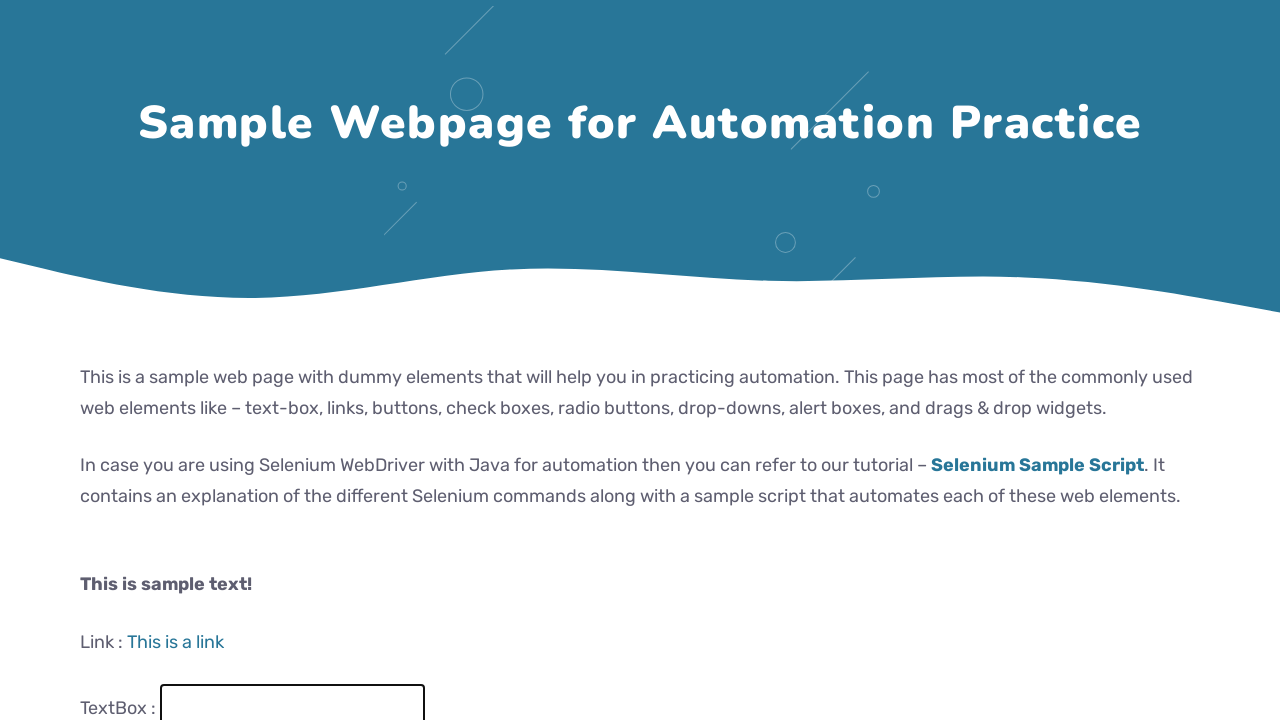

Filled text field with 'USJP Demo 77' on #fname
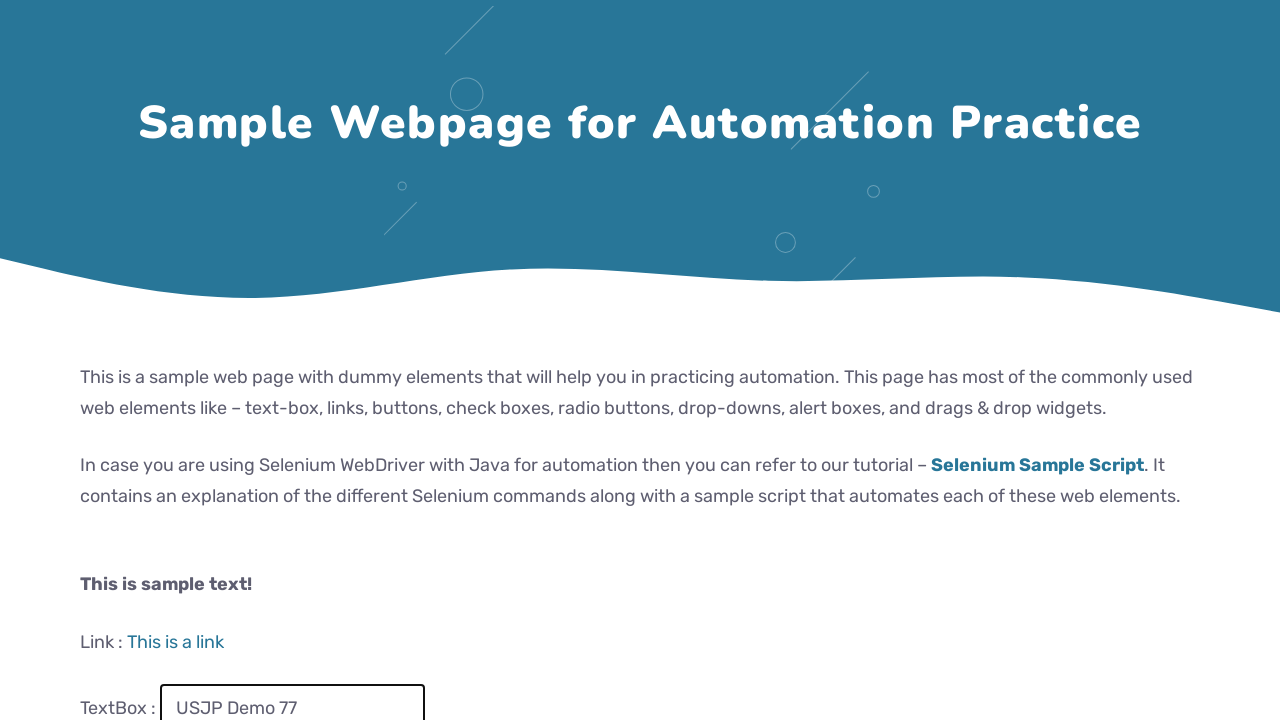

Waited 100ms after fill
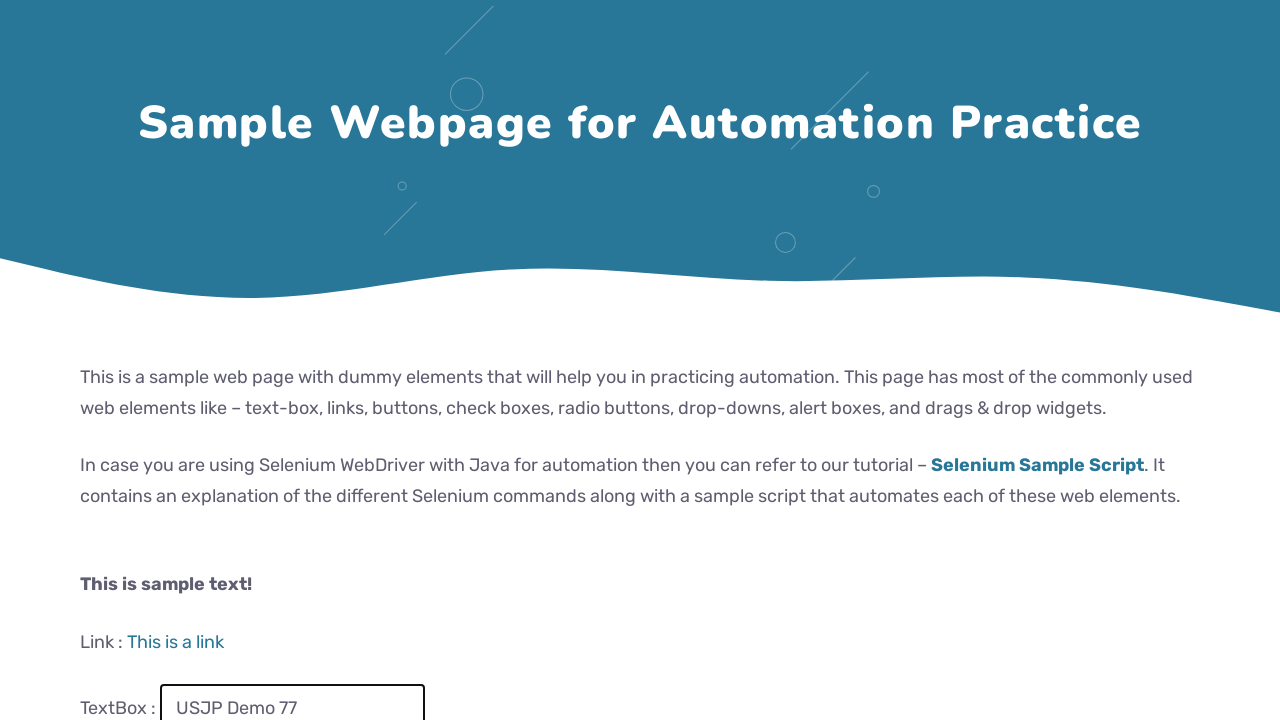

Cleared text field on #fname
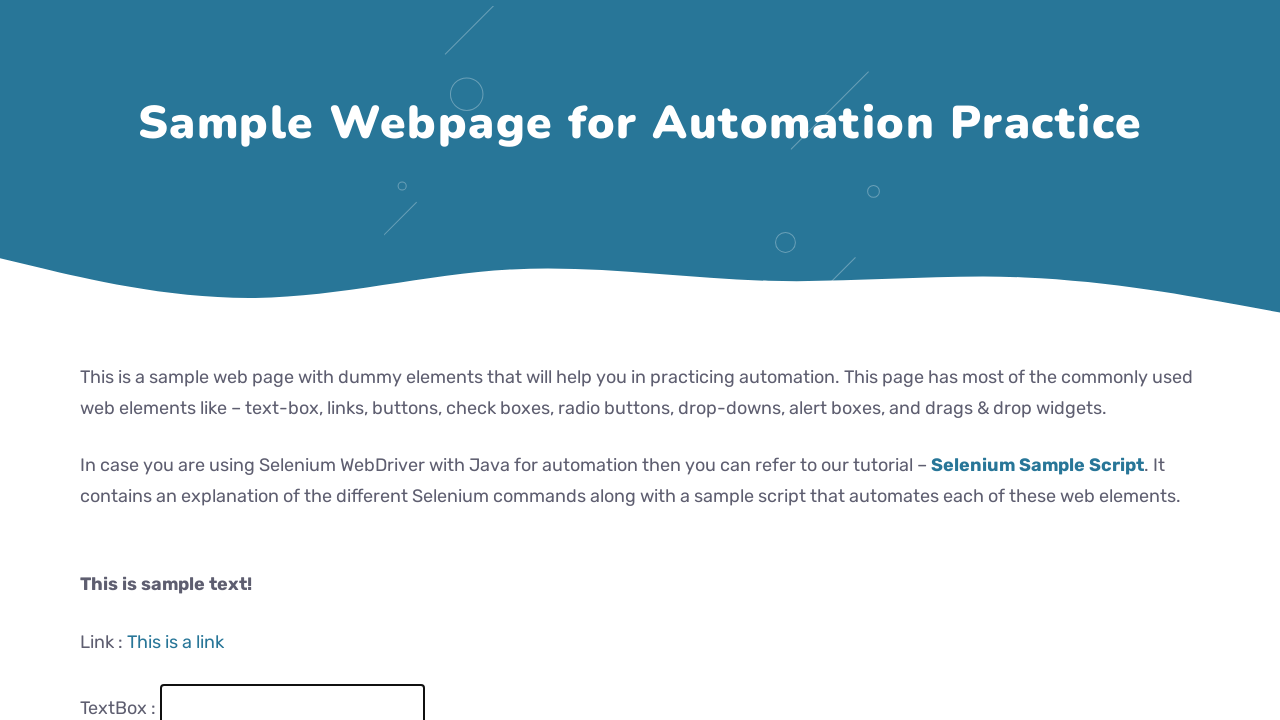

Waited 100ms after clear
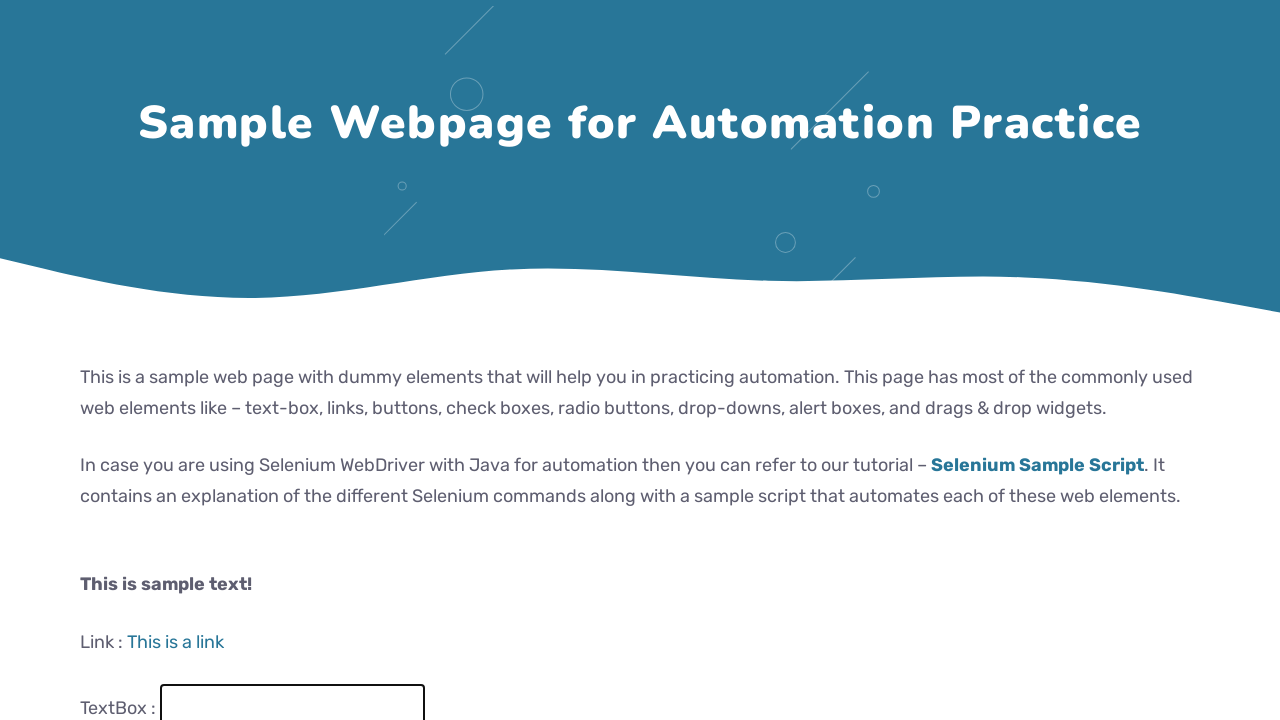

Filled text field with 'USJP Demo 78' on #fname
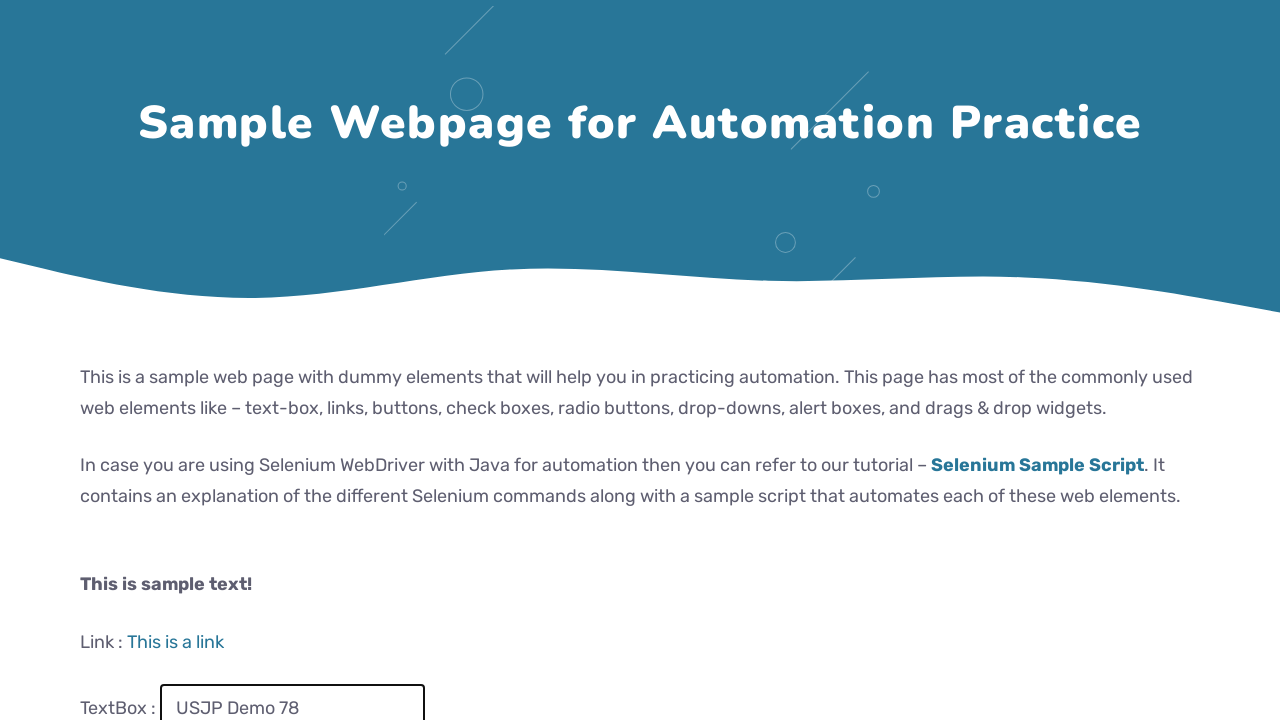

Waited 100ms after fill
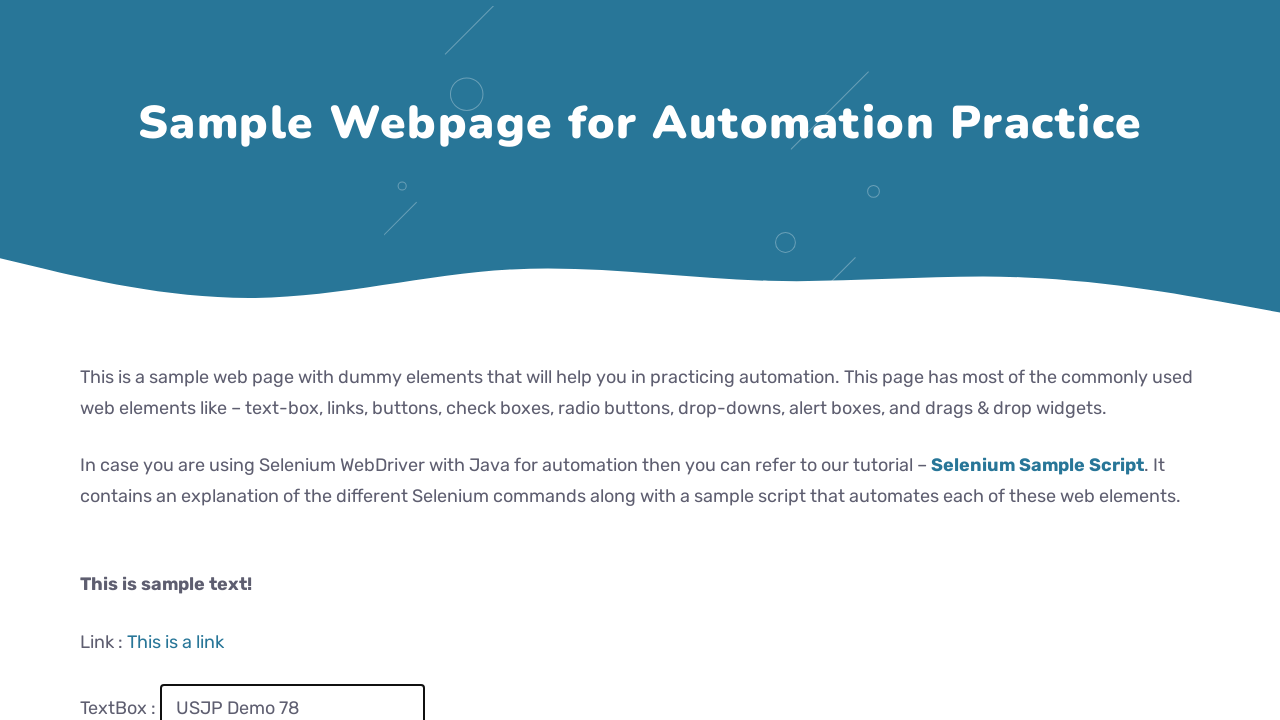

Cleared text field on #fname
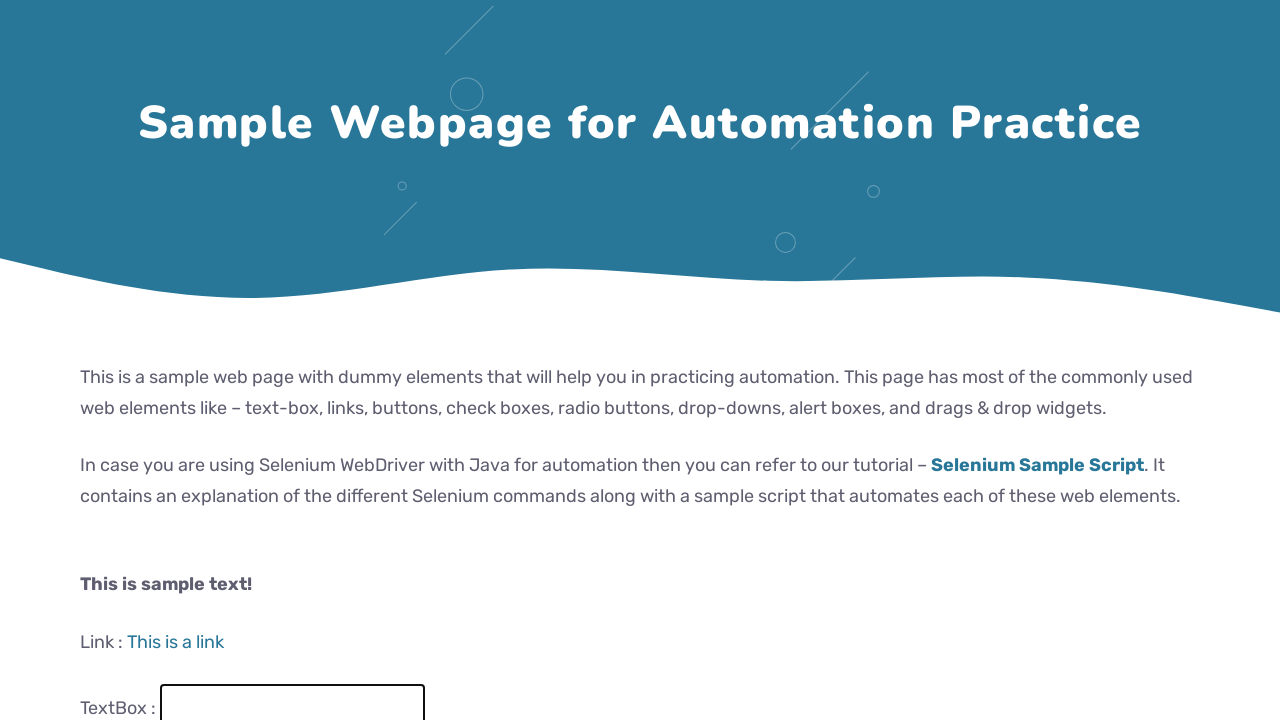

Waited 100ms after clear
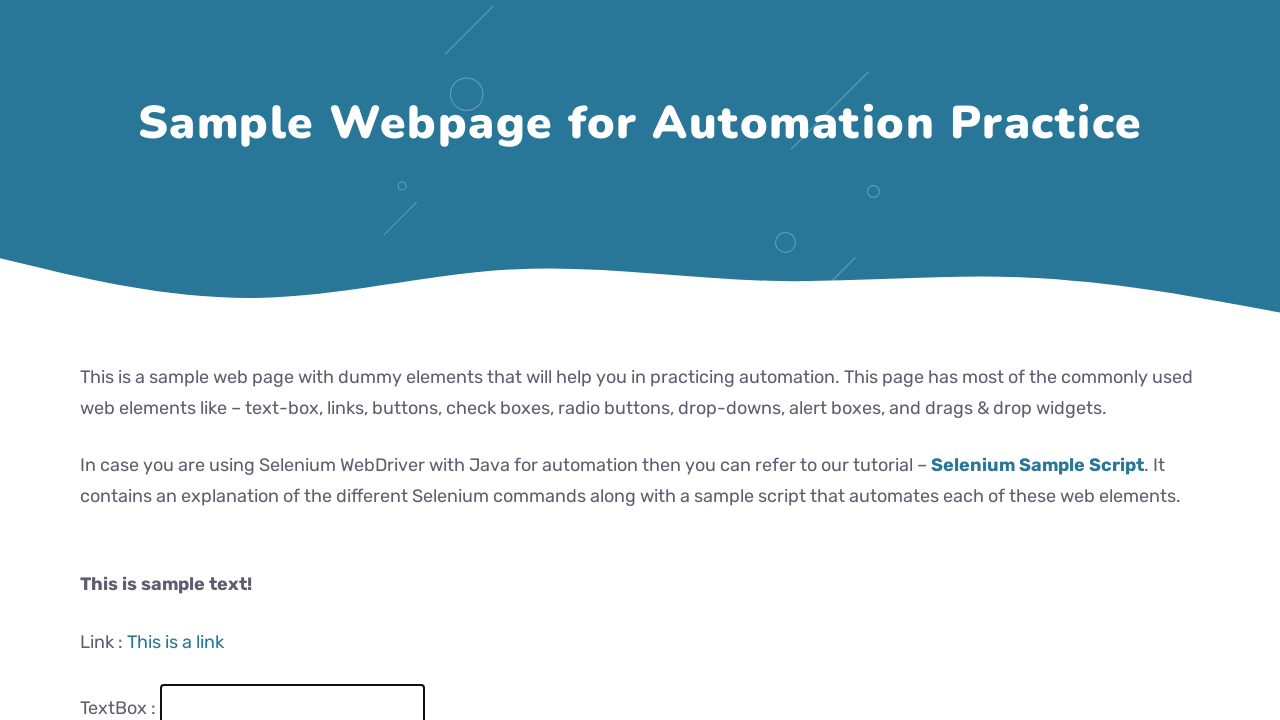

Filled text field with 'USJP Demo 79' on #fname
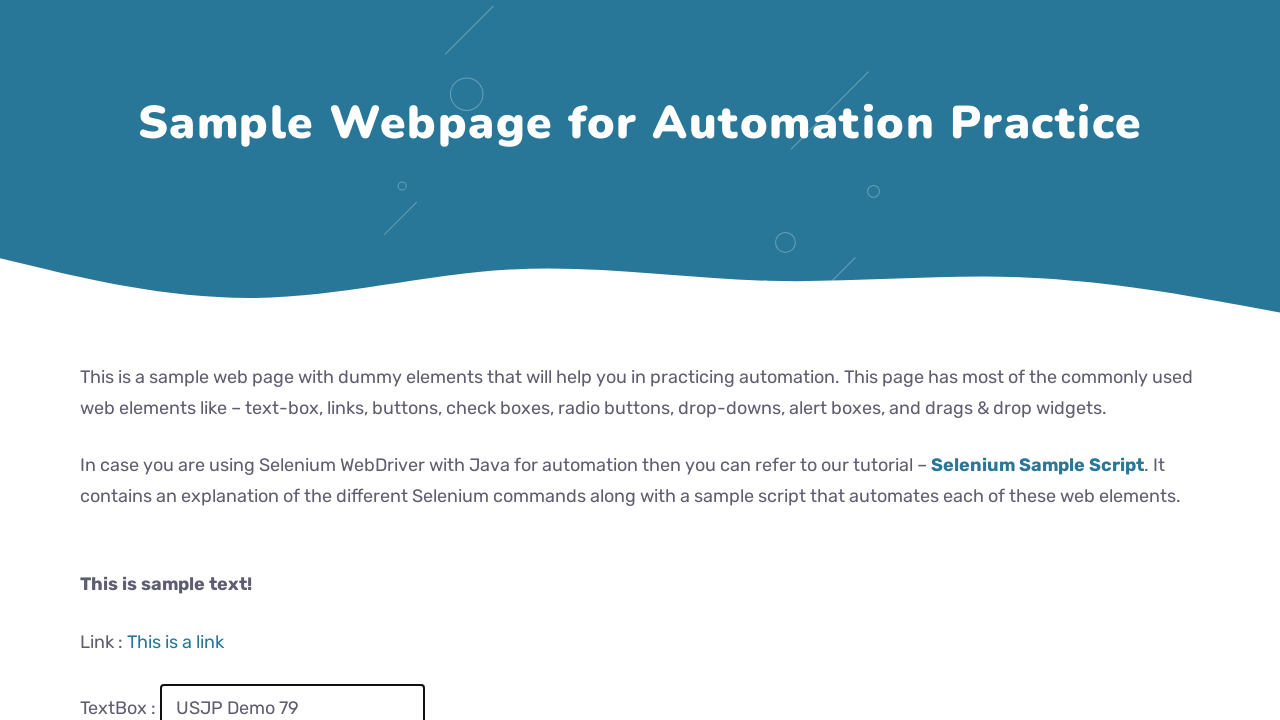

Waited 100ms after fill
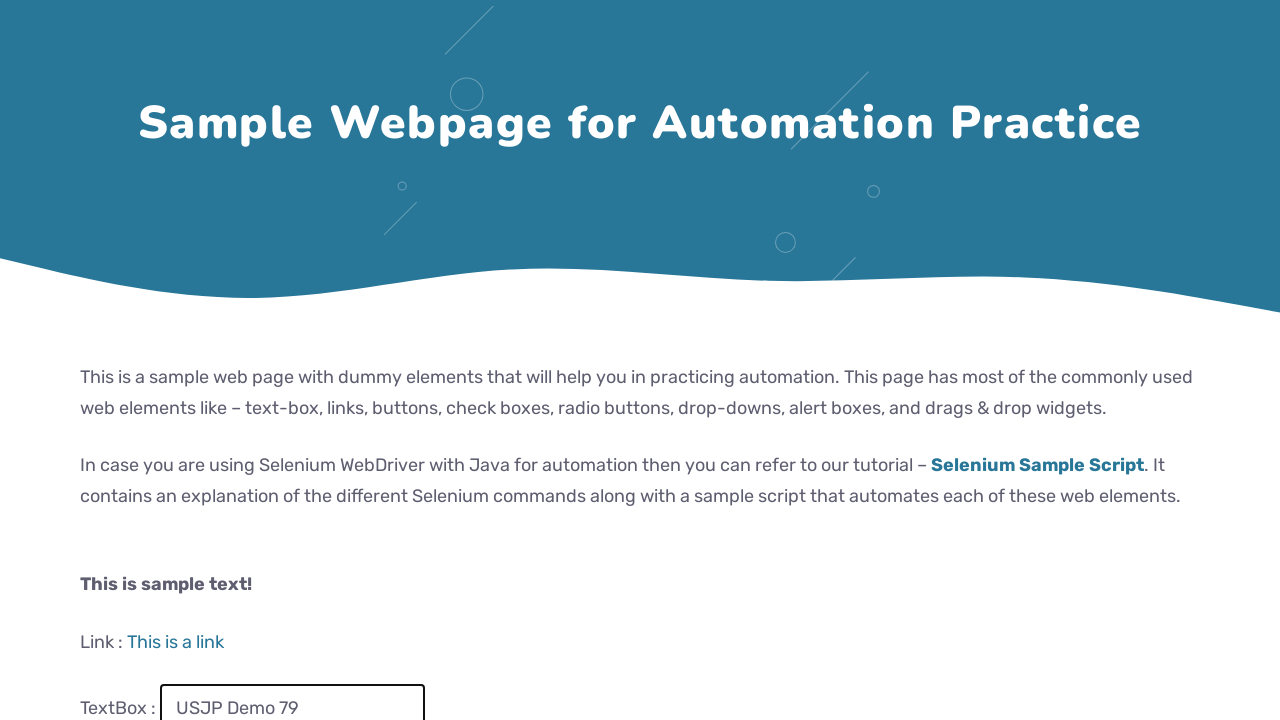

Cleared text field on #fname
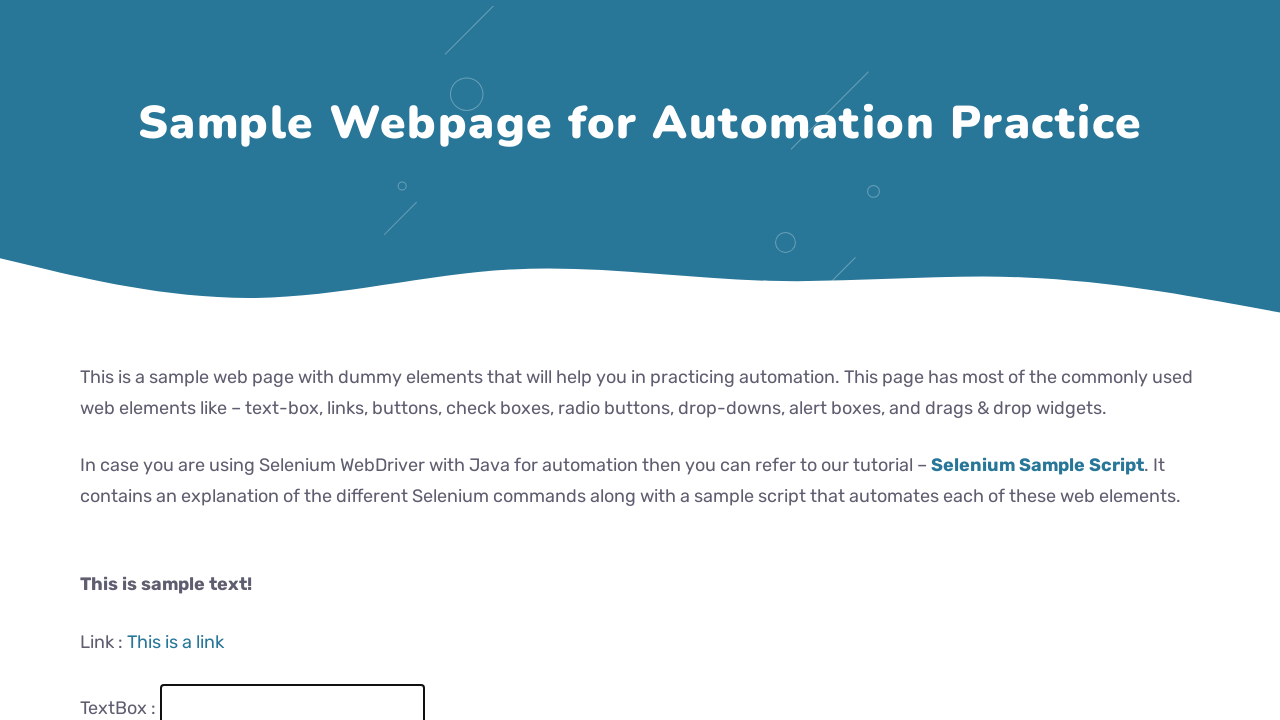

Waited 100ms after clear
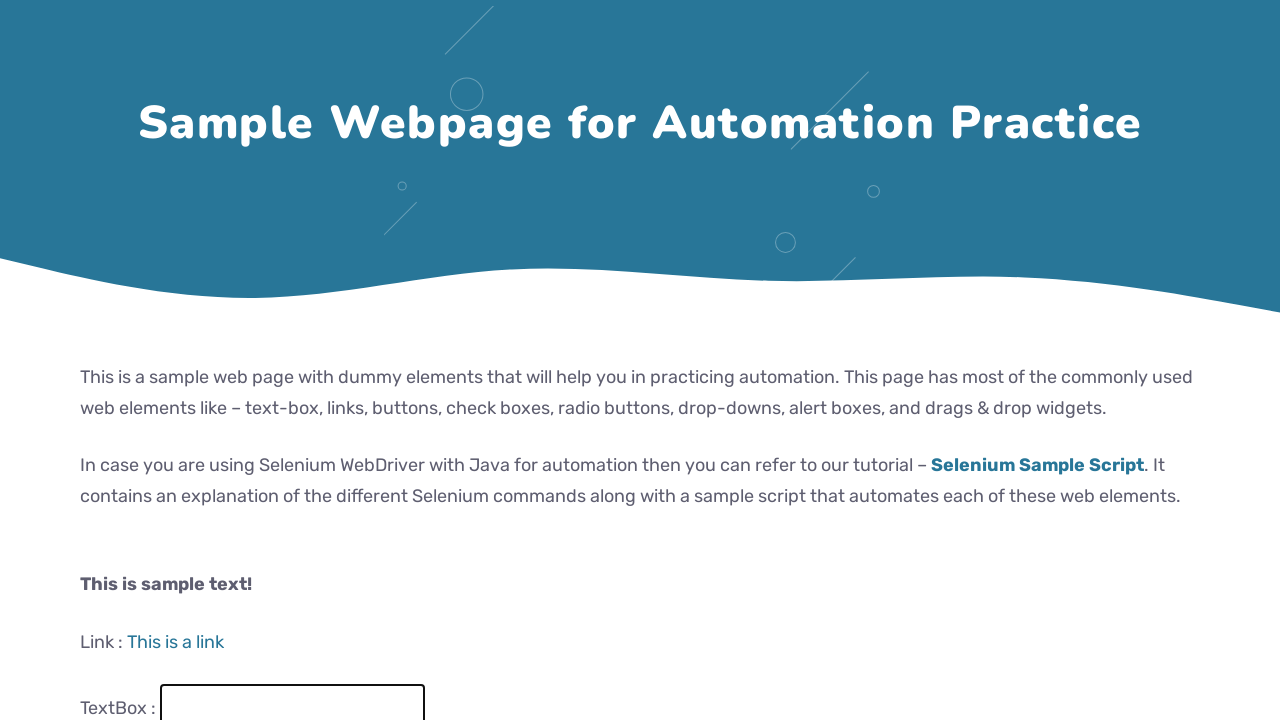

Filled text field with 'USJP Demo 80' on #fname
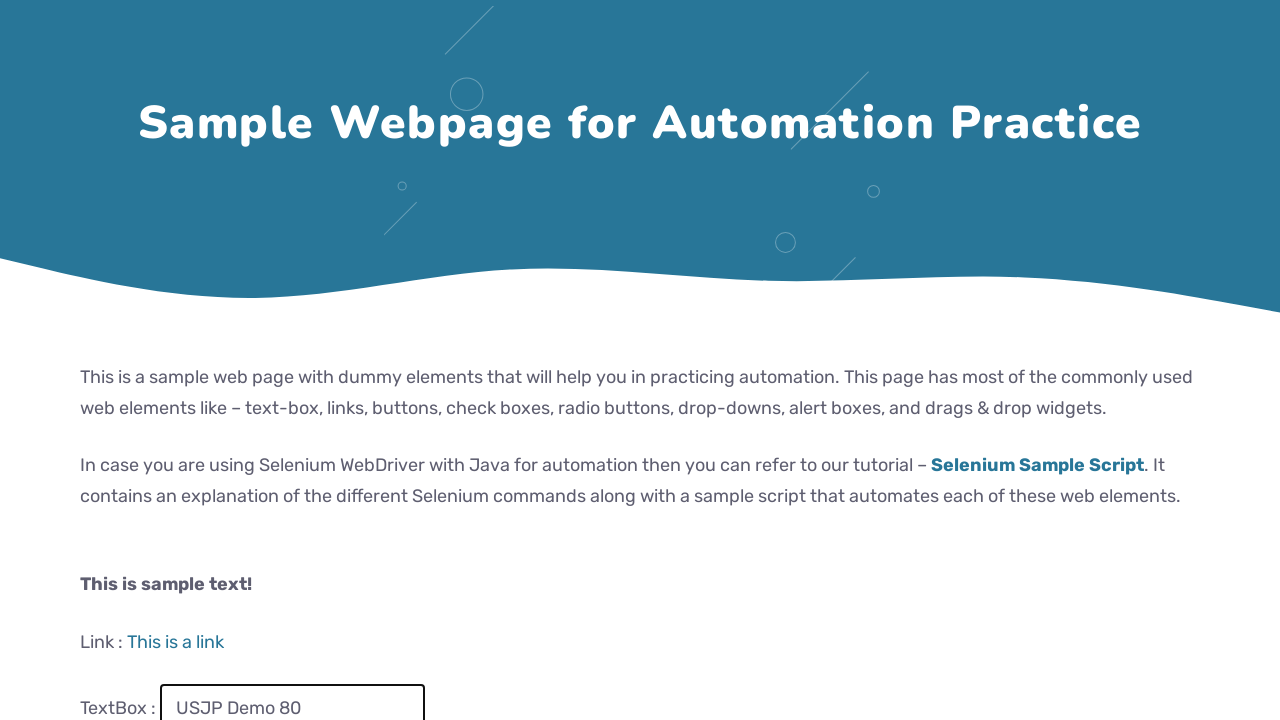

Waited 100ms after fill
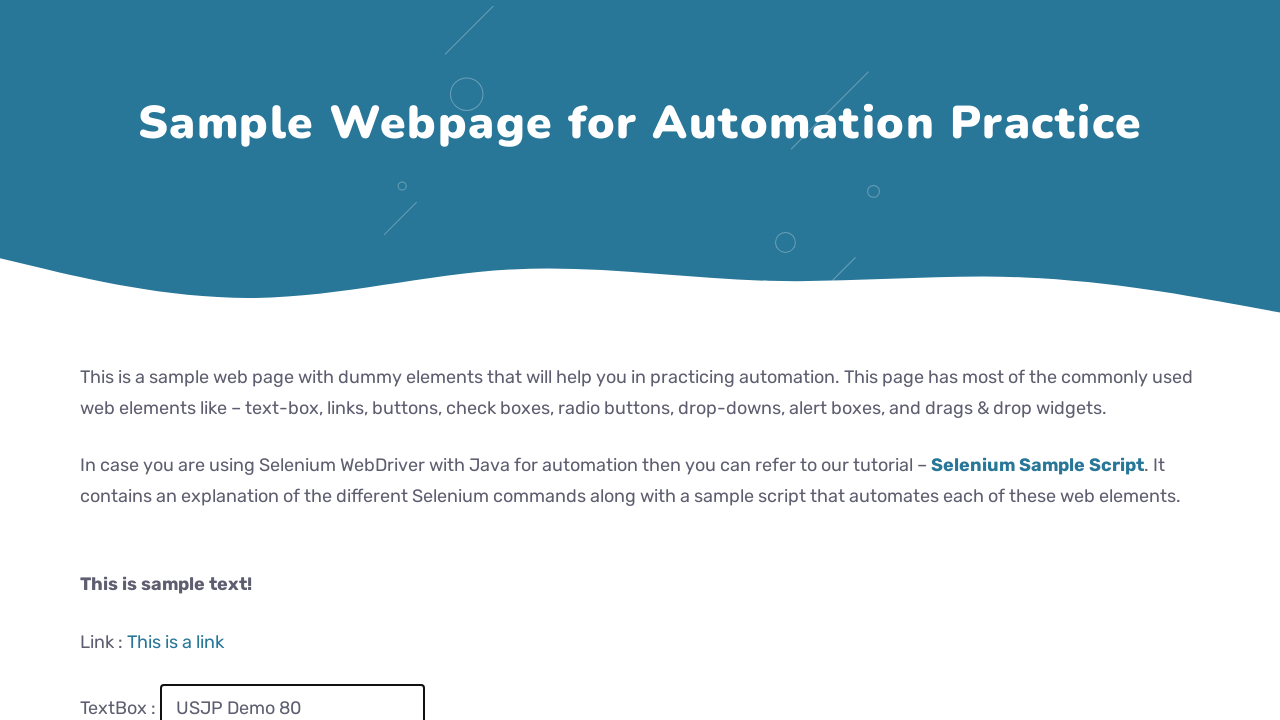

Cleared text field on #fname
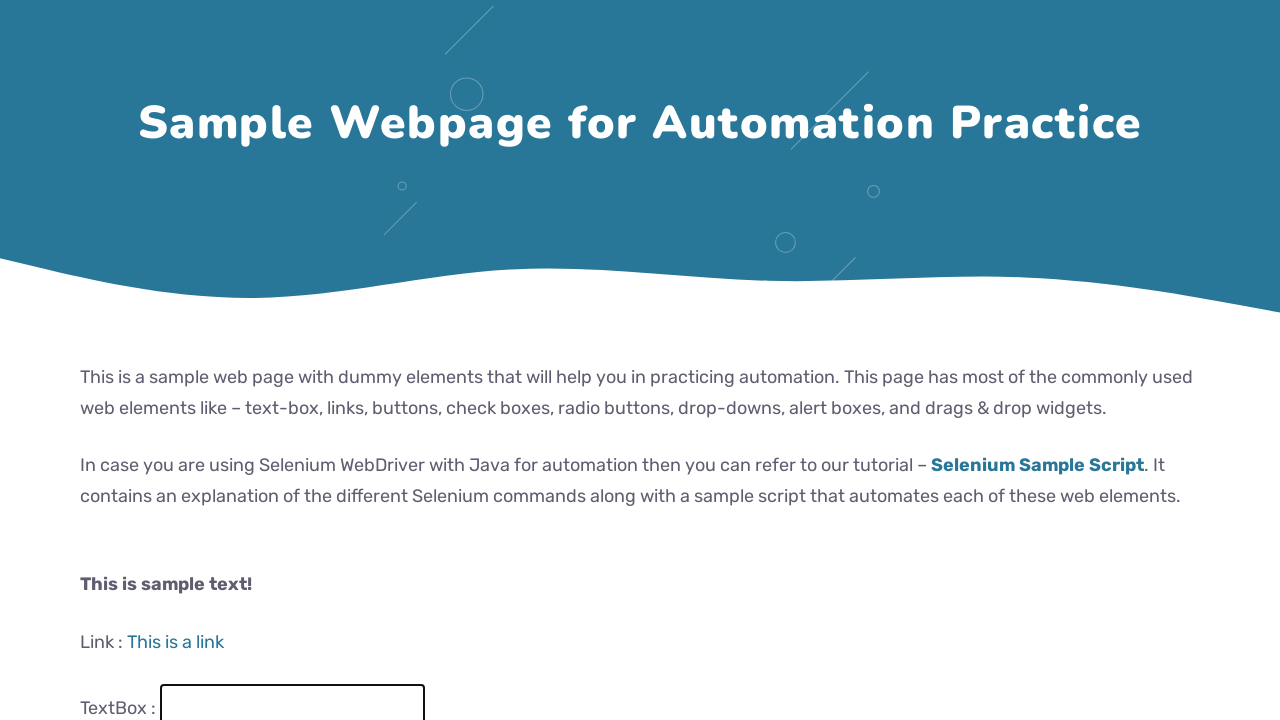

Waited 100ms after clear
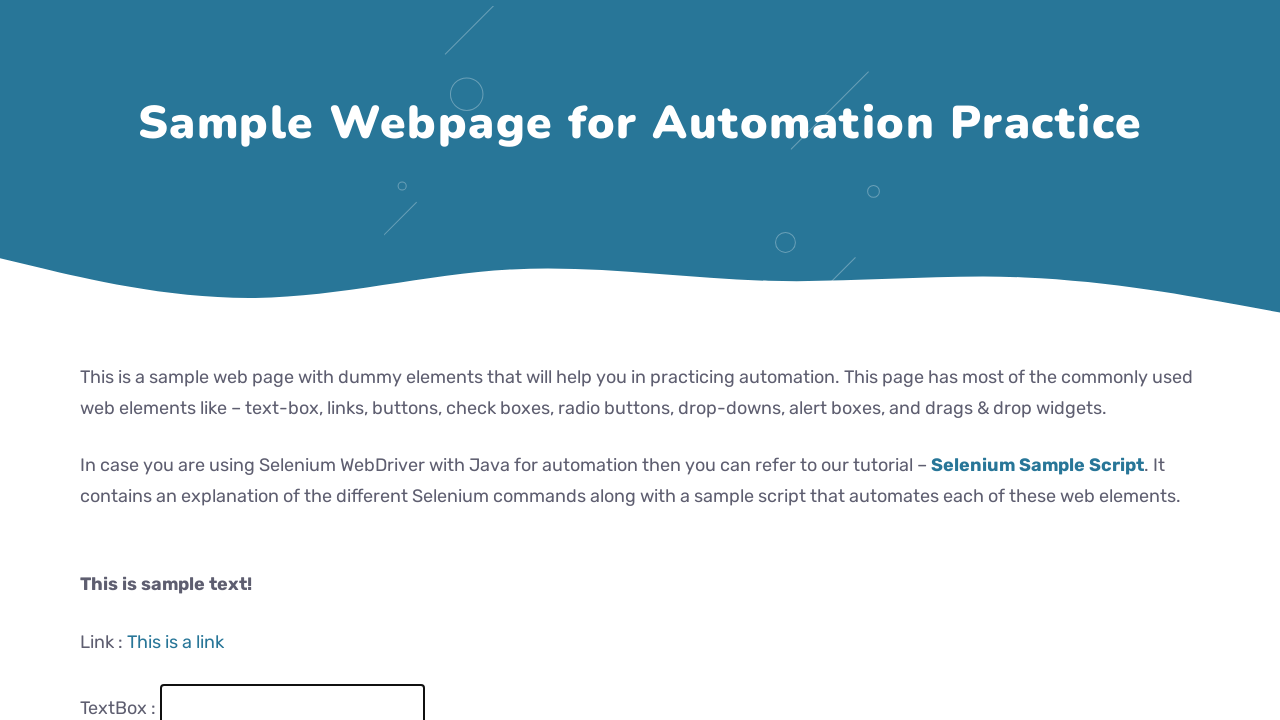

Filled text field with 'USJP Demo 81' on #fname
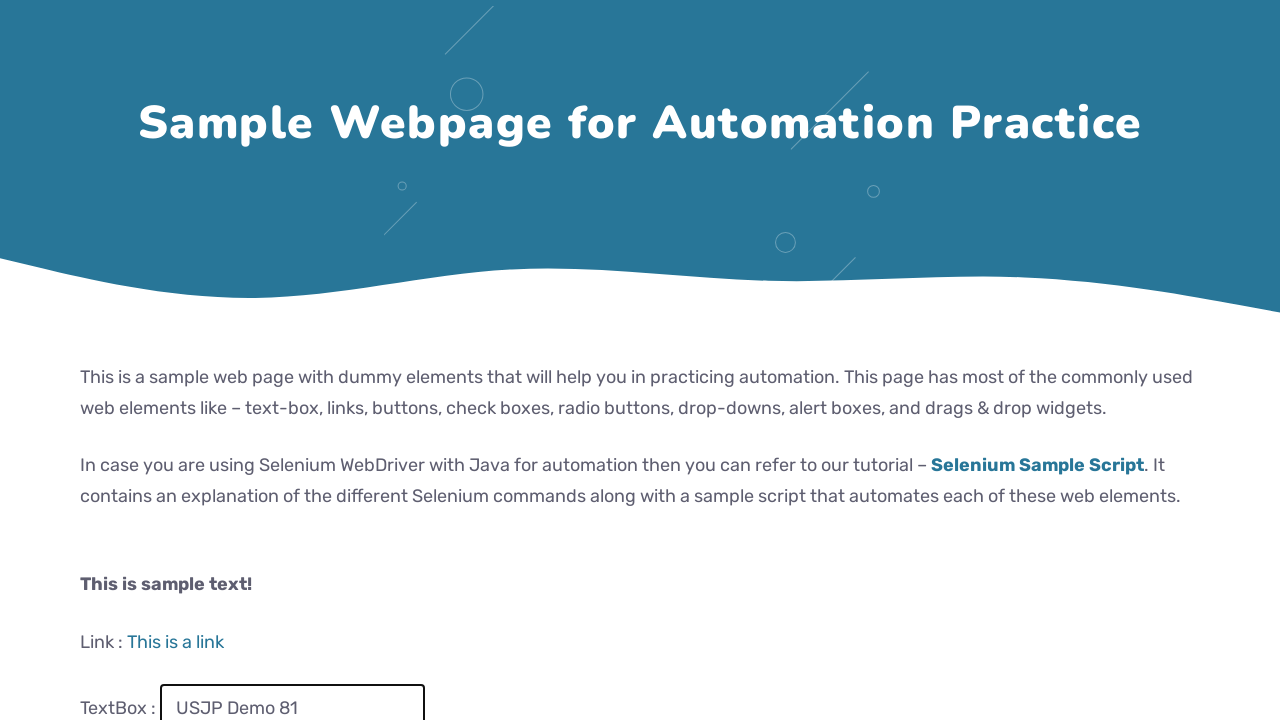

Waited 100ms after fill
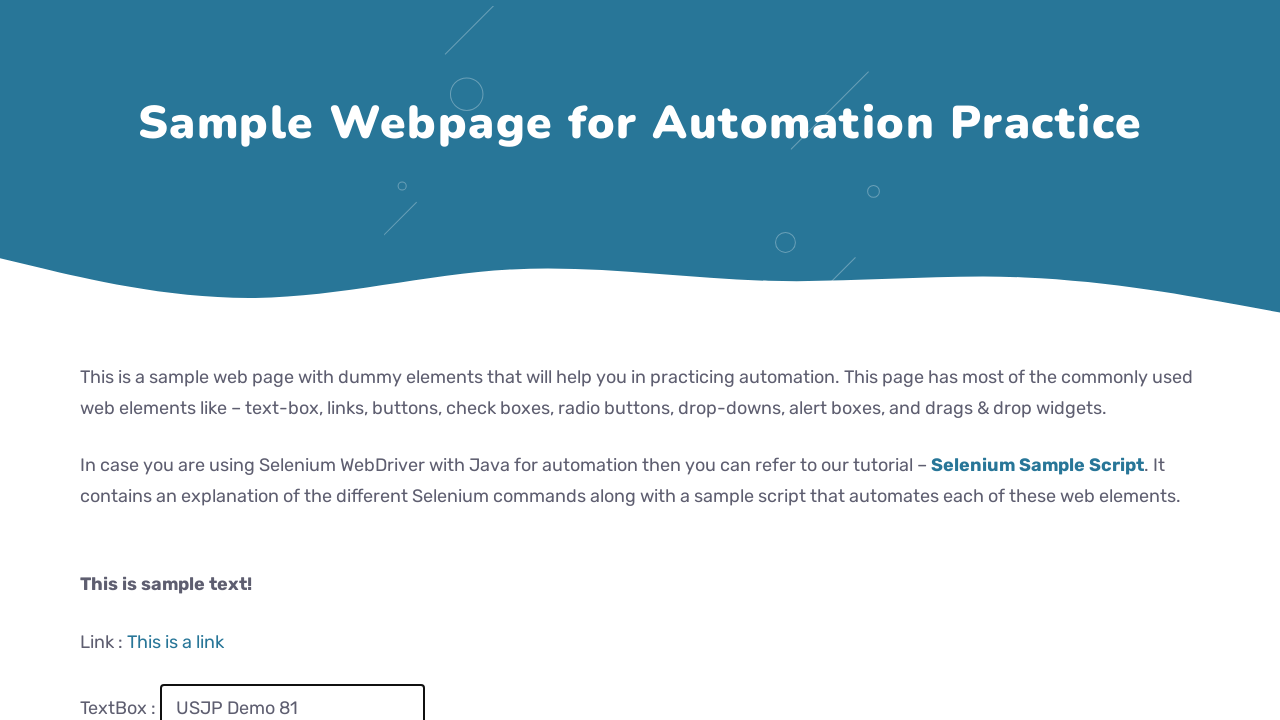

Cleared text field on #fname
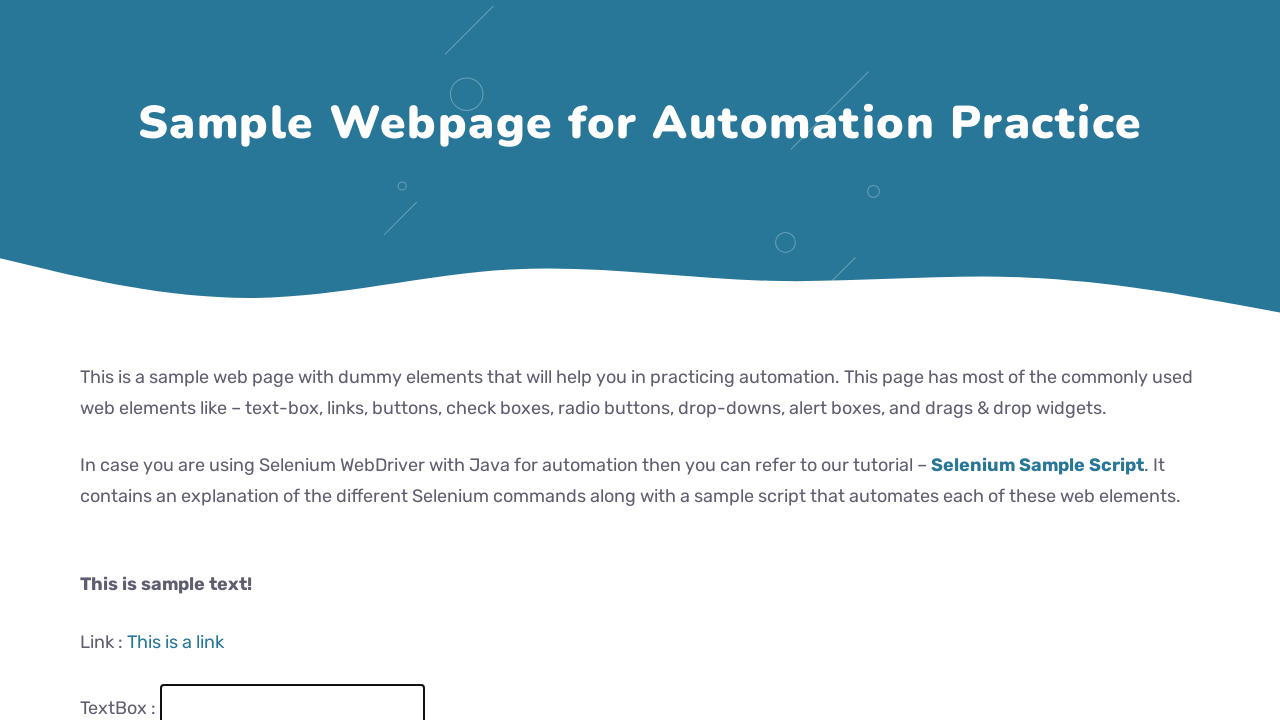

Waited 100ms after clear
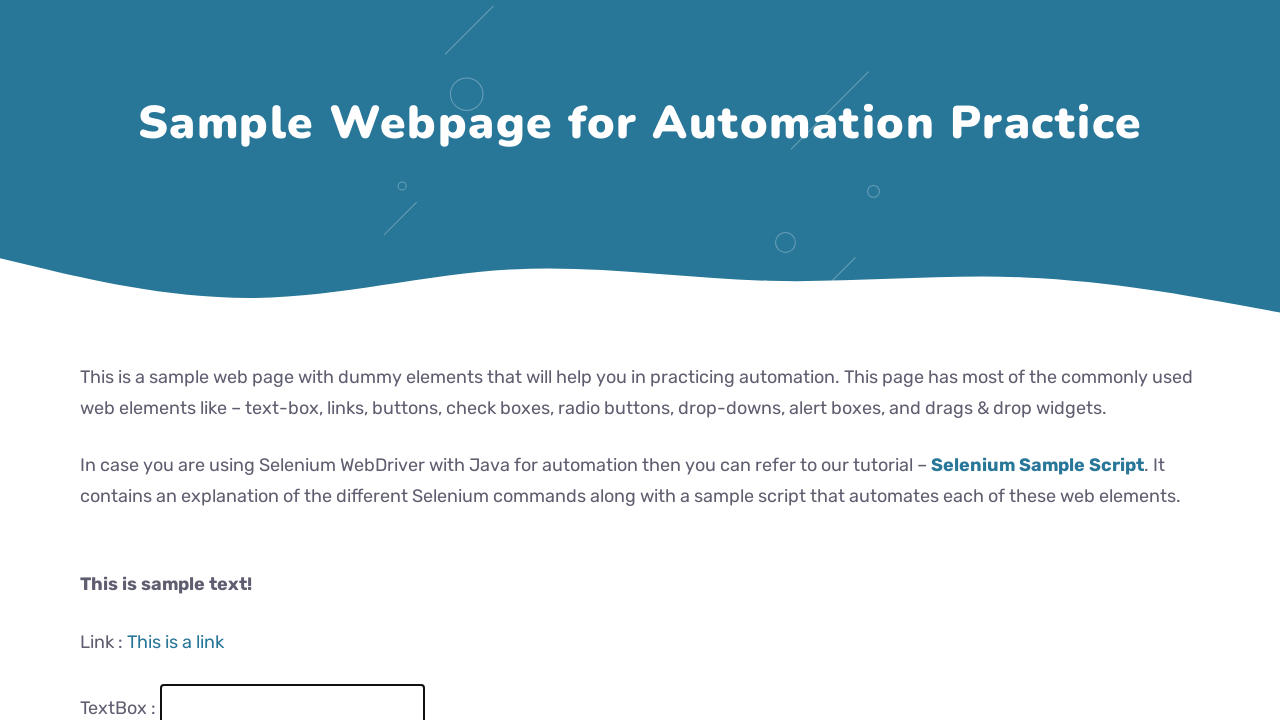

Filled text field with 'USJP Demo 82' on #fname
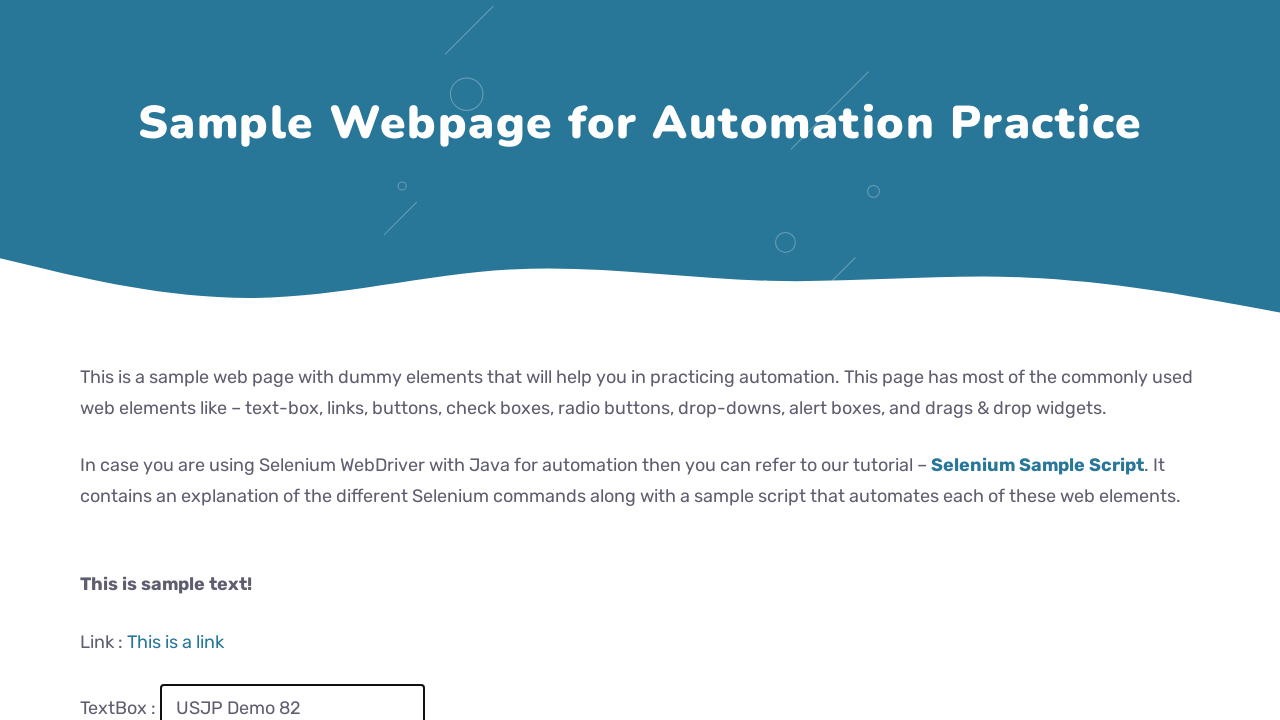

Waited 100ms after fill
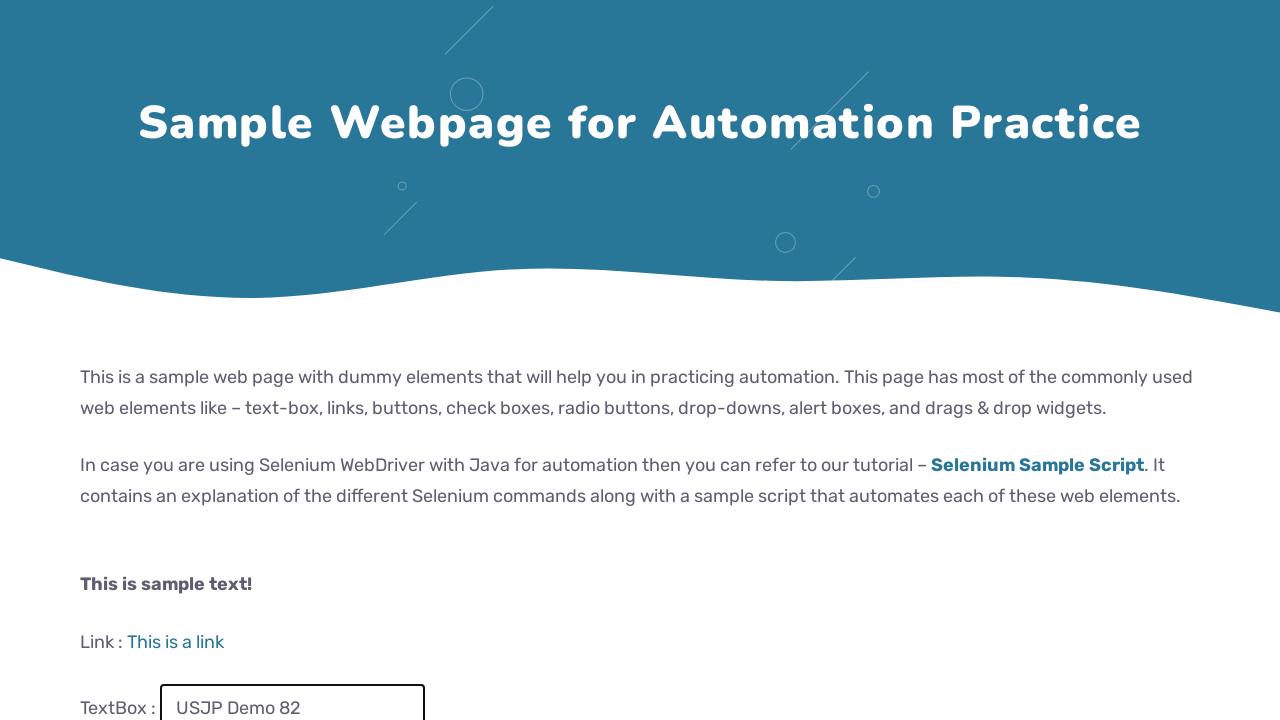

Cleared text field on #fname
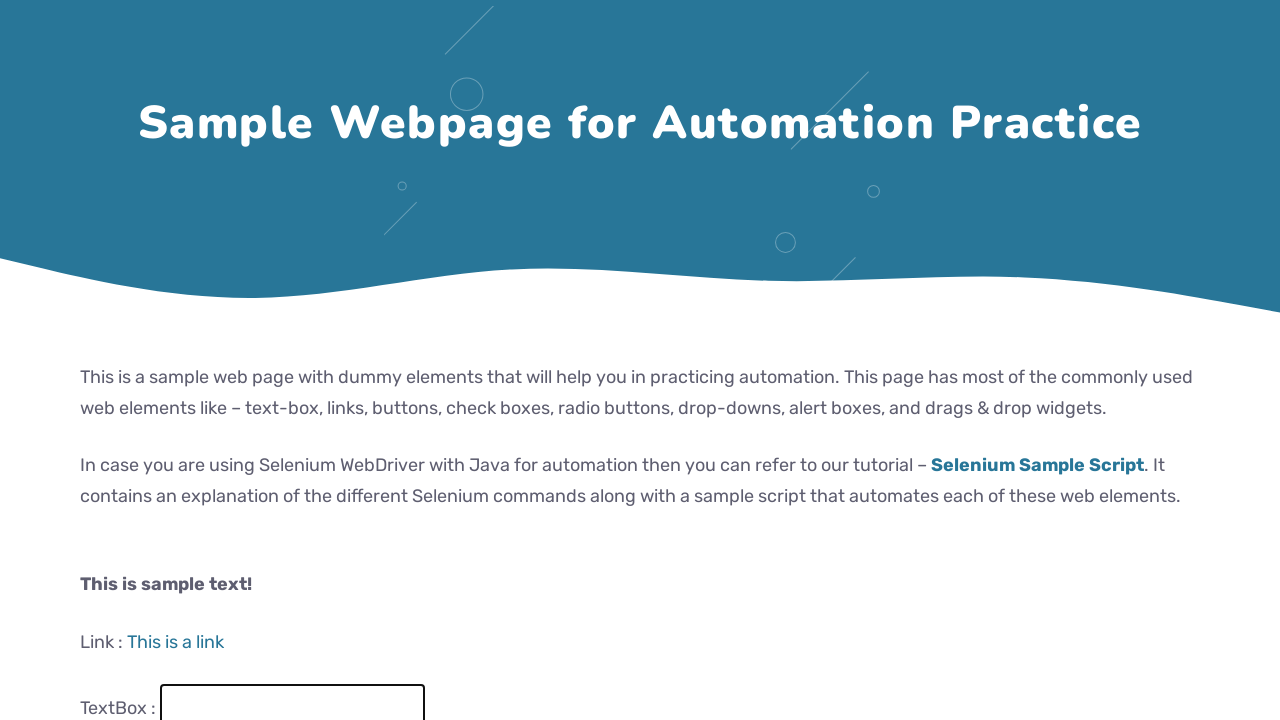

Waited 100ms after clear
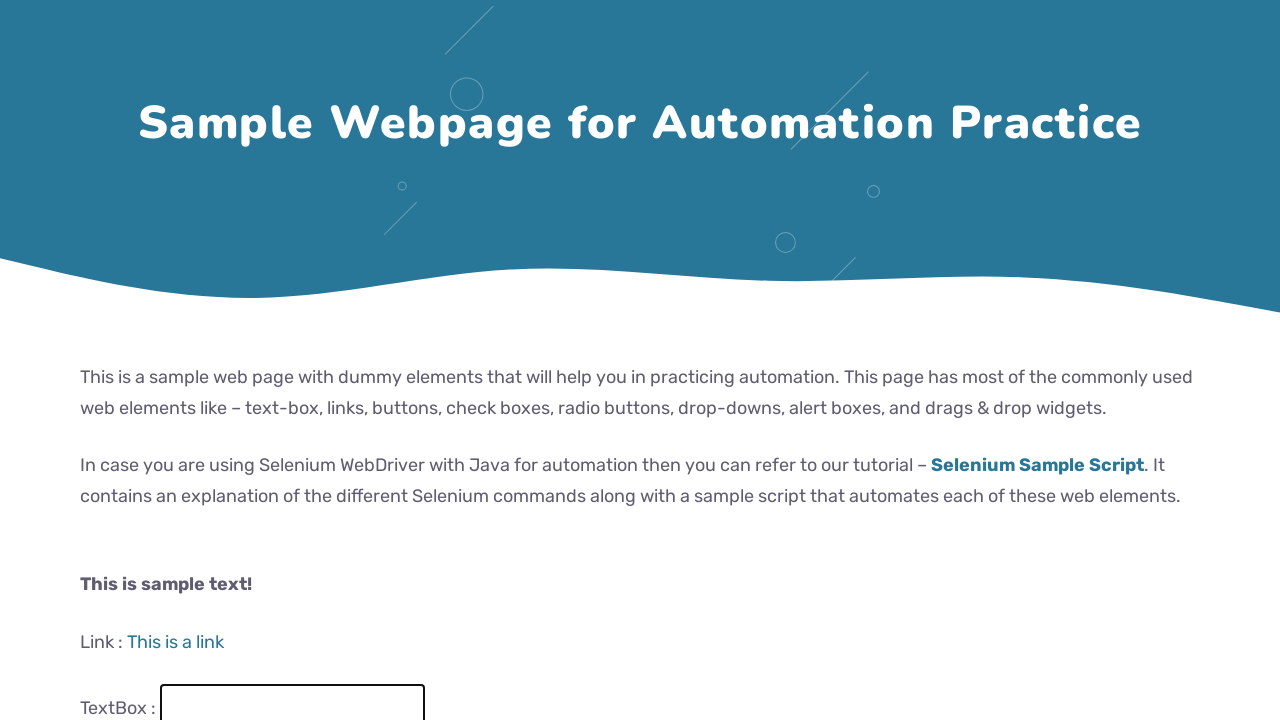

Filled text field with 'USJP Demo 83' on #fname
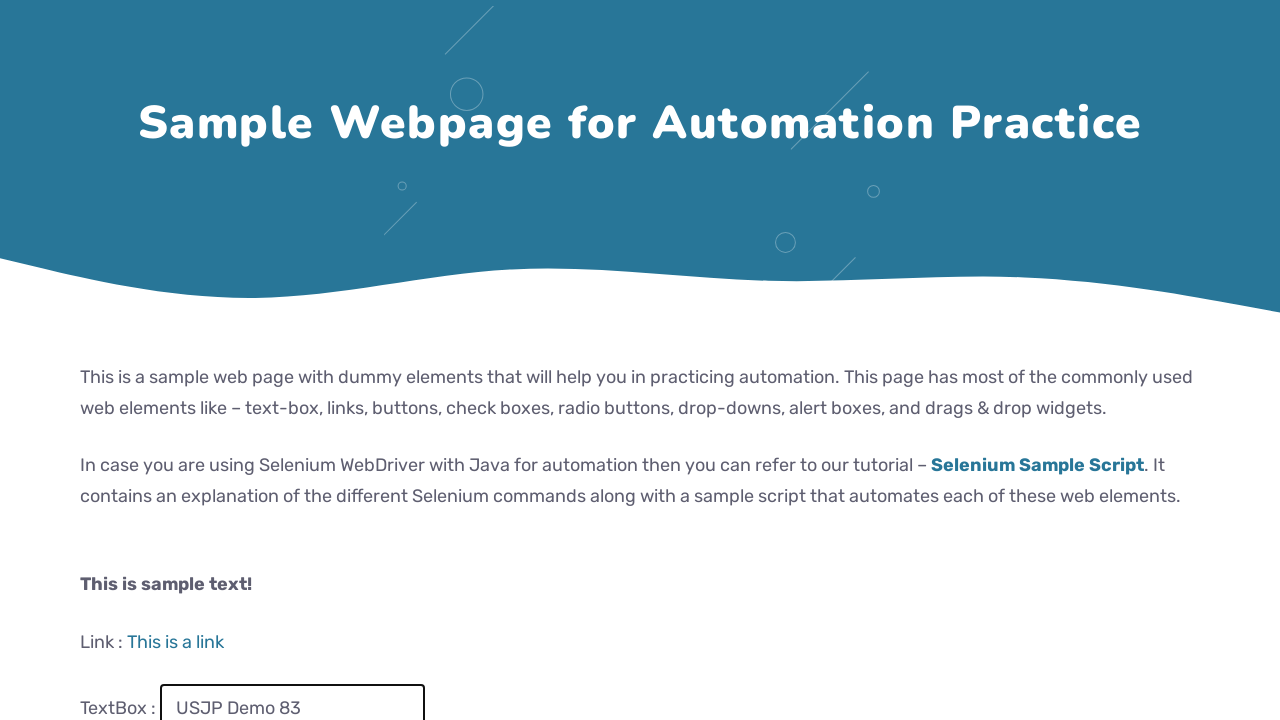

Waited 100ms after fill
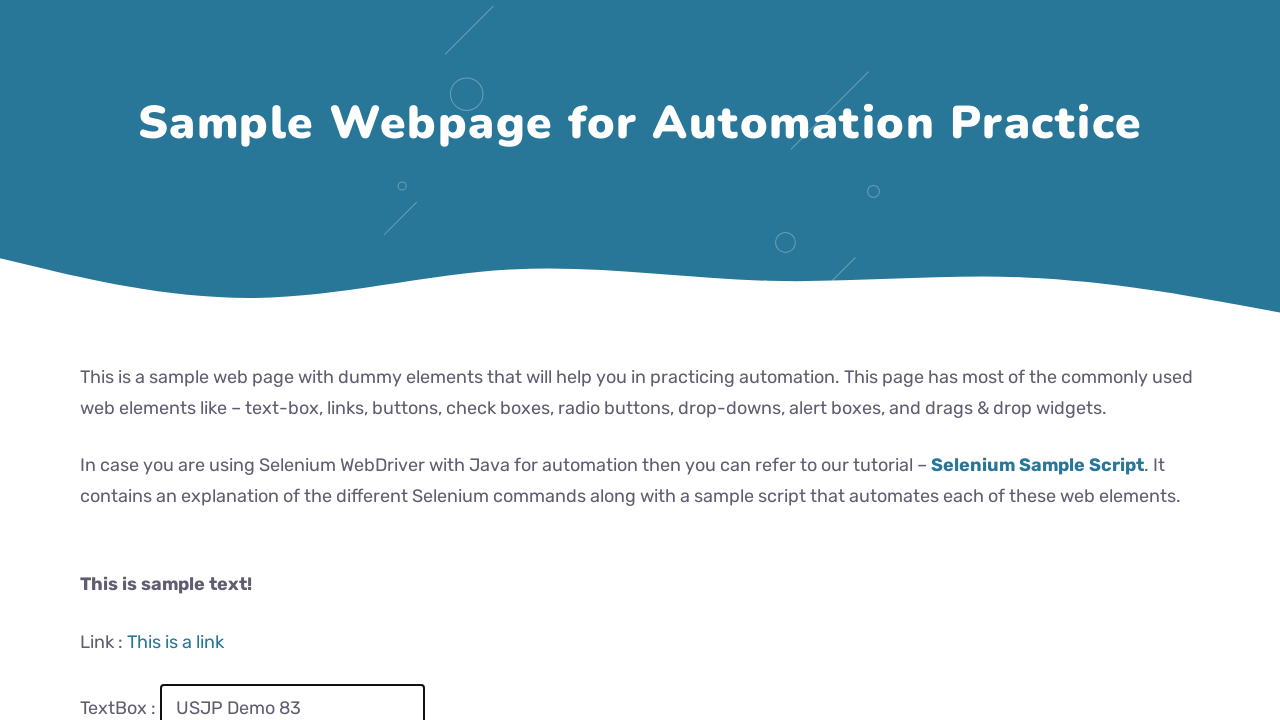

Cleared text field on #fname
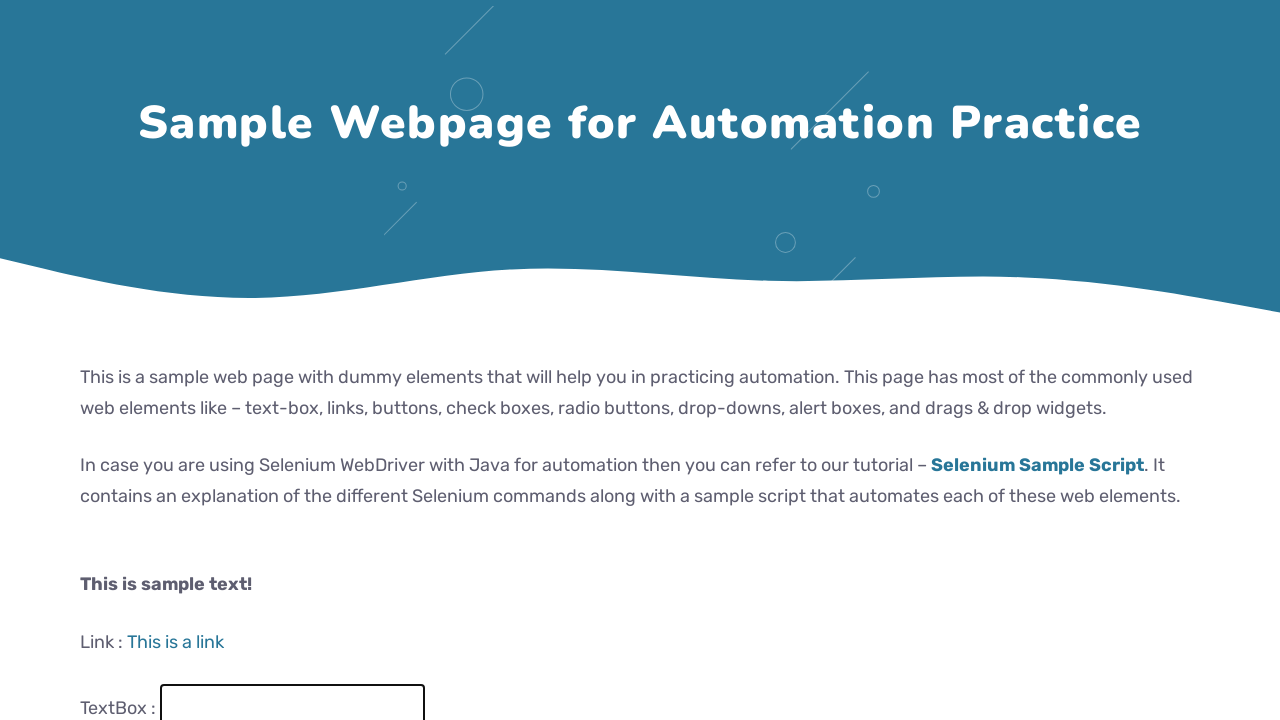

Waited 100ms after clear
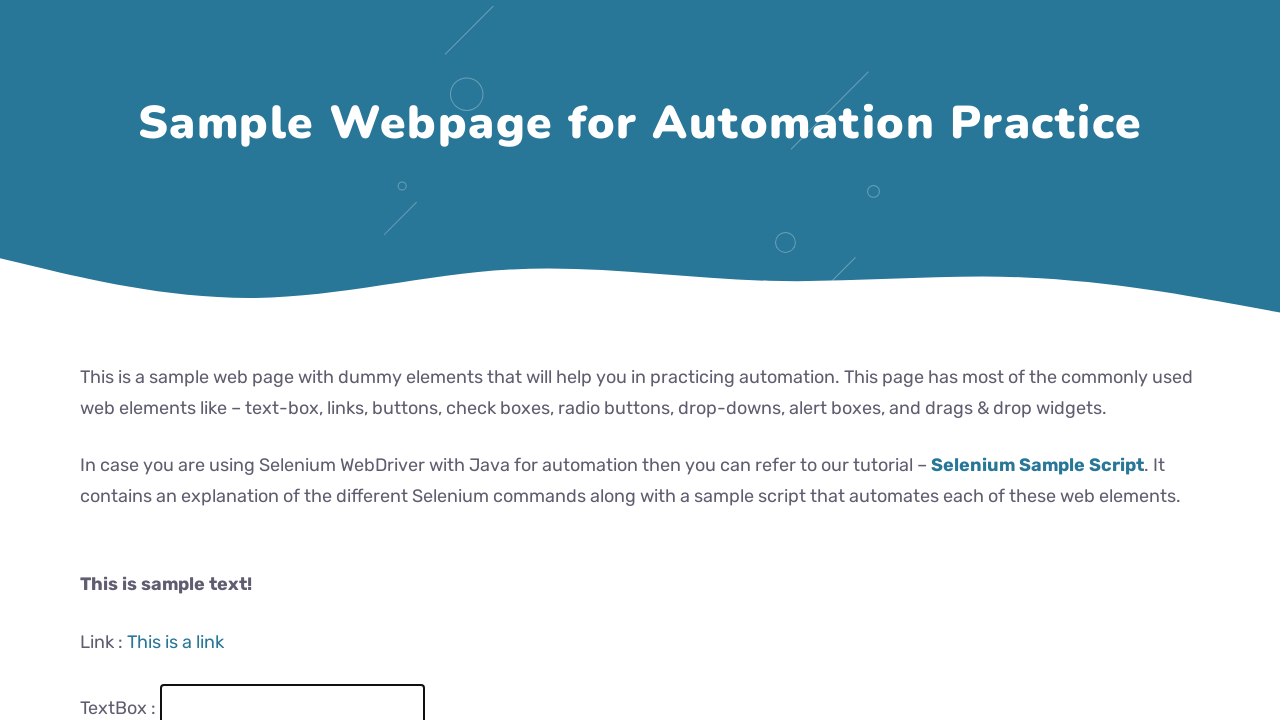

Filled text field with 'USJP Demo 84' on #fname
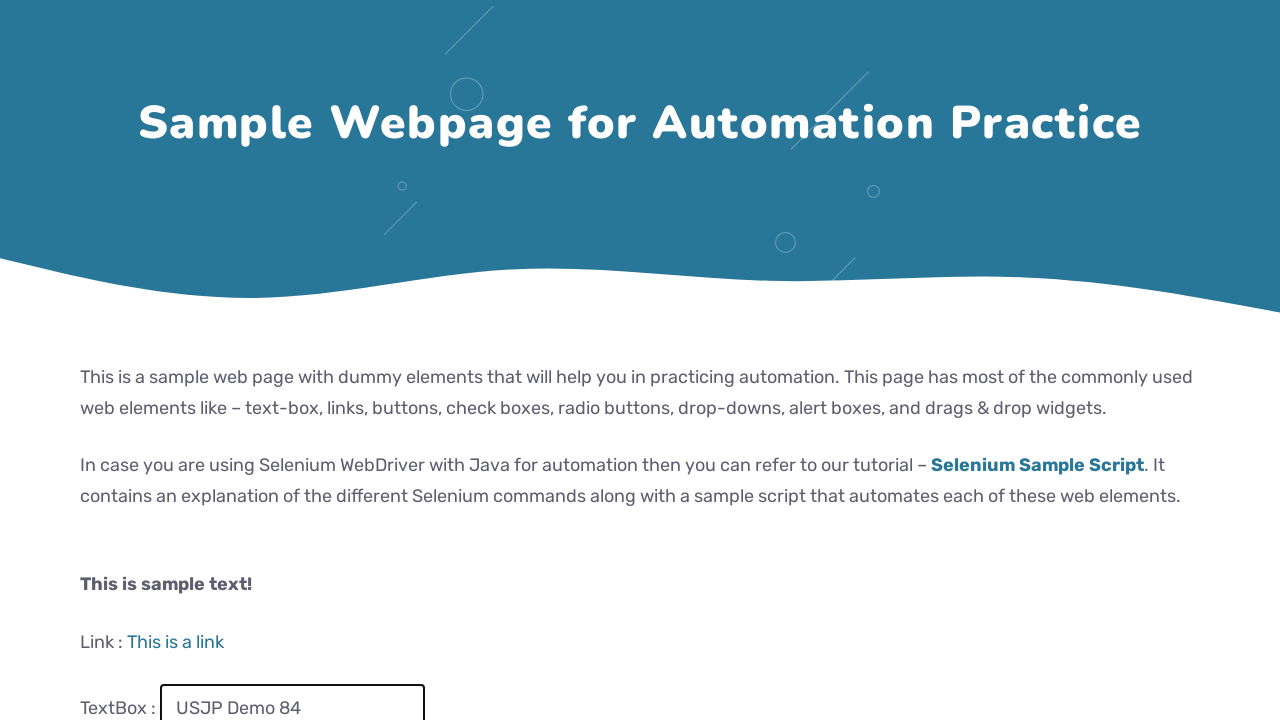

Waited 100ms after fill
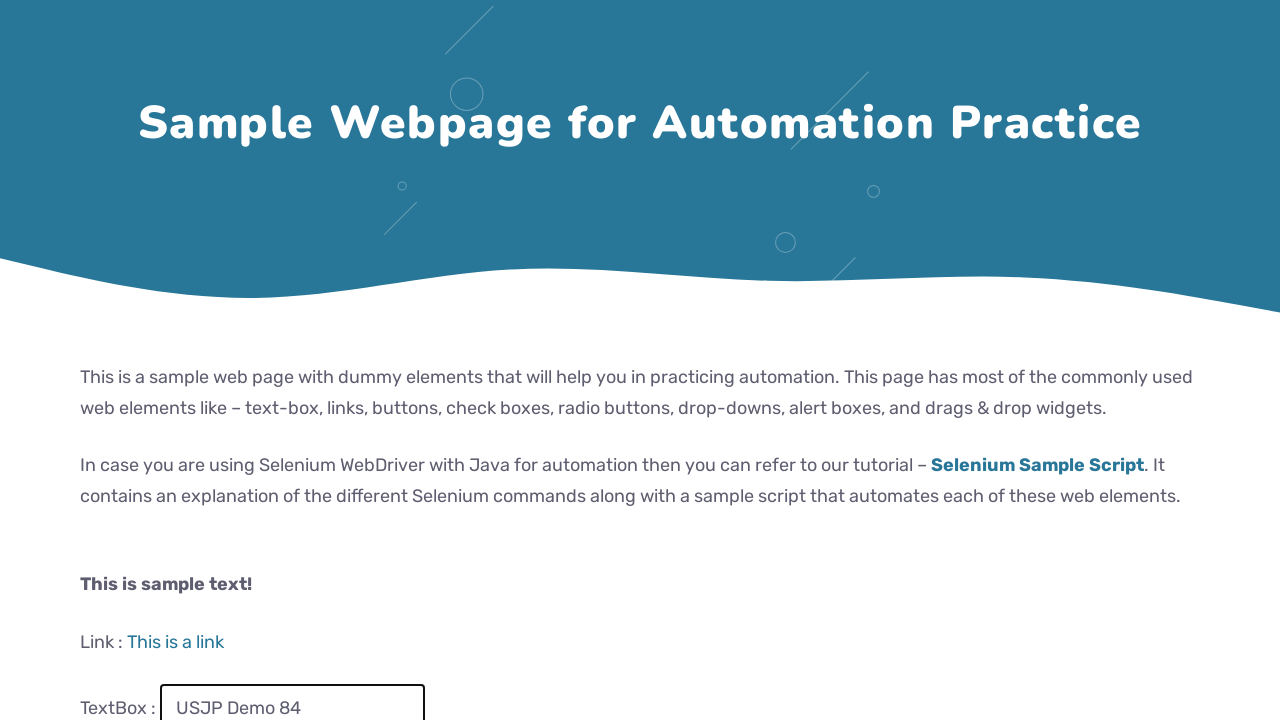

Cleared text field on #fname
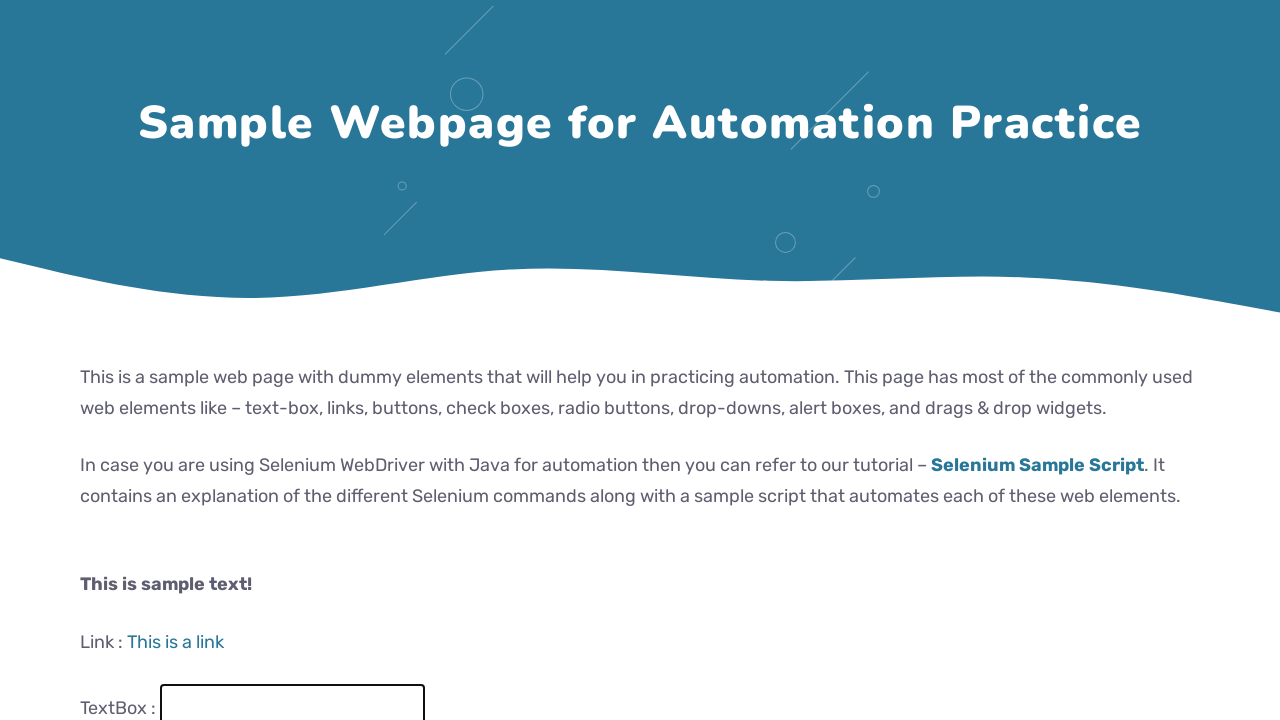

Waited 100ms after clear
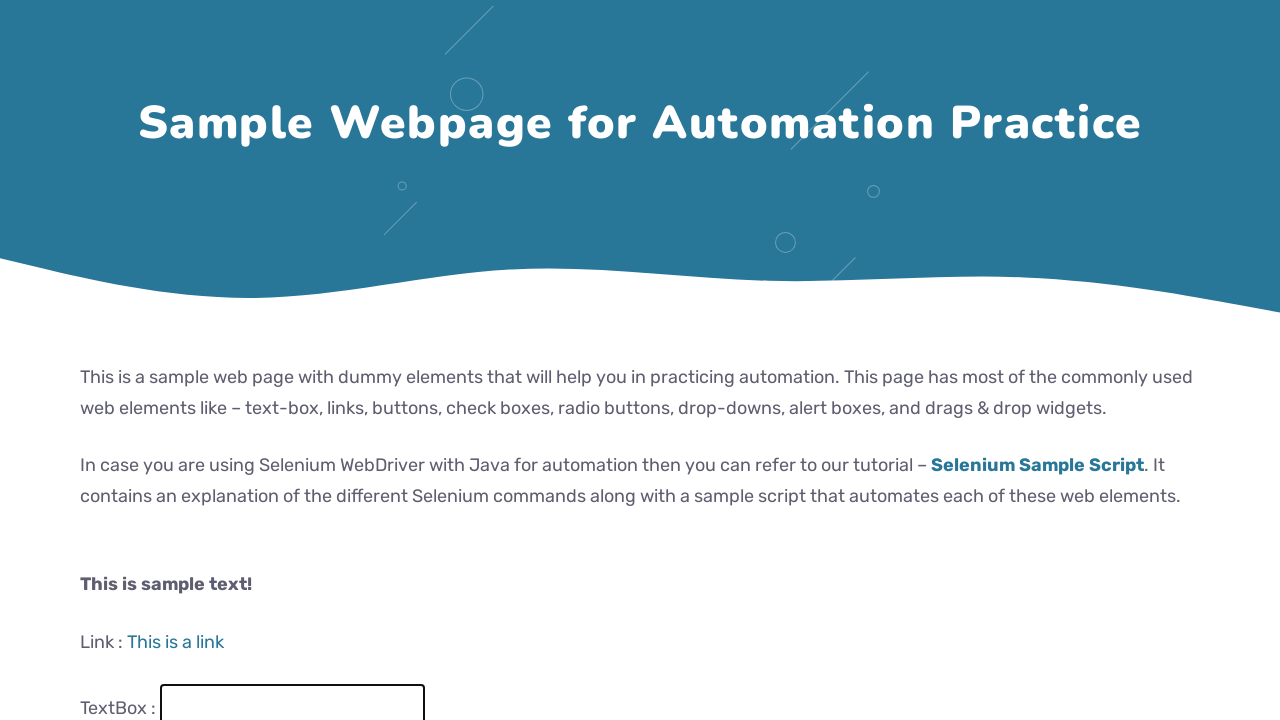

Filled text field with 'USJP Demo 85' on #fname
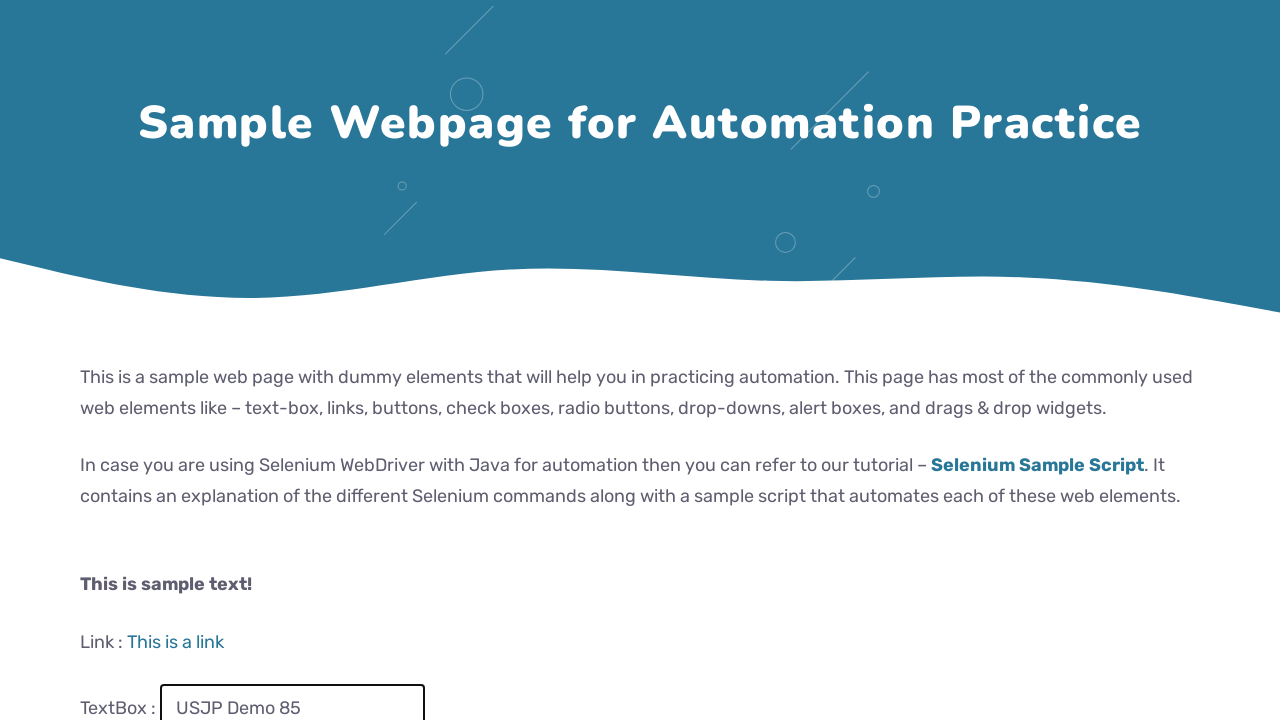

Waited 100ms after fill
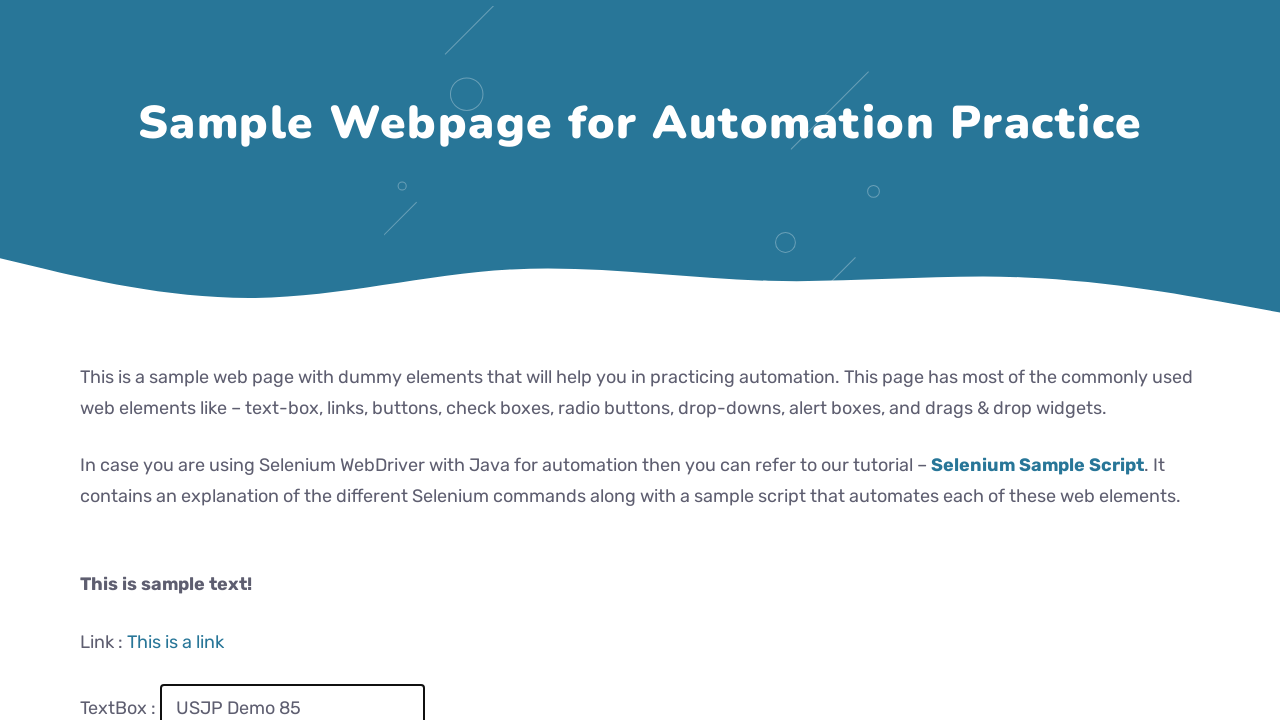

Cleared text field on #fname
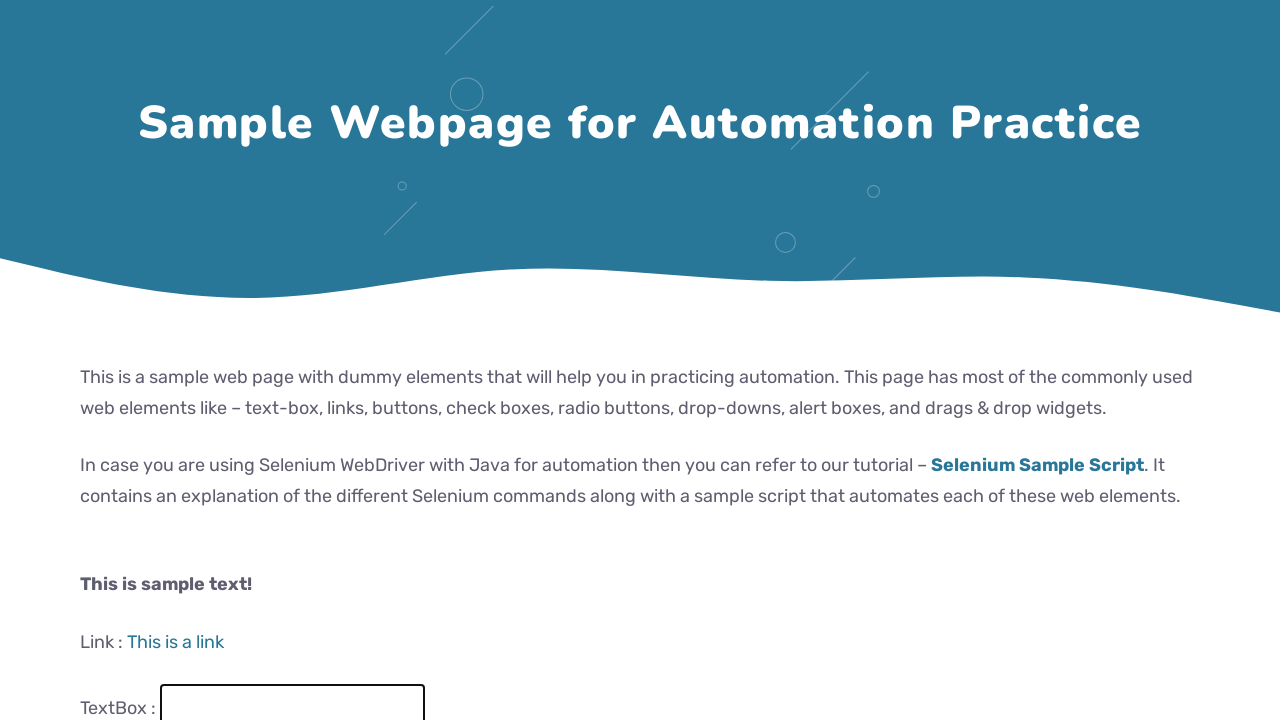

Waited 100ms after clear
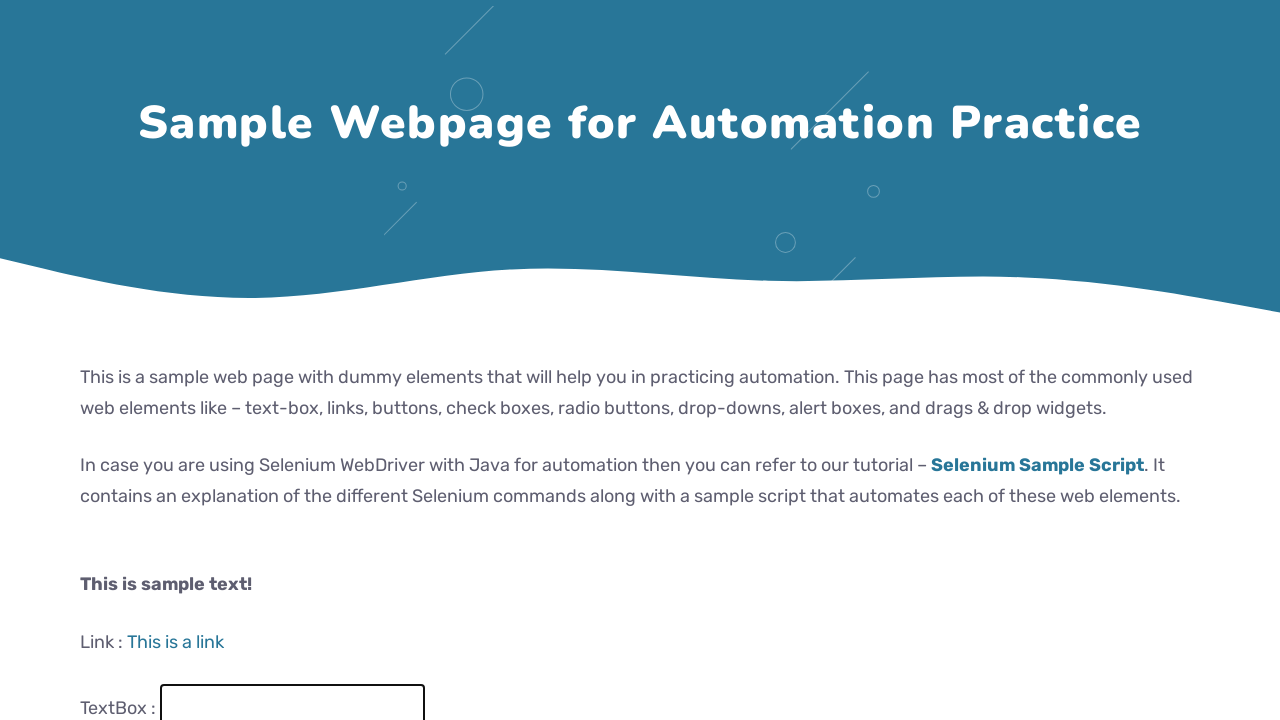

Filled text field with 'USJP Demo 86' on #fname
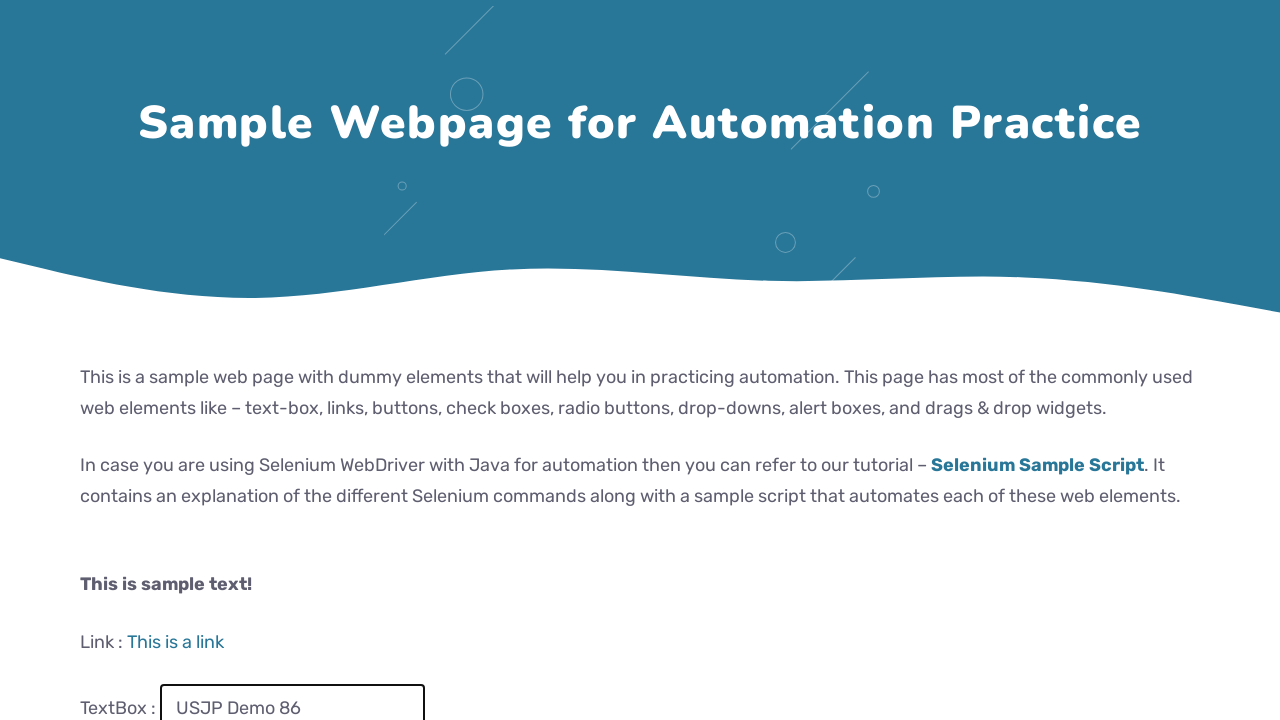

Waited 100ms after fill
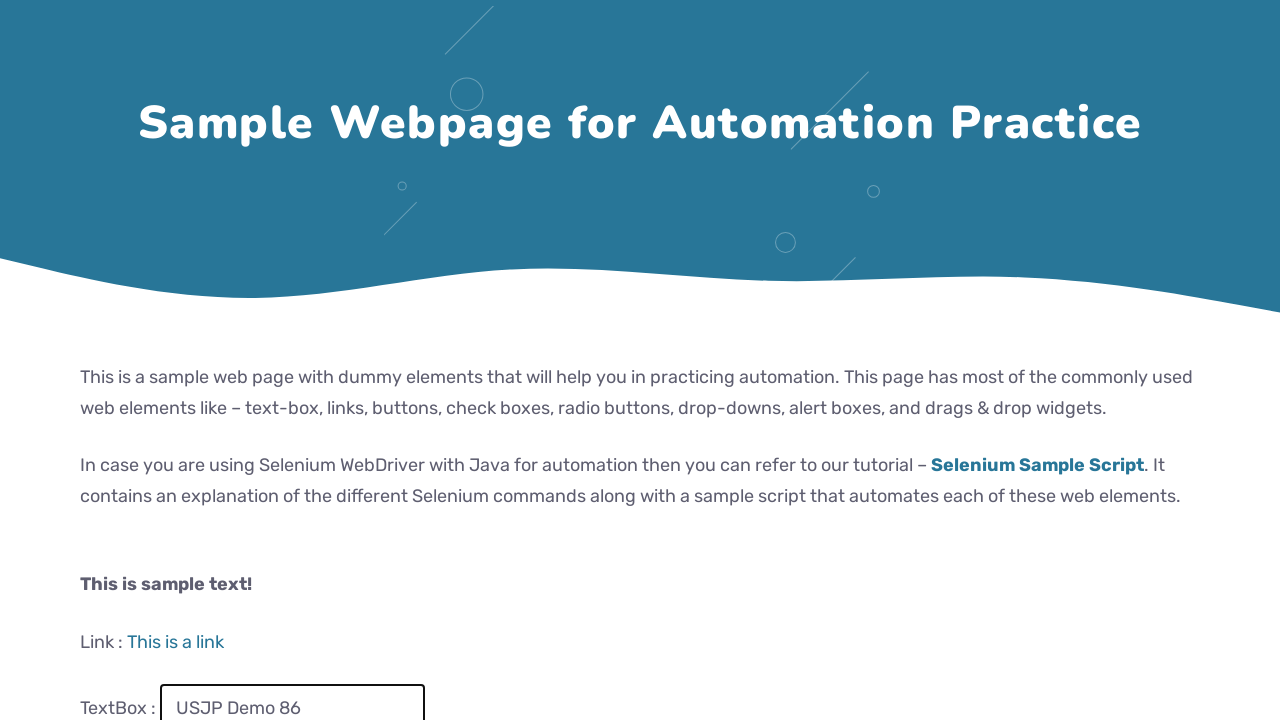

Cleared text field on #fname
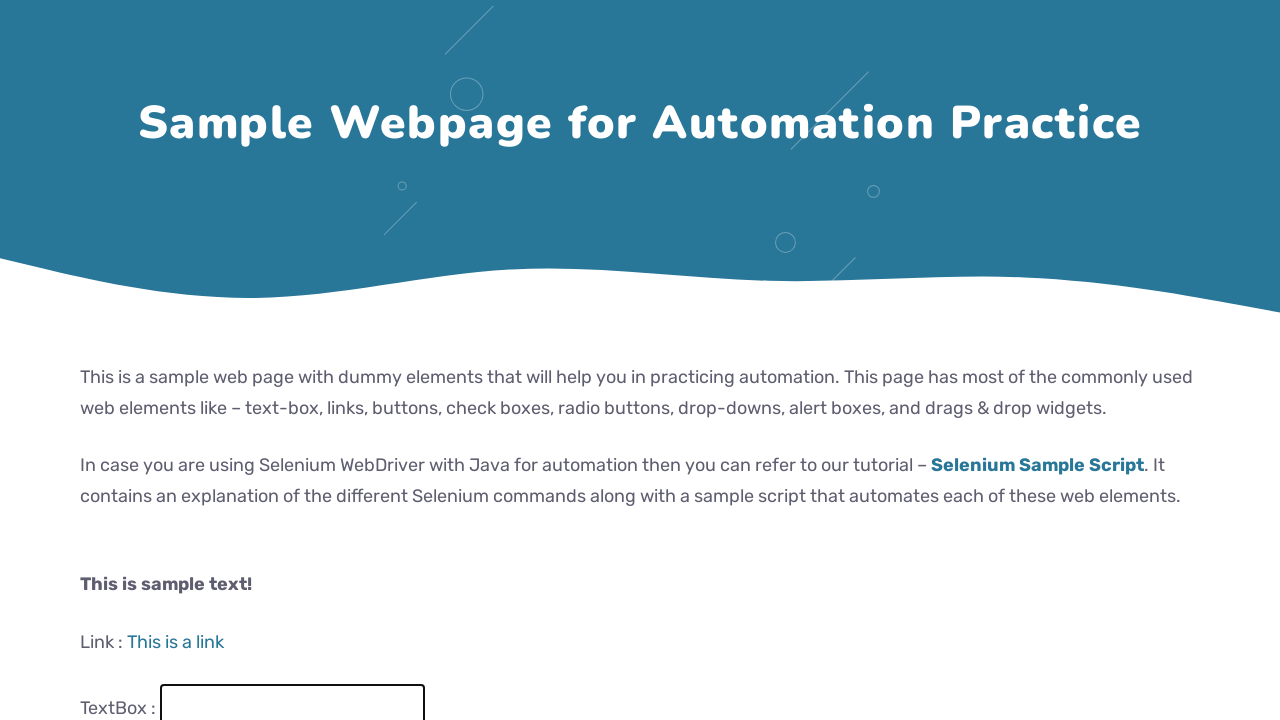

Waited 100ms after clear
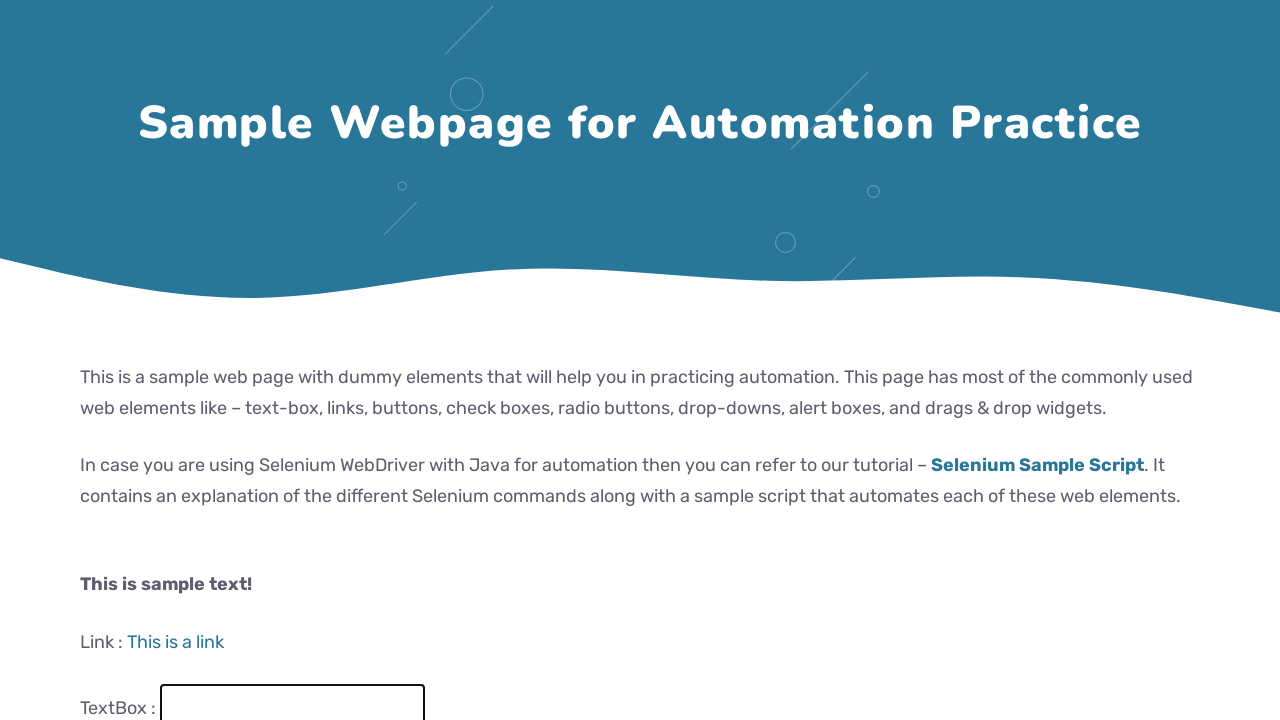

Filled text field with 'USJP Demo 87' on #fname
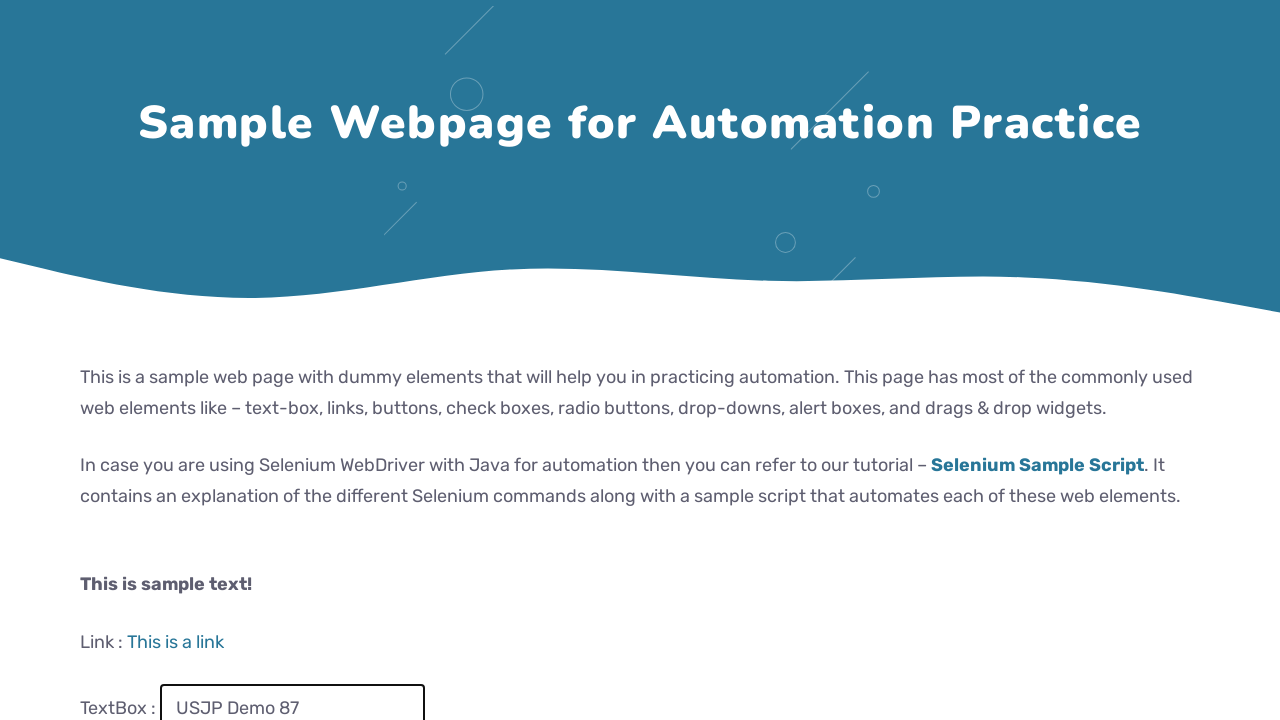

Waited 100ms after fill
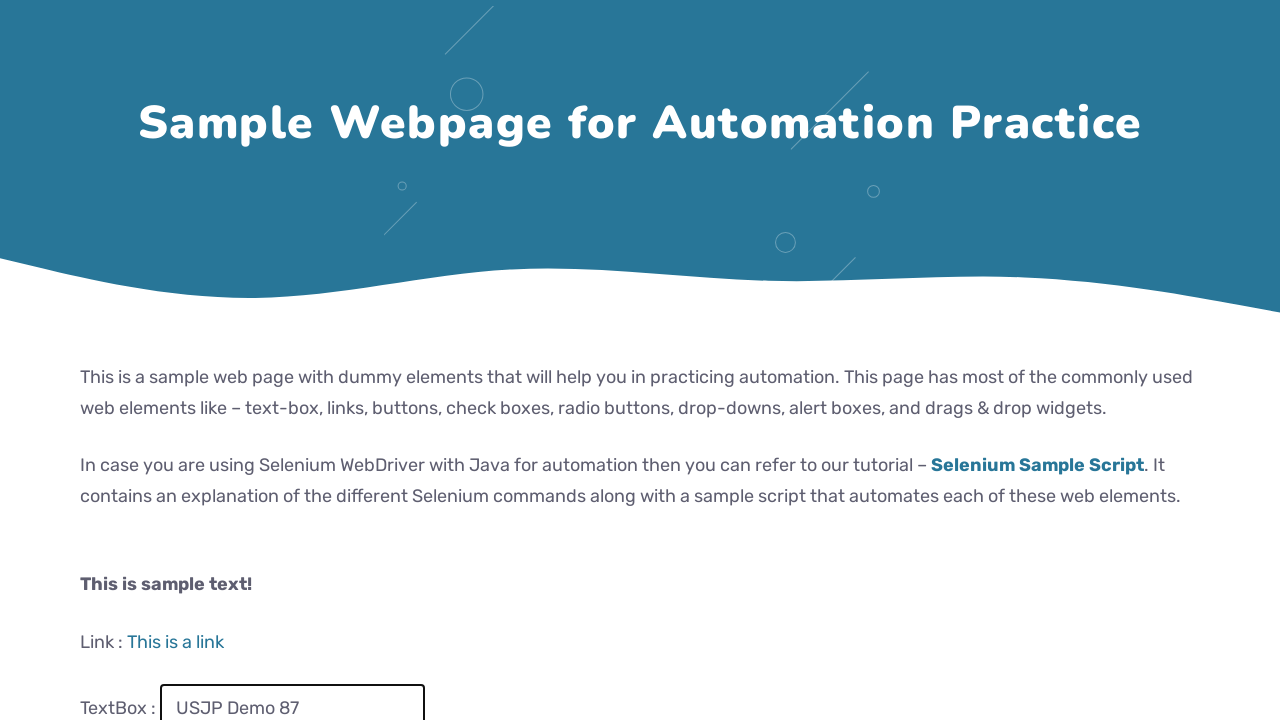

Cleared text field on #fname
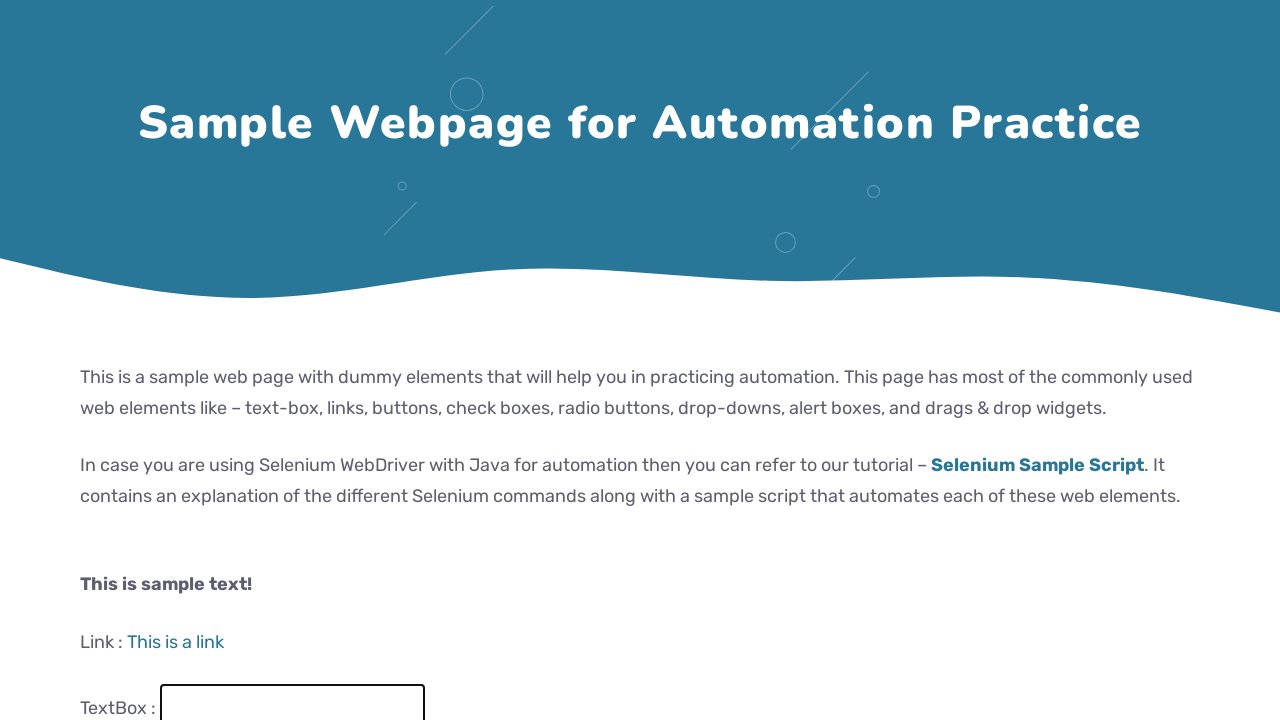

Waited 100ms after clear
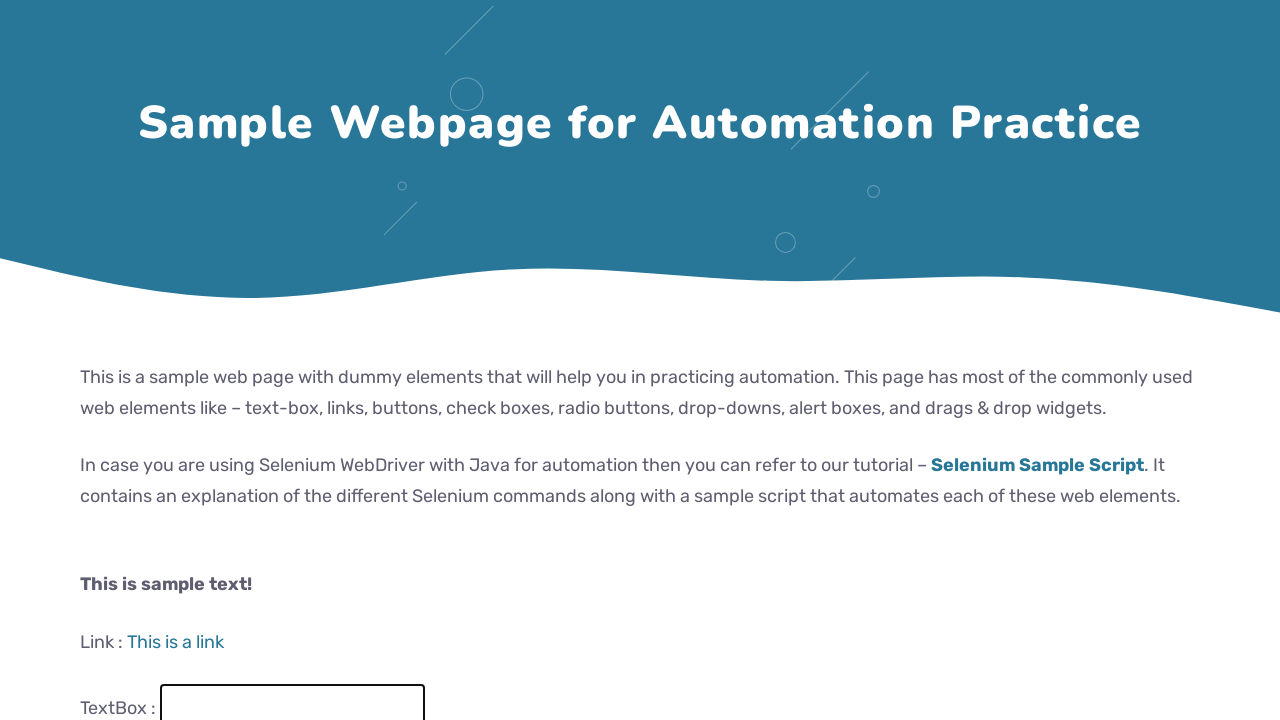

Filled text field with 'USJP Demo 88' on #fname
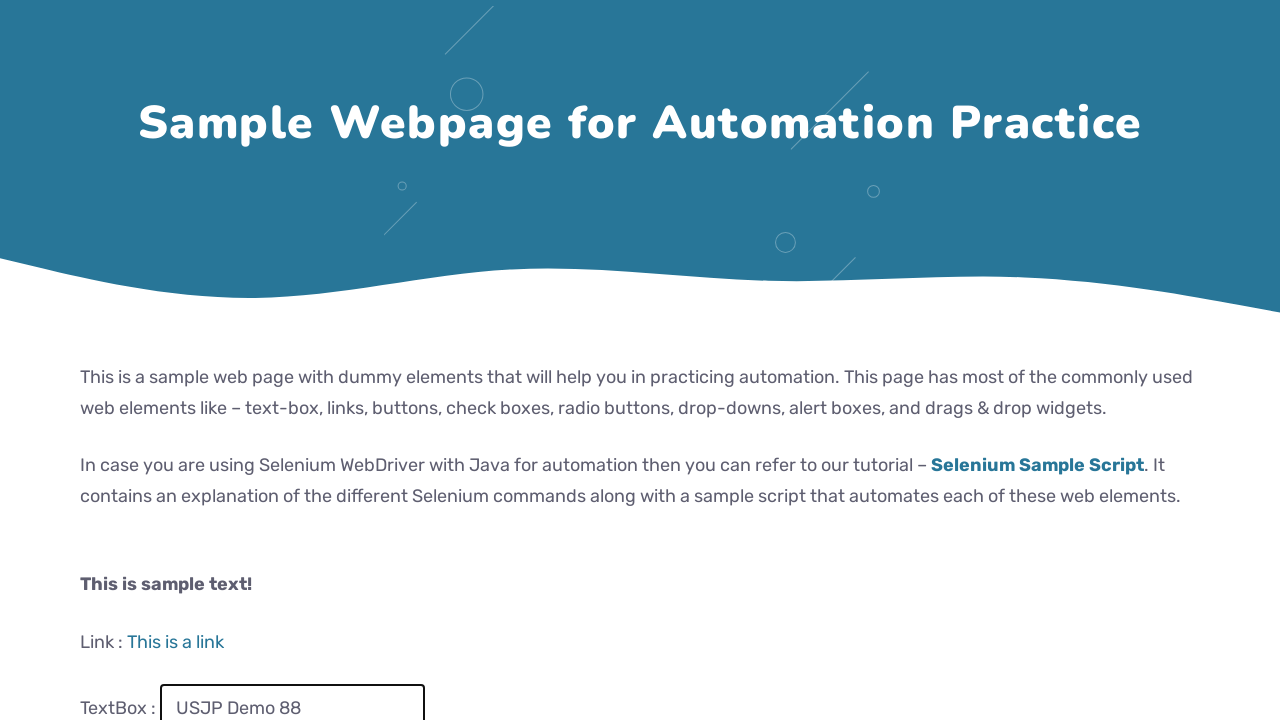

Waited 100ms after fill
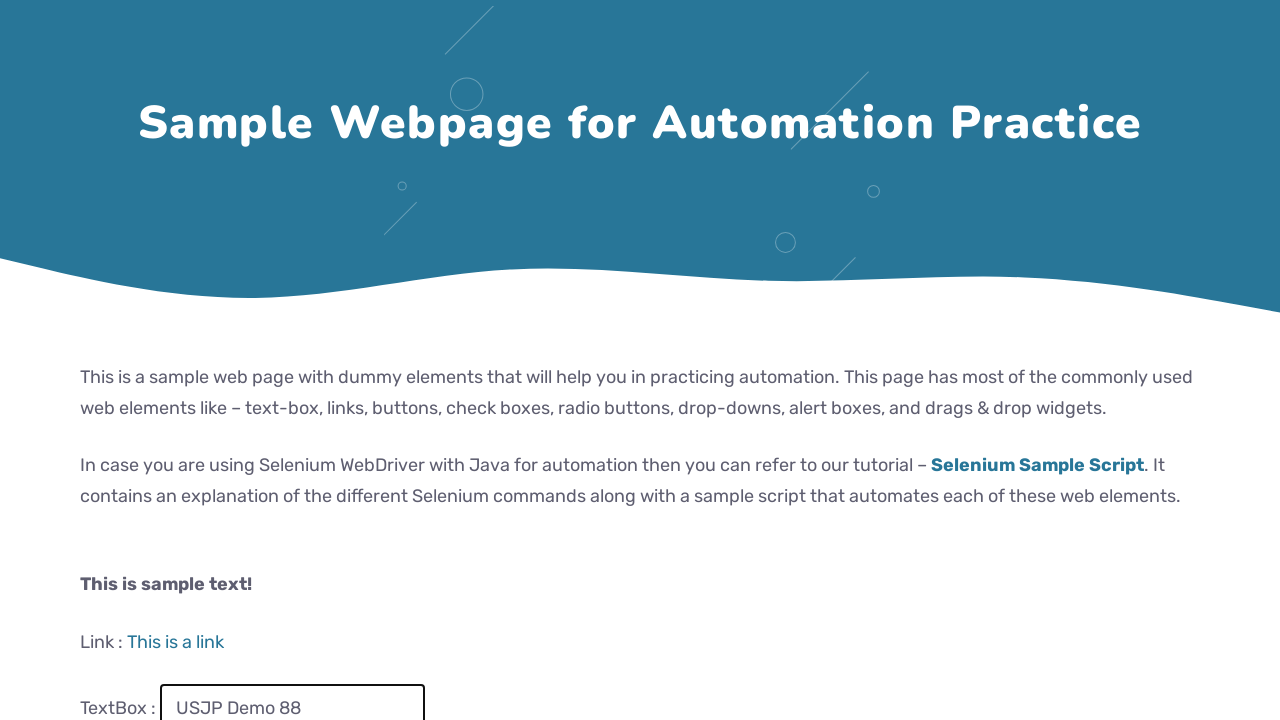

Cleared text field on #fname
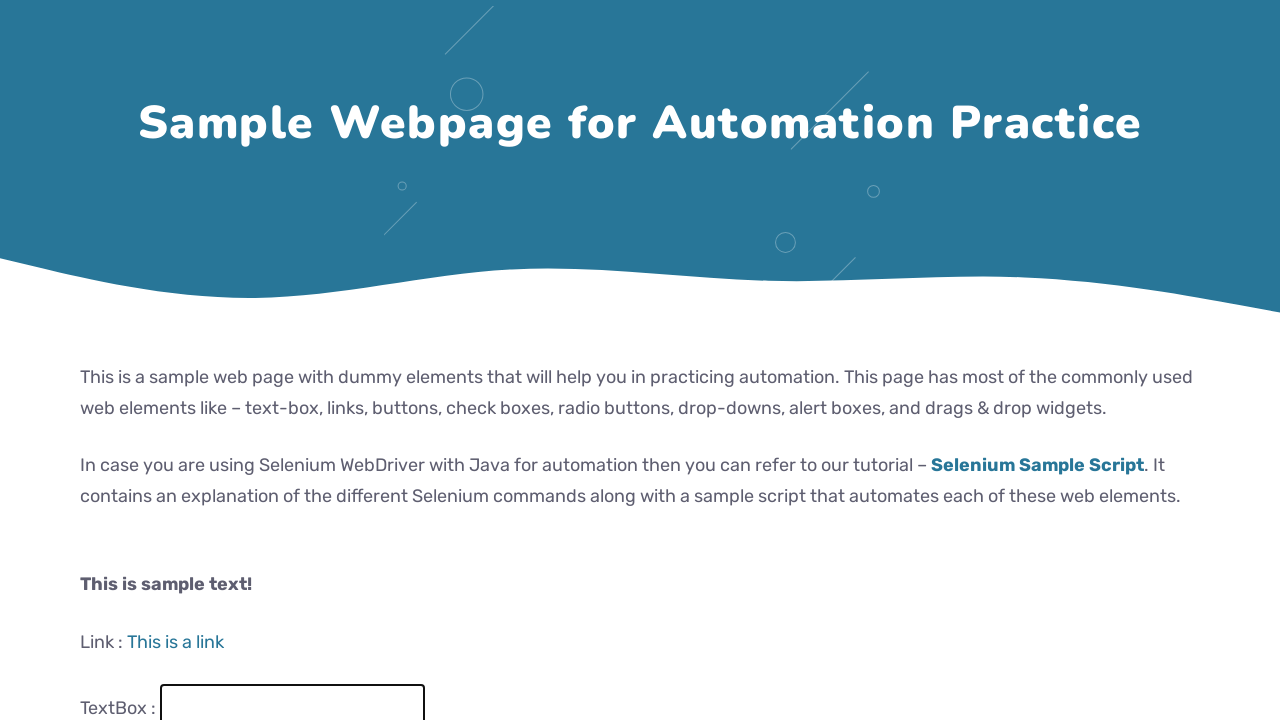

Waited 100ms after clear
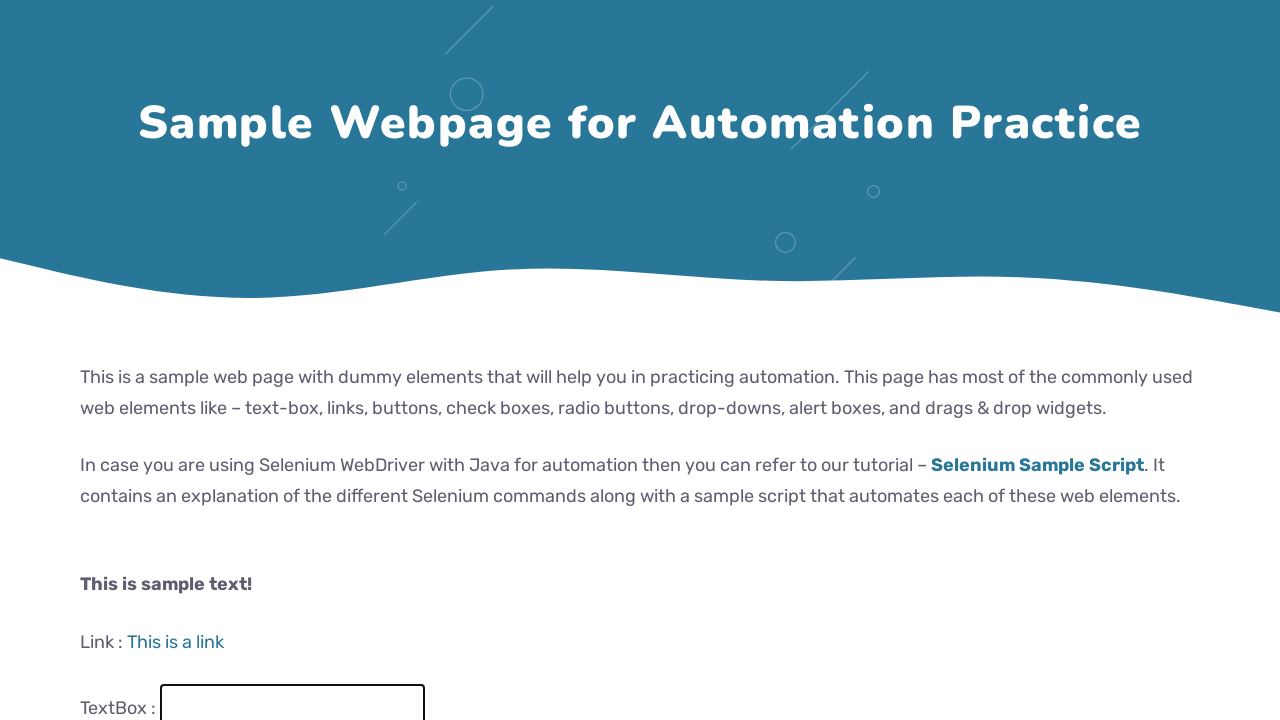

Filled text field with 'USJP Demo 89' on #fname
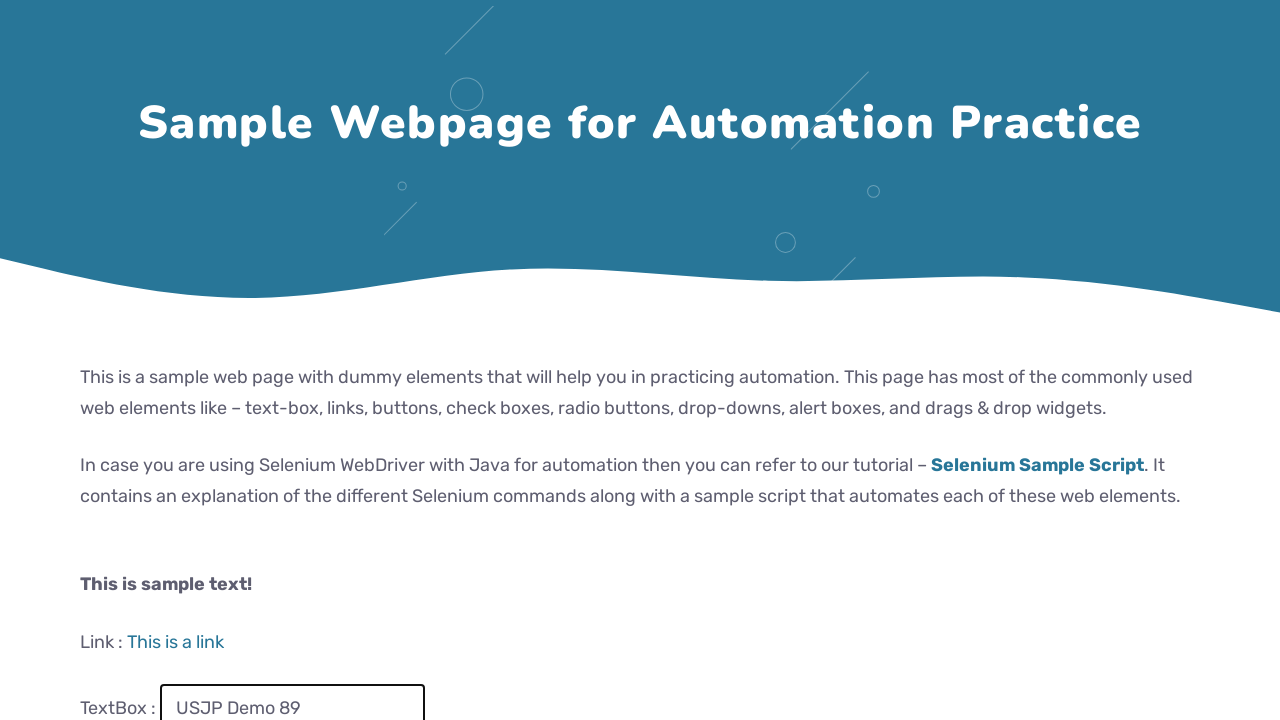

Waited 100ms after fill
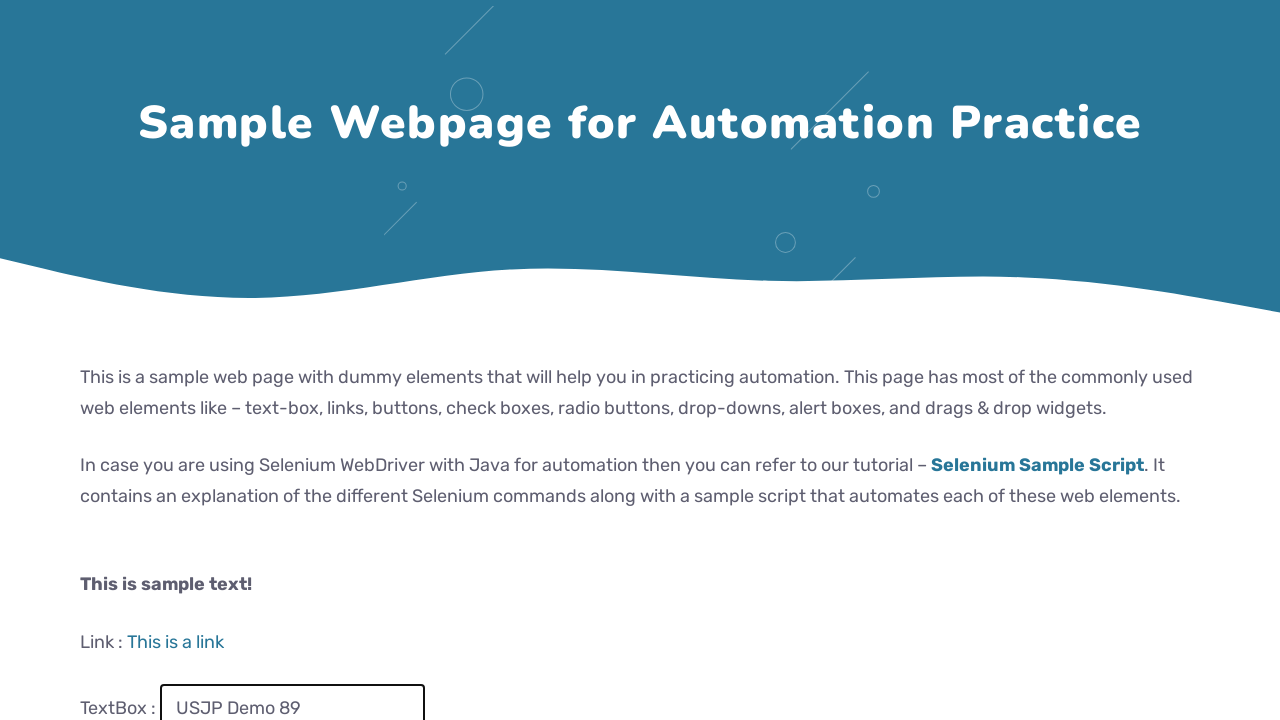

Cleared text field on #fname
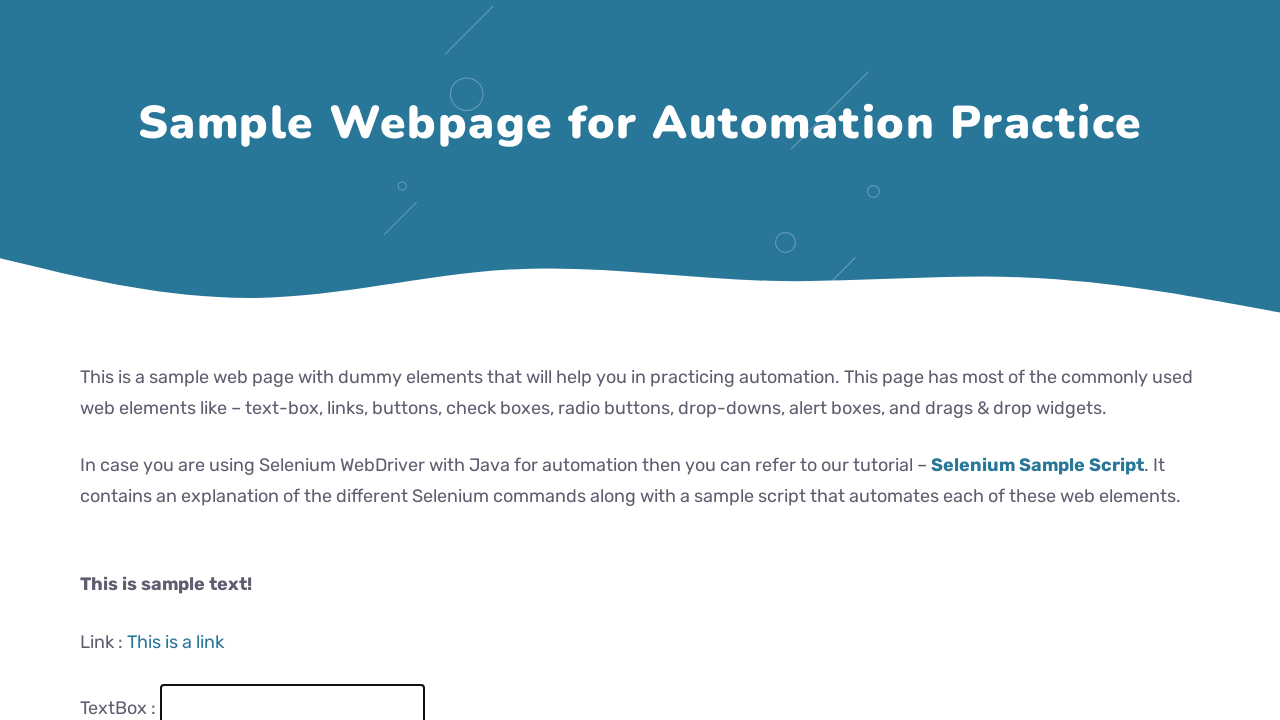

Waited 100ms after clear
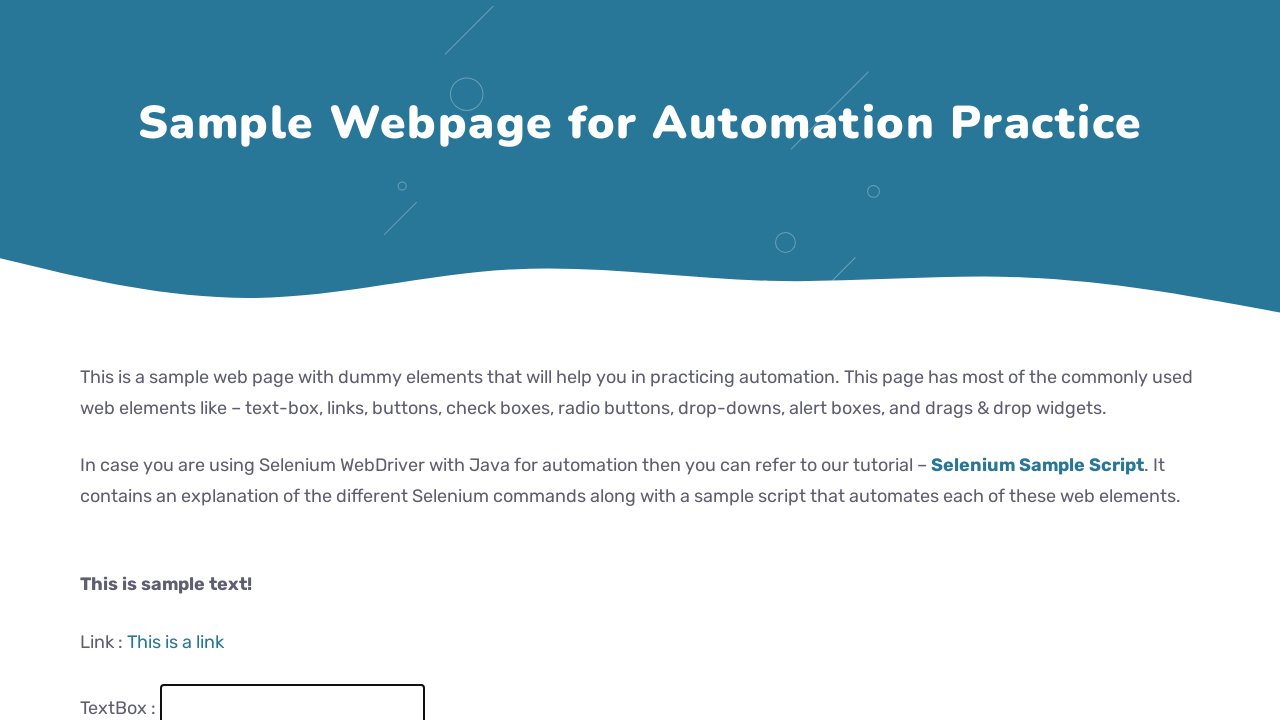

Filled text field with 'USJP Demo 90' on #fname
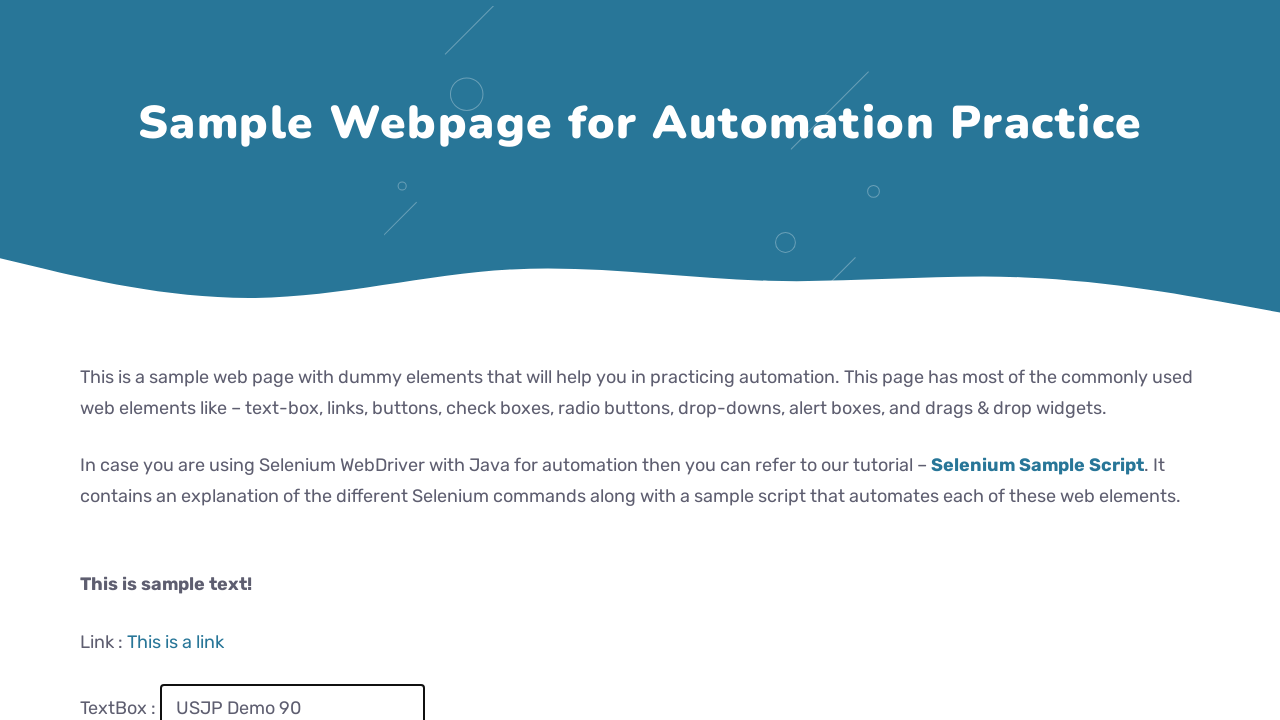

Waited 100ms after fill
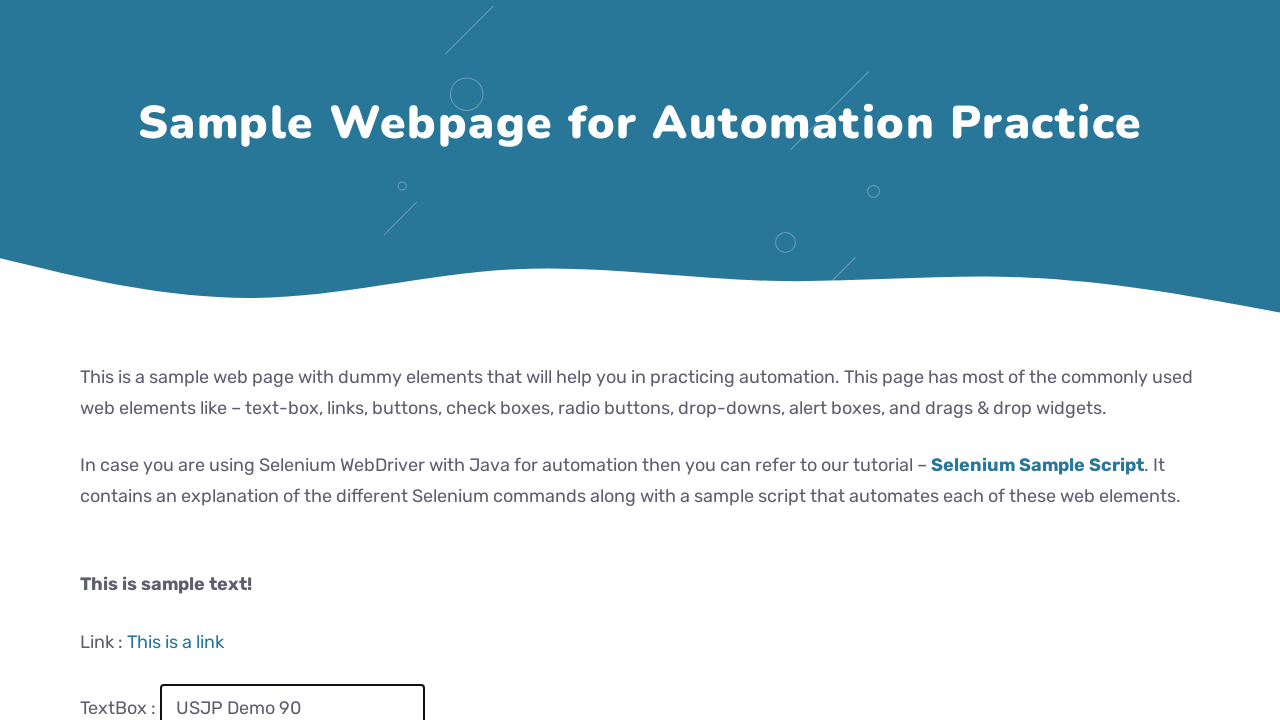

Cleared text field on #fname
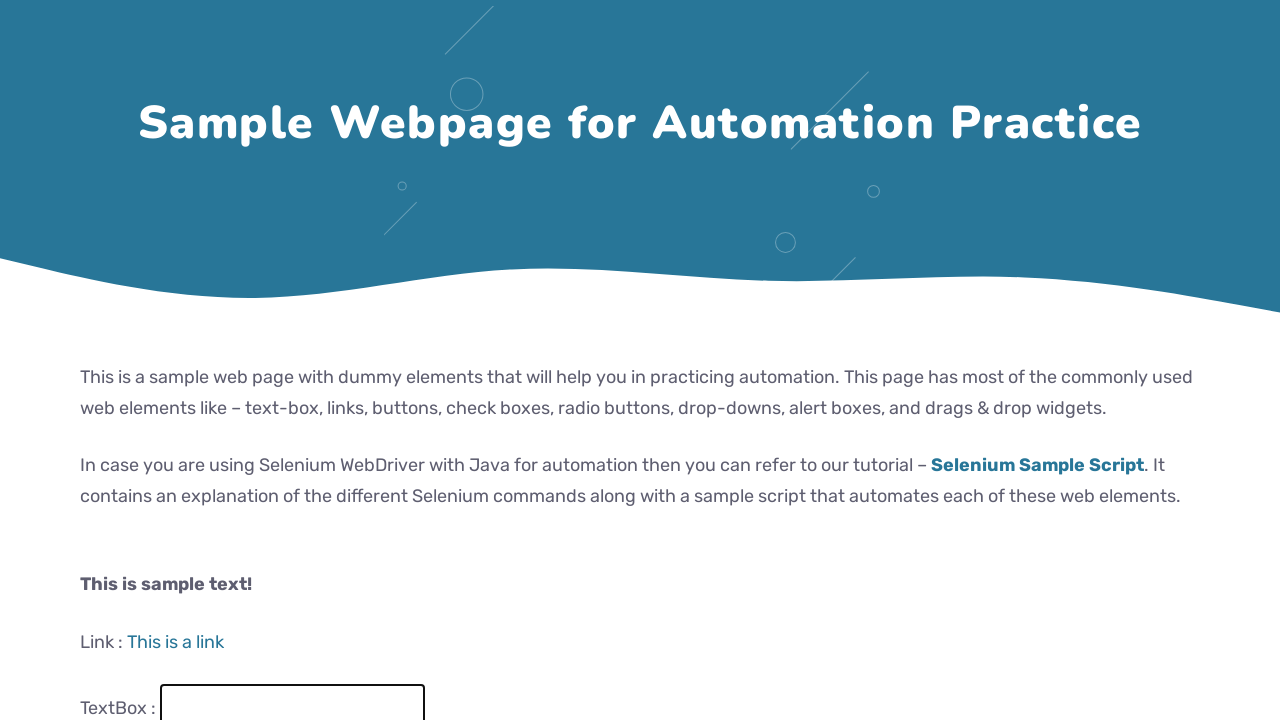

Waited 100ms after clear
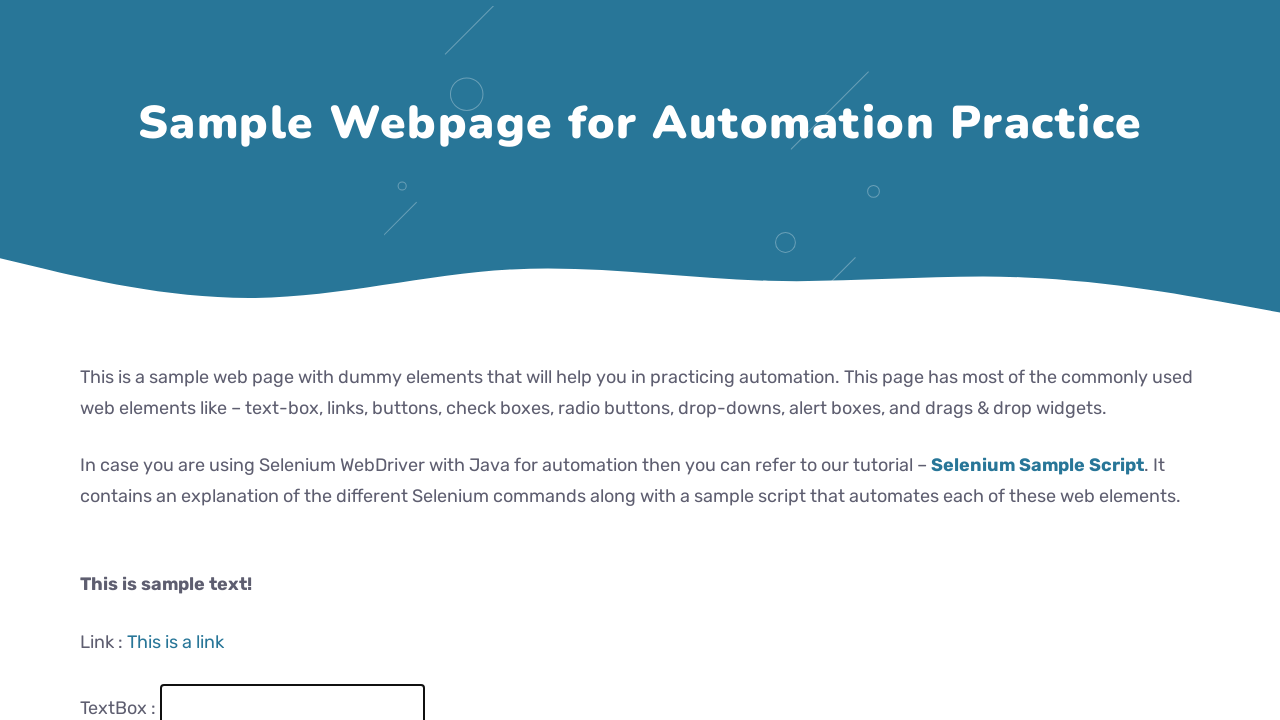

Filled text field with 'USJP Demo 91' on #fname
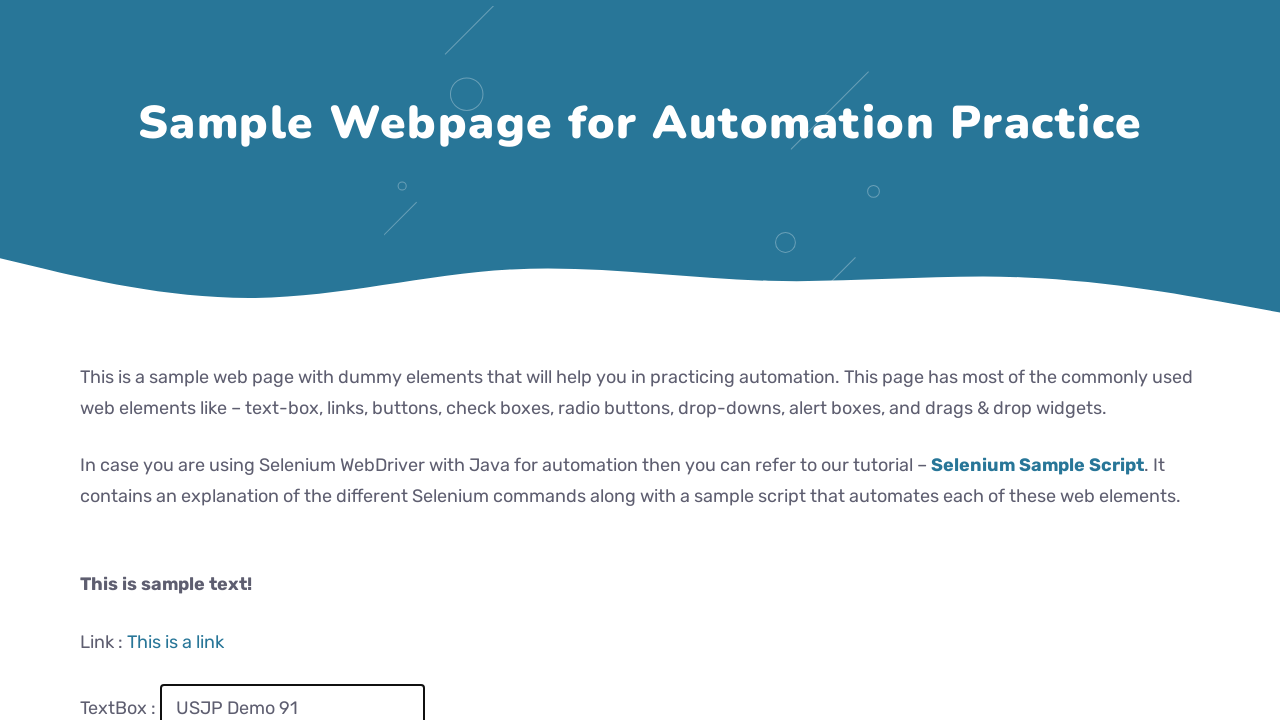

Waited 100ms after fill
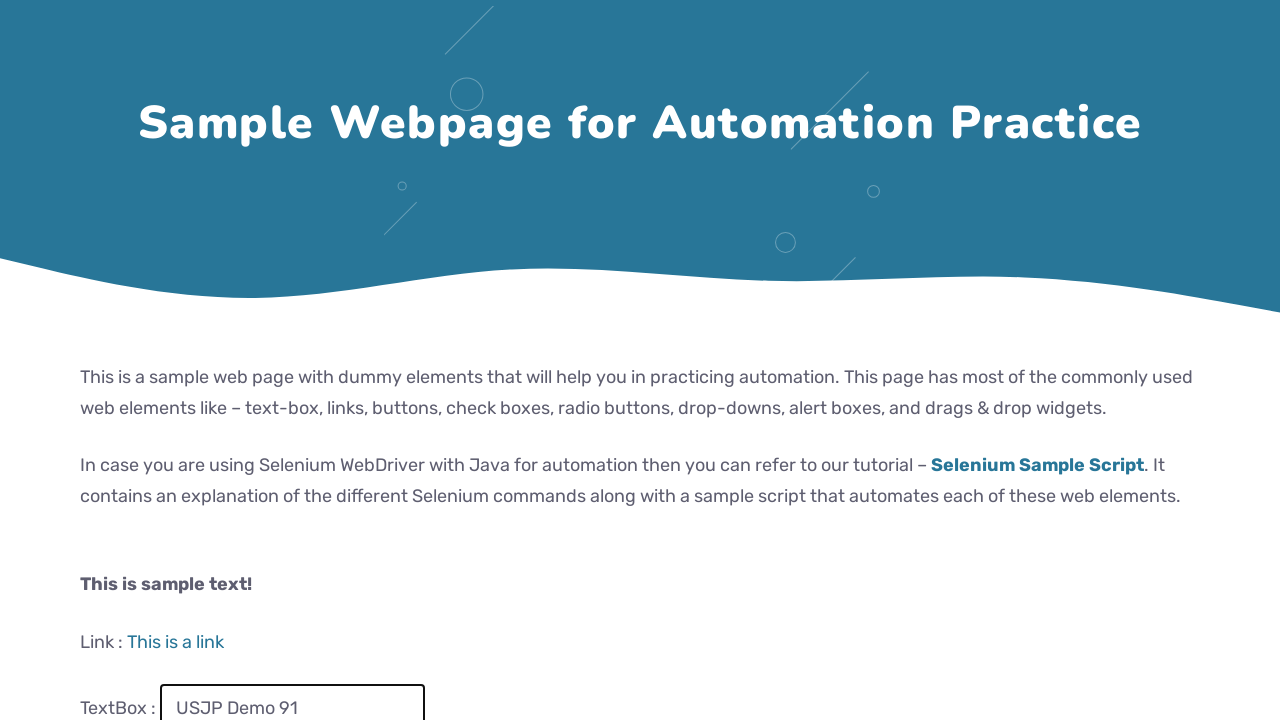

Cleared text field on #fname
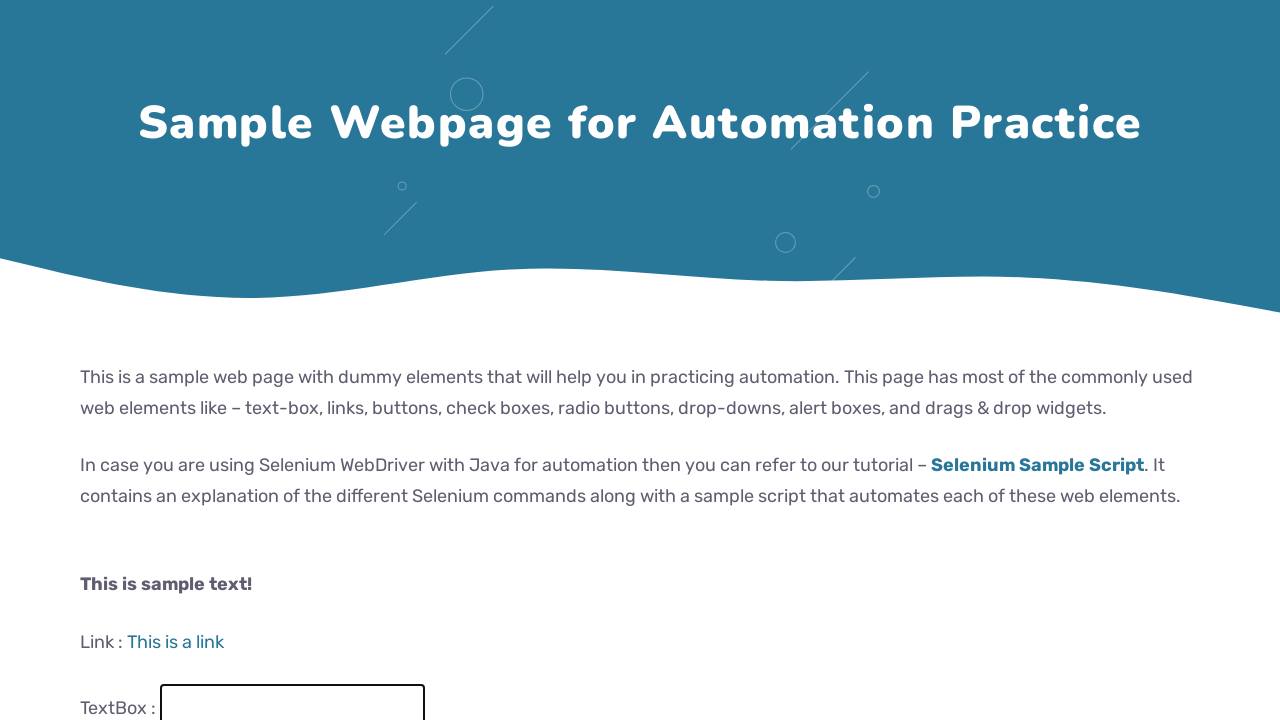

Waited 100ms after clear
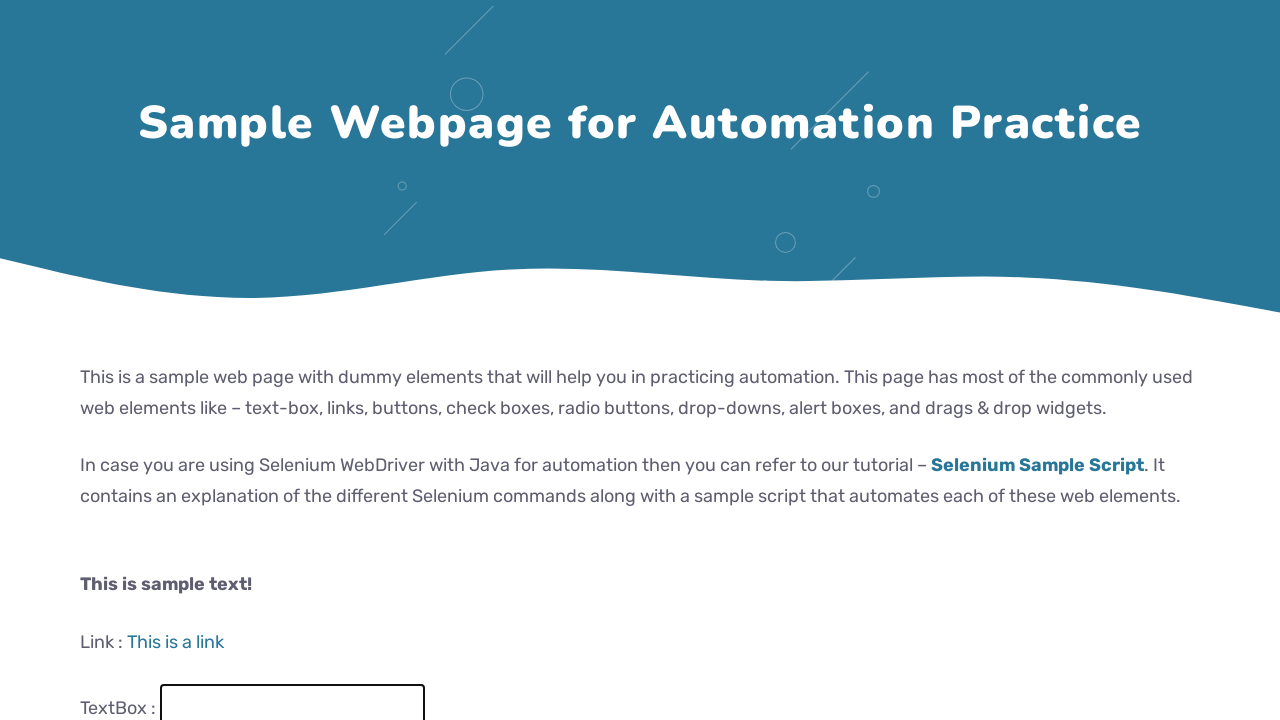

Filled text field with 'USJP Demo 92' on #fname
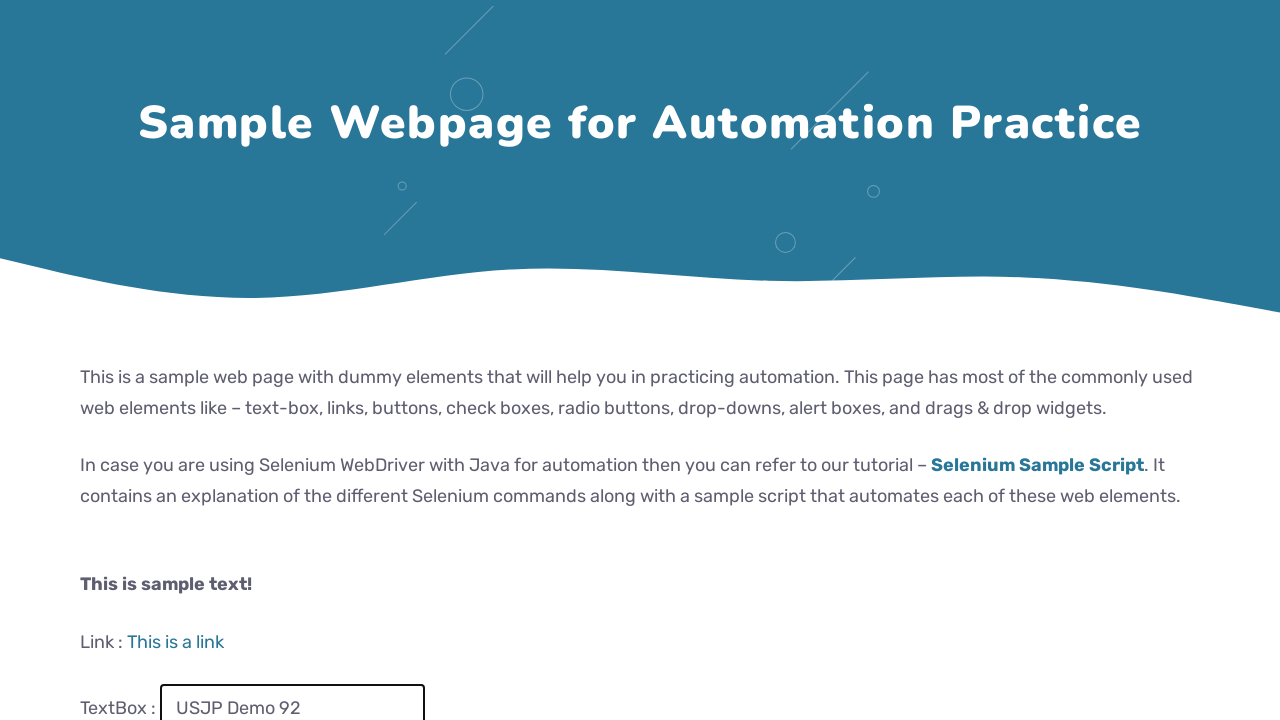

Waited 100ms after fill
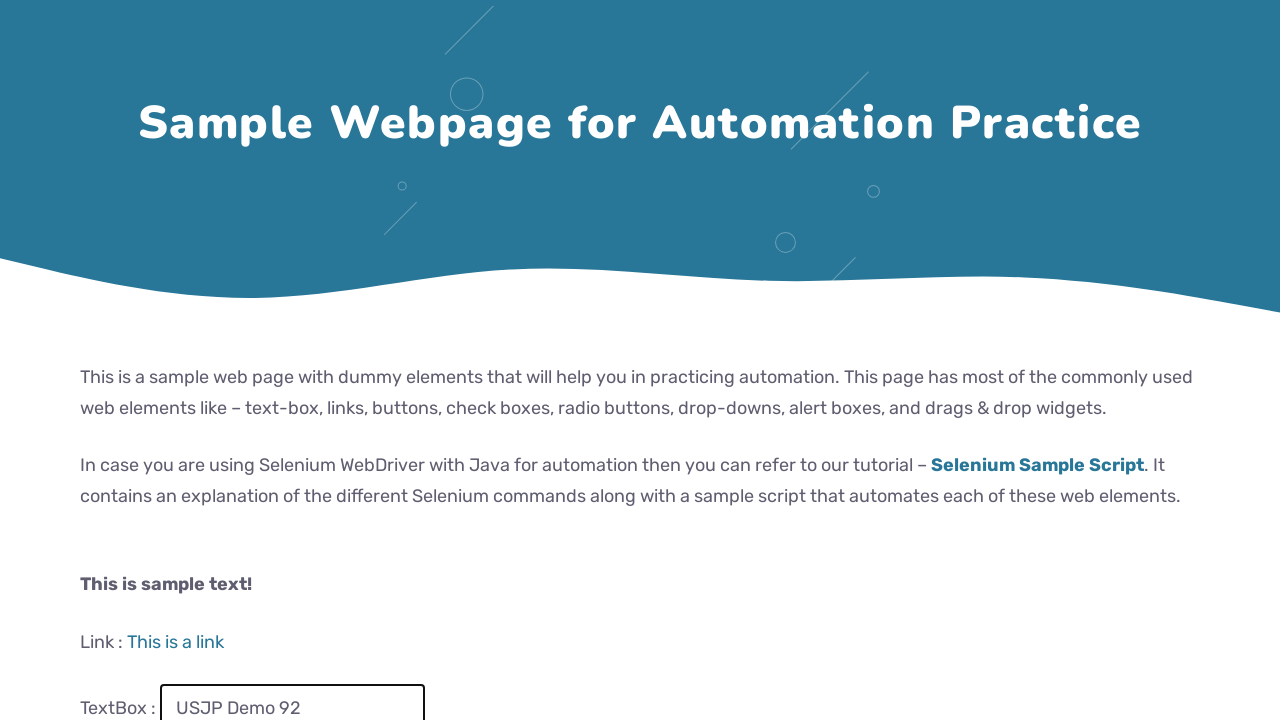

Cleared text field on #fname
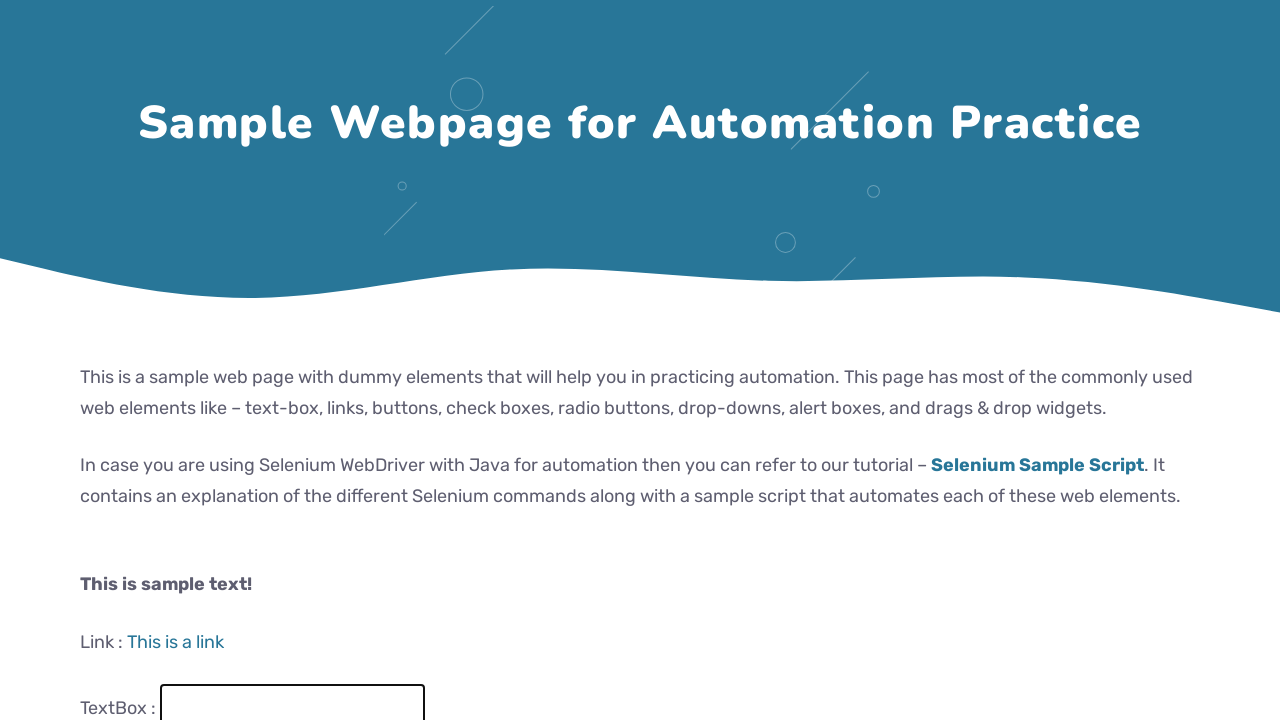

Waited 100ms after clear
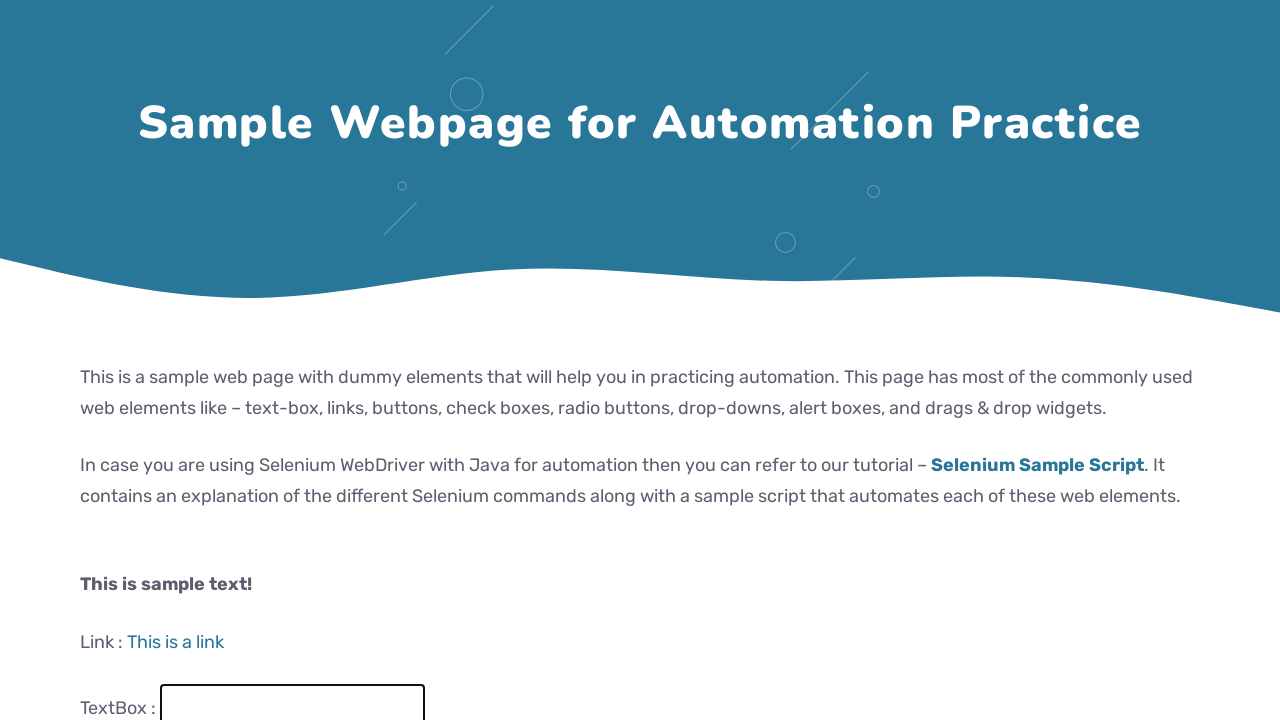

Filled text field with 'USJP Demo 93' on #fname
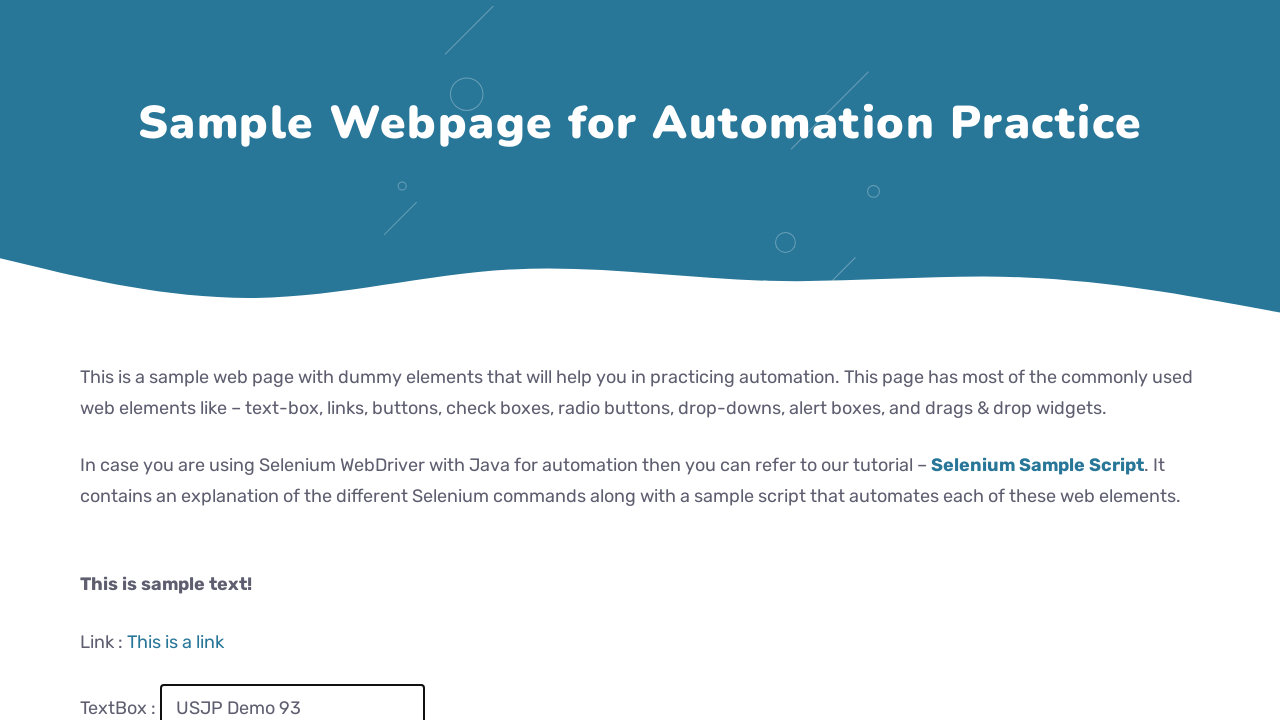

Waited 100ms after fill
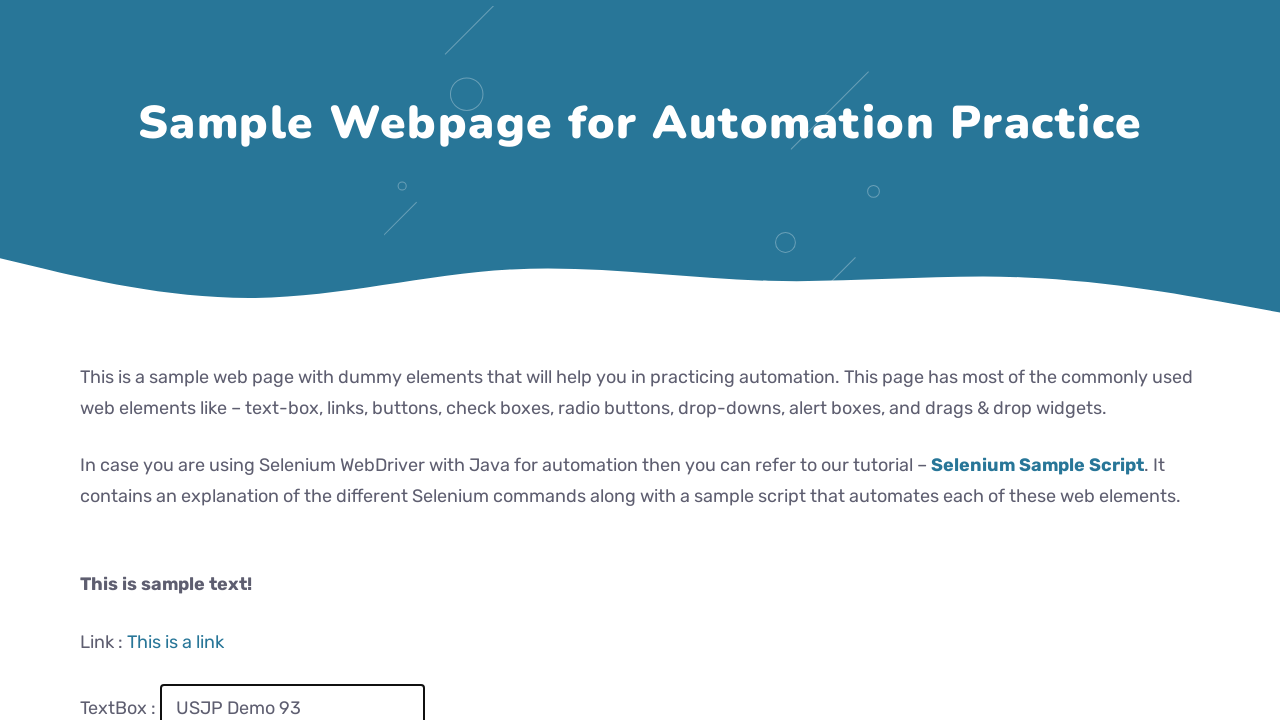

Cleared text field on #fname
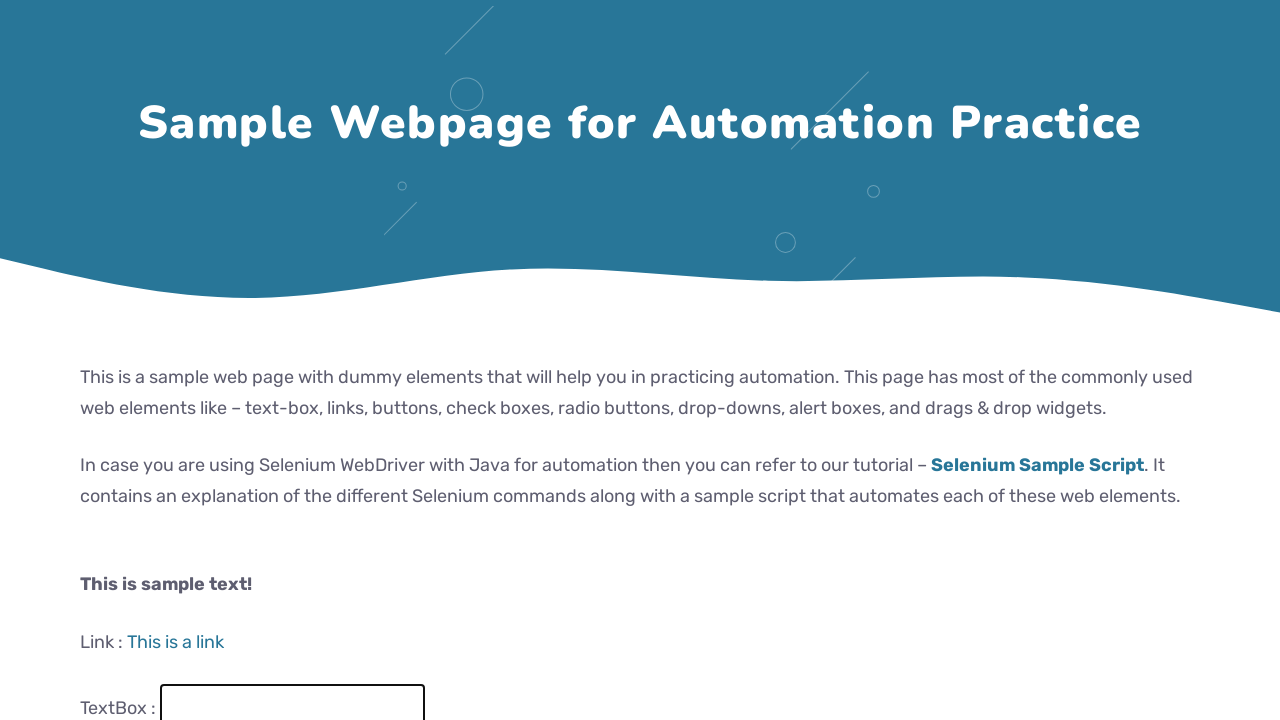

Waited 100ms after clear
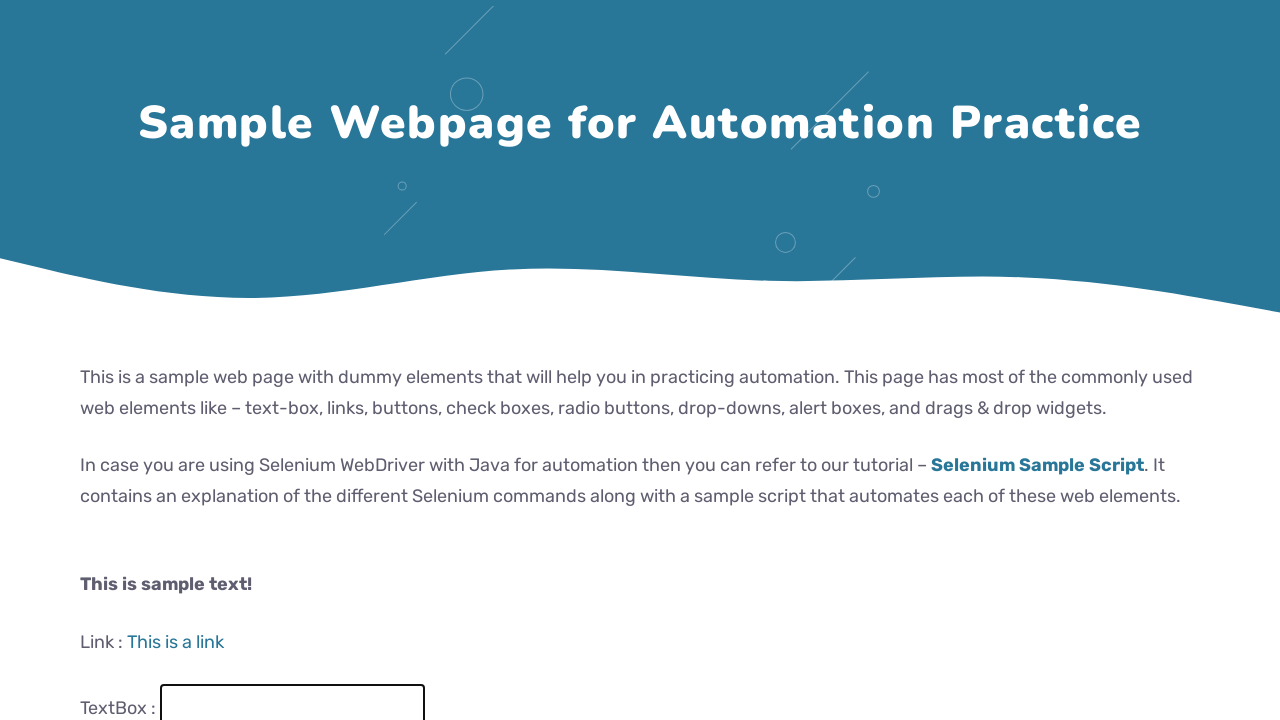

Filled text field with 'USJP Demo 94' on #fname
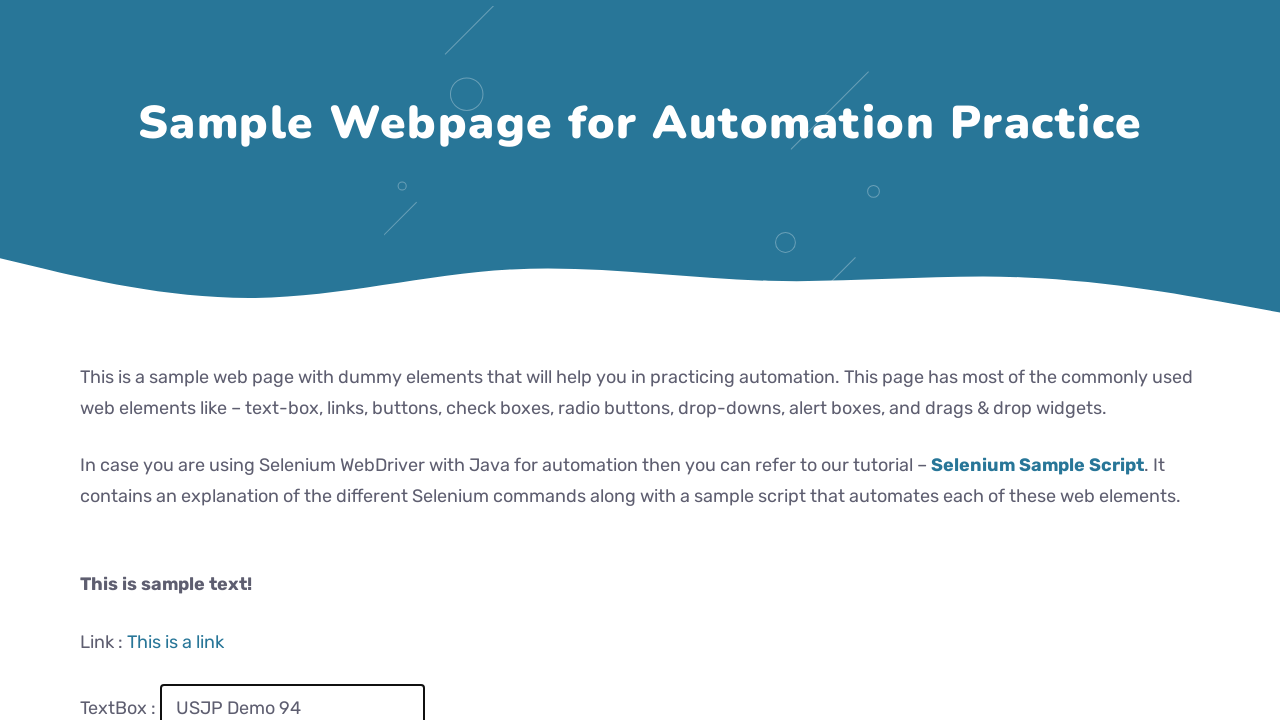

Waited 100ms after fill
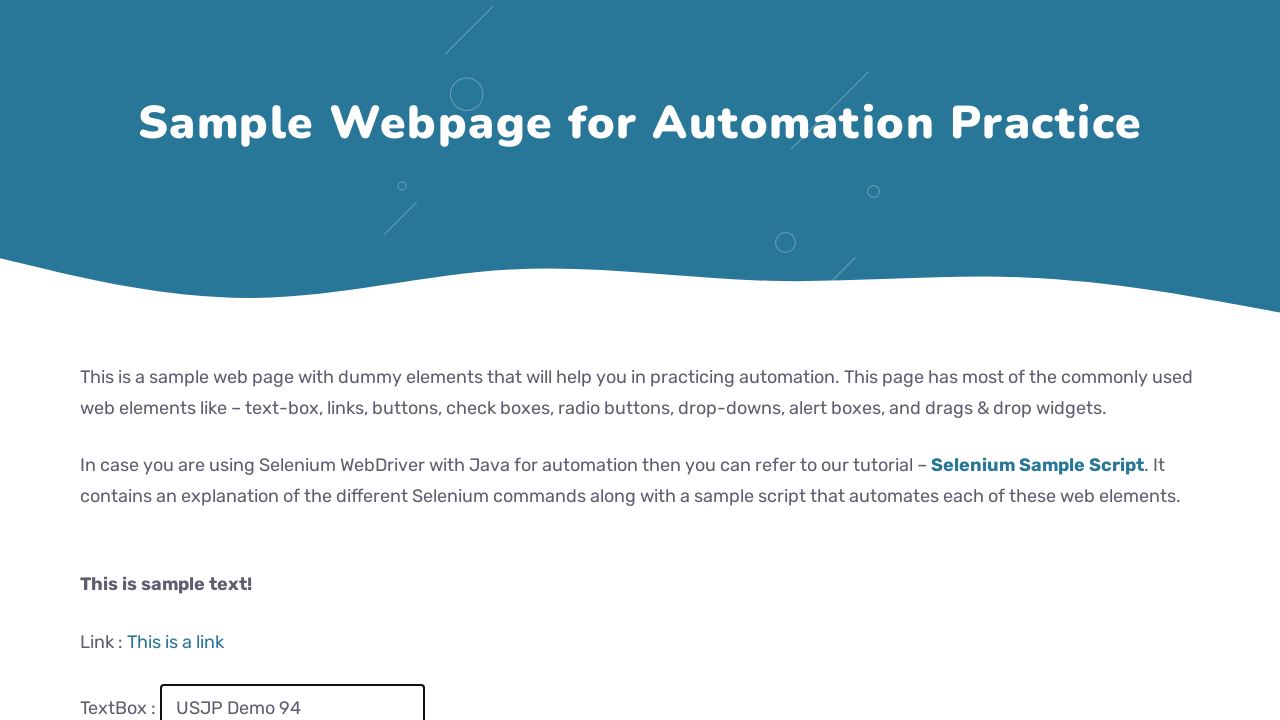

Cleared text field on #fname
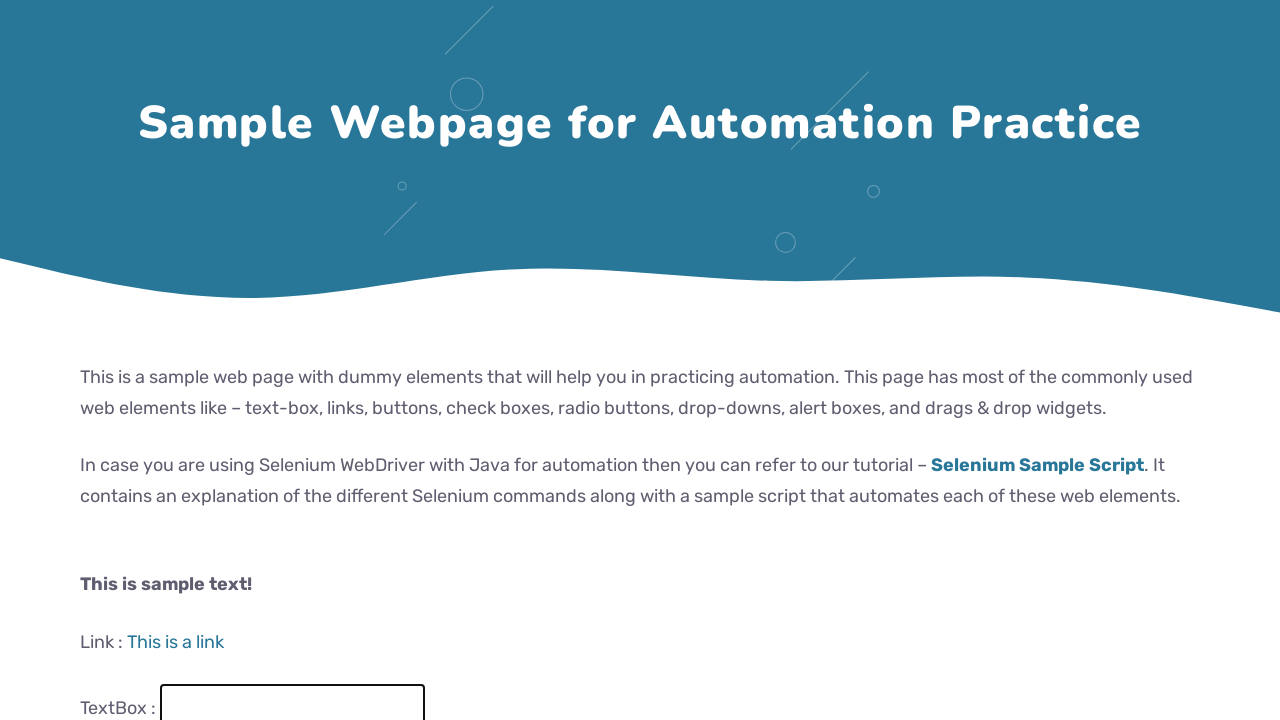

Waited 100ms after clear
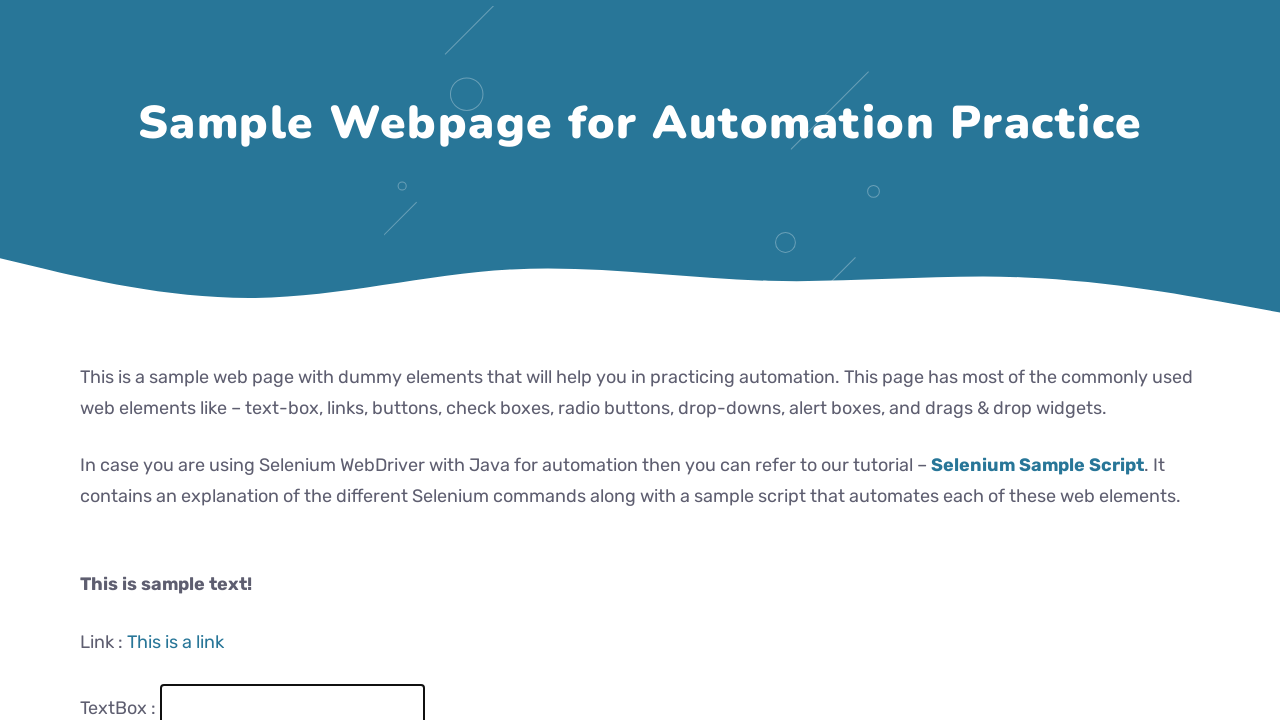

Filled text field with 'USJP Demo 95' on #fname
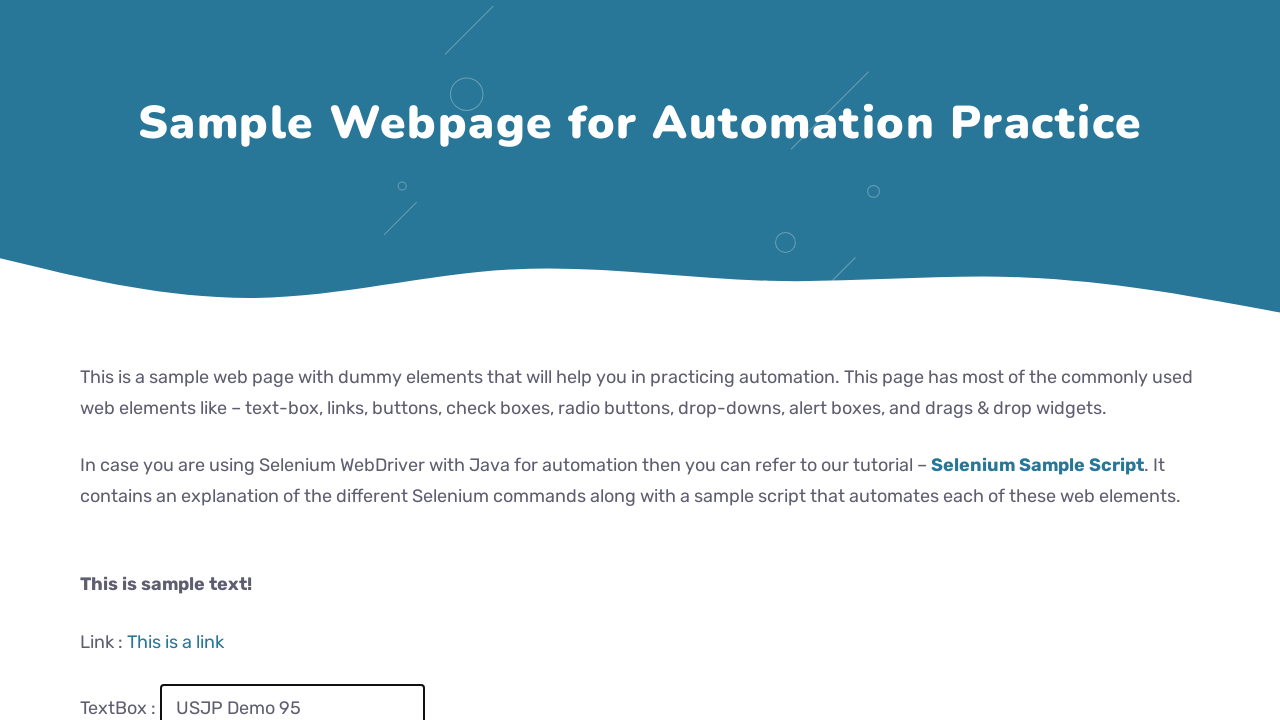

Waited 100ms after fill
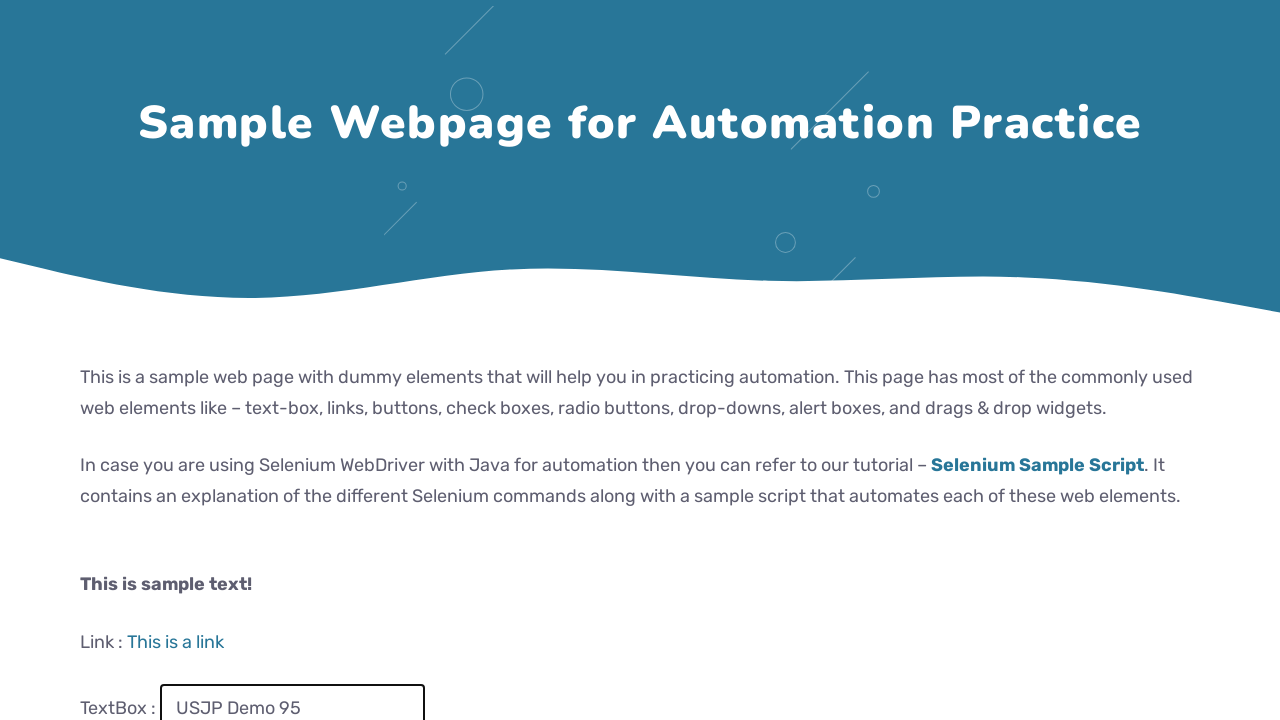

Cleared text field on #fname
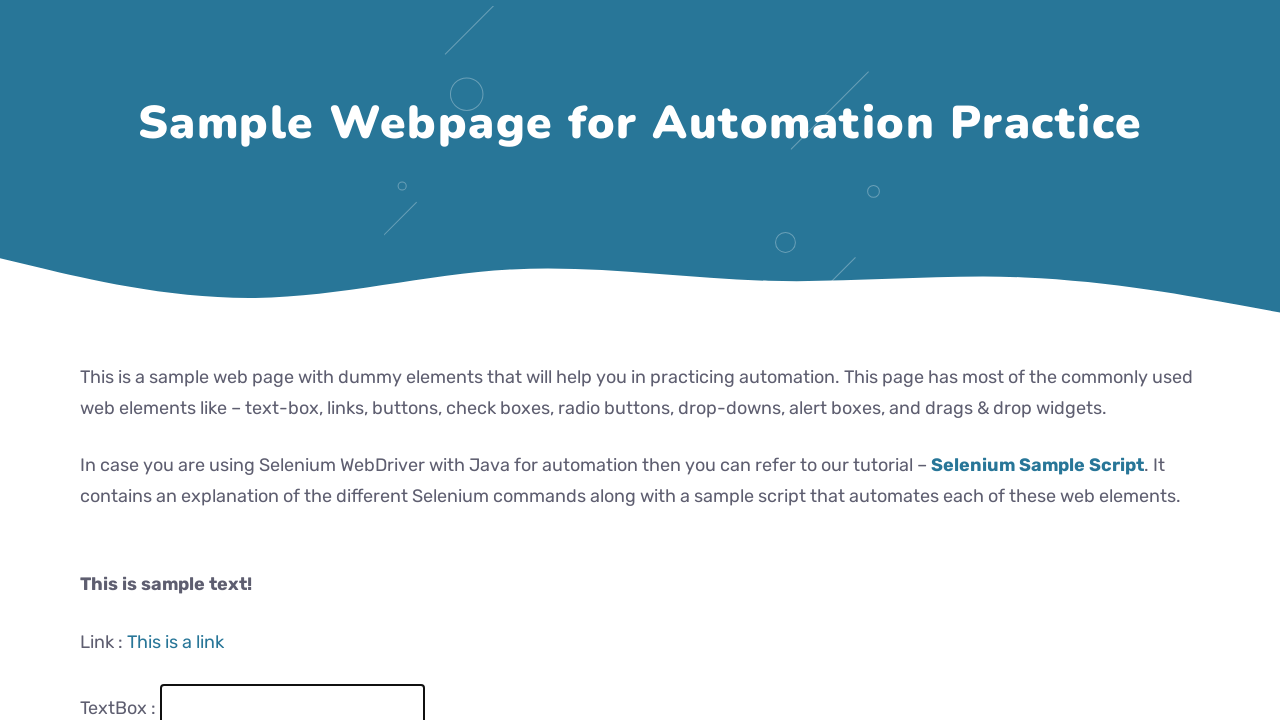

Waited 100ms after clear
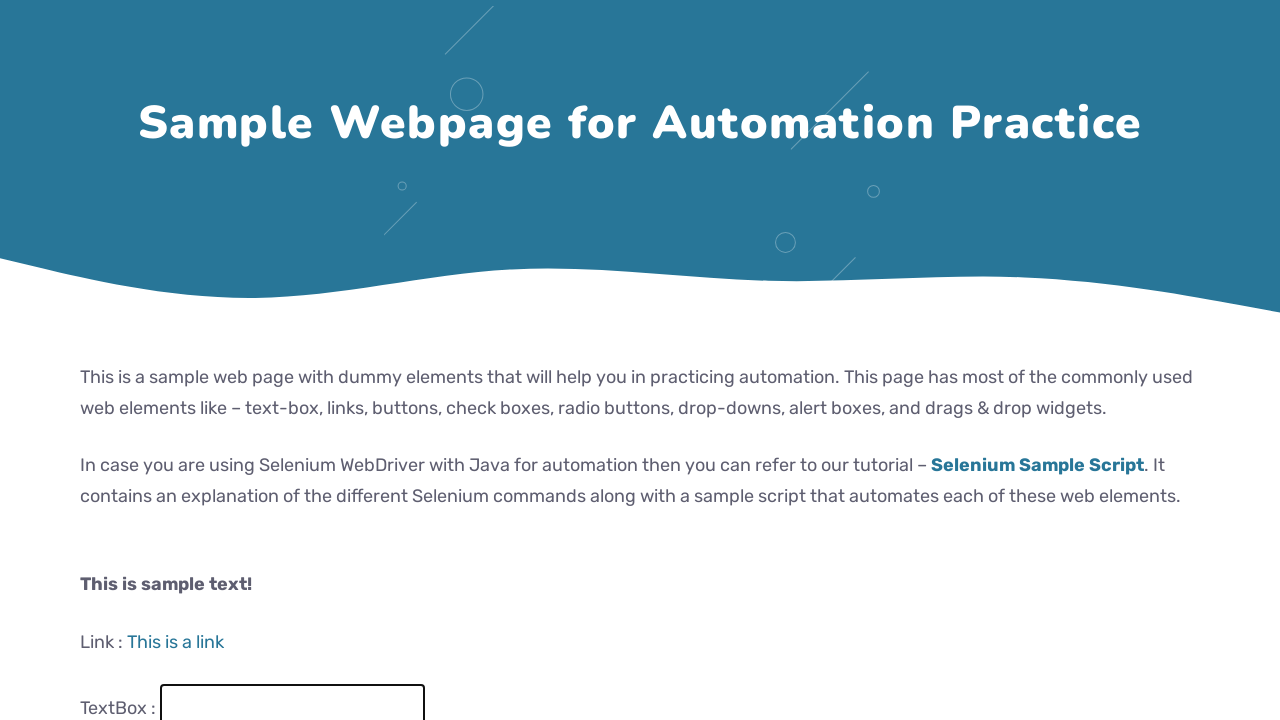

Filled text field with 'USJP Demo 96' on #fname
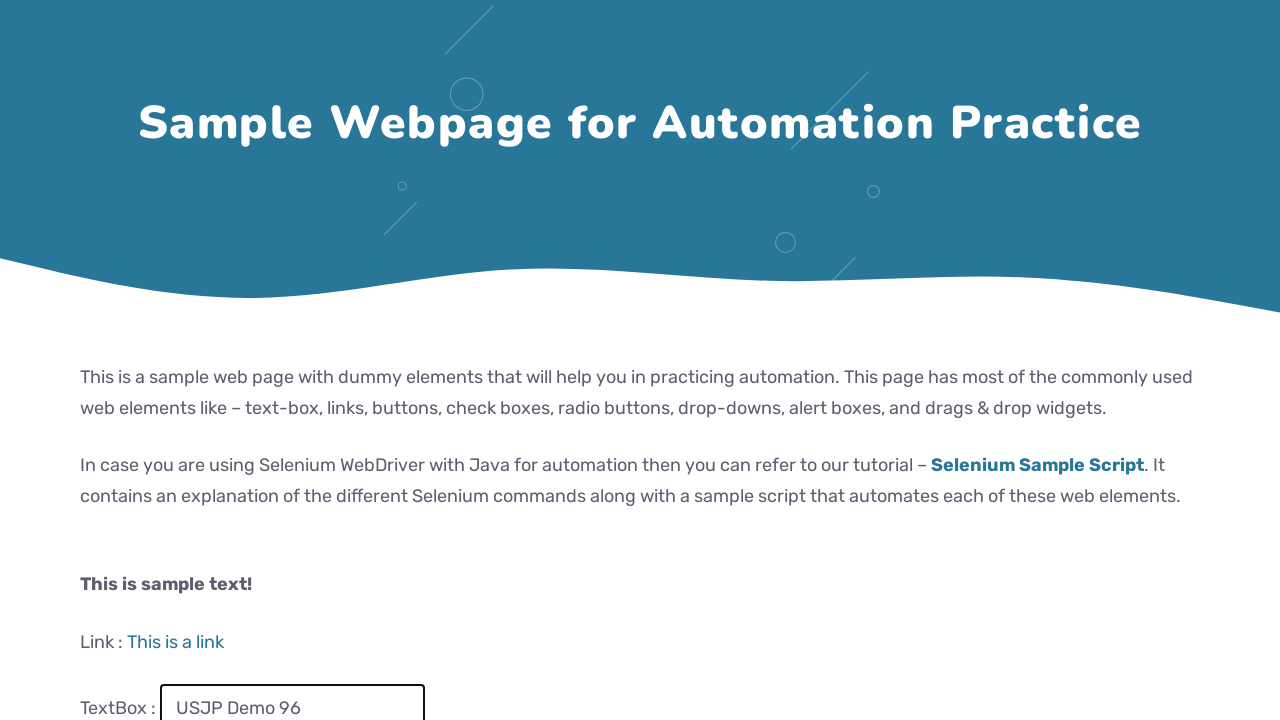

Waited 100ms after fill
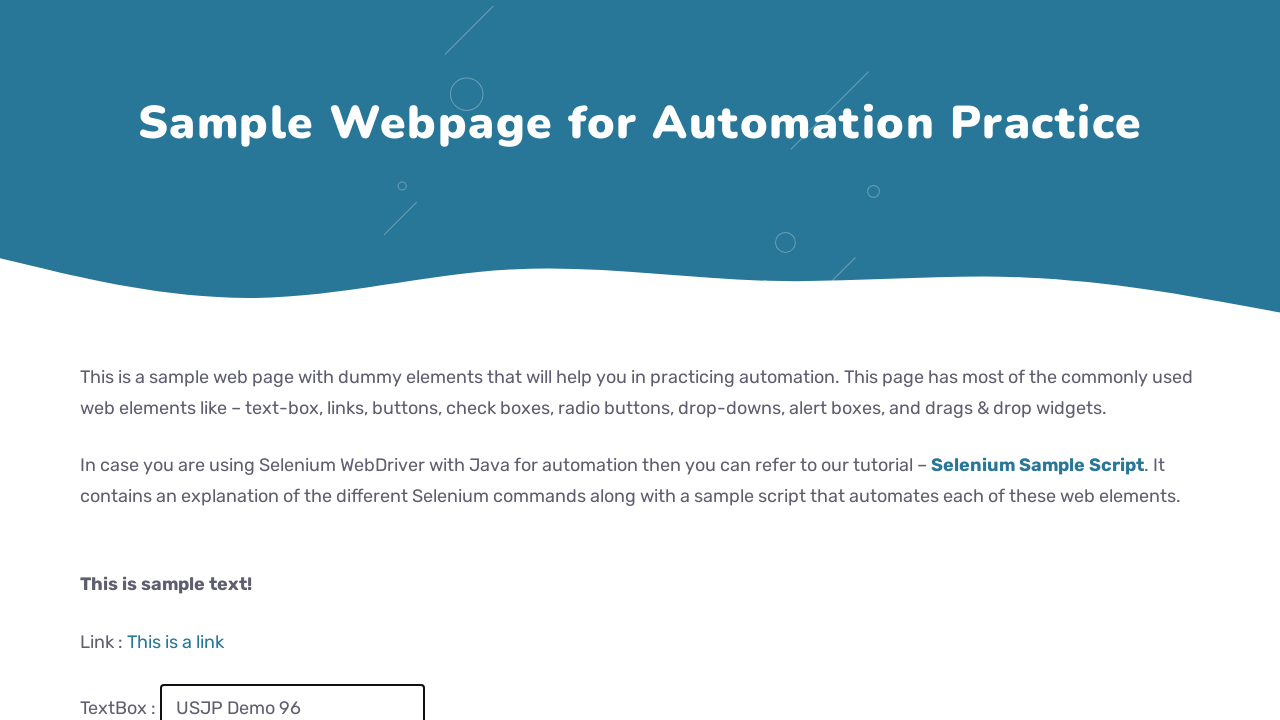

Cleared text field on #fname
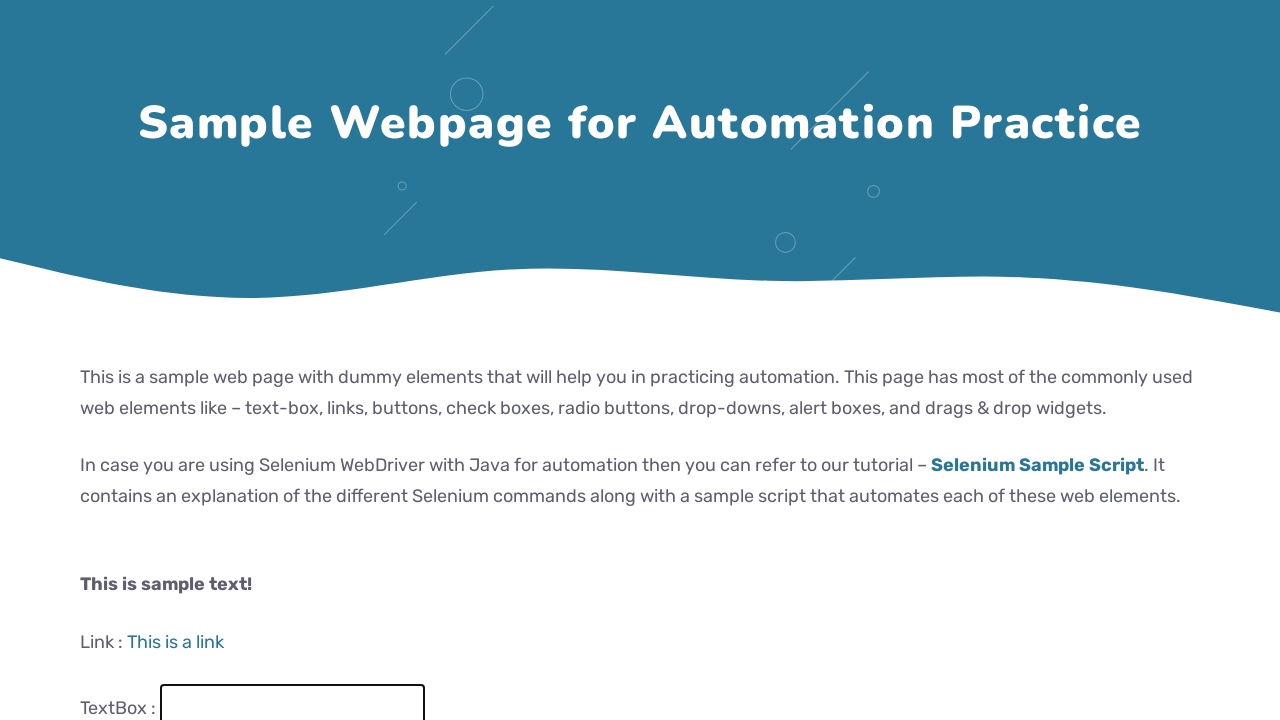

Waited 100ms after clear
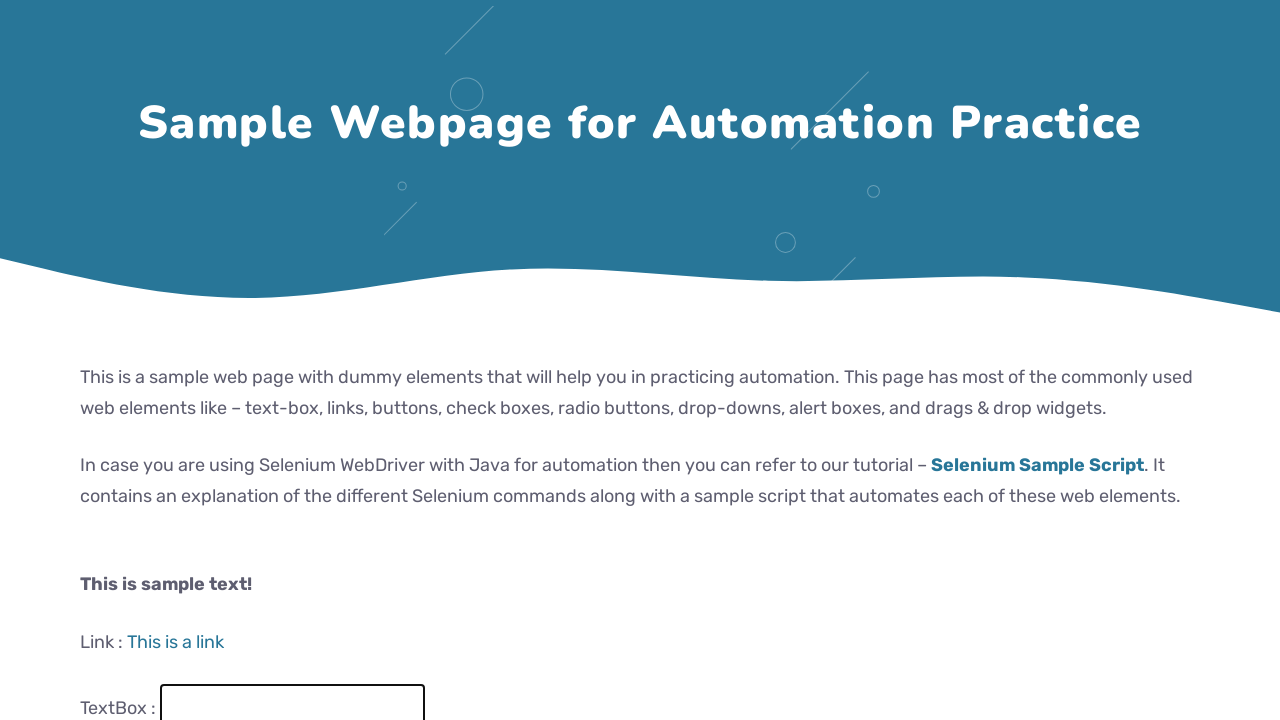

Filled text field with 'USJP Demo 97' on #fname
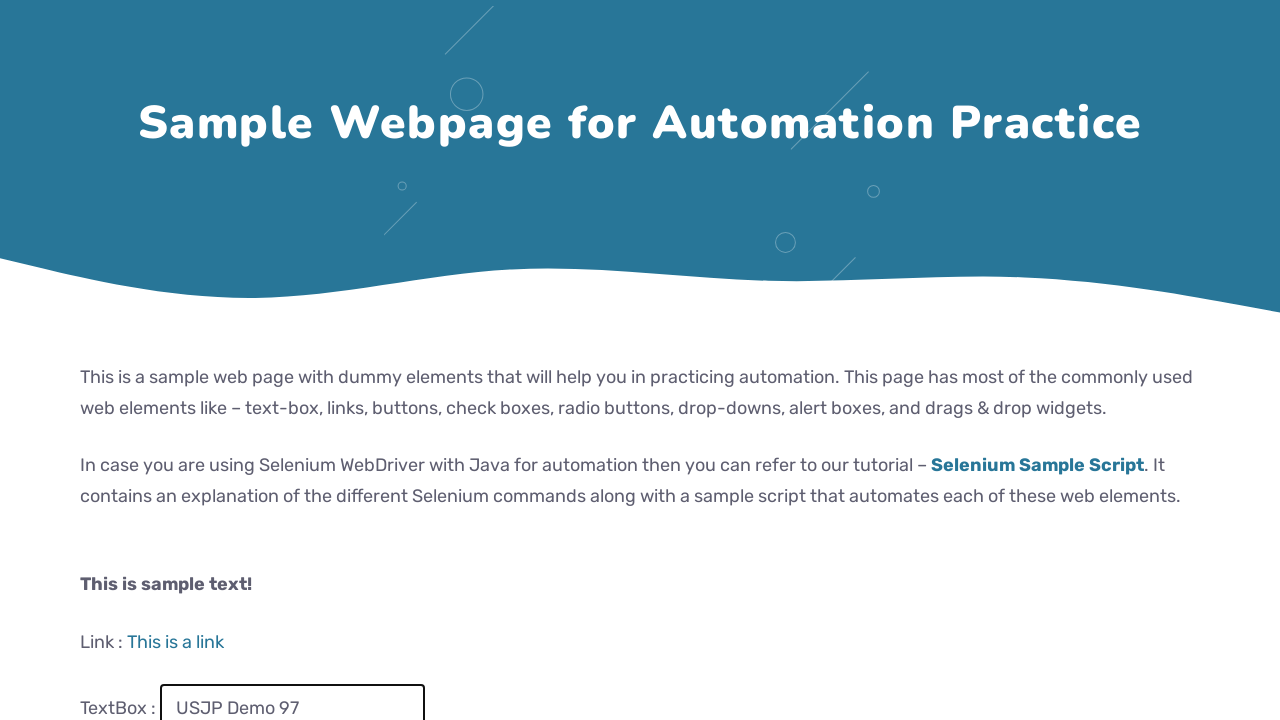

Waited 100ms after fill
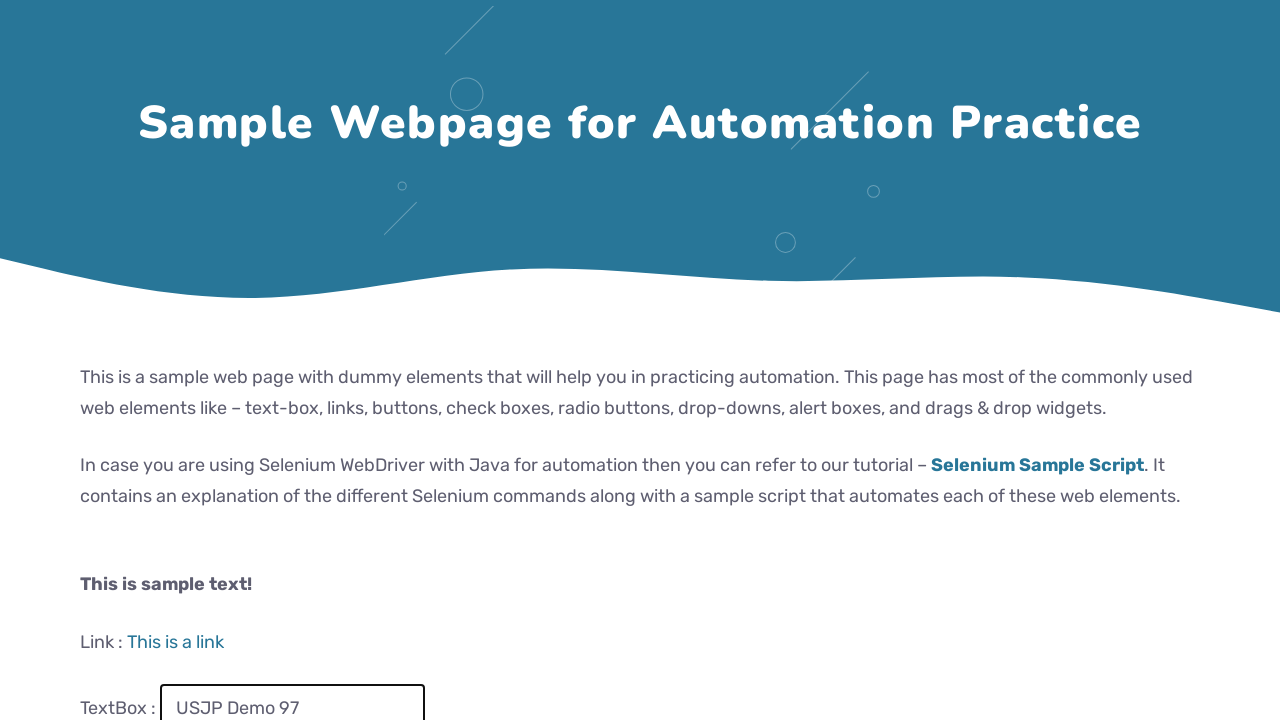

Cleared text field on #fname
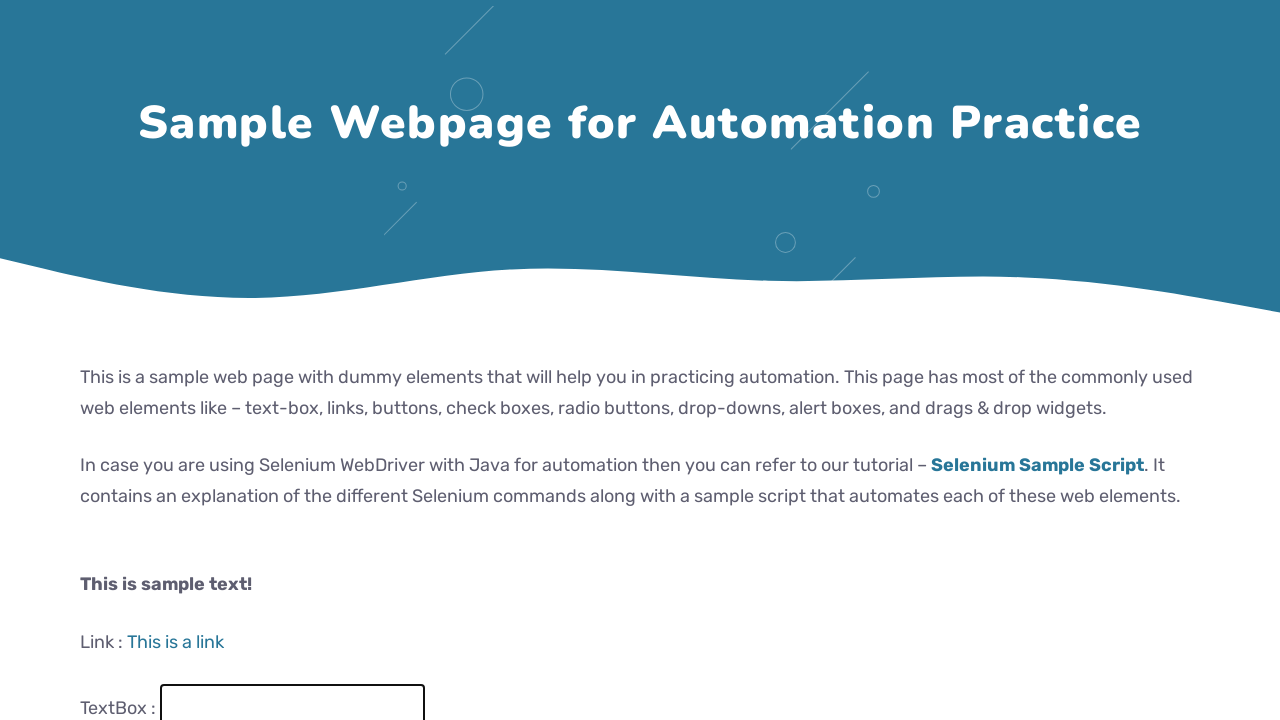

Waited 100ms after clear
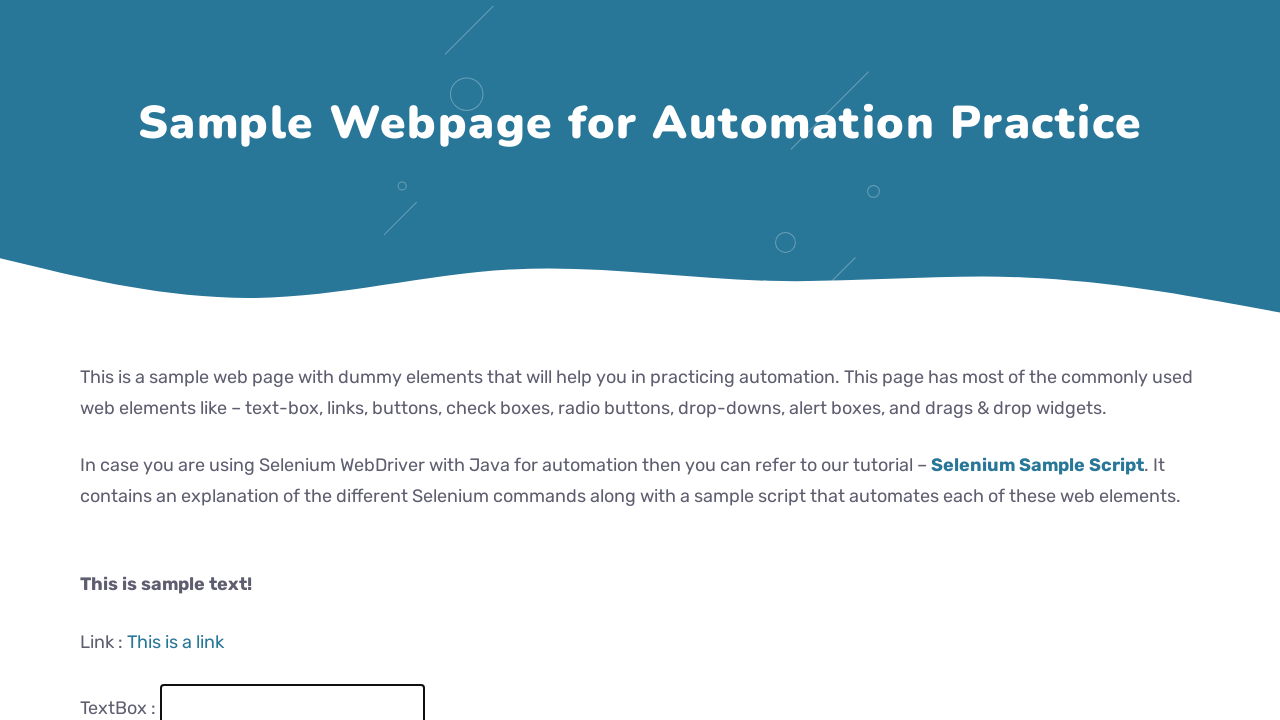

Filled text field with 'USJP Demo 98' on #fname
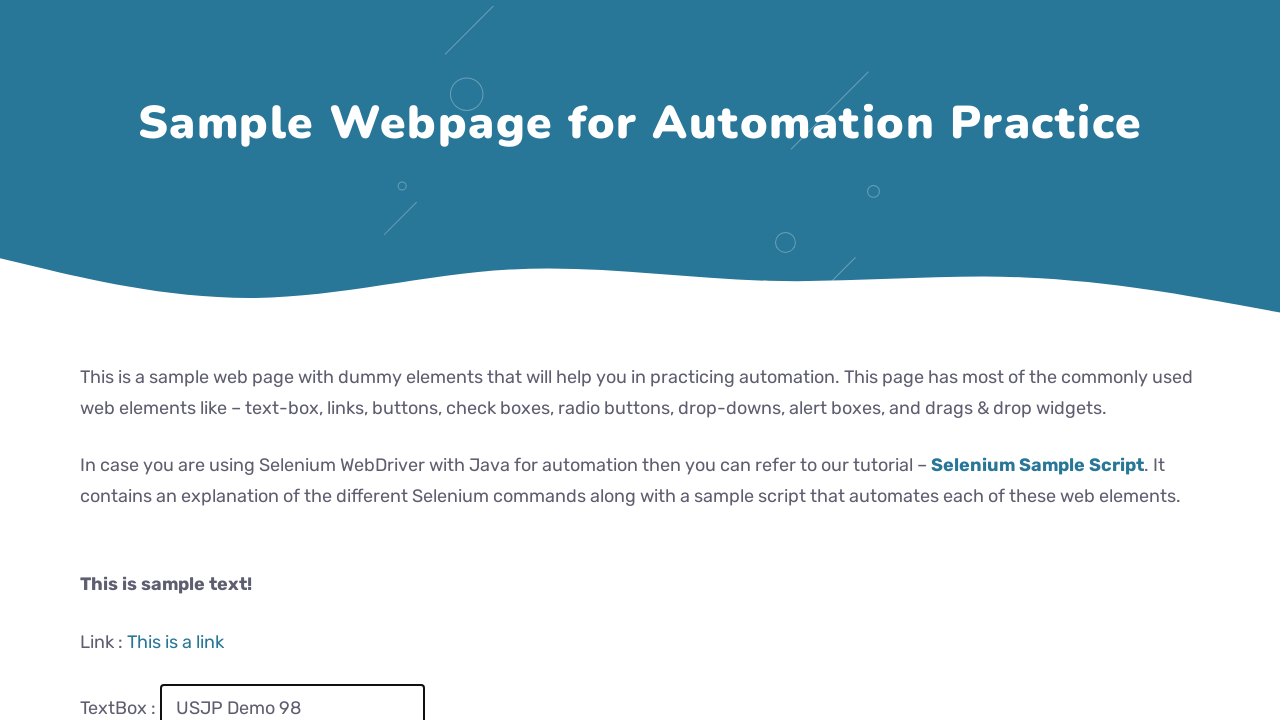

Waited 100ms after fill
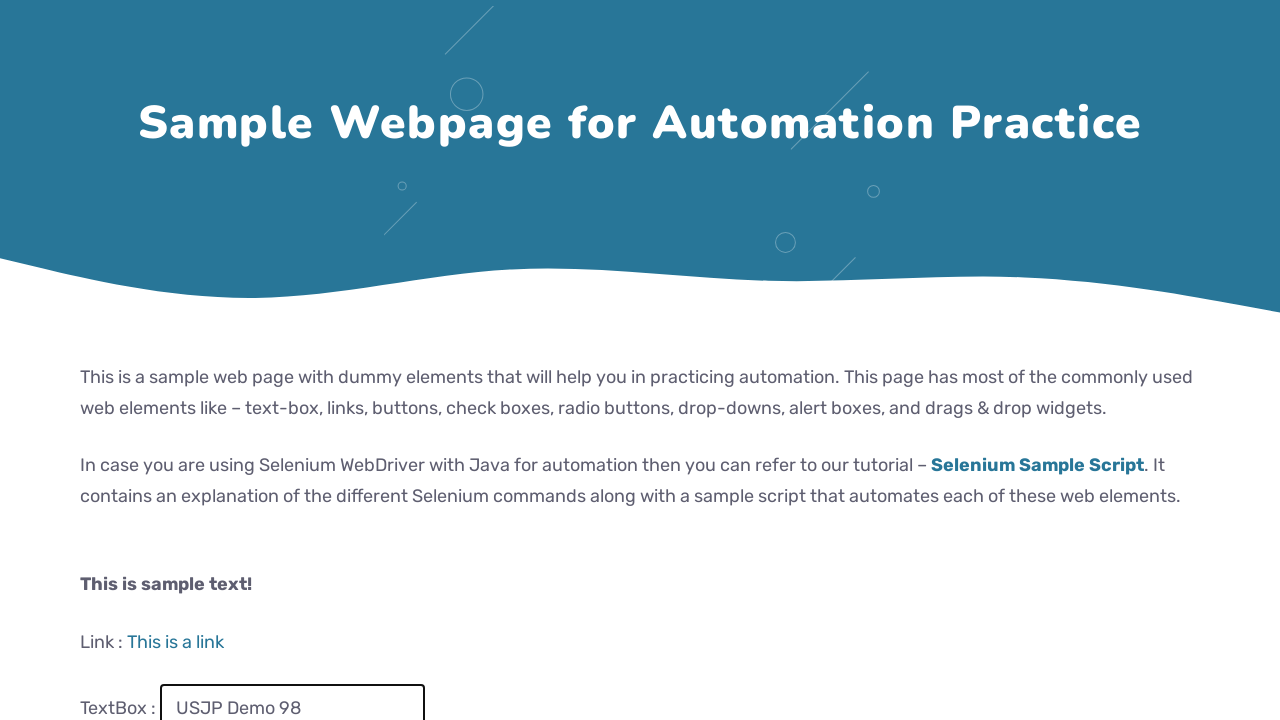

Cleared text field on #fname
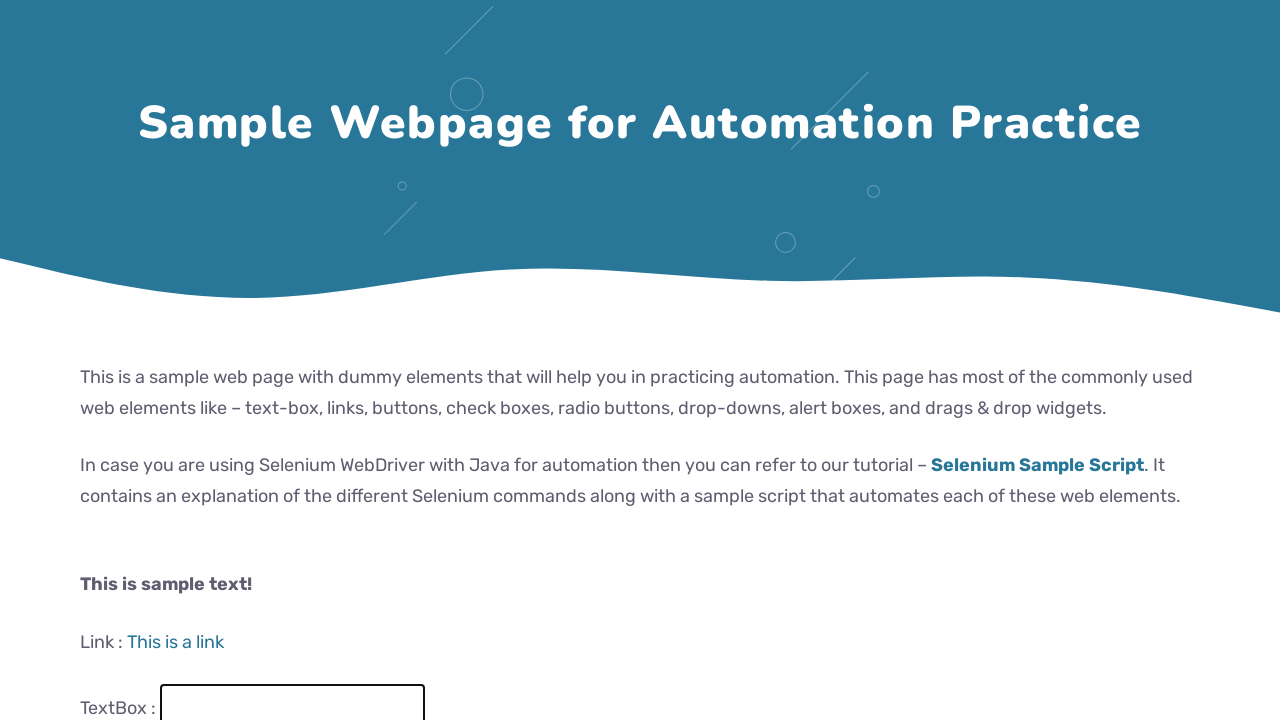

Waited 100ms after clear
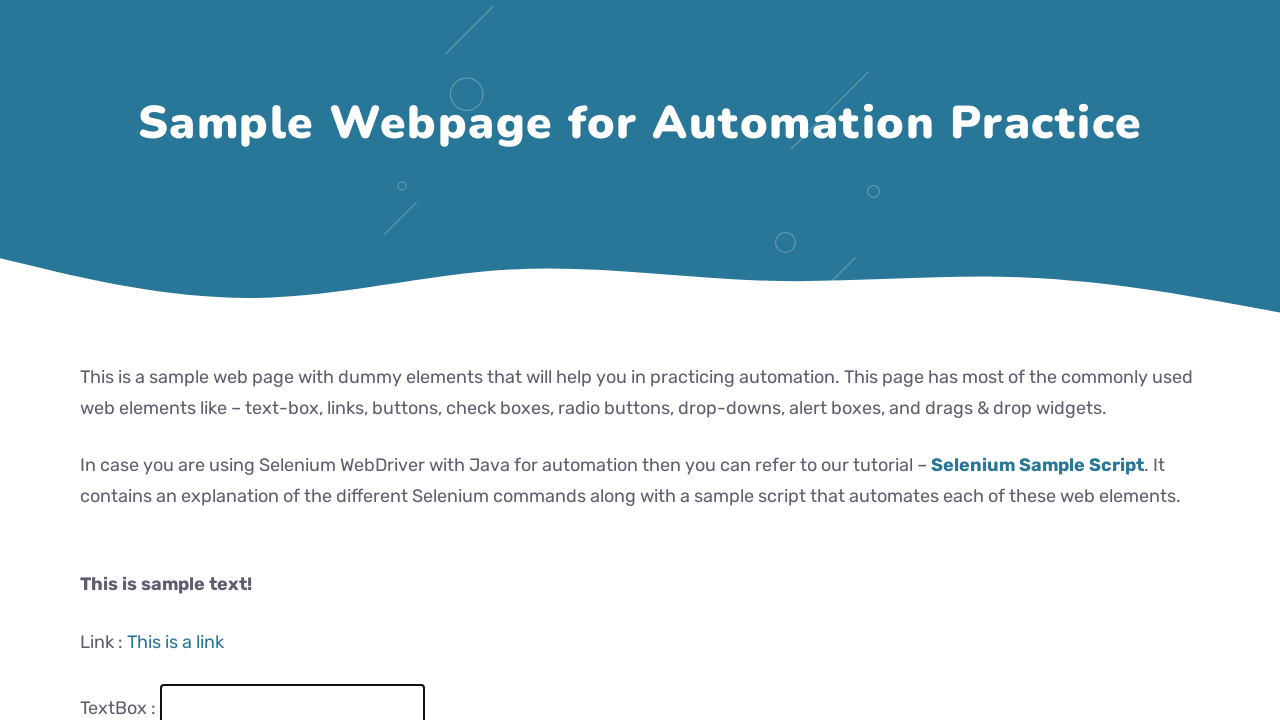

Filled text field with 'USJP Demo 99' on #fname
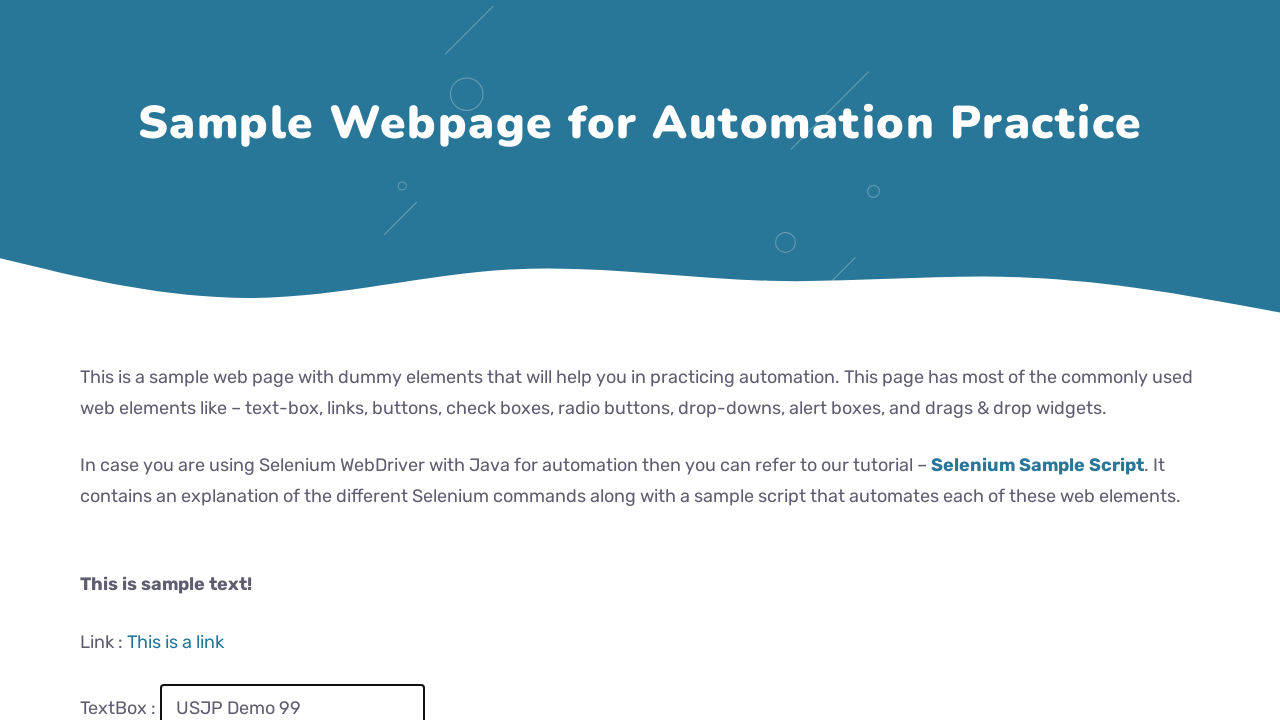

Waited 100ms after fill
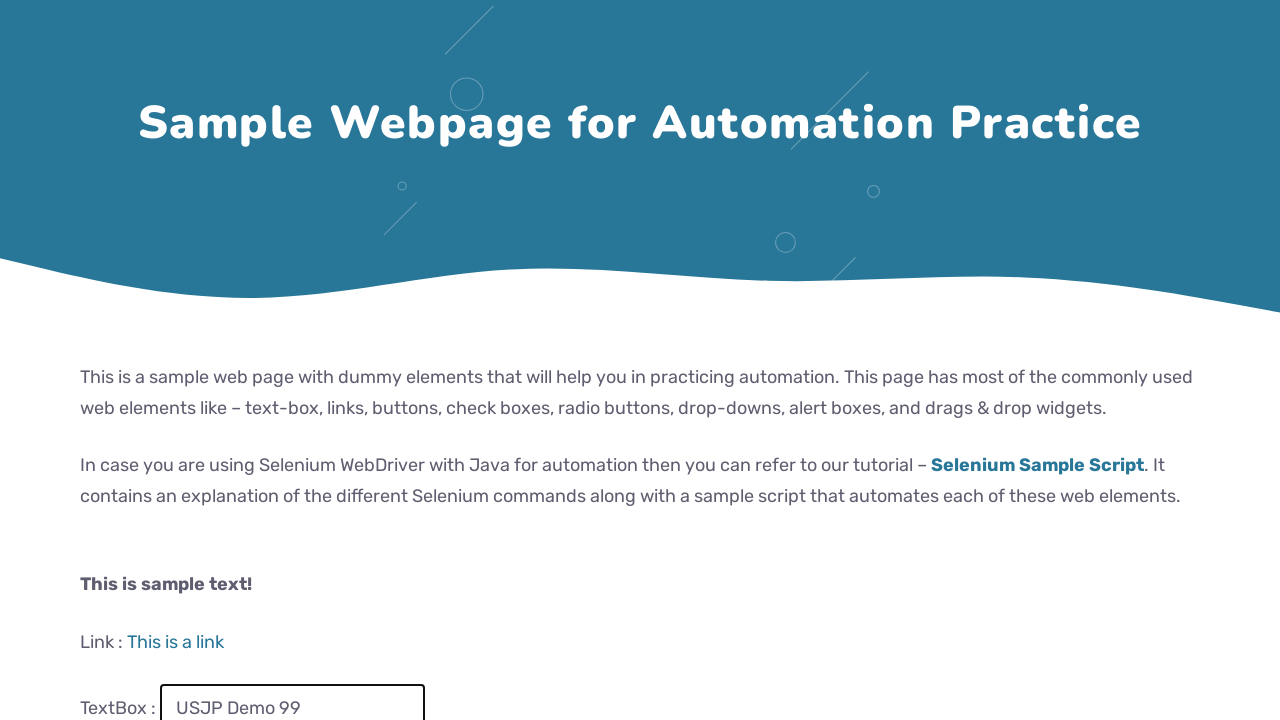

Cleared text field on #fname
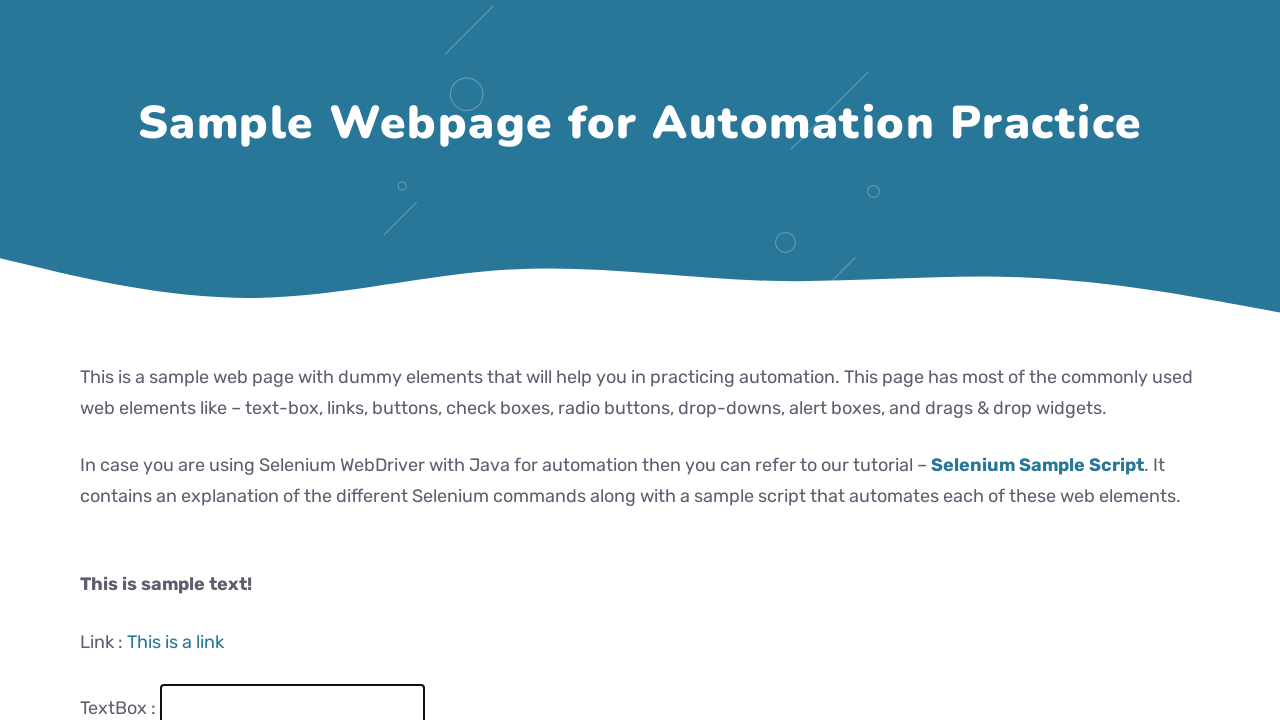

Waited 100ms after clear
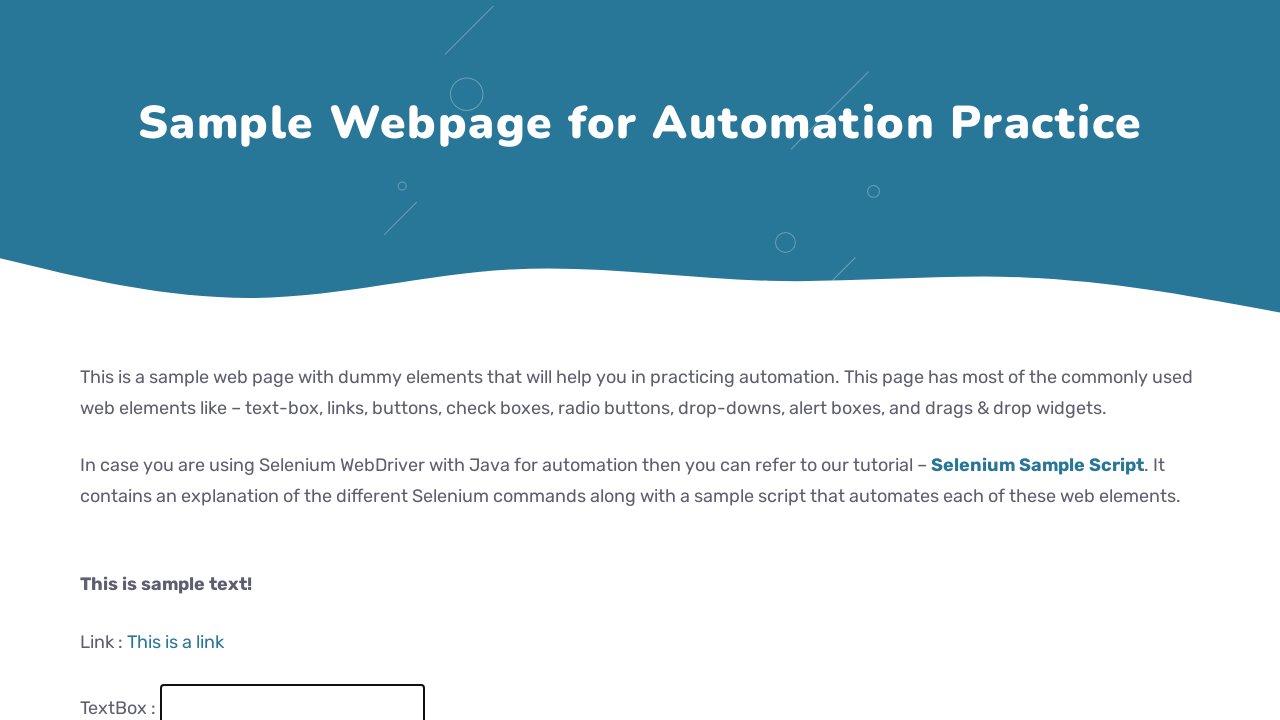

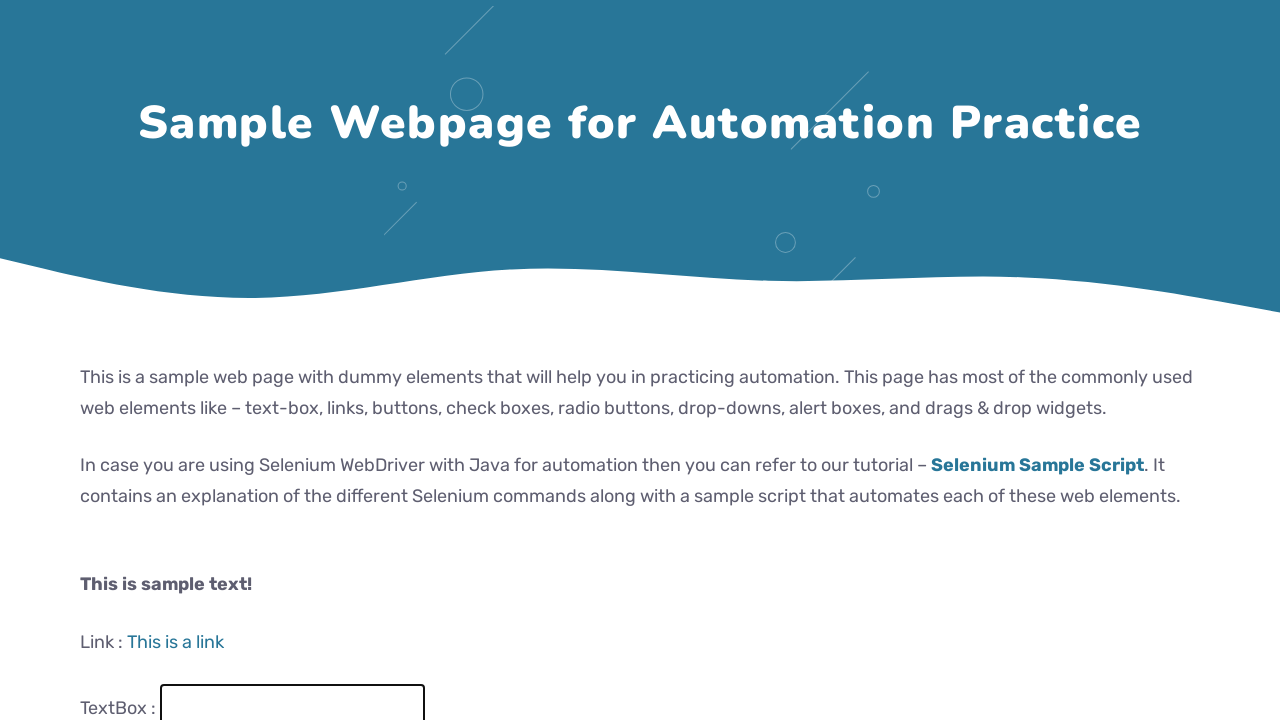